Tests jQuery UI datepicker by navigating to a past date (May 12, 2000) using the previous button and selecting the date

Starting URL: https://jqueryui.com/datepicker/

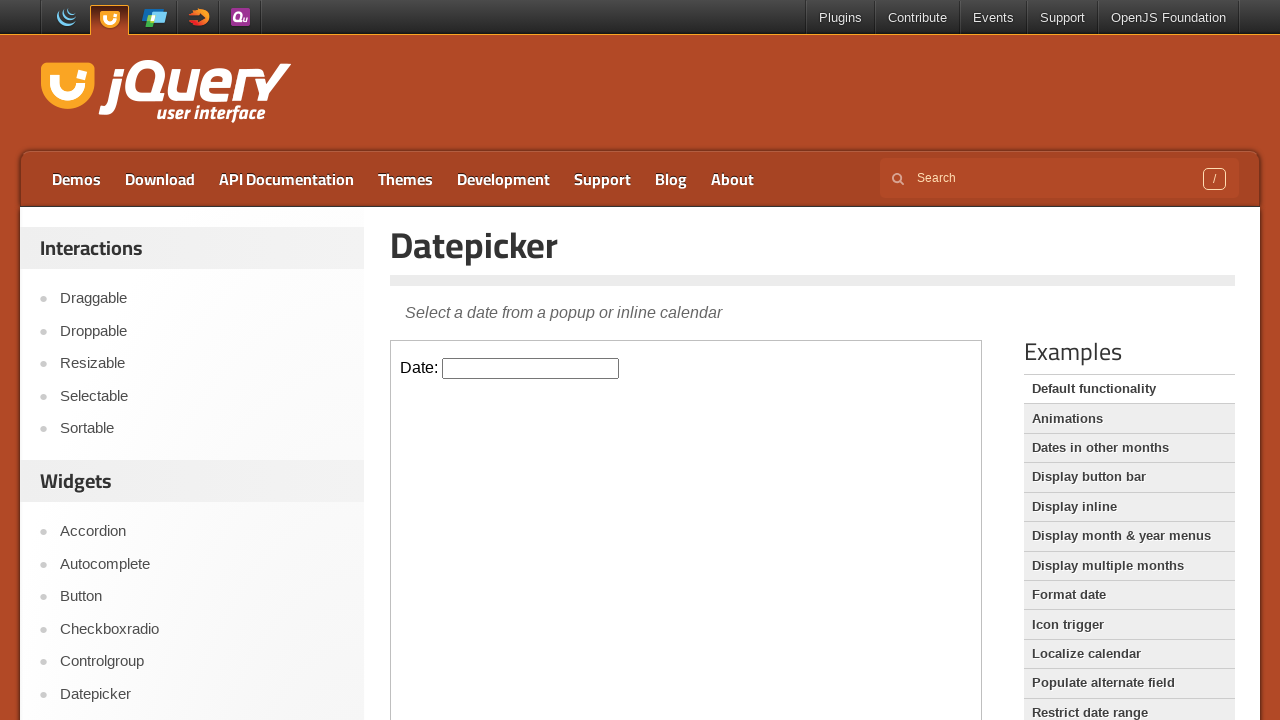

Located iframe containing the datepicker
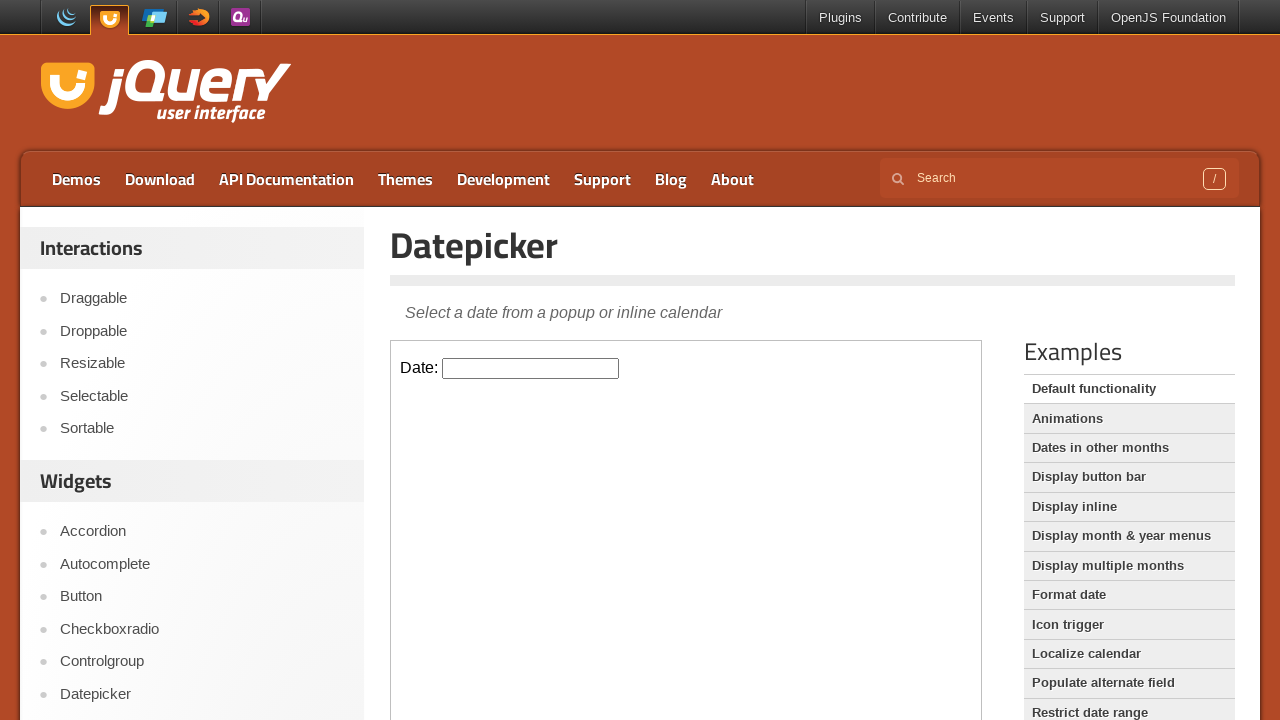

Clicked datepicker input to open calendar at (531, 368) on iframe >> nth=0 >> internal:control=enter-frame >> xpath=//input[@id='datepicker
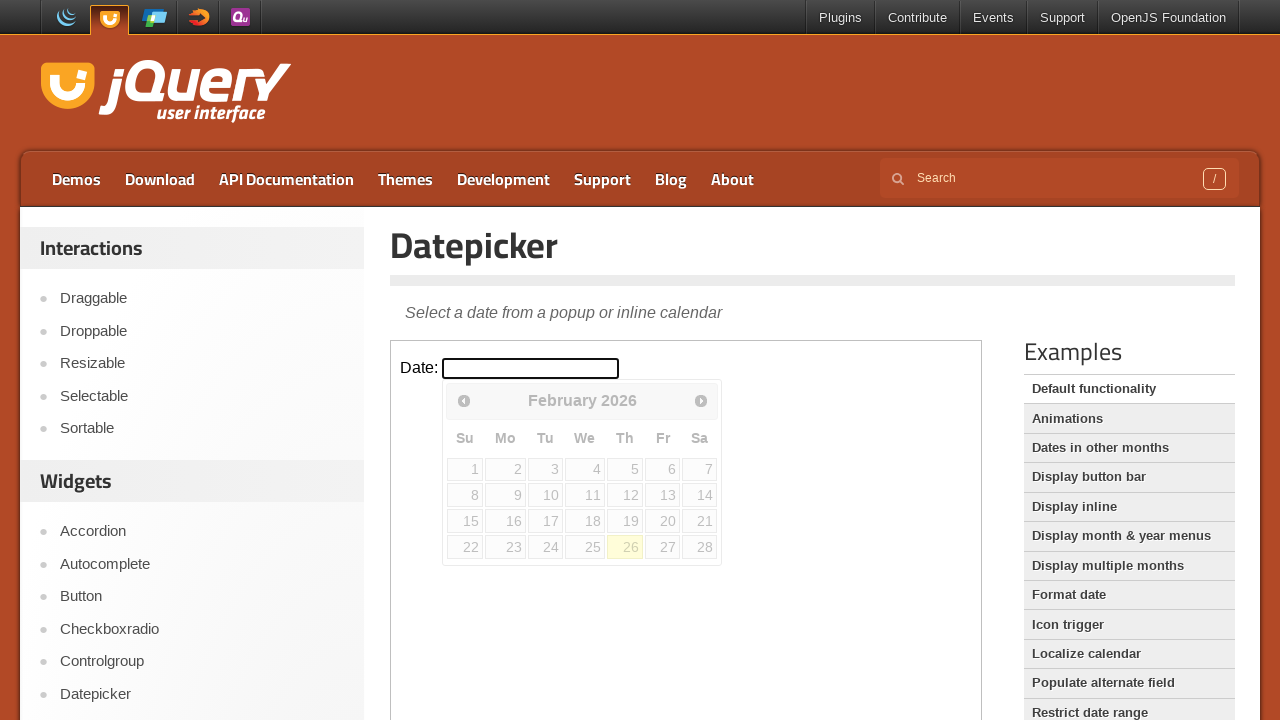

Clicked previous button (currently at February 2026) at (464, 400) on iframe >> nth=0 >> internal:control=enter-frame >> xpath=//span[text()='Prev']
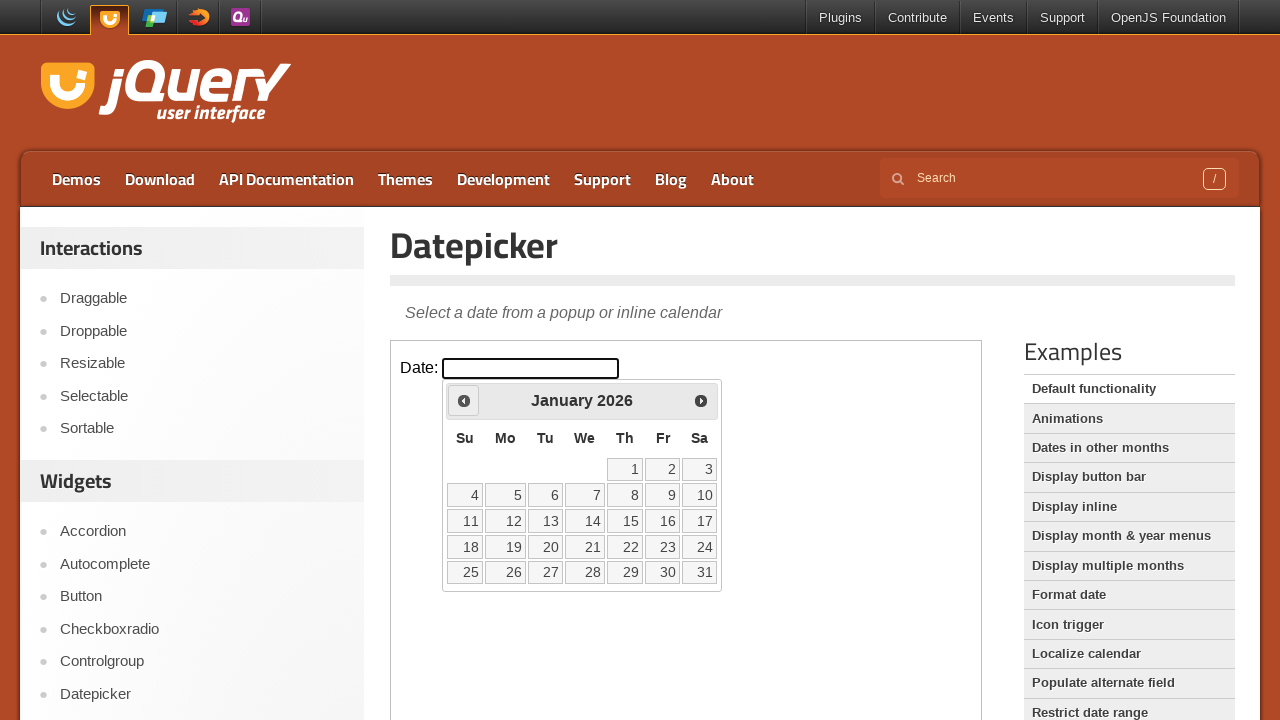

Clicked previous button (currently at January 2026) at (464, 400) on iframe >> nth=0 >> internal:control=enter-frame >> xpath=//span[text()='Prev']
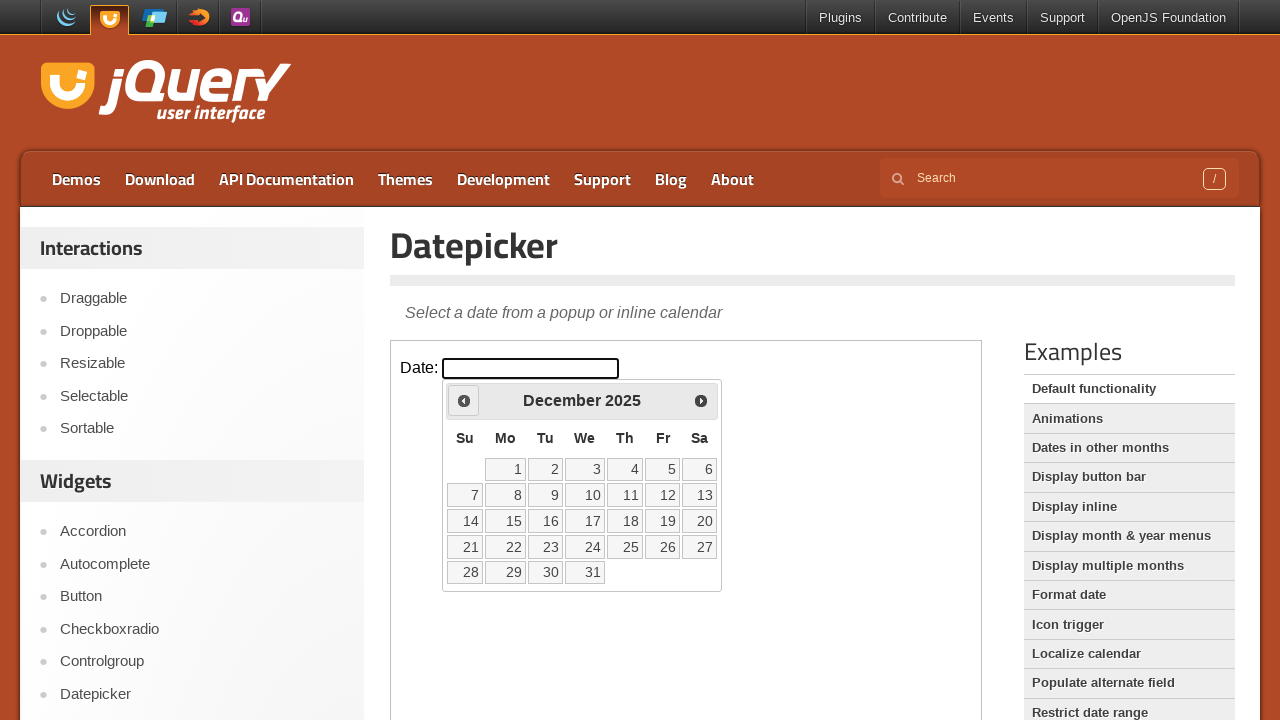

Clicked previous button (currently at December 2025) at (464, 400) on iframe >> nth=0 >> internal:control=enter-frame >> xpath=//span[text()='Prev']
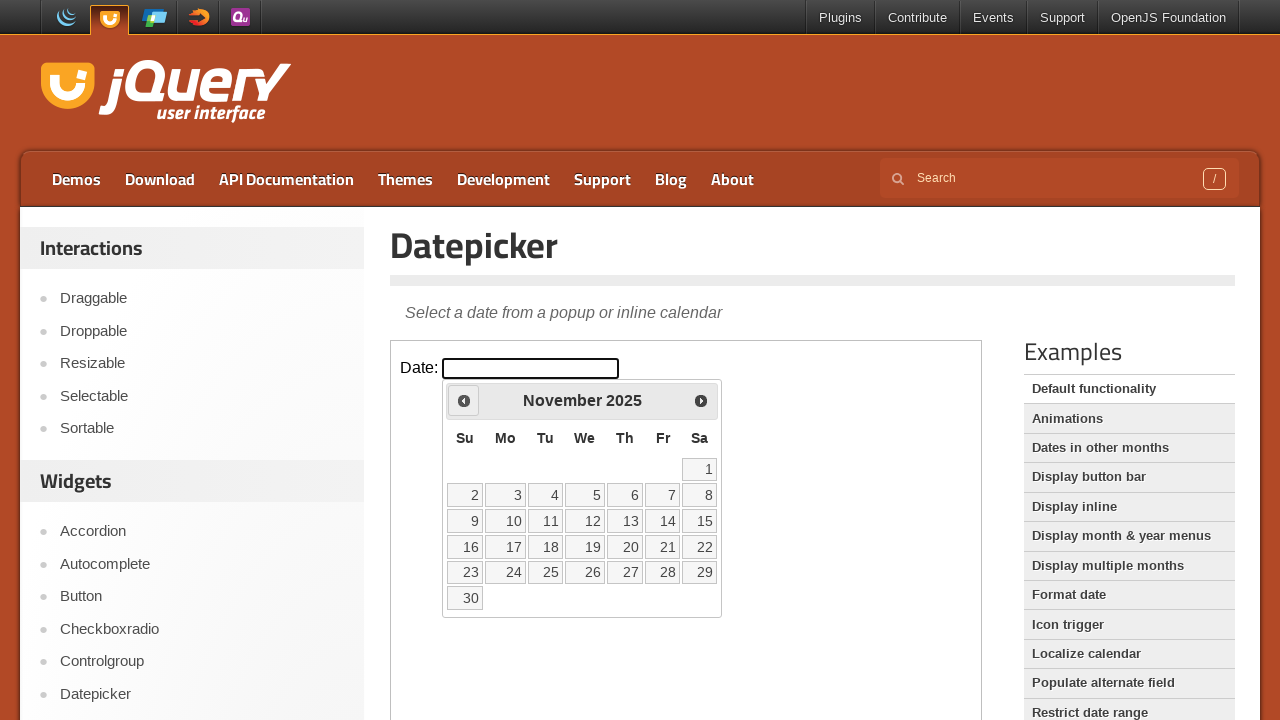

Clicked previous button (currently at November 2025) at (464, 400) on iframe >> nth=0 >> internal:control=enter-frame >> xpath=//span[text()='Prev']
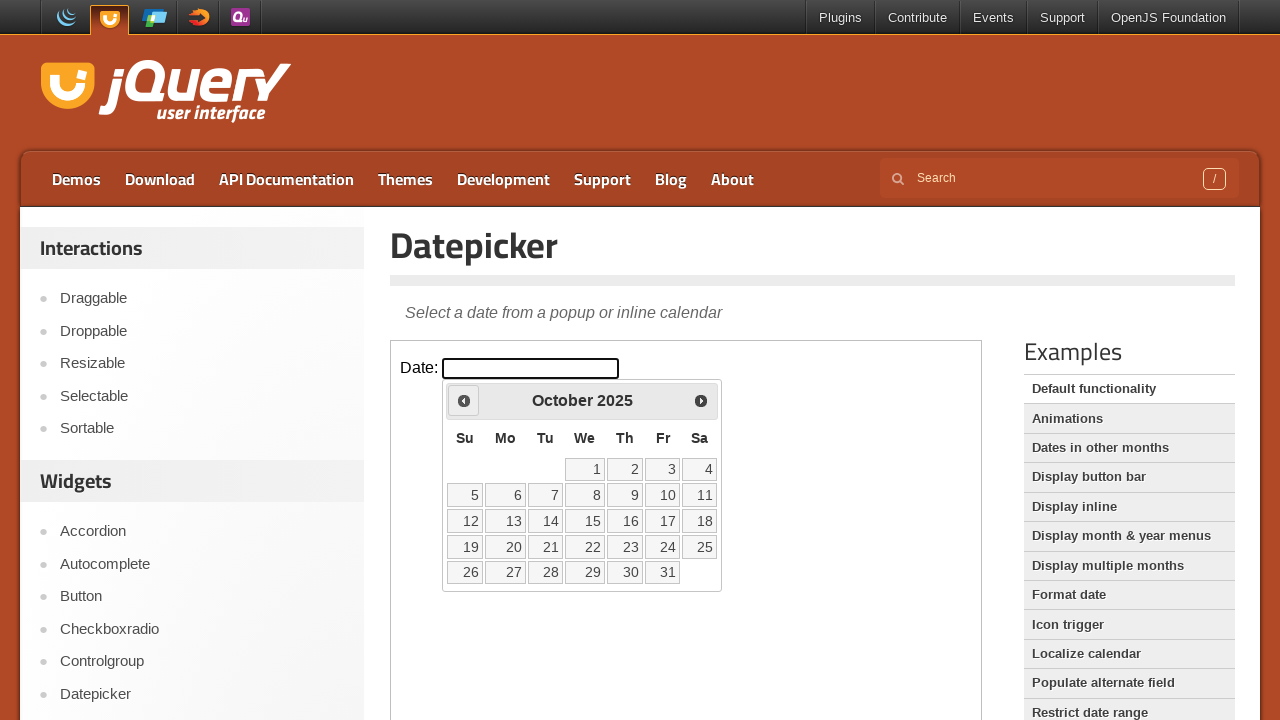

Clicked previous button (currently at October 2025) at (464, 400) on iframe >> nth=0 >> internal:control=enter-frame >> xpath=//span[text()='Prev']
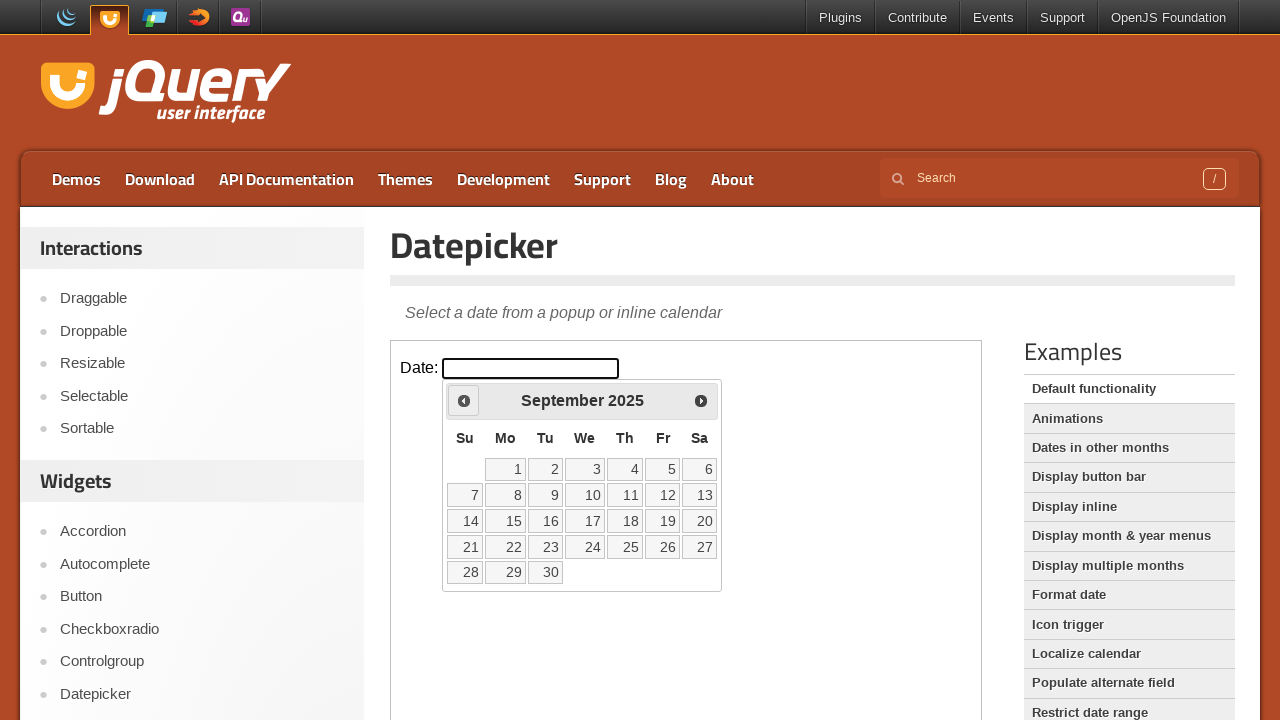

Clicked previous button (currently at September 2025) at (464, 400) on iframe >> nth=0 >> internal:control=enter-frame >> xpath=//span[text()='Prev']
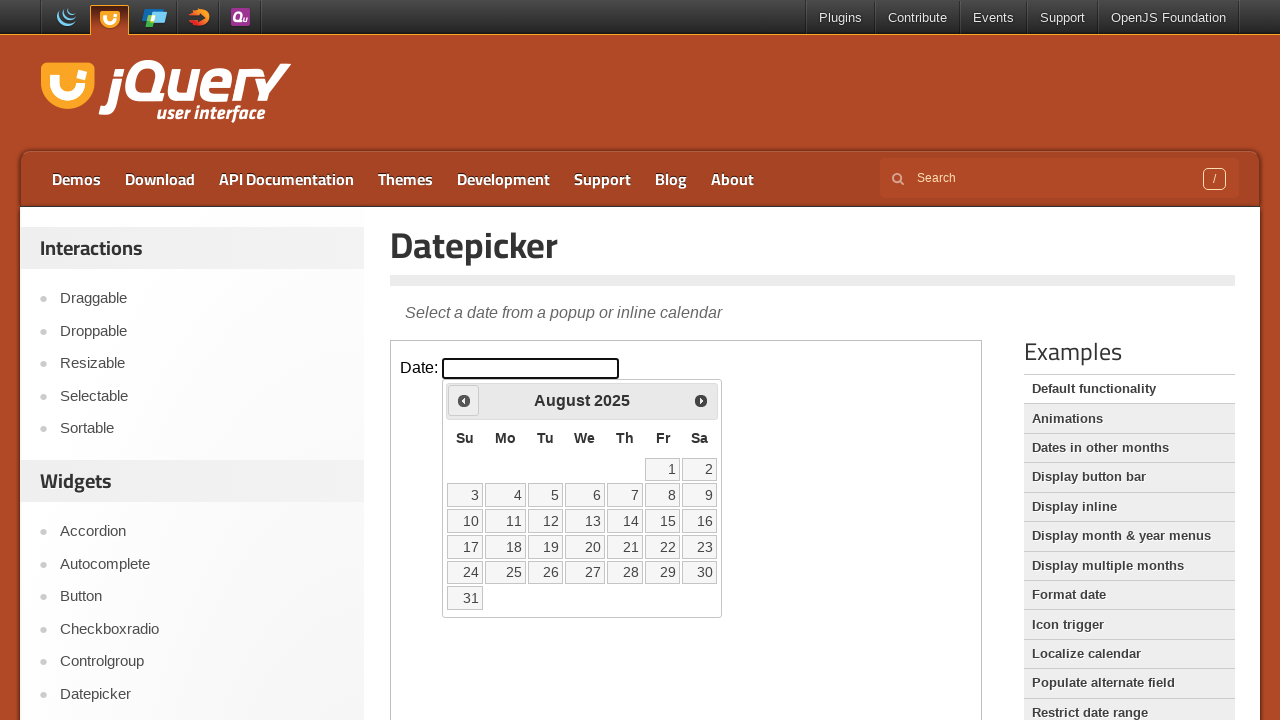

Clicked previous button (currently at August 2025) at (464, 400) on iframe >> nth=0 >> internal:control=enter-frame >> xpath=//span[text()='Prev']
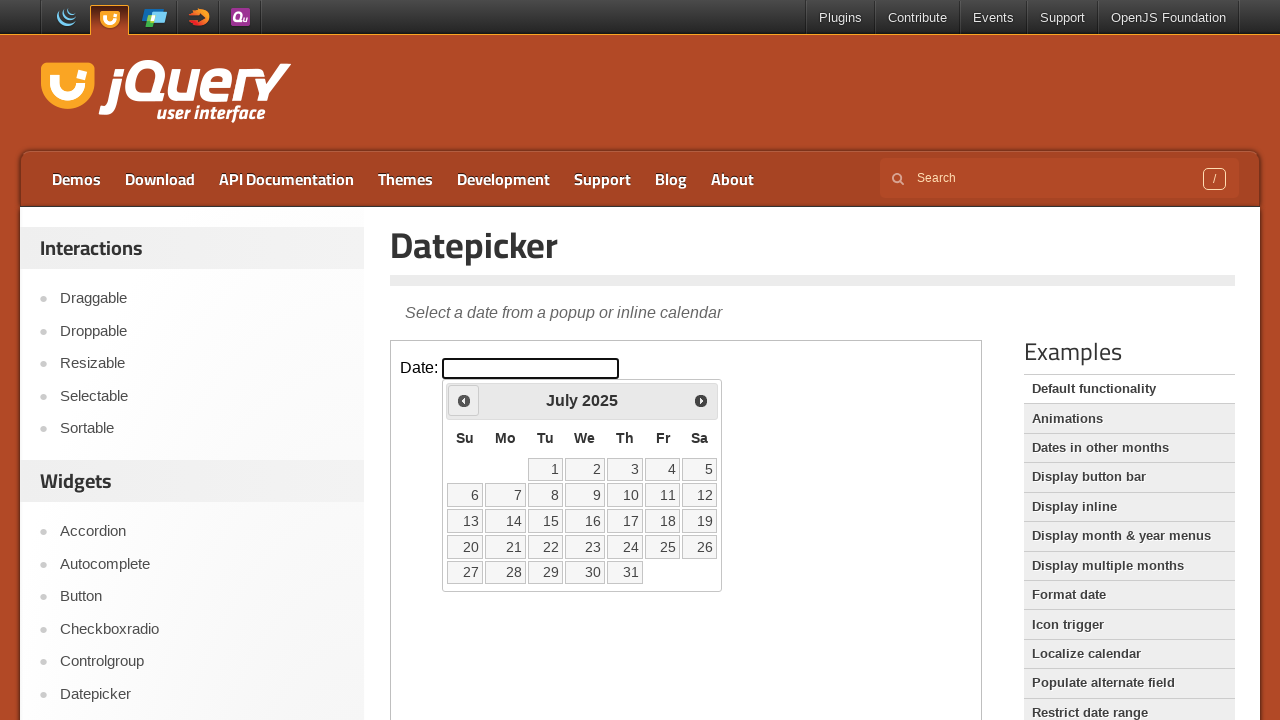

Clicked previous button (currently at July 2025) at (464, 400) on iframe >> nth=0 >> internal:control=enter-frame >> xpath=//span[text()='Prev']
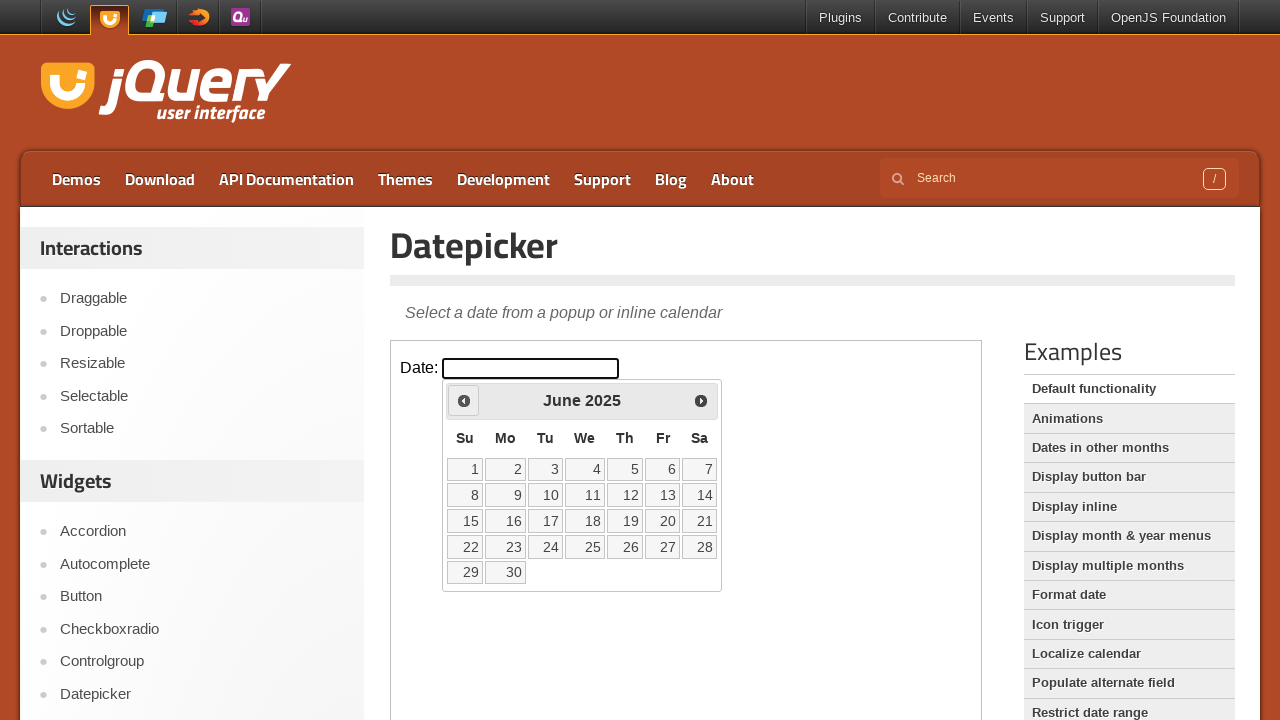

Clicked previous button (currently at June 2025) at (464, 400) on iframe >> nth=0 >> internal:control=enter-frame >> xpath=//span[text()='Prev']
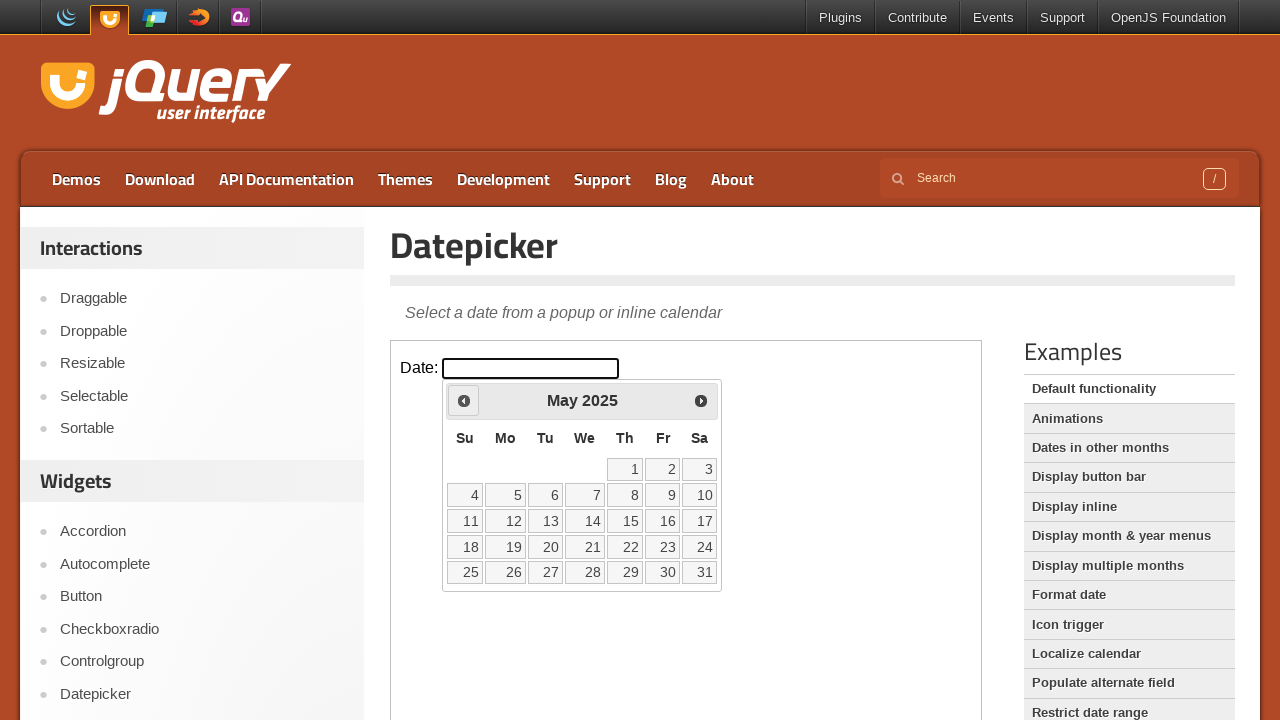

Clicked previous button (currently at May 2025) at (464, 400) on iframe >> nth=0 >> internal:control=enter-frame >> xpath=//span[text()='Prev']
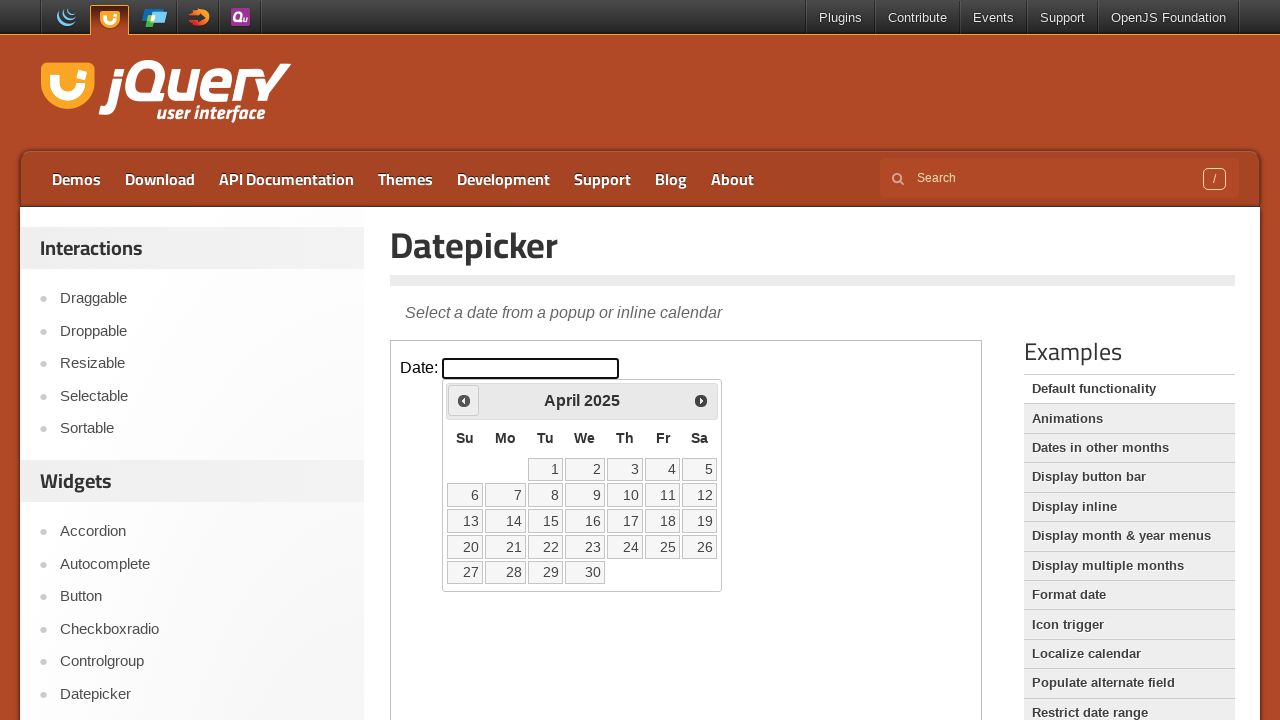

Clicked previous button (currently at April 2025) at (464, 400) on iframe >> nth=0 >> internal:control=enter-frame >> xpath=//span[text()='Prev']
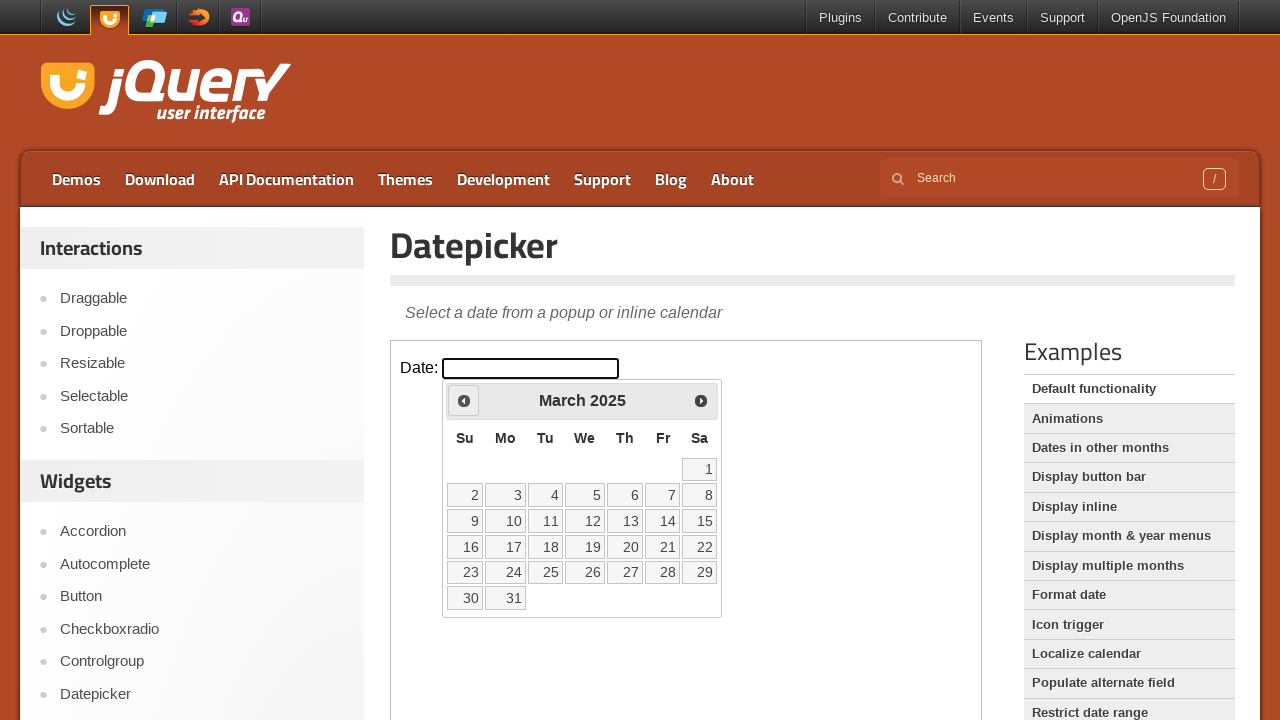

Clicked previous button (currently at March 2025) at (464, 400) on iframe >> nth=0 >> internal:control=enter-frame >> xpath=//span[text()='Prev']
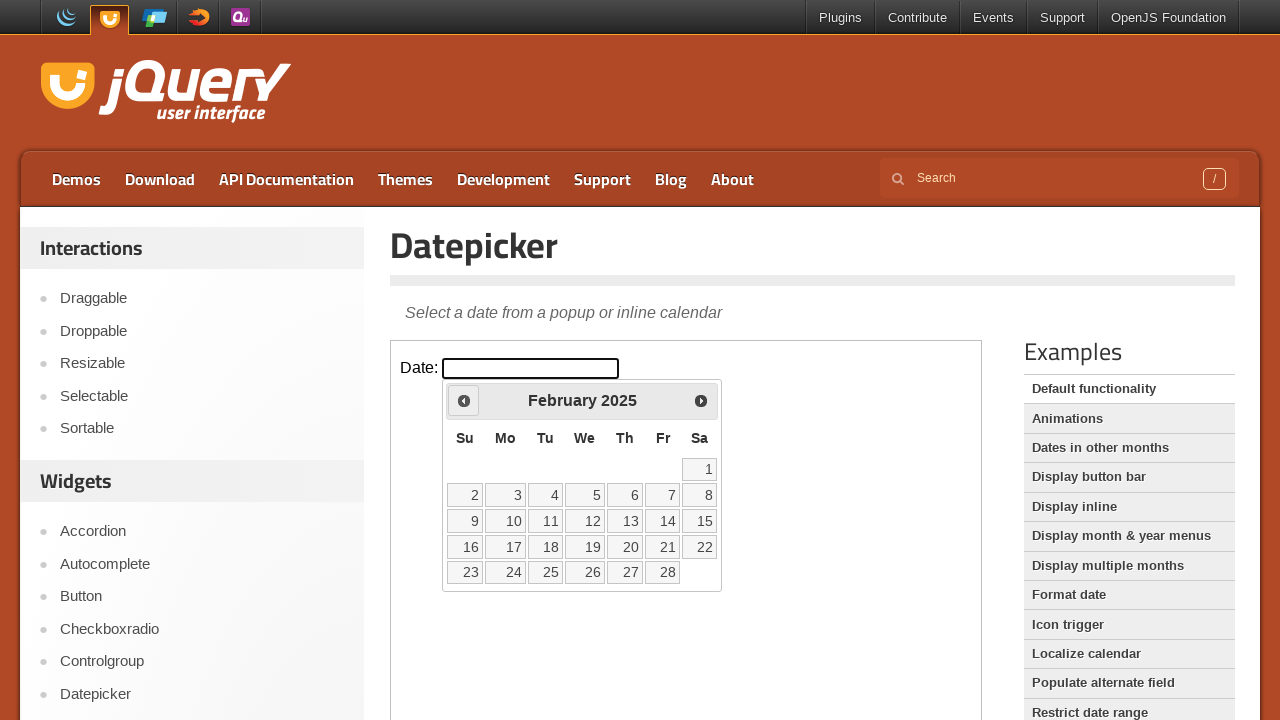

Clicked previous button (currently at February 2025) at (464, 400) on iframe >> nth=0 >> internal:control=enter-frame >> xpath=//span[text()='Prev']
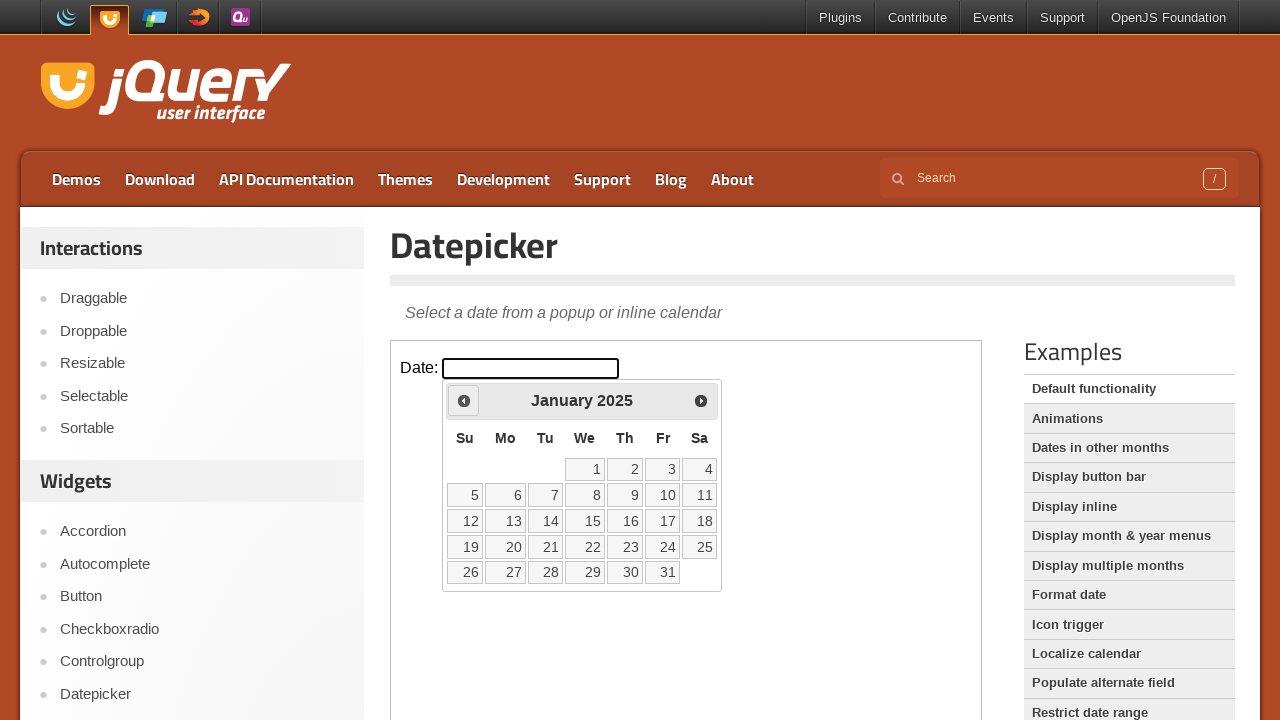

Clicked previous button (currently at January 2025) at (464, 400) on iframe >> nth=0 >> internal:control=enter-frame >> xpath=//span[text()='Prev']
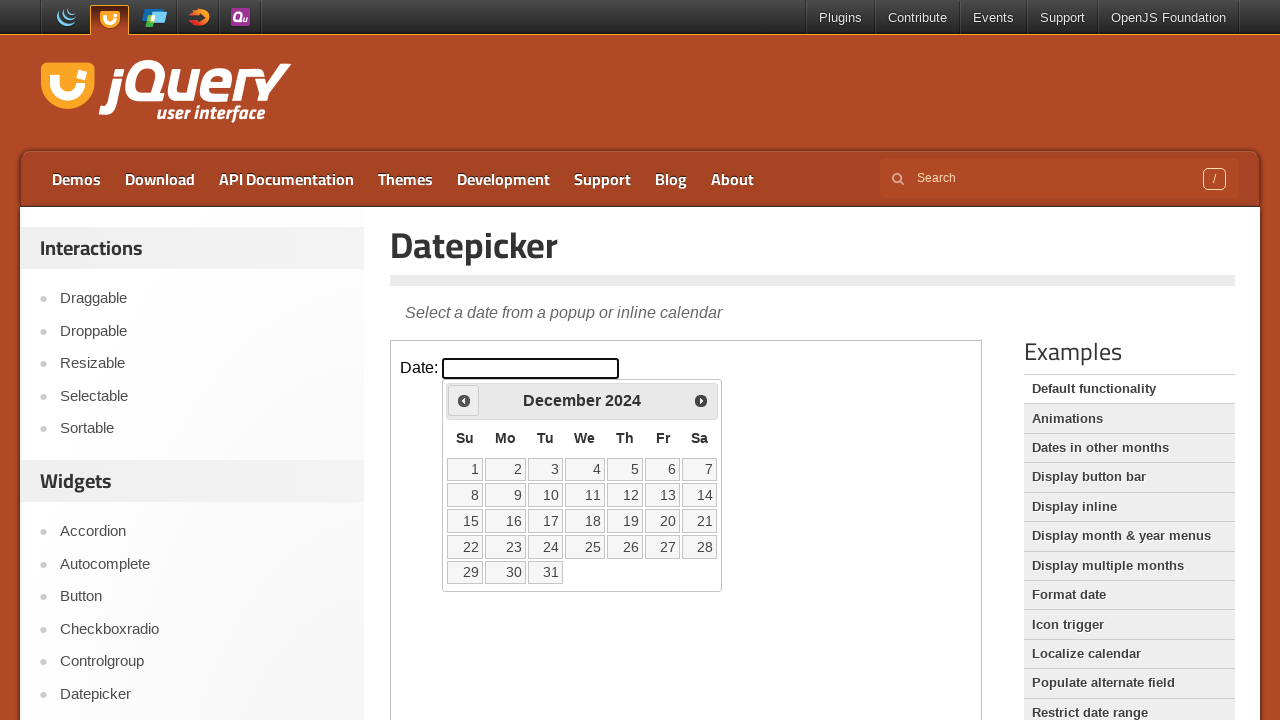

Clicked previous button (currently at December 2024) at (464, 400) on iframe >> nth=0 >> internal:control=enter-frame >> xpath=//span[text()='Prev']
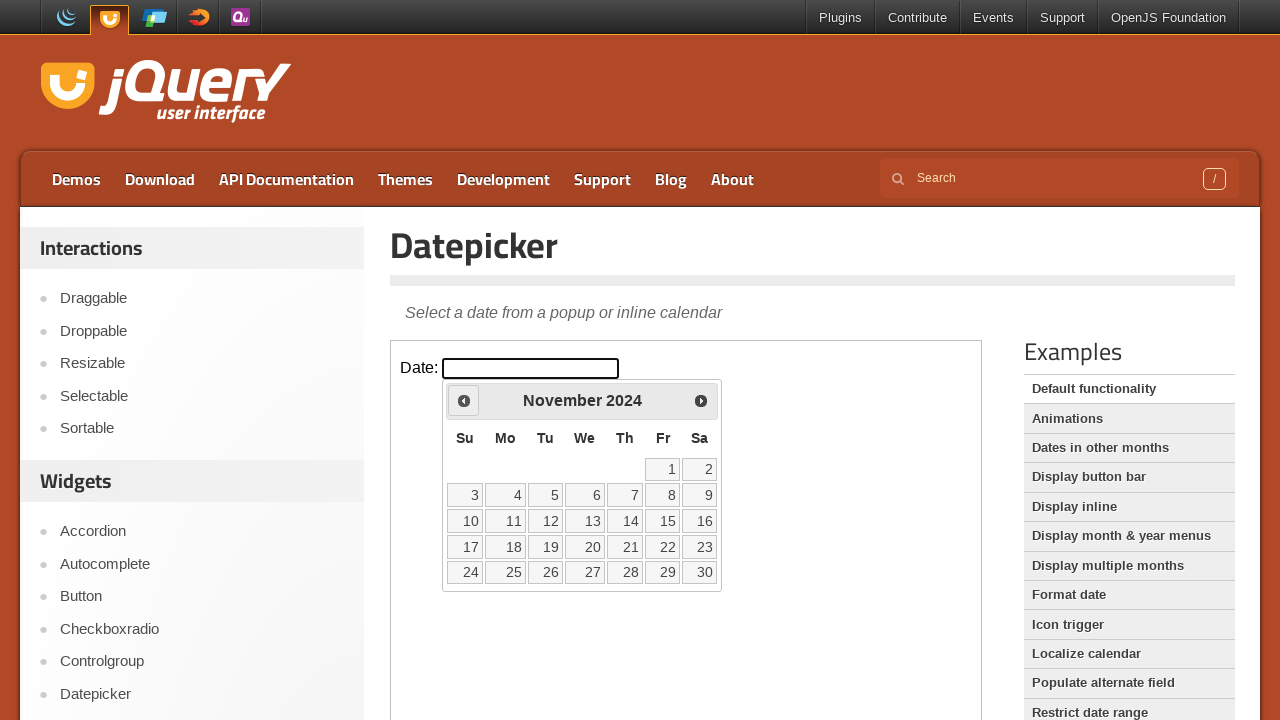

Clicked previous button (currently at November 2024) at (464, 400) on iframe >> nth=0 >> internal:control=enter-frame >> xpath=//span[text()='Prev']
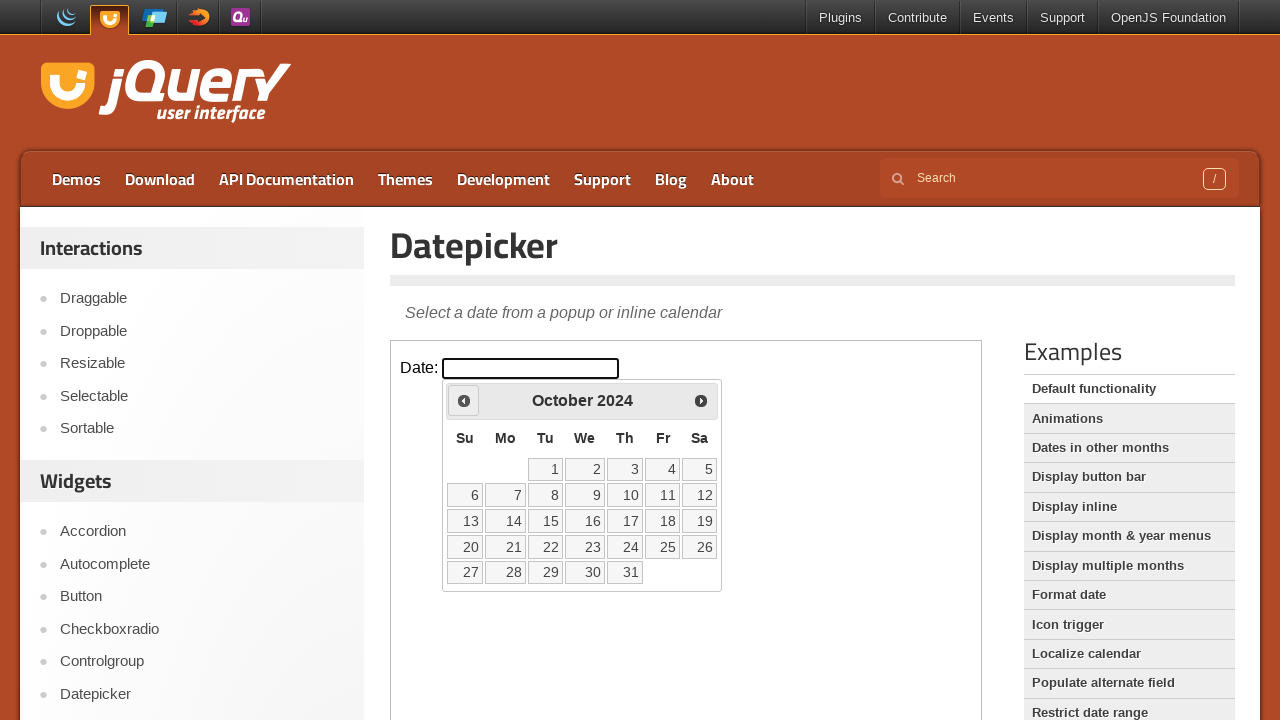

Clicked previous button (currently at October 2024) at (464, 400) on iframe >> nth=0 >> internal:control=enter-frame >> xpath=//span[text()='Prev']
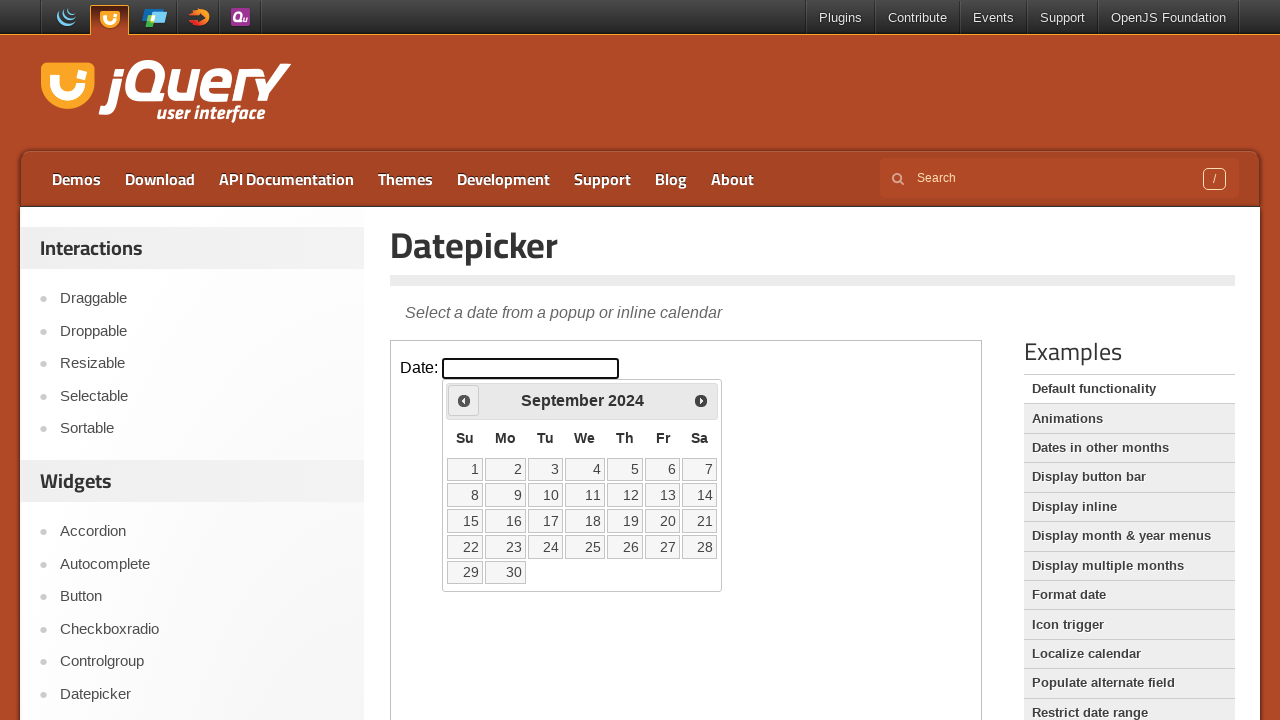

Clicked previous button (currently at September 2024) at (464, 400) on iframe >> nth=0 >> internal:control=enter-frame >> xpath=//span[text()='Prev']
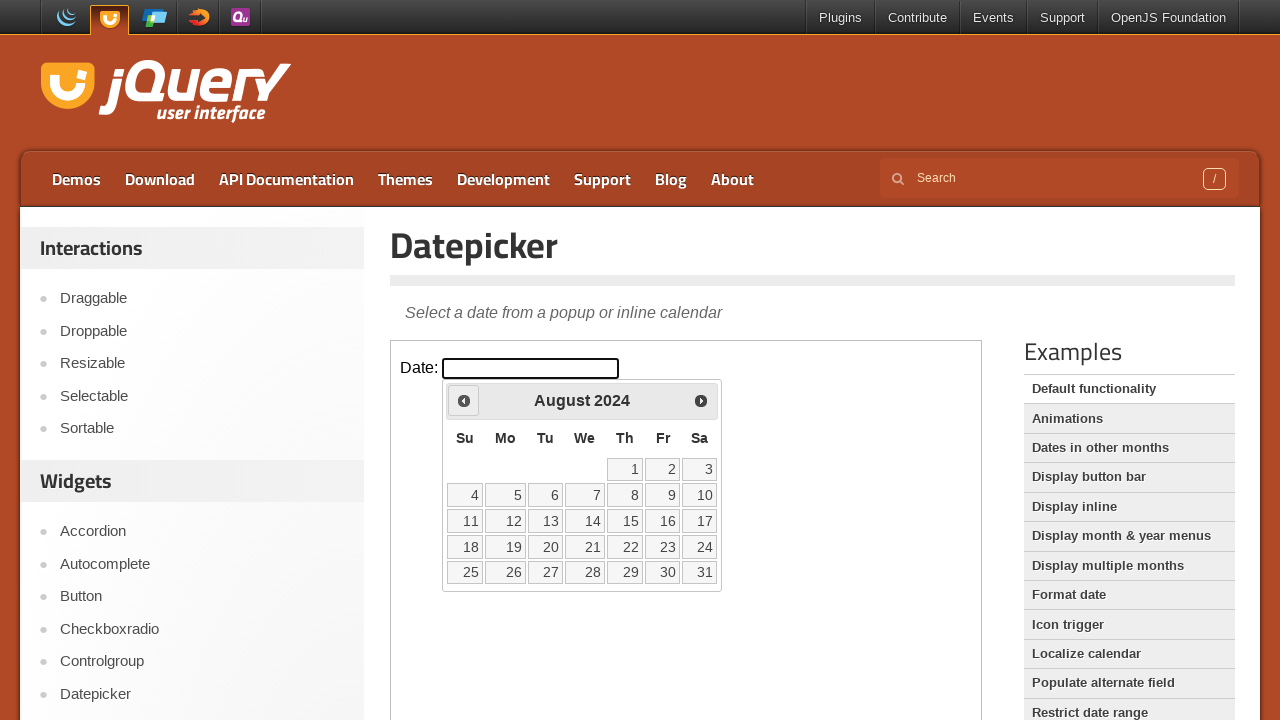

Clicked previous button (currently at August 2024) at (464, 400) on iframe >> nth=0 >> internal:control=enter-frame >> xpath=//span[text()='Prev']
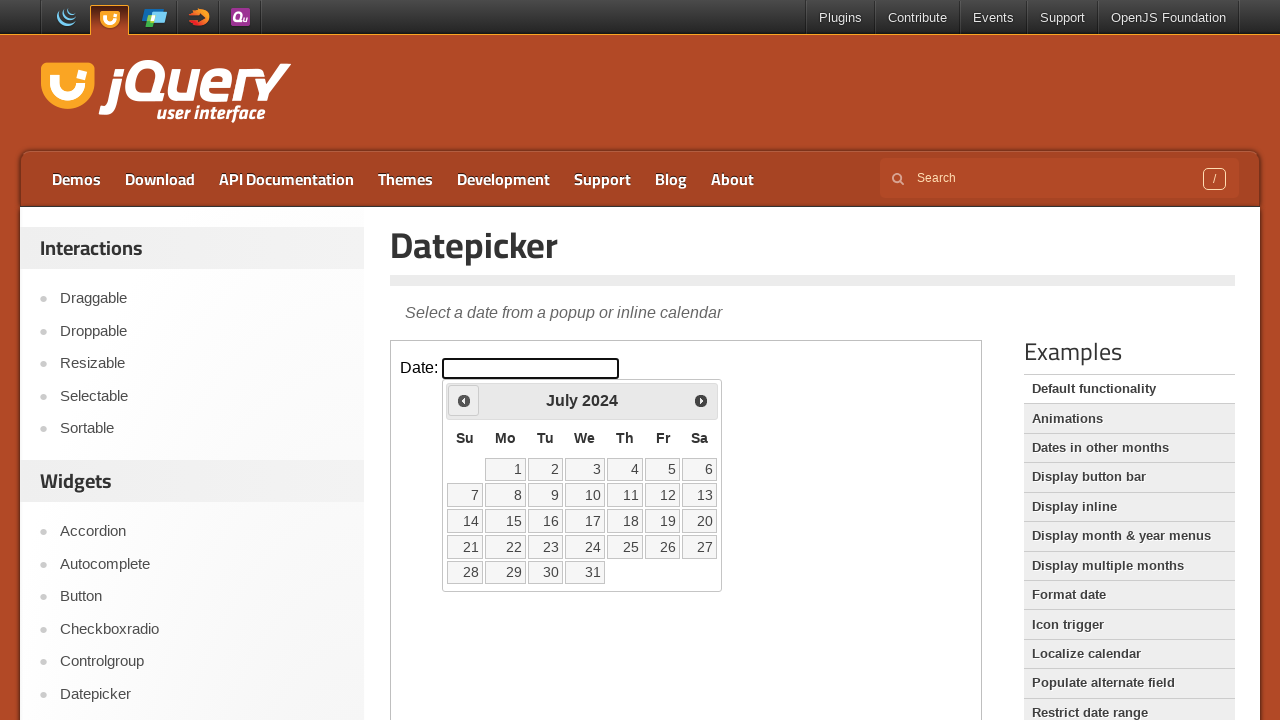

Clicked previous button (currently at July 2024) at (464, 400) on iframe >> nth=0 >> internal:control=enter-frame >> xpath=//span[text()='Prev']
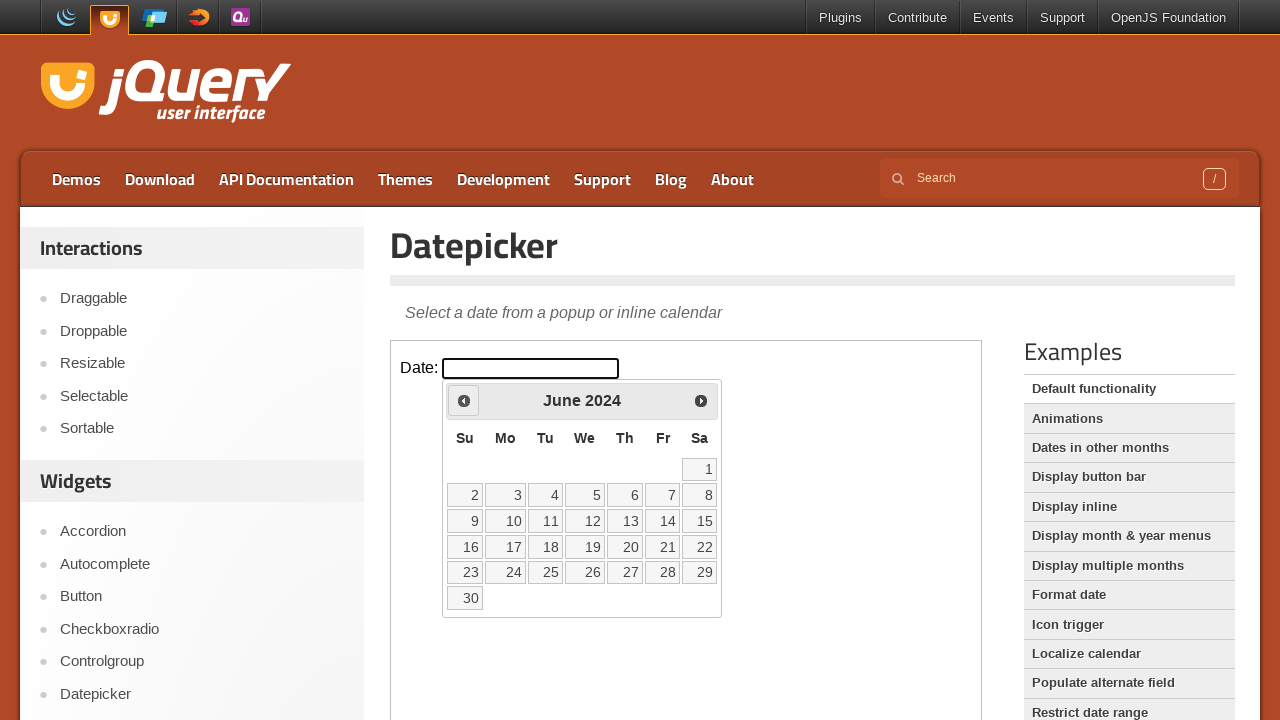

Clicked previous button (currently at June 2024) at (464, 400) on iframe >> nth=0 >> internal:control=enter-frame >> xpath=//span[text()='Prev']
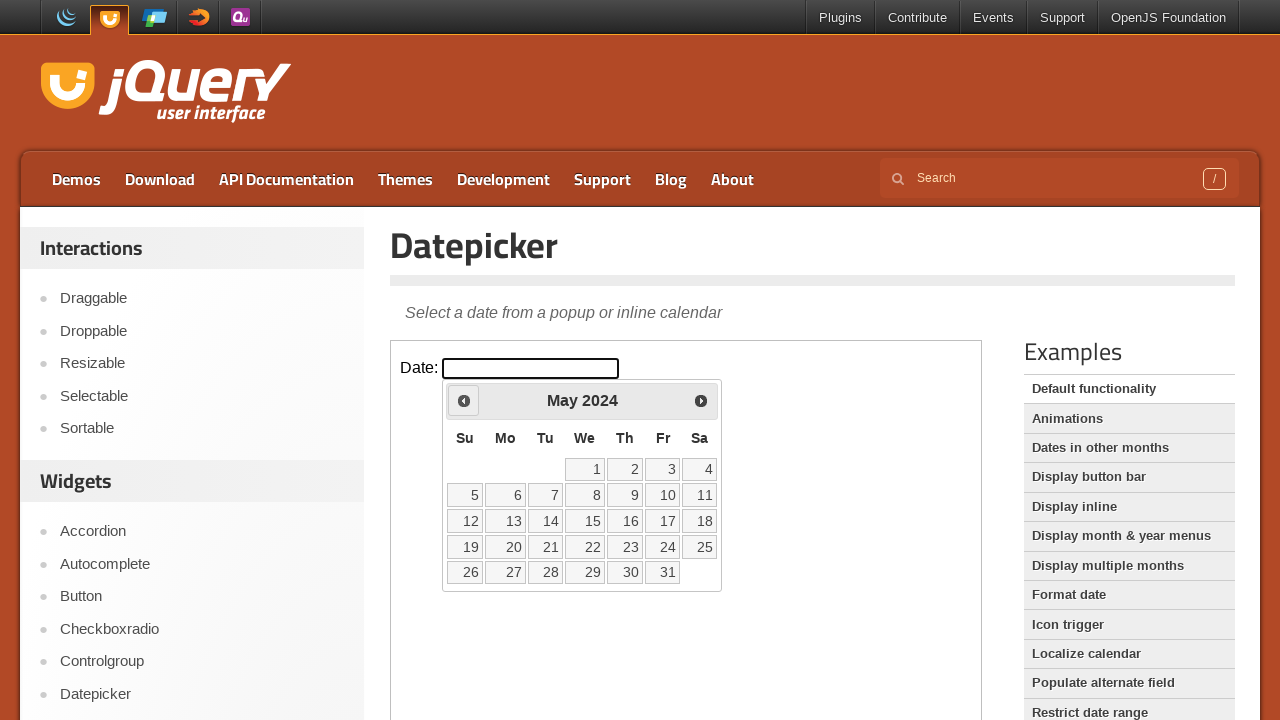

Clicked previous button (currently at May 2024) at (464, 400) on iframe >> nth=0 >> internal:control=enter-frame >> xpath=//span[text()='Prev']
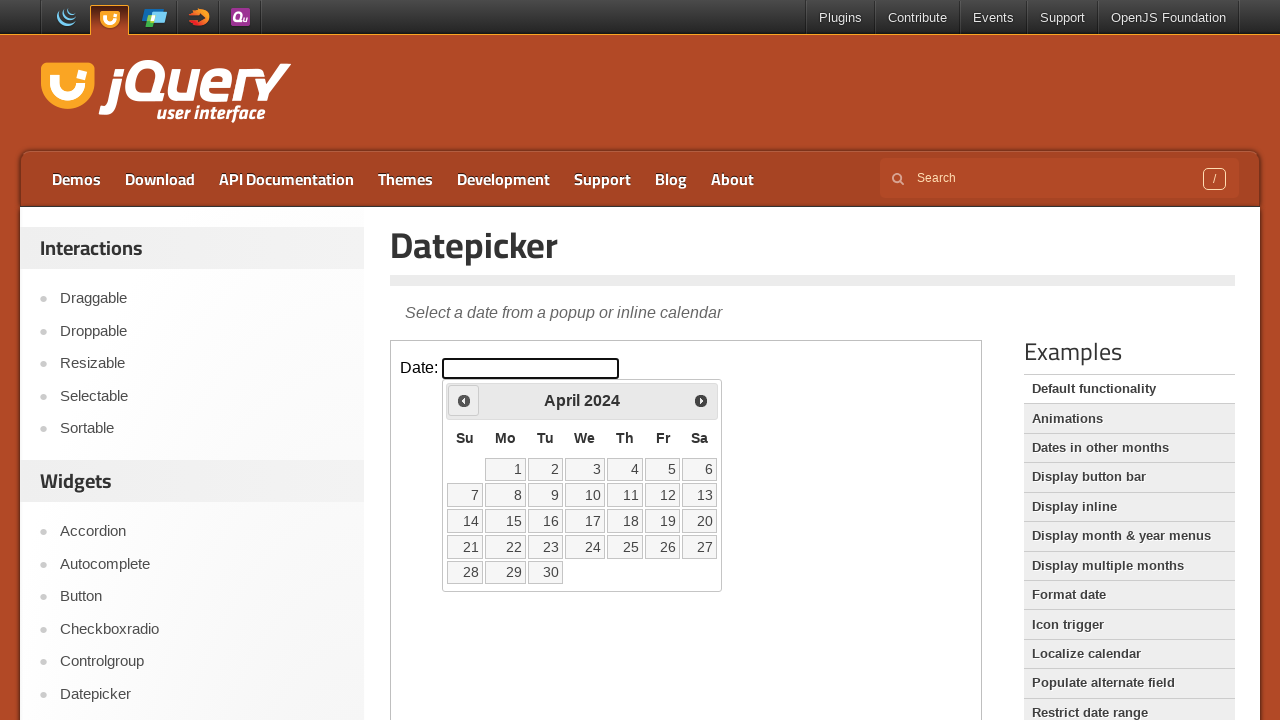

Clicked previous button (currently at April 2024) at (464, 400) on iframe >> nth=0 >> internal:control=enter-frame >> xpath=//span[text()='Prev']
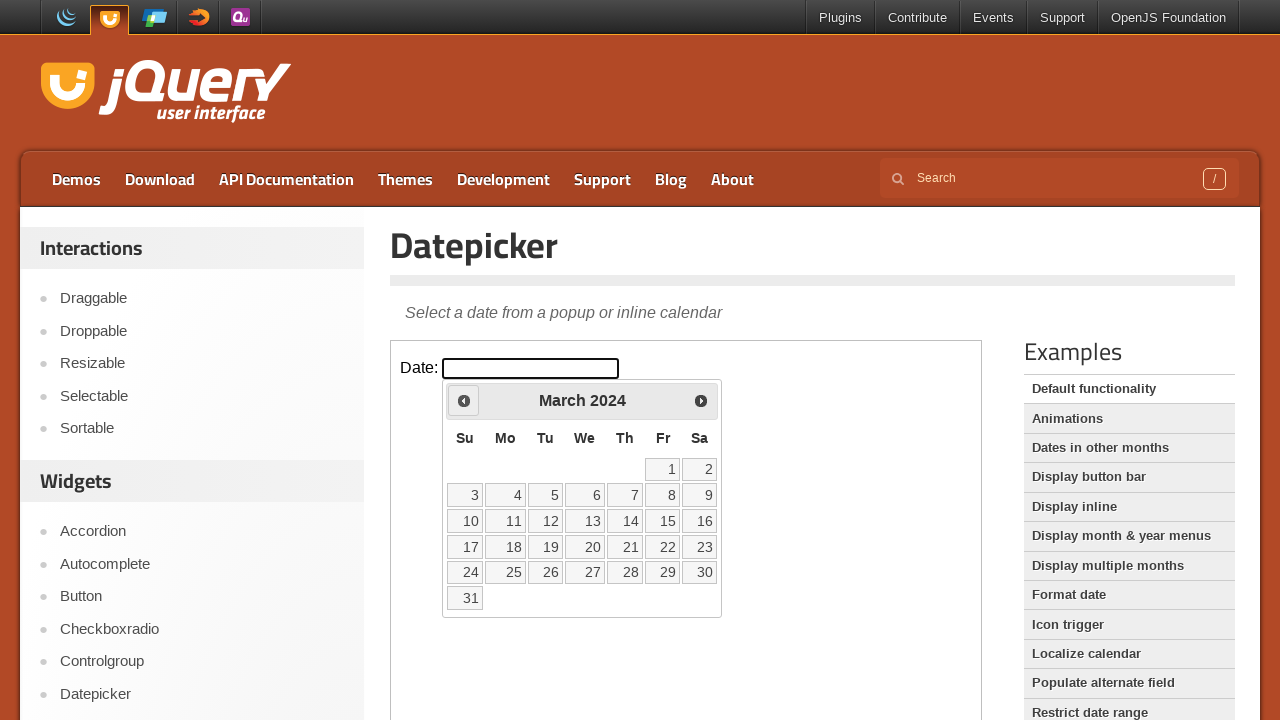

Clicked previous button (currently at March 2024) at (464, 400) on iframe >> nth=0 >> internal:control=enter-frame >> xpath=//span[text()='Prev']
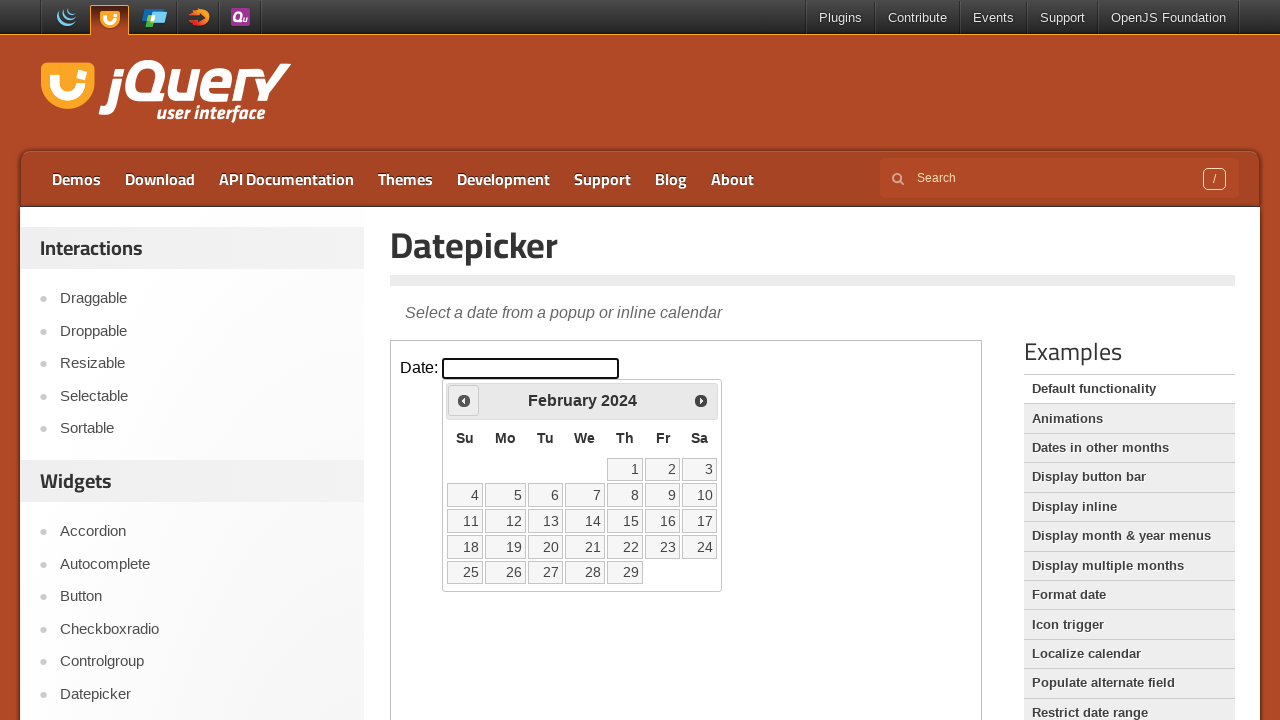

Clicked previous button (currently at February 2024) at (464, 400) on iframe >> nth=0 >> internal:control=enter-frame >> xpath=//span[text()='Prev']
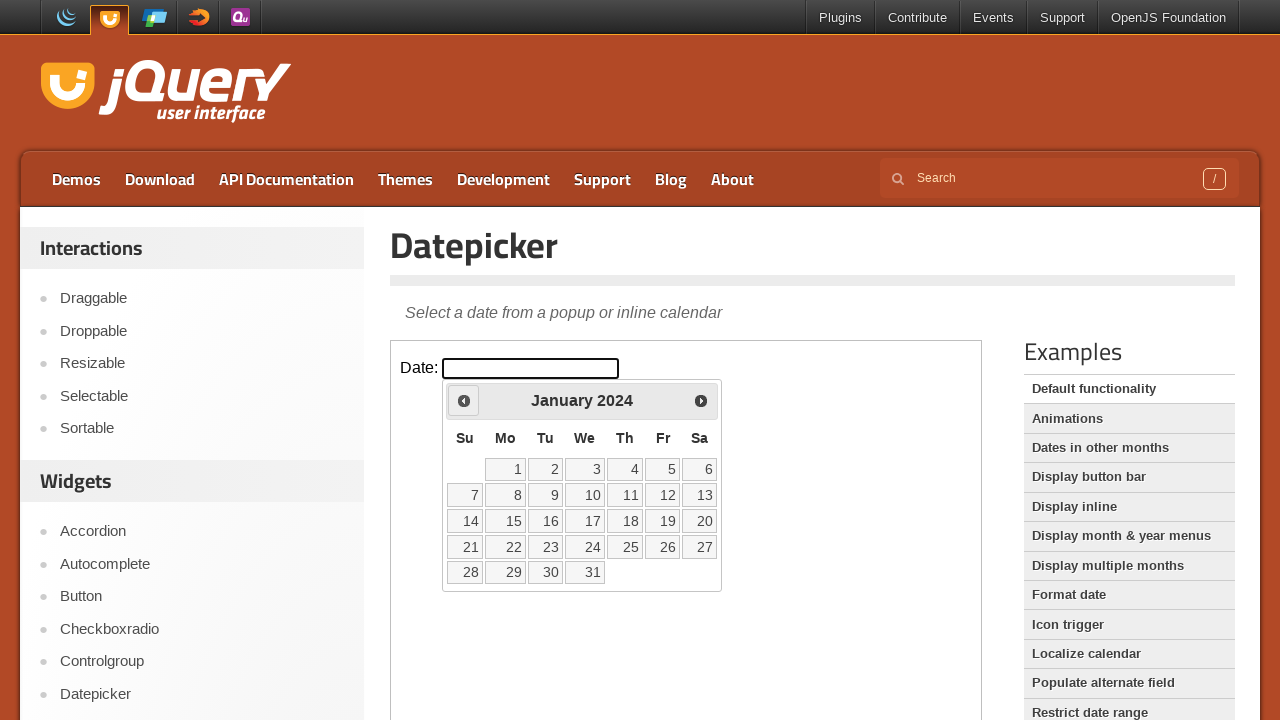

Clicked previous button (currently at January 2024) at (464, 400) on iframe >> nth=0 >> internal:control=enter-frame >> xpath=//span[text()='Prev']
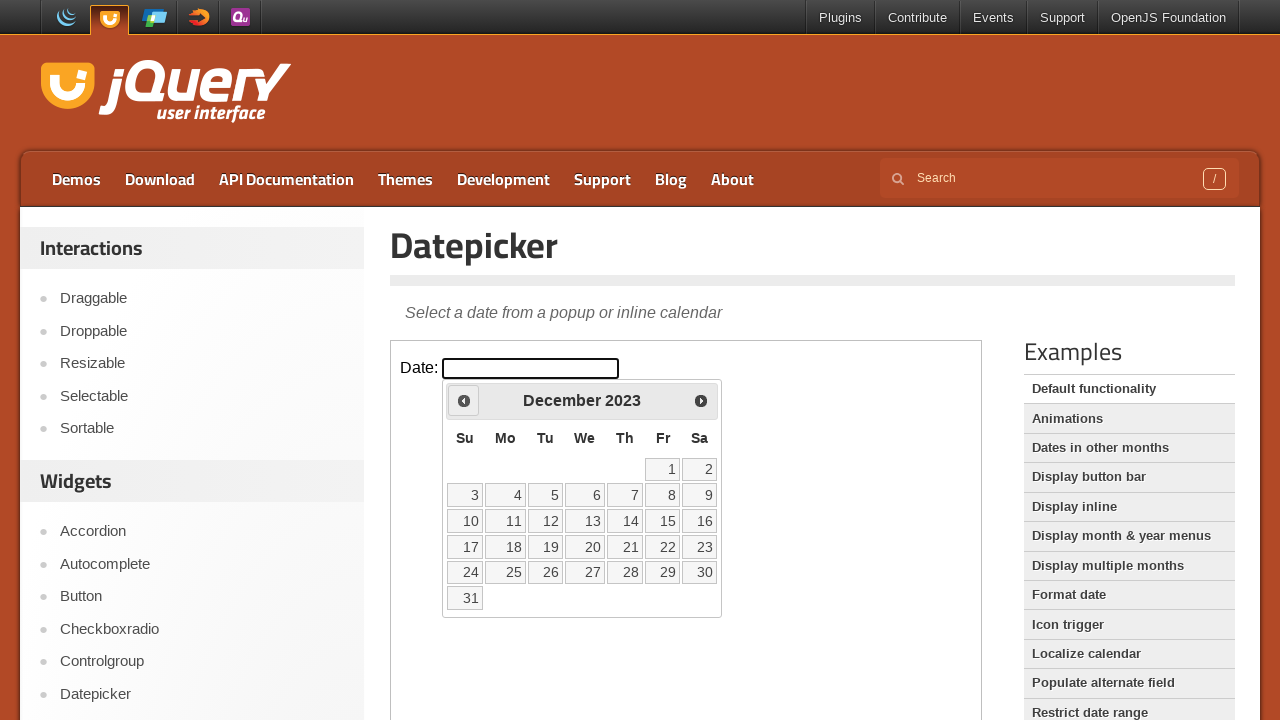

Clicked previous button (currently at December 2023) at (464, 400) on iframe >> nth=0 >> internal:control=enter-frame >> xpath=//span[text()='Prev']
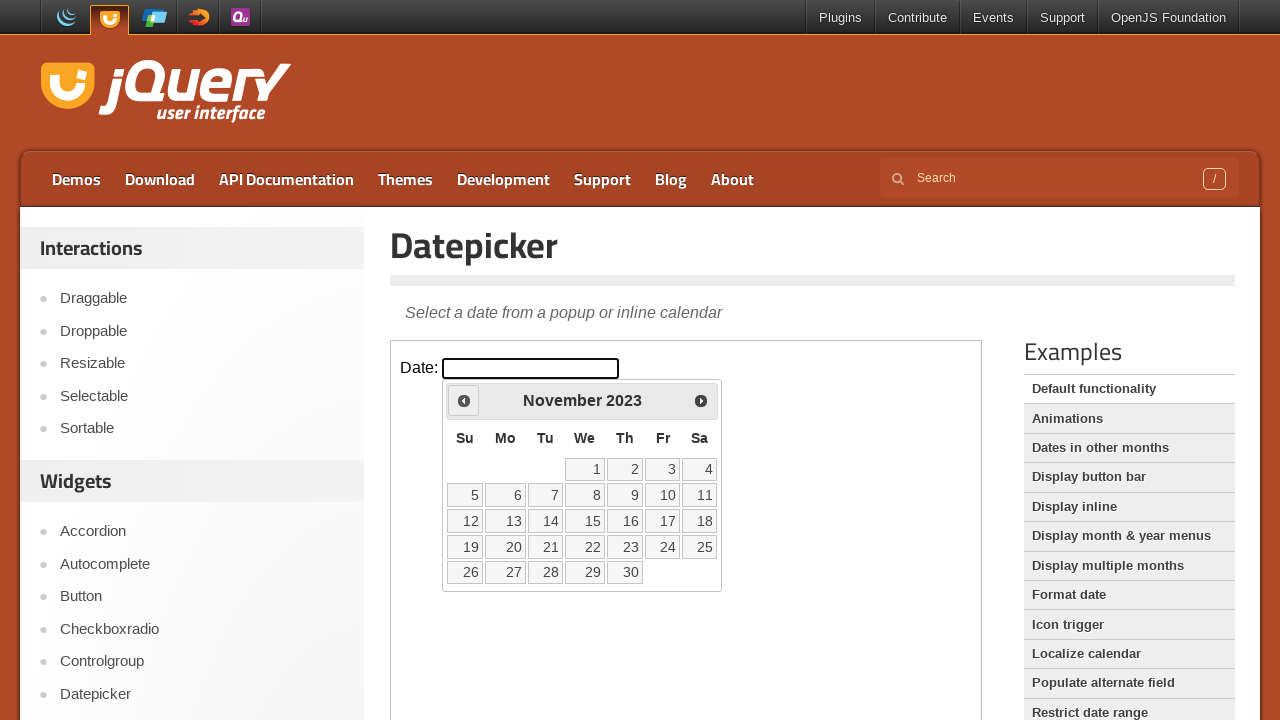

Clicked previous button (currently at November 2023) at (464, 400) on iframe >> nth=0 >> internal:control=enter-frame >> xpath=//span[text()='Prev']
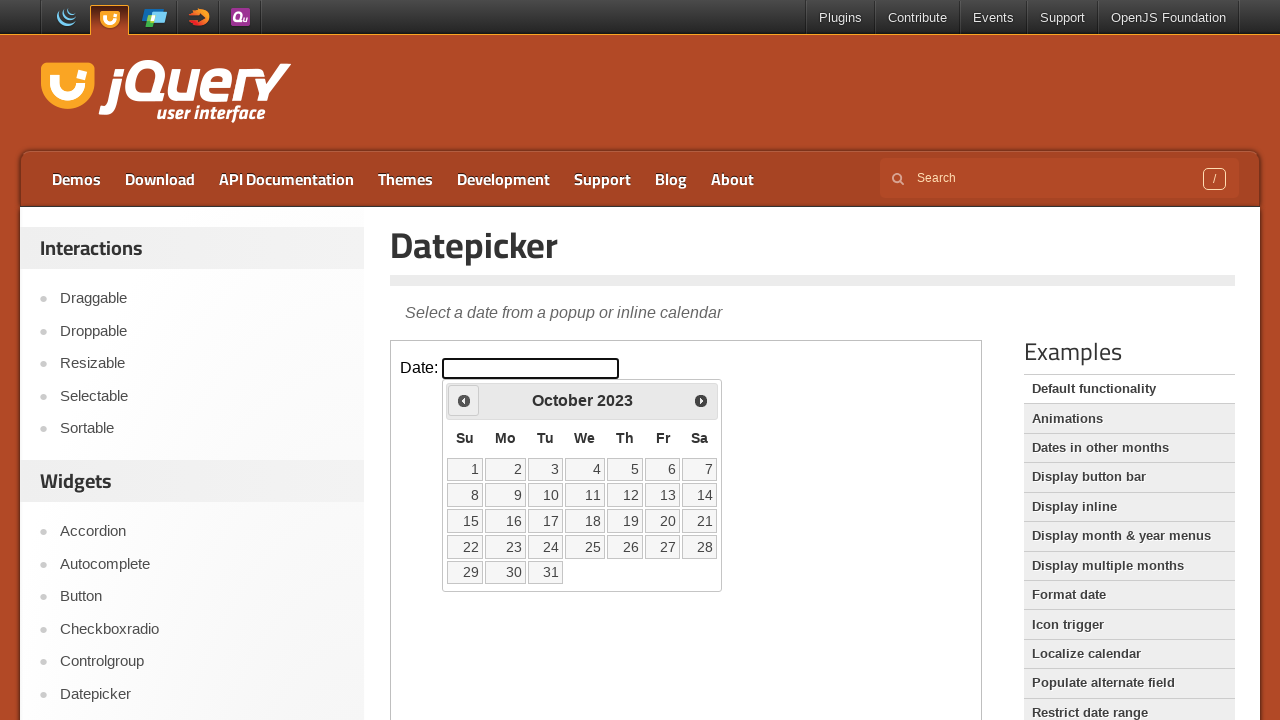

Clicked previous button (currently at October 2023) at (464, 400) on iframe >> nth=0 >> internal:control=enter-frame >> xpath=//span[text()='Prev']
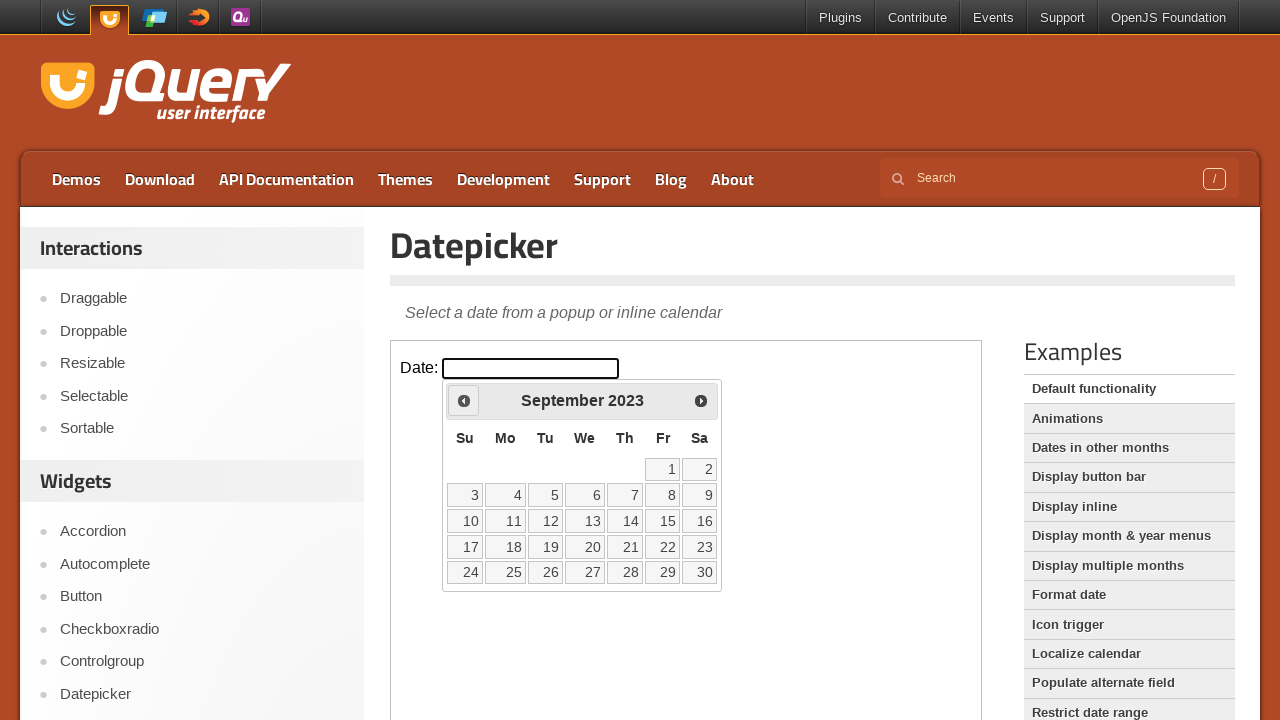

Clicked previous button (currently at September 2023) at (464, 400) on iframe >> nth=0 >> internal:control=enter-frame >> xpath=//span[text()='Prev']
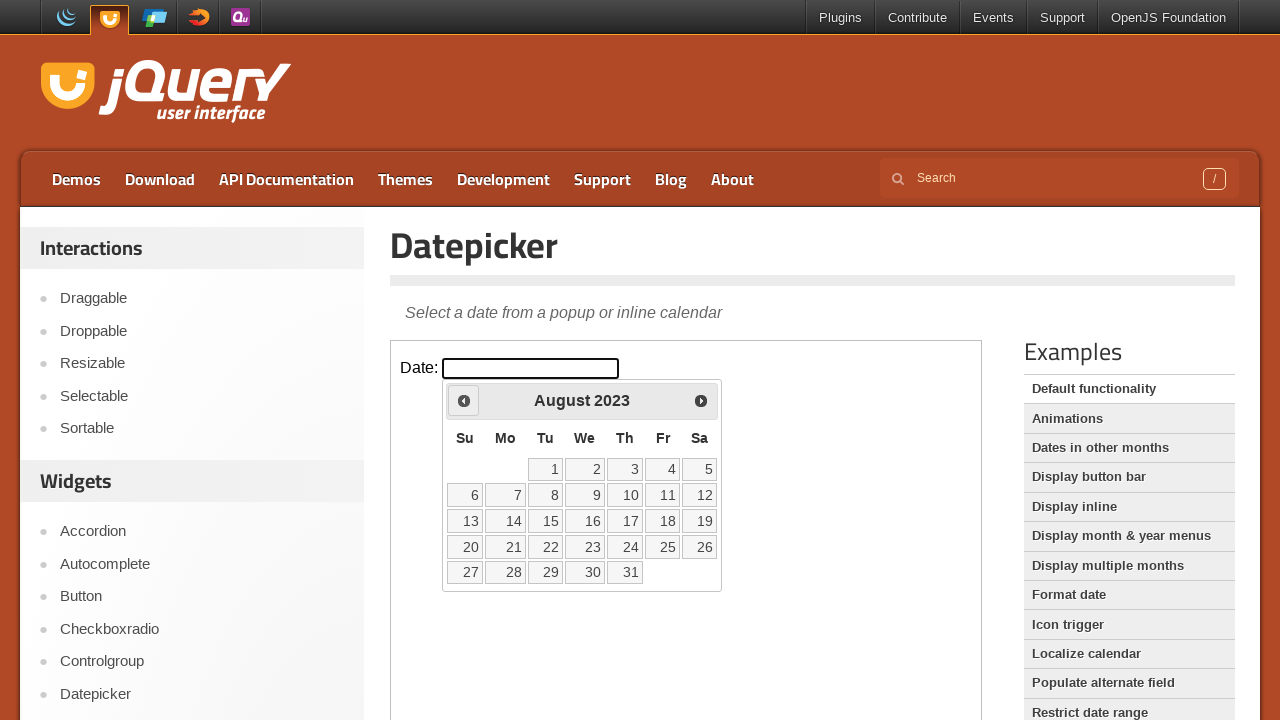

Clicked previous button (currently at August 2023) at (464, 400) on iframe >> nth=0 >> internal:control=enter-frame >> xpath=//span[text()='Prev']
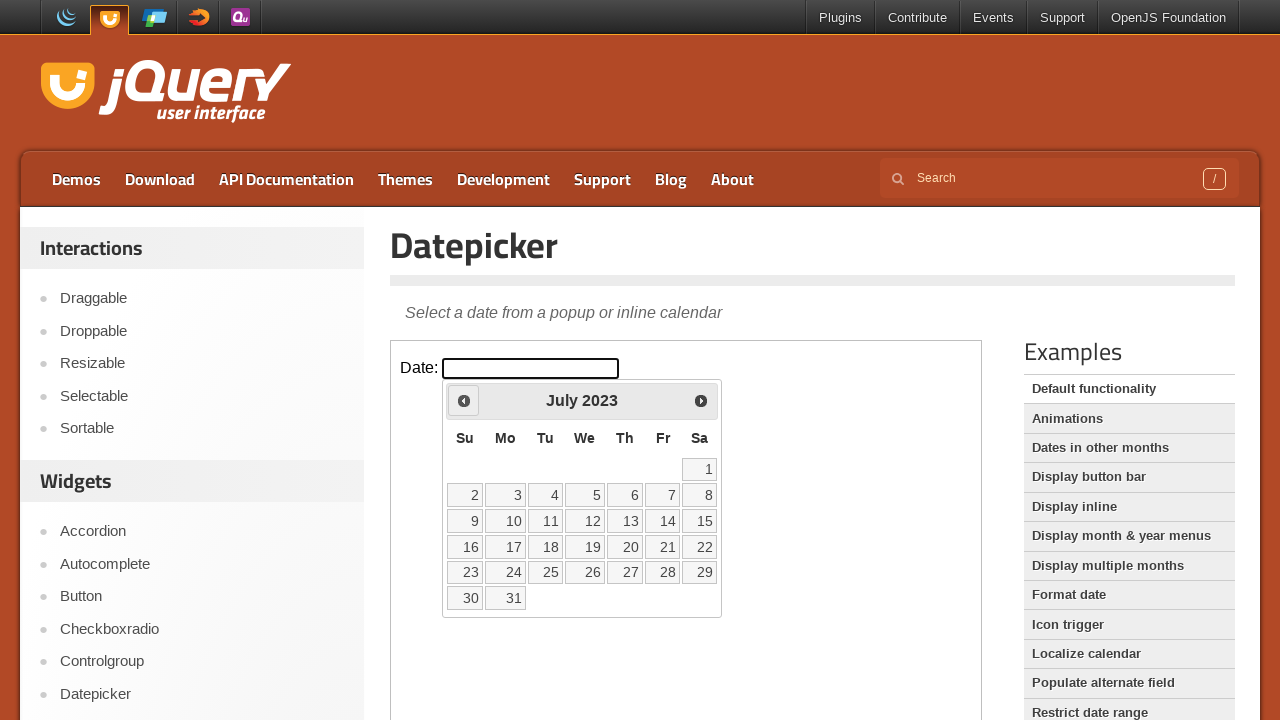

Clicked previous button (currently at July 2023) at (464, 400) on iframe >> nth=0 >> internal:control=enter-frame >> xpath=//span[text()='Prev']
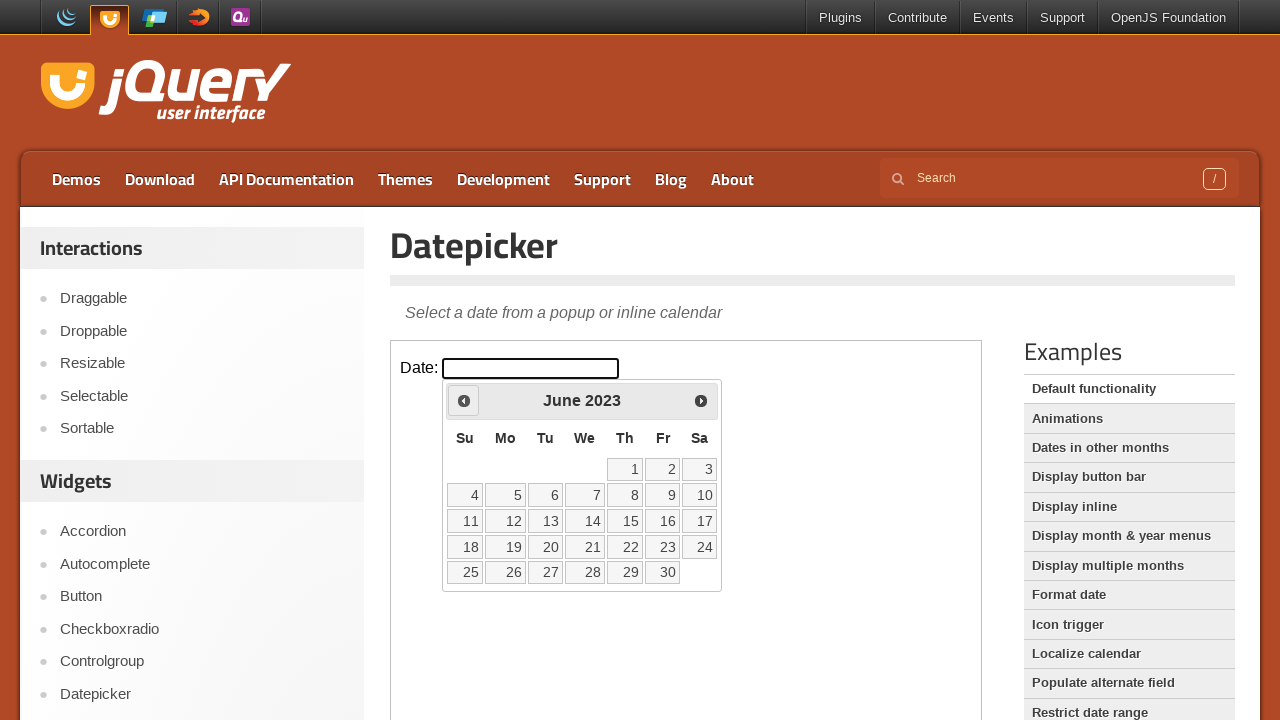

Clicked previous button (currently at June 2023) at (464, 400) on iframe >> nth=0 >> internal:control=enter-frame >> xpath=//span[text()='Prev']
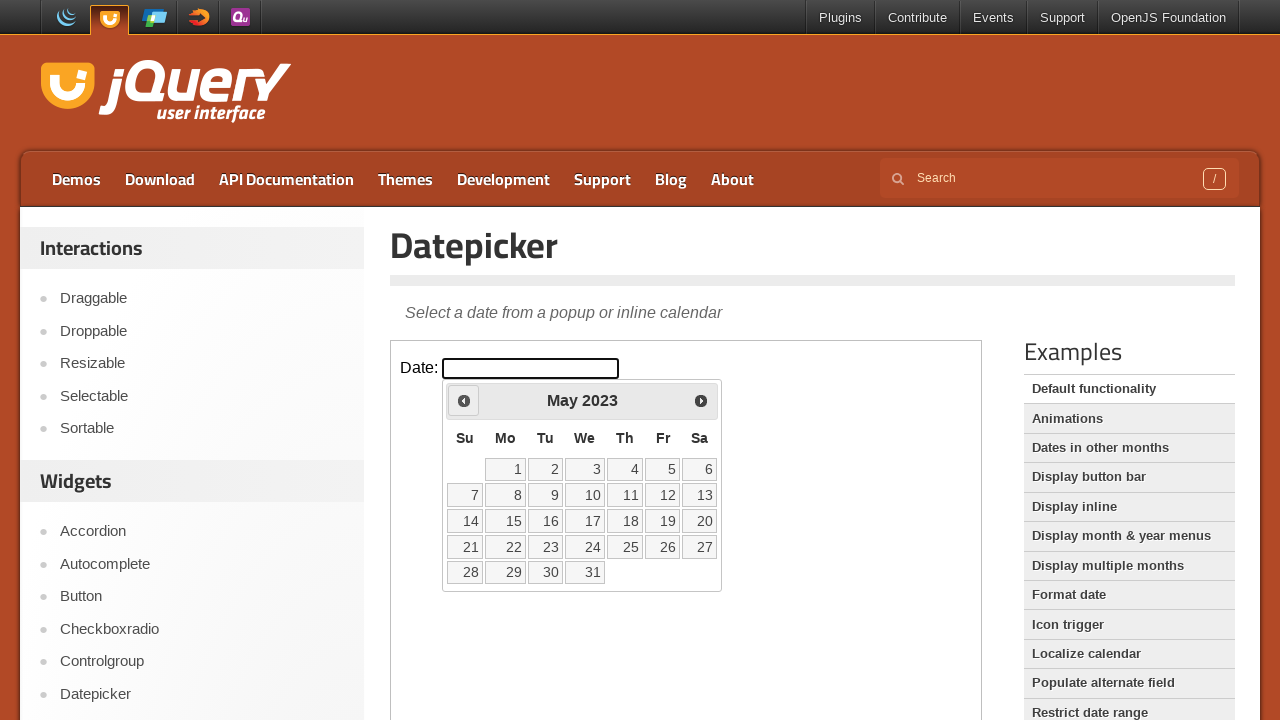

Clicked previous button (currently at May 2023) at (464, 400) on iframe >> nth=0 >> internal:control=enter-frame >> xpath=//span[text()='Prev']
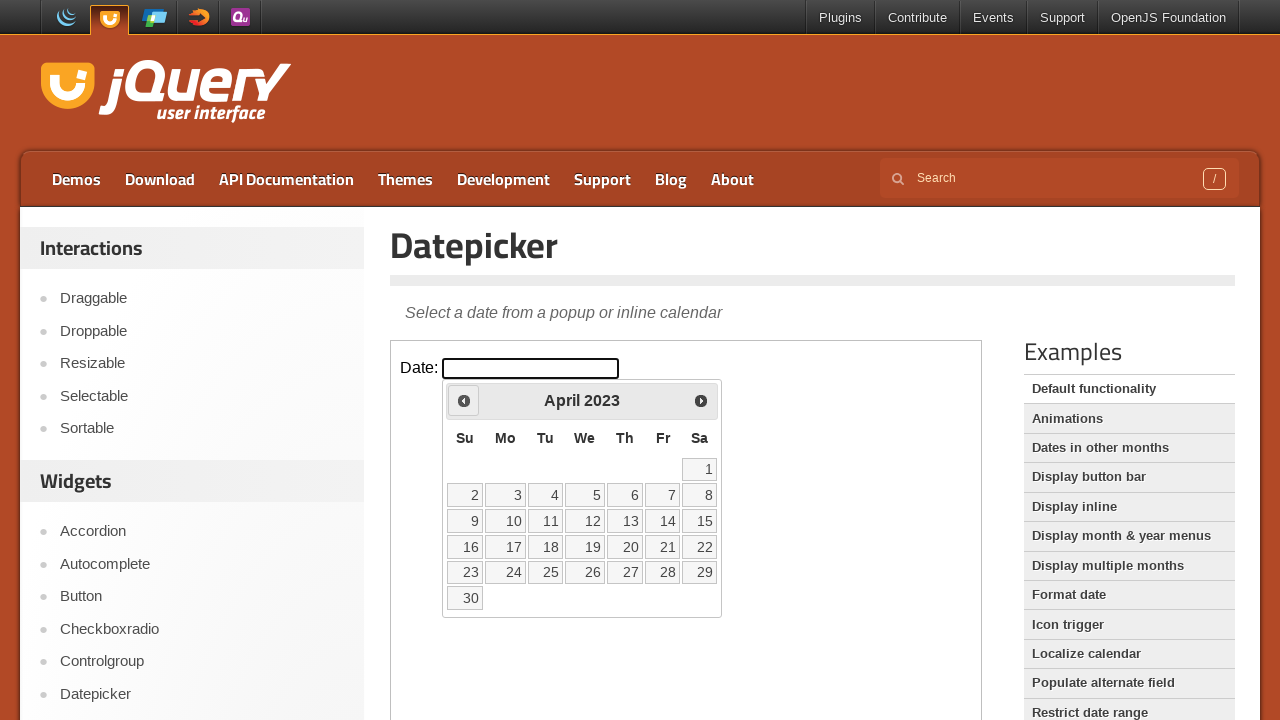

Clicked previous button (currently at April 2023) at (464, 400) on iframe >> nth=0 >> internal:control=enter-frame >> xpath=//span[text()='Prev']
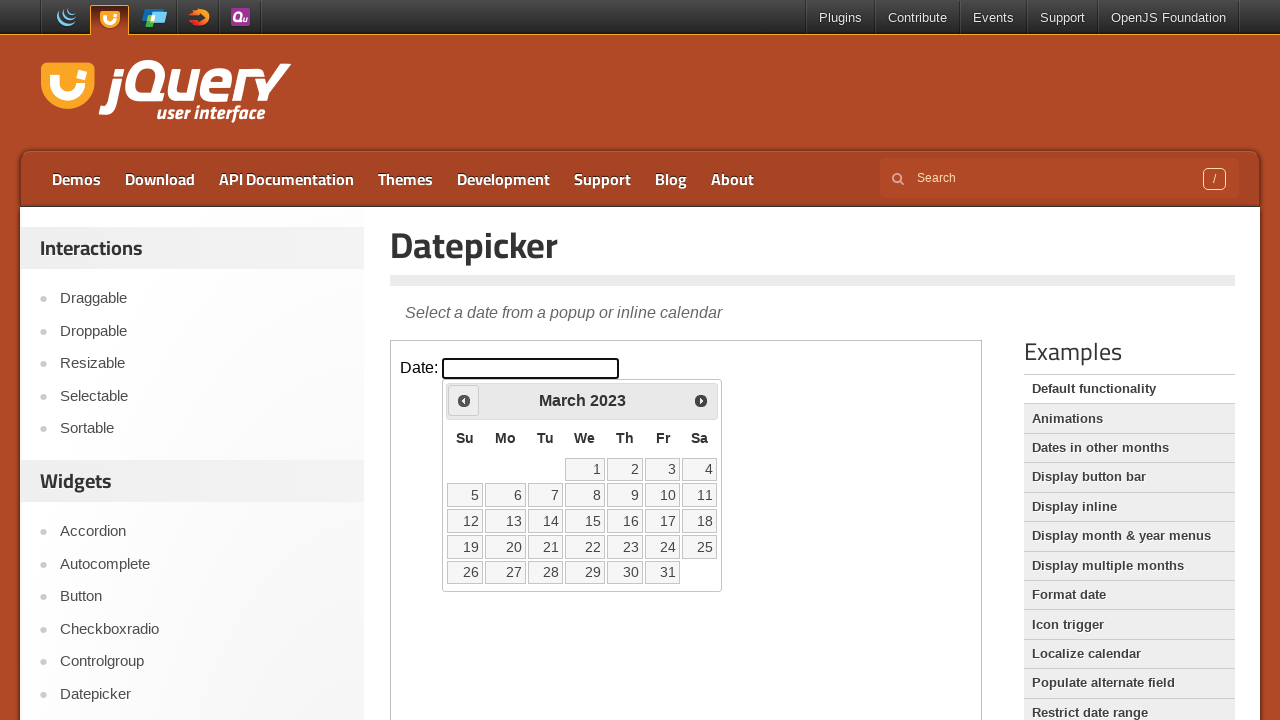

Clicked previous button (currently at March 2023) at (464, 400) on iframe >> nth=0 >> internal:control=enter-frame >> xpath=//span[text()='Prev']
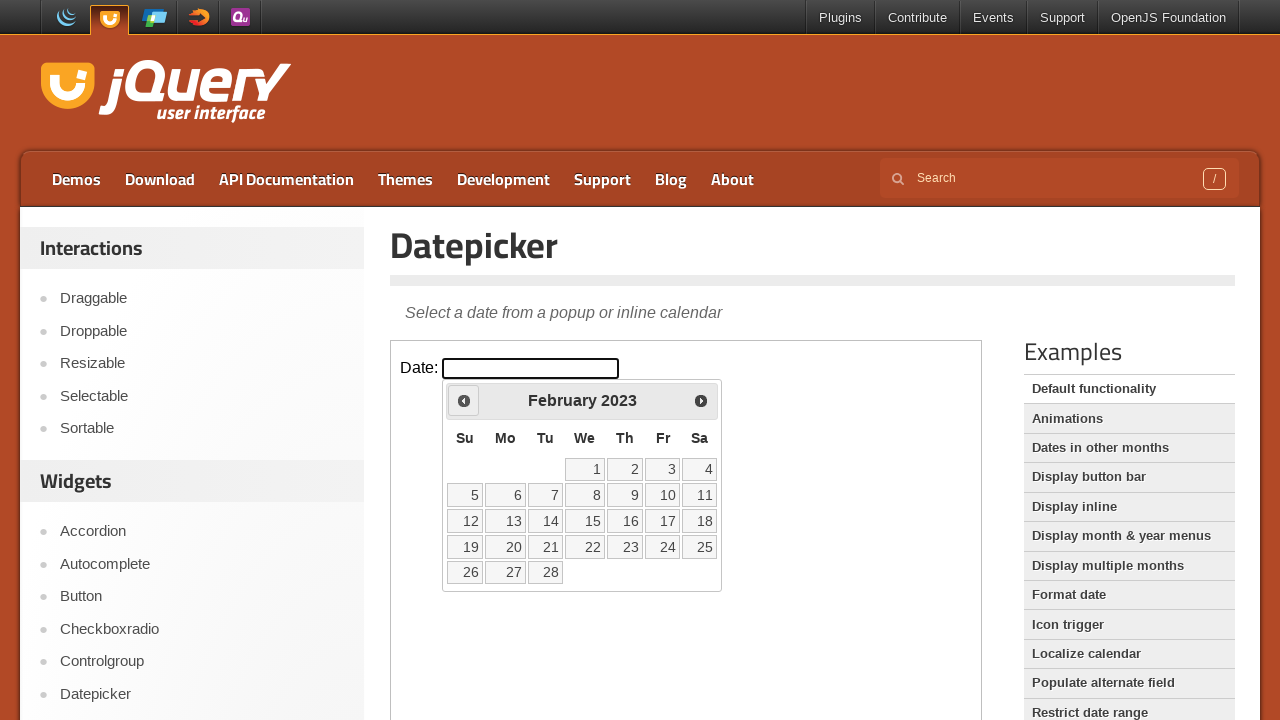

Clicked previous button (currently at February 2023) at (464, 400) on iframe >> nth=0 >> internal:control=enter-frame >> xpath=//span[text()='Prev']
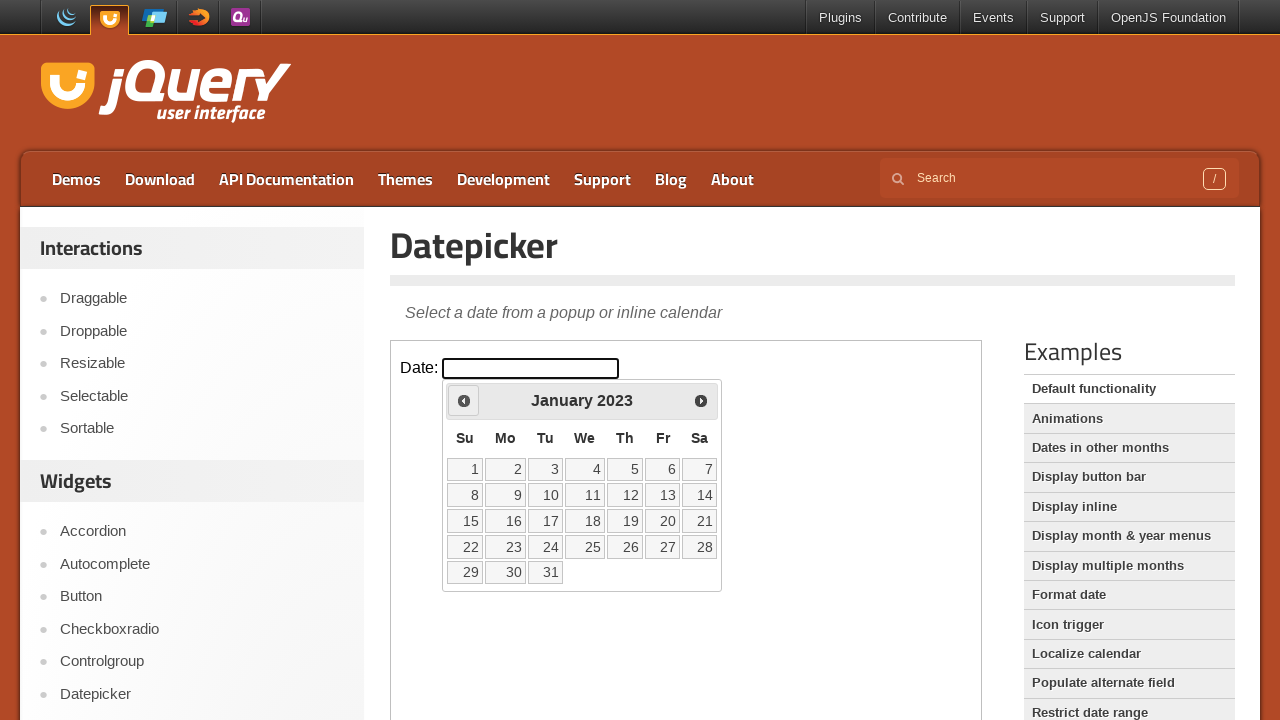

Clicked previous button (currently at January 2023) at (464, 400) on iframe >> nth=0 >> internal:control=enter-frame >> xpath=//span[text()='Prev']
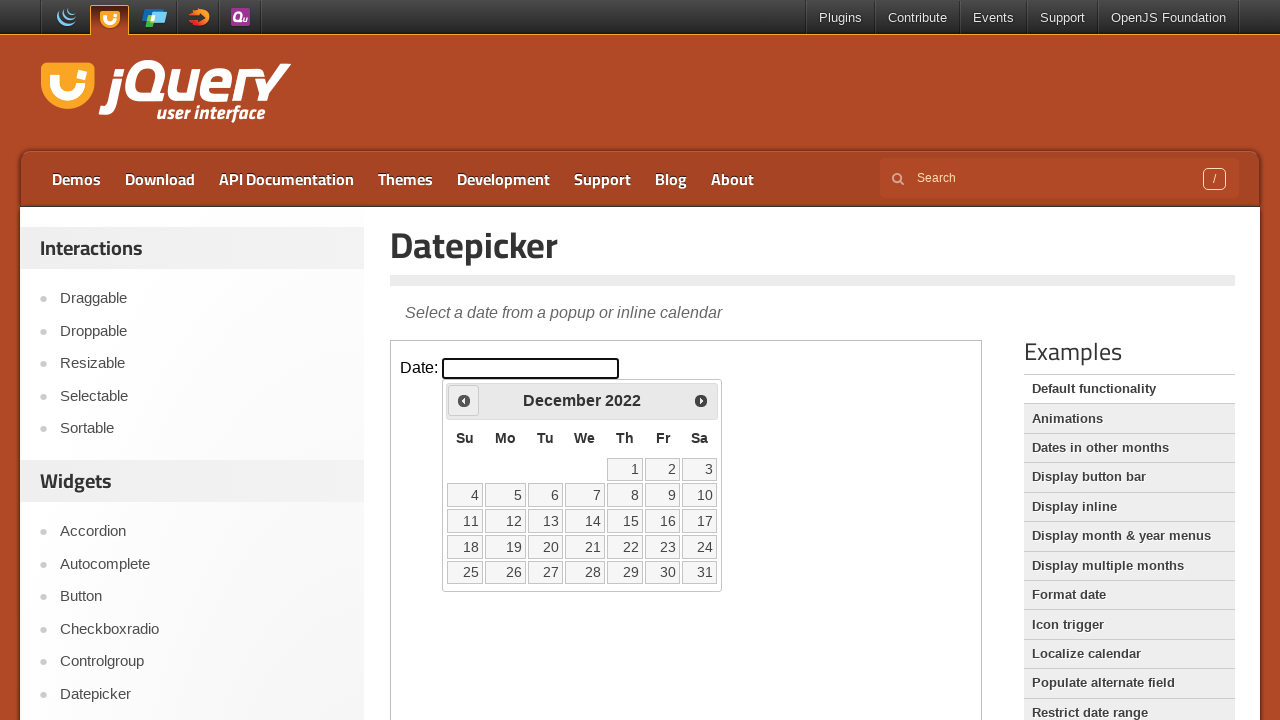

Clicked previous button (currently at December 2022) at (464, 400) on iframe >> nth=0 >> internal:control=enter-frame >> xpath=//span[text()='Prev']
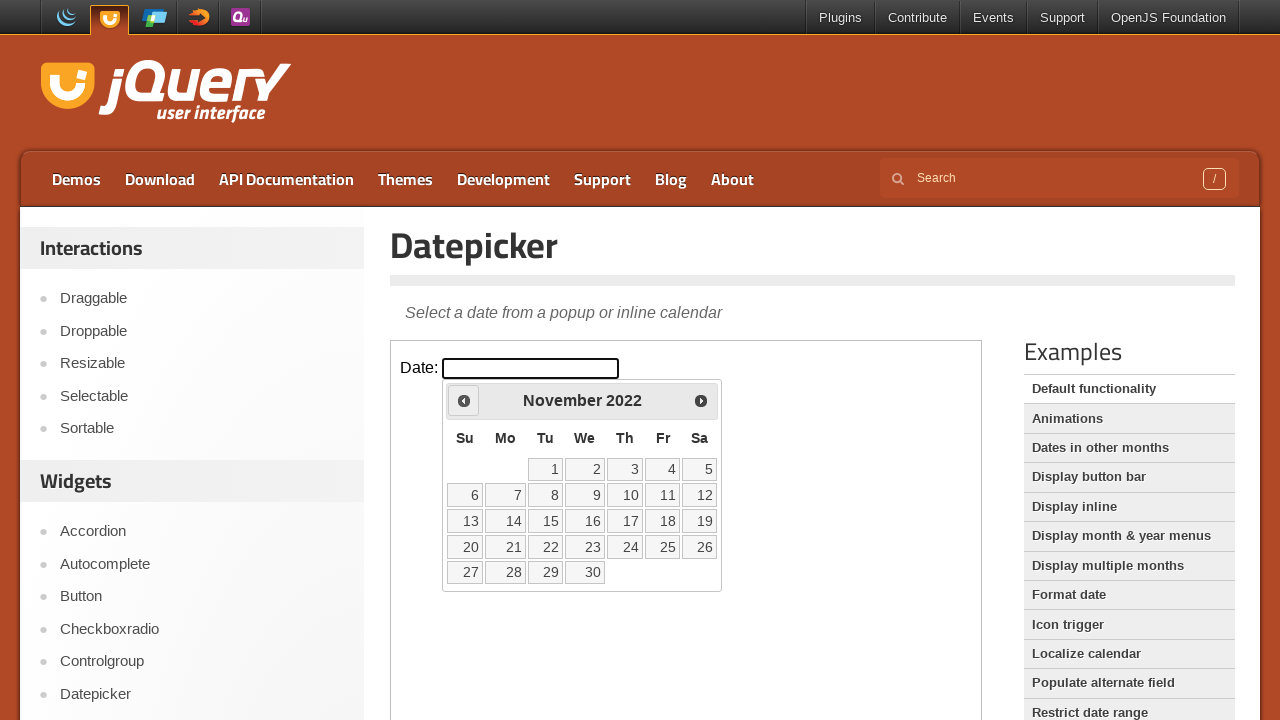

Clicked previous button (currently at November 2022) at (464, 400) on iframe >> nth=0 >> internal:control=enter-frame >> xpath=//span[text()='Prev']
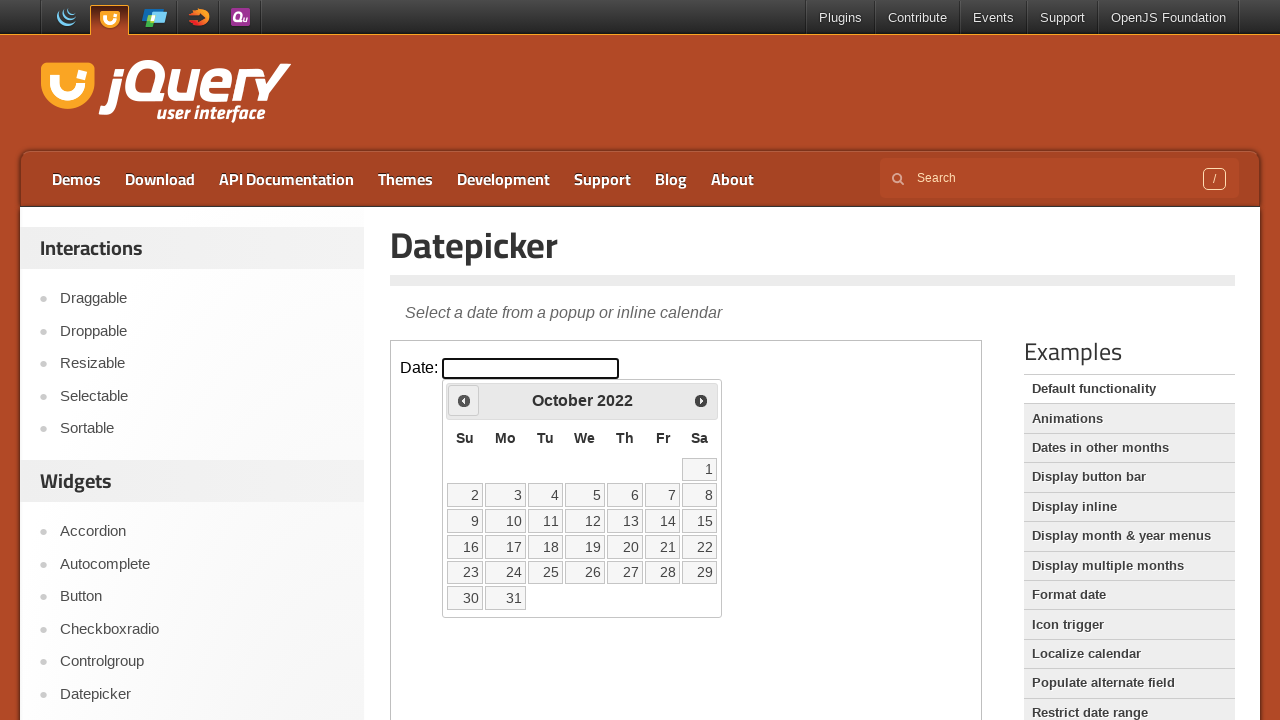

Clicked previous button (currently at October 2022) at (464, 400) on iframe >> nth=0 >> internal:control=enter-frame >> xpath=//span[text()='Prev']
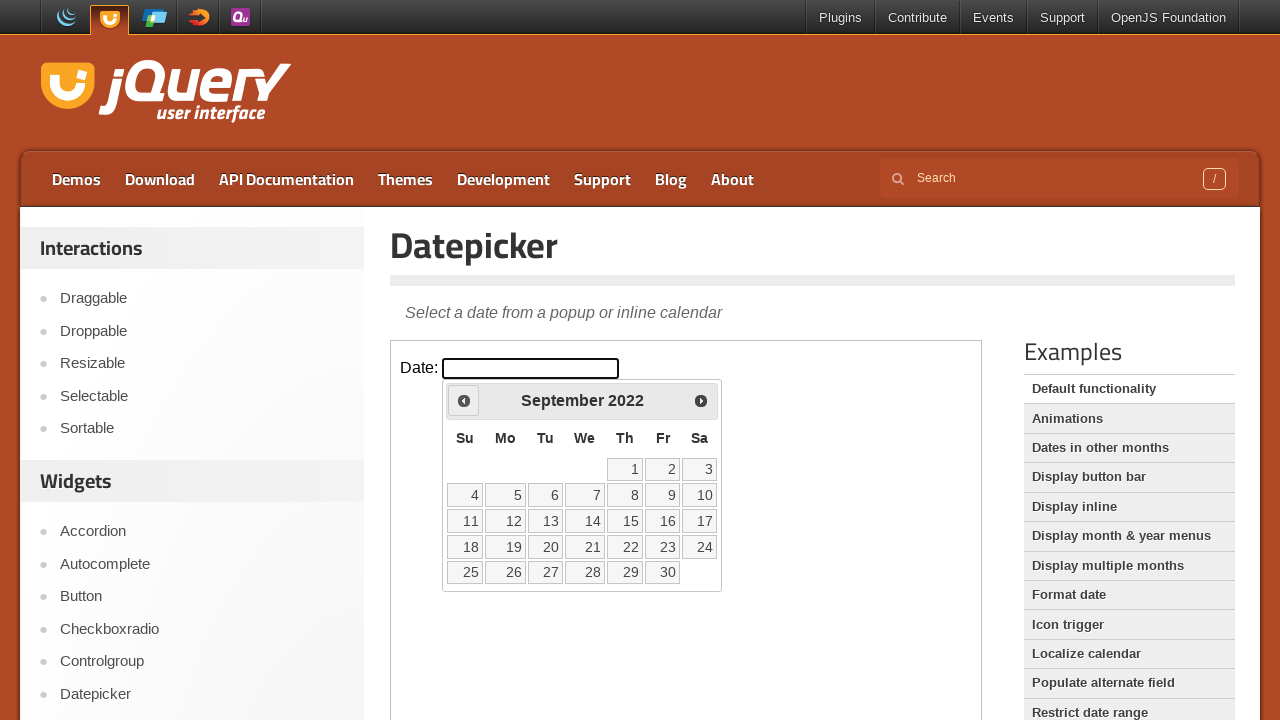

Clicked previous button (currently at September 2022) at (464, 400) on iframe >> nth=0 >> internal:control=enter-frame >> xpath=//span[text()='Prev']
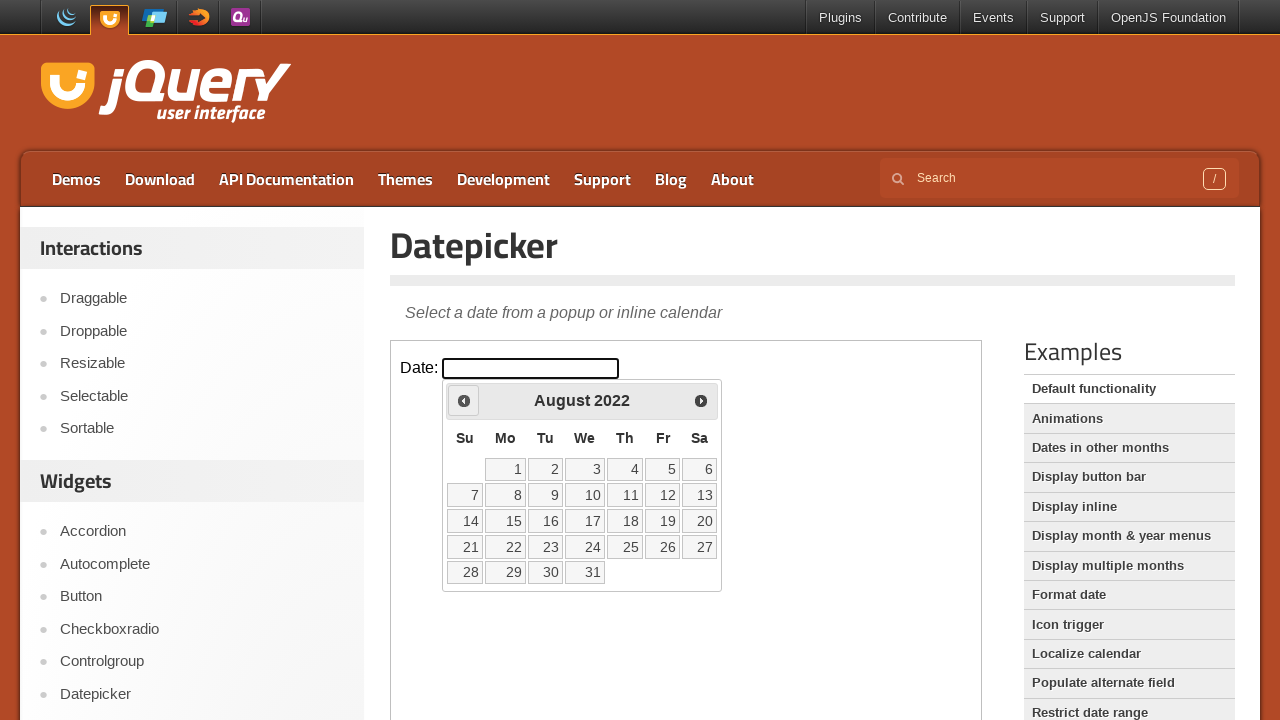

Clicked previous button (currently at August 2022) at (464, 400) on iframe >> nth=0 >> internal:control=enter-frame >> xpath=//span[text()='Prev']
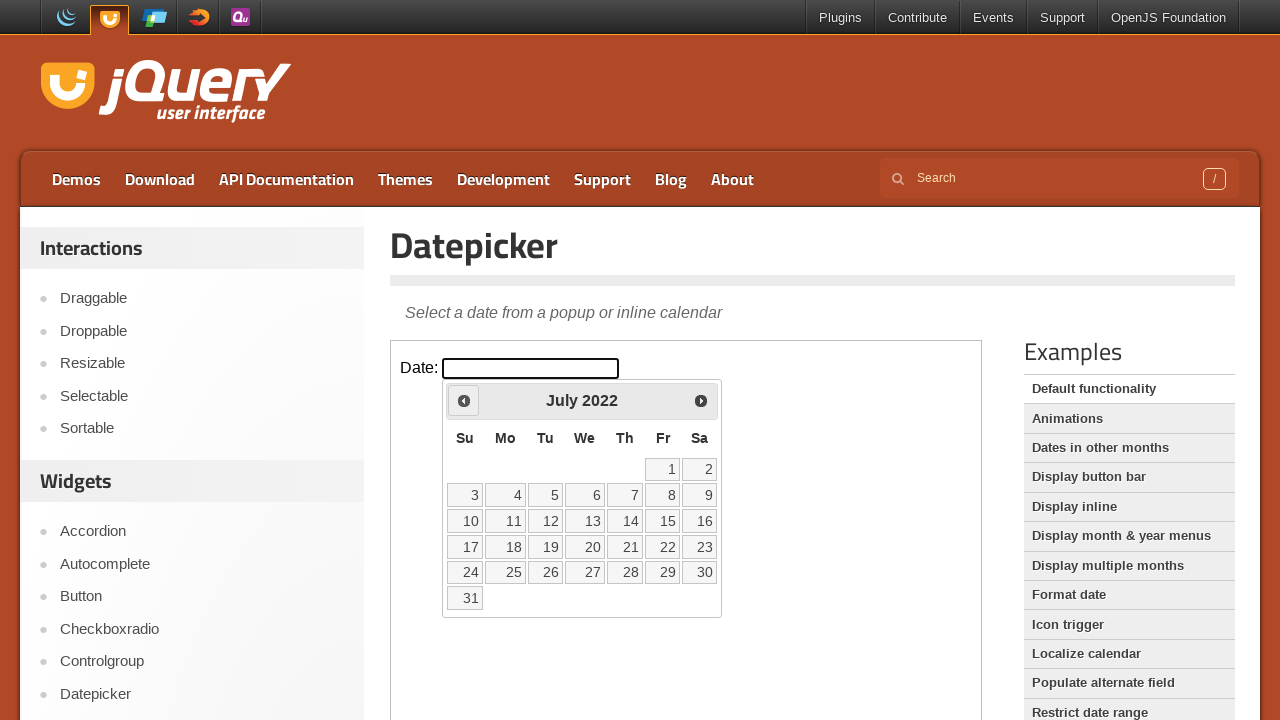

Clicked previous button (currently at July 2022) at (464, 400) on iframe >> nth=0 >> internal:control=enter-frame >> xpath=//span[text()='Prev']
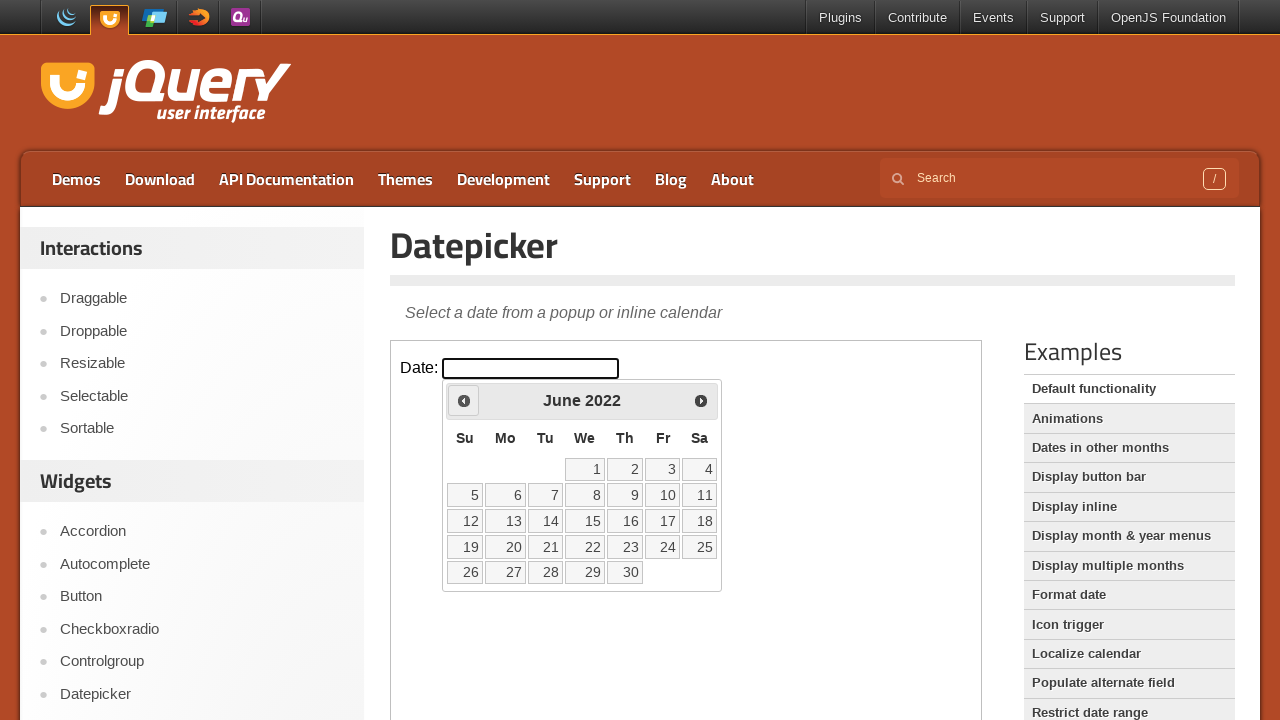

Clicked previous button (currently at June 2022) at (464, 400) on iframe >> nth=0 >> internal:control=enter-frame >> xpath=//span[text()='Prev']
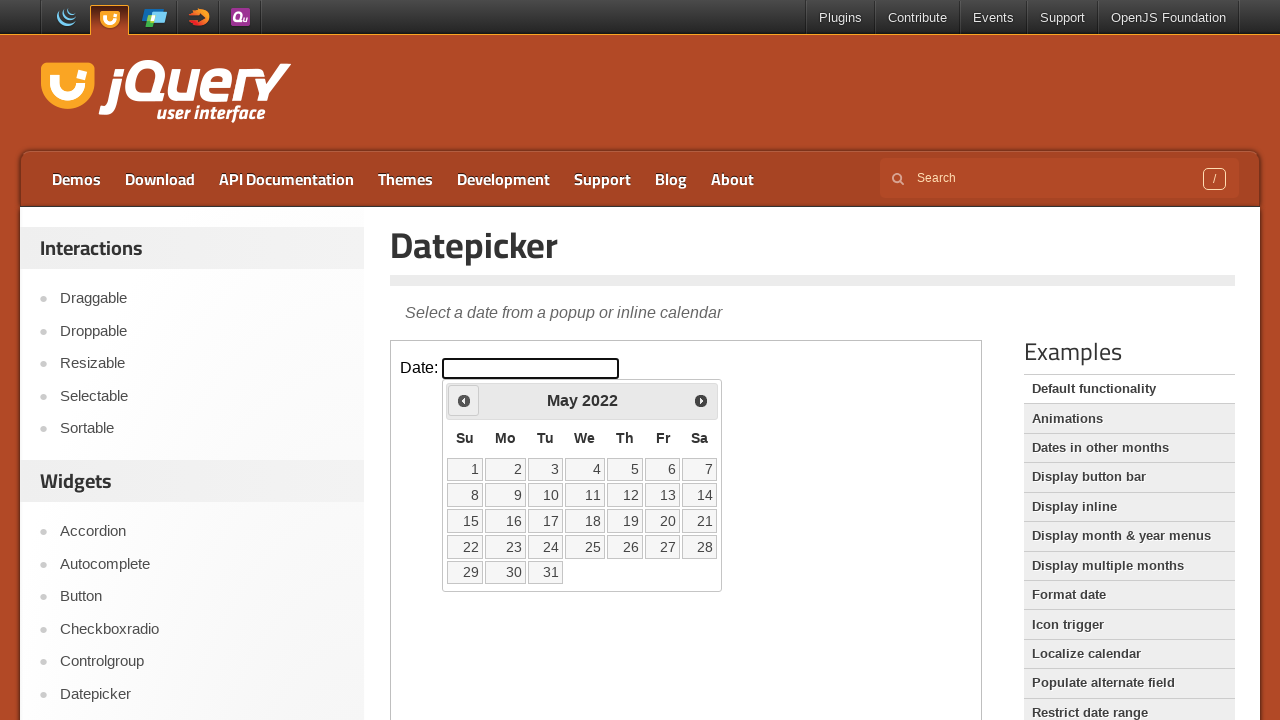

Clicked previous button (currently at May 2022) at (464, 400) on iframe >> nth=0 >> internal:control=enter-frame >> xpath=//span[text()='Prev']
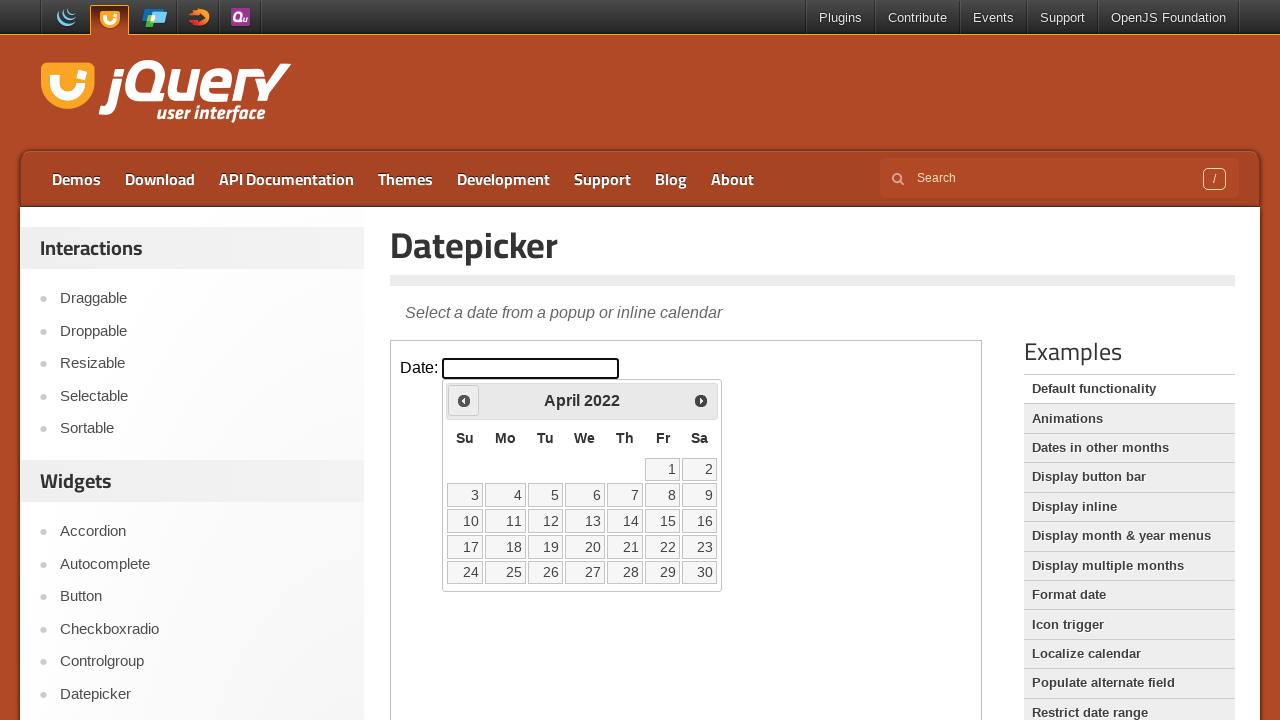

Clicked previous button (currently at April 2022) at (464, 400) on iframe >> nth=0 >> internal:control=enter-frame >> xpath=//span[text()='Prev']
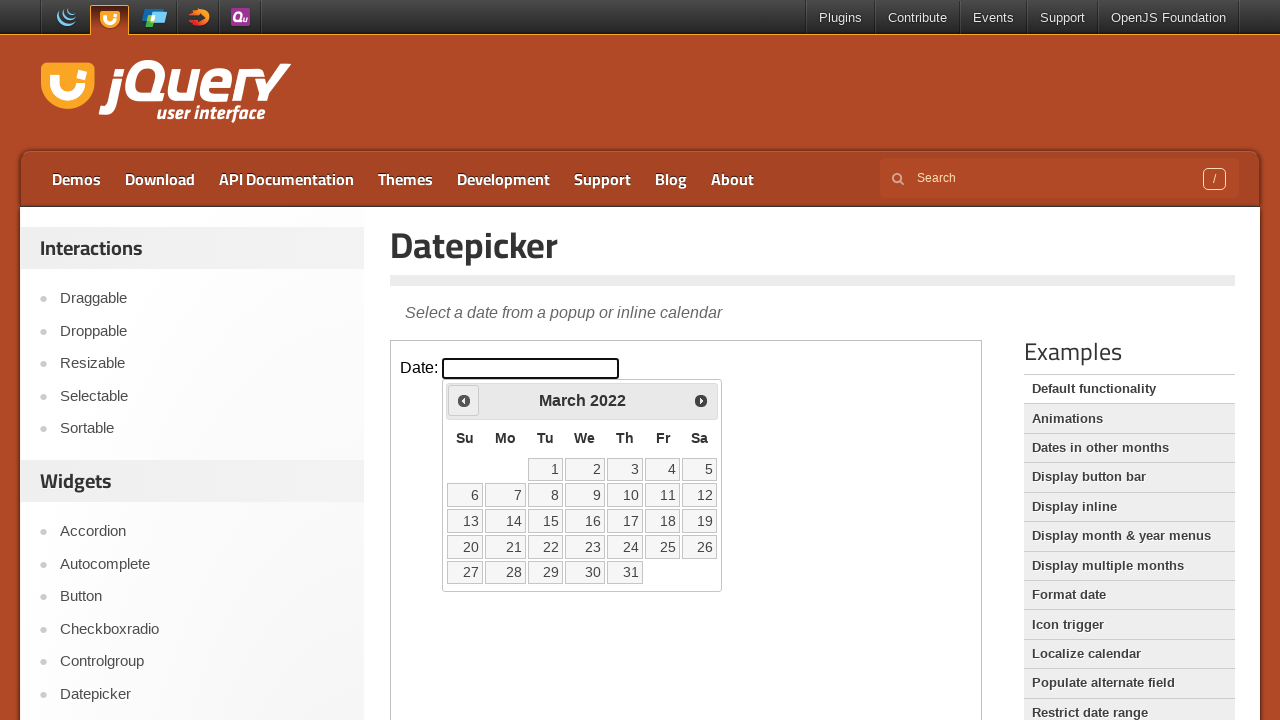

Clicked previous button (currently at March 2022) at (464, 400) on iframe >> nth=0 >> internal:control=enter-frame >> xpath=//span[text()='Prev']
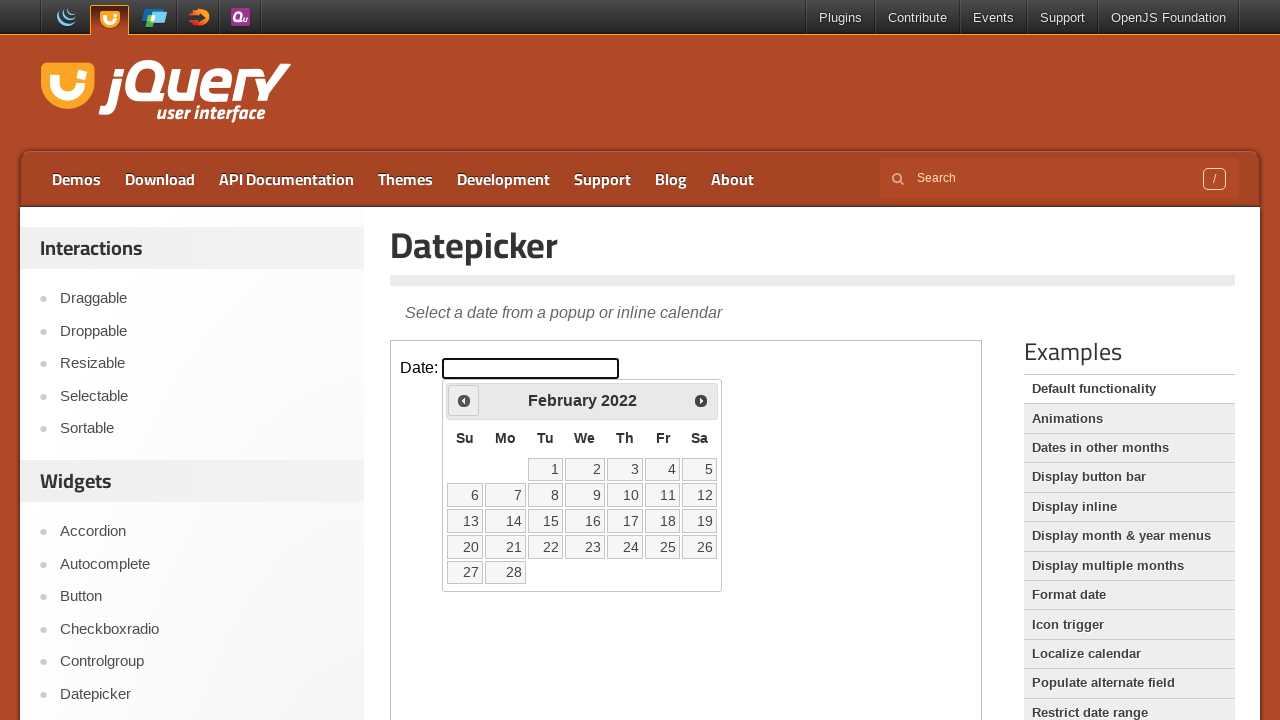

Clicked previous button (currently at February 2022) at (464, 400) on iframe >> nth=0 >> internal:control=enter-frame >> xpath=//span[text()='Prev']
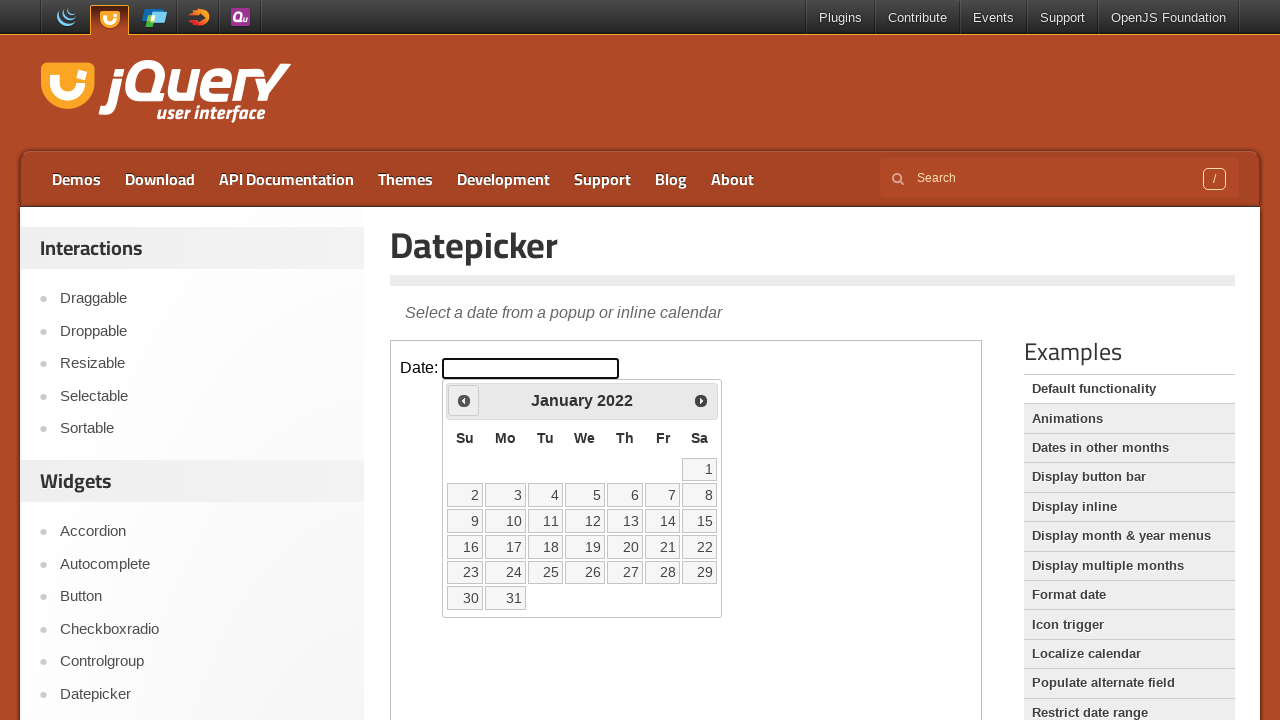

Clicked previous button (currently at January 2022) at (464, 400) on iframe >> nth=0 >> internal:control=enter-frame >> xpath=//span[text()='Prev']
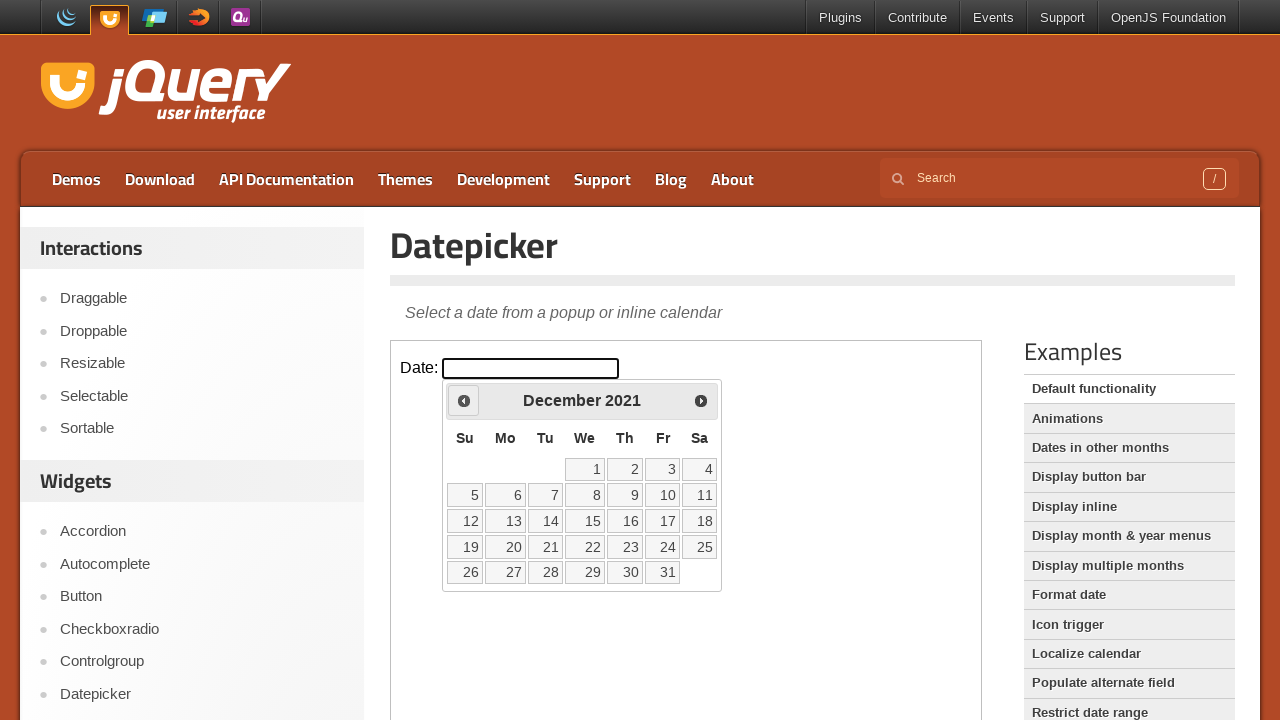

Clicked previous button (currently at December 2021) at (464, 400) on iframe >> nth=0 >> internal:control=enter-frame >> xpath=//span[text()='Prev']
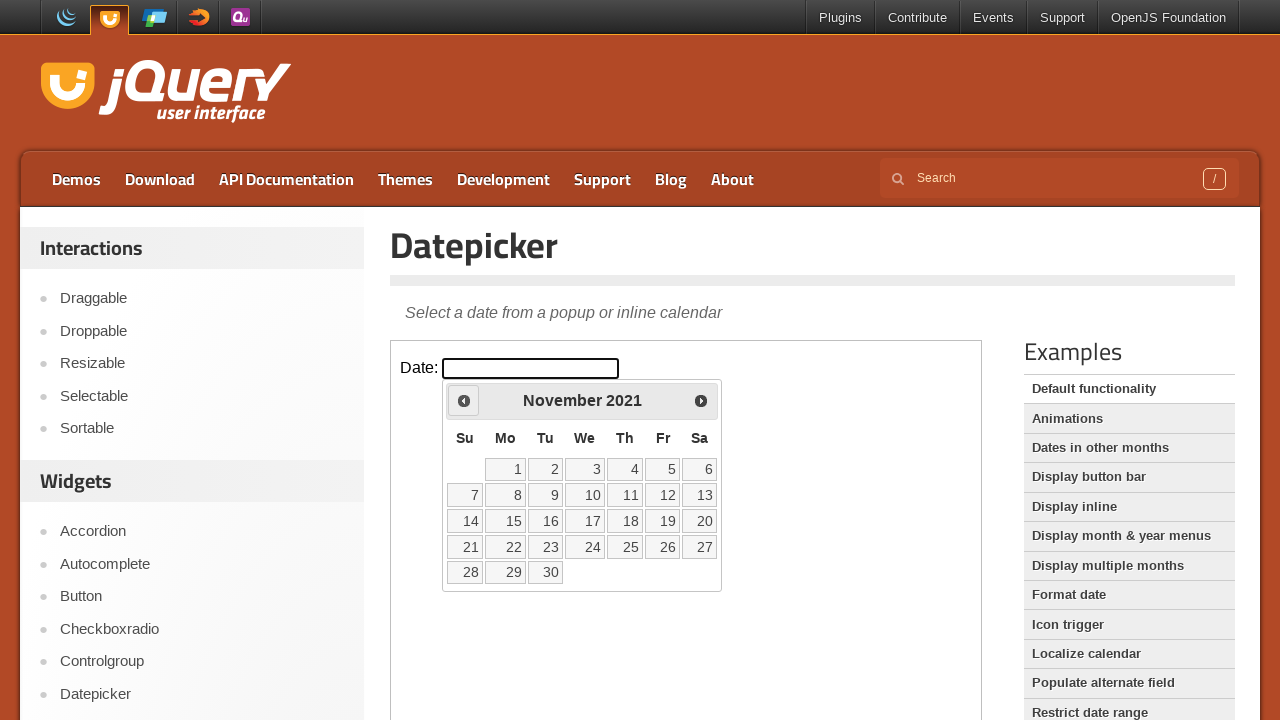

Clicked previous button (currently at November 2021) at (464, 400) on iframe >> nth=0 >> internal:control=enter-frame >> xpath=//span[text()='Prev']
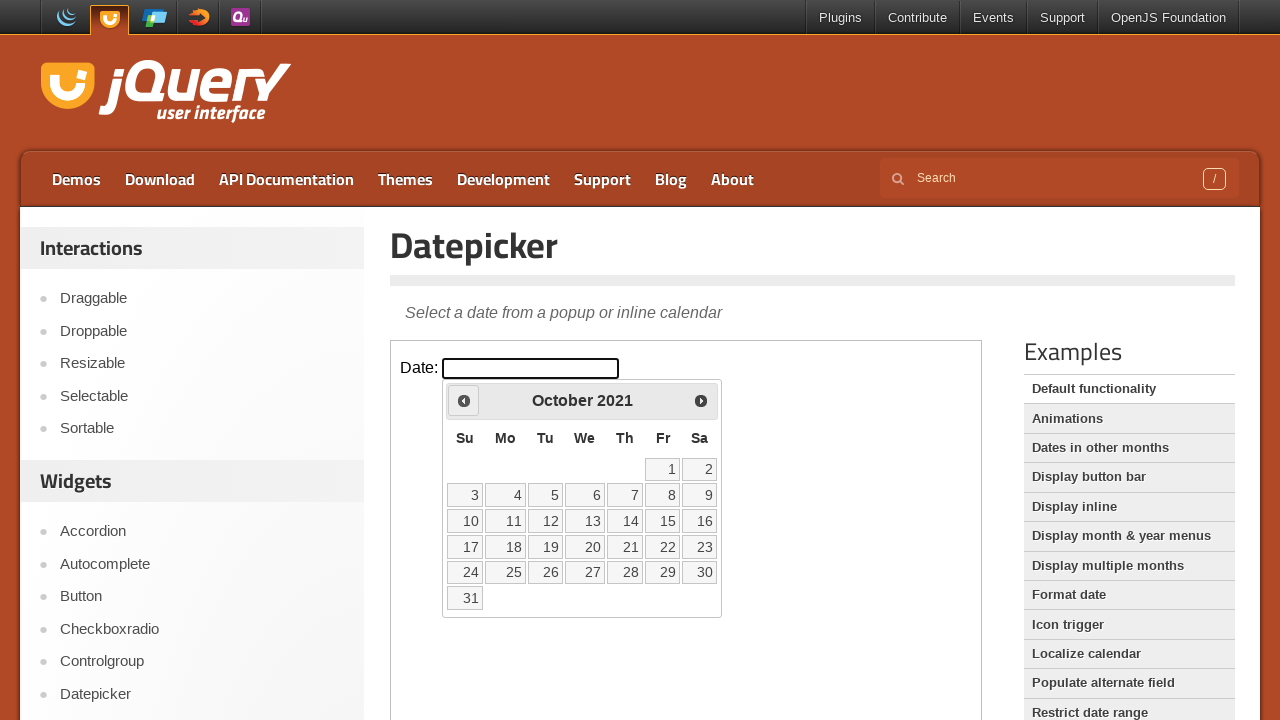

Clicked previous button (currently at October 2021) at (464, 400) on iframe >> nth=0 >> internal:control=enter-frame >> xpath=//span[text()='Prev']
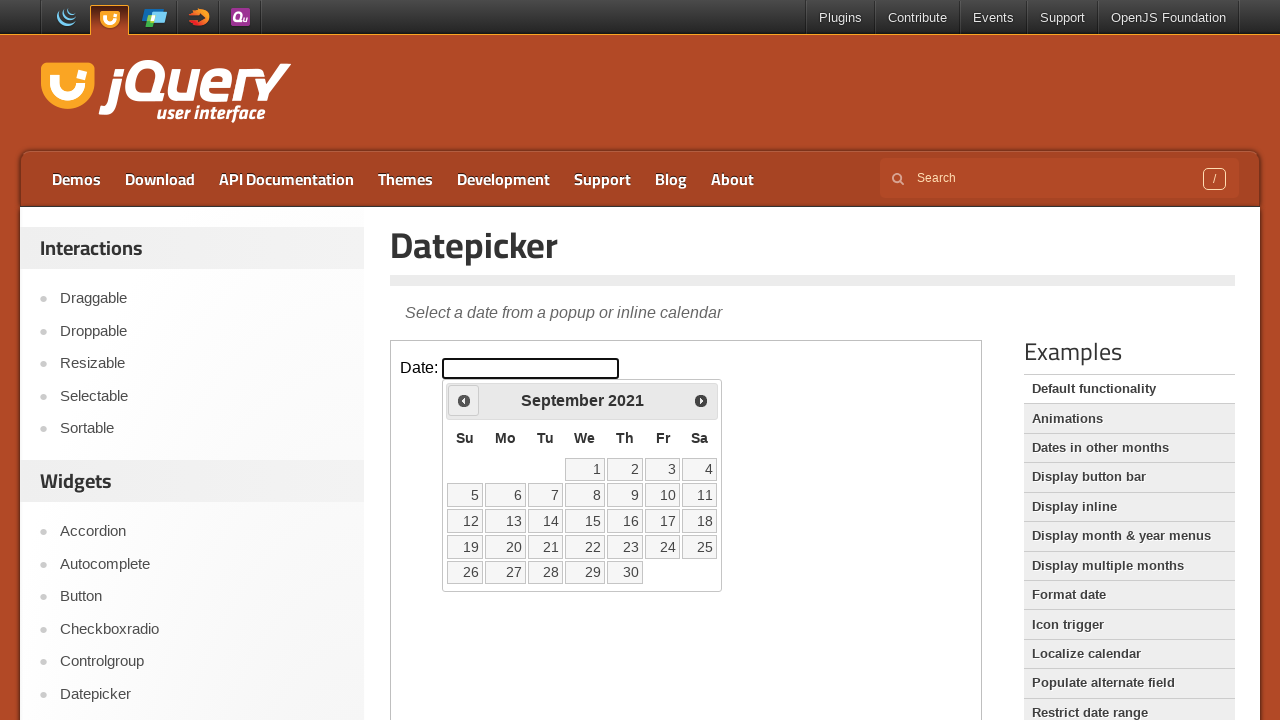

Clicked previous button (currently at September 2021) at (464, 400) on iframe >> nth=0 >> internal:control=enter-frame >> xpath=//span[text()='Prev']
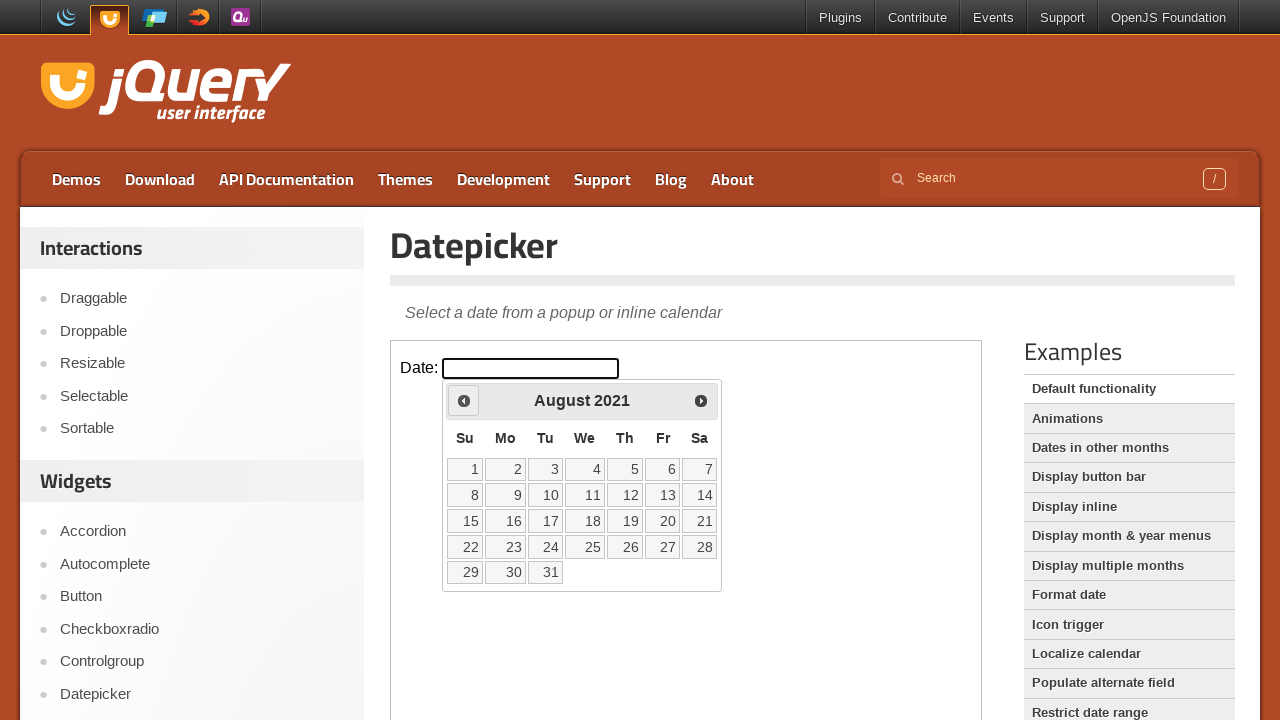

Clicked previous button (currently at August 2021) at (464, 400) on iframe >> nth=0 >> internal:control=enter-frame >> xpath=//span[text()='Prev']
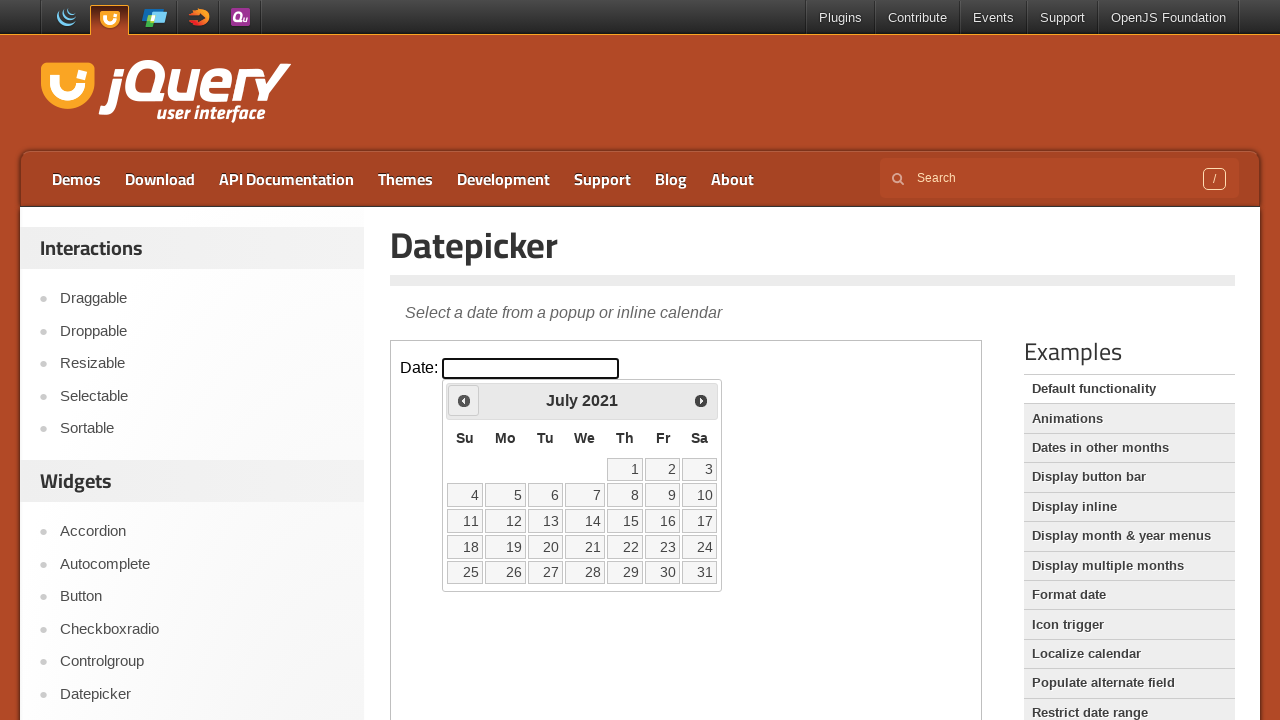

Clicked previous button (currently at July 2021) at (464, 400) on iframe >> nth=0 >> internal:control=enter-frame >> xpath=//span[text()='Prev']
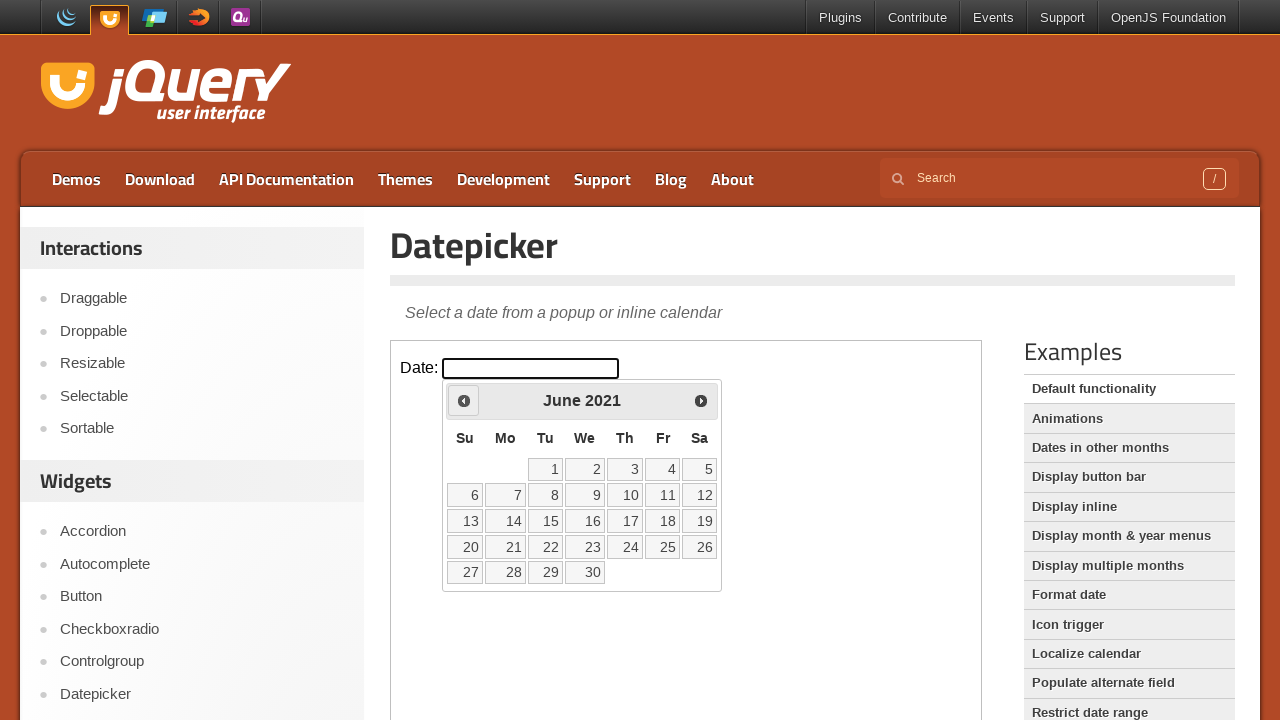

Clicked previous button (currently at June 2021) at (464, 400) on iframe >> nth=0 >> internal:control=enter-frame >> xpath=//span[text()='Prev']
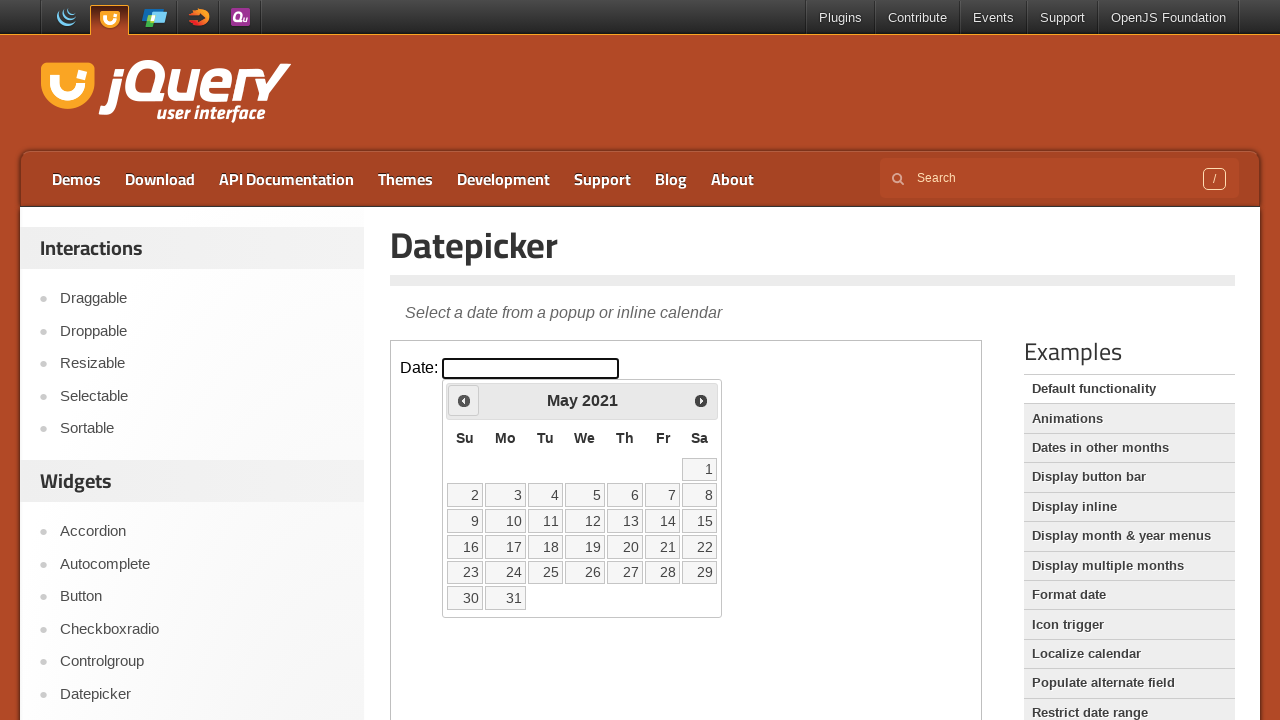

Clicked previous button (currently at May 2021) at (464, 400) on iframe >> nth=0 >> internal:control=enter-frame >> xpath=//span[text()='Prev']
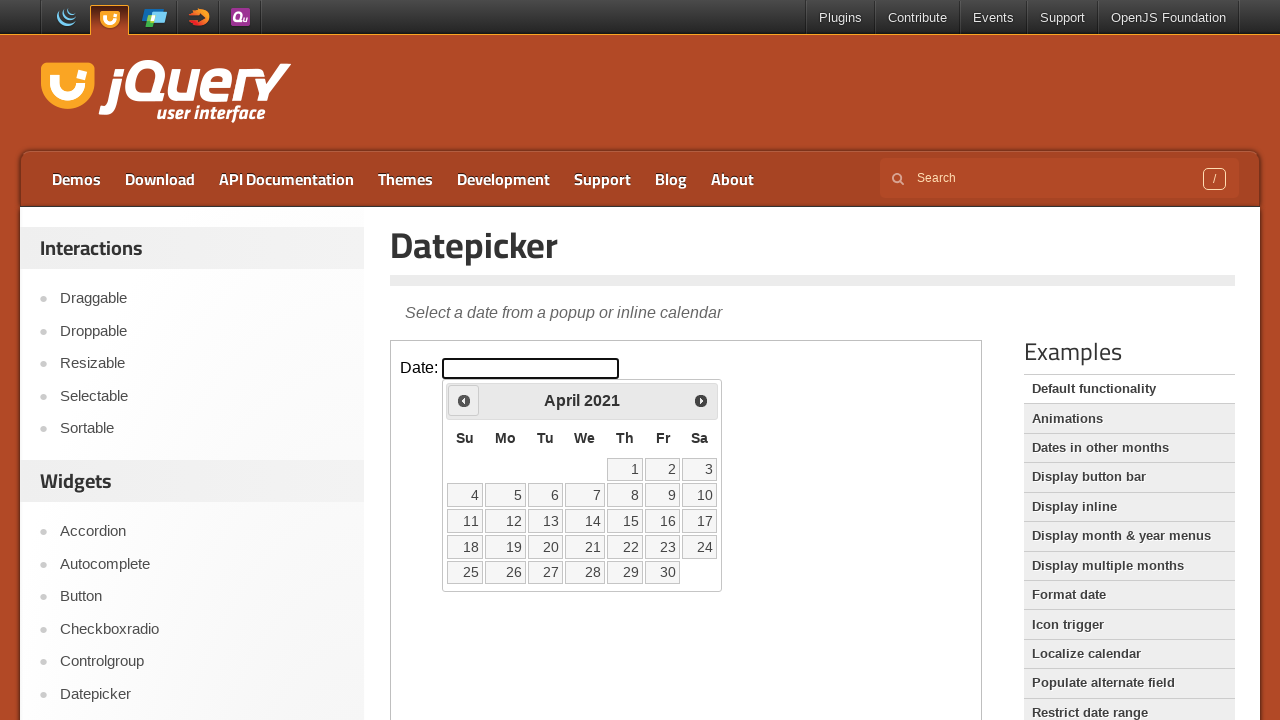

Clicked previous button (currently at April 2021) at (464, 400) on iframe >> nth=0 >> internal:control=enter-frame >> xpath=//span[text()='Prev']
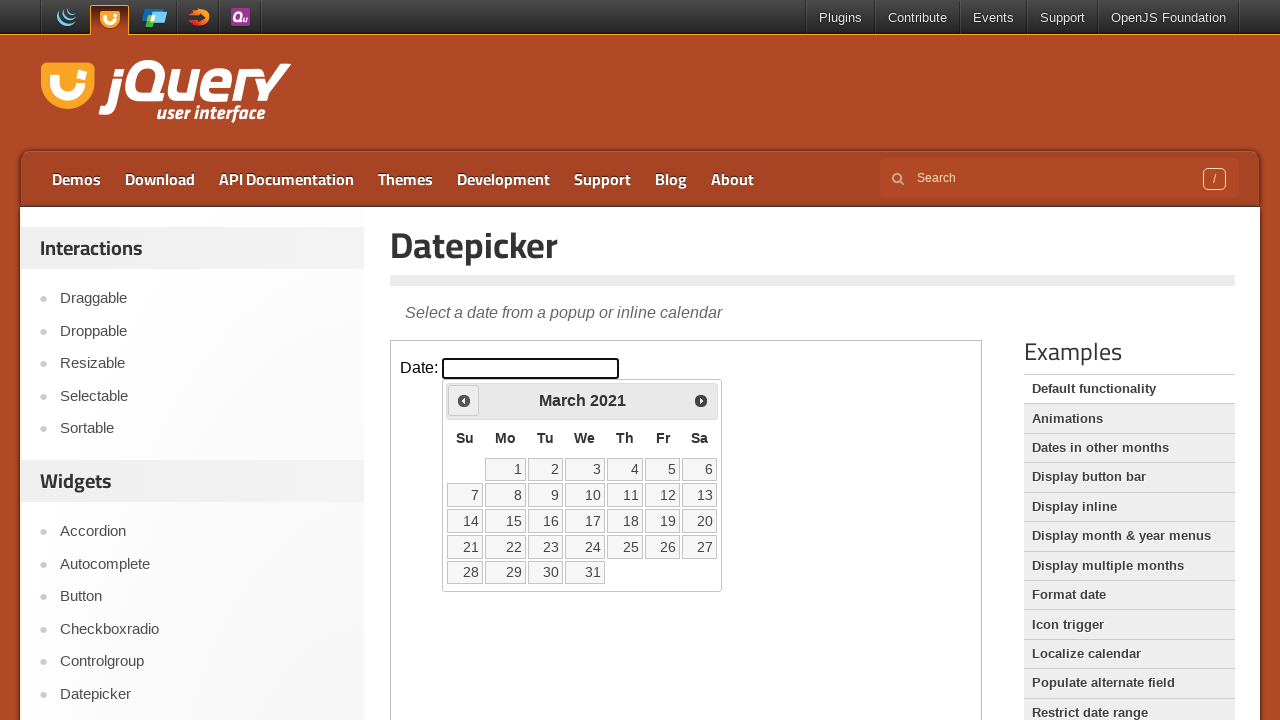

Clicked previous button (currently at March 2021) at (464, 400) on iframe >> nth=0 >> internal:control=enter-frame >> xpath=//span[text()='Prev']
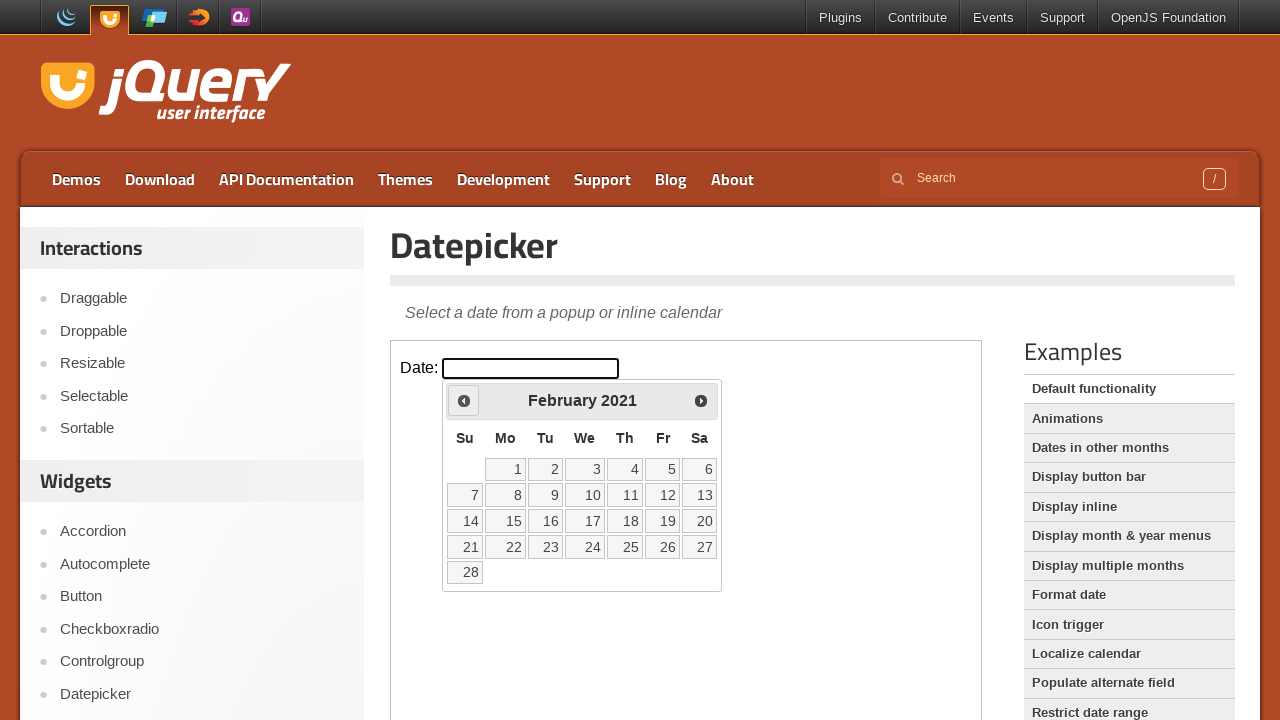

Clicked previous button (currently at February 2021) at (464, 400) on iframe >> nth=0 >> internal:control=enter-frame >> xpath=//span[text()='Prev']
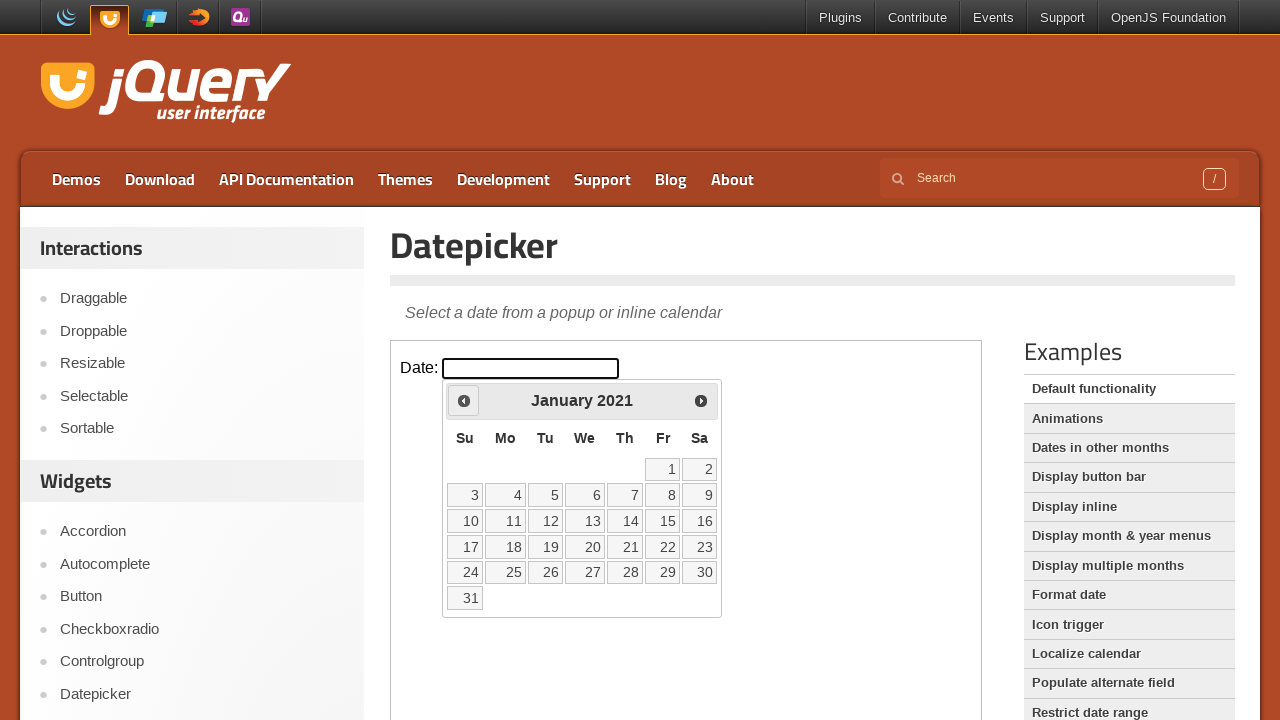

Clicked previous button (currently at January 2021) at (464, 400) on iframe >> nth=0 >> internal:control=enter-frame >> xpath=//span[text()='Prev']
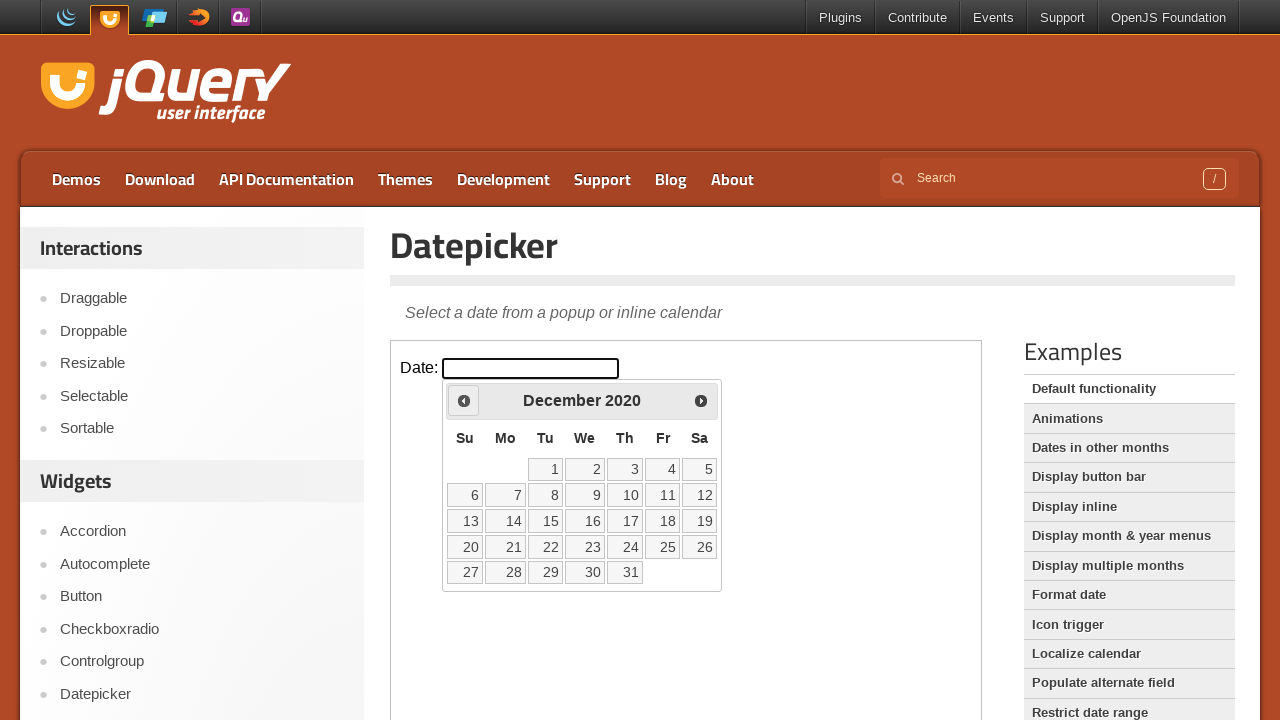

Clicked previous button (currently at December 2020) at (464, 400) on iframe >> nth=0 >> internal:control=enter-frame >> xpath=//span[text()='Prev']
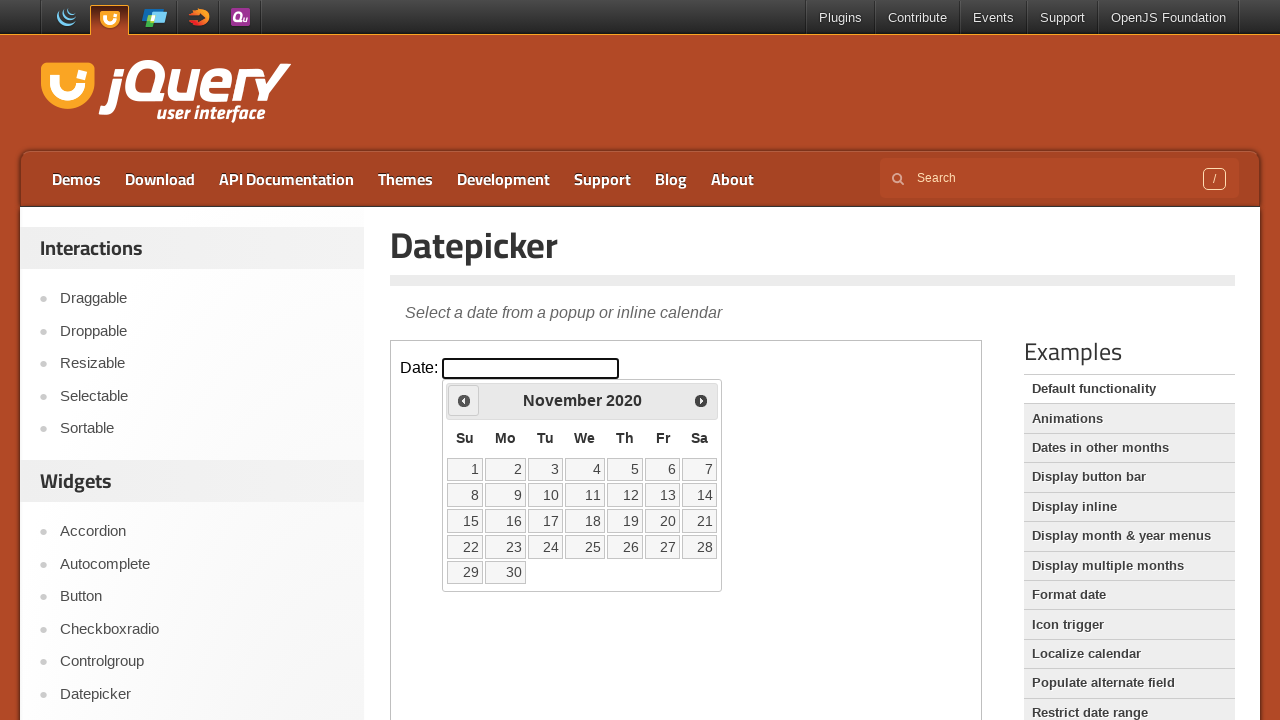

Clicked previous button (currently at November 2020) at (464, 400) on iframe >> nth=0 >> internal:control=enter-frame >> xpath=//span[text()='Prev']
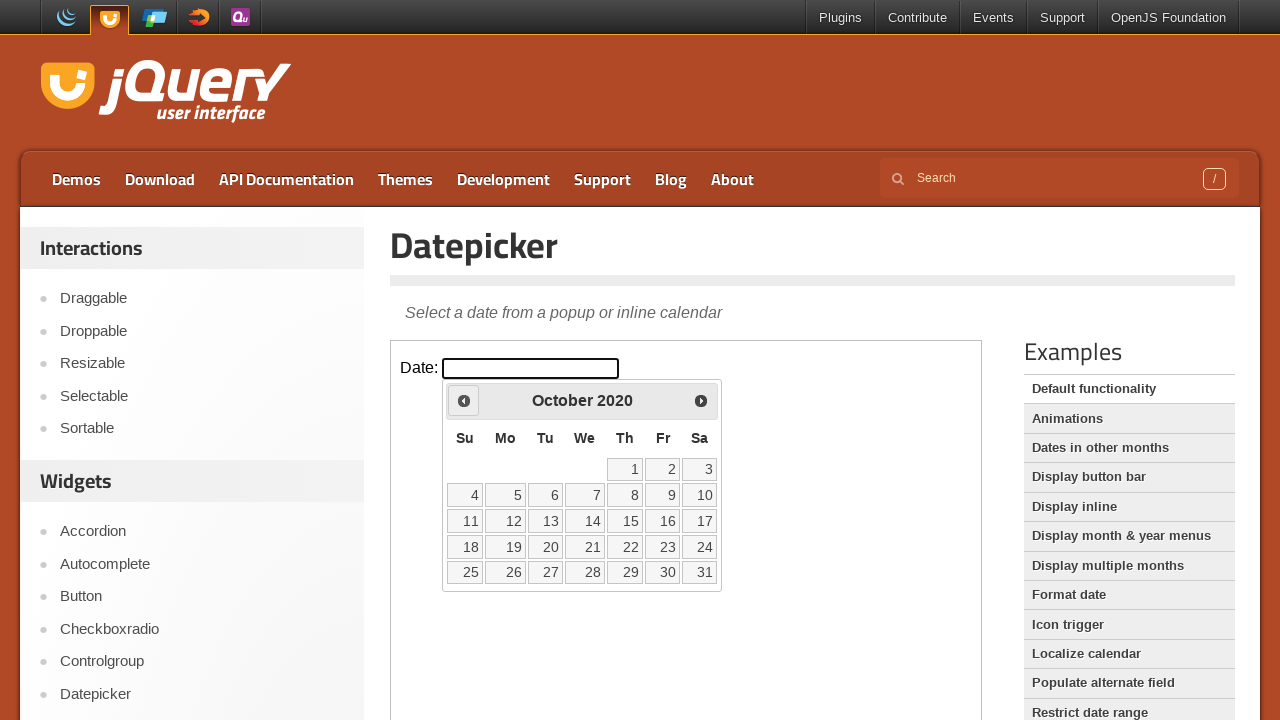

Clicked previous button (currently at October 2020) at (464, 400) on iframe >> nth=0 >> internal:control=enter-frame >> xpath=//span[text()='Prev']
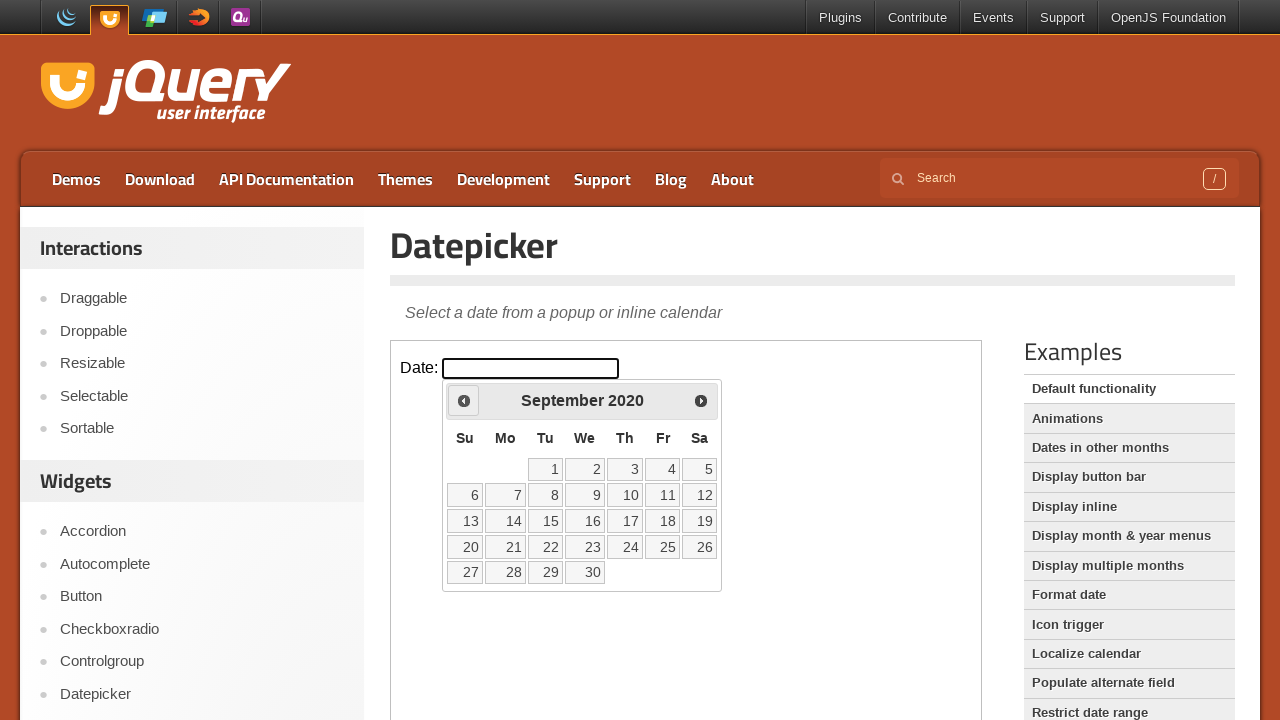

Clicked previous button (currently at September 2020) at (464, 400) on iframe >> nth=0 >> internal:control=enter-frame >> xpath=//span[text()='Prev']
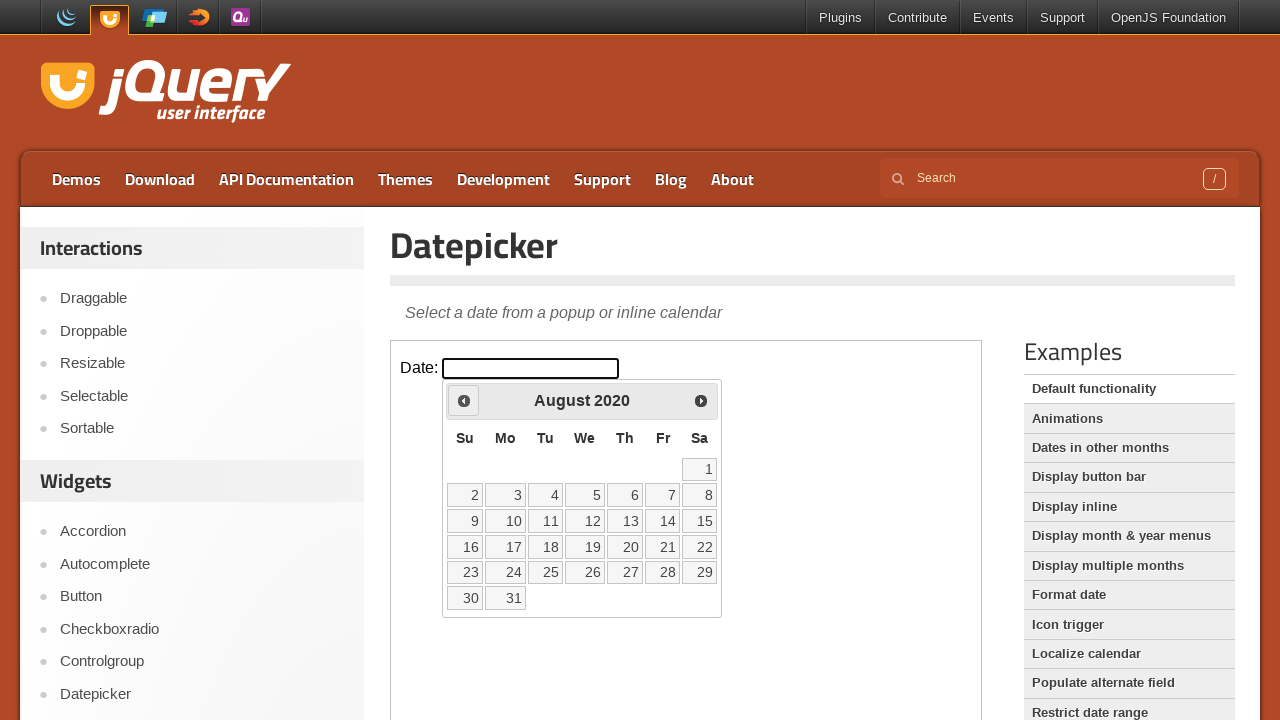

Clicked previous button (currently at August 2020) at (464, 400) on iframe >> nth=0 >> internal:control=enter-frame >> xpath=//span[text()='Prev']
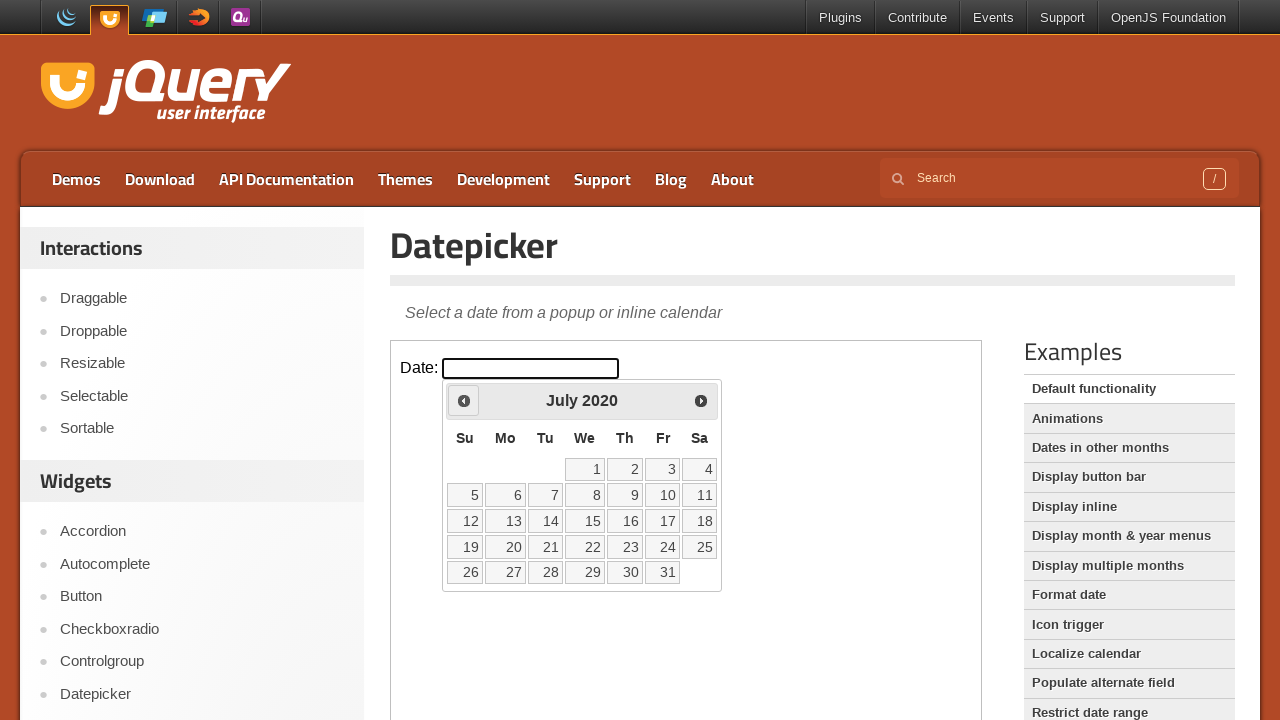

Clicked previous button (currently at July 2020) at (464, 400) on iframe >> nth=0 >> internal:control=enter-frame >> xpath=//span[text()='Prev']
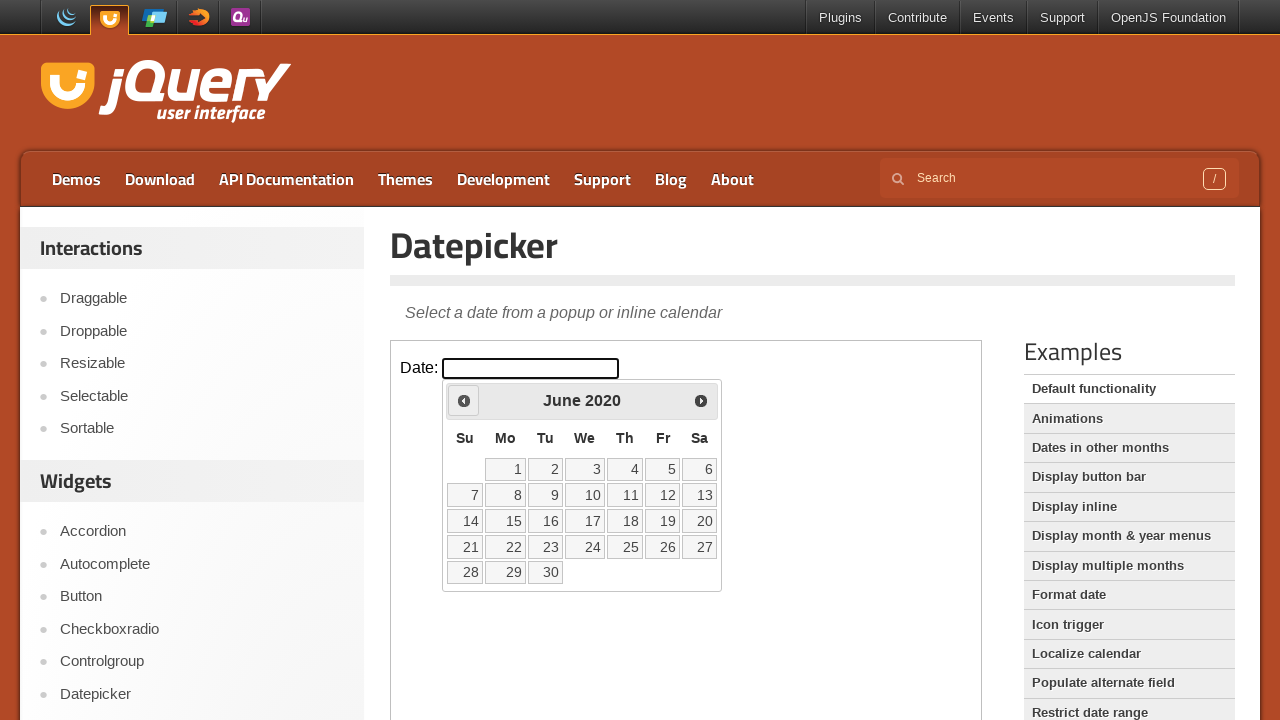

Clicked previous button (currently at June 2020) at (464, 400) on iframe >> nth=0 >> internal:control=enter-frame >> xpath=//span[text()='Prev']
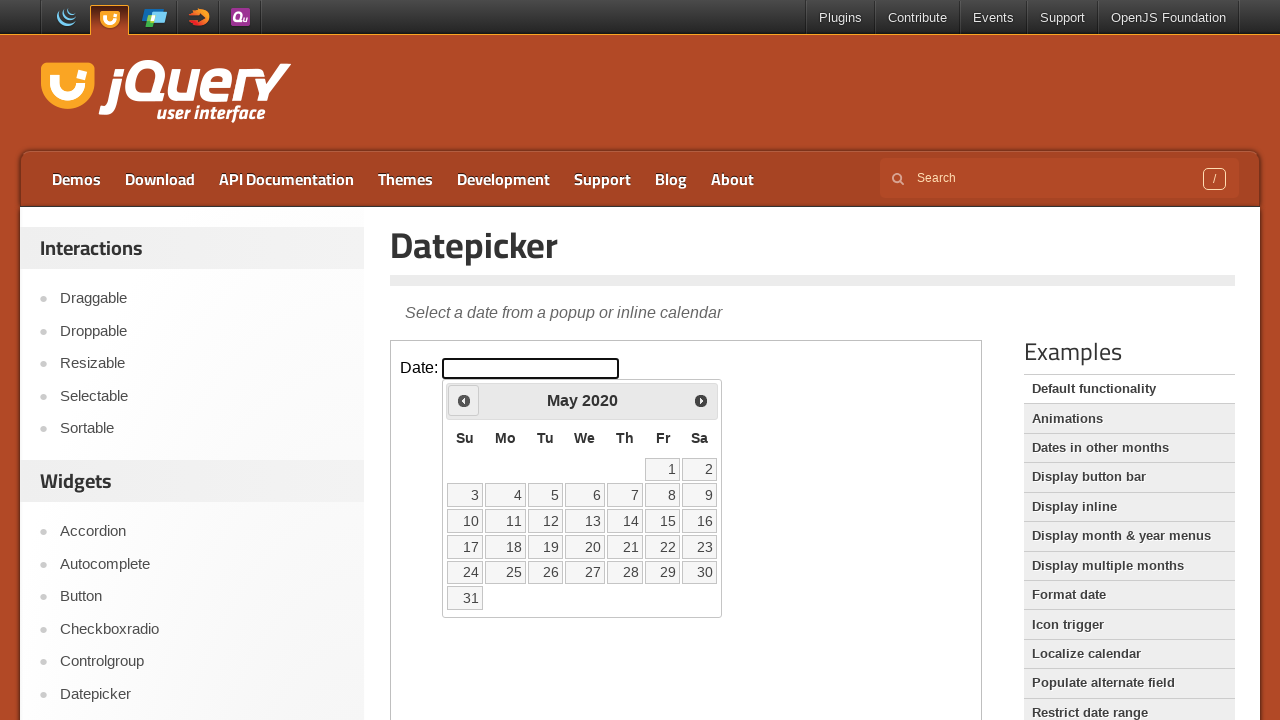

Clicked previous button (currently at May 2020) at (464, 400) on iframe >> nth=0 >> internal:control=enter-frame >> xpath=//span[text()='Prev']
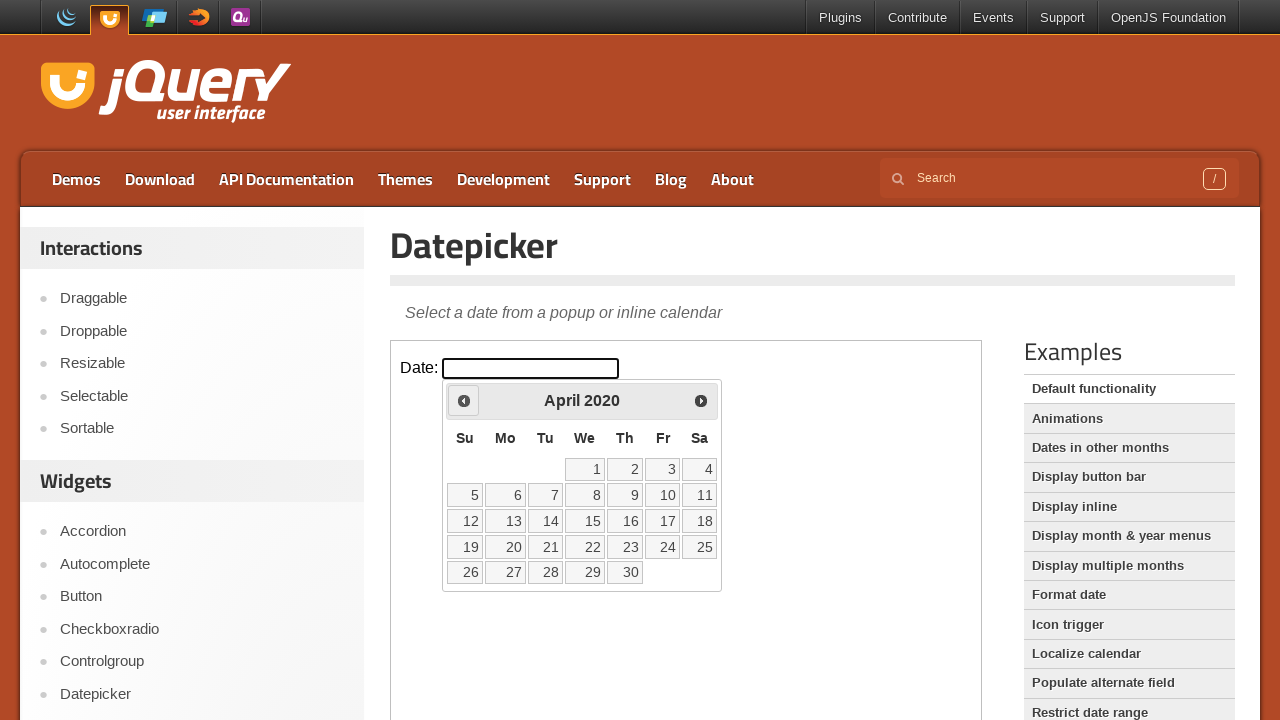

Clicked previous button (currently at April 2020) at (464, 400) on iframe >> nth=0 >> internal:control=enter-frame >> xpath=//span[text()='Prev']
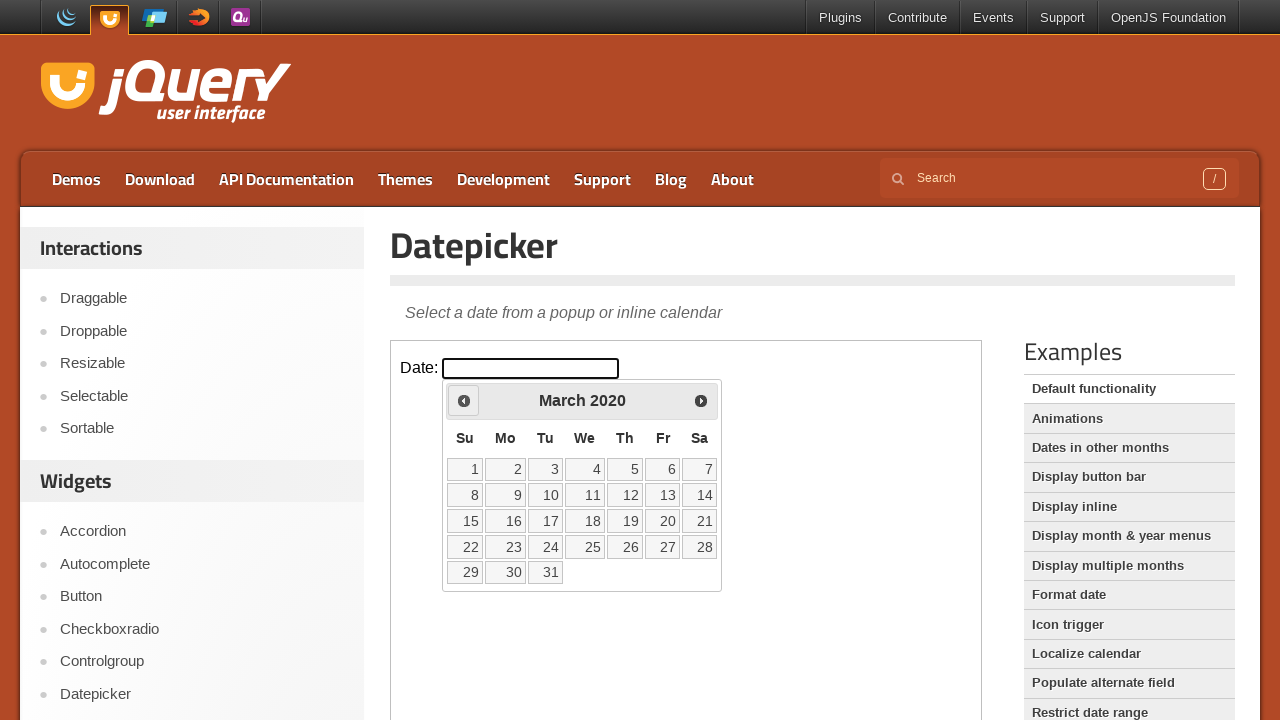

Clicked previous button (currently at March 2020) at (464, 400) on iframe >> nth=0 >> internal:control=enter-frame >> xpath=//span[text()='Prev']
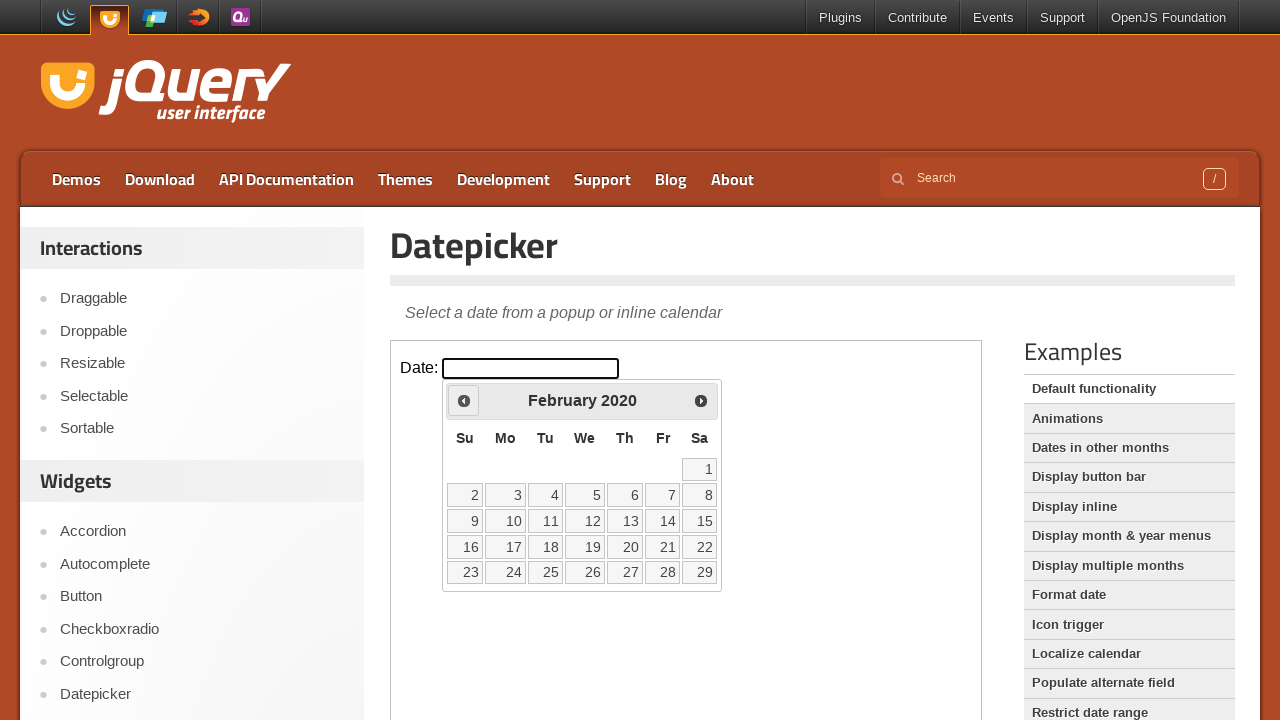

Clicked previous button (currently at February 2020) at (464, 400) on iframe >> nth=0 >> internal:control=enter-frame >> xpath=//span[text()='Prev']
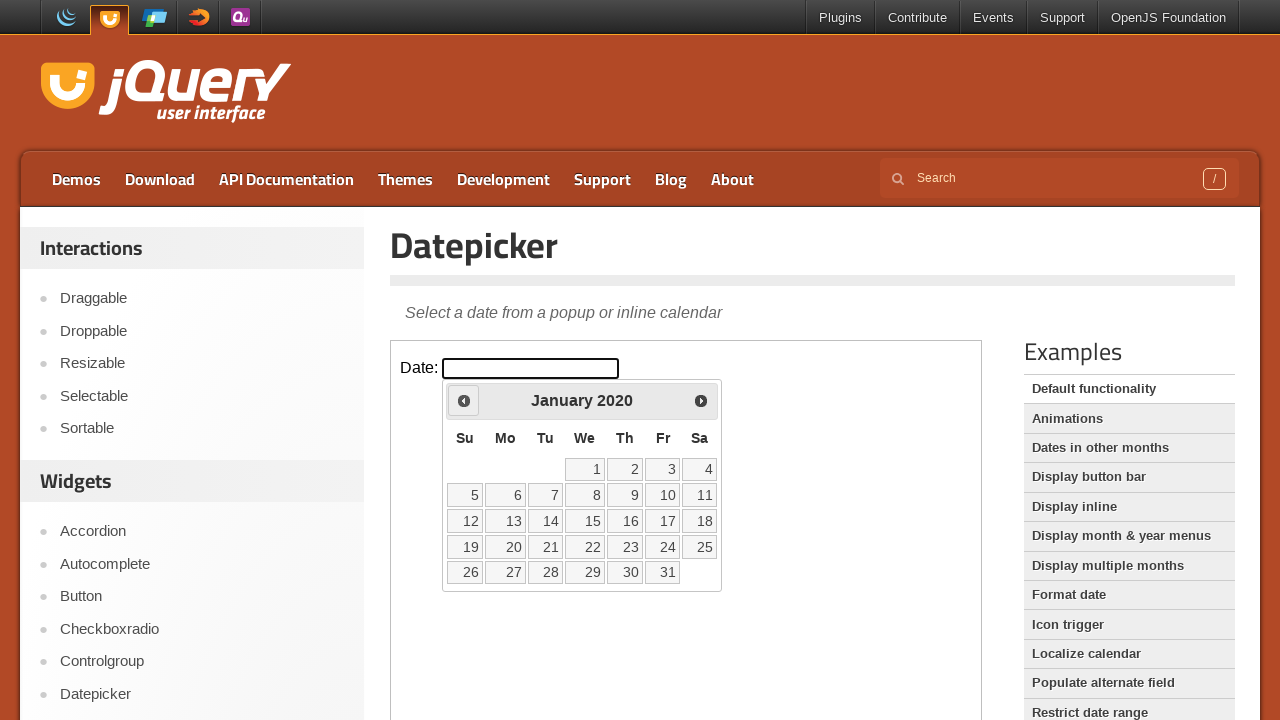

Clicked previous button (currently at January 2020) at (464, 400) on iframe >> nth=0 >> internal:control=enter-frame >> xpath=//span[text()='Prev']
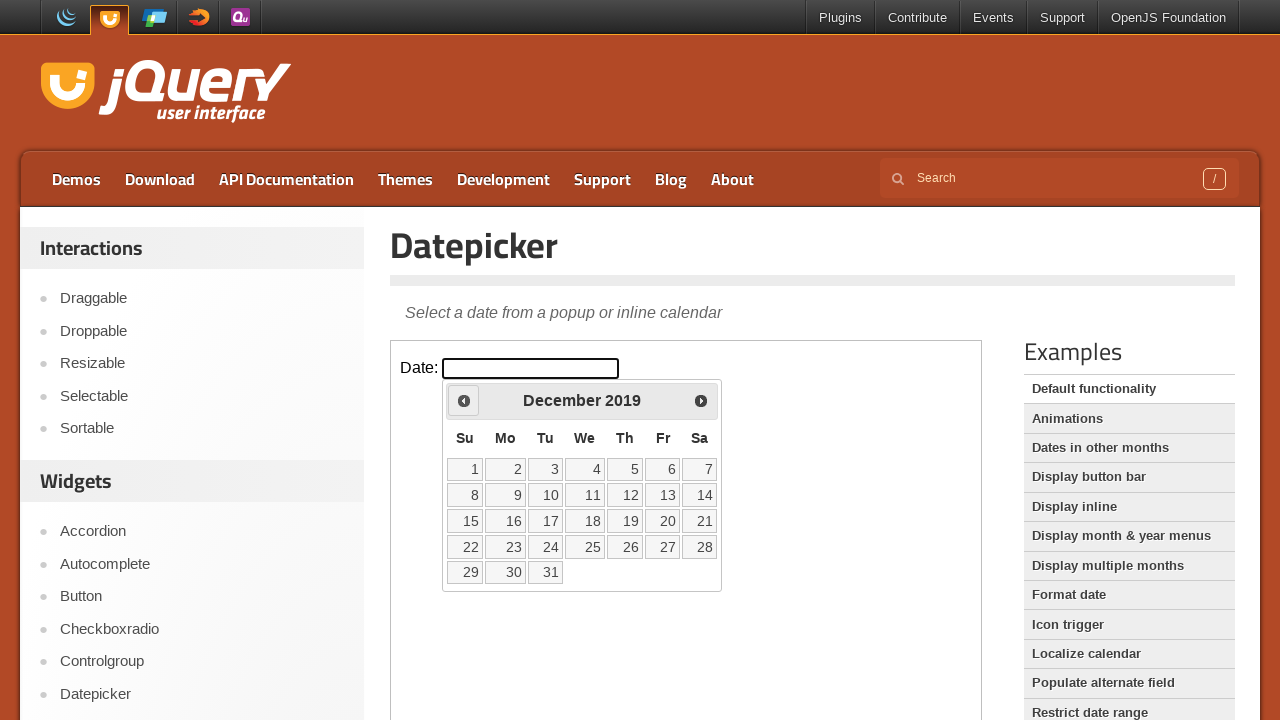

Clicked previous button (currently at December 2019) at (464, 400) on iframe >> nth=0 >> internal:control=enter-frame >> xpath=//span[text()='Prev']
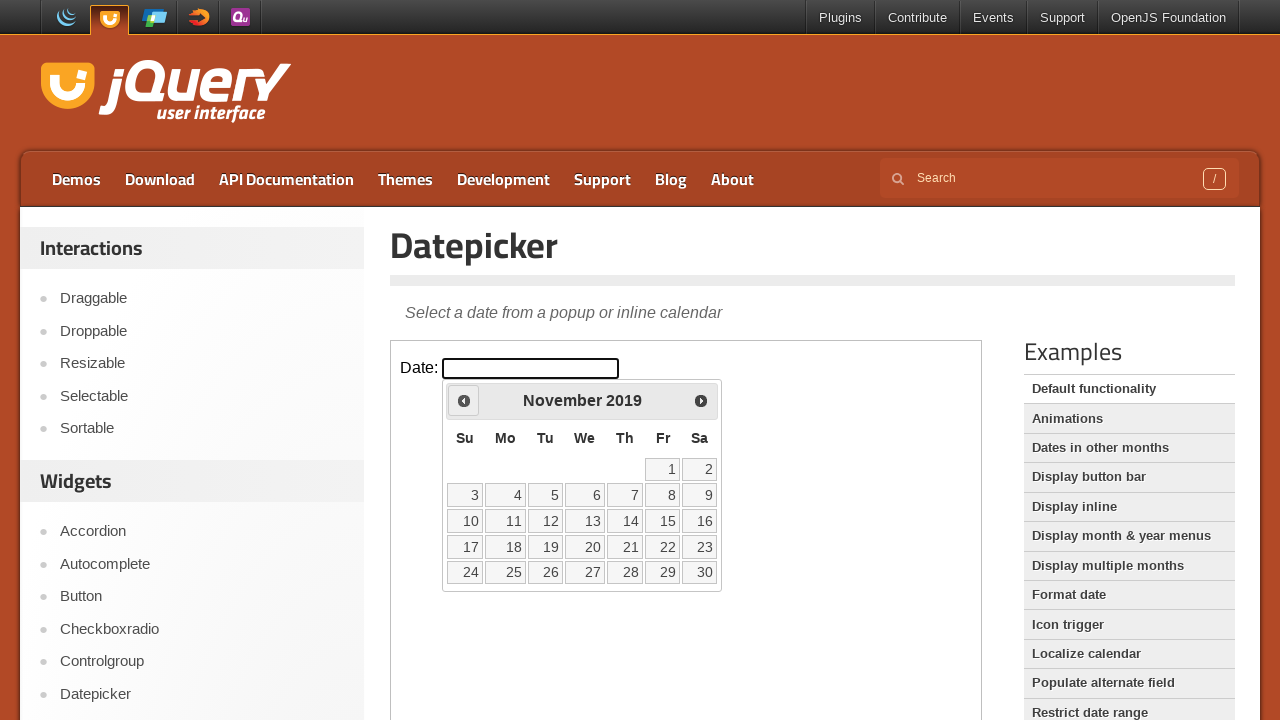

Clicked previous button (currently at November 2019) at (464, 400) on iframe >> nth=0 >> internal:control=enter-frame >> xpath=//span[text()='Prev']
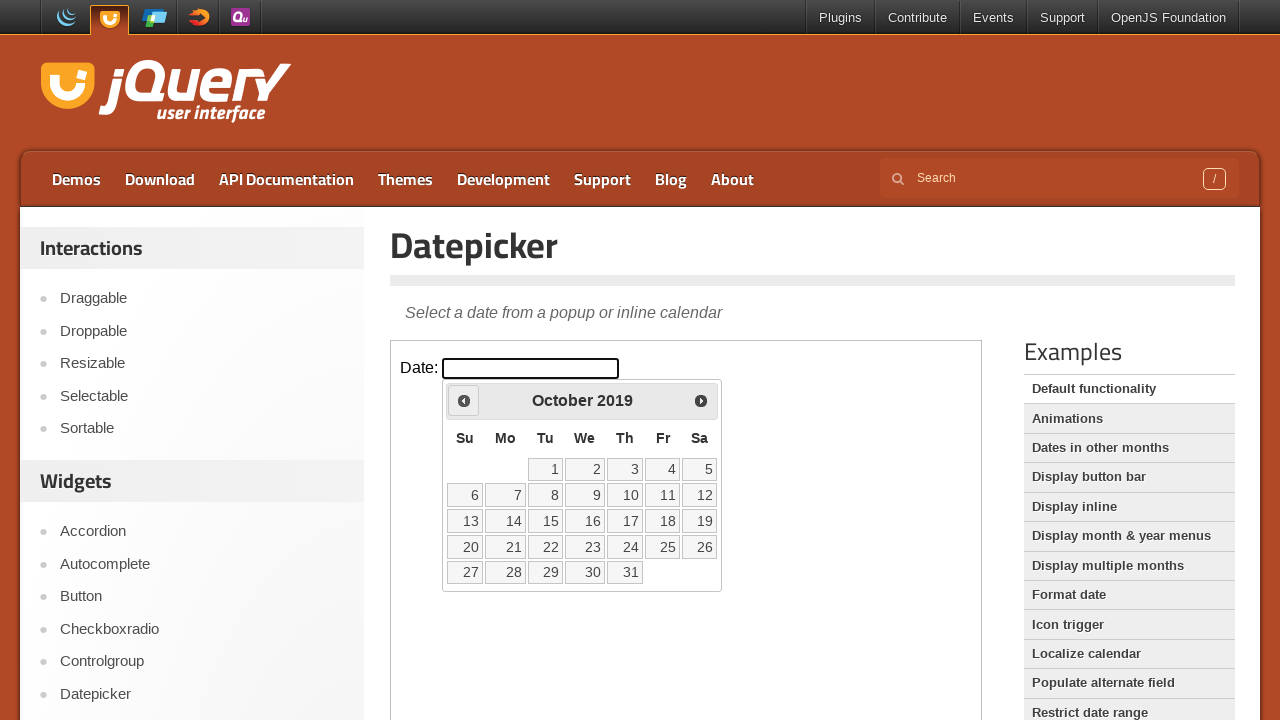

Clicked previous button (currently at October 2019) at (464, 400) on iframe >> nth=0 >> internal:control=enter-frame >> xpath=//span[text()='Prev']
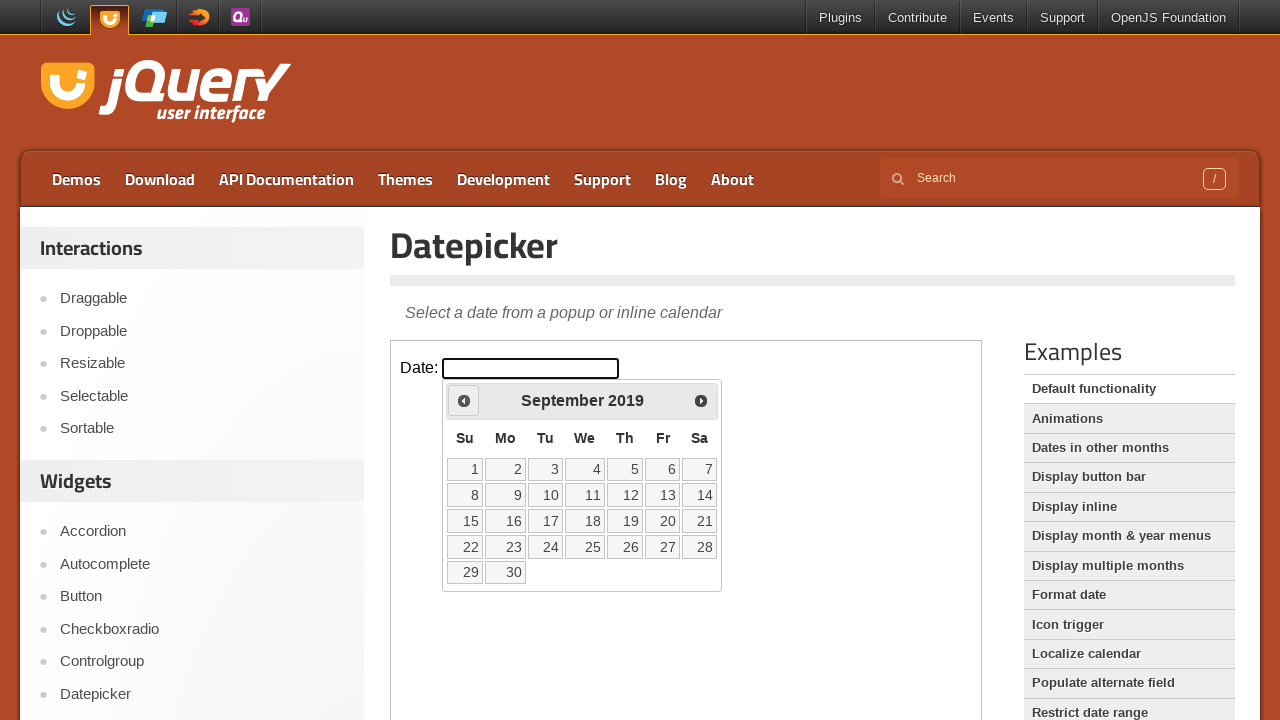

Clicked previous button (currently at September 2019) at (464, 400) on iframe >> nth=0 >> internal:control=enter-frame >> xpath=//span[text()='Prev']
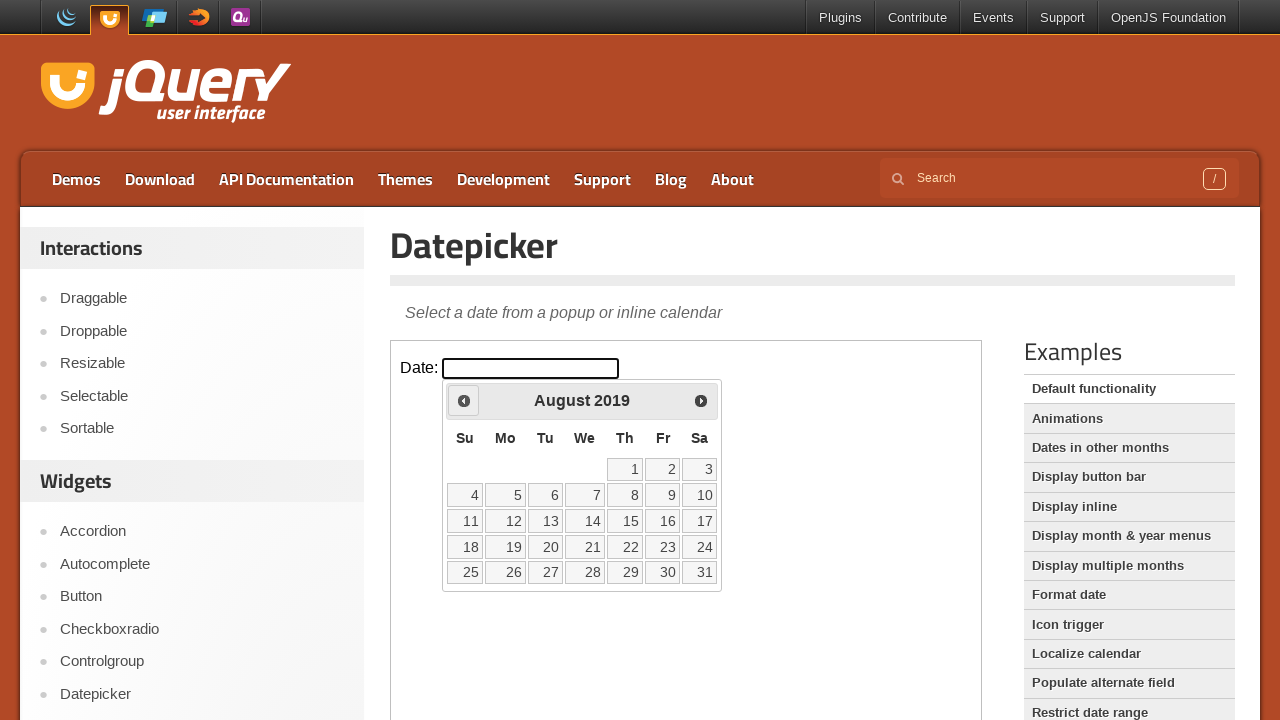

Clicked previous button (currently at August 2019) at (464, 400) on iframe >> nth=0 >> internal:control=enter-frame >> xpath=//span[text()='Prev']
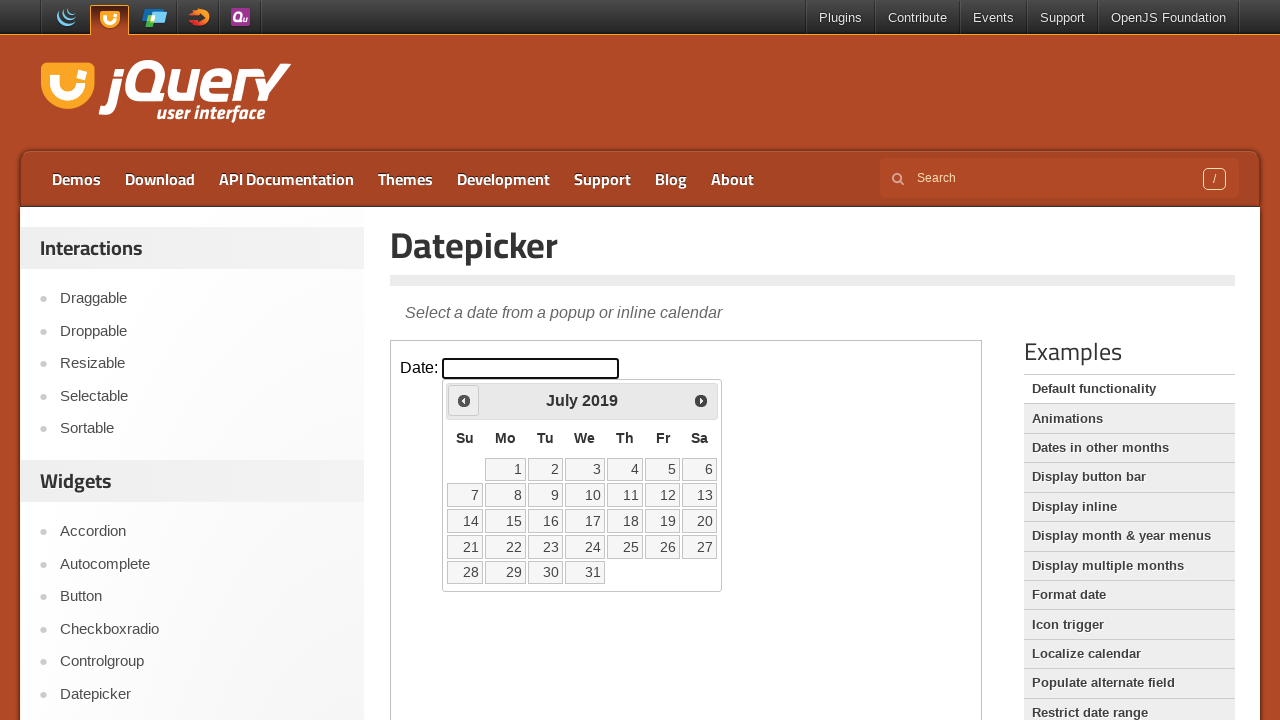

Clicked previous button (currently at July 2019) at (464, 400) on iframe >> nth=0 >> internal:control=enter-frame >> xpath=//span[text()='Prev']
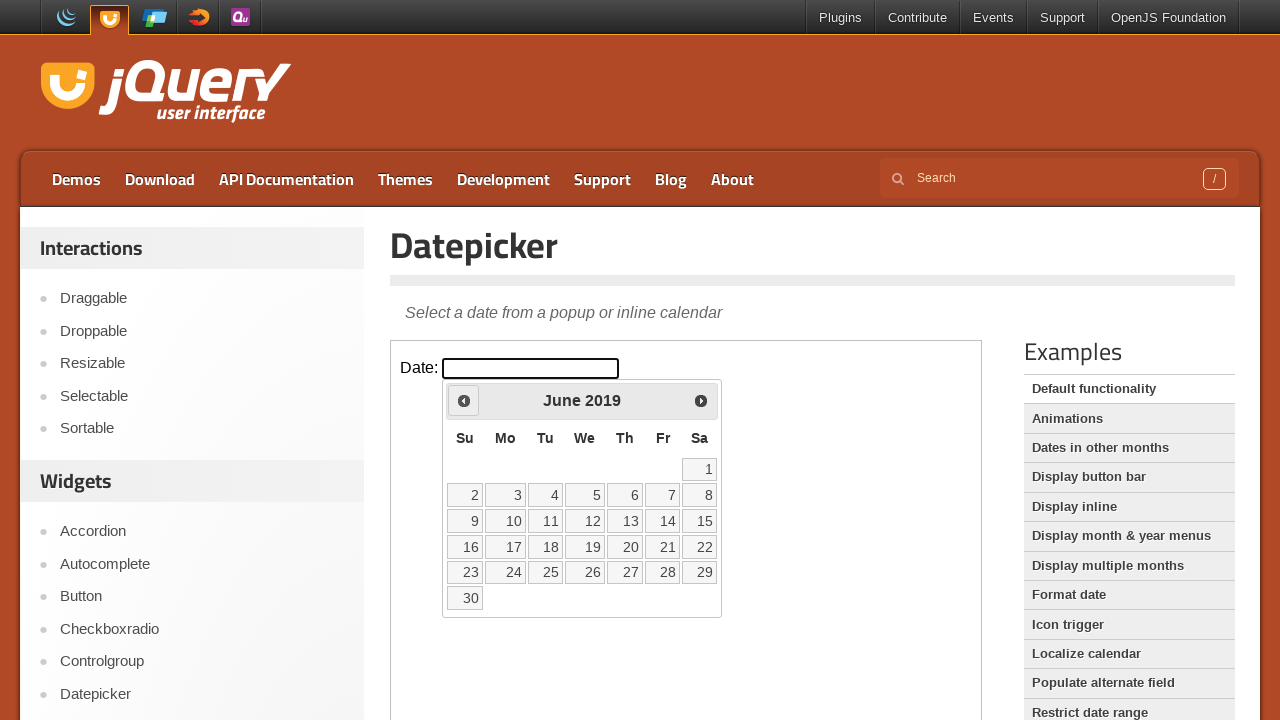

Clicked previous button (currently at June 2019) at (464, 400) on iframe >> nth=0 >> internal:control=enter-frame >> xpath=//span[text()='Prev']
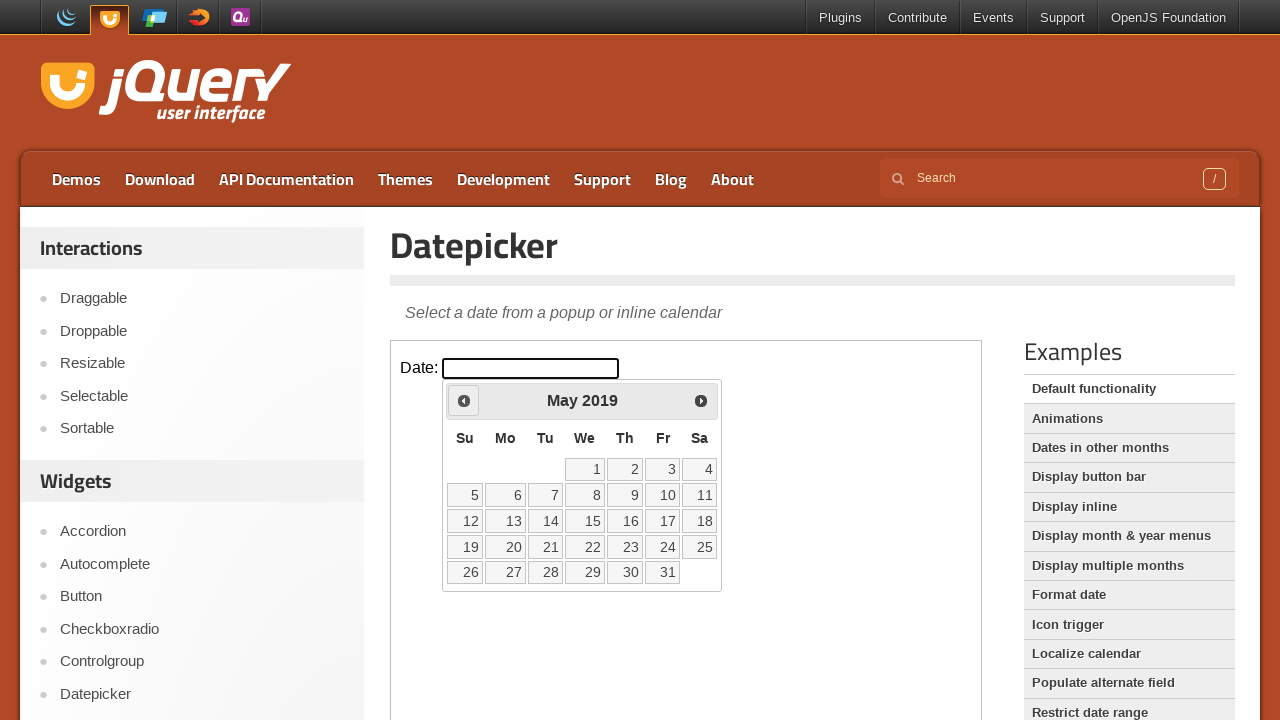

Clicked previous button (currently at May 2019) at (464, 400) on iframe >> nth=0 >> internal:control=enter-frame >> xpath=//span[text()='Prev']
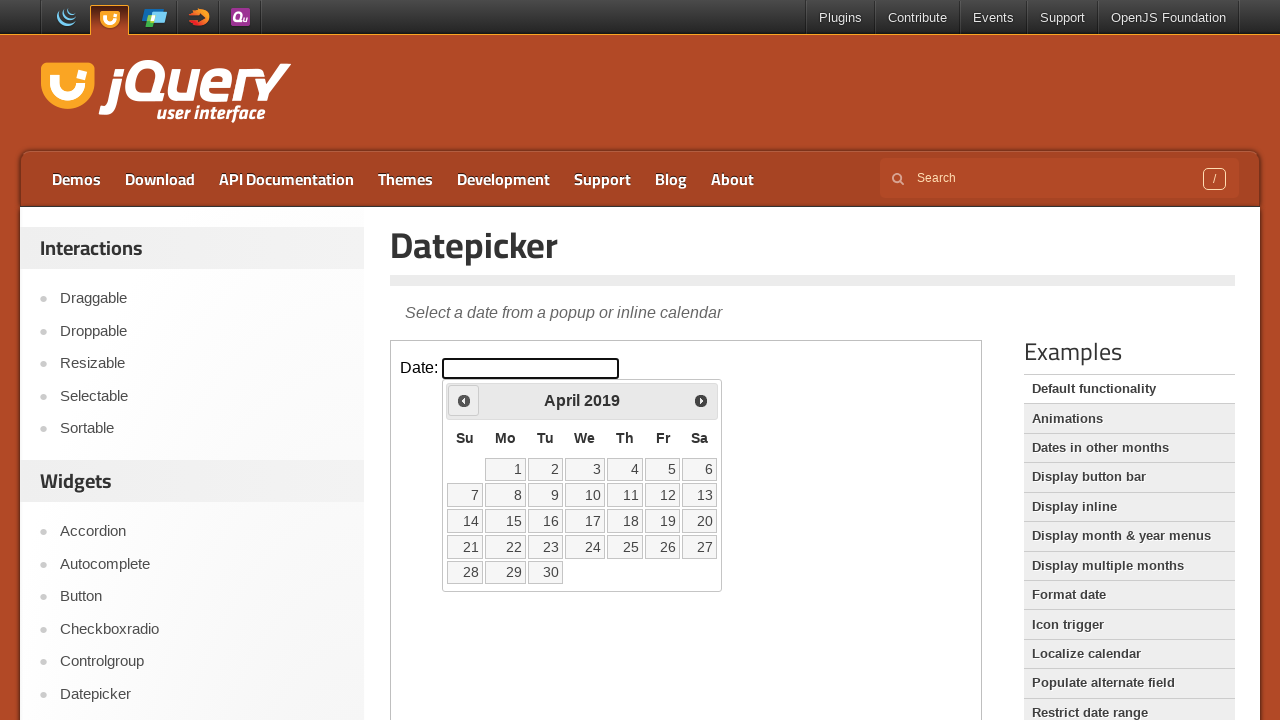

Clicked previous button (currently at April 2019) at (464, 400) on iframe >> nth=0 >> internal:control=enter-frame >> xpath=//span[text()='Prev']
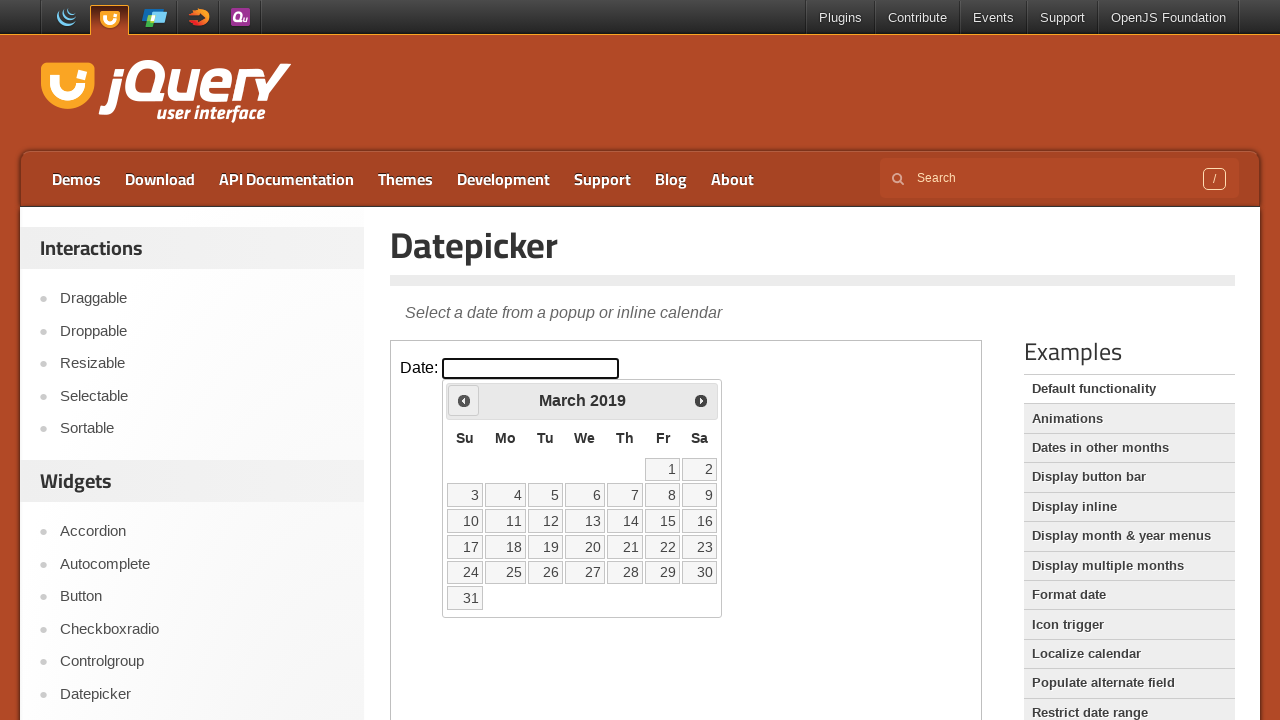

Clicked previous button (currently at March 2019) at (464, 400) on iframe >> nth=0 >> internal:control=enter-frame >> xpath=//span[text()='Prev']
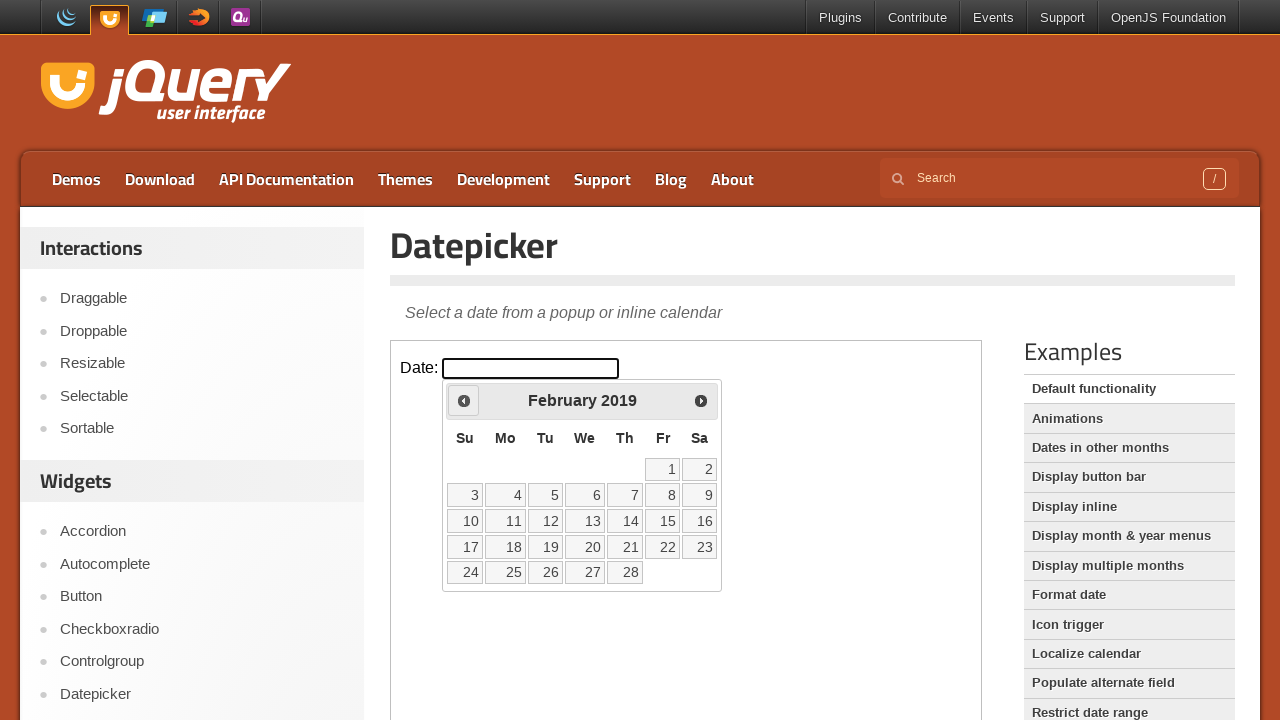

Clicked previous button (currently at February 2019) at (464, 400) on iframe >> nth=0 >> internal:control=enter-frame >> xpath=//span[text()='Prev']
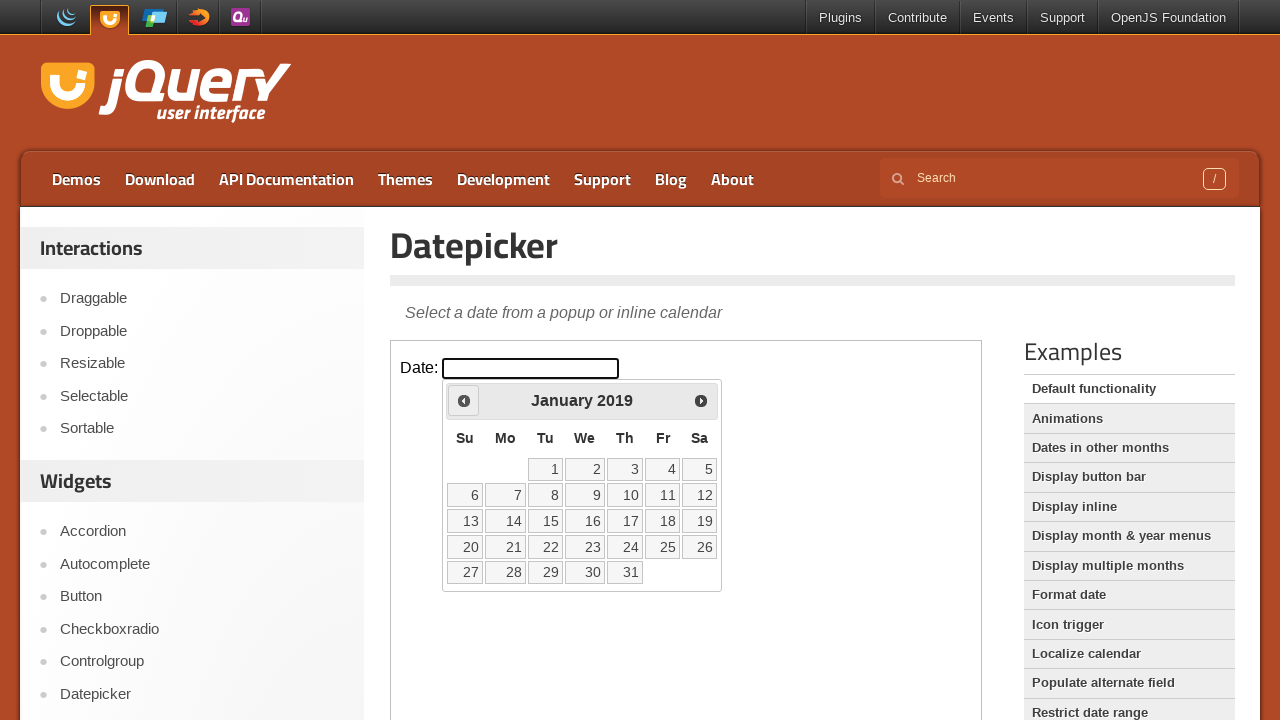

Clicked previous button (currently at January 2019) at (464, 400) on iframe >> nth=0 >> internal:control=enter-frame >> xpath=//span[text()='Prev']
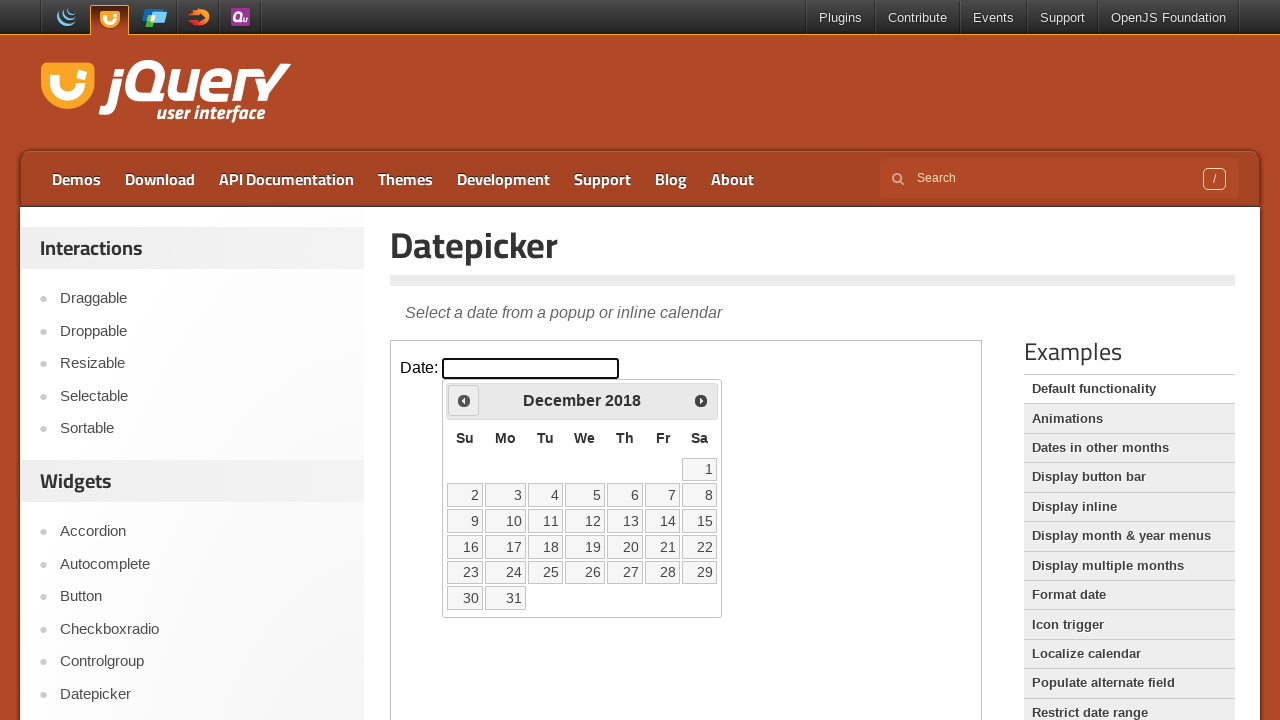

Clicked previous button (currently at December 2018) at (464, 400) on iframe >> nth=0 >> internal:control=enter-frame >> xpath=//span[text()='Prev']
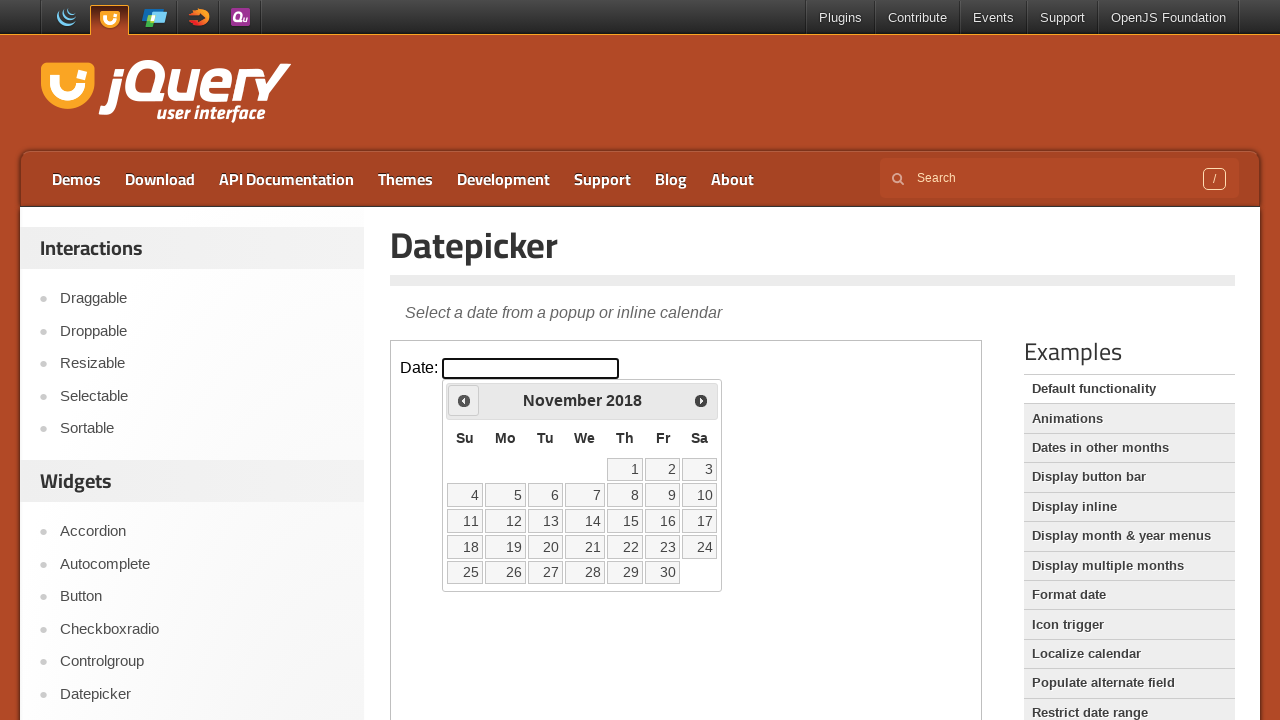

Clicked previous button (currently at November 2018) at (464, 400) on iframe >> nth=0 >> internal:control=enter-frame >> xpath=//span[text()='Prev']
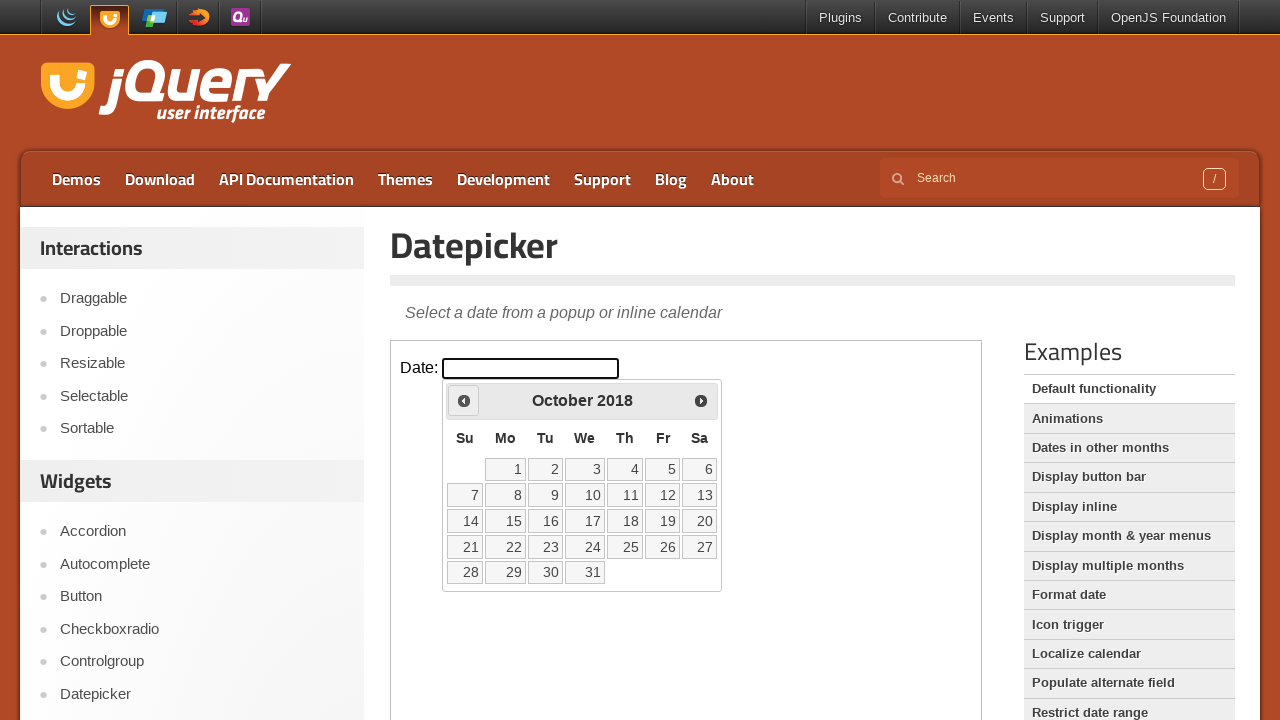

Clicked previous button (currently at October 2018) at (464, 400) on iframe >> nth=0 >> internal:control=enter-frame >> xpath=//span[text()='Prev']
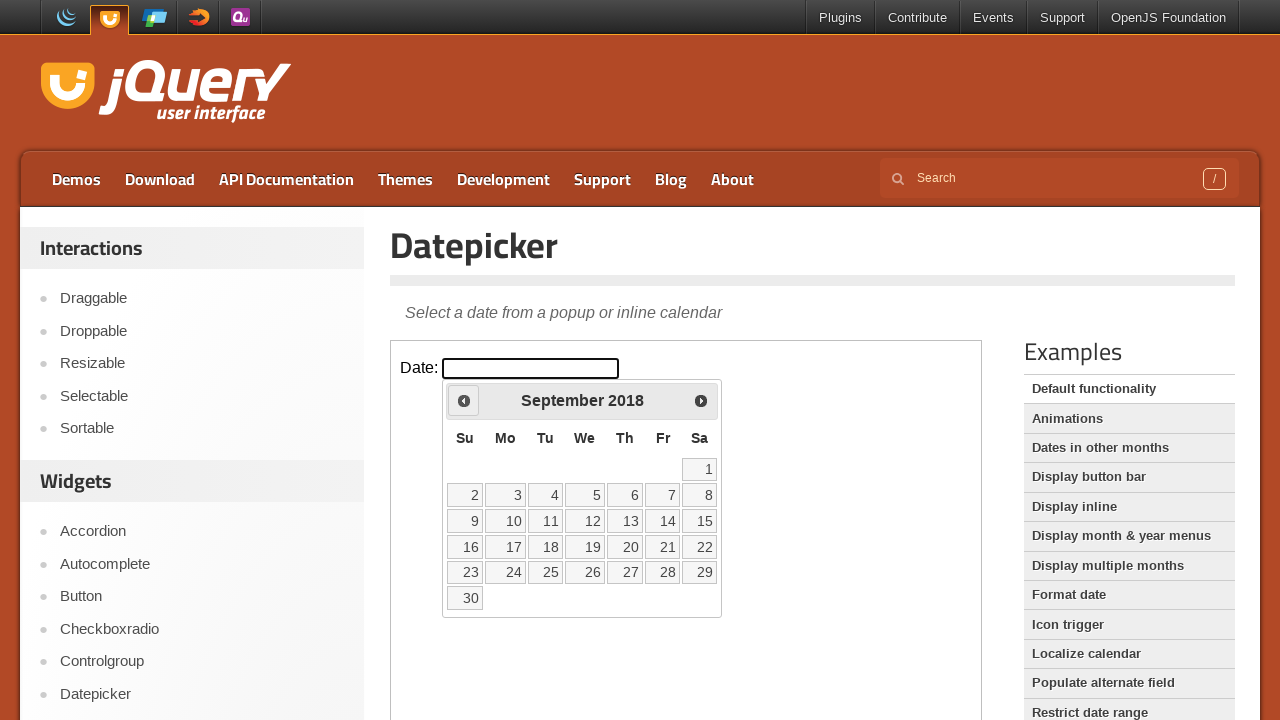

Clicked previous button (currently at September 2018) at (464, 400) on iframe >> nth=0 >> internal:control=enter-frame >> xpath=//span[text()='Prev']
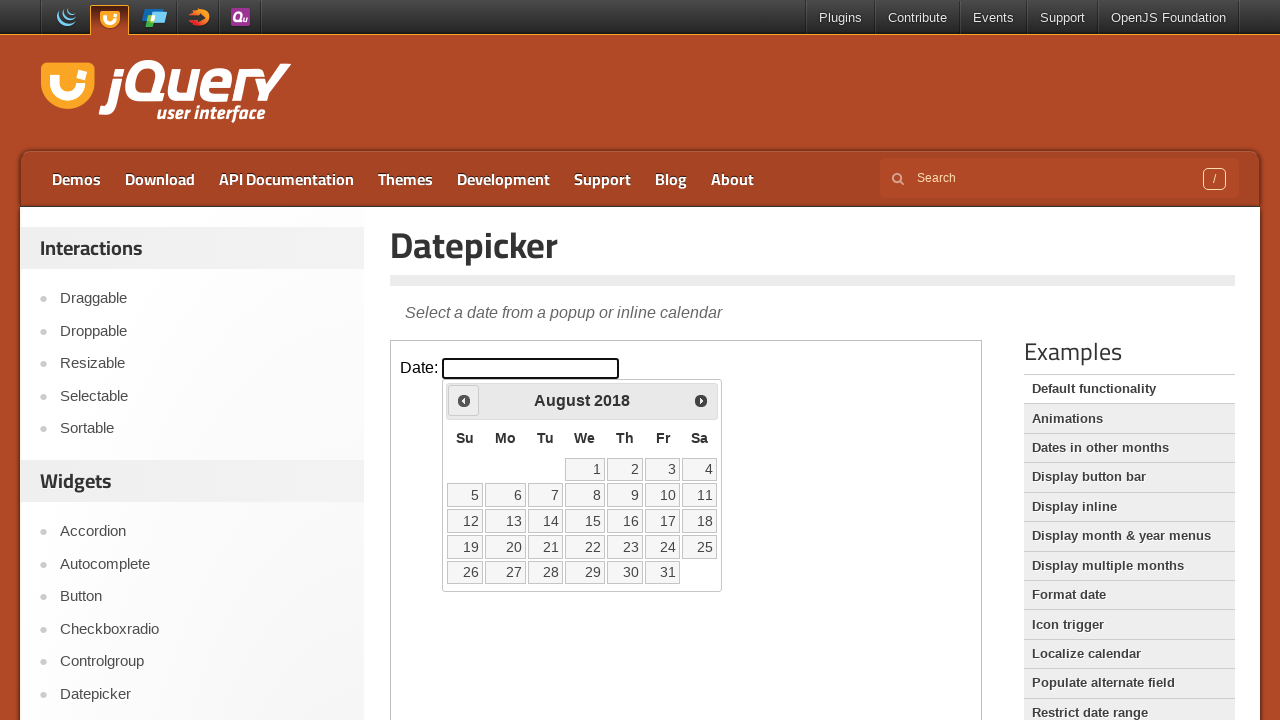

Clicked previous button (currently at August 2018) at (464, 400) on iframe >> nth=0 >> internal:control=enter-frame >> xpath=//span[text()='Prev']
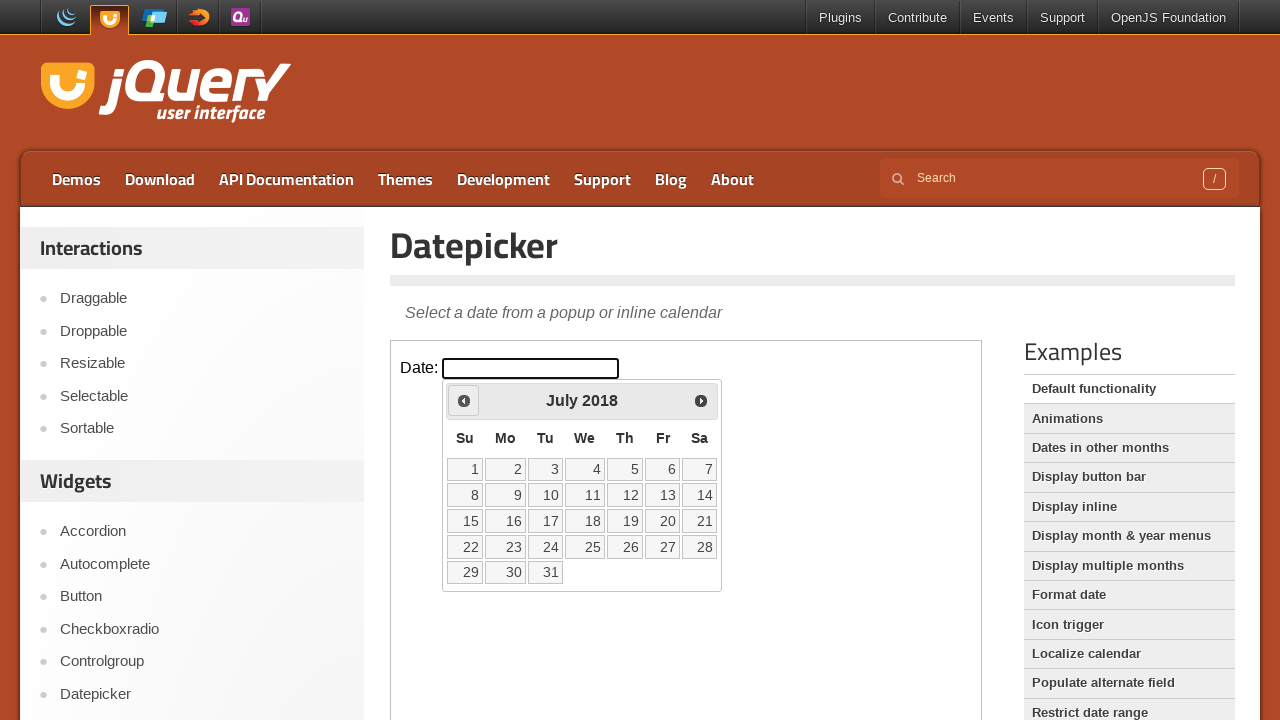

Clicked previous button (currently at July 2018) at (464, 400) on iframe >> nth=0 >> internal:control=enter-frame >> xpath=//span[text()='Prev']
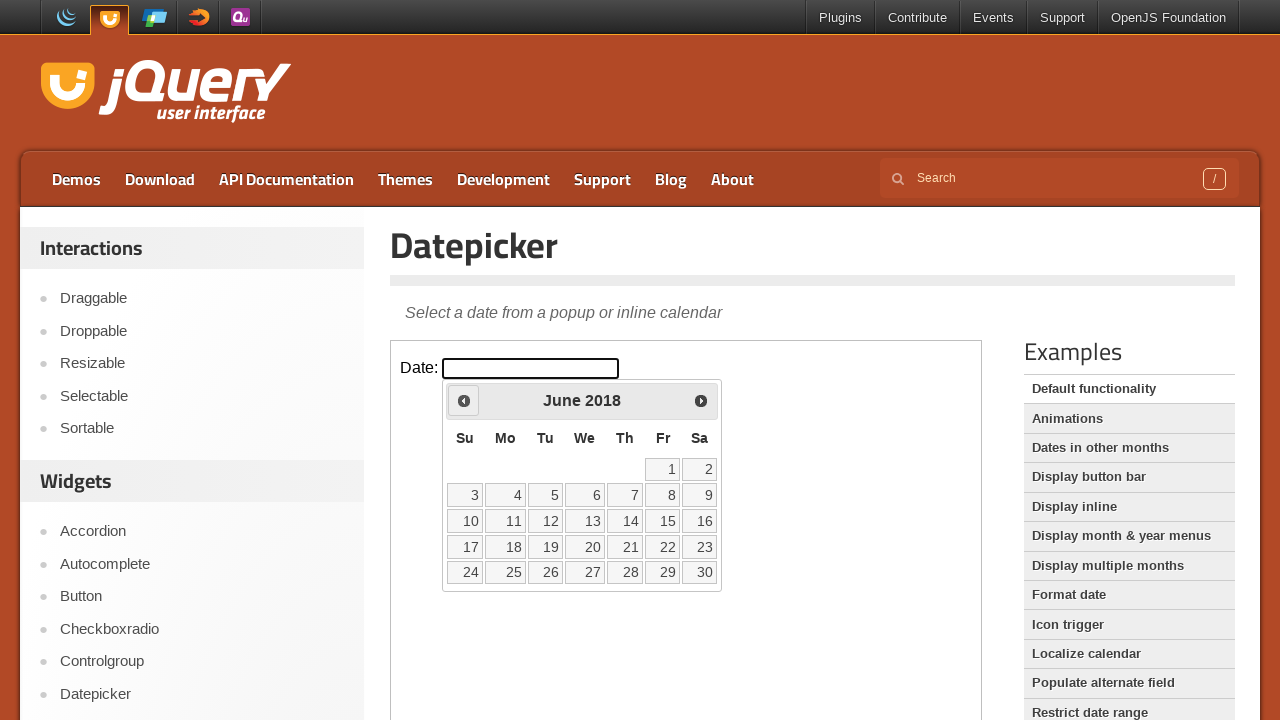

Clicked previous button (currently at June 2018) at (464, 400) on iframe >> nth=0 >> internal:control=enter-frame >> xpath=//span[text()='Prev']
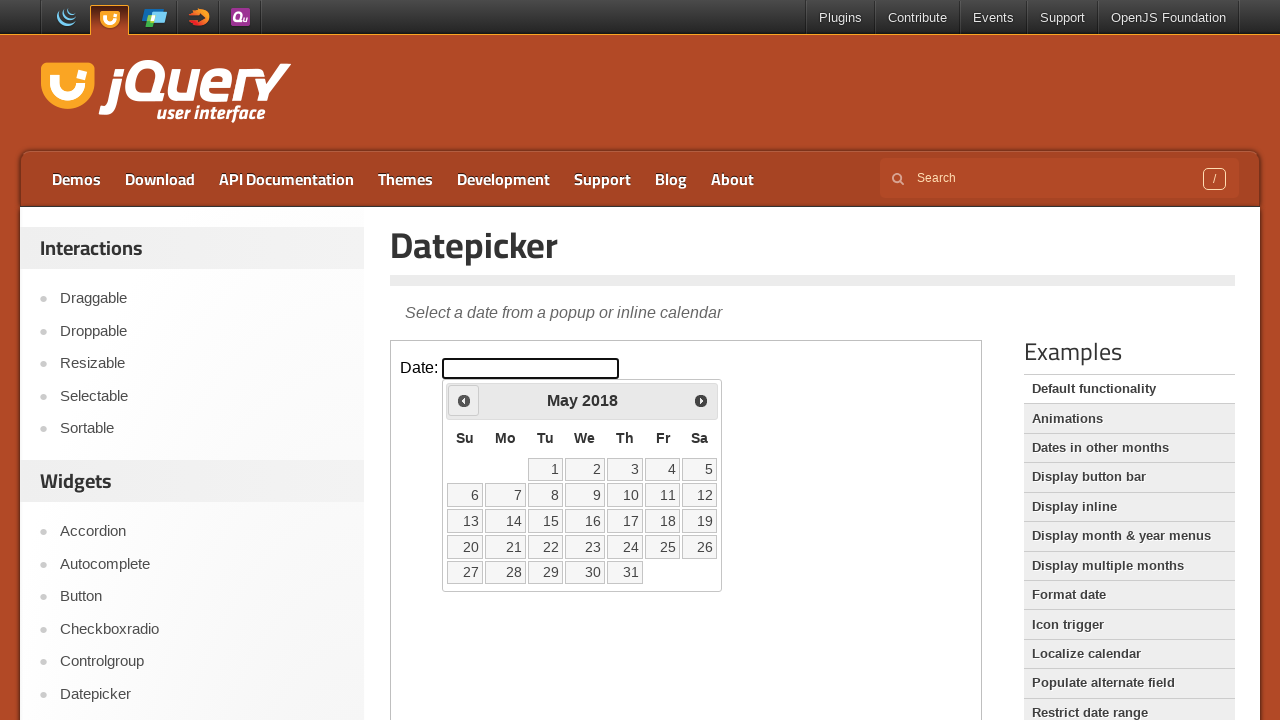

Clicked previous button (currently at May 2018) at (464, 400) on iframe >> nth=0 >> internal:control=enter-frame >> xpath=//span[text()='Prev']
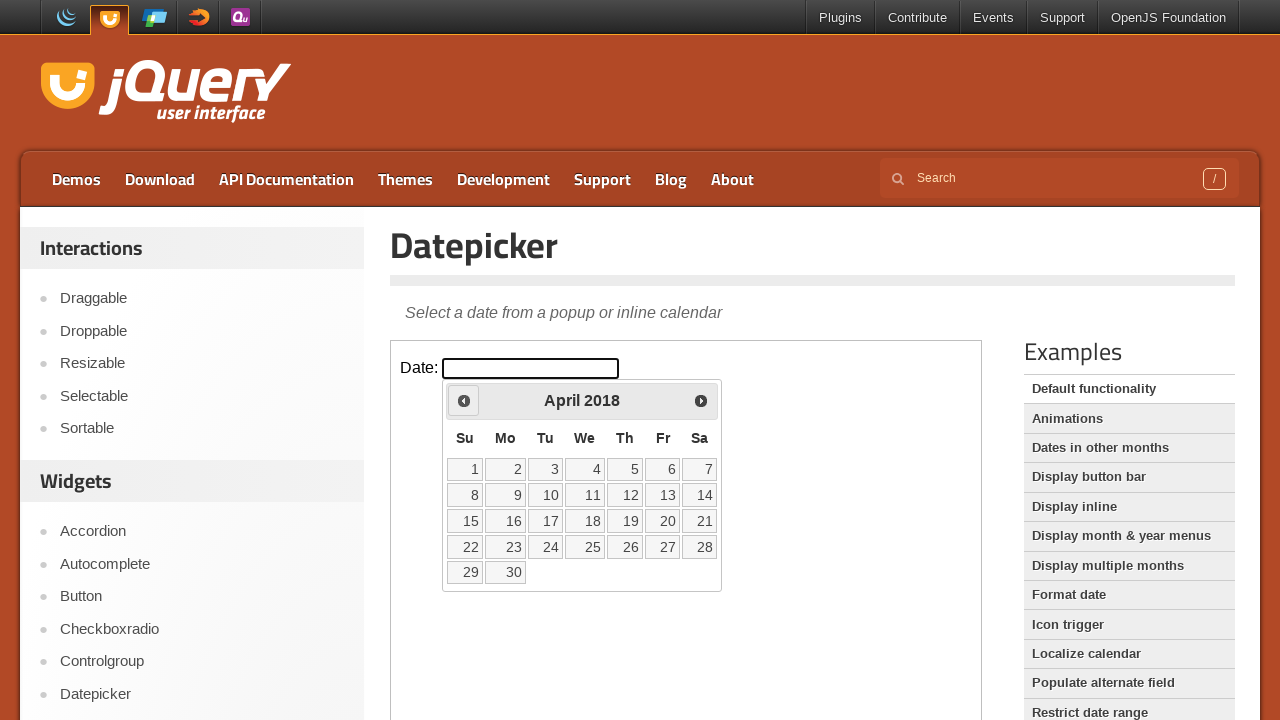

Clicked previous button (currently at April 2018) at (464, 400) on iframe >> nth=0 >> internal:control=enter-frame >> xpath=//span[text()='Prev']
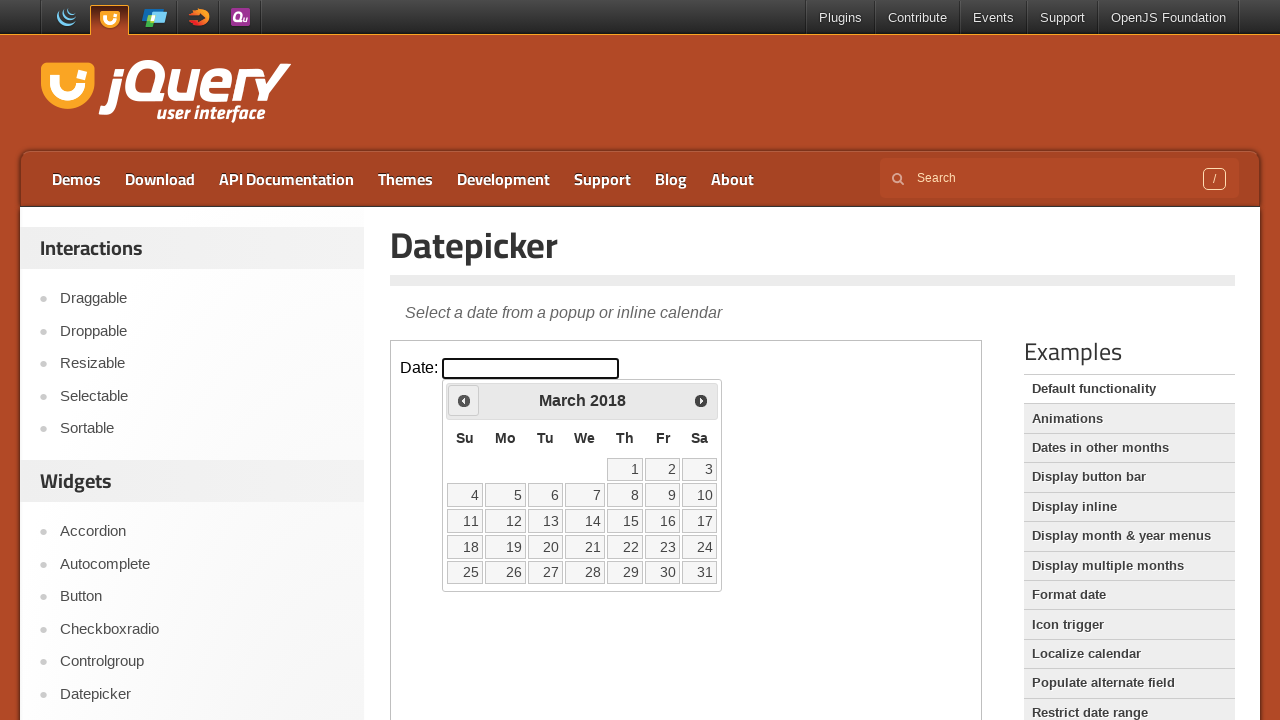

Clicked previous button (currently at March 2018) at (464, 400) on iframe >> nth=0 >> internal:control=enter-frame >> xpath=//span[text()='Prev']
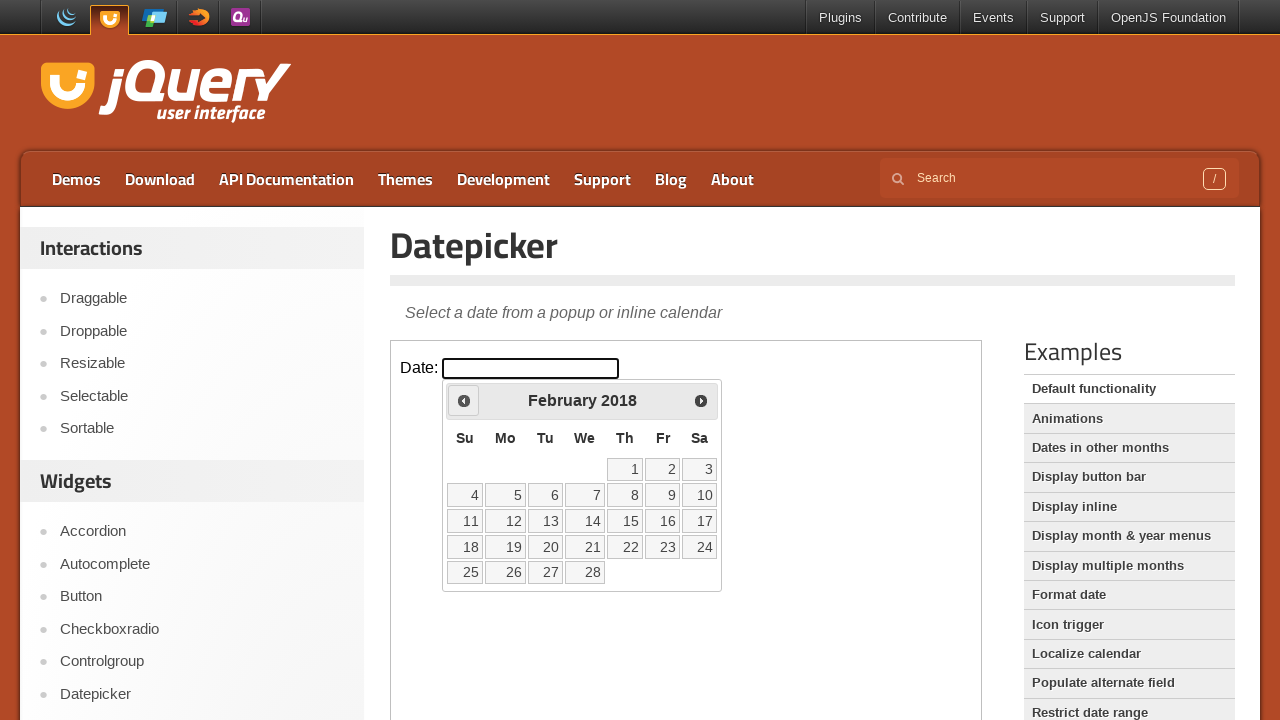

Clicked previous button (currently at February 2018) at (464, 400) on iframe >> nth=0 >> internal:control=enter-frame >> xpath=//span[text()='Prev']
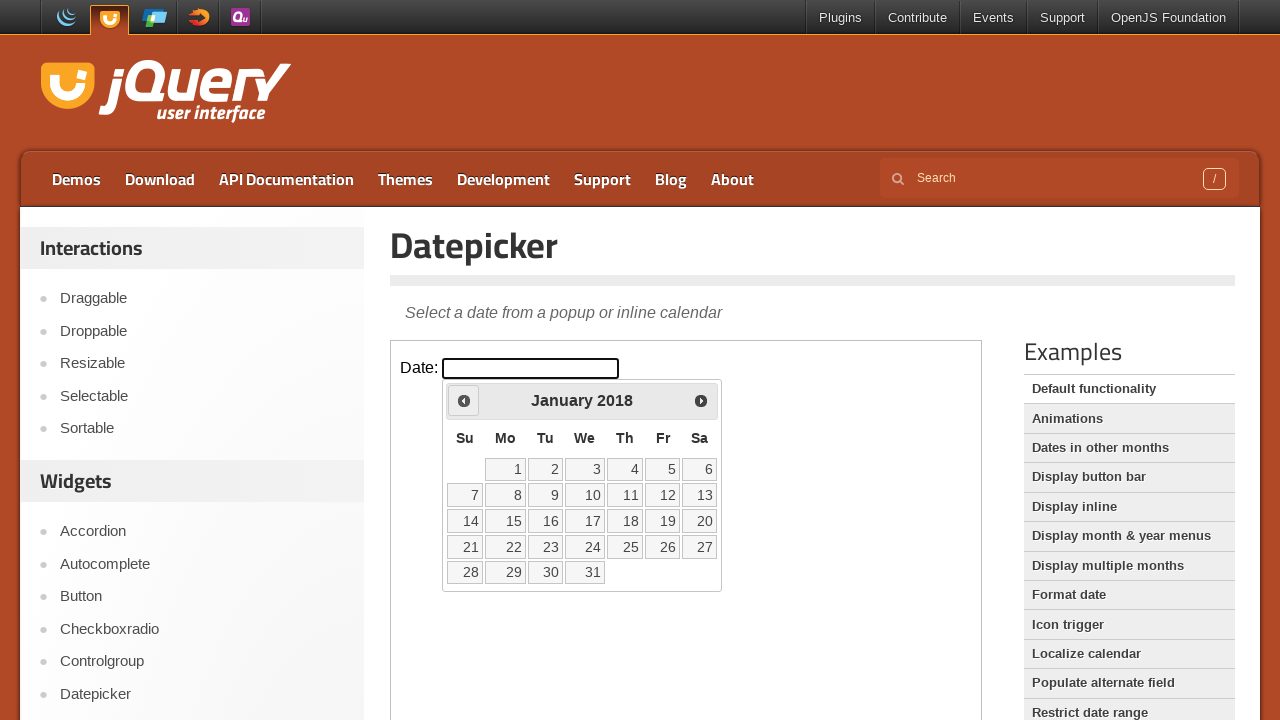

Clicked previous button (currently at January 2018) at (464, 400) on iframe >> nth=0 >> internal:control=enter-frame >> xpath=//span[text()='Prev']
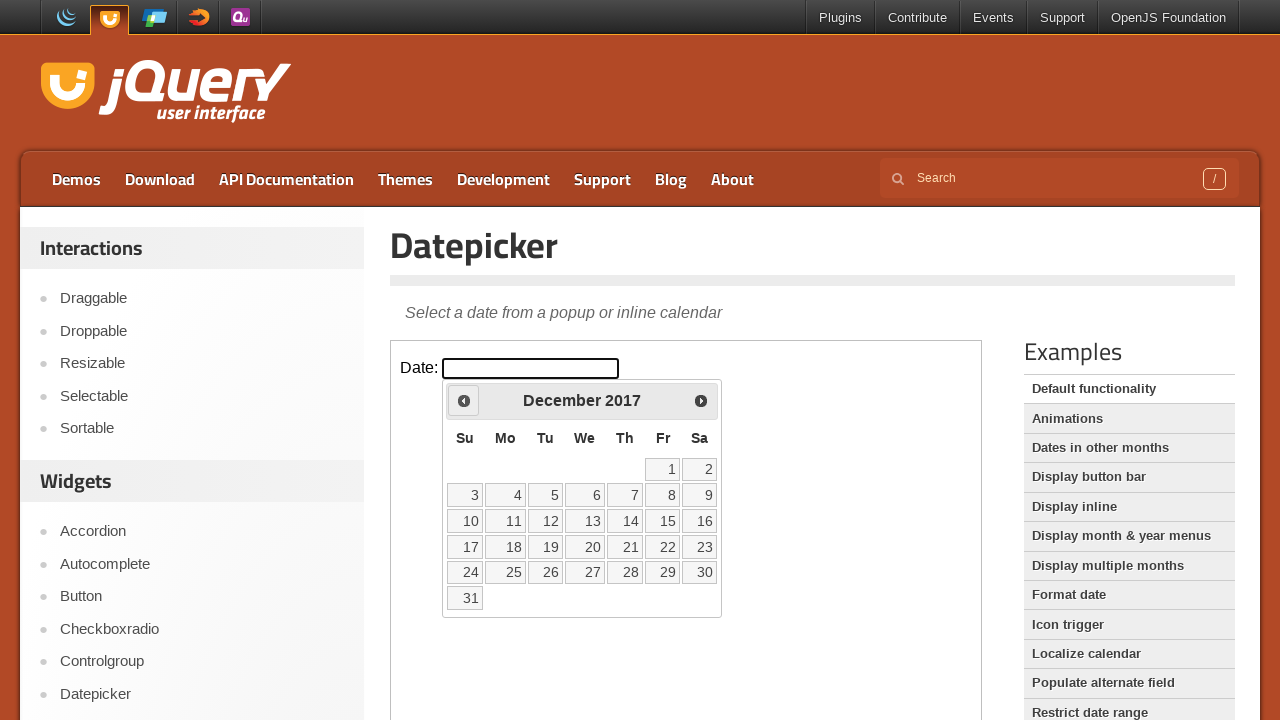

Clicked previous button (currently at December 2017) at (464, 400) on iframe >> nth=0 >> internal:control=enter-frame >> xpath=//span[text()='Prev']
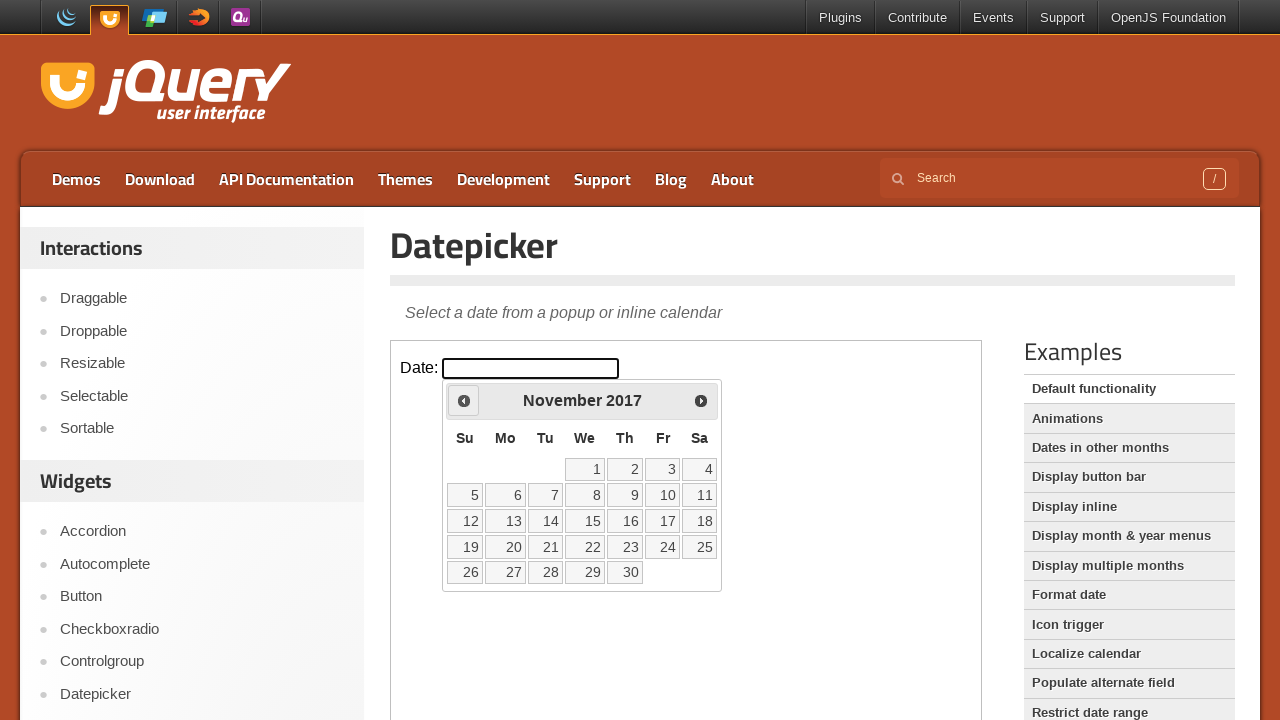

Clicked previous button (currently at November 2017) at (464, 400) on iframe >> nth=0 >> internal:control=enter-frame >> xpath=//span[text()='Prev']
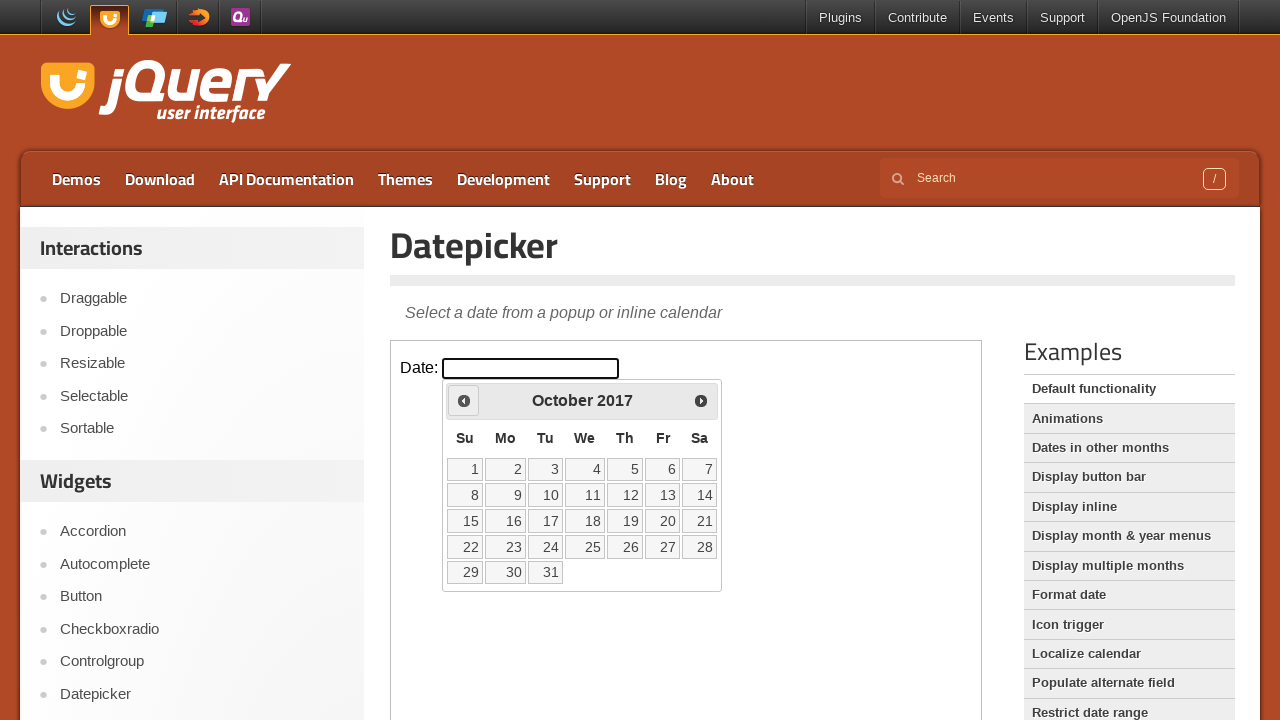

Clicked previous button (currently at October 2017) at (464, 400) on iframe >> nth=0 >> internal:control=enter-frame >> xpath=//span[text()='Prev']
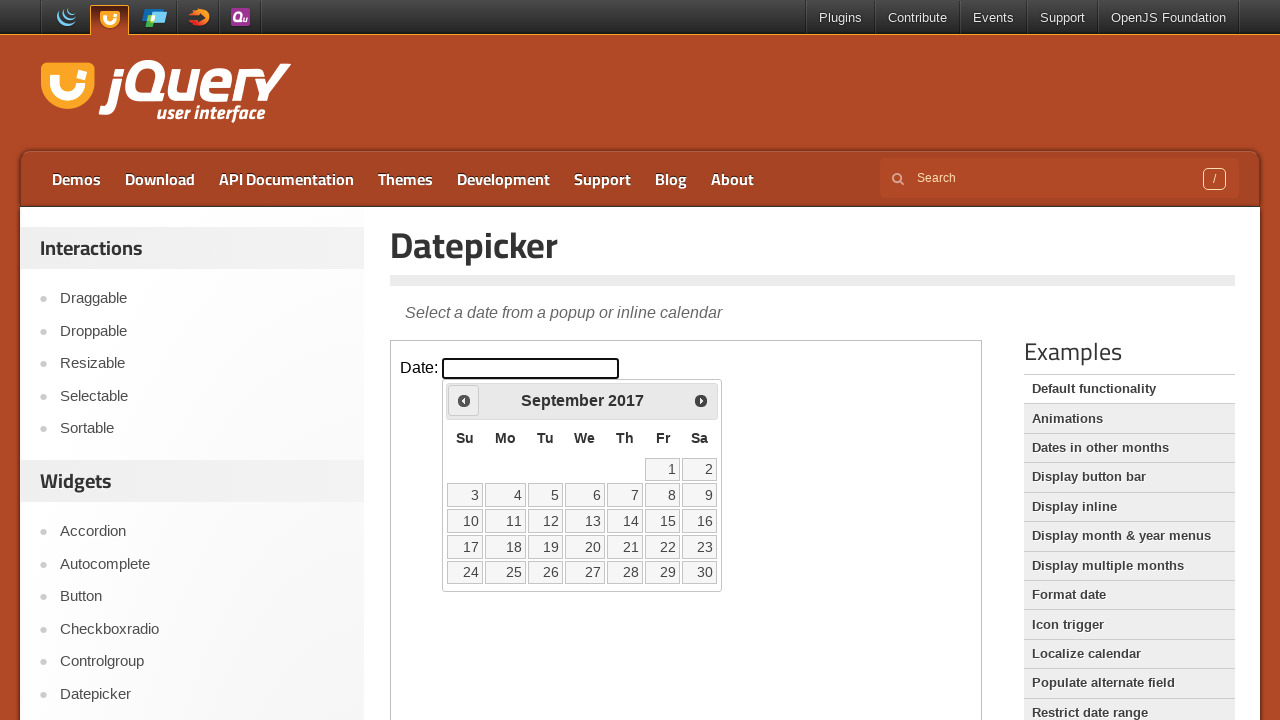

Clicked previous button (currently at September 2017) at (464, 400) on iframe >> nth=0 >> internal:control=enter-frame >> xpath=//span[text()='Prev']
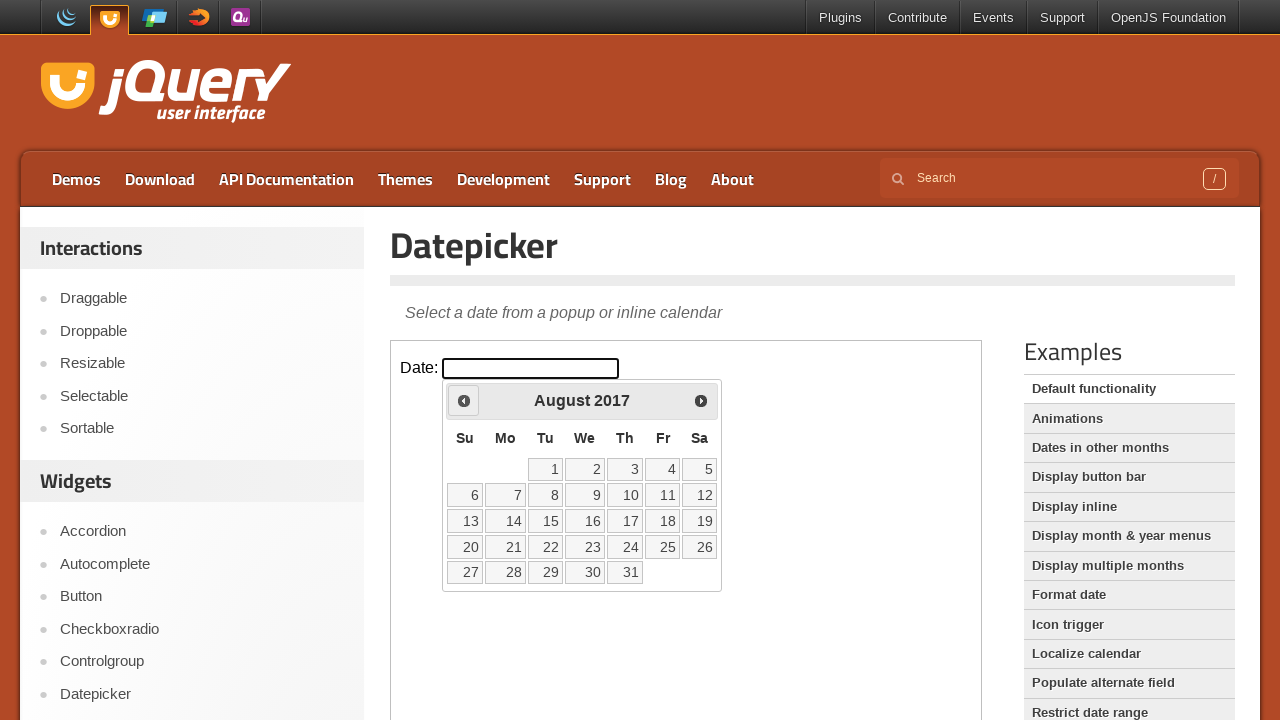

Clicked previous button (currently at August 2017) at (464, 400) on iframe >> nth=0 >> internal:control=enter-frame >> xpath=//span[text()='Prev']
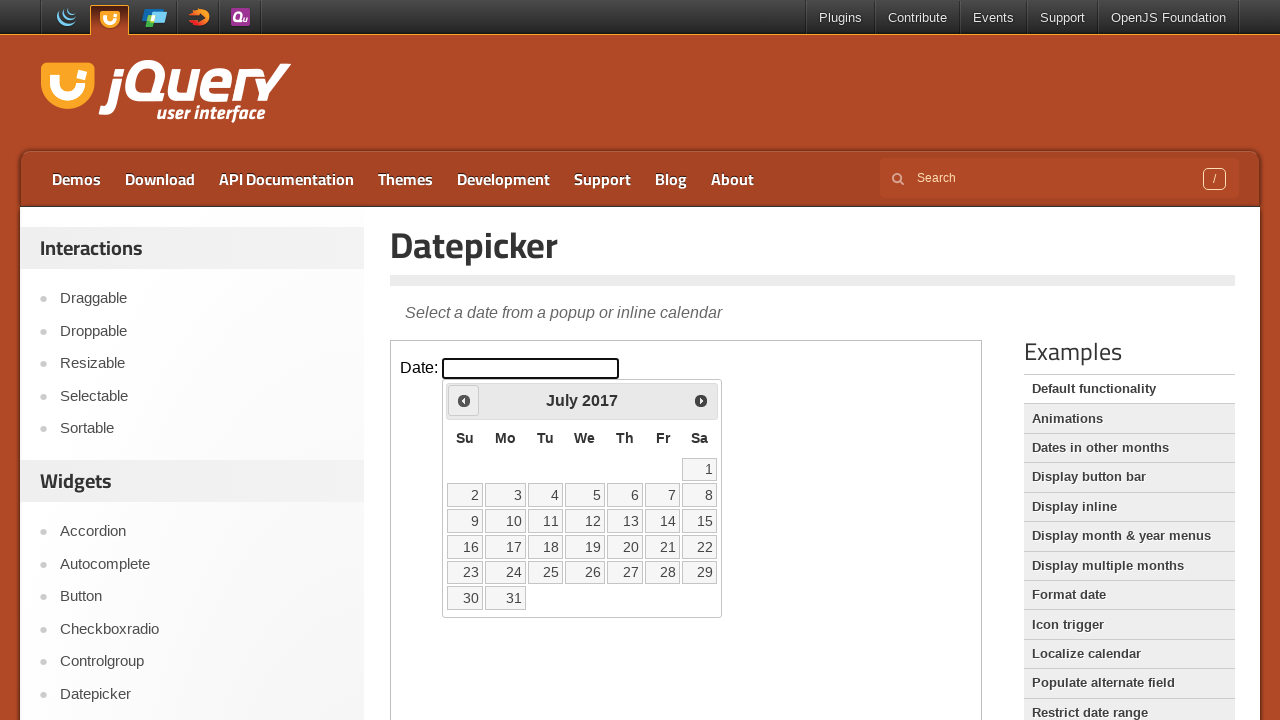

Clicked previous button (currently at July 2017) at (464, 400) on iframe >> nth=0 >> internal:control=enter-frame >> xpath=//span[text()='Prev']
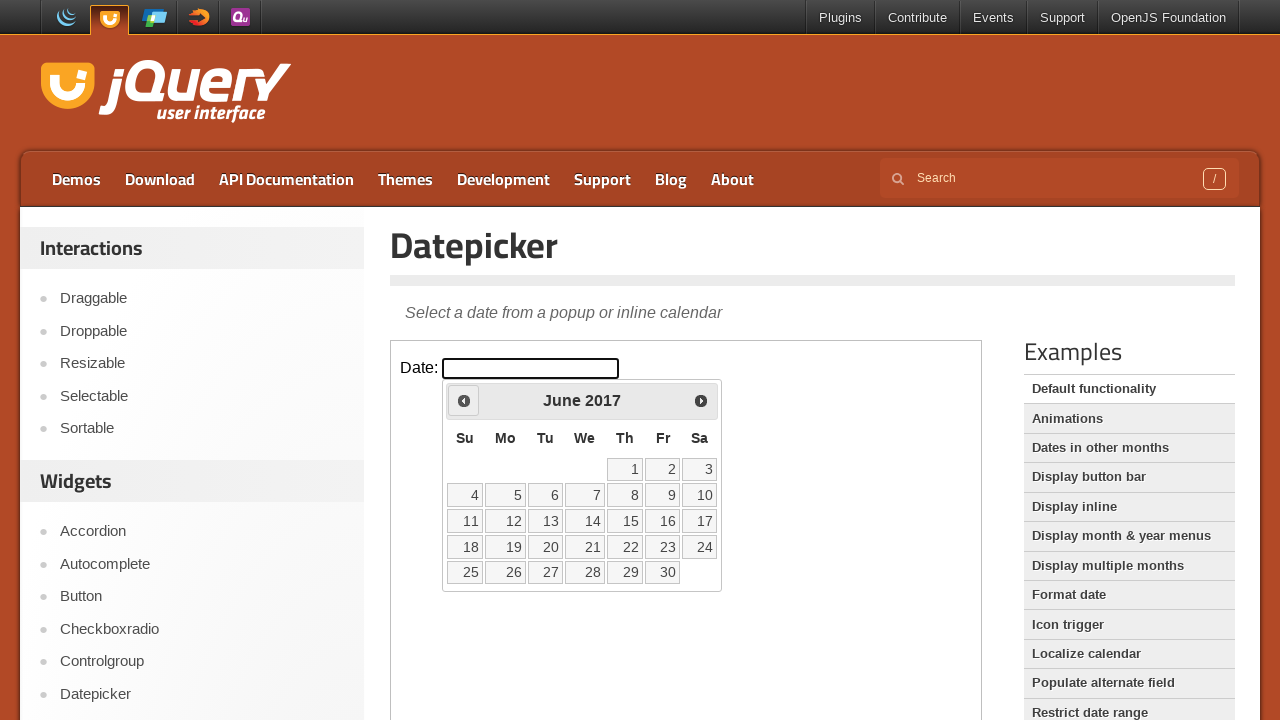

Clicked previous button (currently at June 2017) at (464, 400) on iframe >> nth=0 >> internal:control=enter-frame >> xpath=//span[text()='Prev']
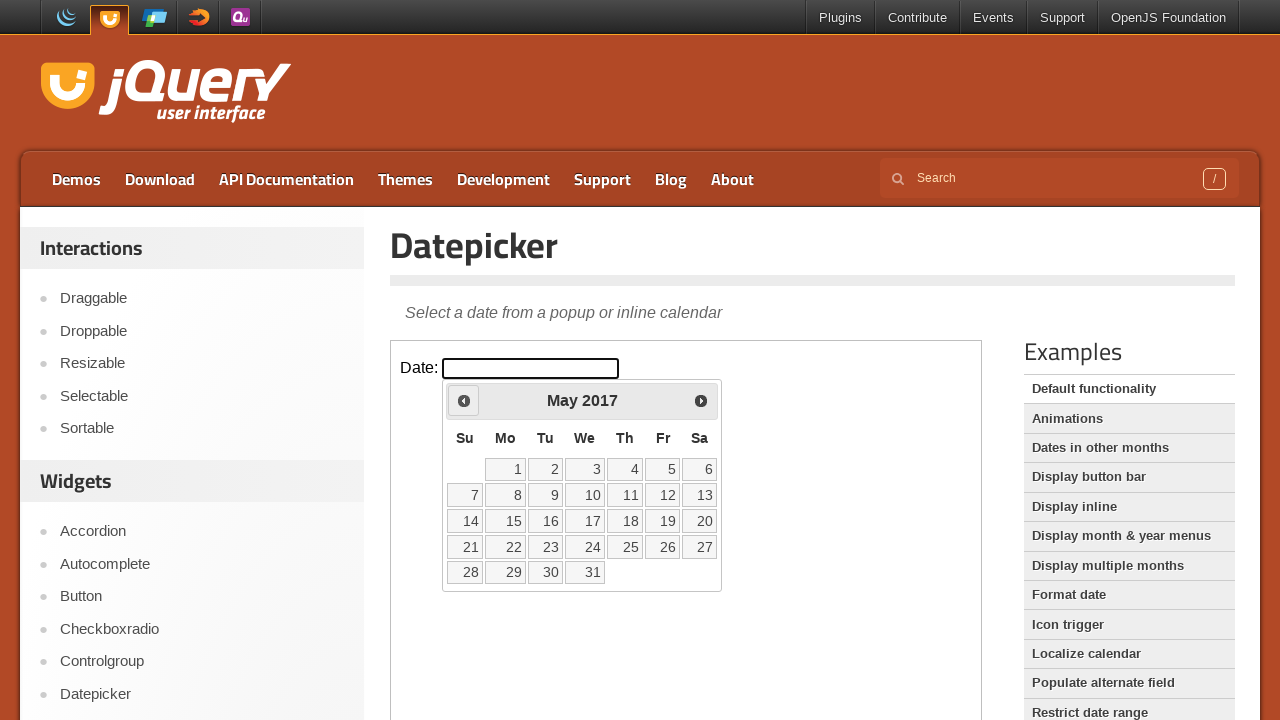

Clicked previous button (currently at May 2017) at (464, 400) on iframe >> nth=0 >> internal:control=enter-frame >> xpath=//span[text()='Prev']
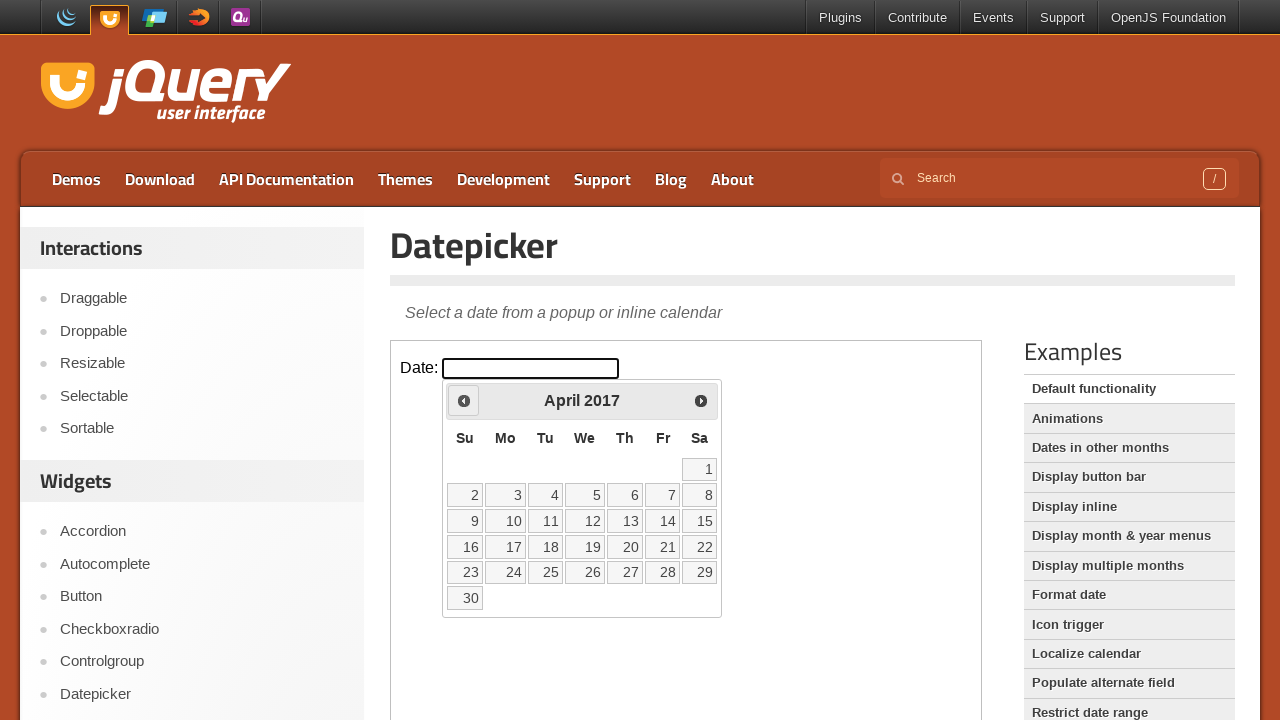

Clicked previous button (currently at April 2017) at (464, 400) on iframe >> nth=0 >> internal:control=enter-frame >> xpath=//span[text()='Prev']
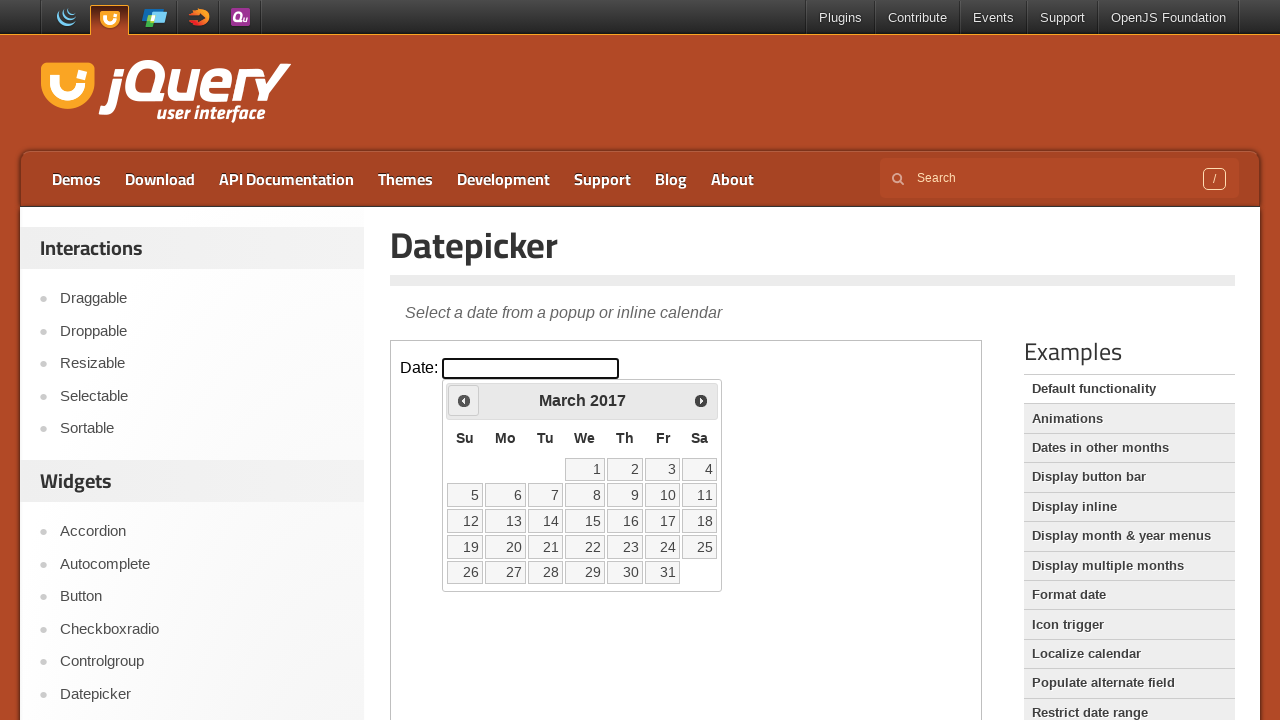

Clicked previous button (currently at March 2017) at (464, 400) on iframe >> nth=0 >> internal:control=enter-frame >> xpath=//span[text()='Prev']
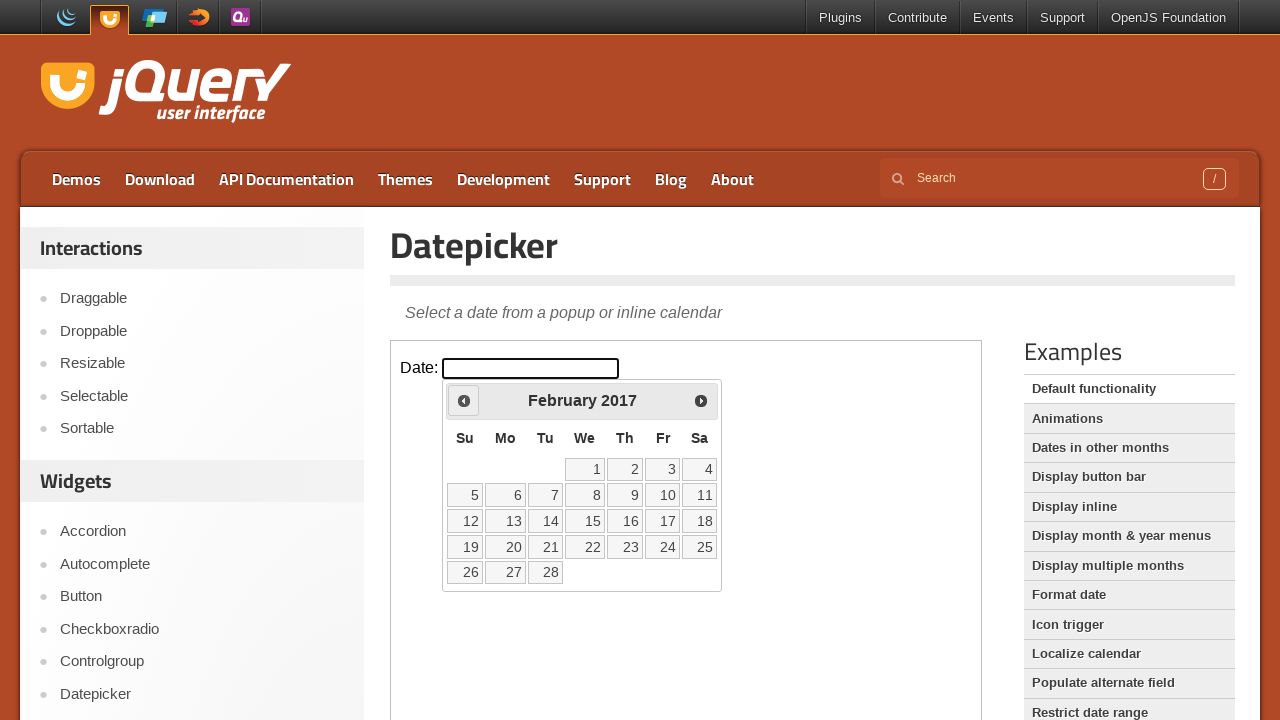

Clicked previous button (currently at February 2017) at (464, 400) on iframe >> nth=0 >> internal:control=enter-frame >> xpath=//span[text()='Prev']
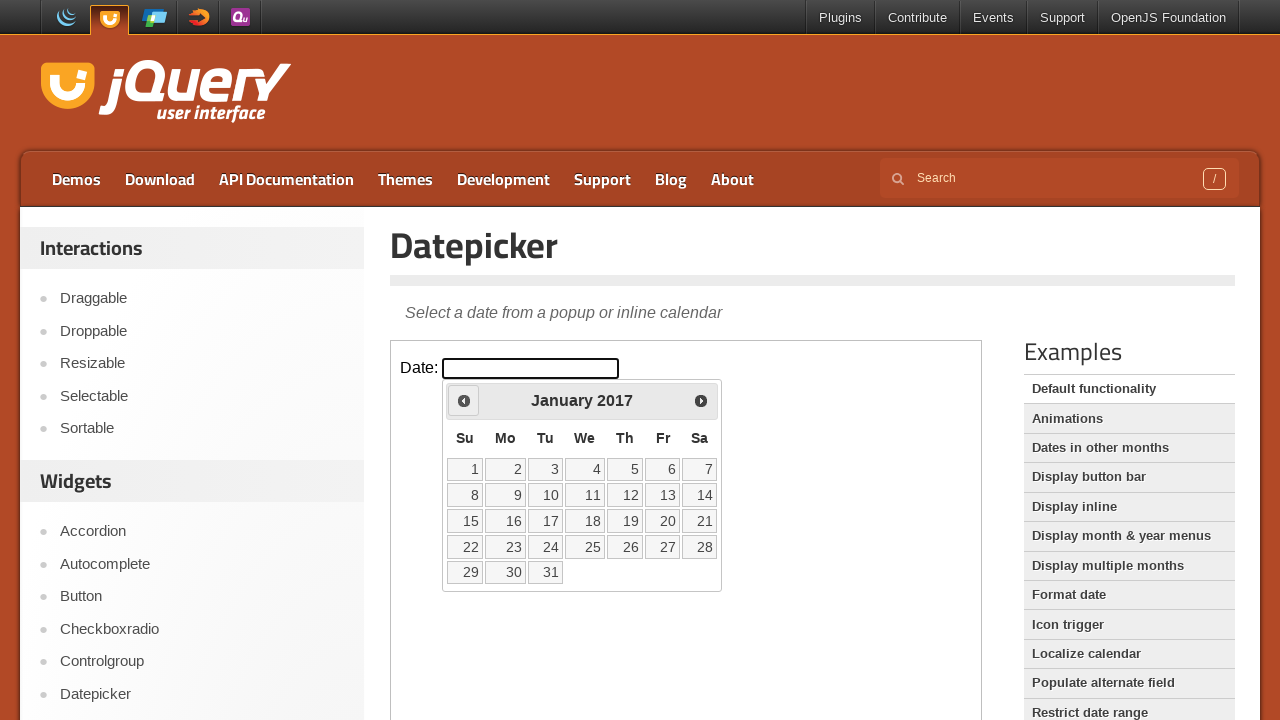

Clicked previous button (currently at January 2017) at (464, 400) on iframe >> nth=0 >> internal:control=enter-frame >> xpath=//span[text()='Prev']
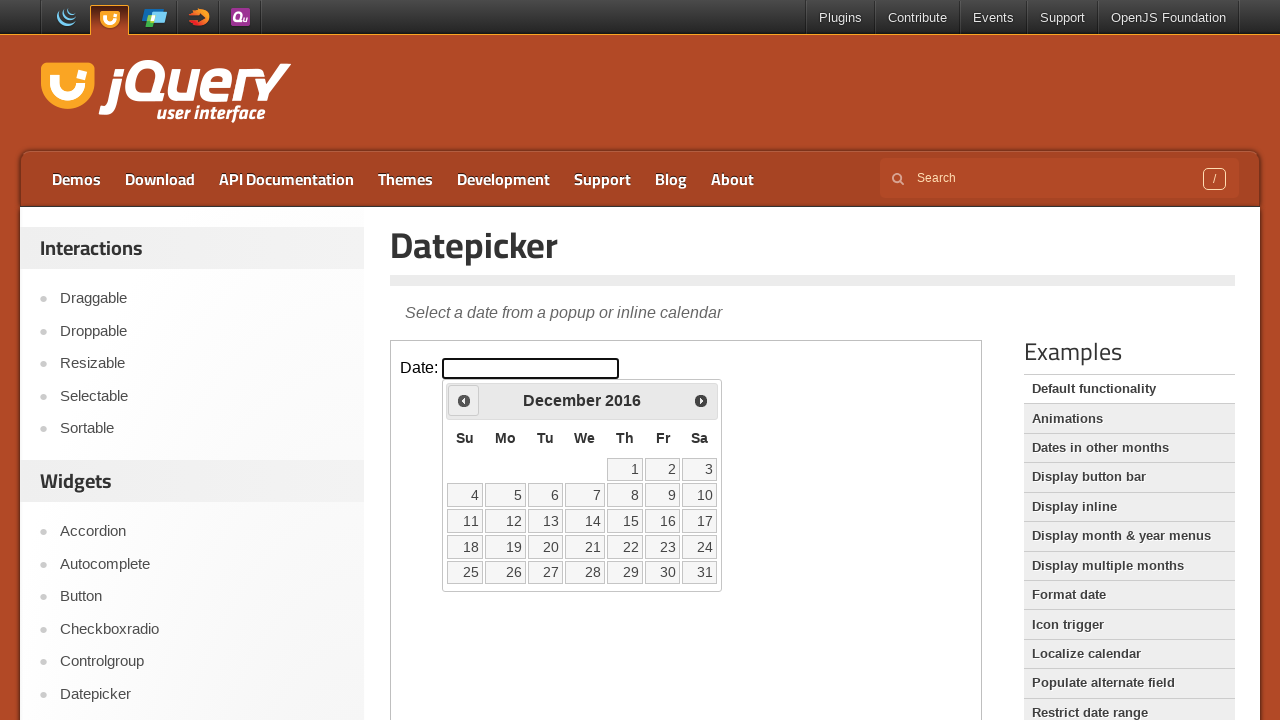

Clicked previous button (currently at December 2016) at (464, 400) on iframe >> nth=0 >> internal:control=enter-frame >> xpath=//span[text()='Prev']
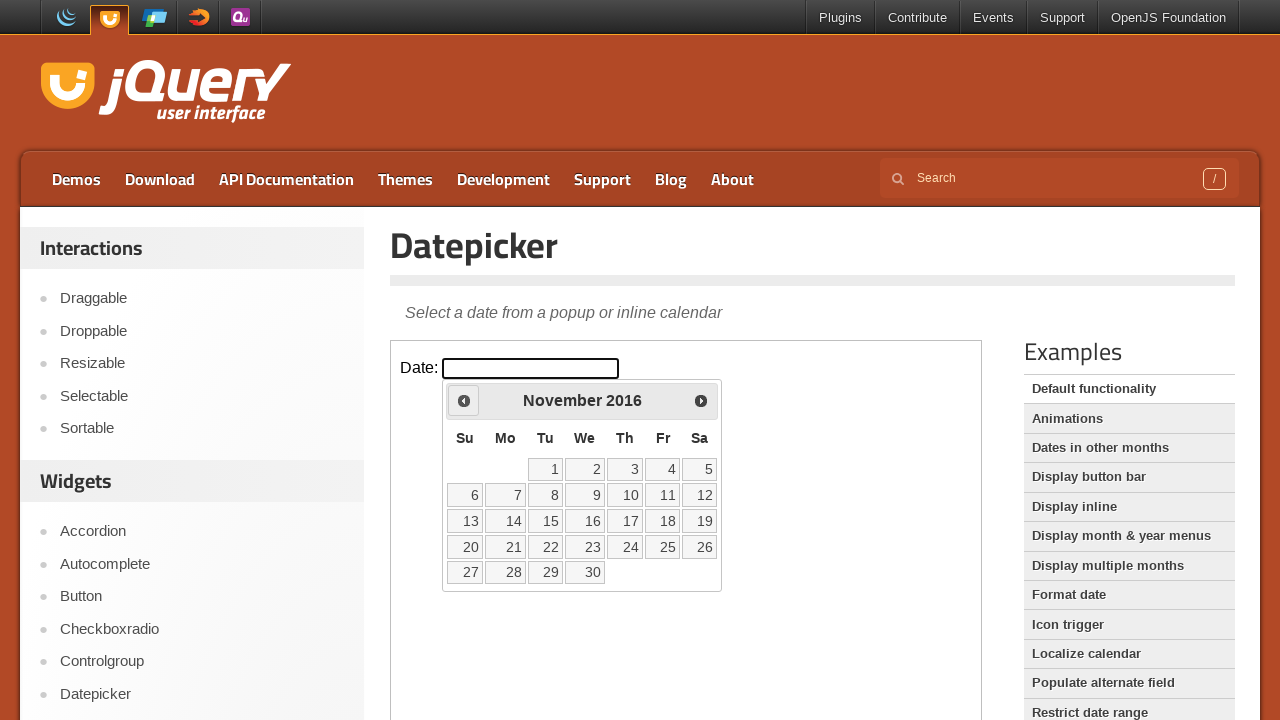

Clicked previous button (currently at November 2016) at (464, 400) on iframe >> nth=0 >> internal:control=enter-frame >> xpath=//span[text()='Prev']
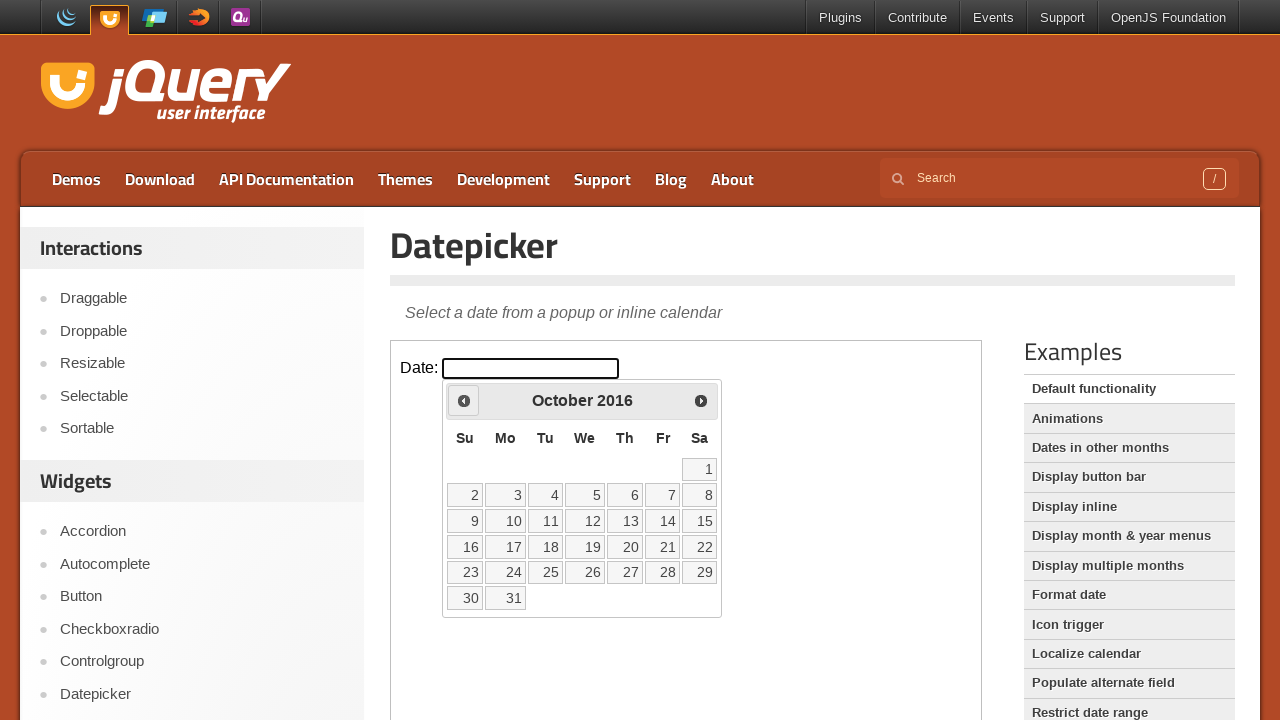

Clicked previous button (currently at October 2016) at (464, 400) on iframe >> nth=0 >> internal:control=enter-frame >> xpath=//span[text()='Prev']
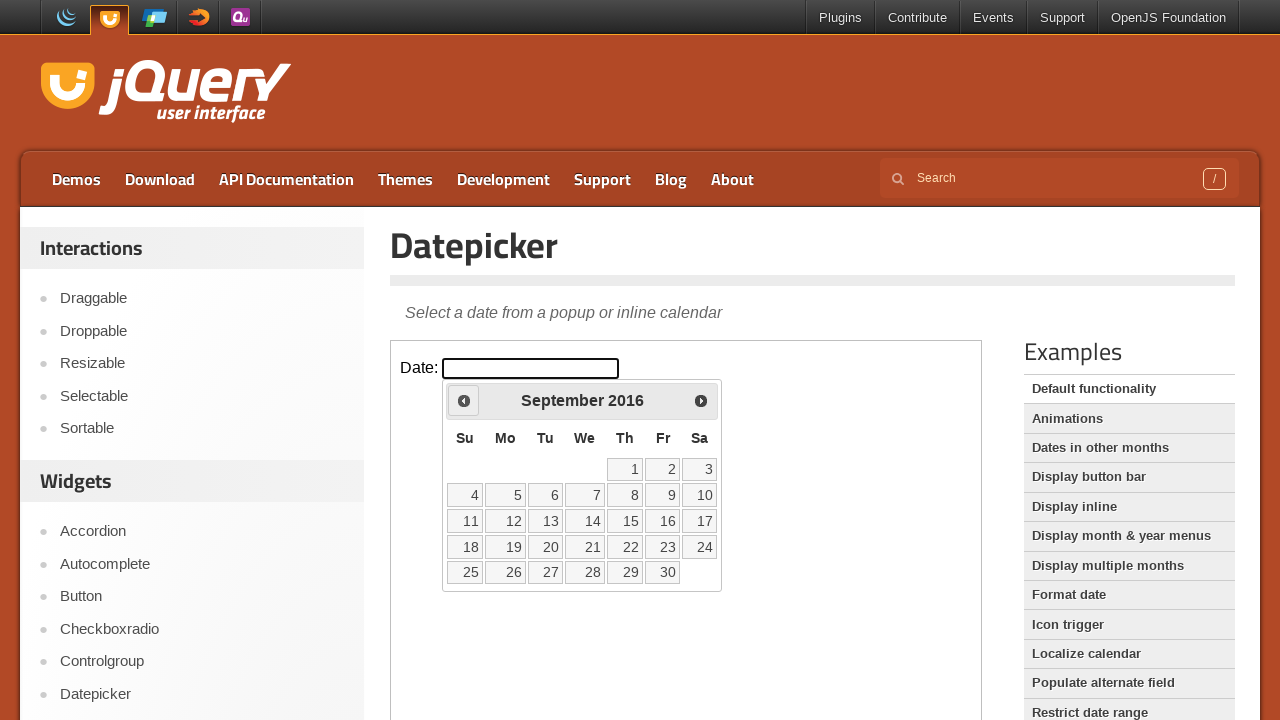

Clicked previous button (currently at September 2016) at (464, 400) on iframe >> nth=0 >> internal:control=enter-frame >> xpath=//span[text()='Prev']
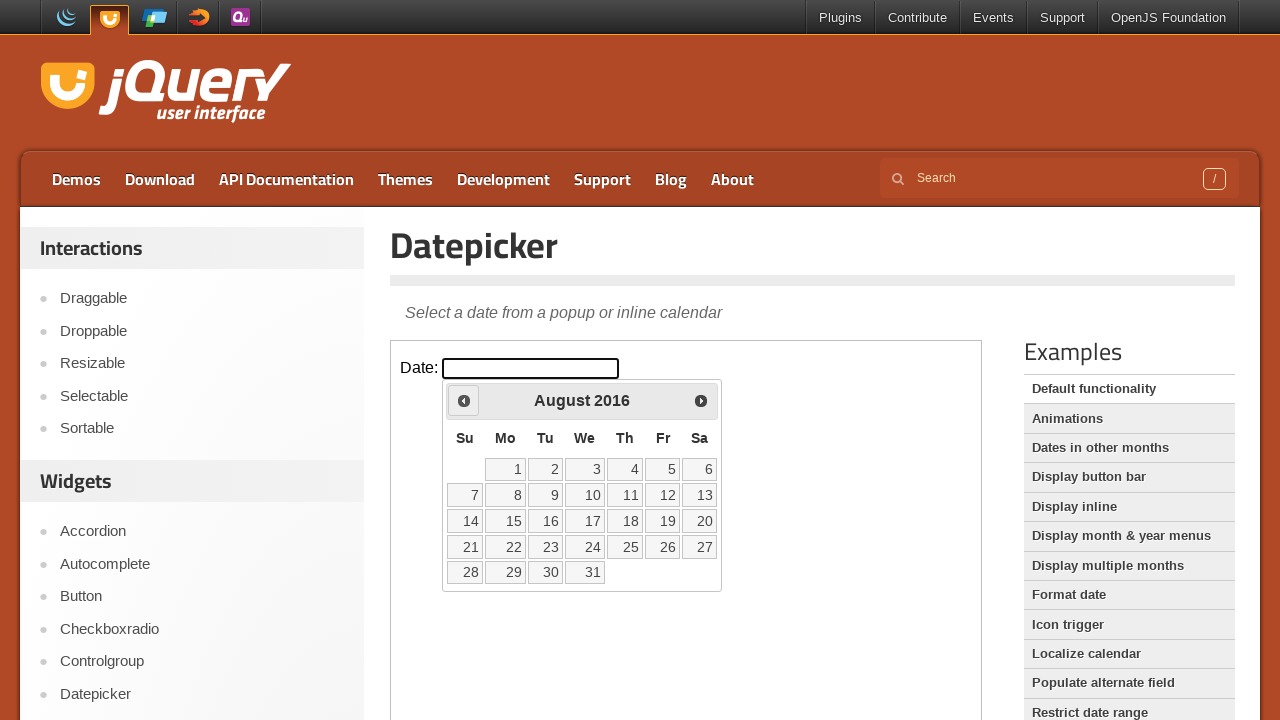

Clicked previous button (currently at August 2016) at (464, 400) on iframe >> nth=0 >> internal:control=enter-frame >> xpath=//span[text()='Prev']
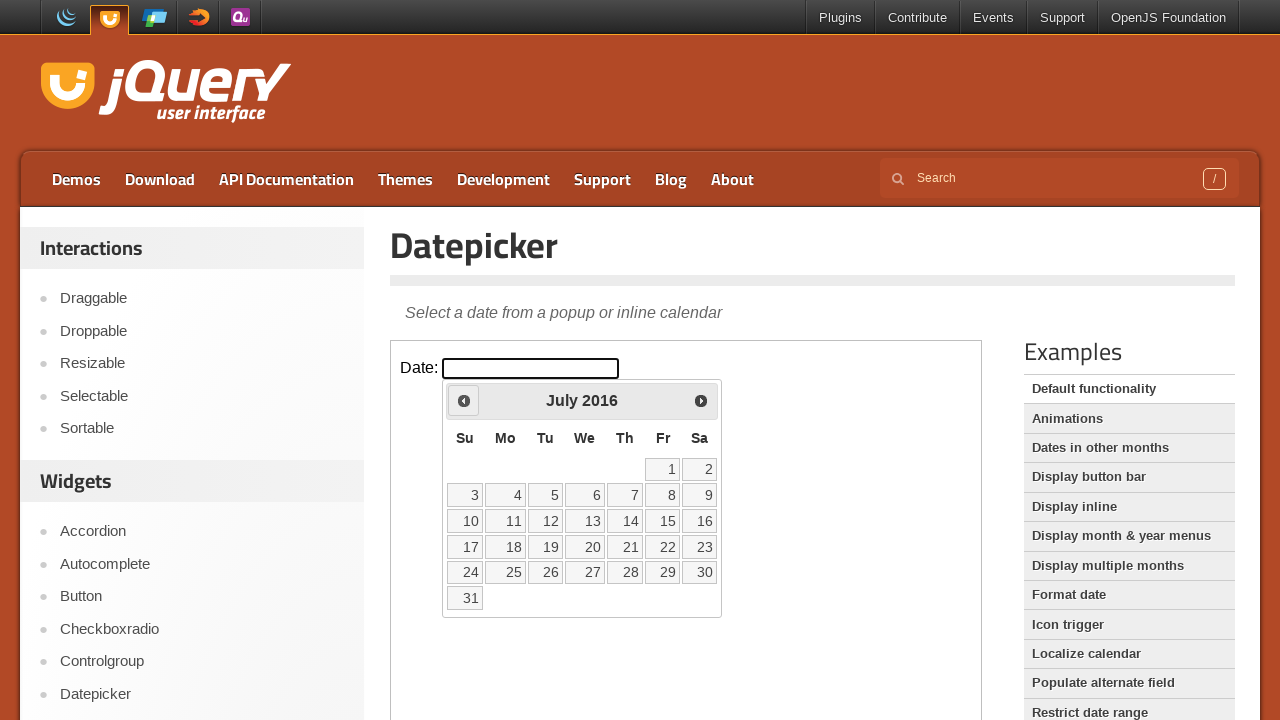

Clicked previous button (currently at July 2016) at (464, 400) on iframe >> nth=0 >> internal:control=enter-frame >> xpath=//span[text()='Prev']
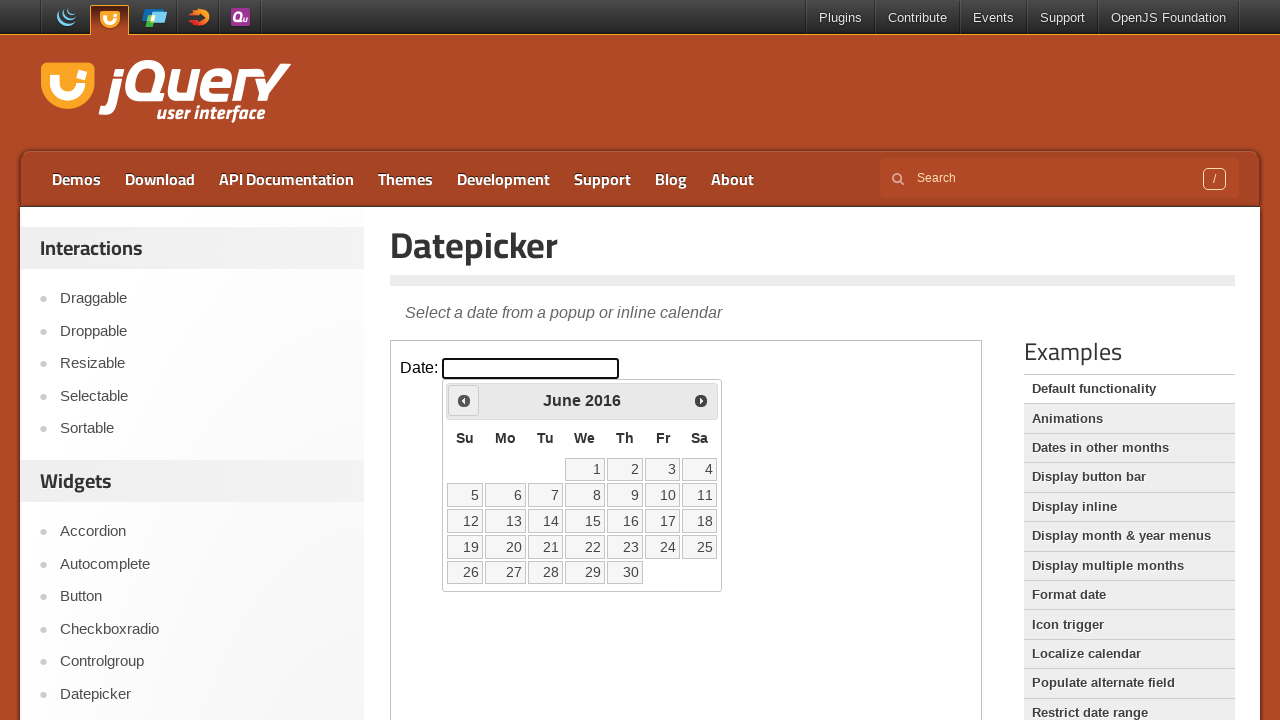

Clicked previous button (currently at June 2016) at (464, 400) on iframe >> nth=0 >> internal:control=enter-frame >> xpath=//span[text()='Prev']
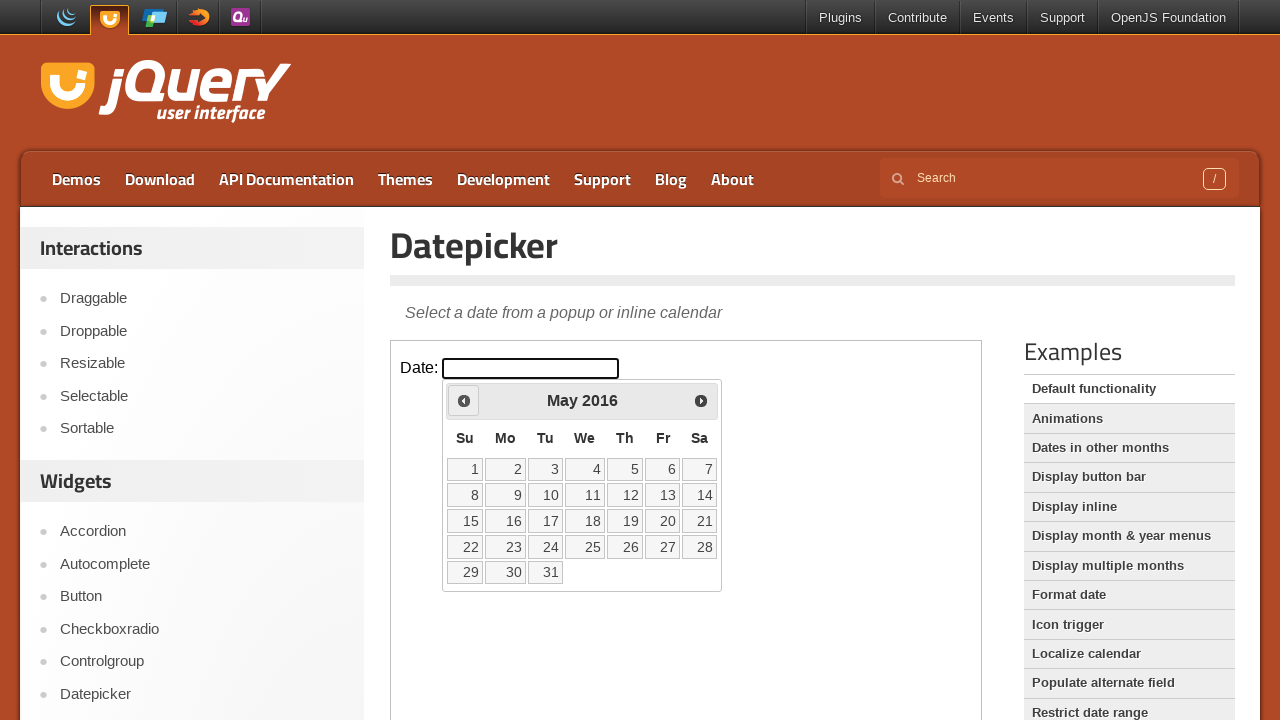

Clicked previous button (currently at May 2016) at (464, 400) on iframe >> nth=0 >> internal:control=enter-frame >> xpath=//span[text()='Prev']
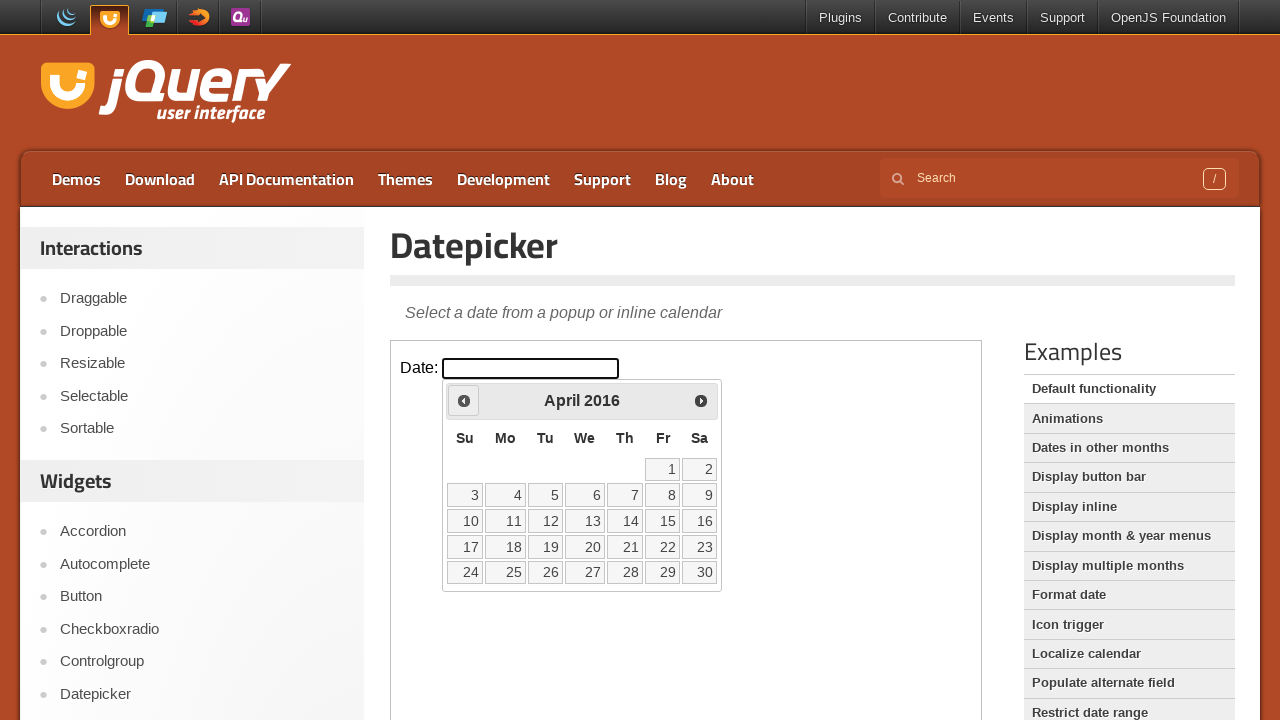

Clicked previous button (currently at April 2016) at (464, 400) on iframe >> nth=0 >> internal:control=enter-frame >> xpath=//span[text()='Prev']
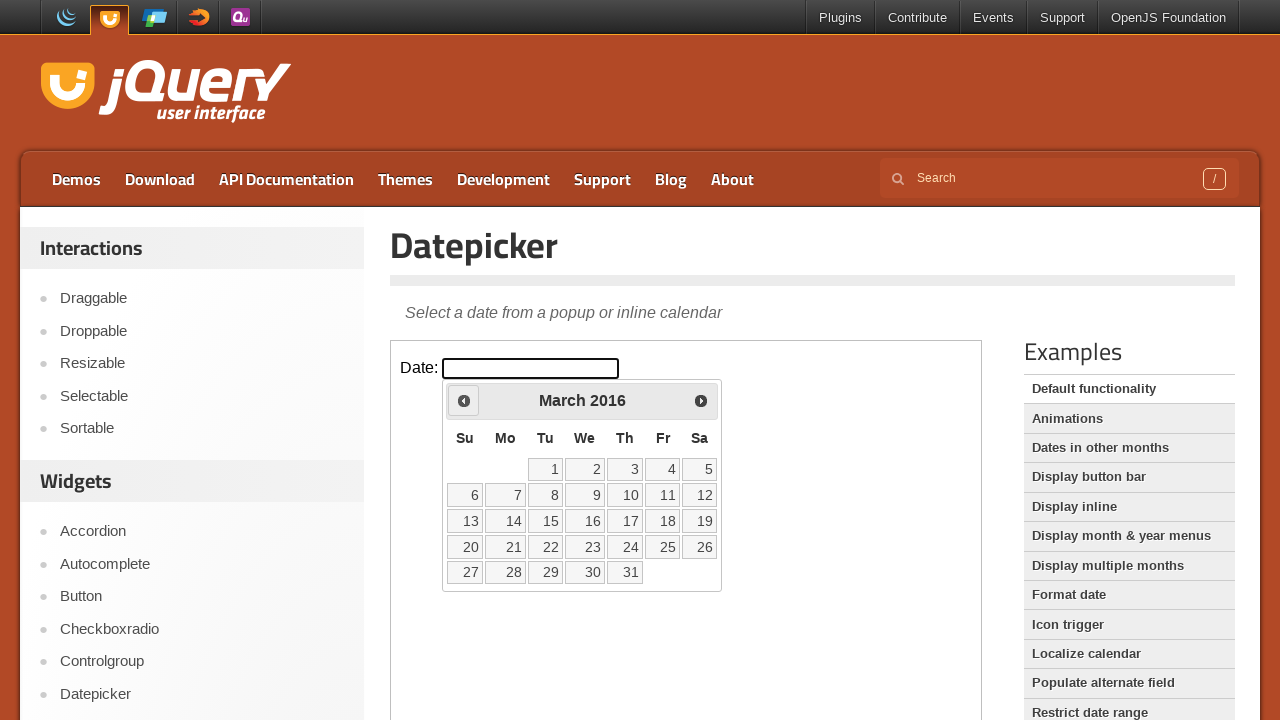

Clicked previous button (currently at March 2016) at (464, 400) on iframe >> nth=0 >> internal:control=enter-frame >> xpath=//span[text()='Prev']
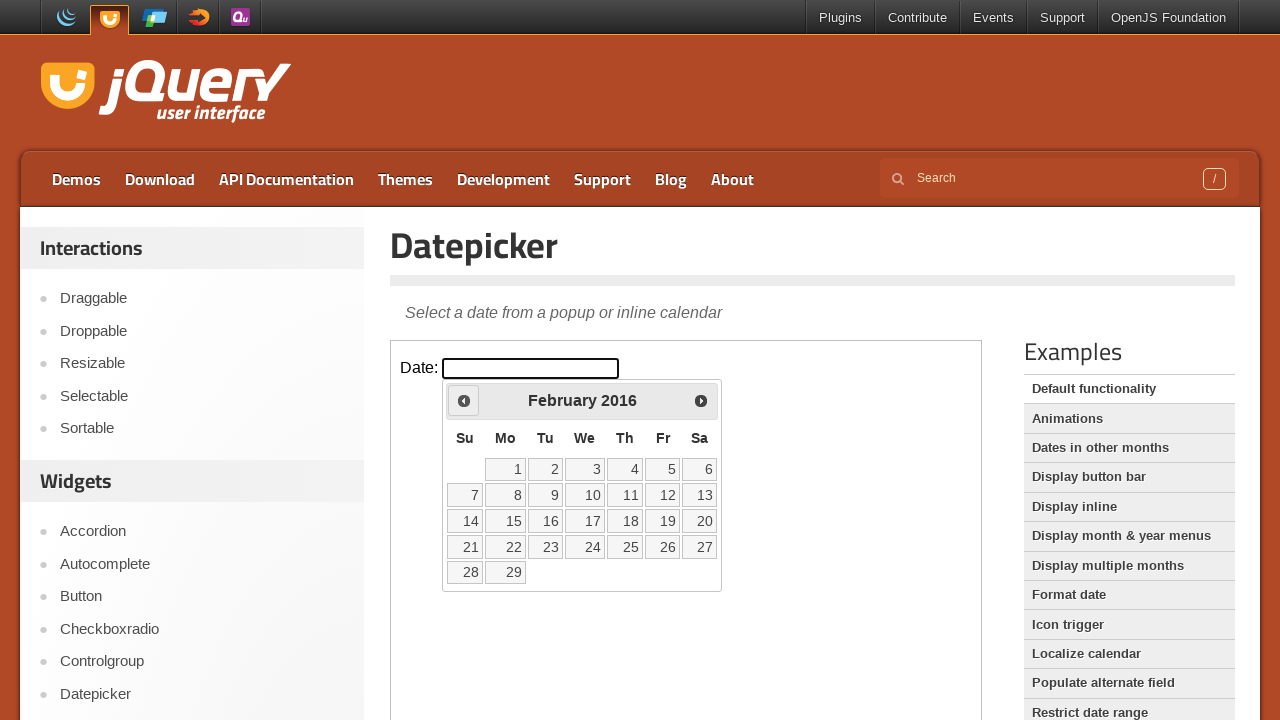

Clicked previous button (currently at February 2016) at (464, 400) on iframe >> nth=0 >> internal:control=enter-frame >> xpath=//span[text()='Prev']
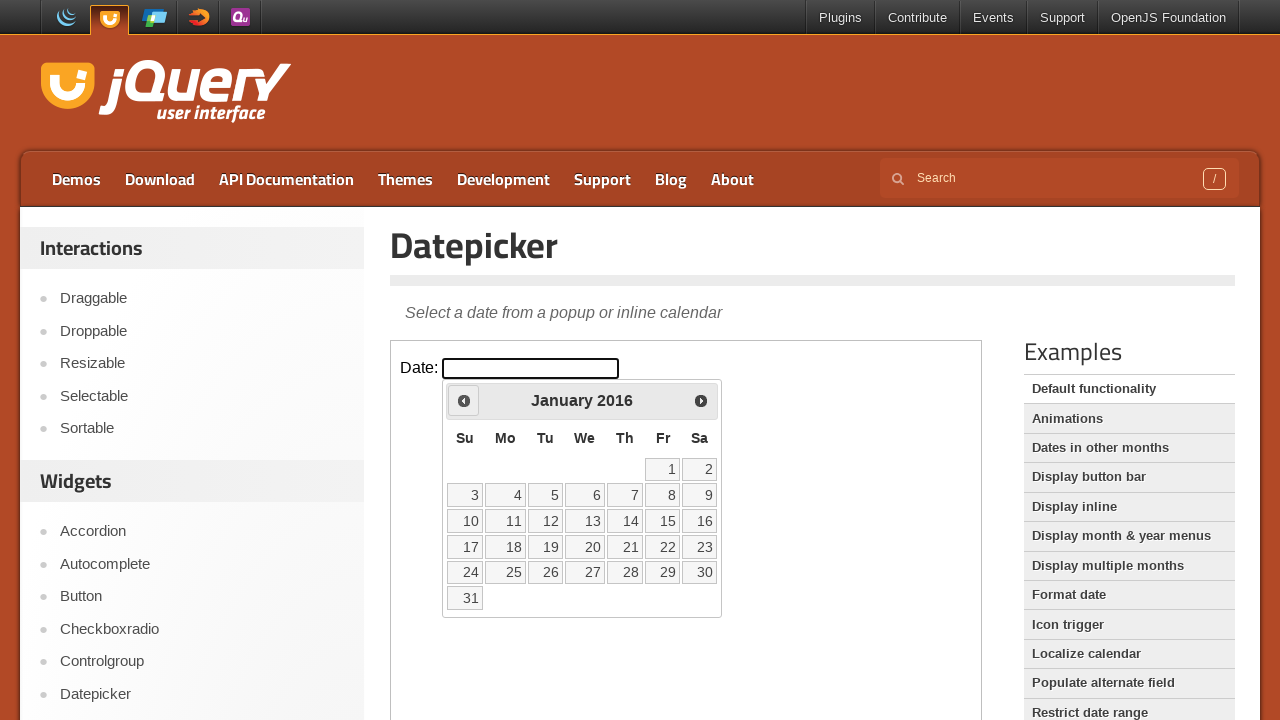

Clicked previous button (currently at January 2016) at (464, 400) on iframe >> nth=0 >> internal:control=enter-frame >> xpath=//span[text()='Prev']
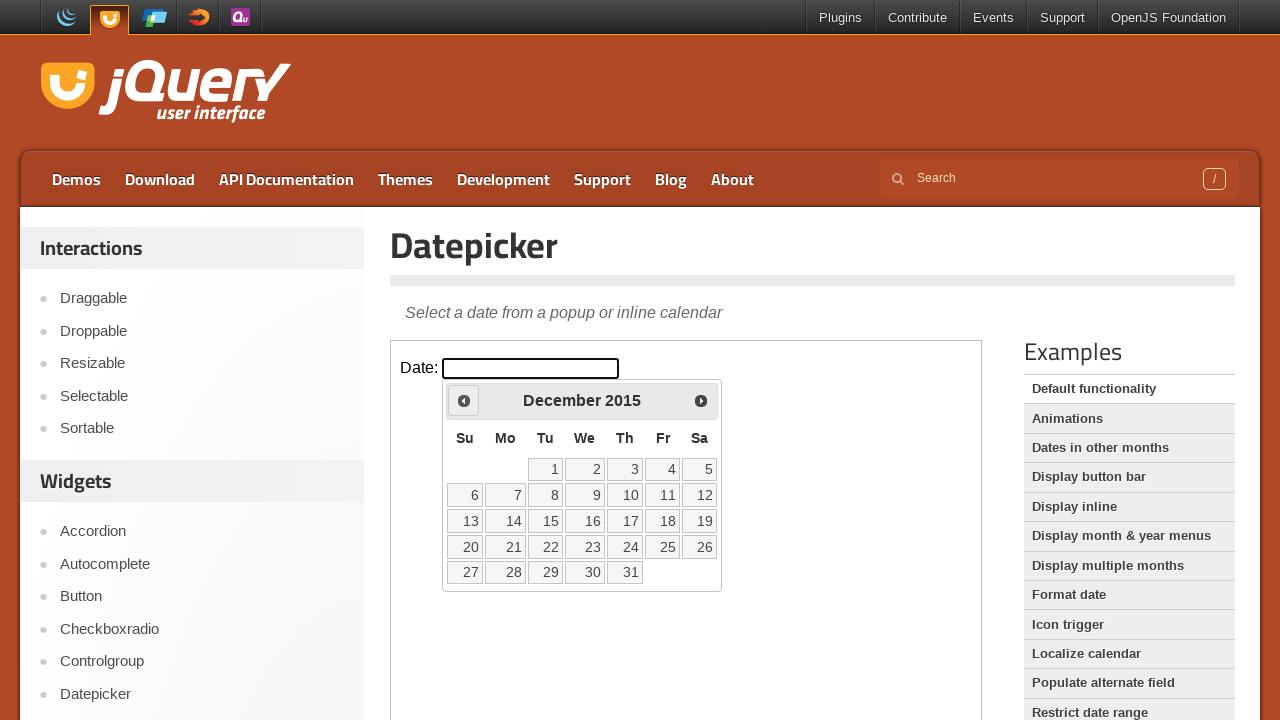

Clicked previous button (currently at December 2015) at (464, 400) on iframe >> nth=0 >> internal:control=enter-frame >> xpath=//span[text()='Prev']
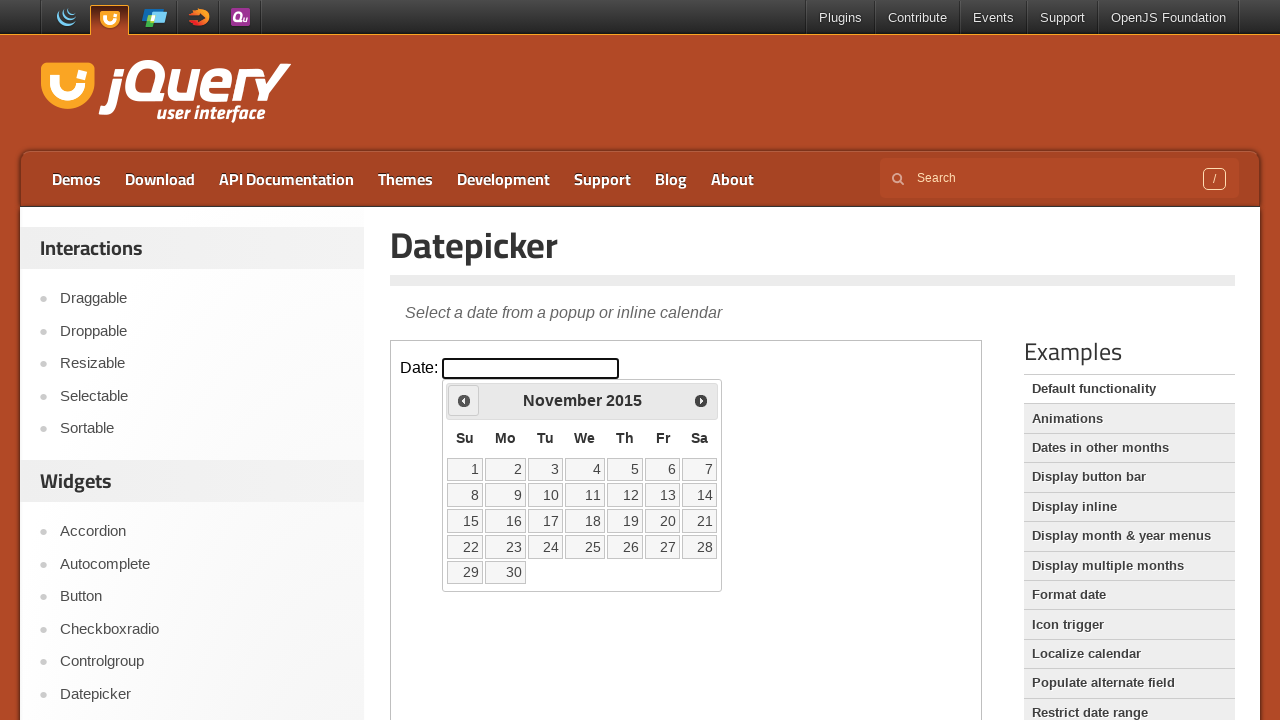

Clicked previous button (currently at November 2015) at (464, 400) on iframe >> nth=0 >> internal:control=enter-frame >> xpath=//span[text()='Prev']
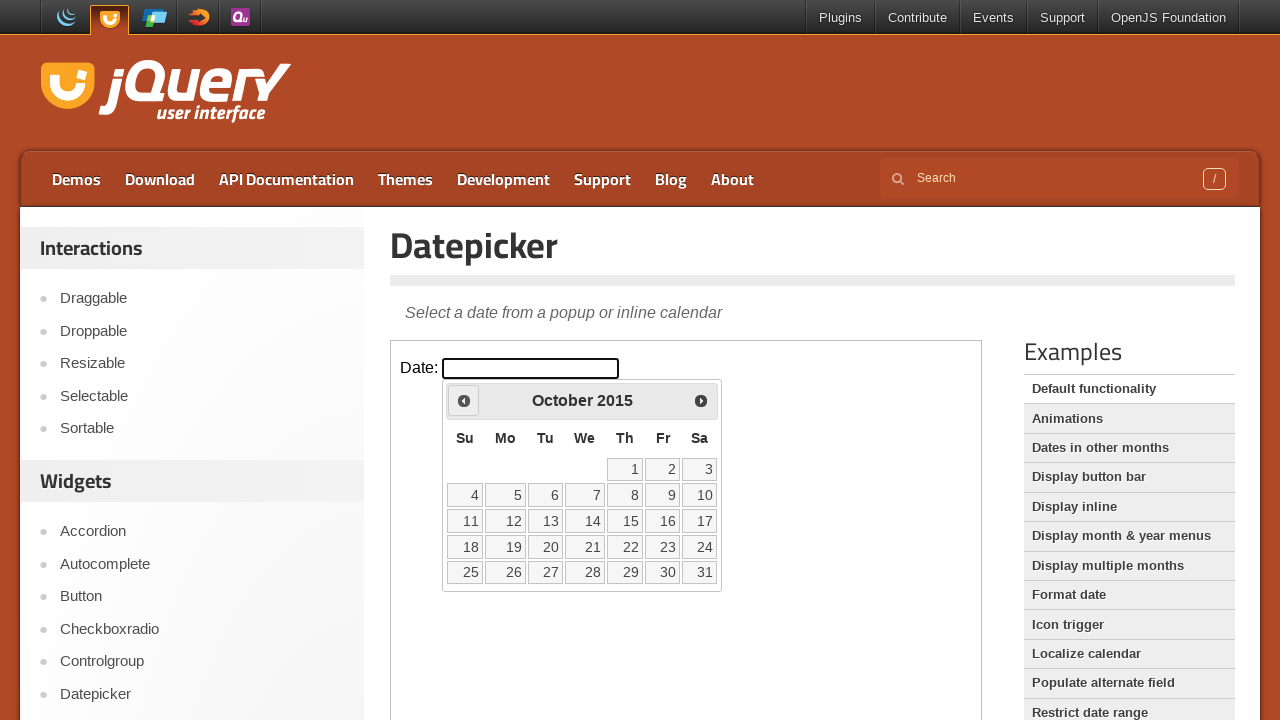

Clicked previous button (currently at October 2015) at (464, 400) on iframe >> nth=0 >> internal:control=enter-frame >> xpath=//span[text()='Prev']
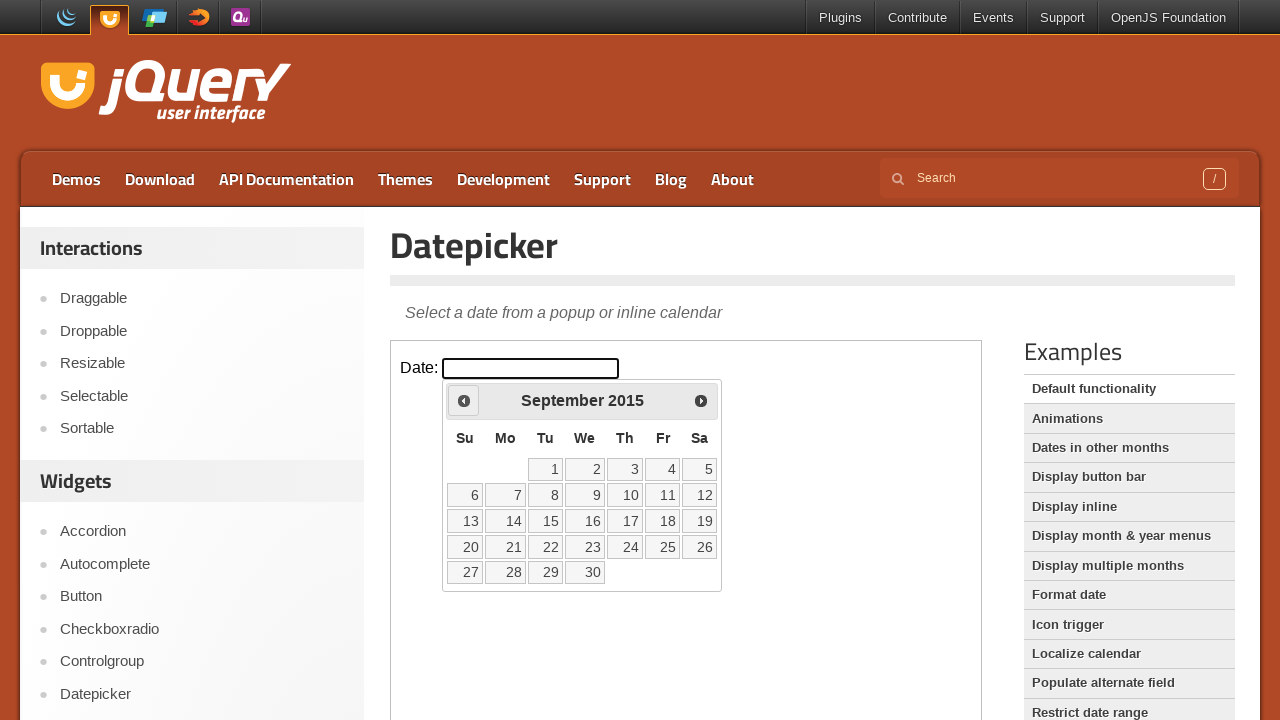

Clicked previous button (currently at September 2015) at (464, 400) on iframe >> nth=0 >> internal:control=enter-frame >> xpath=//span[text()='Prev']
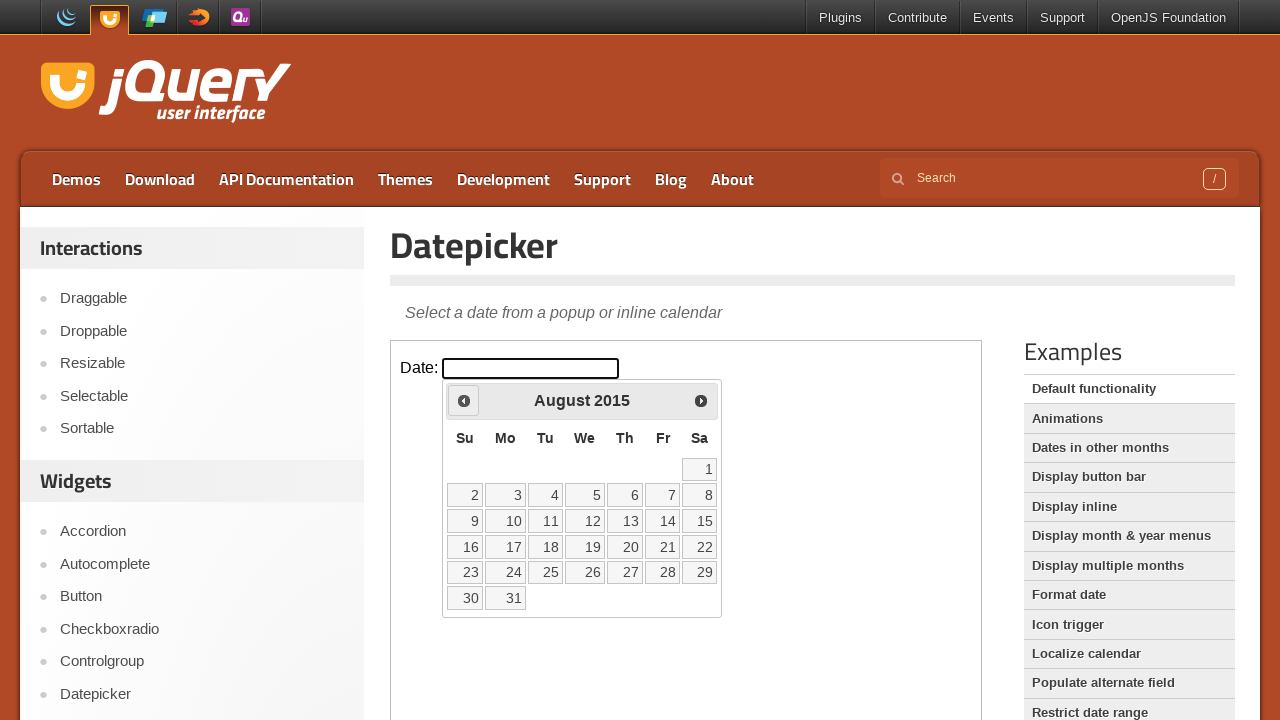

Clicked previous button (currently at August 2015) at (464, 400) on iframe >> nth=0 >> internal:control=enter-frame >> xpath=//span[text()='Prev']
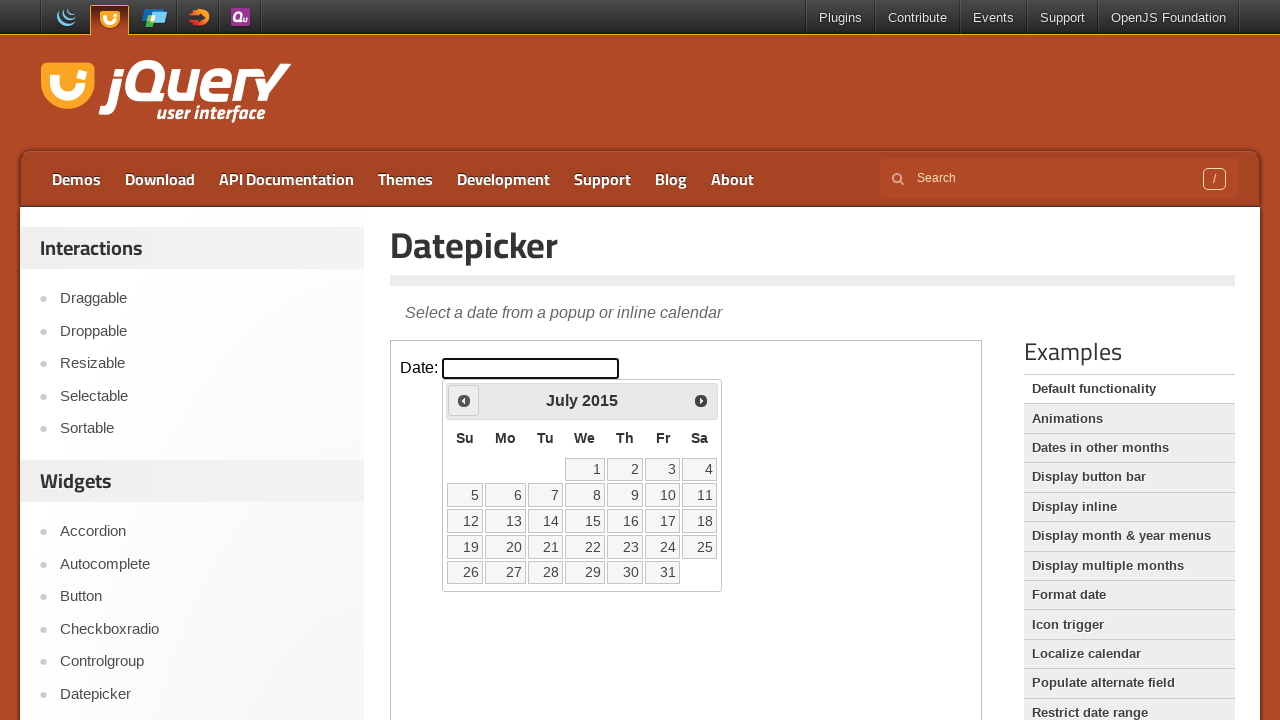

Clicked previous button (currently at July 2015) at (464, 400) on iframe >> nth=0 >> internal:control=enter-frame >> xpath=//span[text()='Prev']
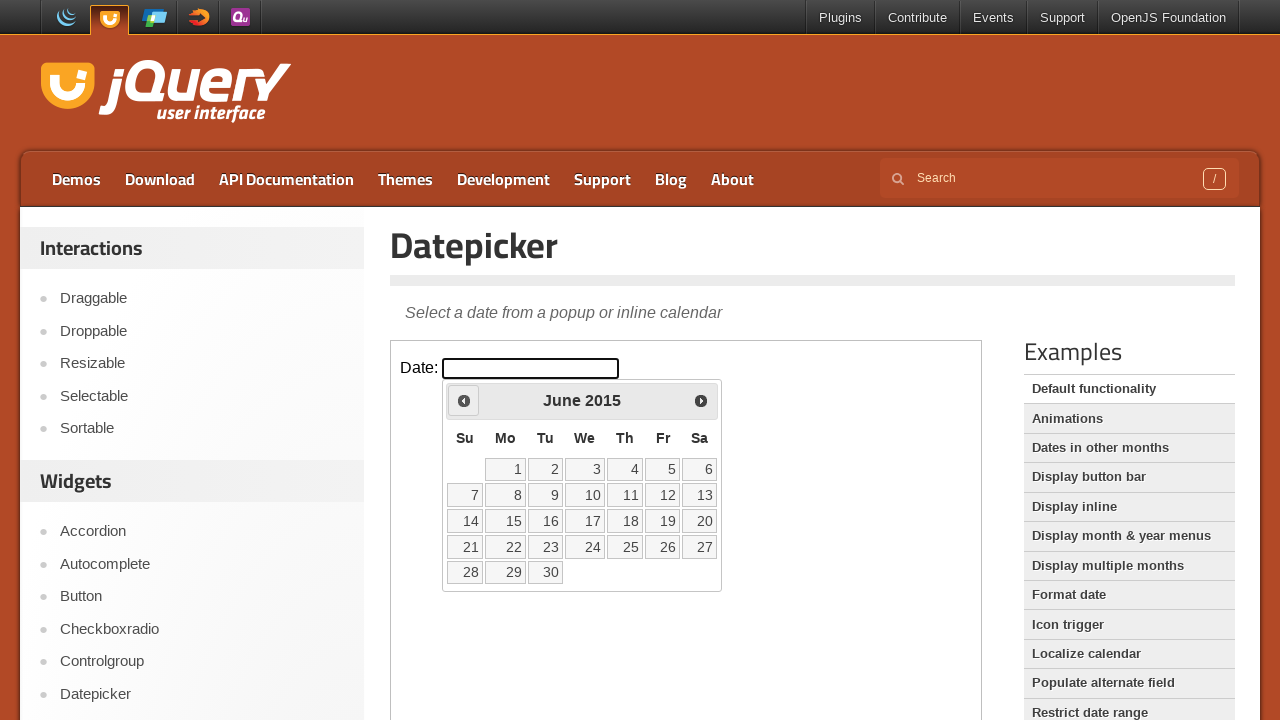

Clicked previous button (currently at June 2015) at (464, 400) on iframe >> nth=0 >> internal:control=enter-frame >> xpath=//span[text()='Prev']
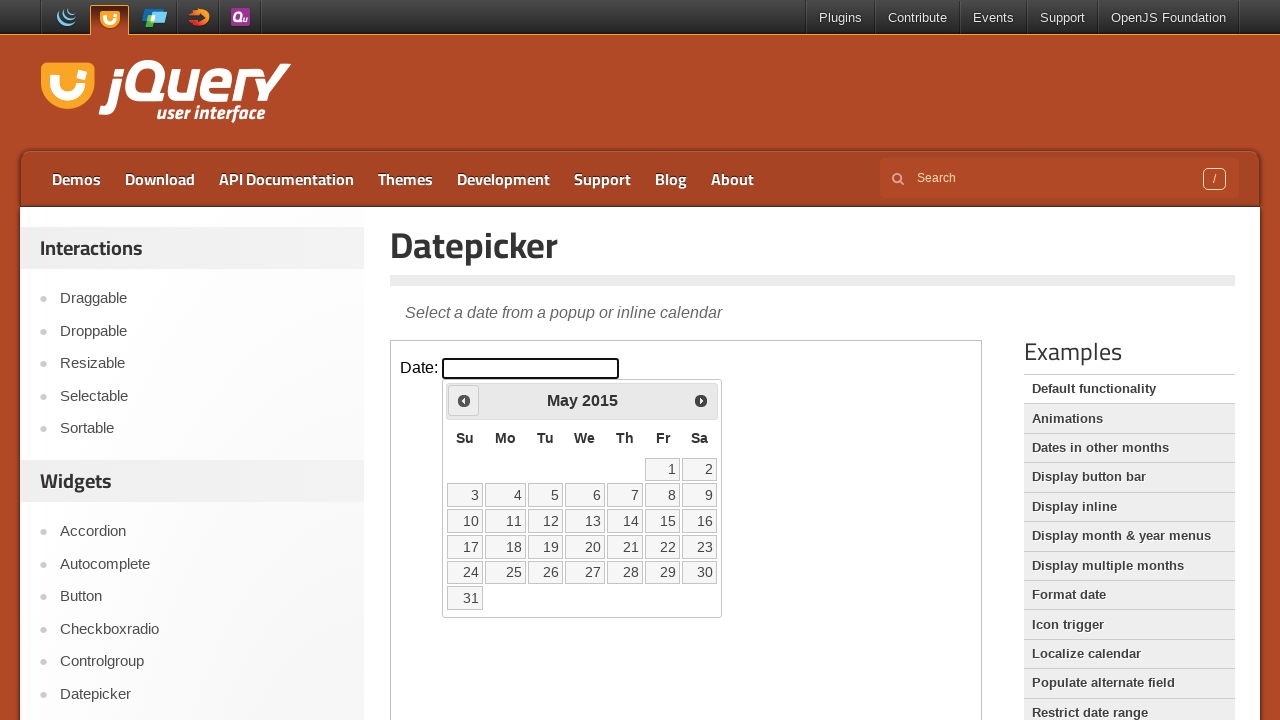

Clicked previous button (currently at May 2015) at (464, 400) on iframe >> nth=0 >> internal:control=enter-frame >> xpath=//span[text()='Prev']
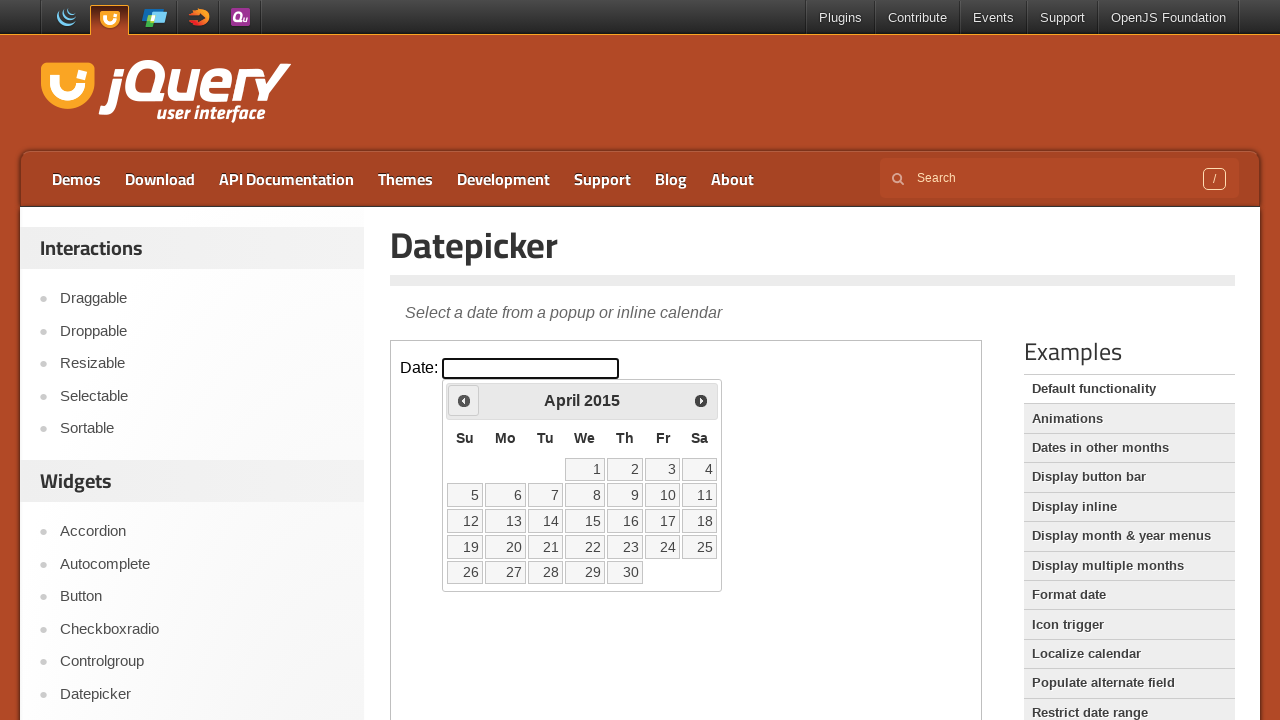

Clicked previous button (currently at April 2015) at (464, 400) on iframe >> nth=0 >> internal:control=enter-frame >> xpath=//span[text()='Prev']
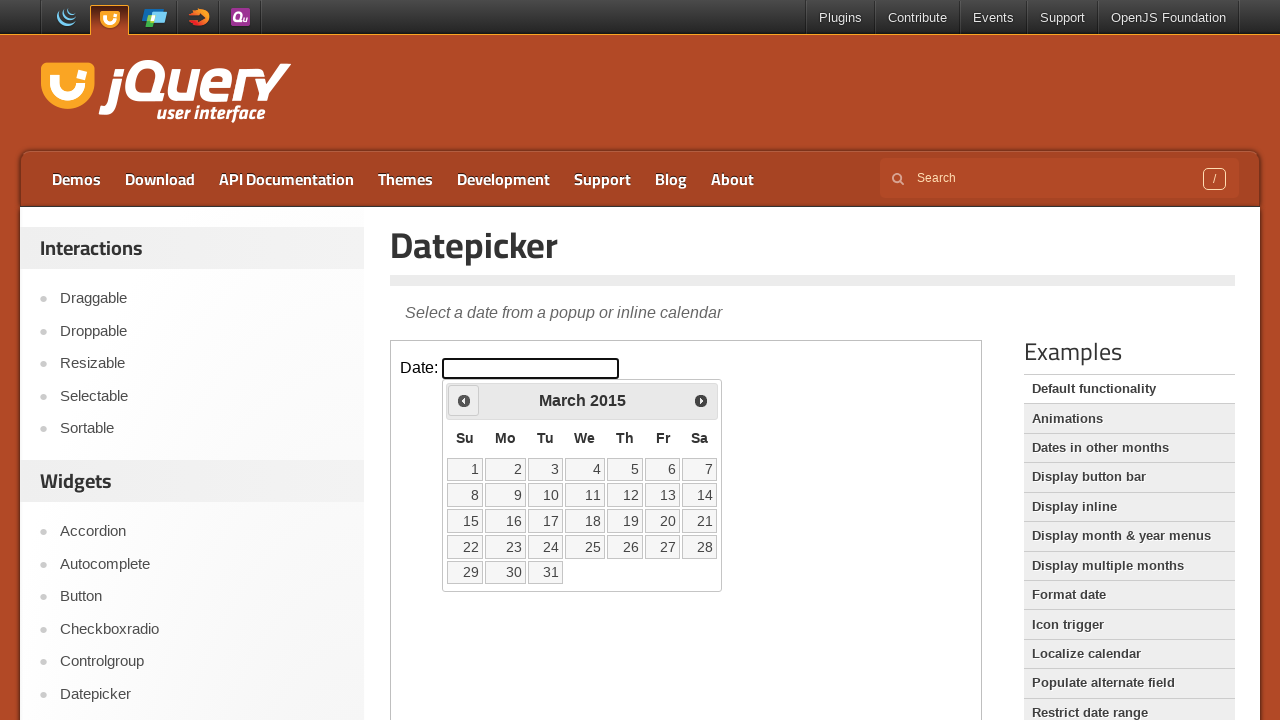

Clicked previous button (currently at March 2015) at (464, 400) on iframe >> nth=0 >> internal:control=enter-frame >> xpath=//span[text()='Prev']
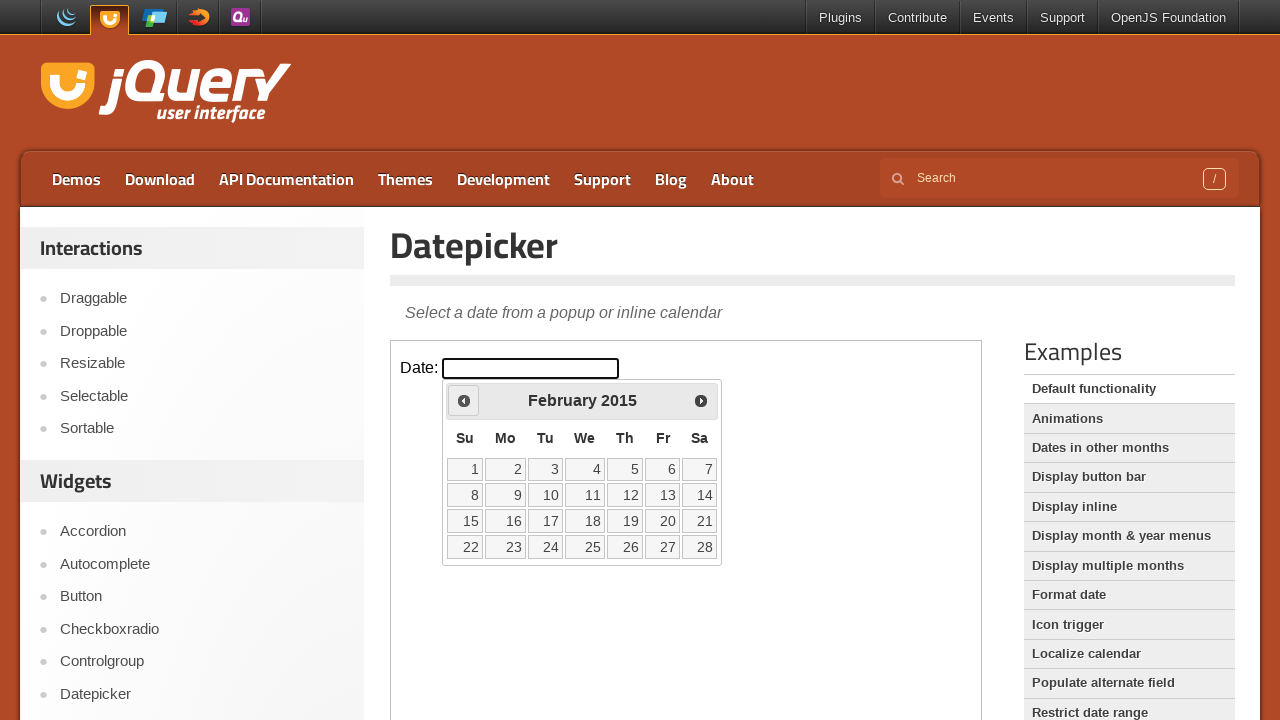

Clicked previous button (currently at February 2015) at (464, 400) on iframe >> nth=0 >> internal:control=enter-frame >> xpath=//span[text()='Prev']
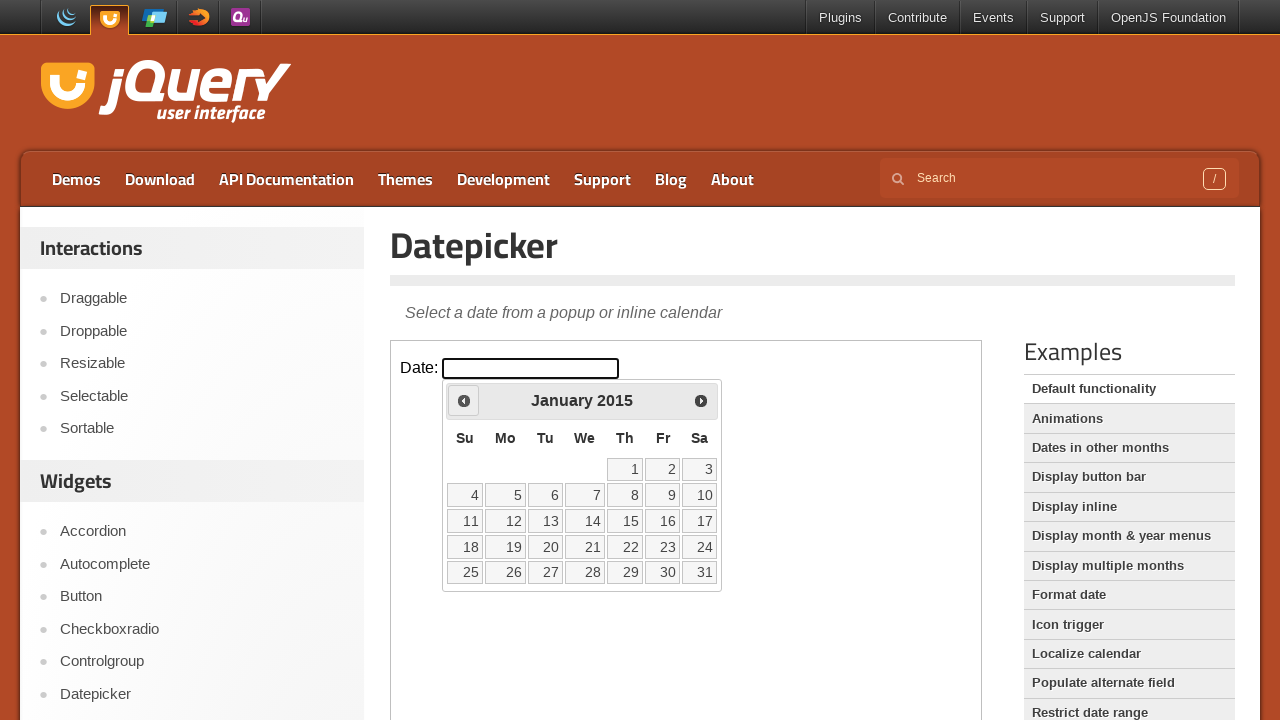

Clicked previous button (currently at January 2015) at (464, 400) on iframe >> nth=0 >> internal:control=enter-frame >> xpath=//span[text()='Prev']
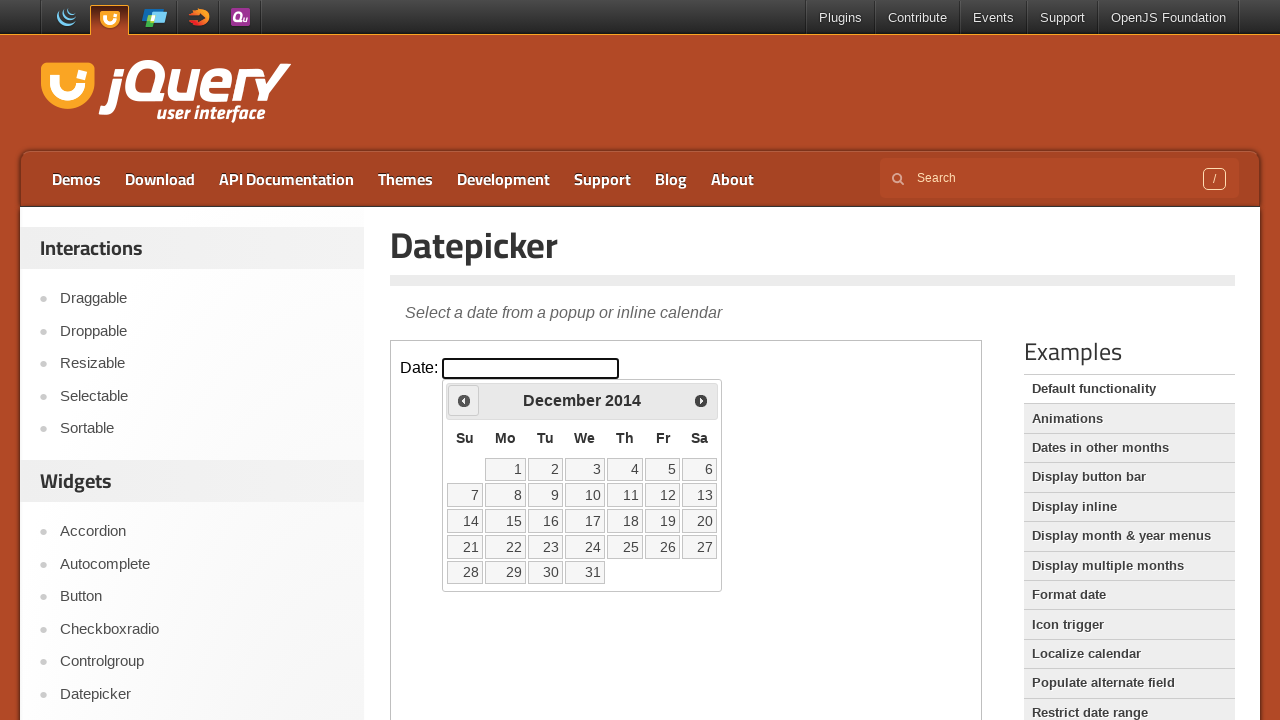

Clicked previous button (currently at December 2014) at (464, 400) on iframe >> nth=0 >> internal:control=enter-frame >> xpath=//span[text()='Prev']
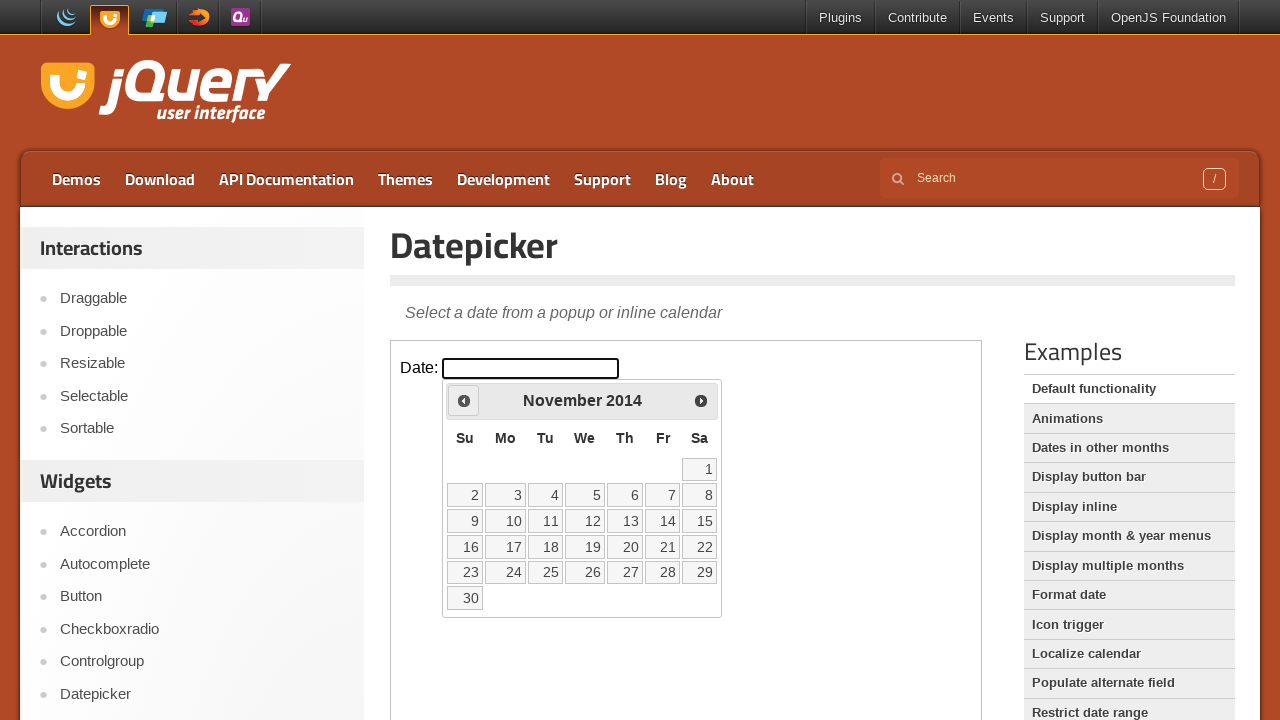

Clicked previous button (currently at November 2014) at (464, 400) on iframe >> nth=0 >> internal:control=enter-frame >> xpath=//span[text()='Prev']
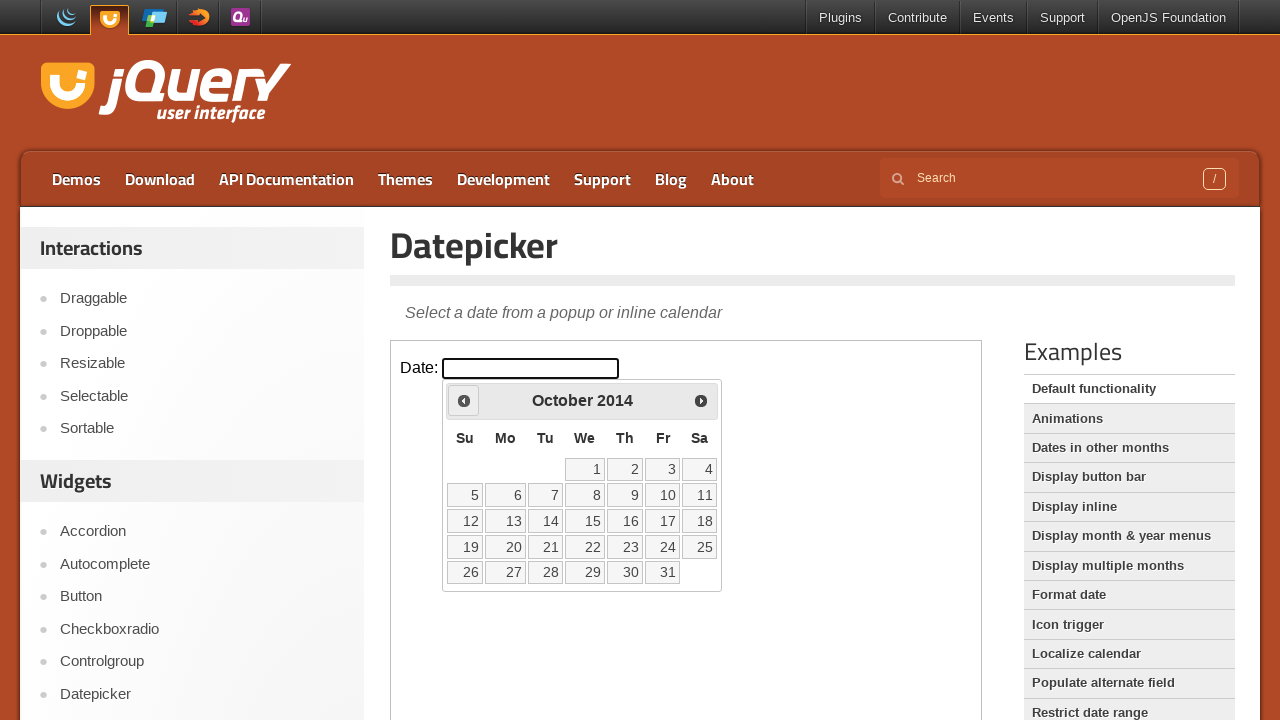

Clicked previous button (currently at October 2014) at (464, 400) on iframe >> nth=0 >> internal:control=enter-frame >> xpath=//span[text()='Prev']
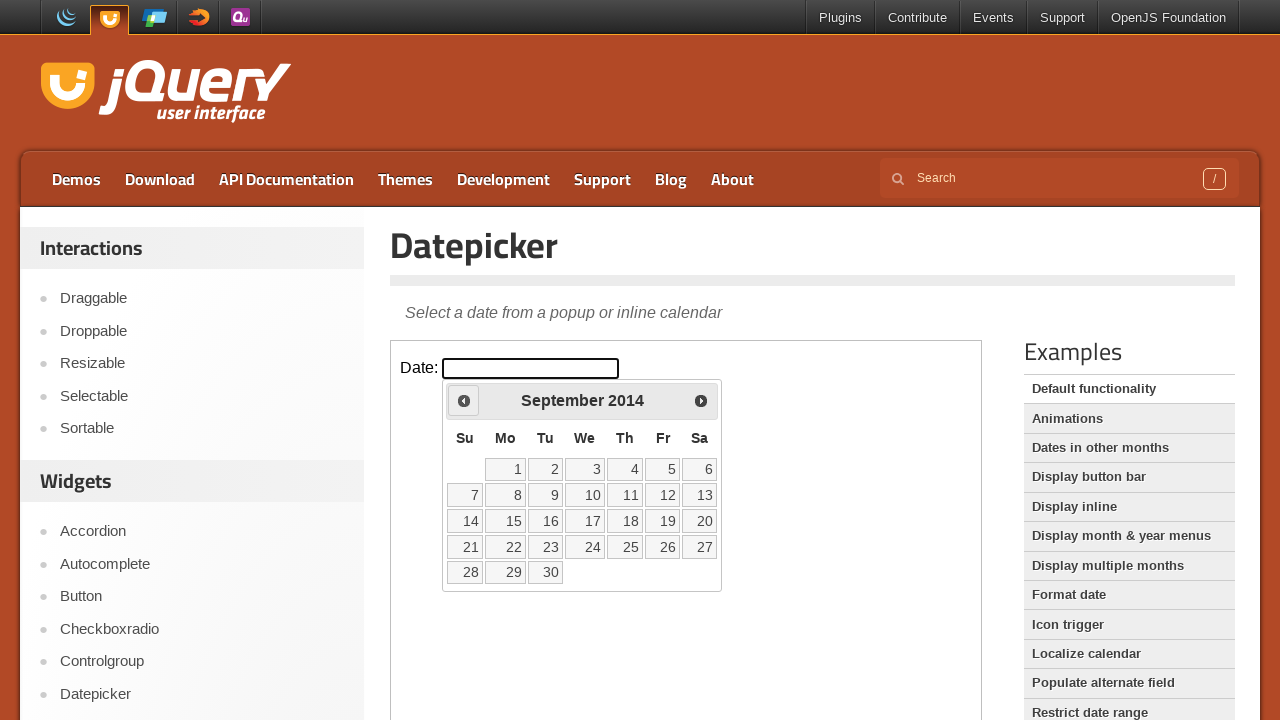

Clicked previous button (currently at September 2014) at (464, 400) on iframe >> nth=0 >> internal:control=enter-frame >> xpath=//span[text()='Prev']
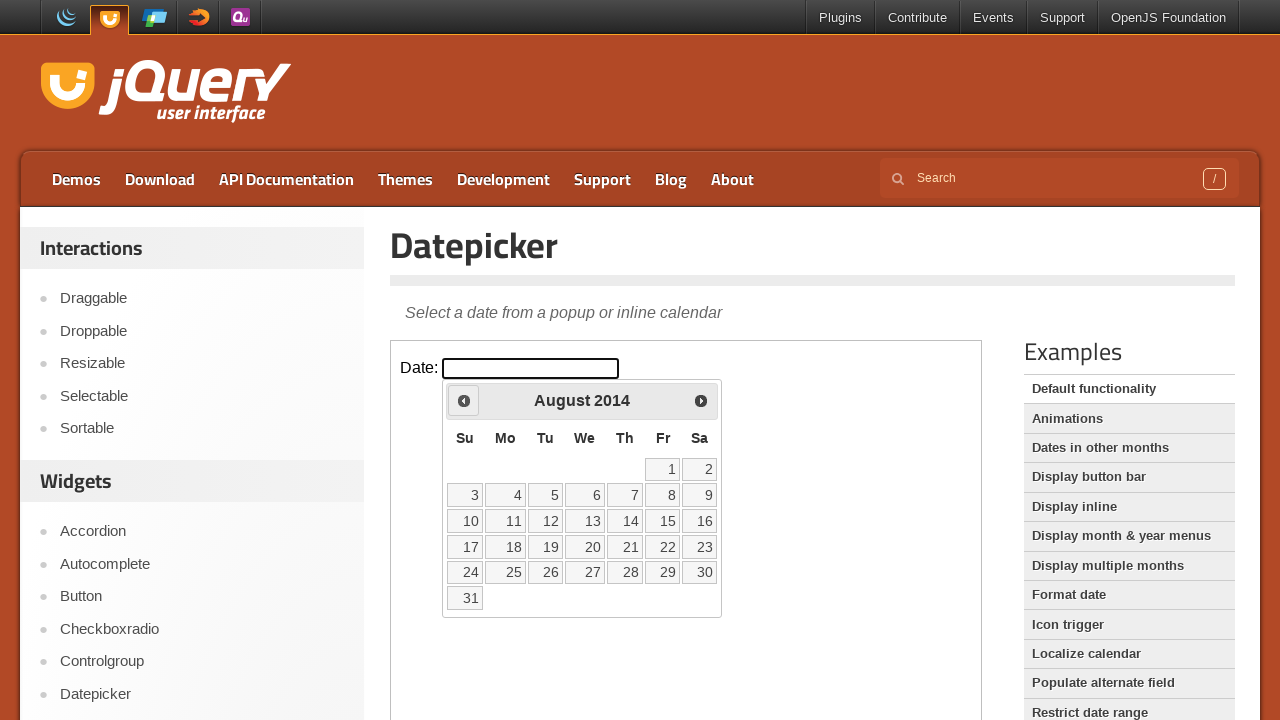

Clicked previous button (currently at August 2014) at (464, 400) on iframe >> nth=0 >> internal:control=enter-frame >> xpath=//span[text()='Prev']
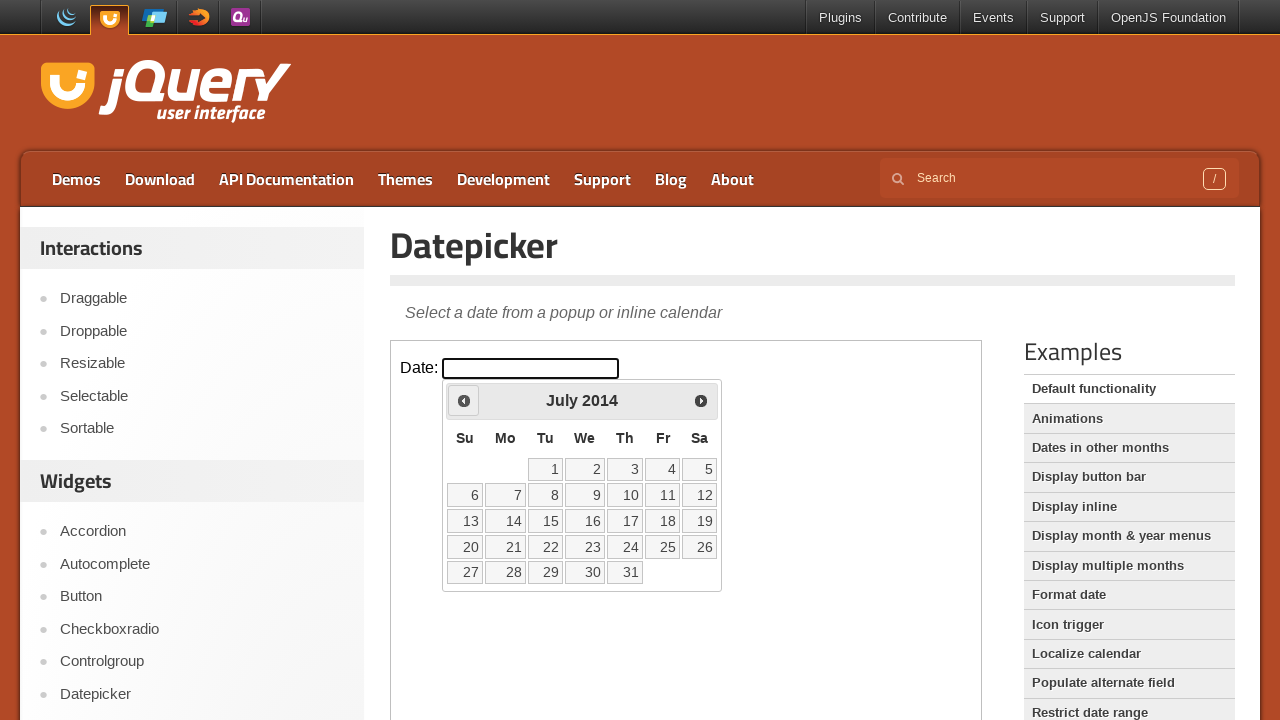

Clicked previous button (currently at July 2014) at (464, 400) on iframe >> nth=0 >> internal:control=enter-frame >> xpath=//span[text()='Prev']
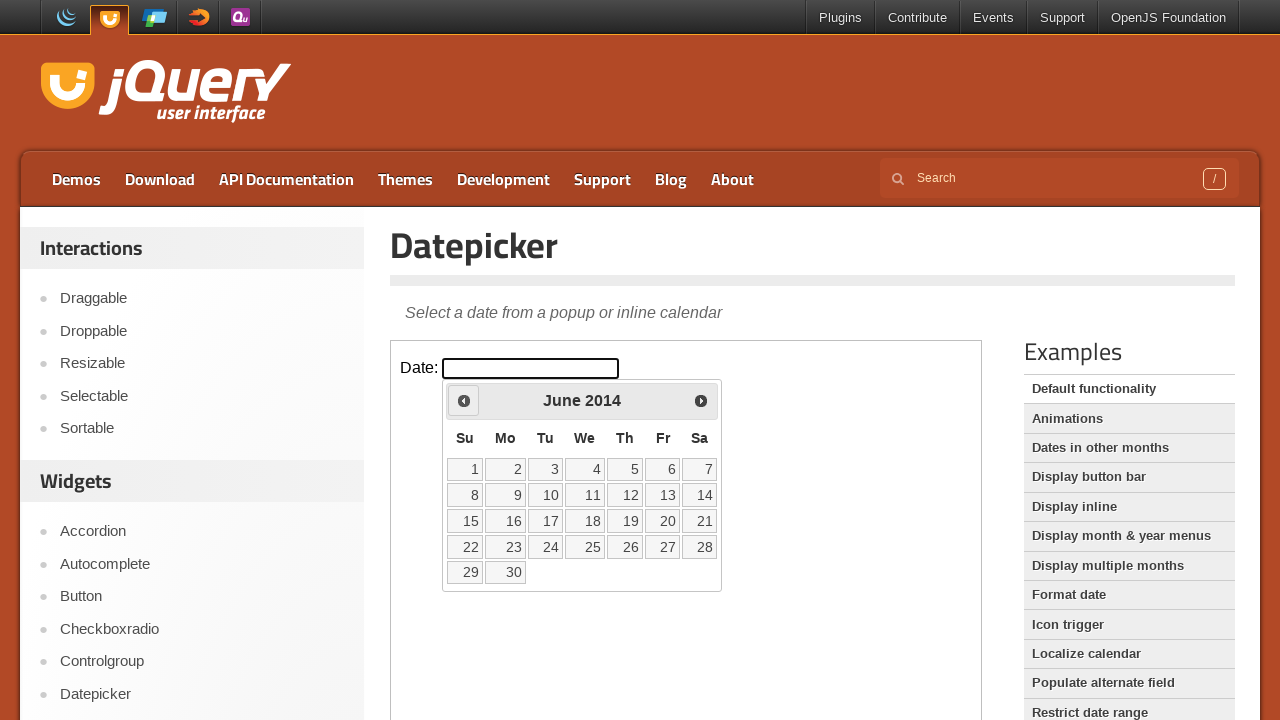

Clicked previous button (currently at June 2014) at (464, 400) on iframe >> nth=0 >> internal:control=enter-frame >> xpath=//span[text()='Prev']
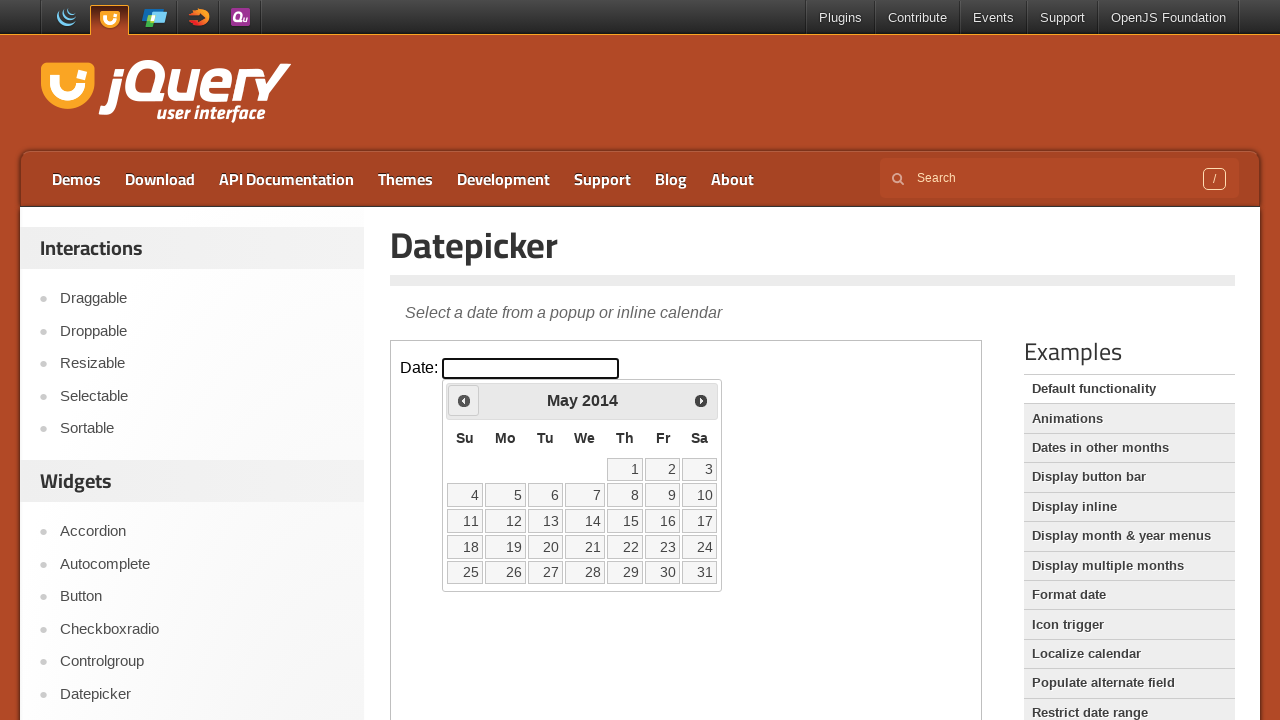

Clicked previous button (currently at May 2014) at (464, 400) on iframe >> nth=0 >> internal:control=enter-frame >> xpath=//span[text()='Prev']
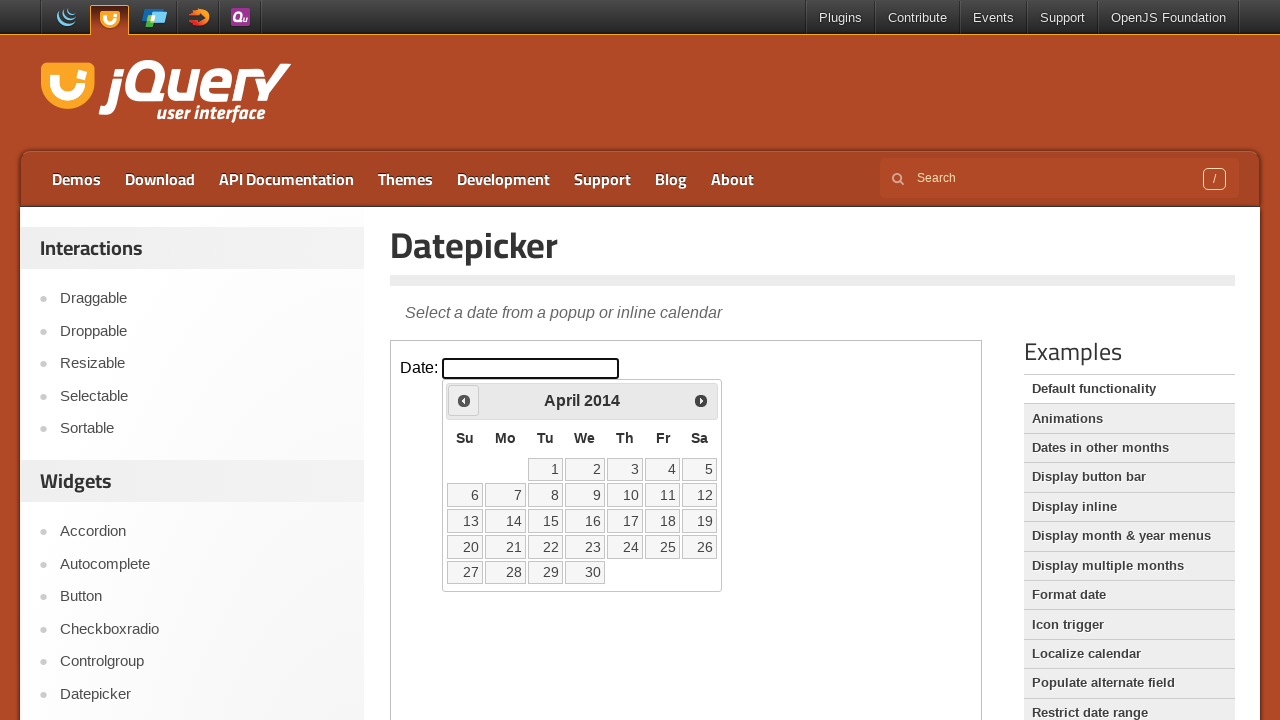

Clicked previous button (currently at April 2014) at (464, 400) on iframe >> nth=0 >> internal:control=enter-frame >> xpath=//span[text()='Prev']
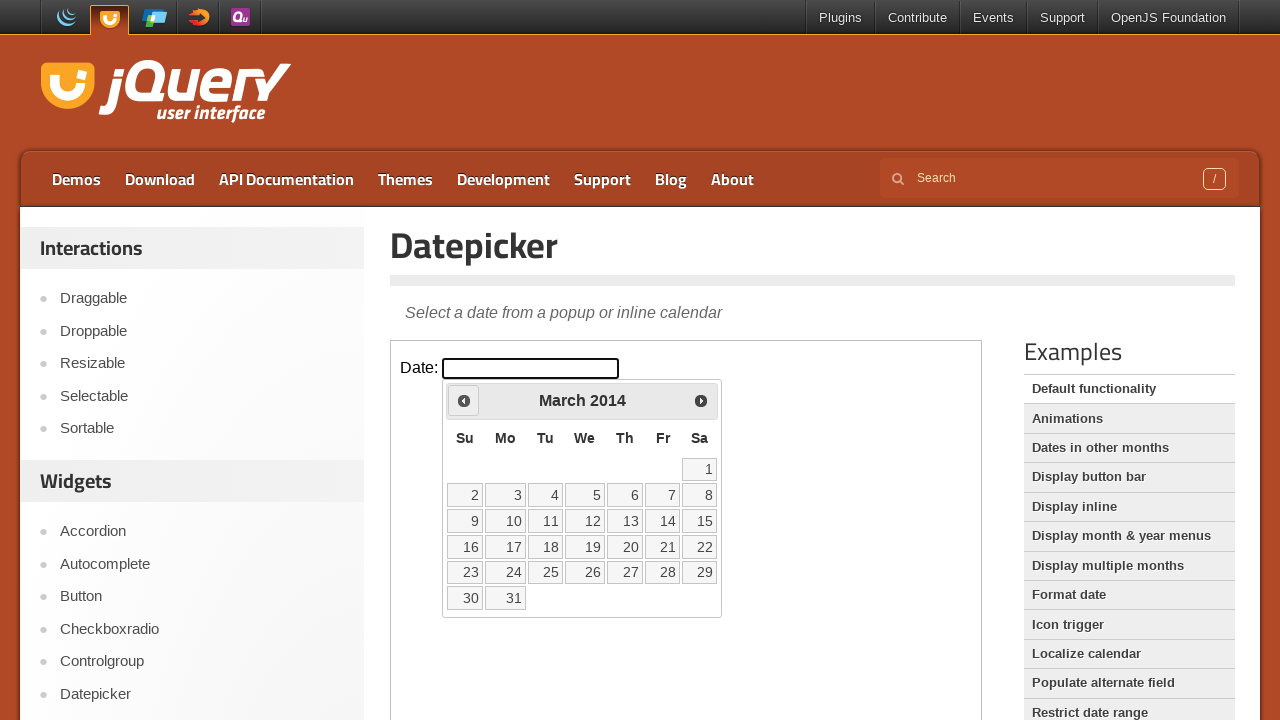

Clicked previous button (currently at March 2014) at (464, 400) on iframe >> nth=0 >> internal:control=enter-frame >> xpath=//span[text()='Prev']
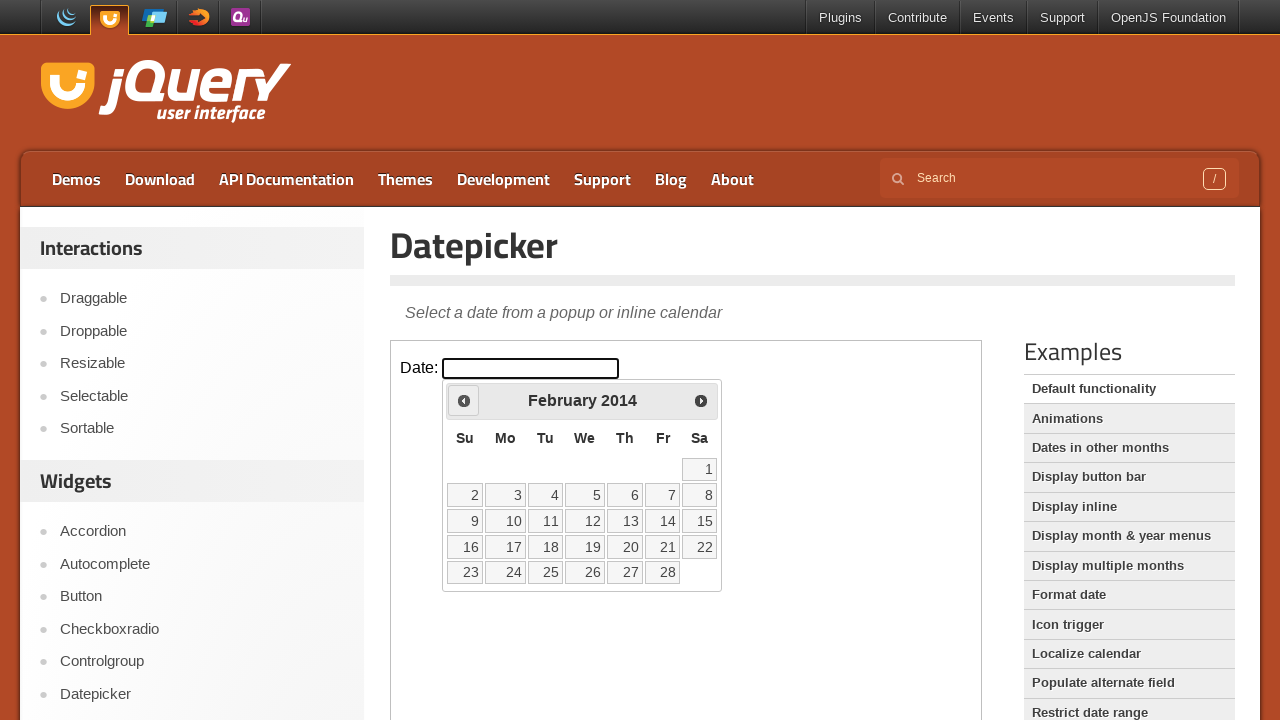

Clicked previous button (currently at February 2014) at (464, 400) on iframe >> nth=0 >> internal:control=enter-frame >> xpath=//span[text()='Prev']
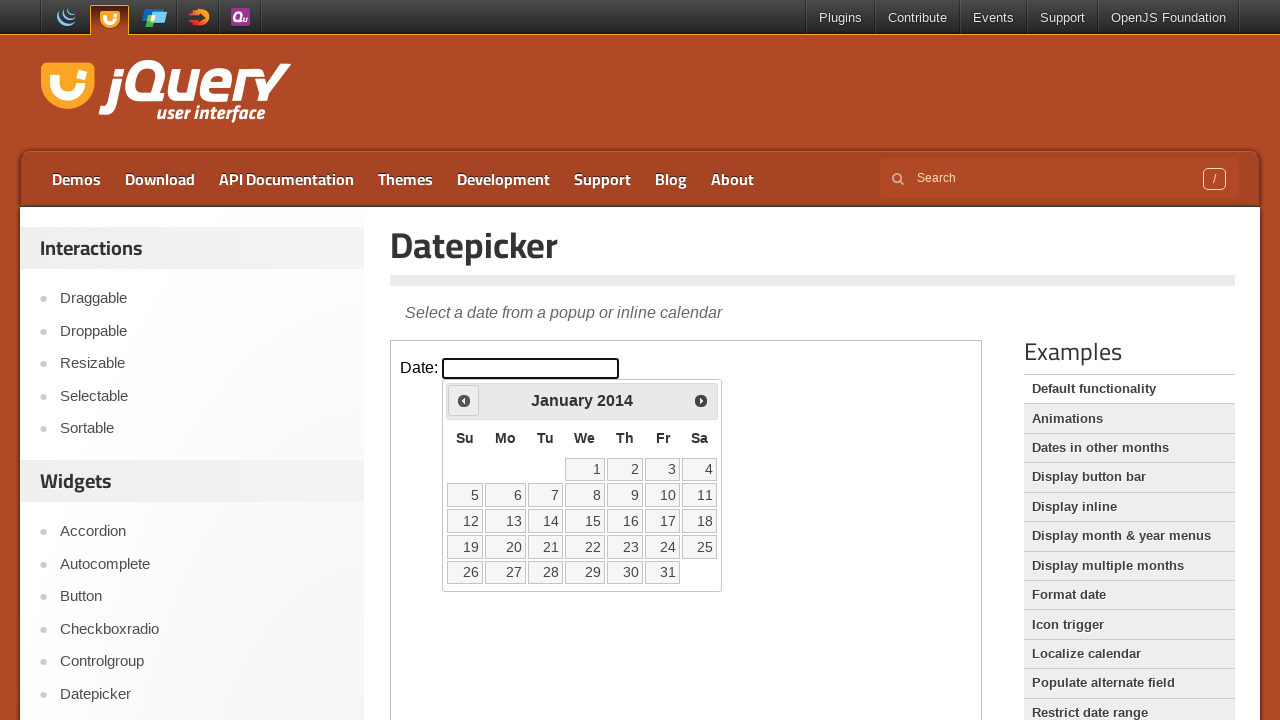

Clicked previous button (currently at January 2014) at (464, 400) on iframe >> nth=0 >> internal:control=enter-frame >> xpath=//span[text()='Prev']
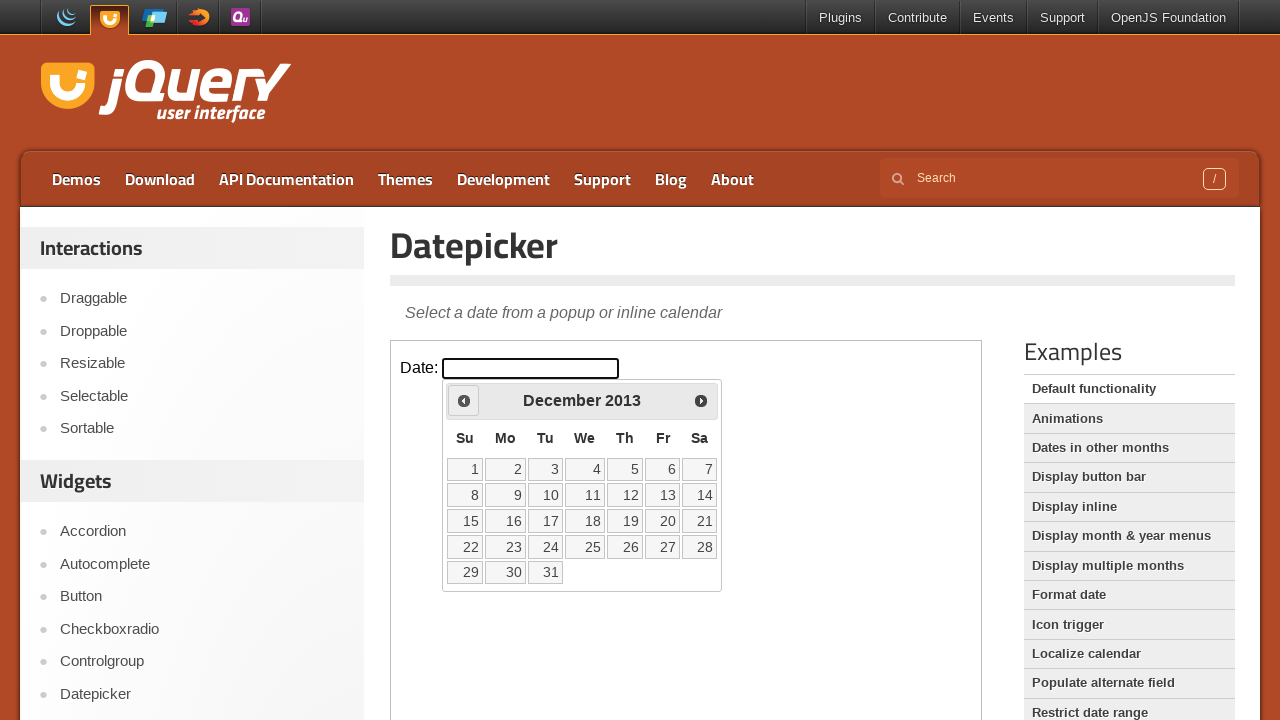

Clicked previous button (currently at December 2013) at (464, 400) on iframe >> nth=0 >> internal:control=enter-frame >> xpath=//span[text()='Prev']
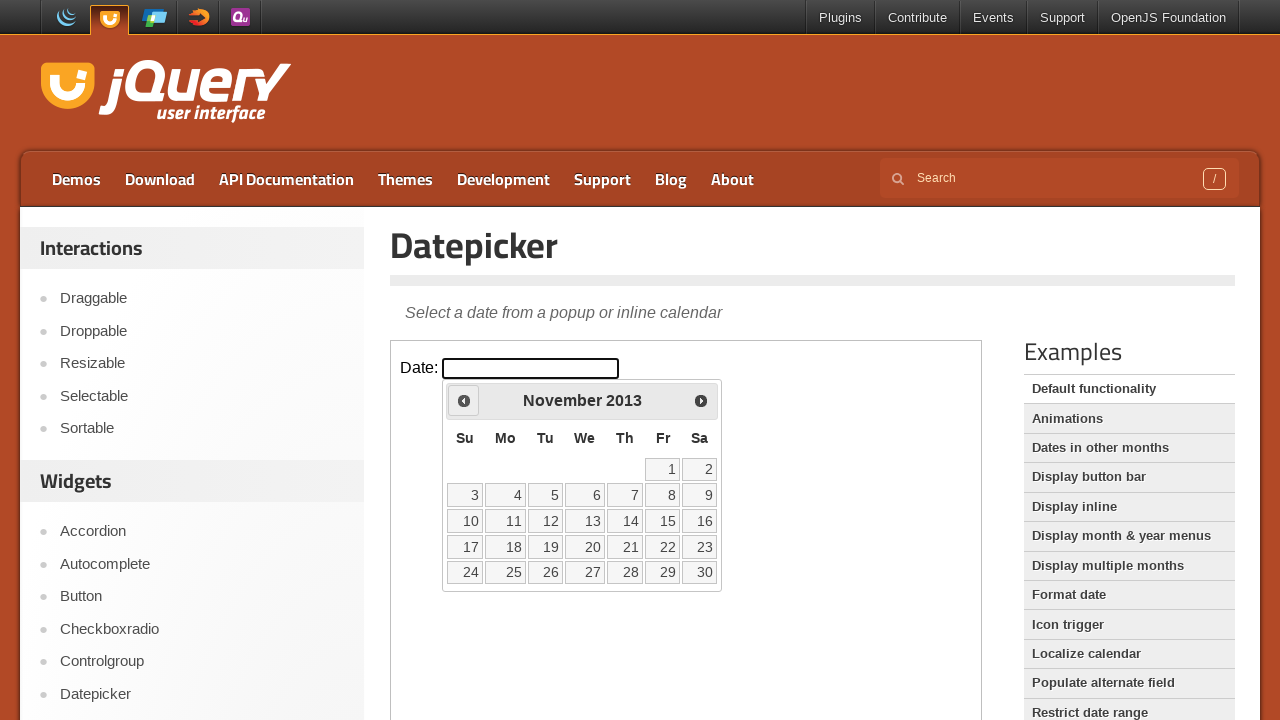

Clicked previous button (currently at November 2013) at (464, 400) on iframe >> nth=0 >> internal:control=enter-frame >> xpath=//span[text()='Prev']
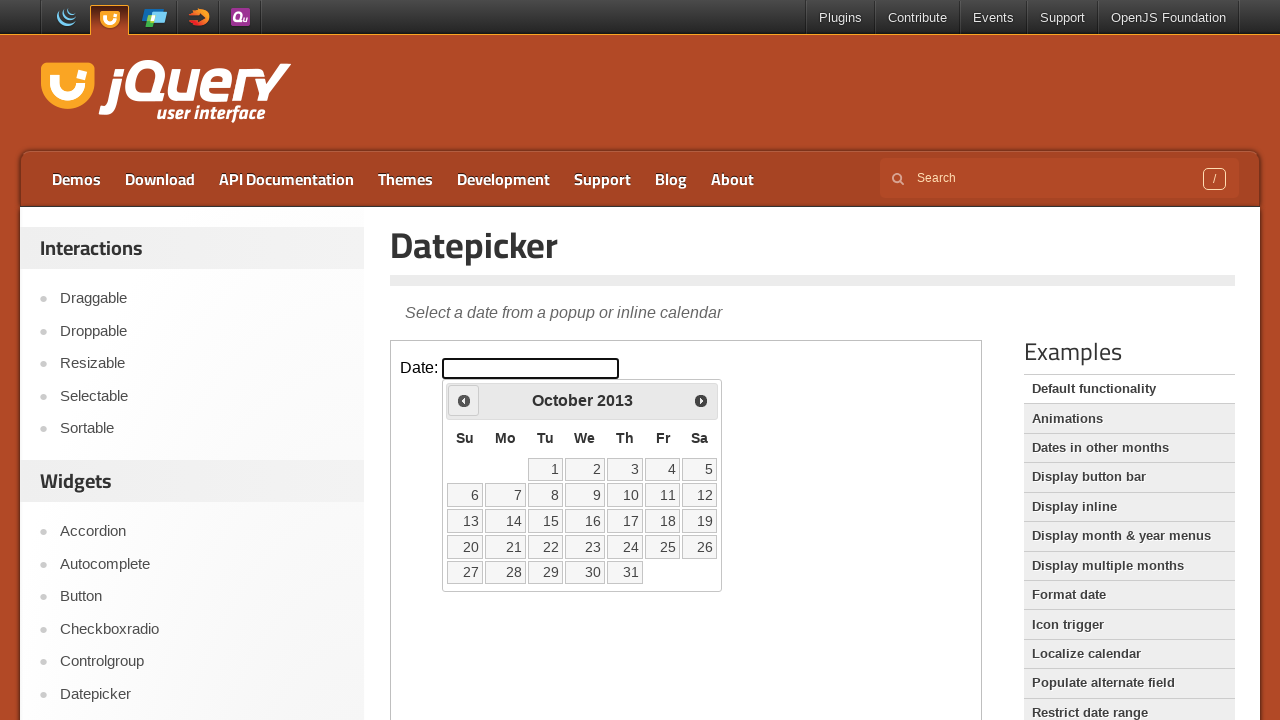

Clicked previous button (currently at October 2013) at (464, 400) on iframe >> nth=0 >> internal:control=enter-frame >> xpath=//span[text()='Prev']
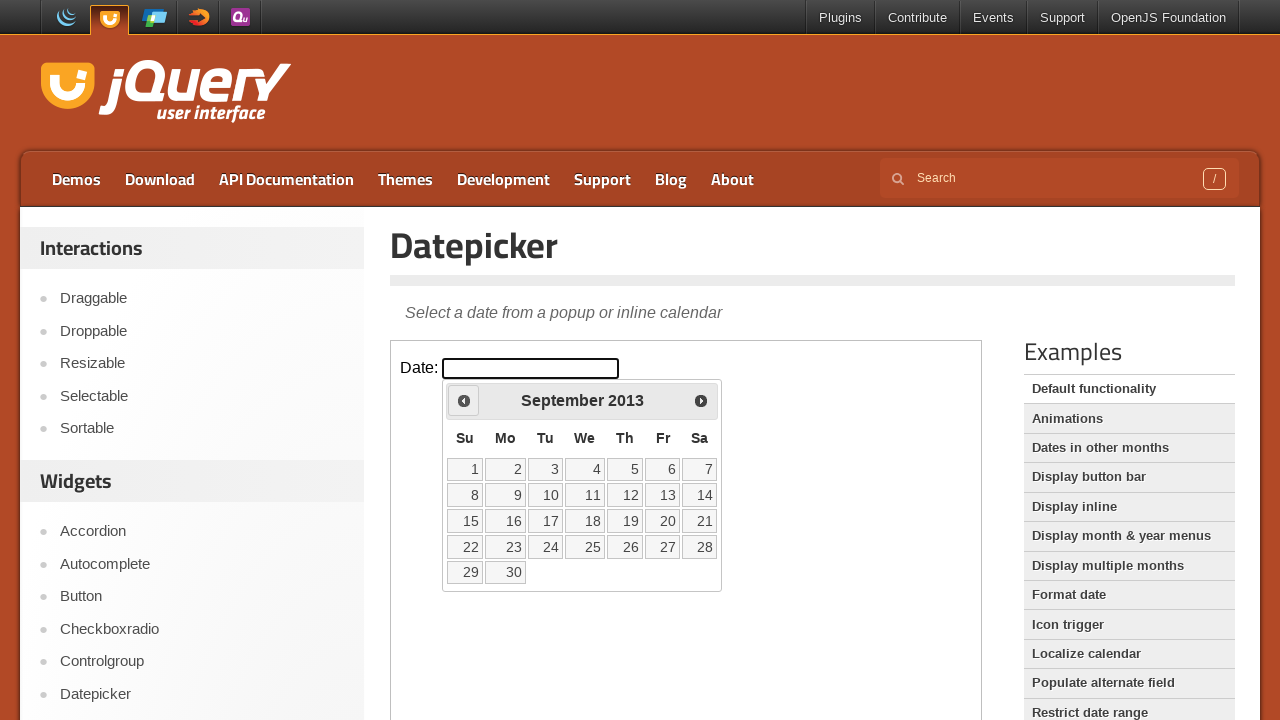

Clicked previous button (currently at September 2013) at (464, 400) on iframe >> nth=0 >> internal:control=enter-frame >> xpath=//span[text()='Prev']
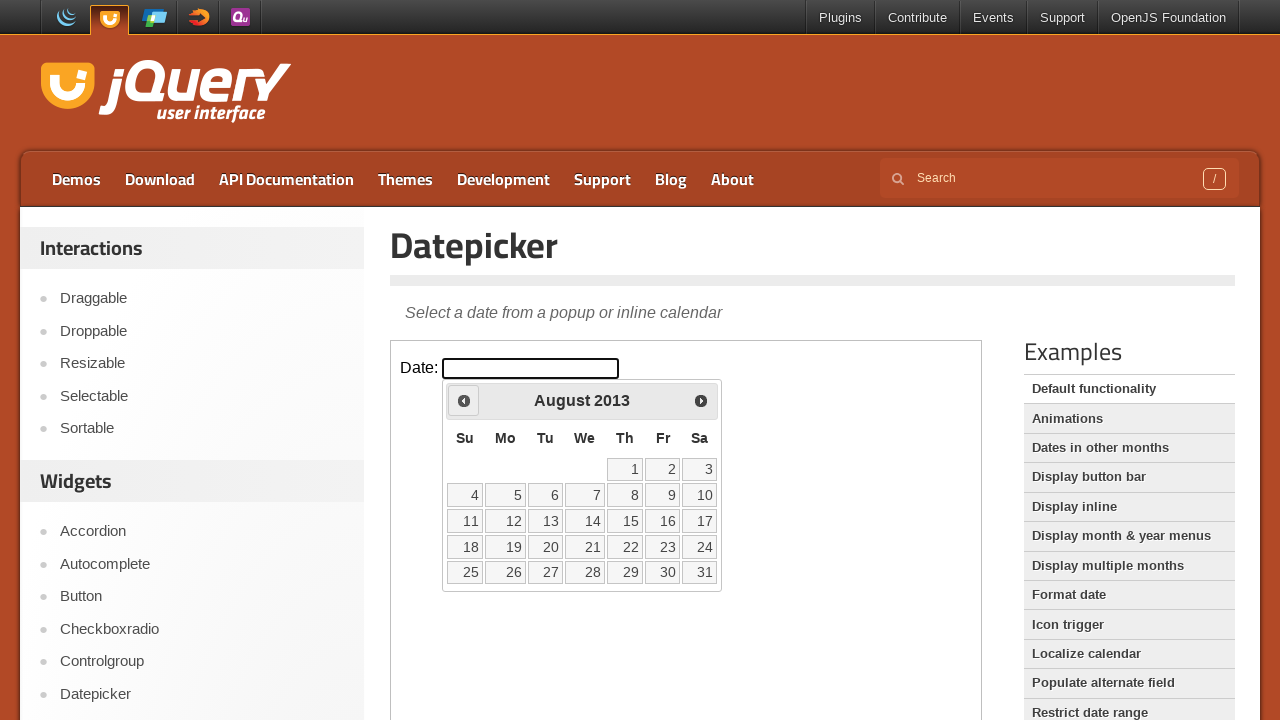

Clicked previous button (currently at August 2013) at (464, 400) on iframe >> nth=0 >> internal:control=enter-frame >> xpath=//span[text()='Prev']
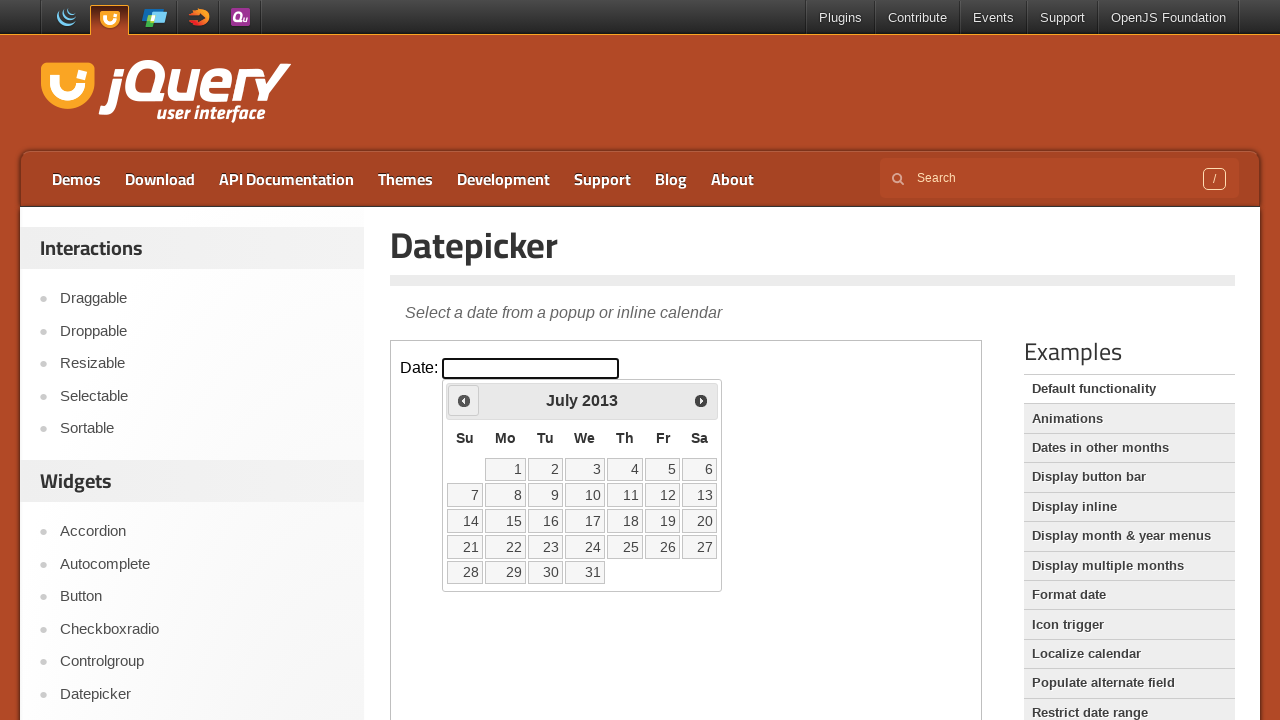

Clicked previous button (currently at July 2013) at (464, 400) on iframe >> nth=0 >> internal:control=enter-frame >> xpath=//span[text()='Prev']
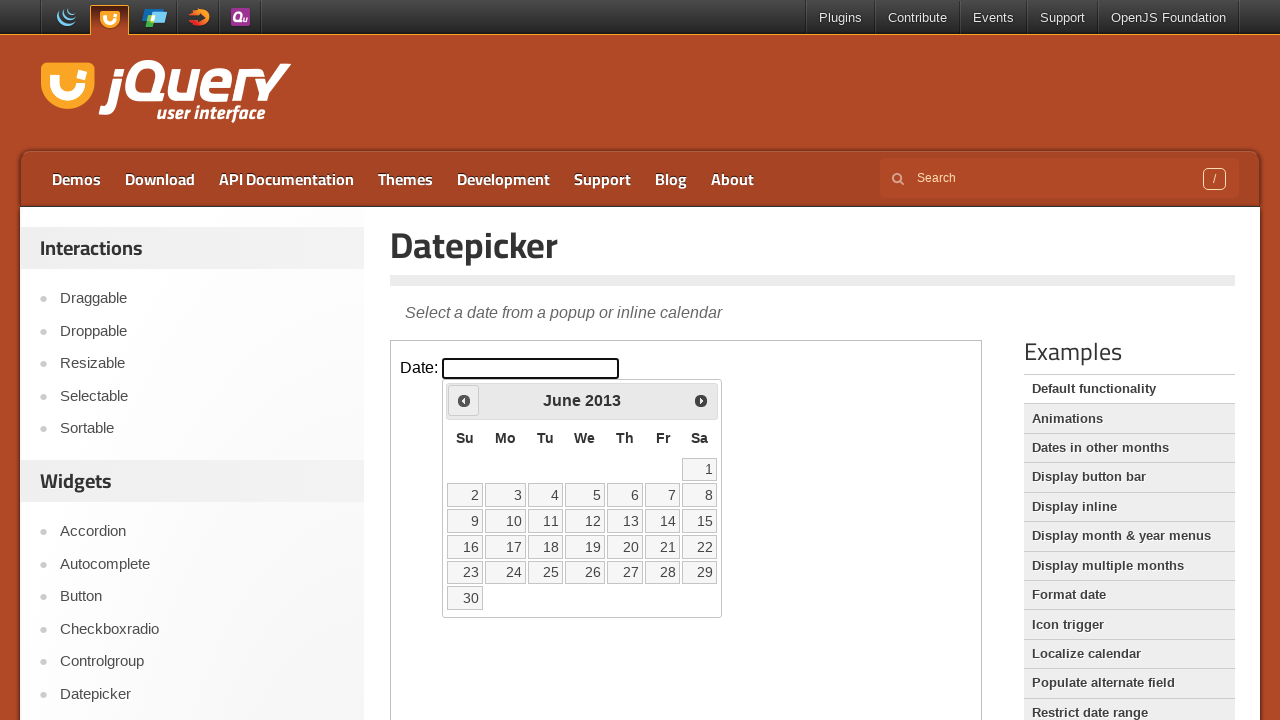

Clicked previous button (currently at June 2013) at (464, 400) on iframe >> nth=0 >> internal:control=enter-frame >> xpath=//span[text()='Prev']
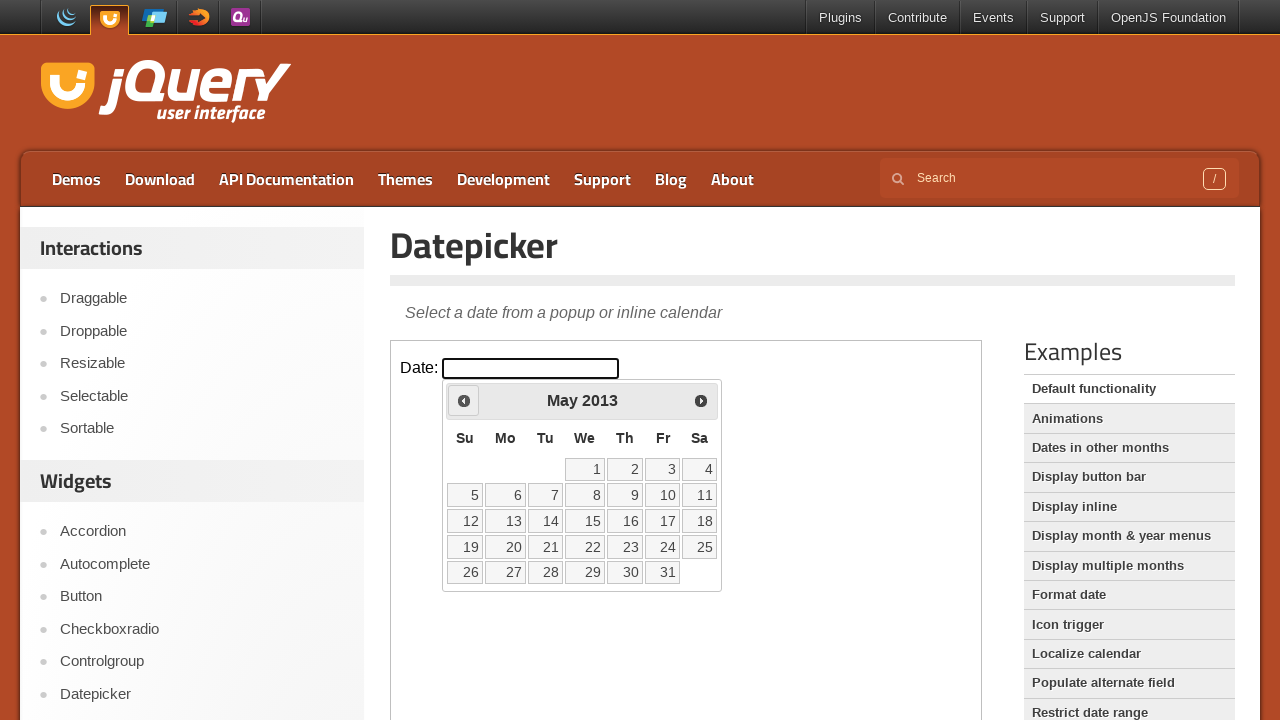

Clicked previous button (currently at May 2013) at (464, 400) on iframe >> nth=0 >> internal:control=enter-frame >> xpath=//span[text()='Prev']
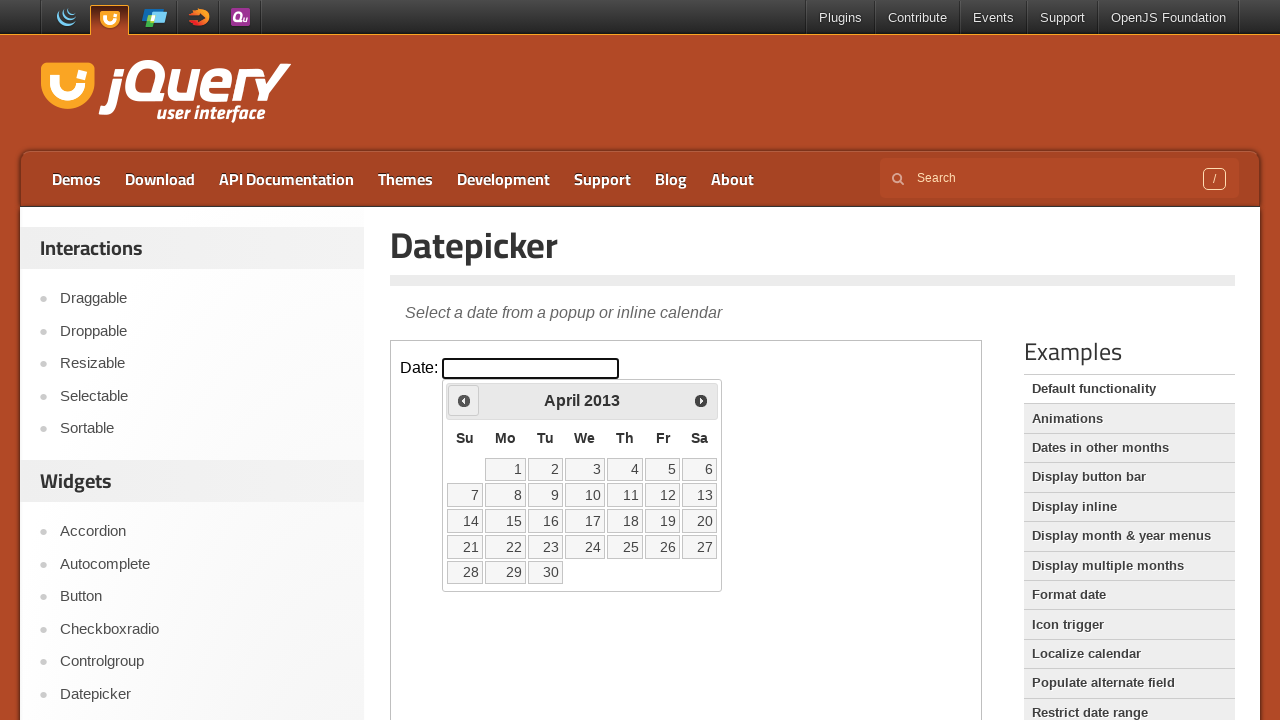

Clicked previous button (currently at April 2013) at (464, 400) on iframe >> nth=0 >> internal:control=enter-frame >> xpath=//span[text()='Prev']
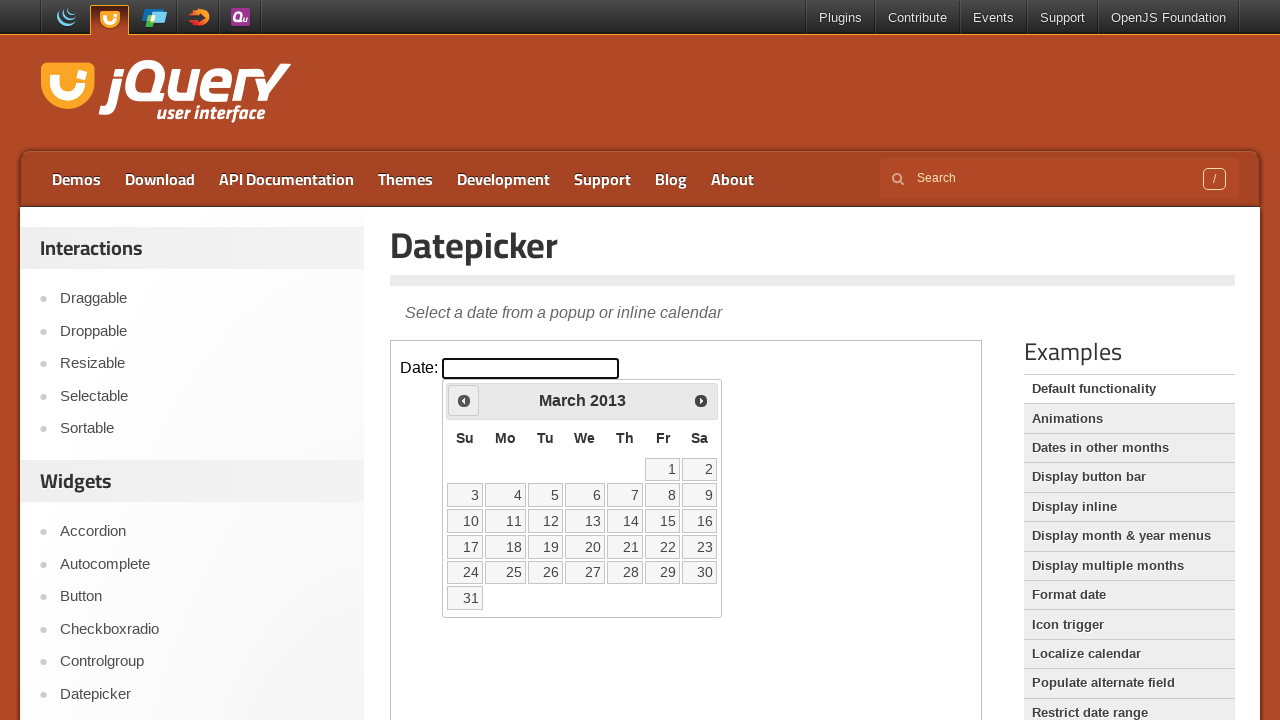

Clicked previous button (currently at March 2013) at (464, 400) on iframe >> nth=0 >> internal:control=enter-frame >> xpath=//span[text()='Prev']
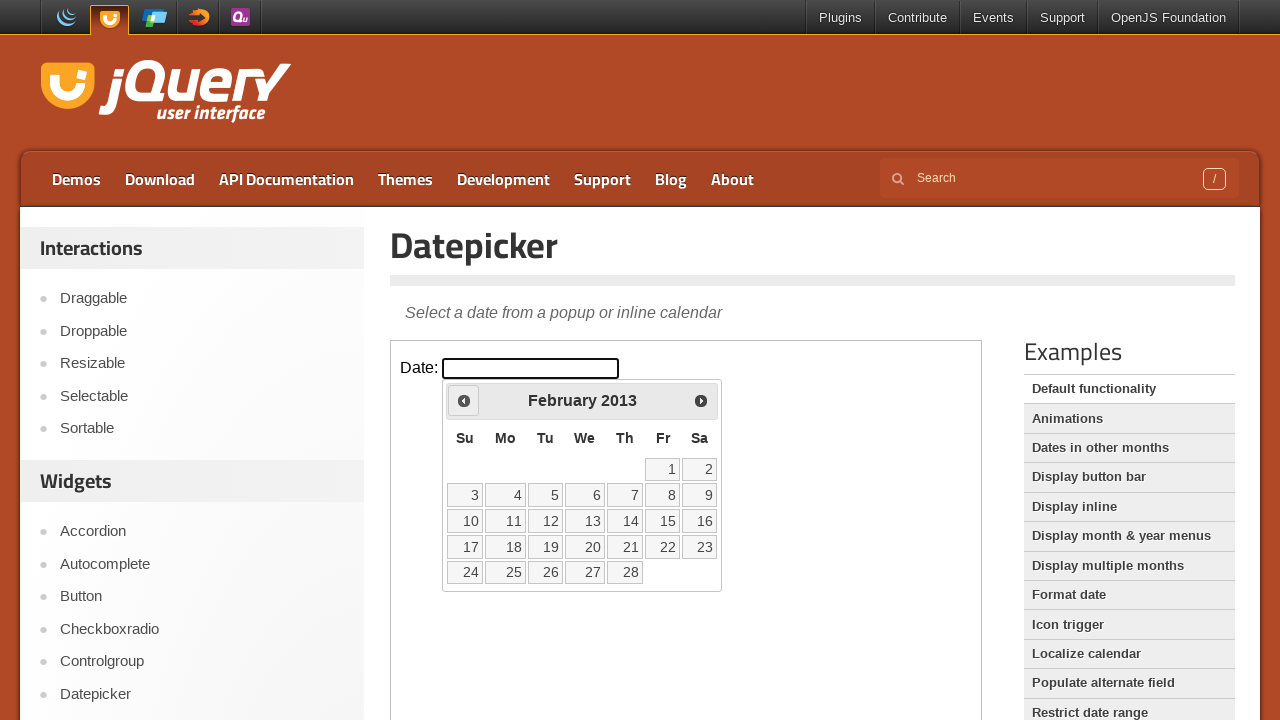

Clicked previous button (currently at February 2013) at (464, 400) on iframe >> nth=0 >> internal:control=enter-frame >> xpath=//span[text()='Prev']
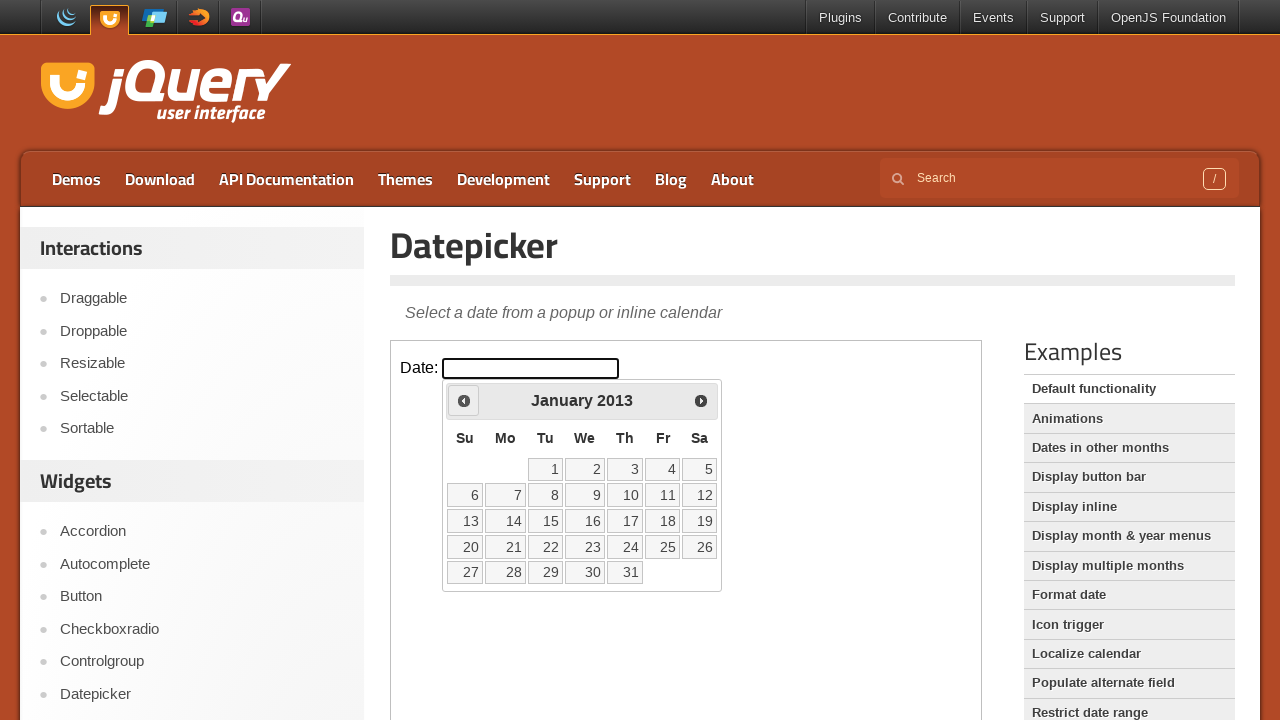

Clicked previous button (currently at January 2013) at (464, 400) on iframe >> nth=0 >> internal:control=enter-frame >> xpath=//span[text()='Prev']
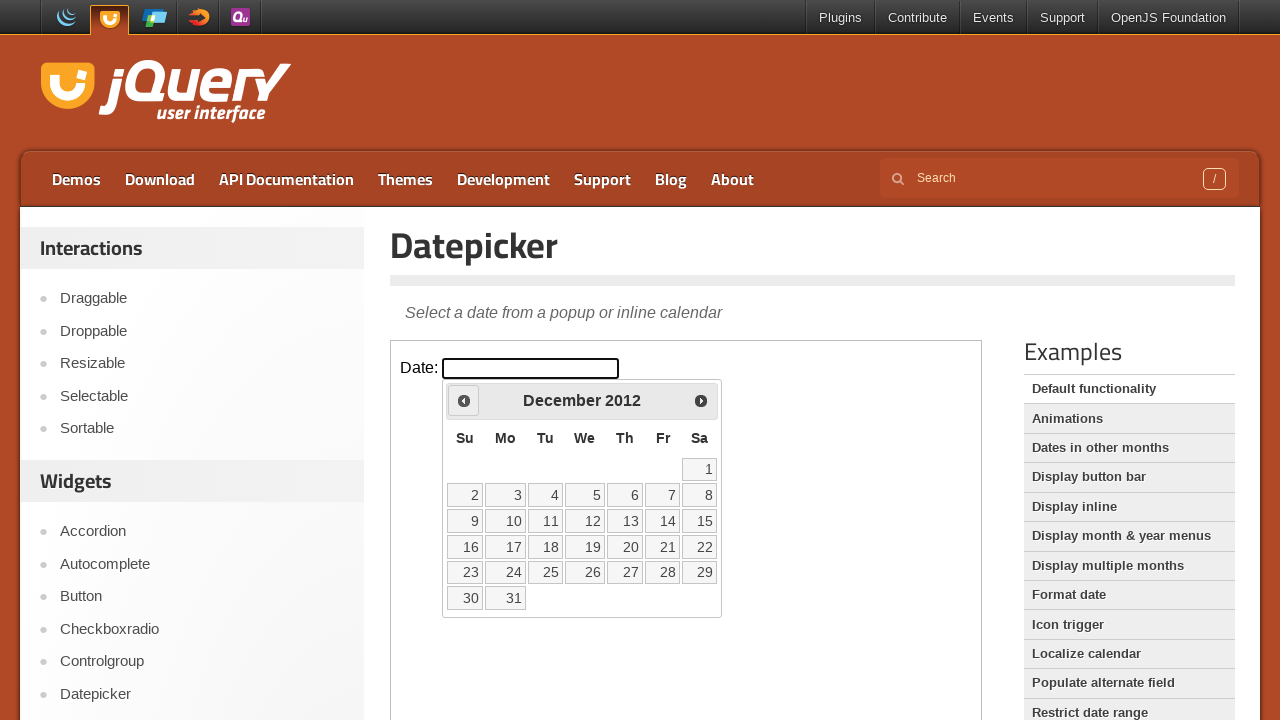

Clicked previous button (currently at December 2012) at (464, 400) on iframe >> nth=0 >> internal:control=enter-frame >> xpath=//span[text()='Prev']
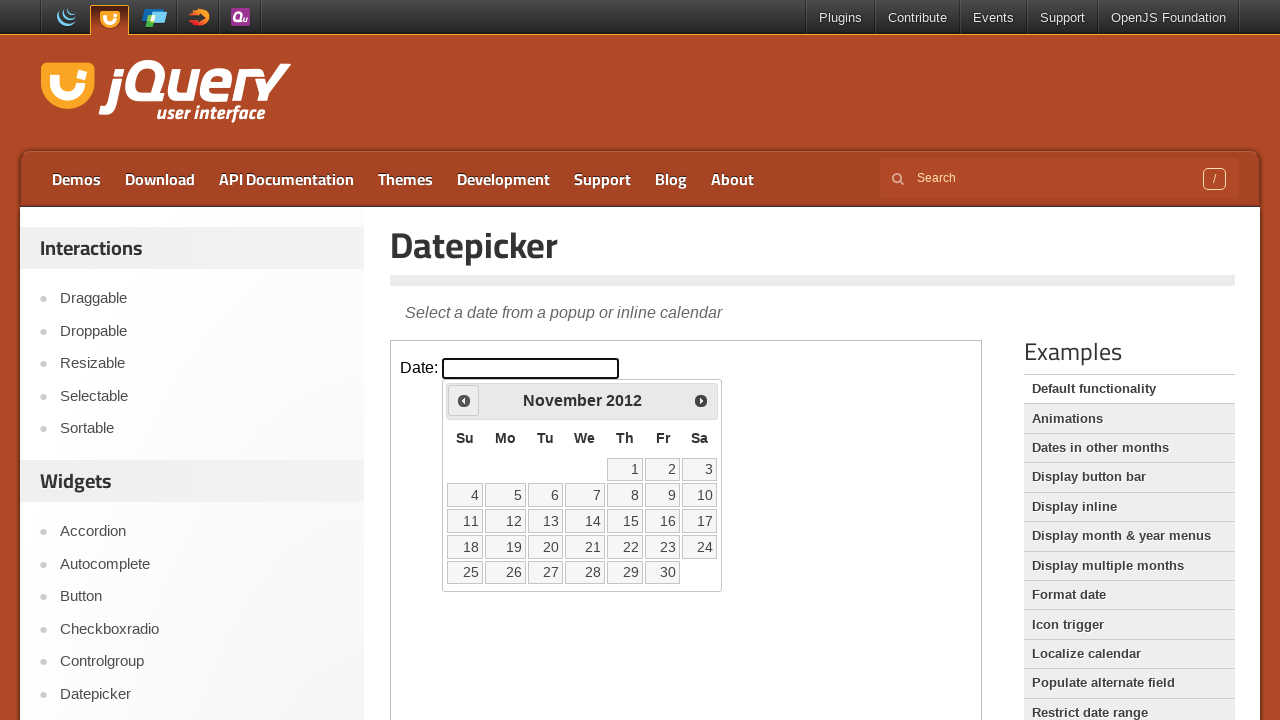

Clicked previous button (currently at November 2012) at (464, 400) on iframe >> nth=0 >> internal:control=enter-frame >> xpath=//span[text()='Prev']
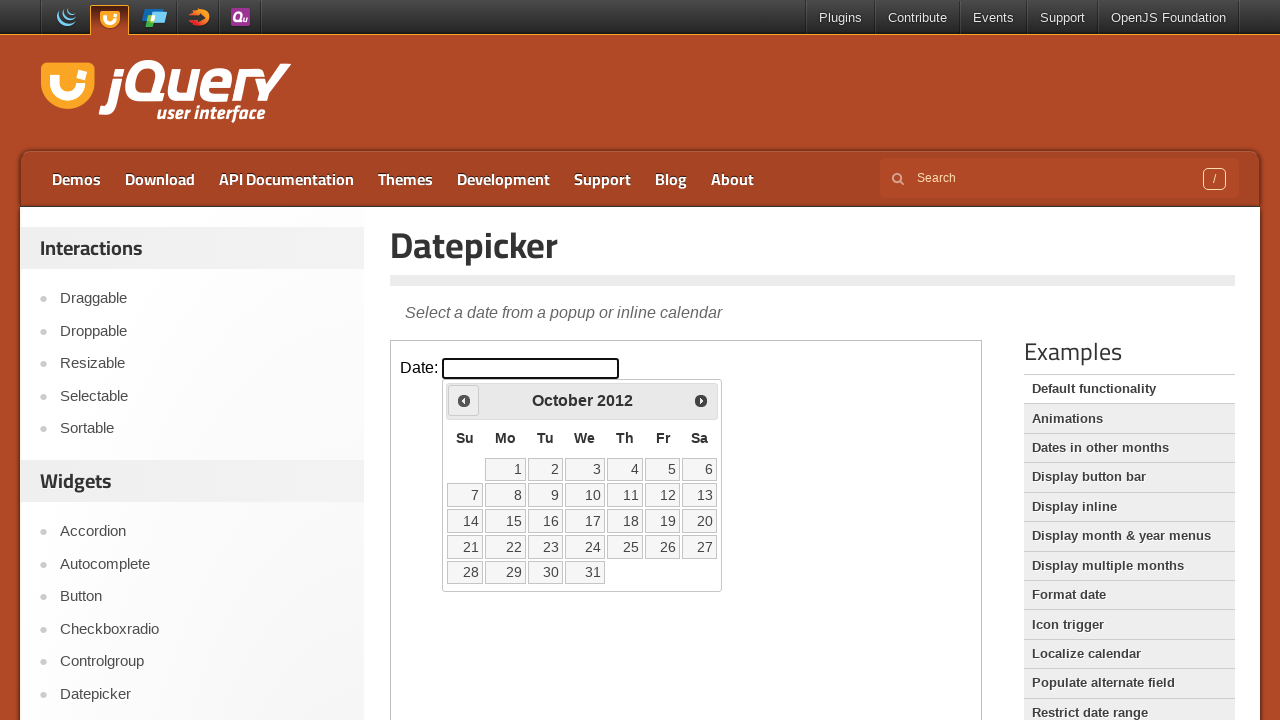

Clicked previous button (currently at October 2012) at (464, 400) on iframe >> nth=0 >> internal:control=enter-frame >> xpath=//span[text()='Prev']
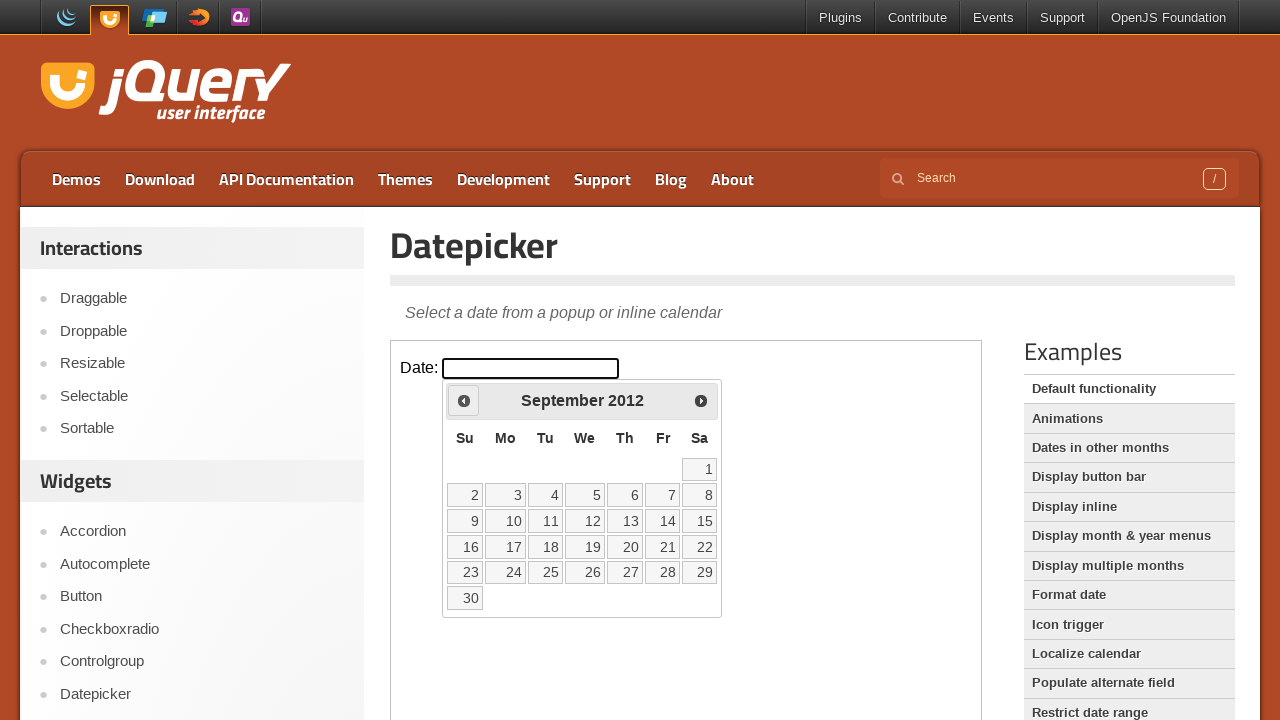

Clicked previous button (currently at September 2012) at (464, 400) on iframe >> nth=0 >> internal:control=enter-frame >> xpath=//span[text()='Prev']
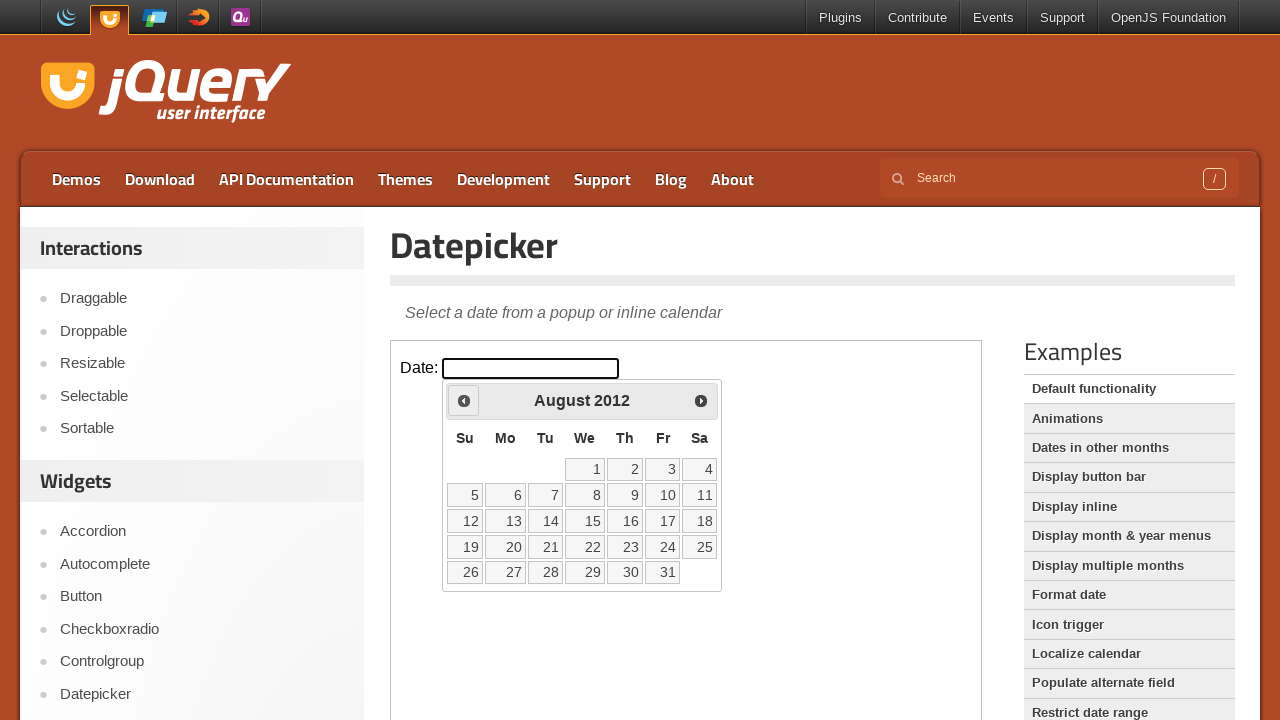

Clicked previous button (currently at August 2012) at (464, 400) on iframe >> nth=0 >> internal:control=enter-frame >> xpath=//span[text()='Prev']
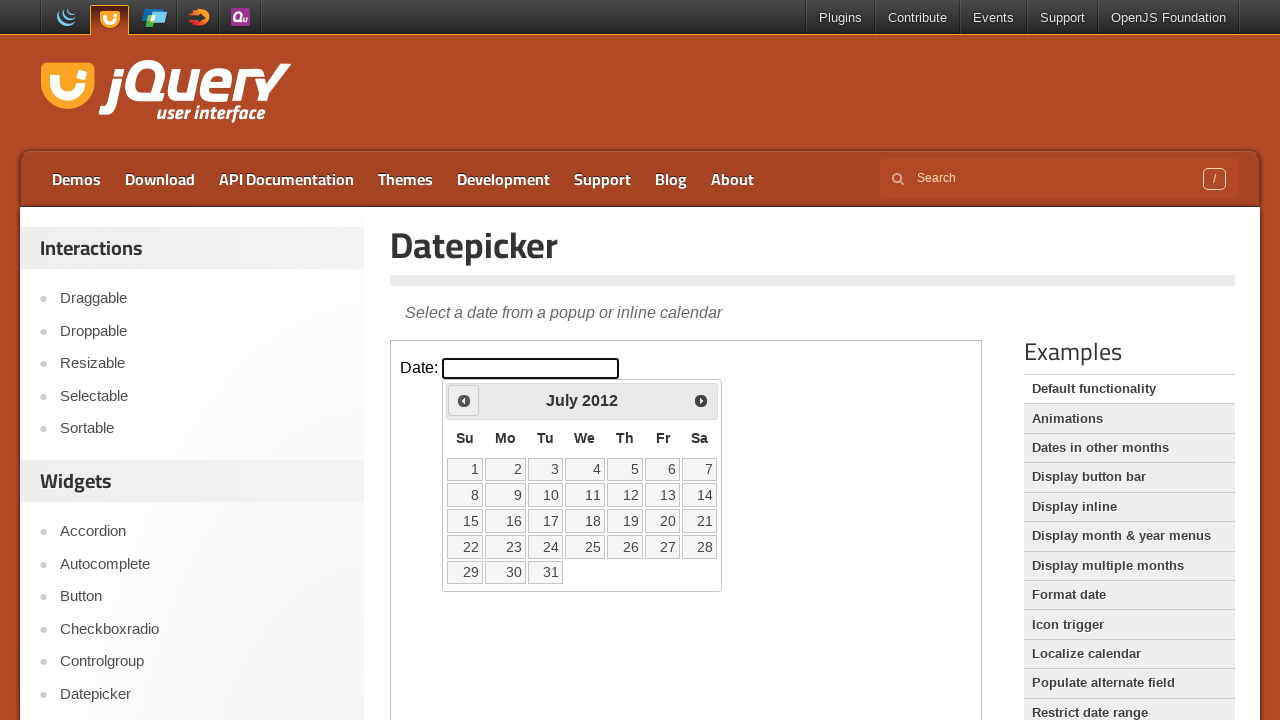

Clicked previous button (currently at July 2012) at (464, 400) on iframe >> nth=0 >> internal:control=enter-frame >> xpath=//span[text()='Prev']
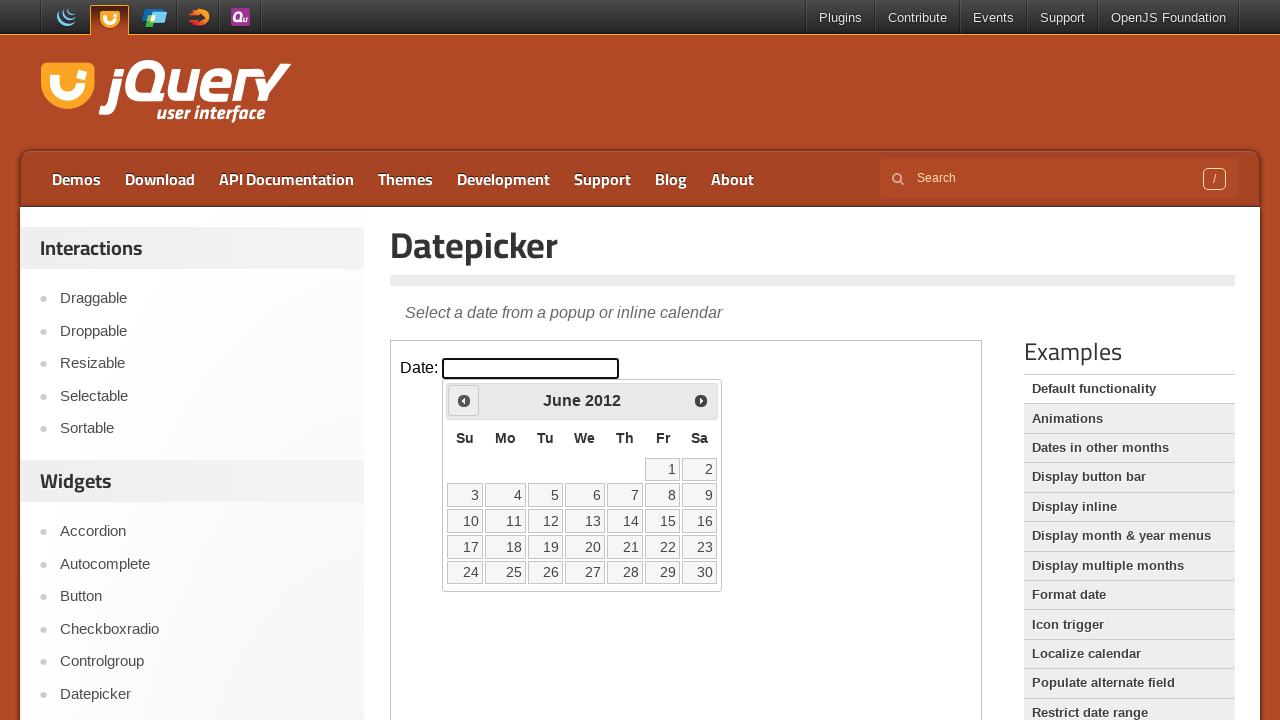

Clicked previous button (currently at June 2012) at (464, 400) on iframe >> nth=0 >> internal:control=enter-frame >> xpath=//span[text()='Prev']
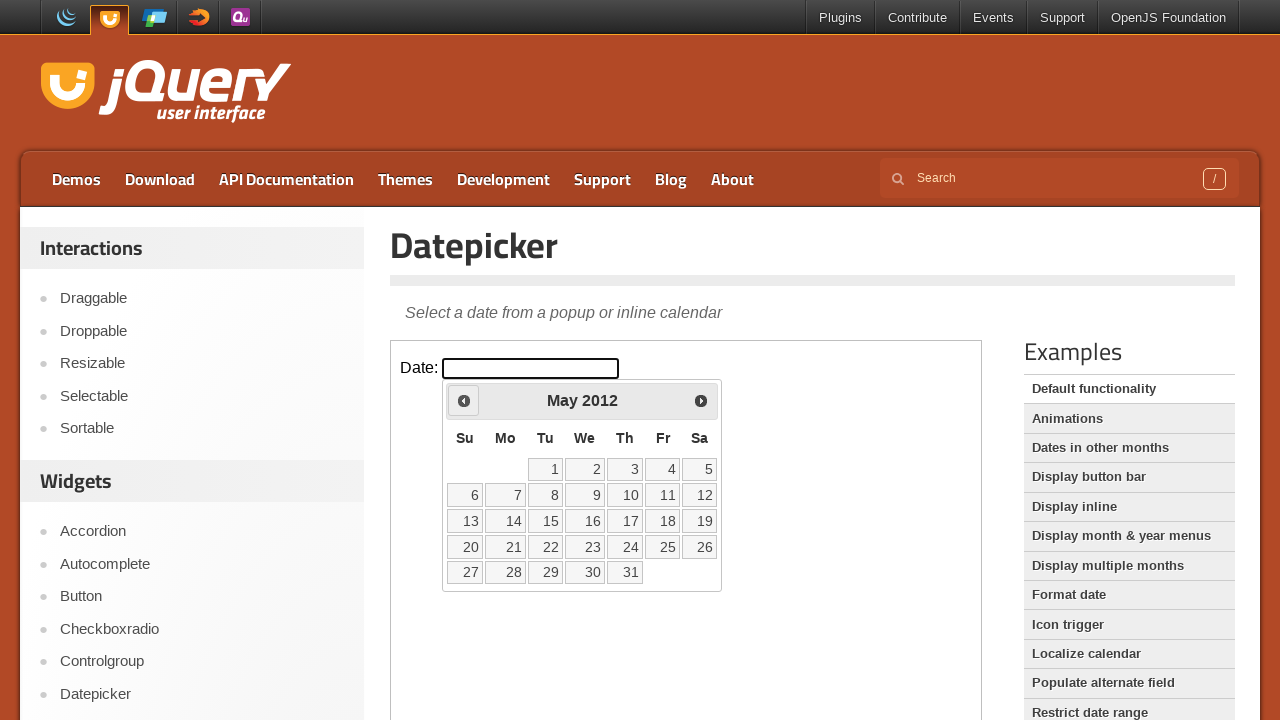

Clicked previous button (currently at May 2012) at (464, 400) on iframe >> nth=0 >> internal:control=enter-frame >> xpath=//span[text()='Prev']
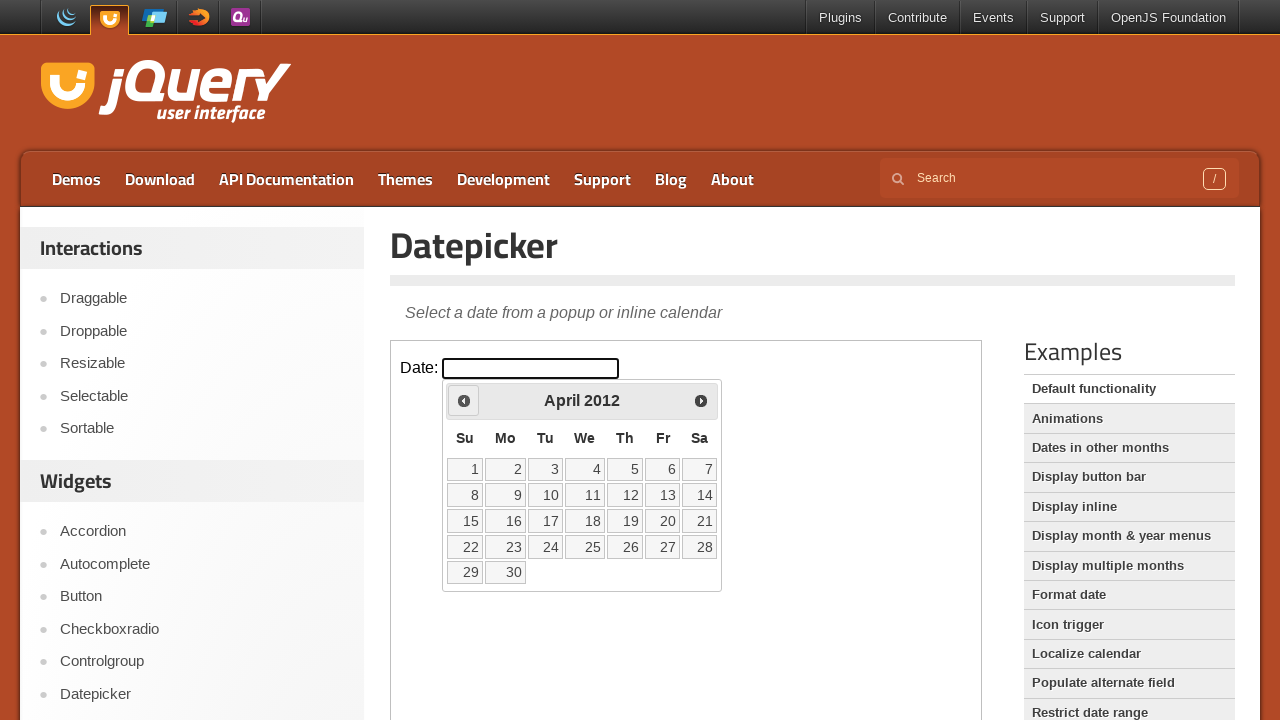

Clicked previous button (currently at April 2012) at (464, 400) on iframe >> nth=0 >> internal:control=enter-frame >> xpath=//span[text()='Prev']
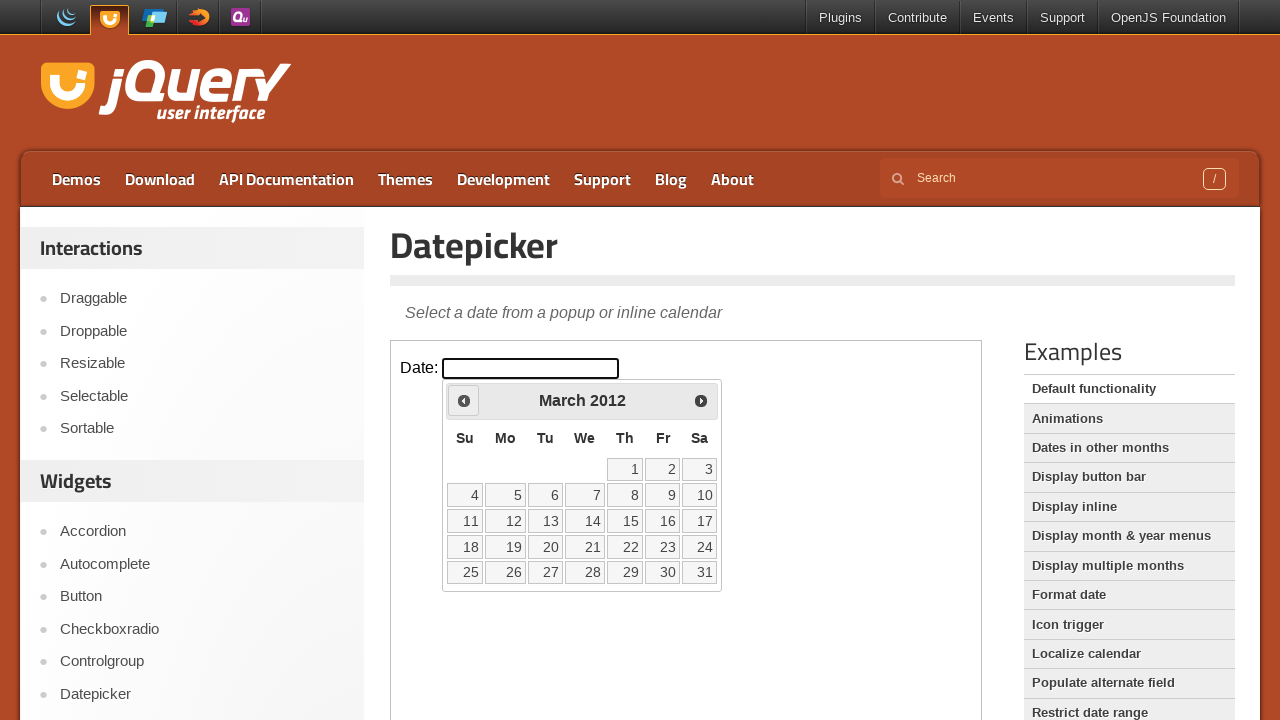

Clicked previous button (currently at March 2012) at (464, 400) on iframe >> nth=0 >> internal:control=enter-frame >> xpath=//span[text()='Prev']
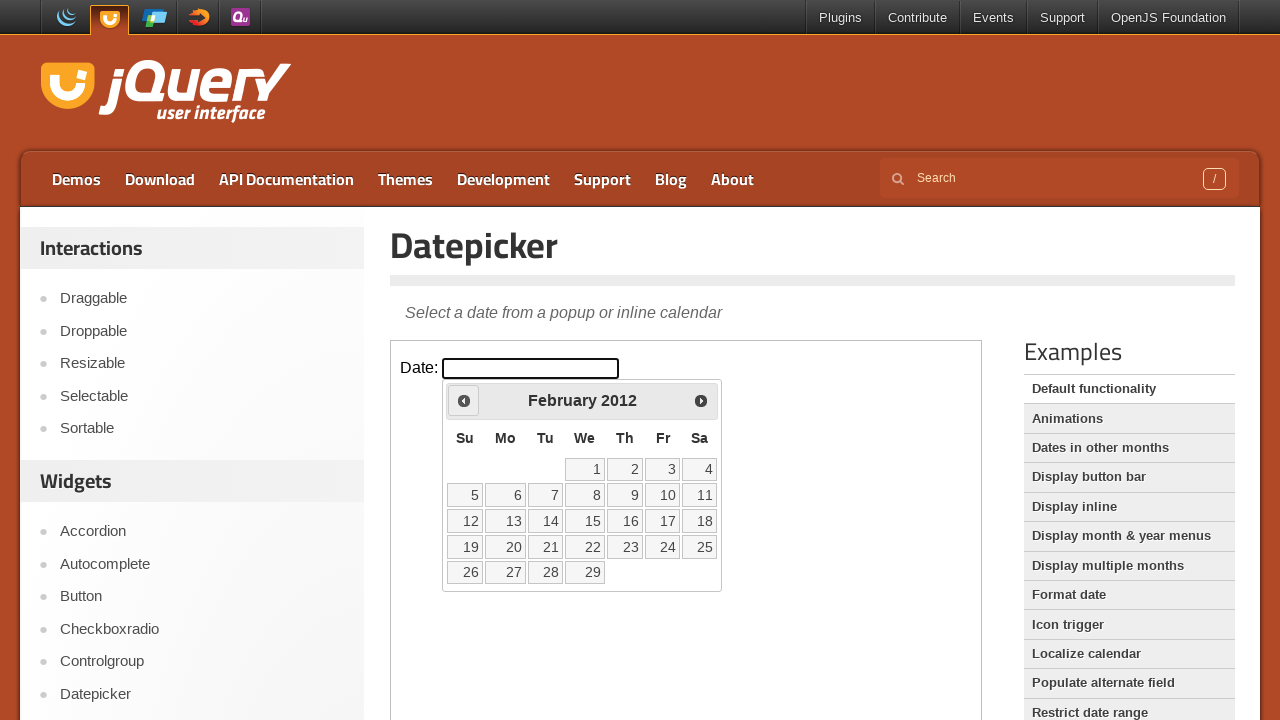

Clicked previous button (currently at February 2012) at (464, 400) on iframe >> nth=0 >> internal:control=enter-frame >> xpath=//span[text()='Prev']
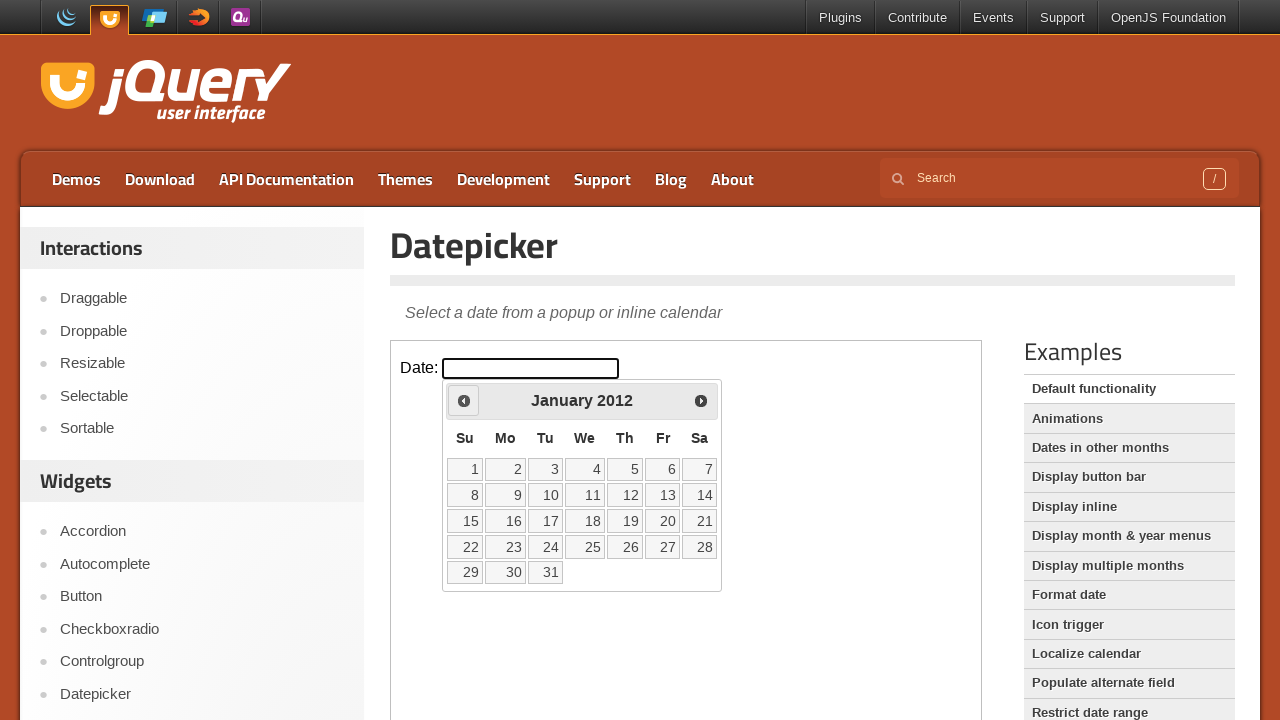

Clicked previous button (currently at January 2012) at (464, 400) on iframe >> nth=0 >> internal:control=enter-frame >> xpath=//span[text()='Prev']
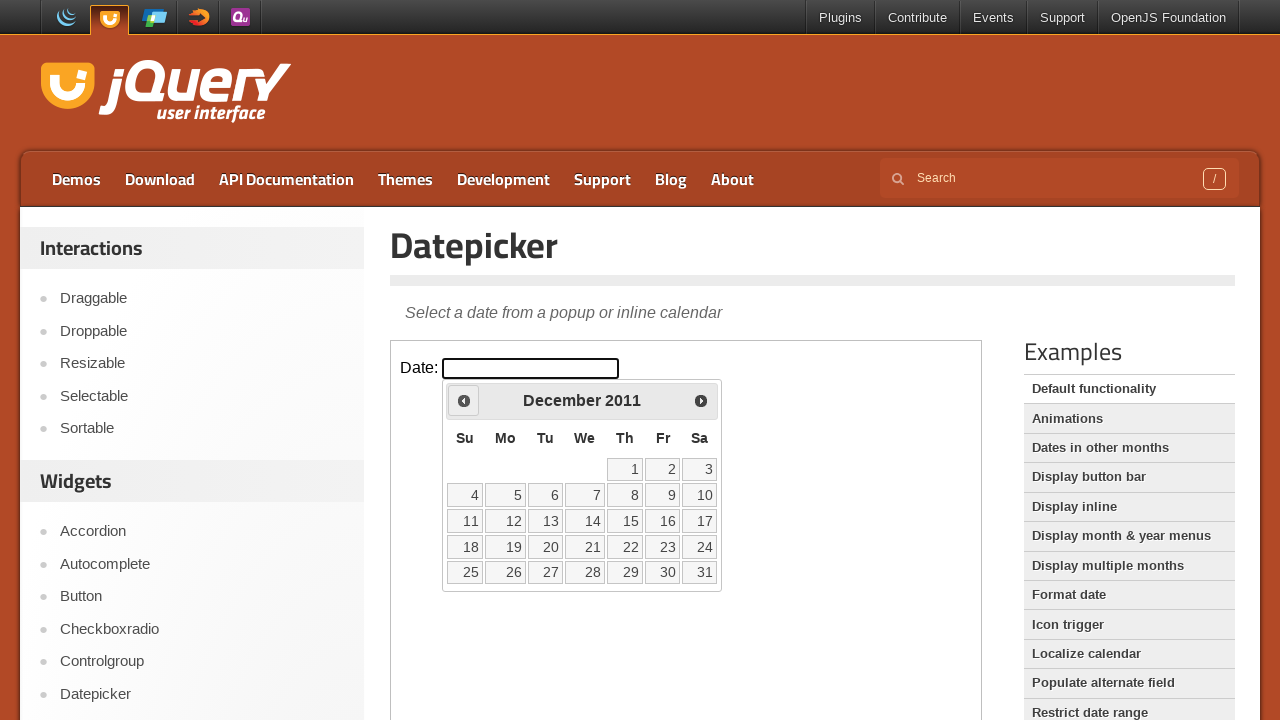

Clicked previous button (currently at December 2011) at (464, 400) on iframe >> nth=0 >> internal:control=enter-frame >> xpath=//span[text()='Prev']
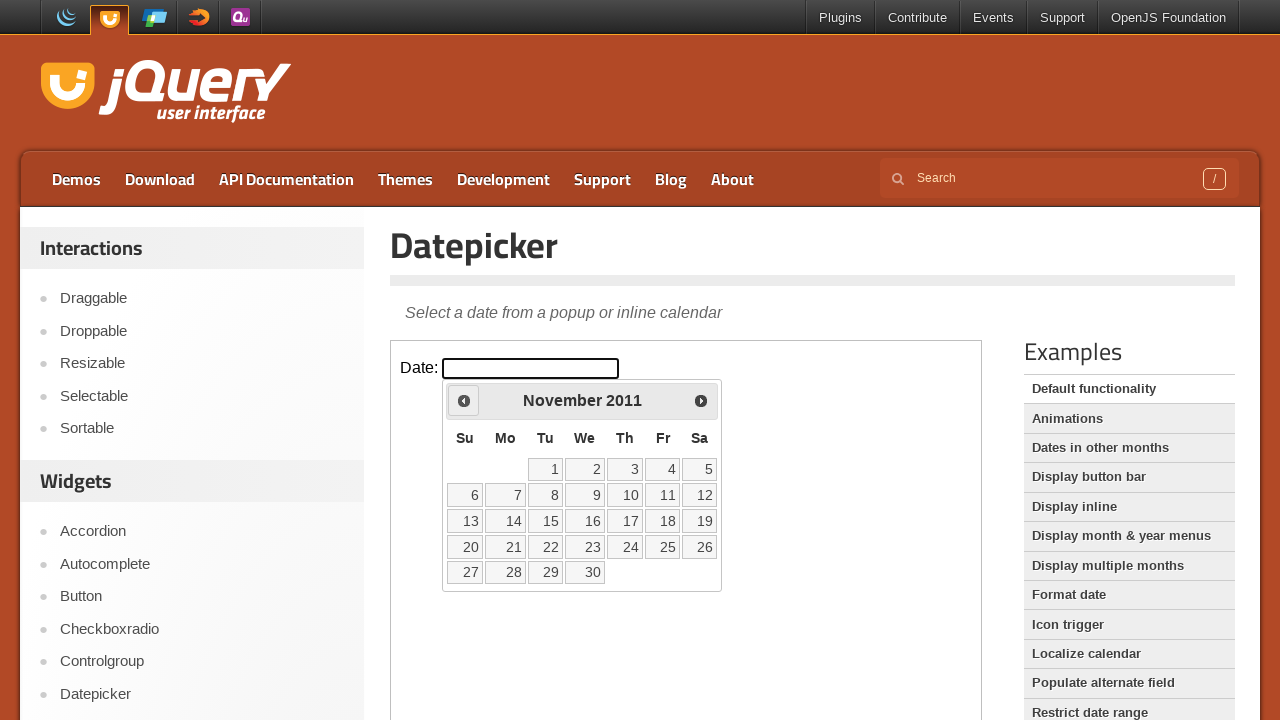

Clicked previous button (currently at November 2011) at (464, 400) on iframe >> nth=0 >> internal:control=enter-frame >> xpath=//span[text()='Prev']
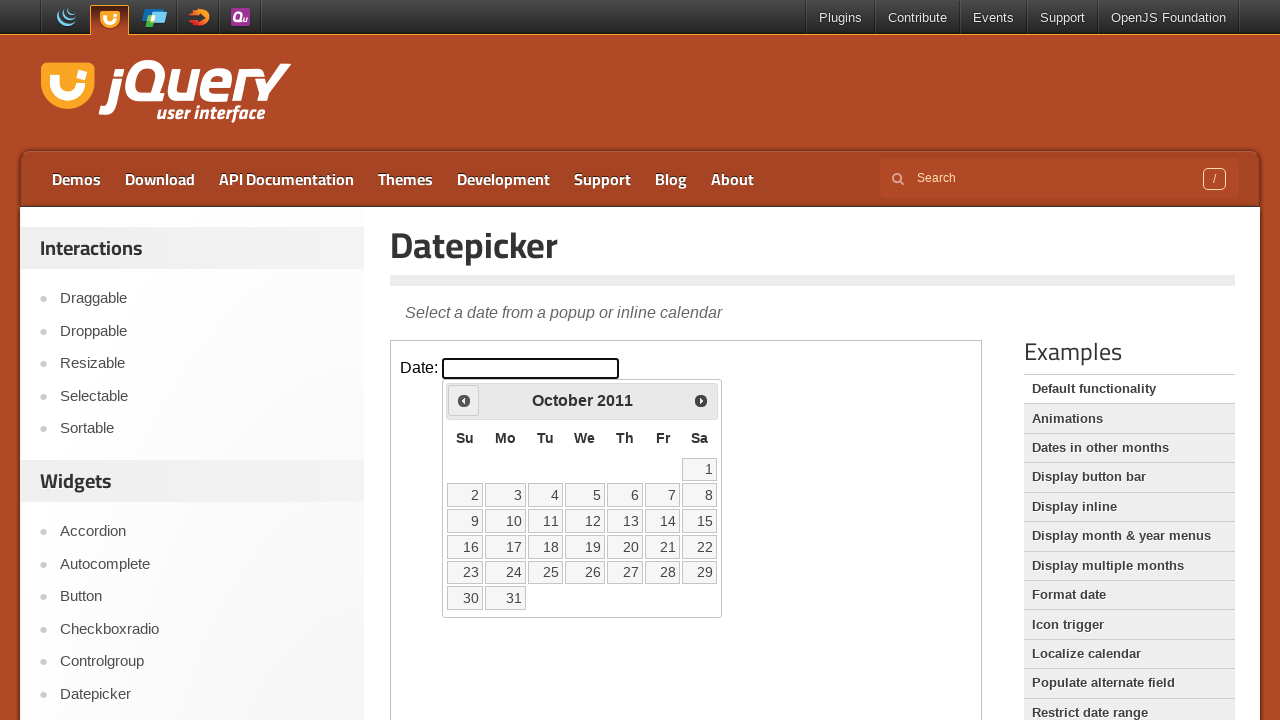

Clicked previous button (currently at October 2011) at (464, 400) on iframe >> nth=0 >> internal:control=enter-frame >> xpath=//span[text()='Prev']
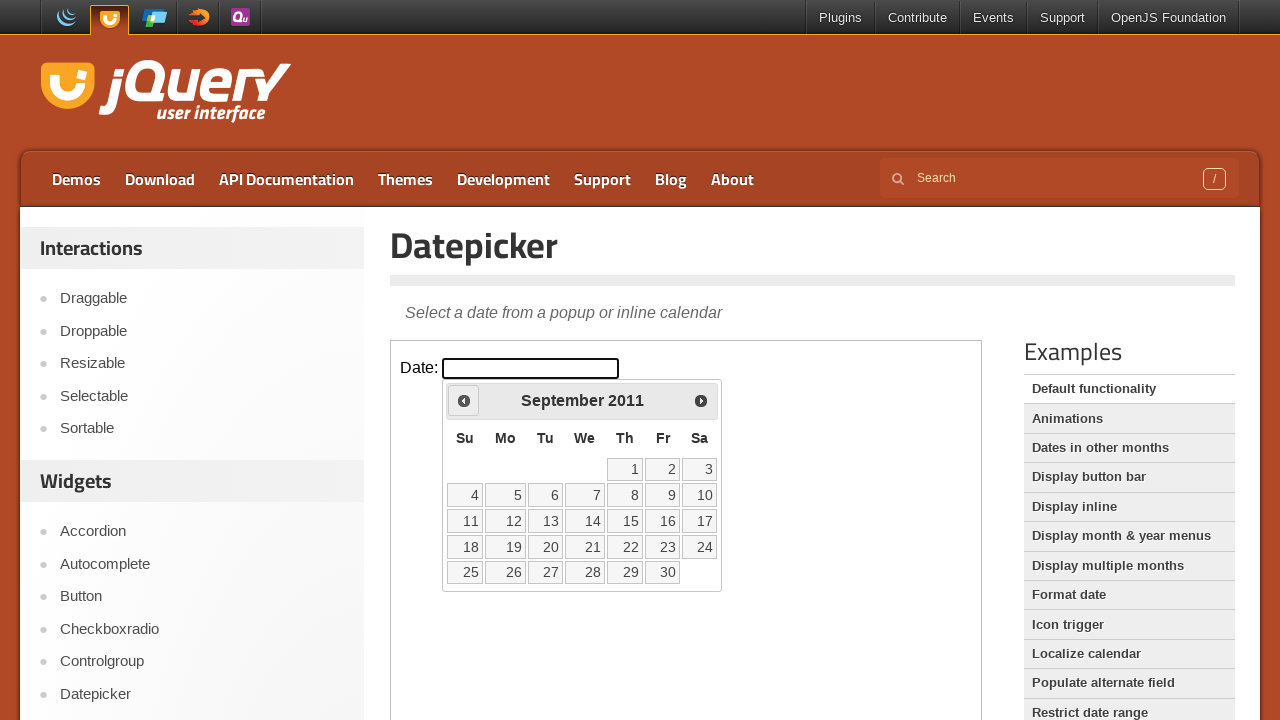

Clicked previous button (currently at September 2011) at (464, 400) on iframe >> nth=0 >> internal:control=enter-frame >> xpath=//span[text()='Prev']
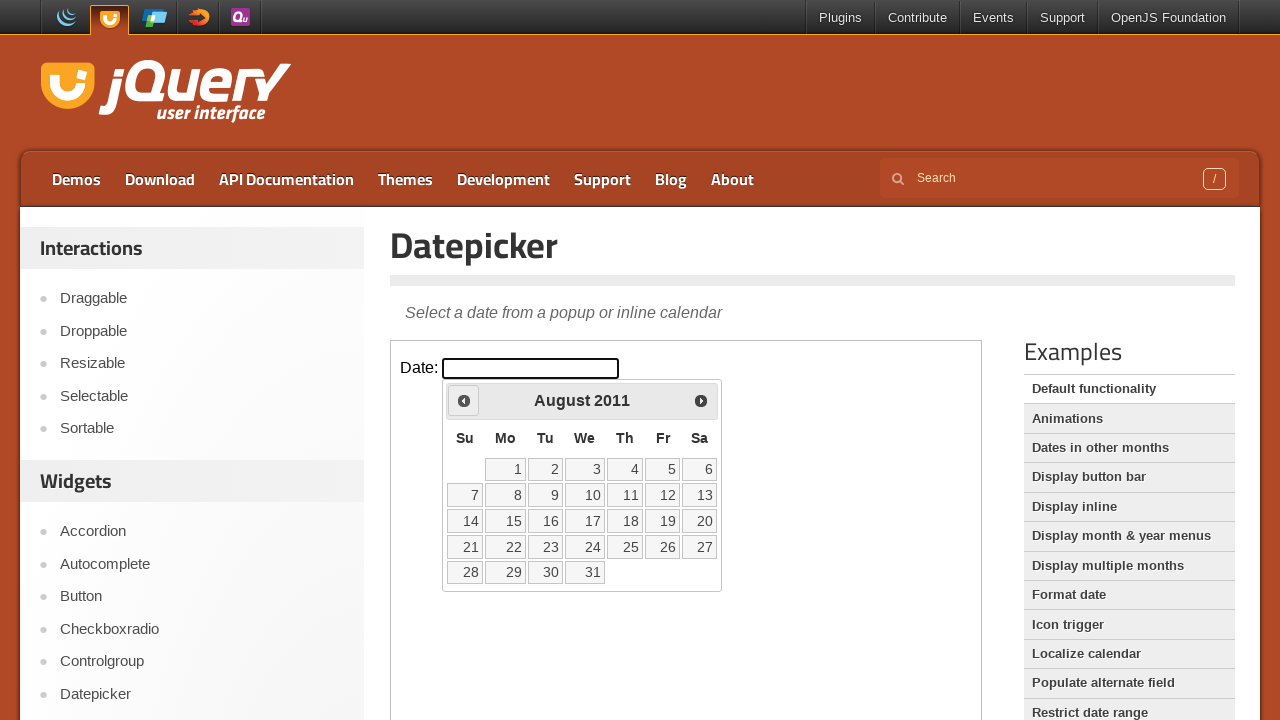

Clicked previous button (currently at August 2011) at (464, 400) on iframe >> nth=0 >> internal:control=enter-frame >> xpath=//span[text()='Prev']
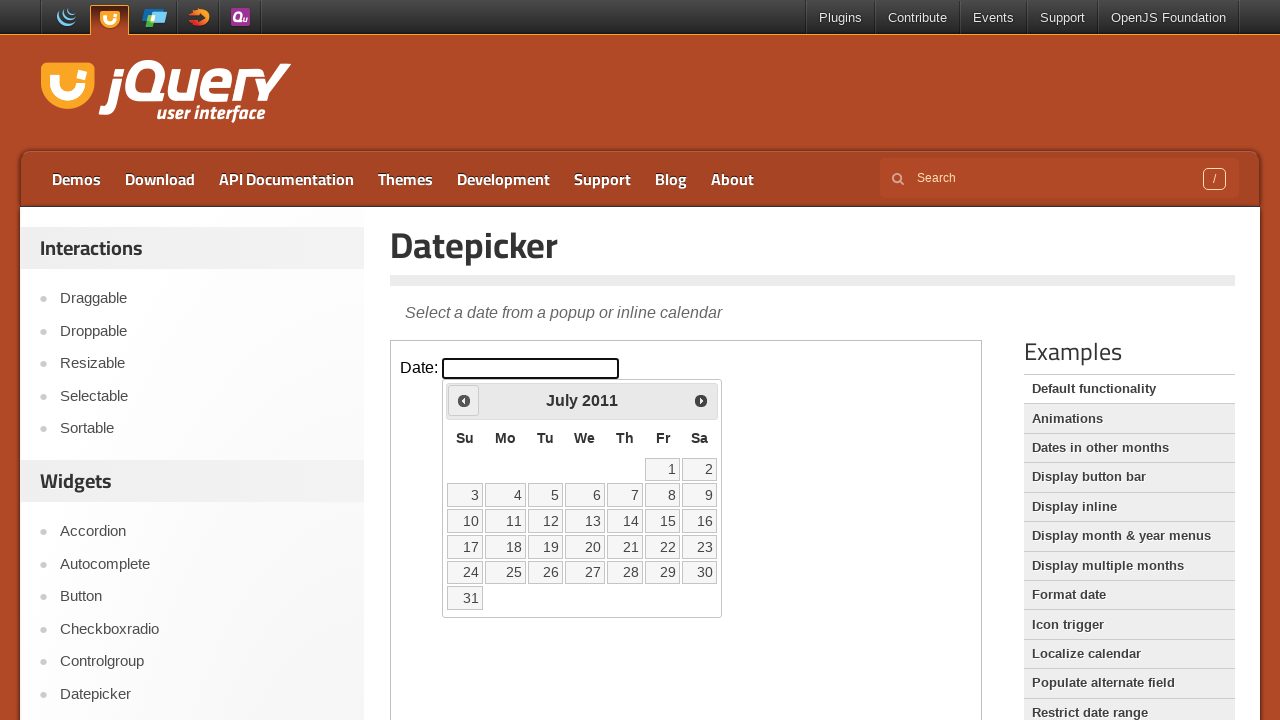

Clicked previous button (currently at July 2011) at (464, 400) on iframe >> nth=0 >> internal:control=enter-frame >> xpath=//span[text()='Prev']
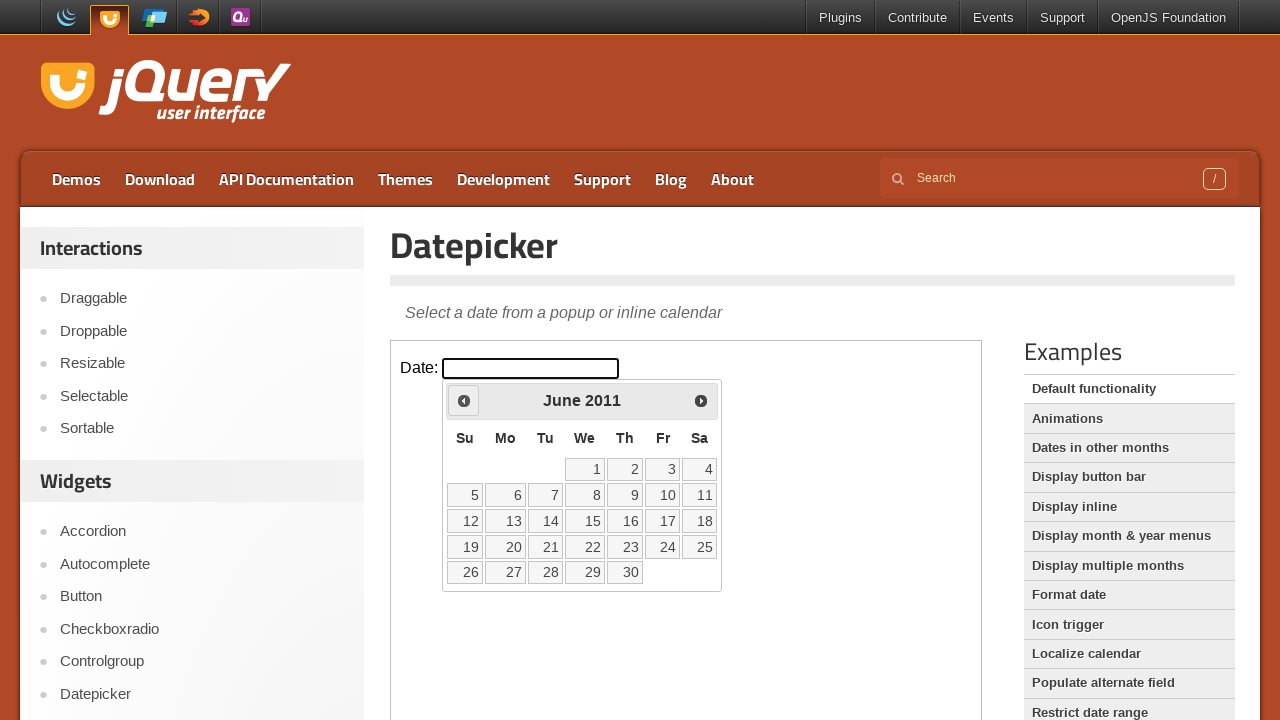

Clicked previous button (currently at June 2011) at (464, 400) on iframe >> nth=0 >> internal:control=enter-frame >> xpath=//span[text()='Prev']
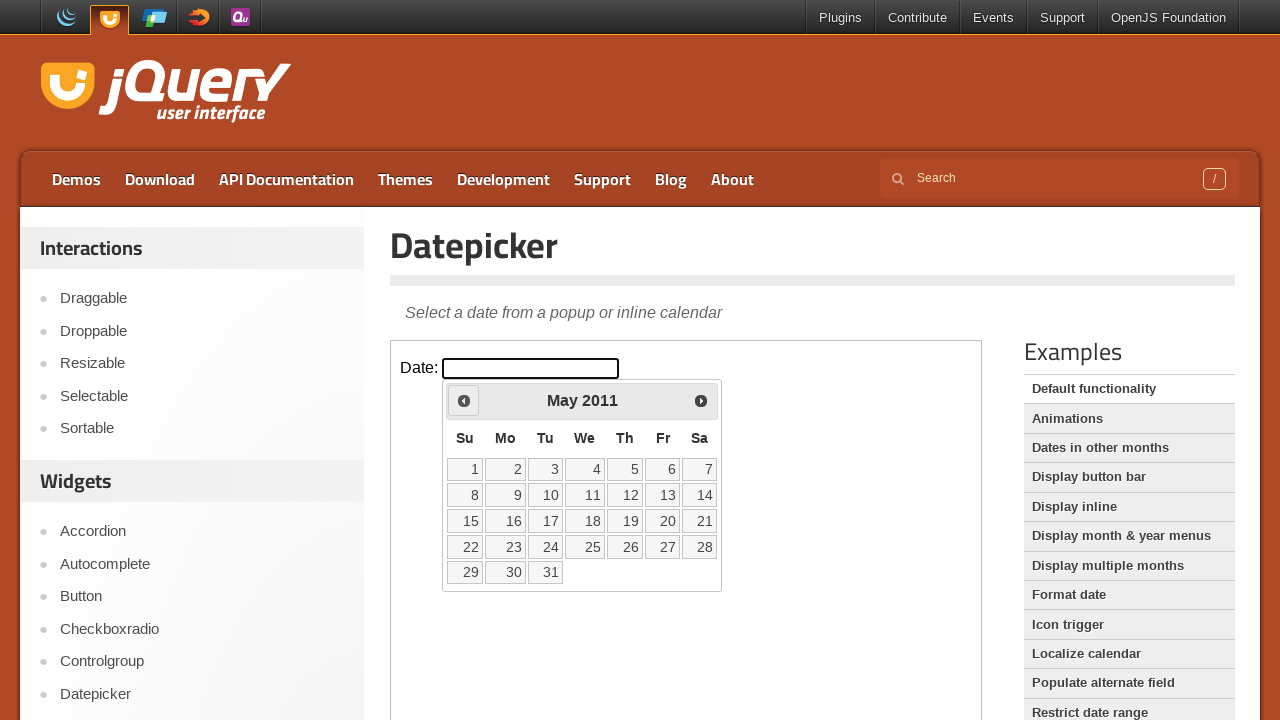

Clicked previous button (currently at May 2011) at (464, 400) on iframe >> nth=0 >> internal:control=enter-frame >> xpath=//span[text()='Prev']
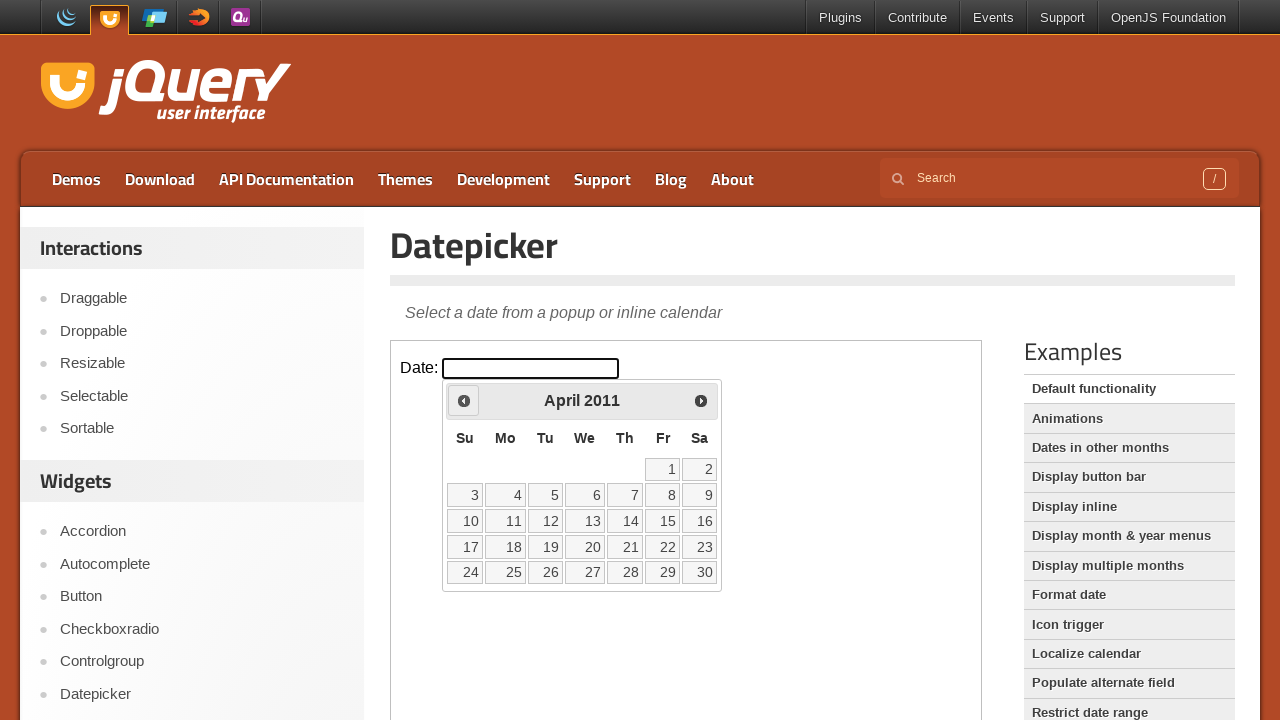

Clicked previous button (currently at April 2011) at (464, 400) on iframe >> nth=0 >> internal:control=enter-frame >> xpath=//span[text()='Prev']
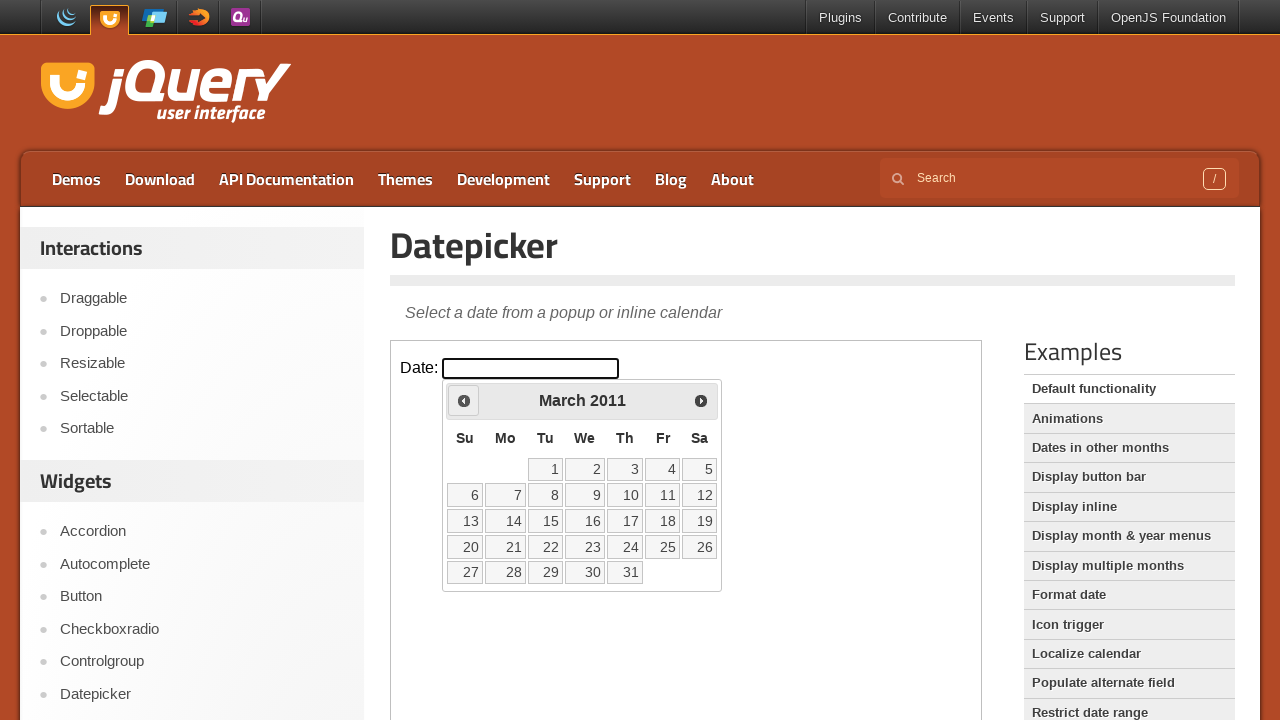

Clicked previous button (currently at March 2011) at (464, 400) on iframe >> nth=0 >> internal:control=enter-frame >> xpath=//span[text()='Prev']
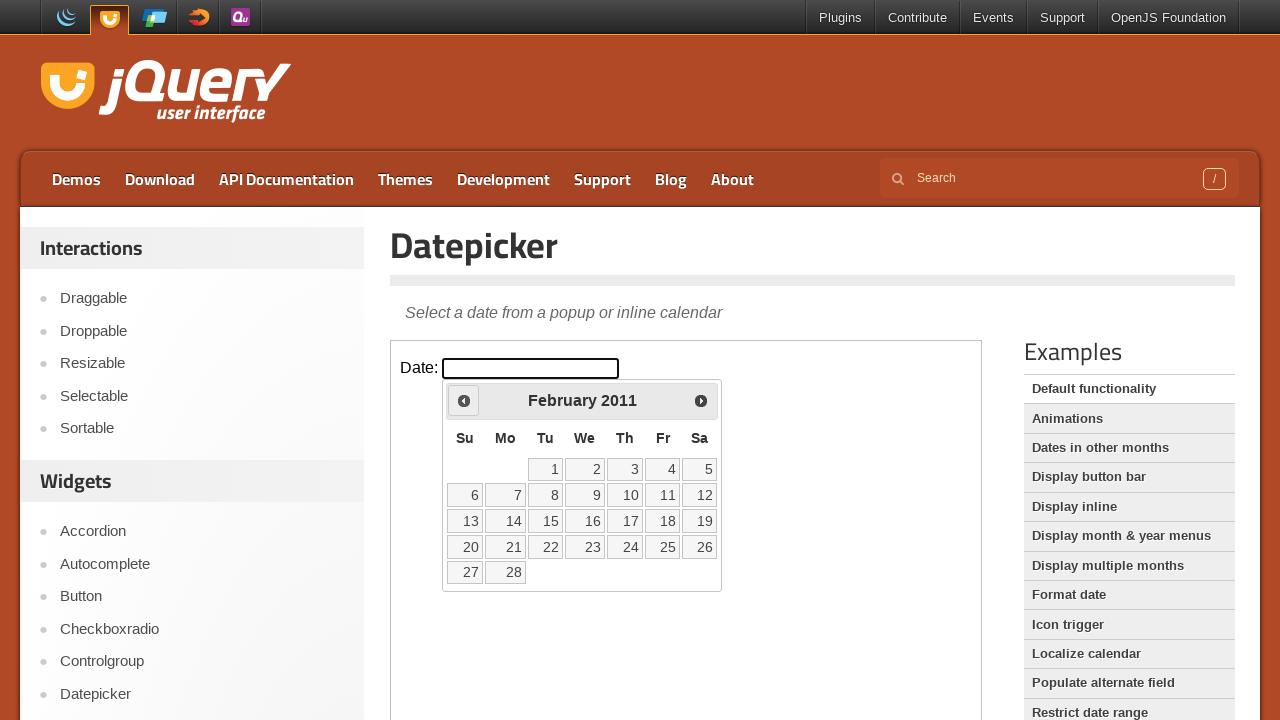

Clicked previous button (currently at February 2011) at (464, 400) on iframe >> nth=0 >> internal:control=enter-frame >> xpath=//span[text()='Prev']
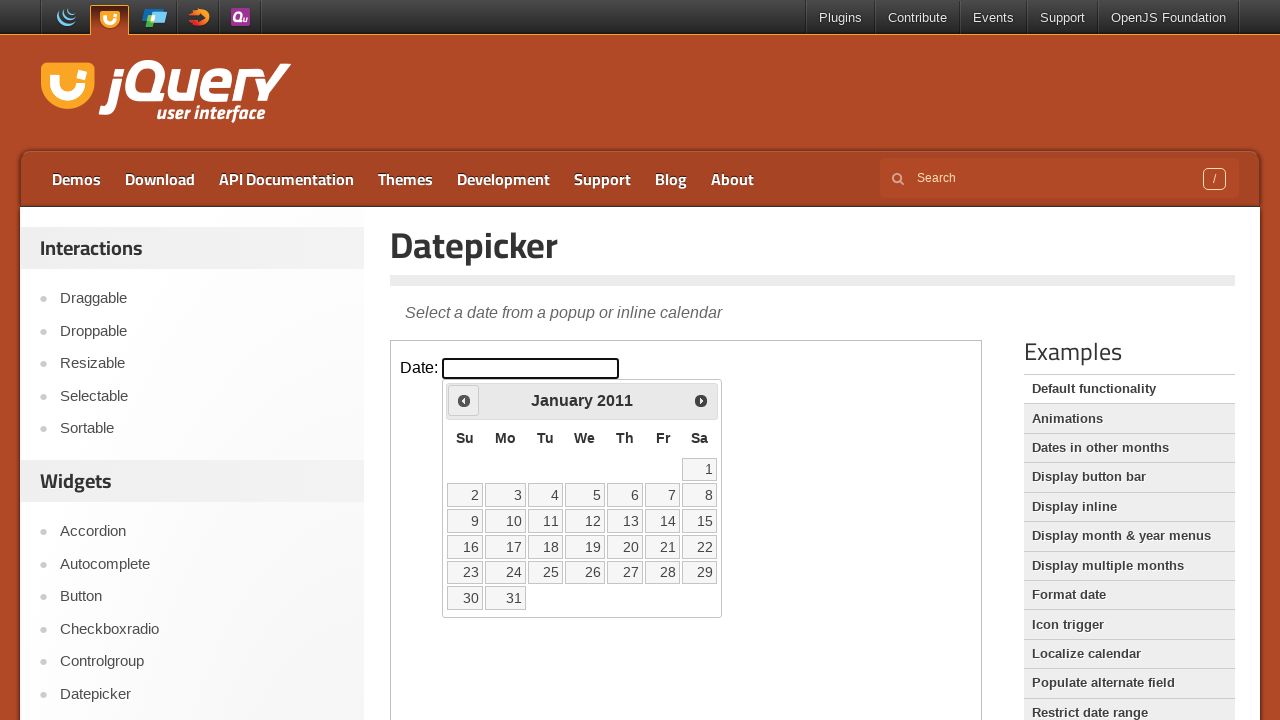

Clicked previous button (currently at January 2011) at (464, 400) on iframe >> nth=0 >> internal:control=enter-frame >> xpath=//span[text()='Prev']
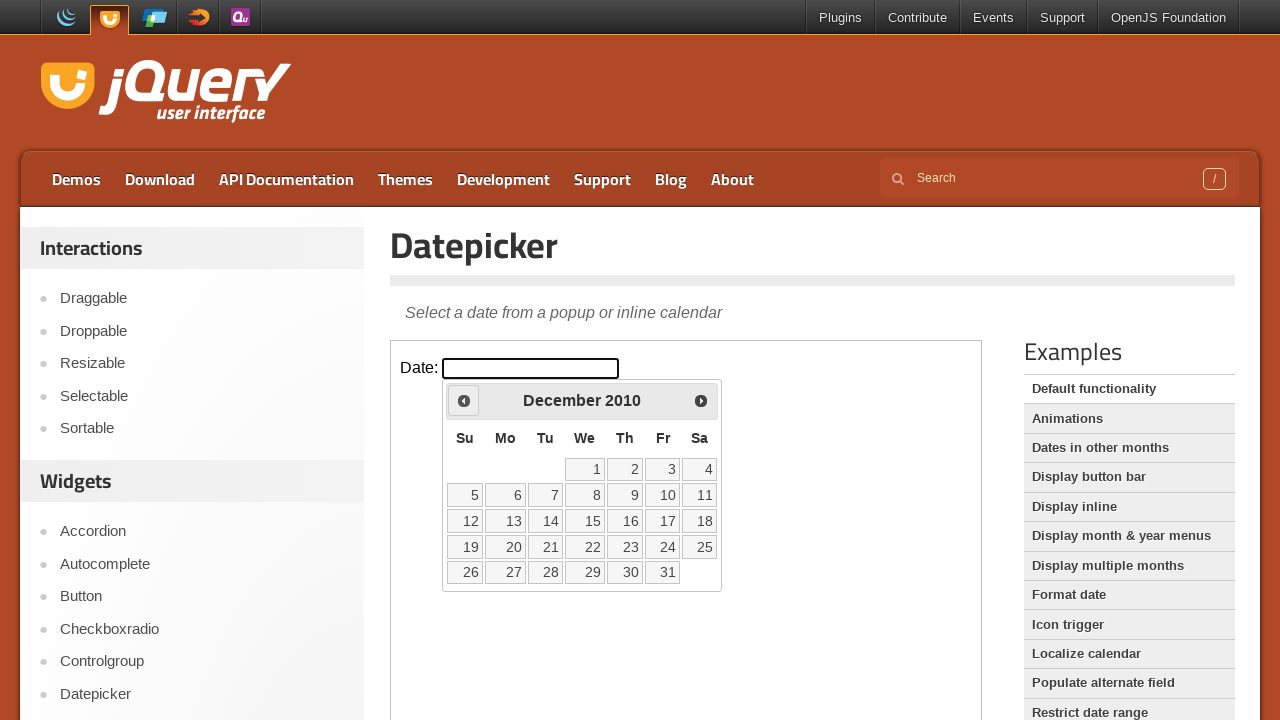

Clicked previous button (currently at December 2010) at (464, 400) on iframe >> nth=0 >> internal:control=enter-frame >> xpath=//span[text()='Prev']
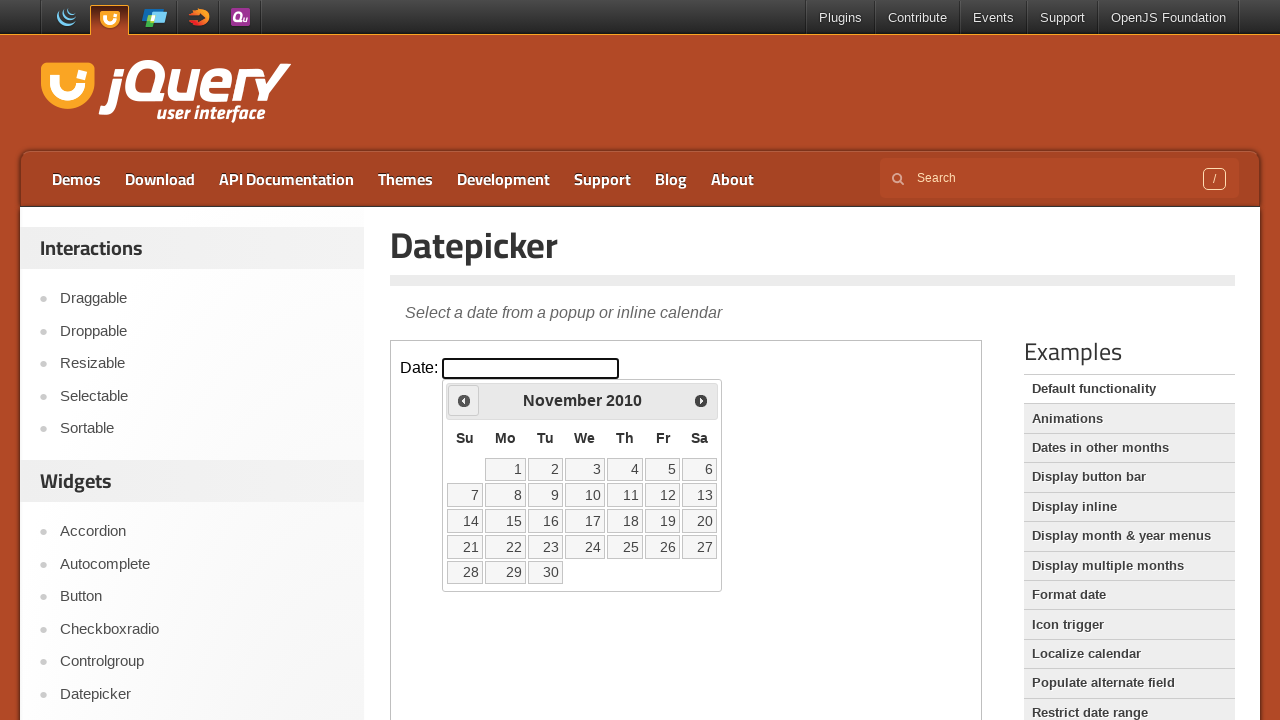

Clicked previous button (currently at November 2010) at (464, 400) on iframe >> nth=0 >> internal:control=enter-frame >> xpath=//span[text()='Prev']
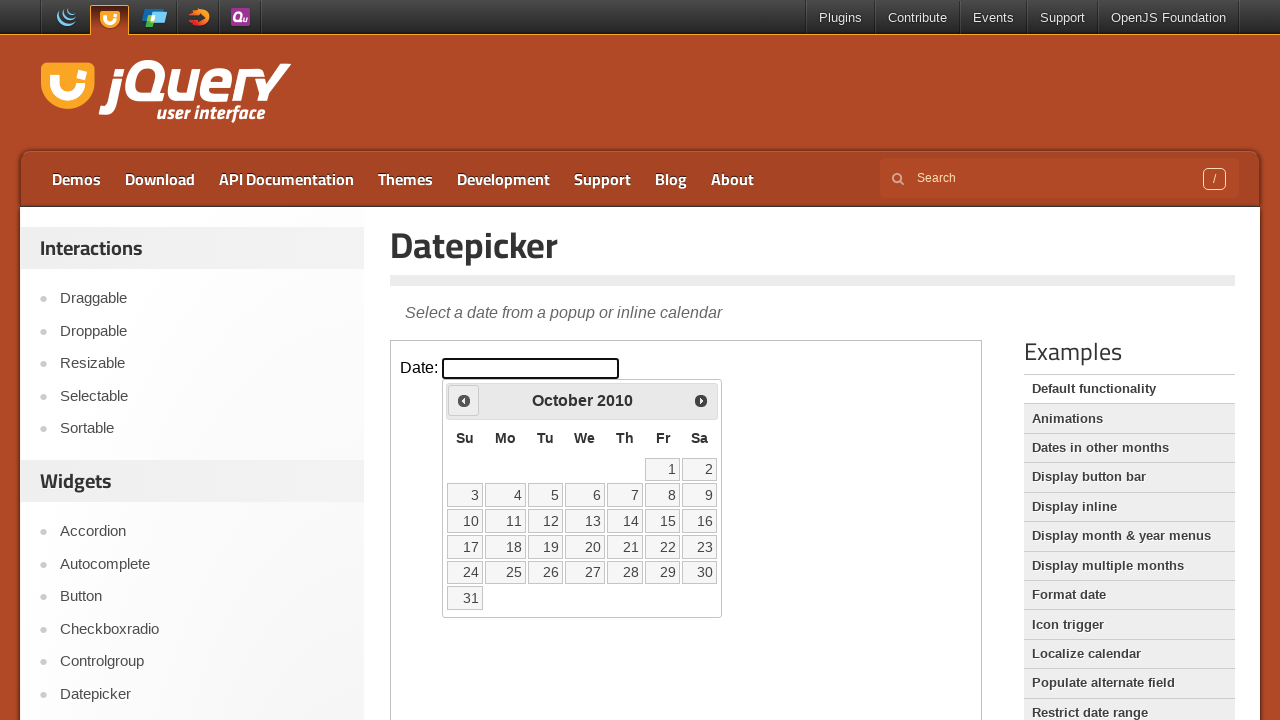

Clicked previous button (currently at October 2010) at (464, 400) on iframe >> nth=0 >> internal:control=enter-frame >> xpath=//span[text()='Prev']
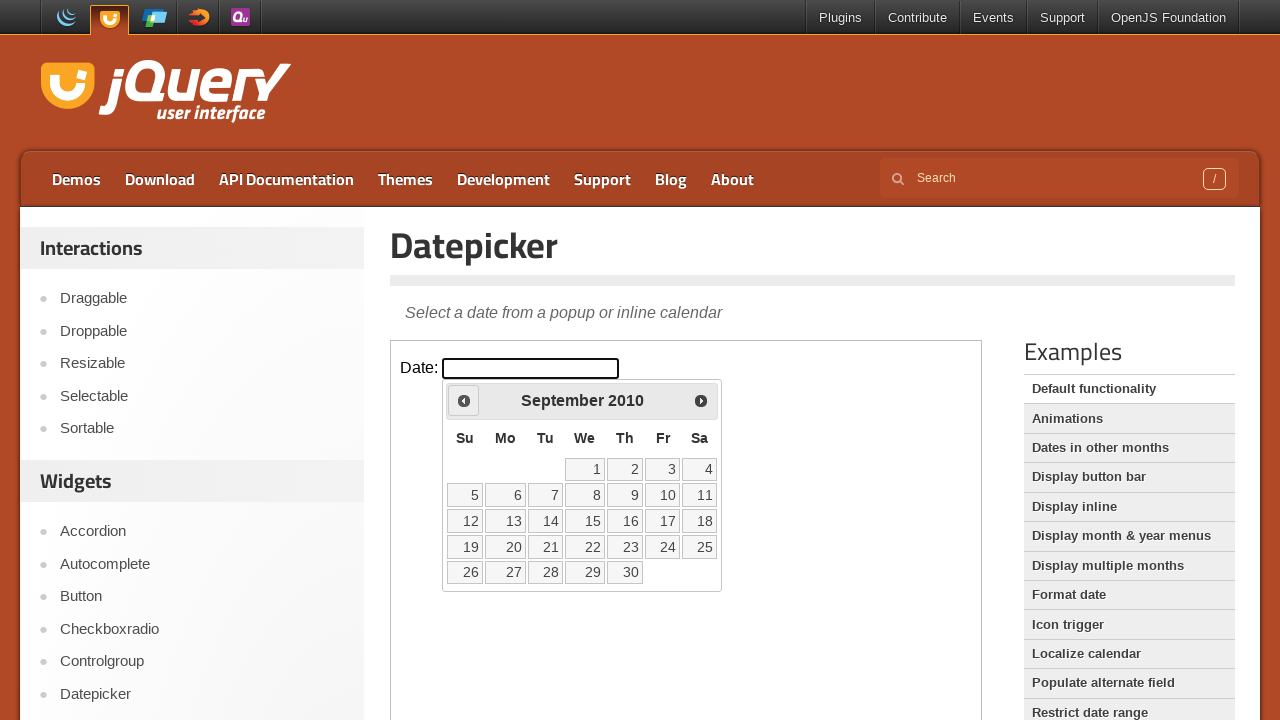

Clicked previous button (currently at September 2010) at (464, 400) on iframe >> nth=0 >> internal:control=enter-frame >> xpath=//span[text()='Prev']
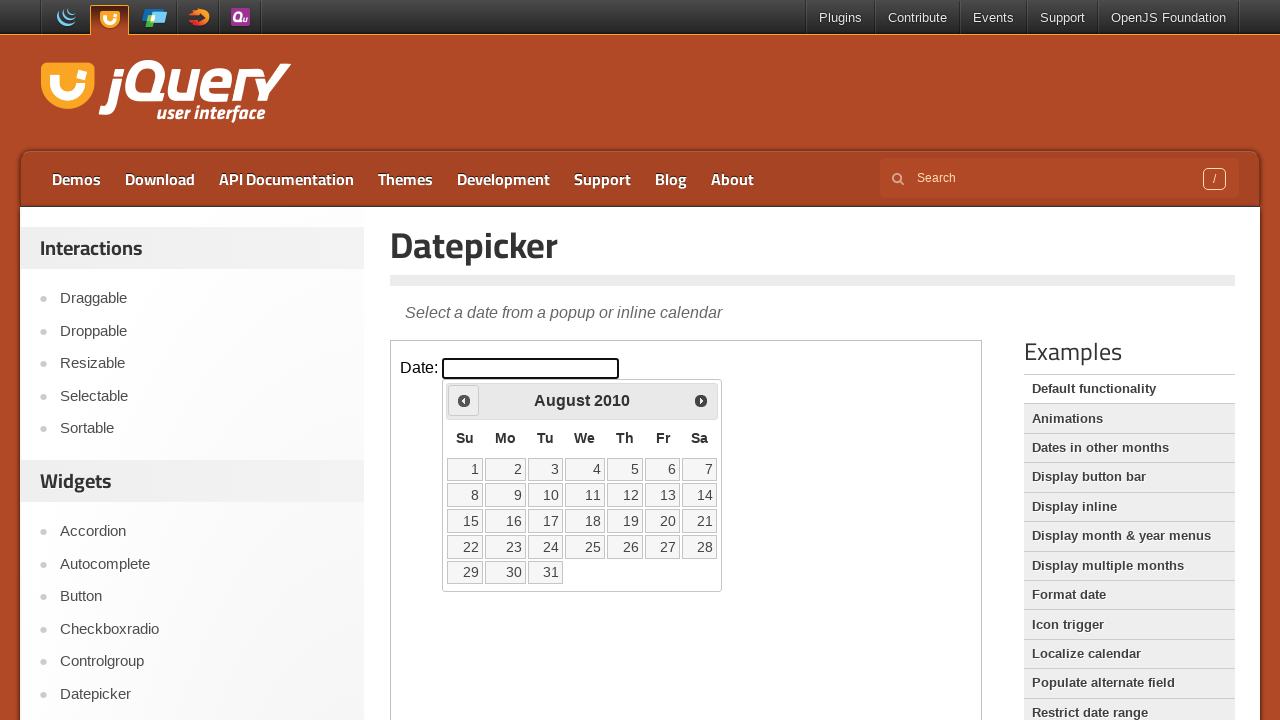

Clicked previous button (currently at August 2010) at (464, 400) on iframe >> nth=0 >> internal:control=enter-frame >> xpath=//span[text()='Prev']
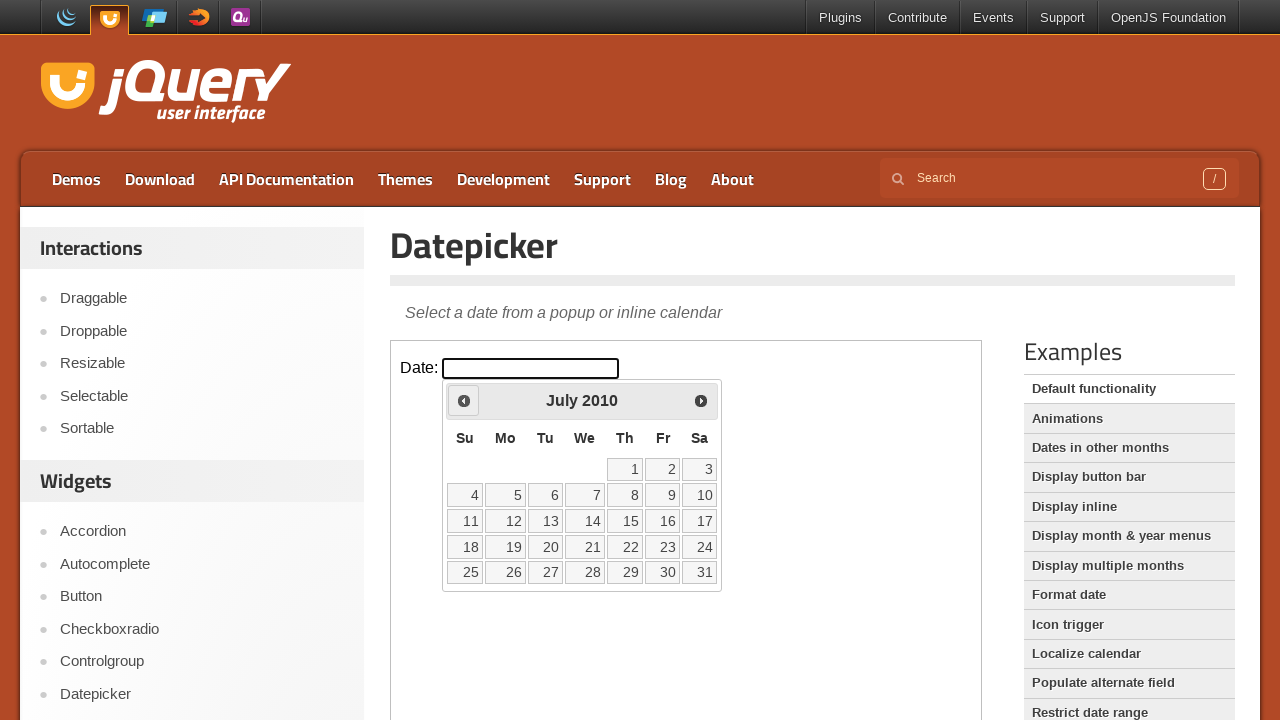

Clicked previous button (currently at July 2010) at (464, 400) on iframe >> nth=0 >> internal:control=enter-frame >> xpath=//span[text()='Prev']
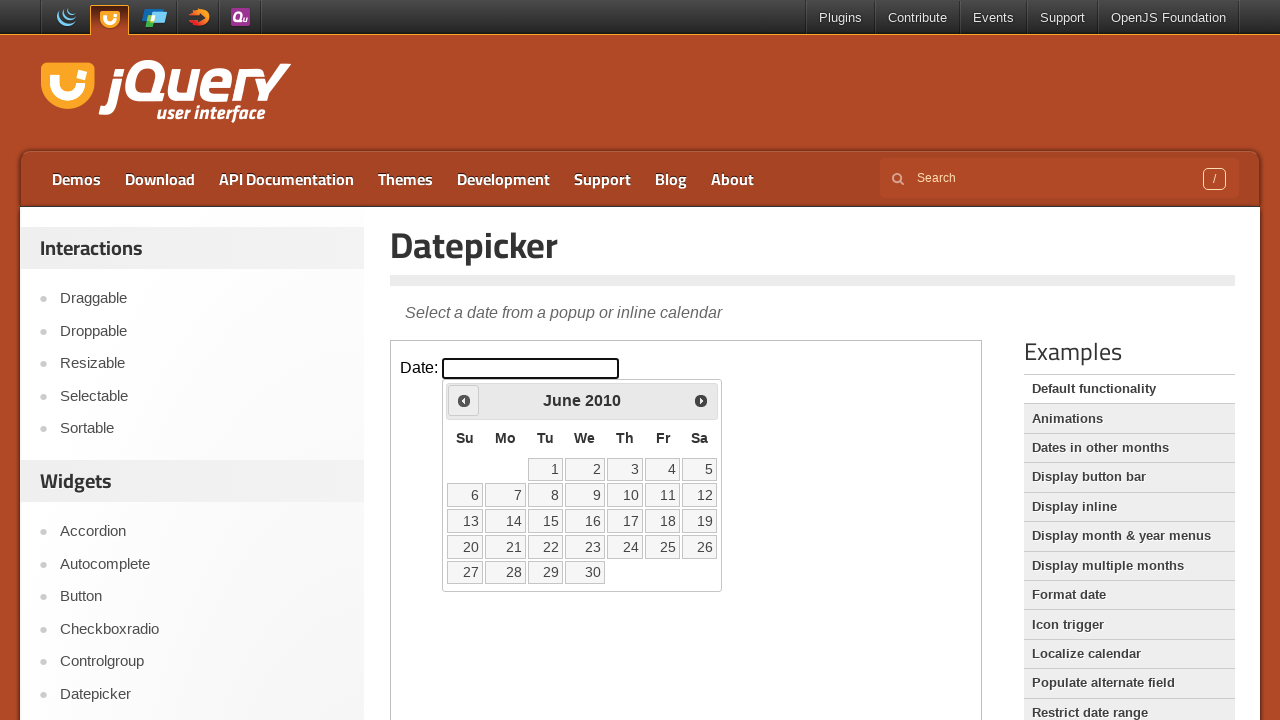

Clicked previous button (currently at June 2010) at (464, 400) on iframe >> nth=0 >> internal:control=enter-frame >> xpath=//span[text()='Prev']
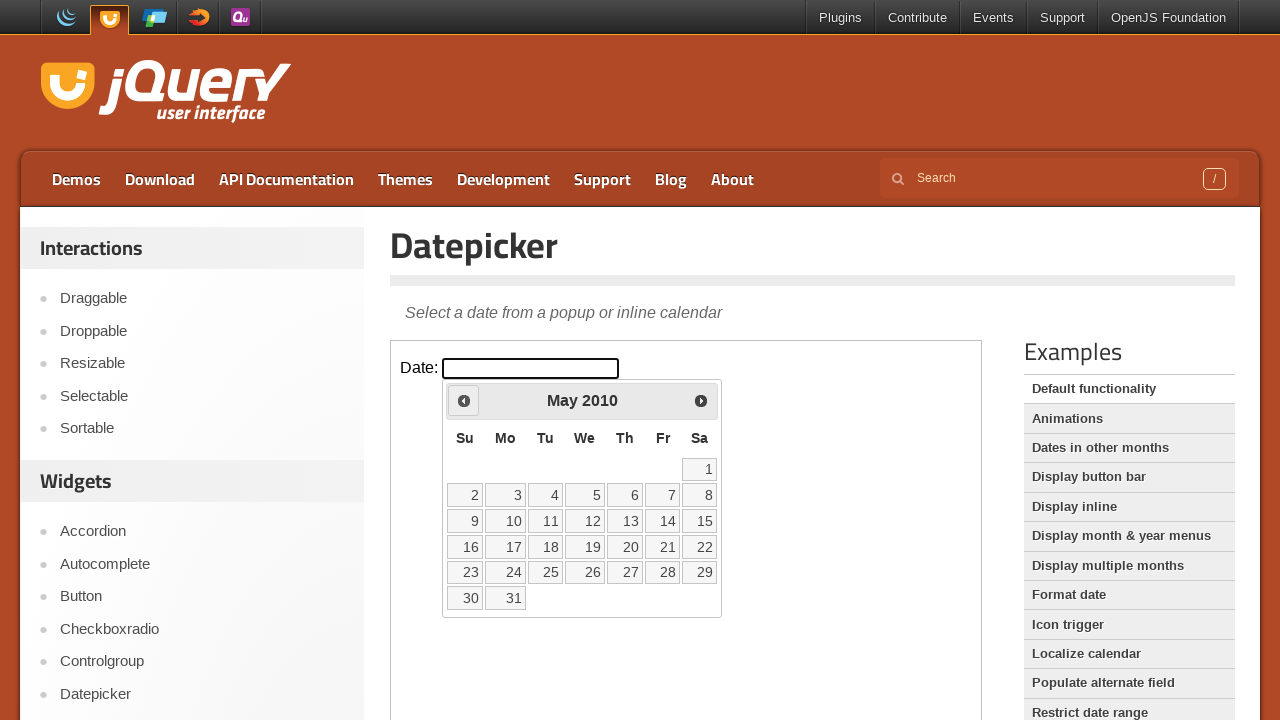

Clicked previous button (currently at May 2010) at (464, 400) on iframe >> nth=0 >> internal:control=enter-frame >> xpath=//span[text()='Prev']
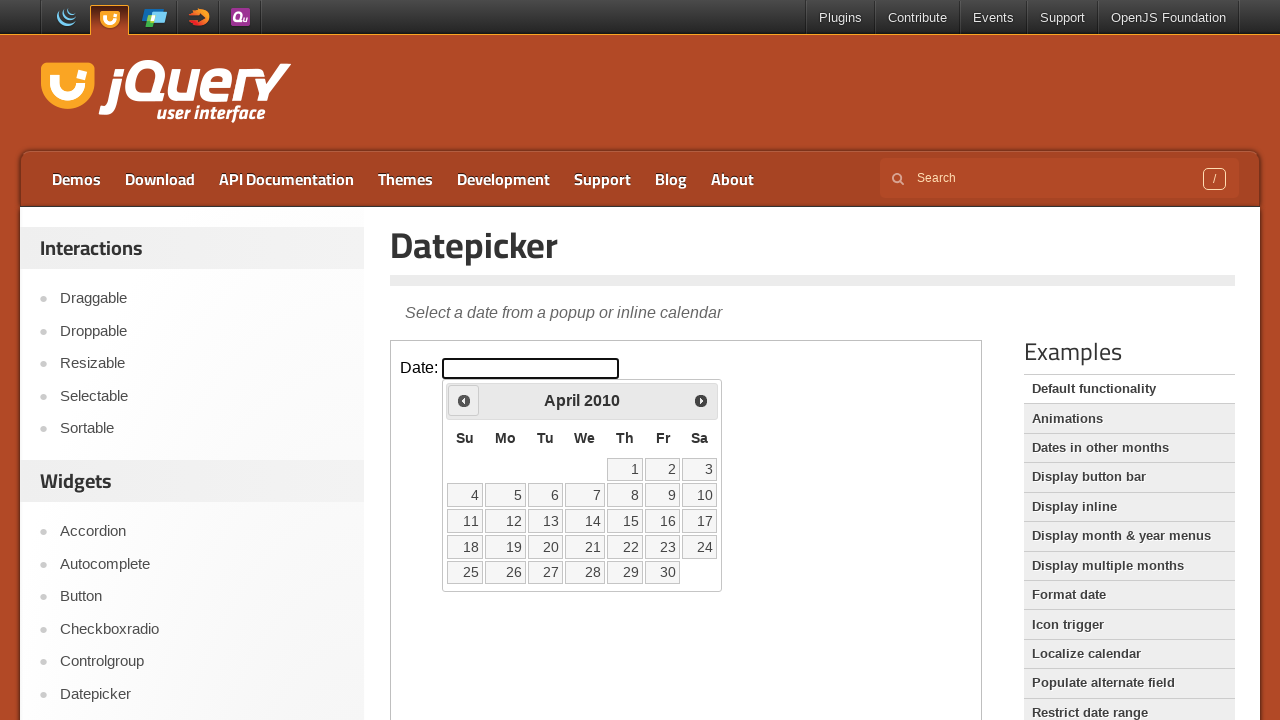

Clicked previous button (currently at April 2010) at (464, 400) on iframe >> nth=0 >> internal:control=enter-frame >> xpath=//span[text()='Prev']
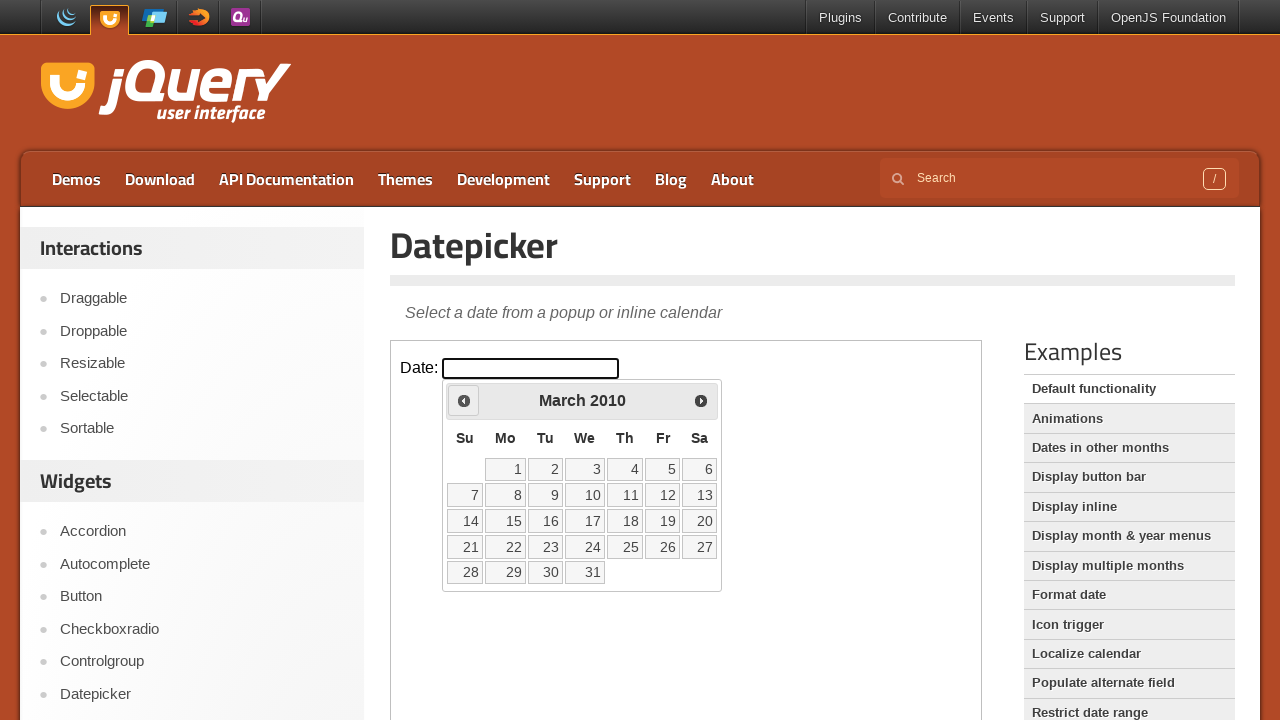

Clicked previous button (currently at March 2010) at (464, 400) on iframe >> nth=0 >> internal:control=enter-frame >> xpath=//span[text()='Prev']
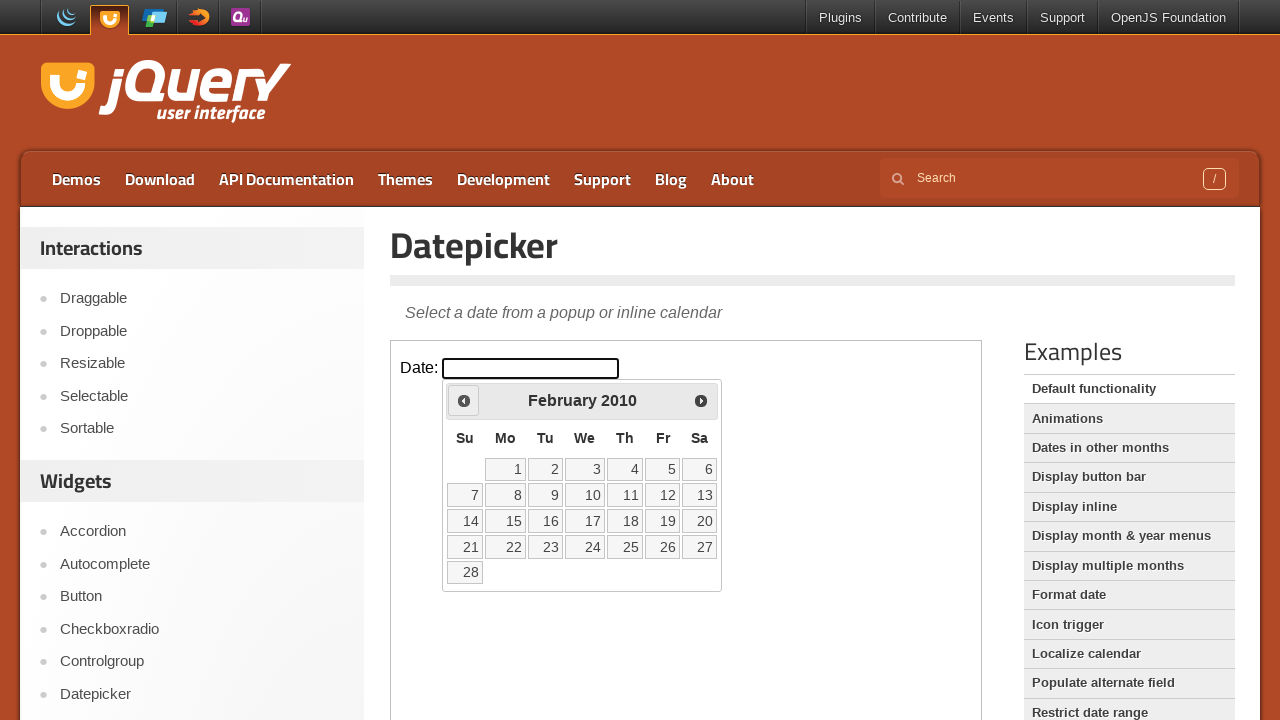

Clicked previous button (currently at February 2010) at (464, 400) on iframe >> nth=0 >> internal:control=enter-frame >> xpath=//span[text()='Prev']
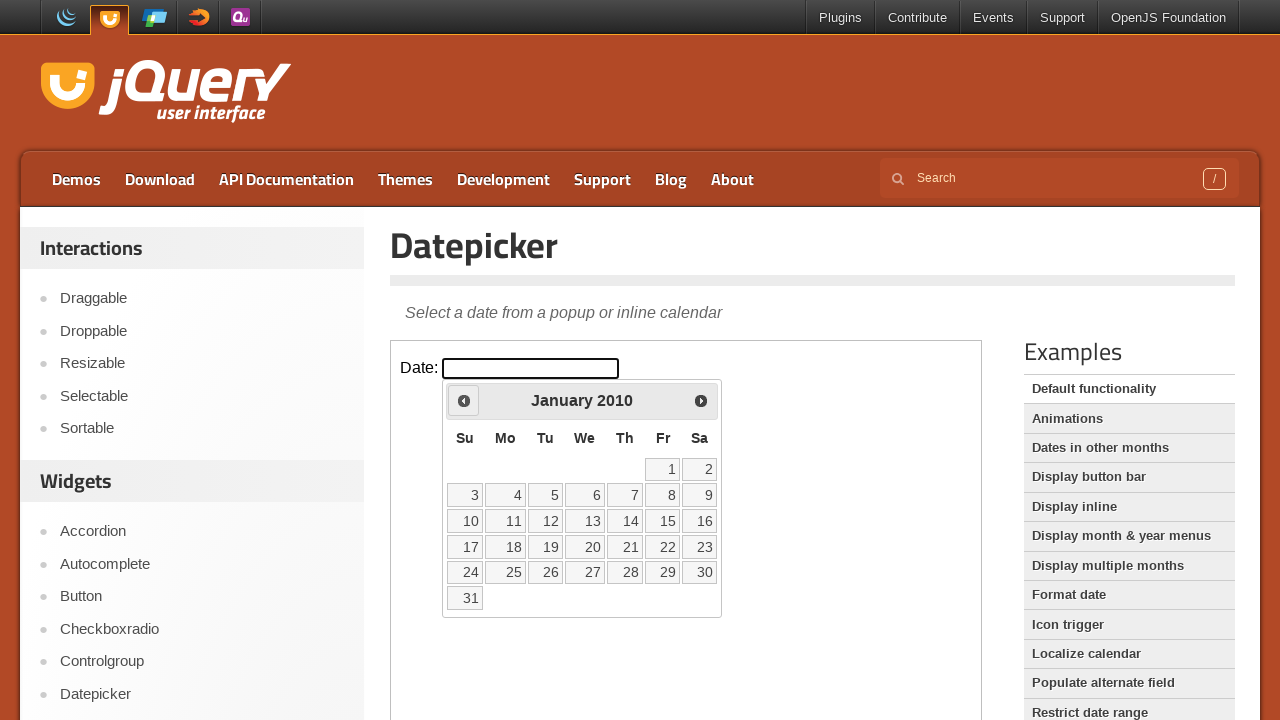

Clicked previous button (currently at January 2010) at (464, 400) on iframe >> nth=0 >> internal:control=enter-frame >> xpath=//span[text()='Prev']
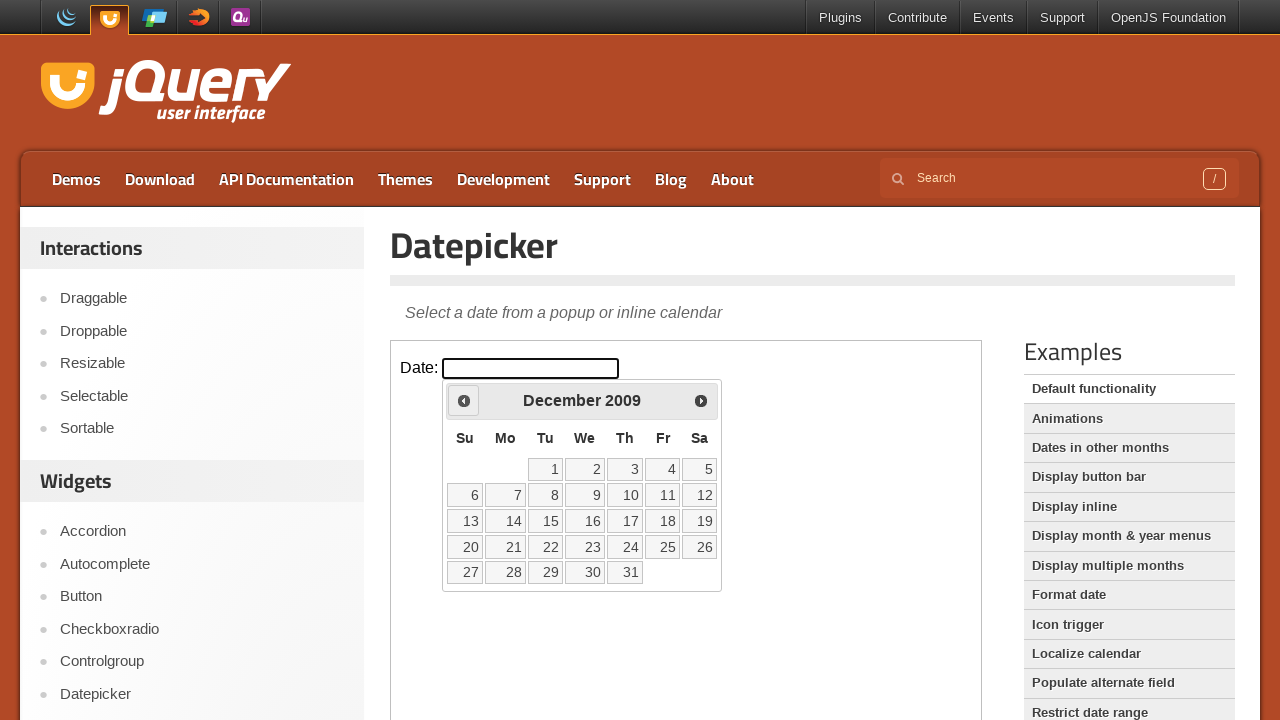

Clicked previous button (currently at December 2009) at (464, 400) on iframe >> nth=0 >> internal:control=enter-frame >> xpath=//span[text()='Prev']
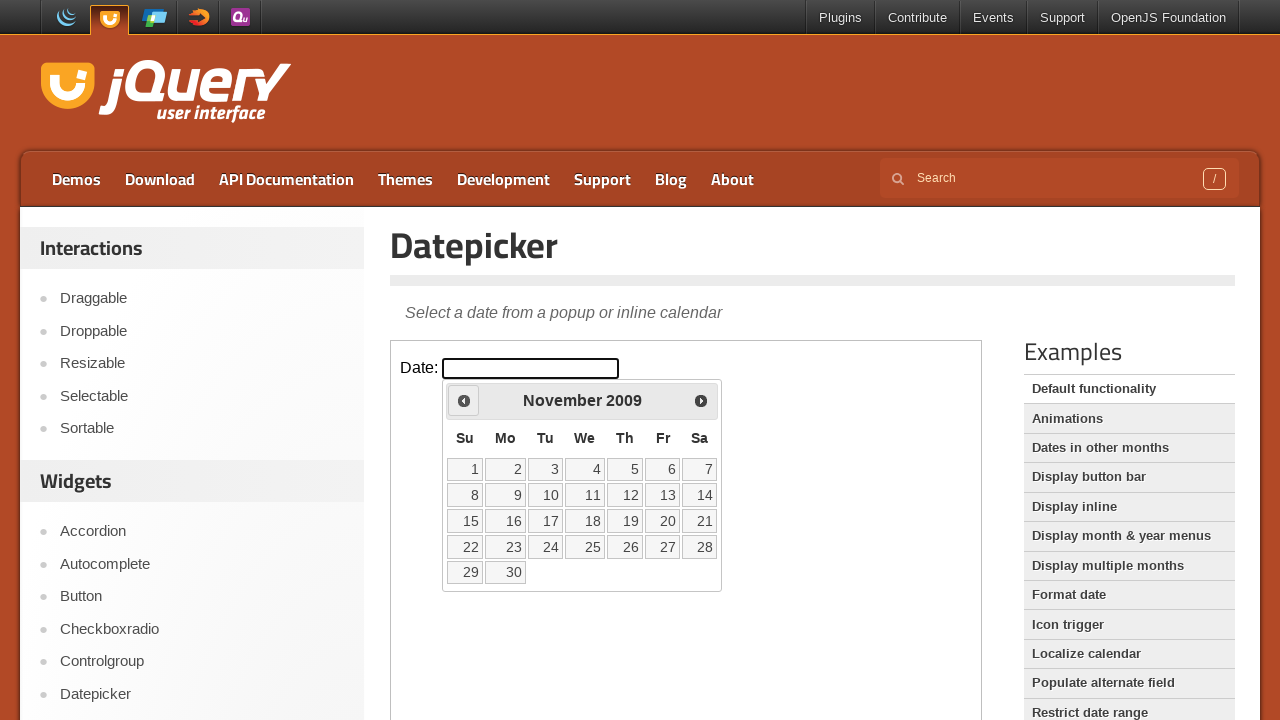

Clicked previous button (currently at November 2009) at (464, 400) on iframe >> nth=0 >> internal:control=enter-frame >> xpath=//span[text()='Prev']
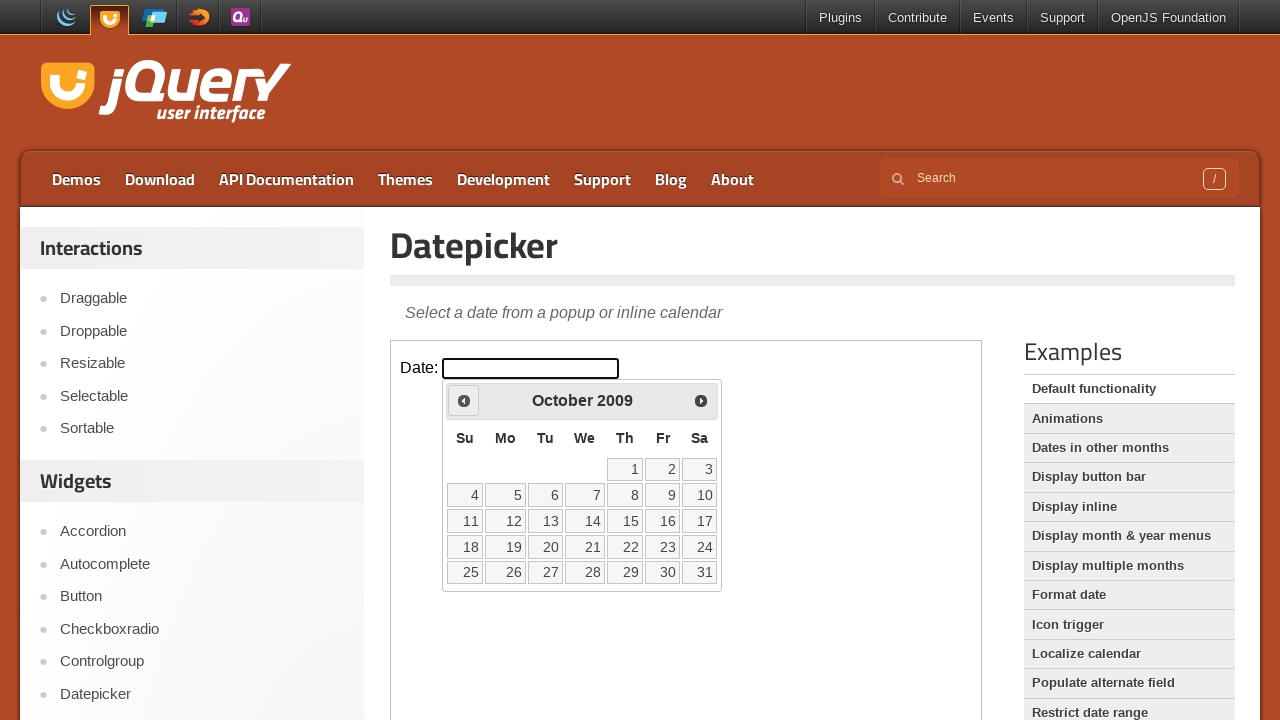

Clicked previous button (currently at October 2009) at (464, 400) on iframe >> nth=0 >> internal:control=enter-frame >> xpath=//span[text()='Prev']
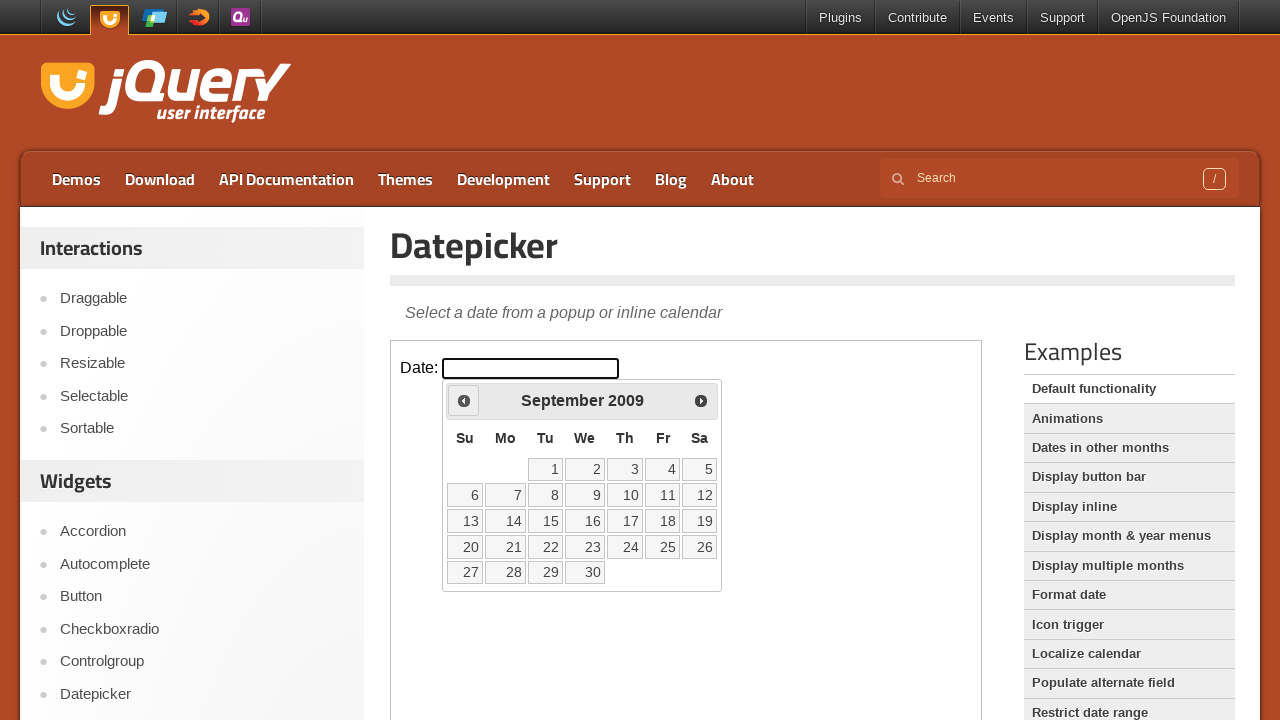

Clicked previous button (currently at September 2009) at (464, 400) on iframe >> nth=0 >> internal:control=enter-frame >> xpath=//span[text()='Prev']
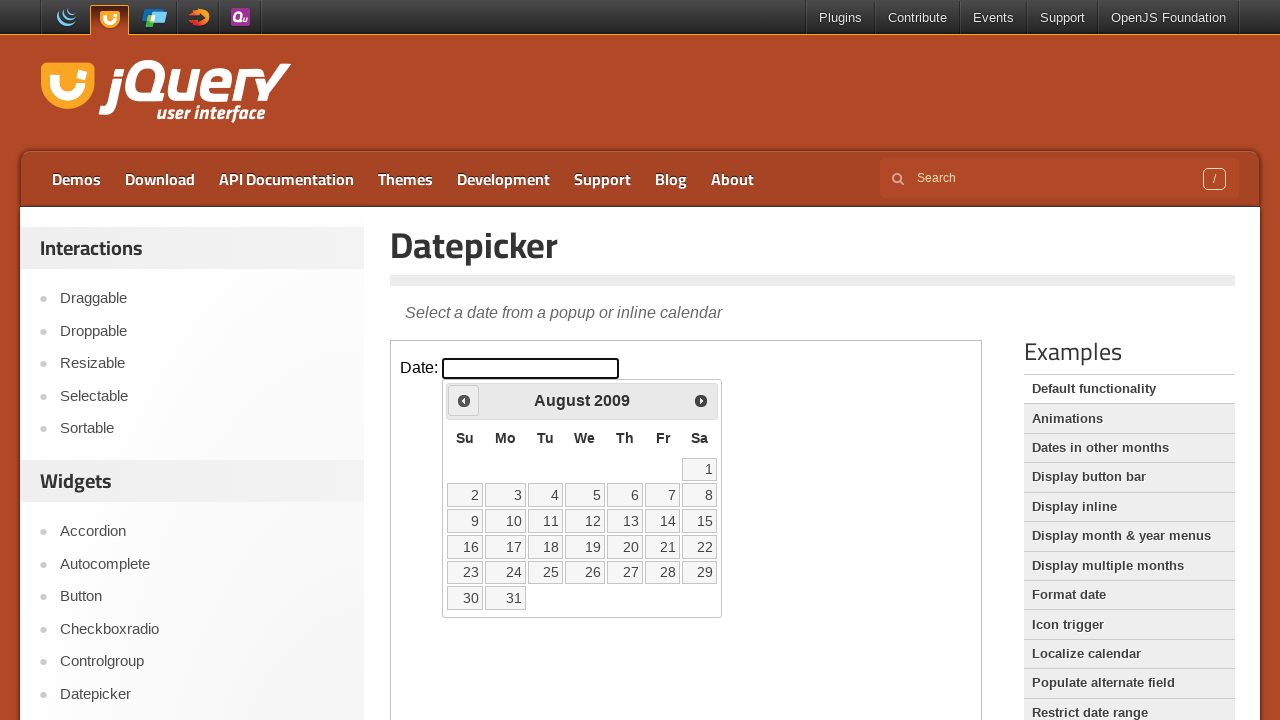

Clicked previous button (currently at August 2009) at (464, 400) on iframe >> nth=0 >> internal:control=enter-frame >> xpath=//span[text()='Prev']
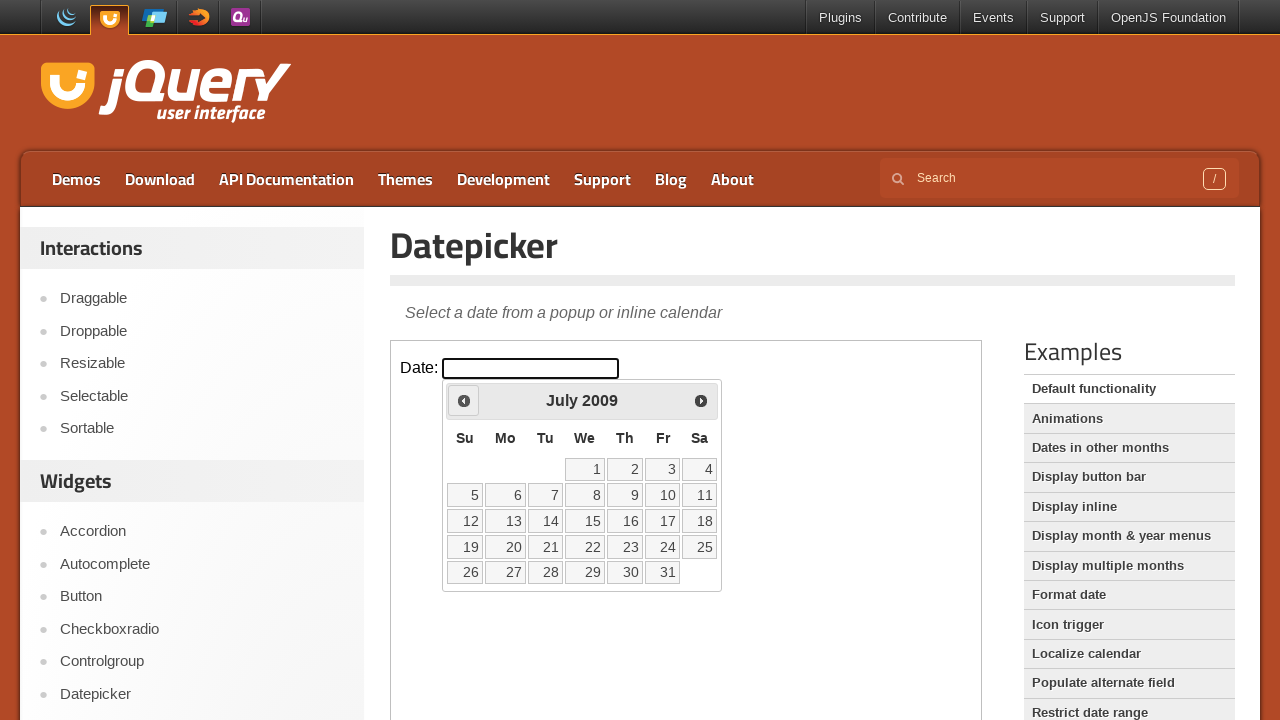

Clicked previous button (currently at July 2009) at (464, 400) on iframe >> nth=0 >> internal:control=enter-frame >> xpath=//span[text()='Prev']
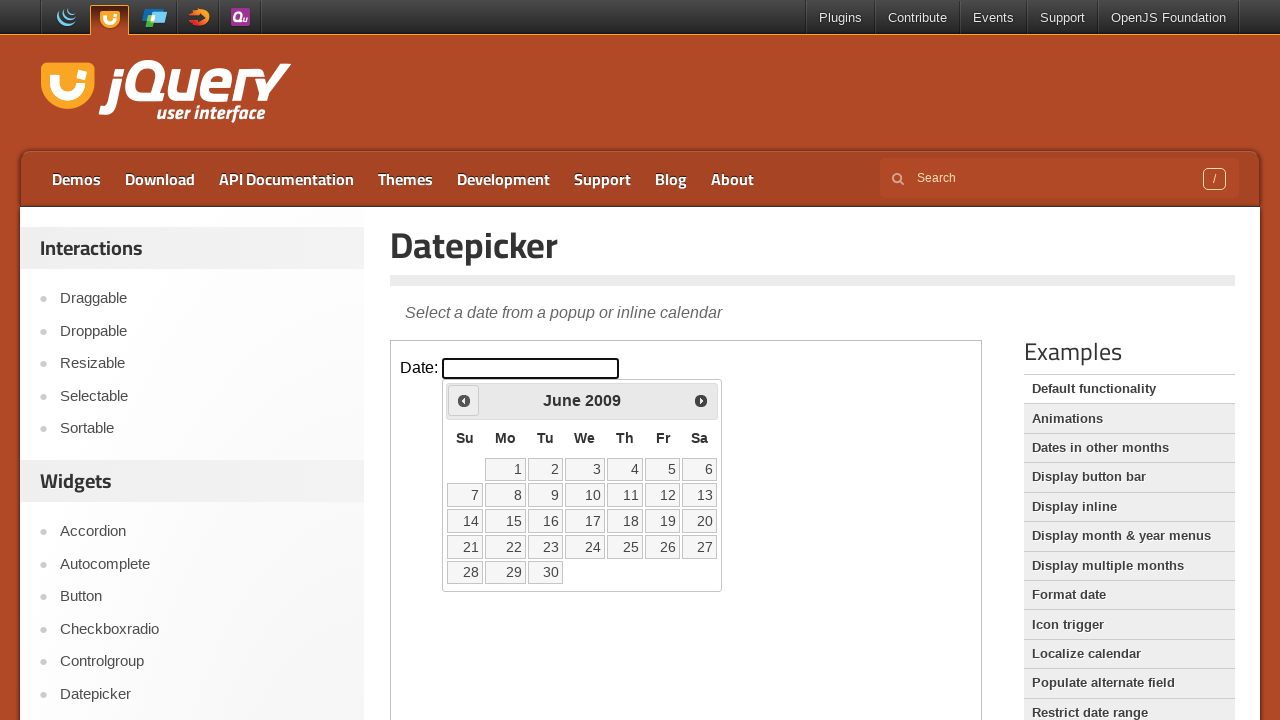

Clicked previous button (currently at June 2009) at (464, 400) on iframe >> nth=0 >> internal:control=enter-frame >> xpath=//span[text()='Prev']
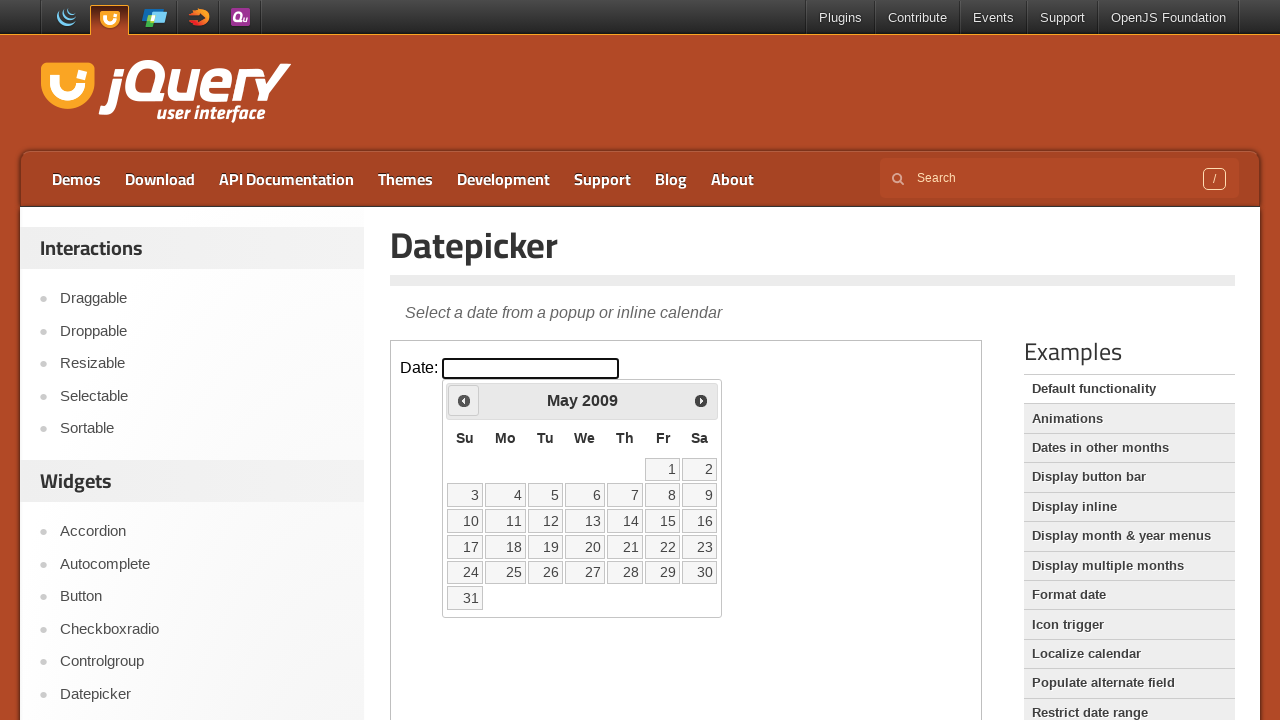

Clicked previous button (currently at May 2009) at (464, 400) on iframe >> nth=0 >> internal:control=enter-frame >> xpath=//span[text()='Prev']
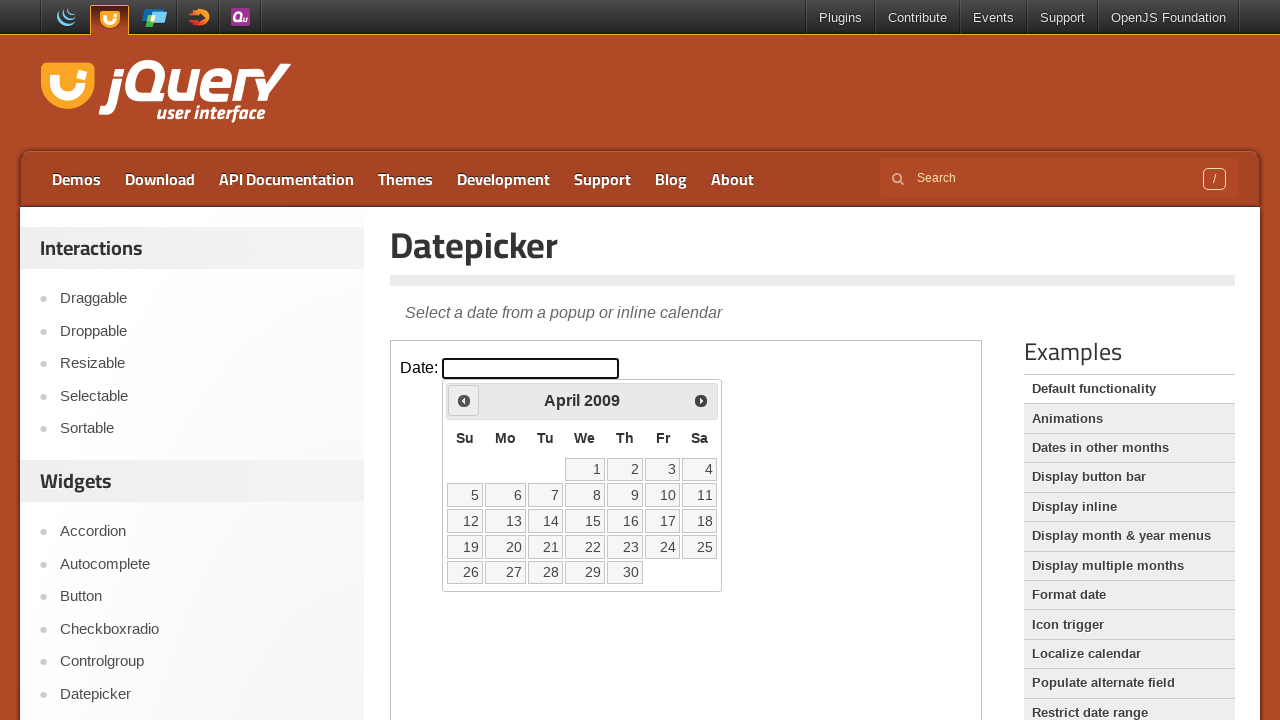

Clicked previous button (currently at April 2009) at (464, 400) on iframe >> nth=0 >> internal:control=enter-frame >> xpath=//span[text()='Prev']
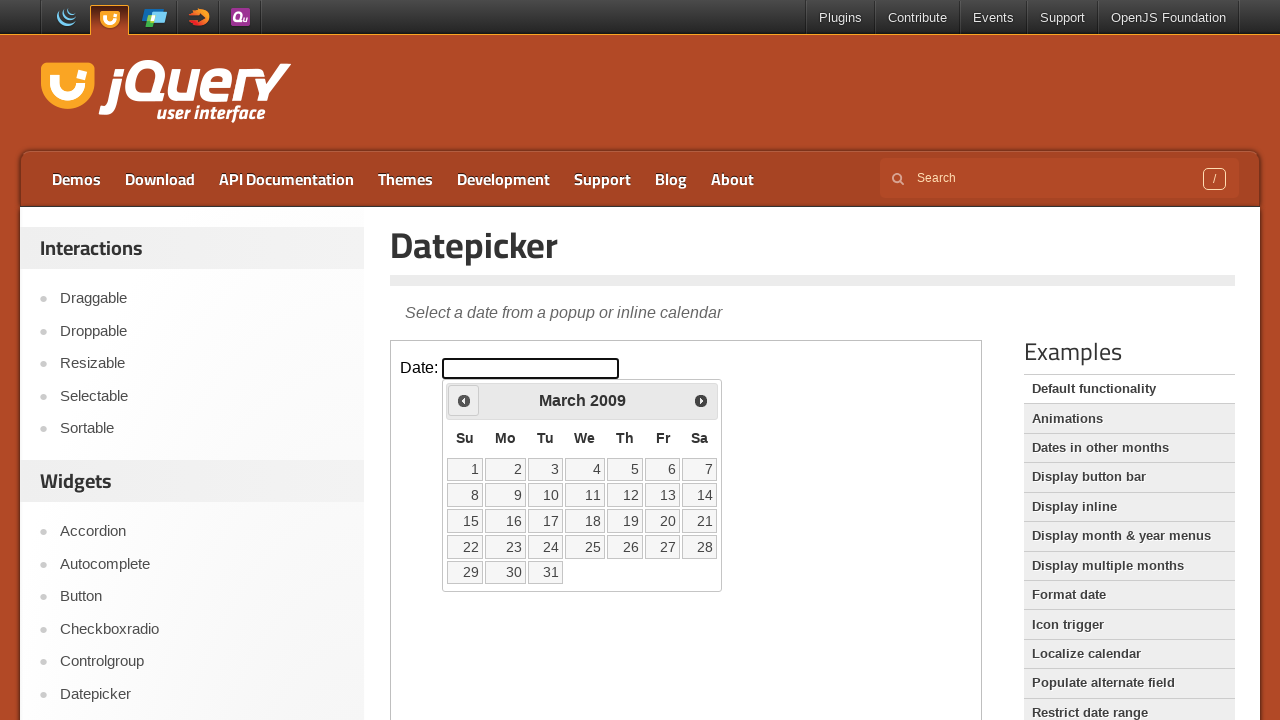

Clicked previous button (currently at March 2009) at (464, 400) on iframe >> nth=0 >> internal:control=enter-frame >> xpath=//span[text()='Prev']
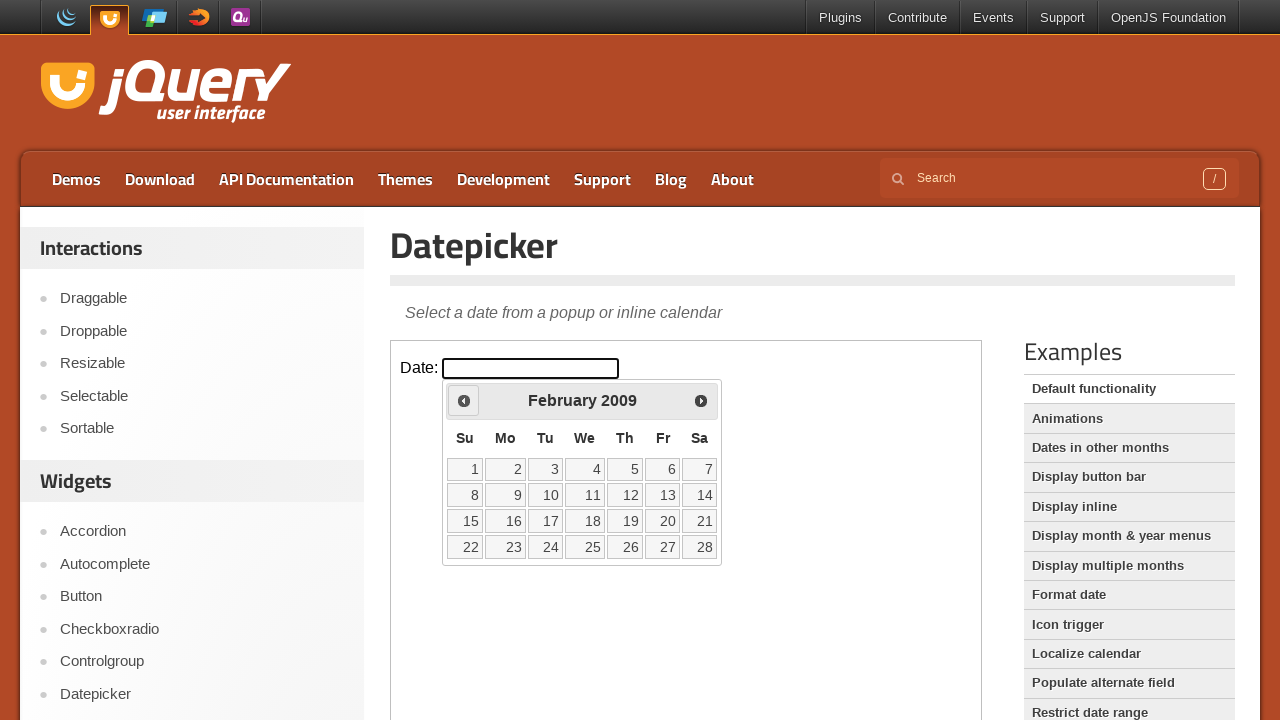

Clicked previous button (currently at February 2009) at (464, 400) on iframe >> nth=0 >> internal:control=enter-frame >> xpath=//span[text()='Prev']
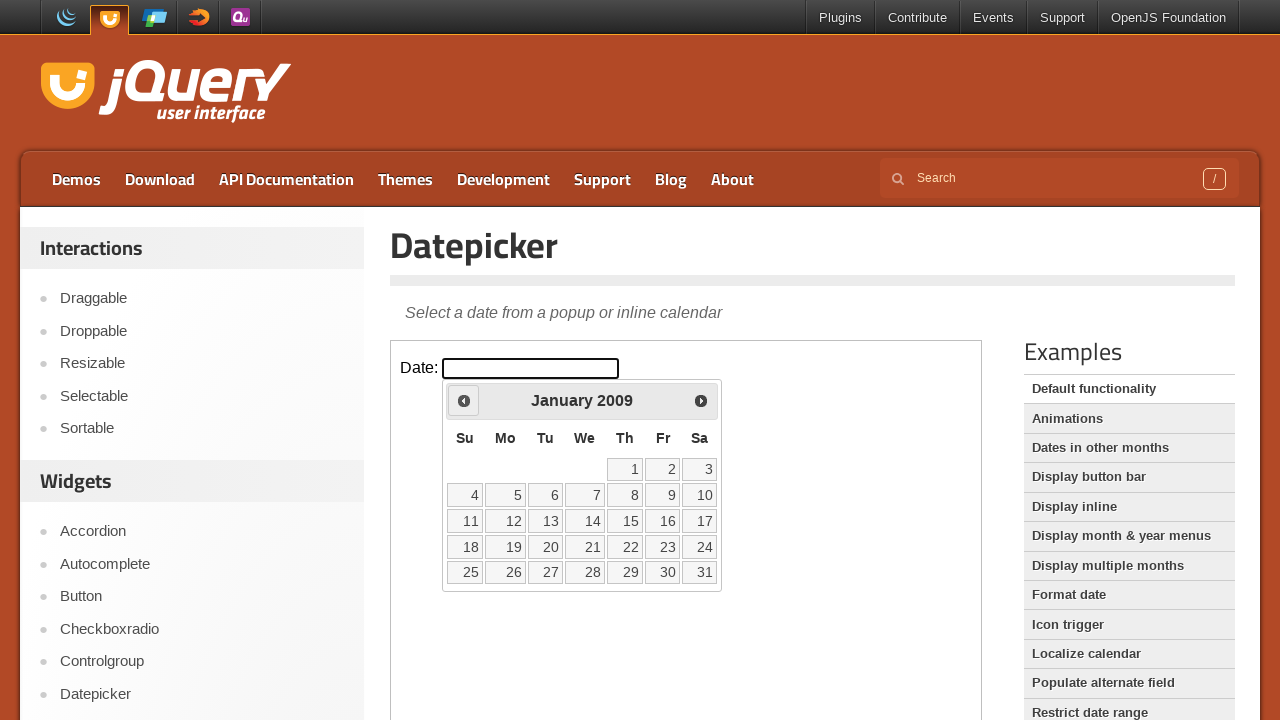

Clicked previous button (currently at January 2009) at (464, 400) on iframe >> nth=0 >> internal:control=enter-frame >> xpath=//span[text()='Prev']
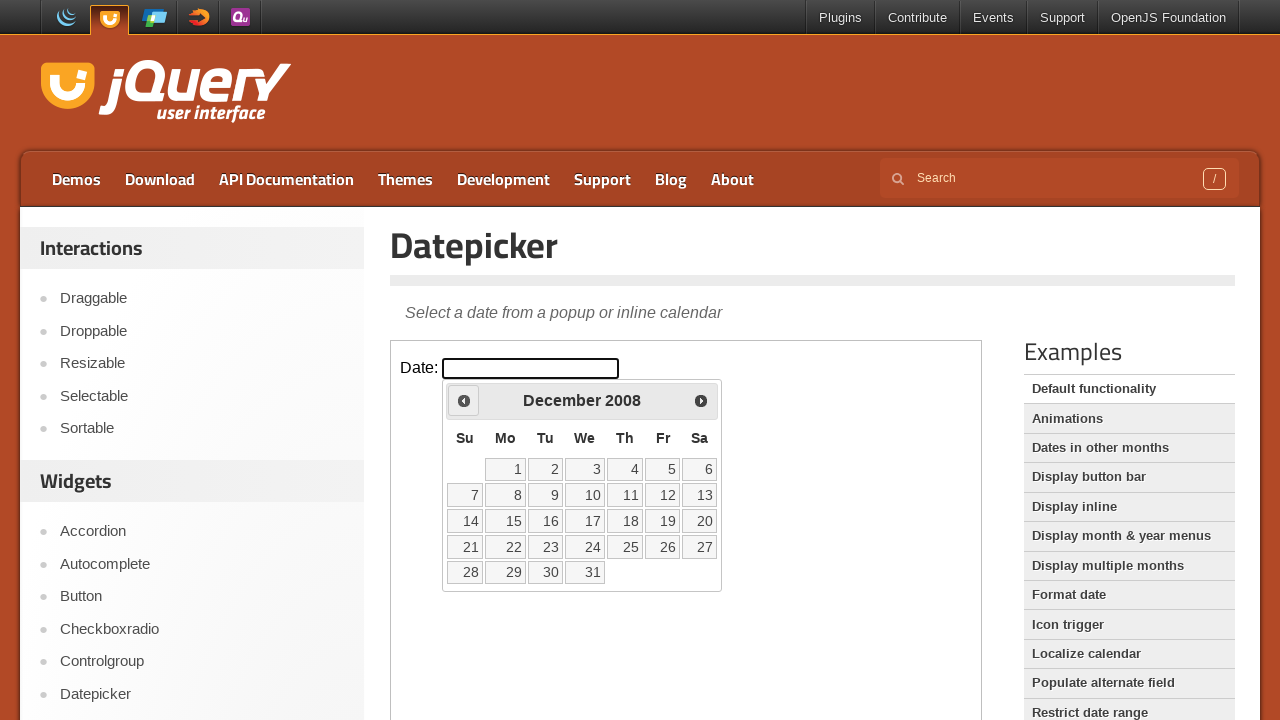

Clicked previous button (currently at December 2008) at (464, 400) on iframe >> nth=0 >> internal:control=enter-frame >> xpath=//span[text()='Prev']
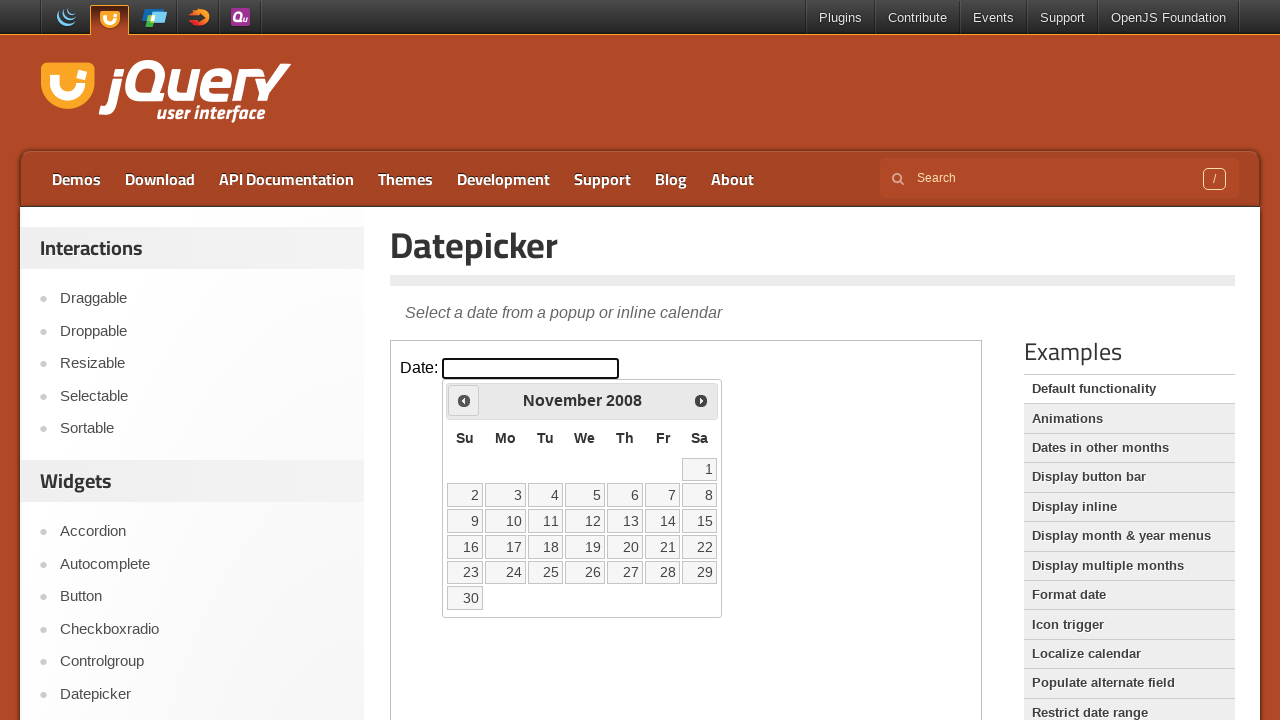

Clicked previous button (currently at November 2008) at (464, 400) on iframe >> nth=0 >> internal:control=enter-frame >> xpath=//span[text()='Prev']
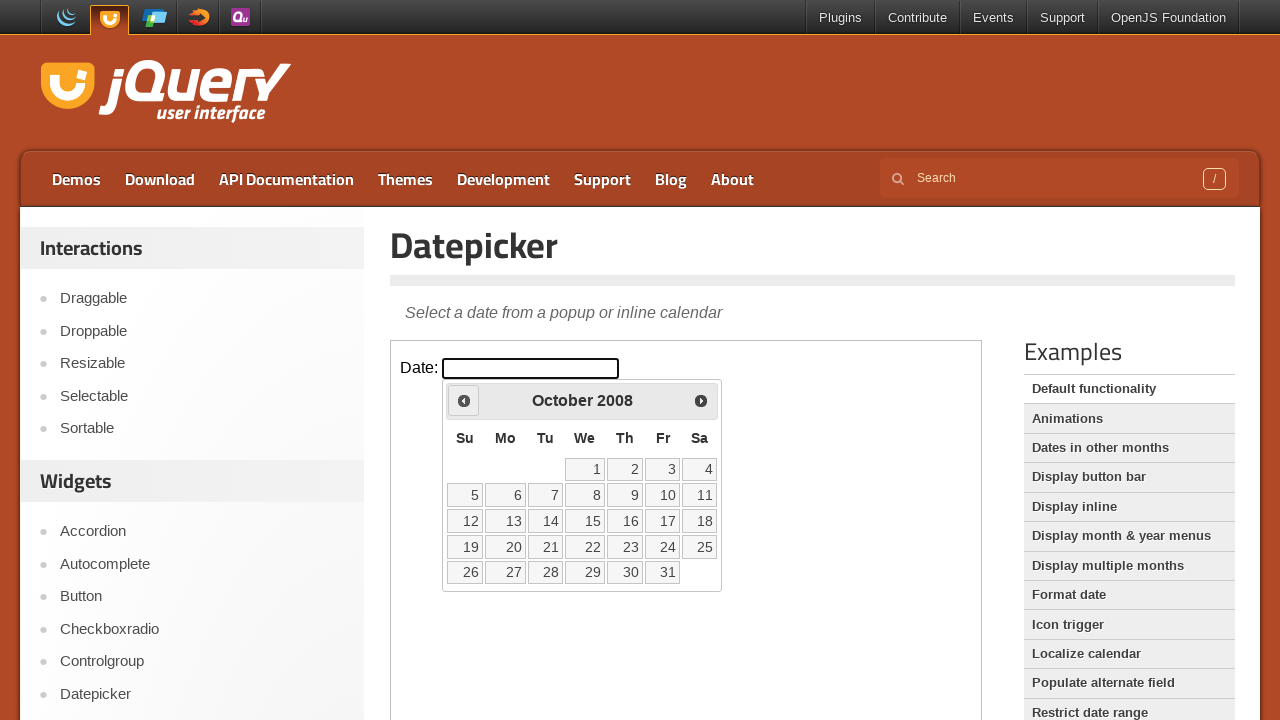

Clicked previous button (currently at October 2008) at (464, 400) on iframe >> nth=0 >> internal:control=enter-frame >> xpath=//span[text()='Prev']
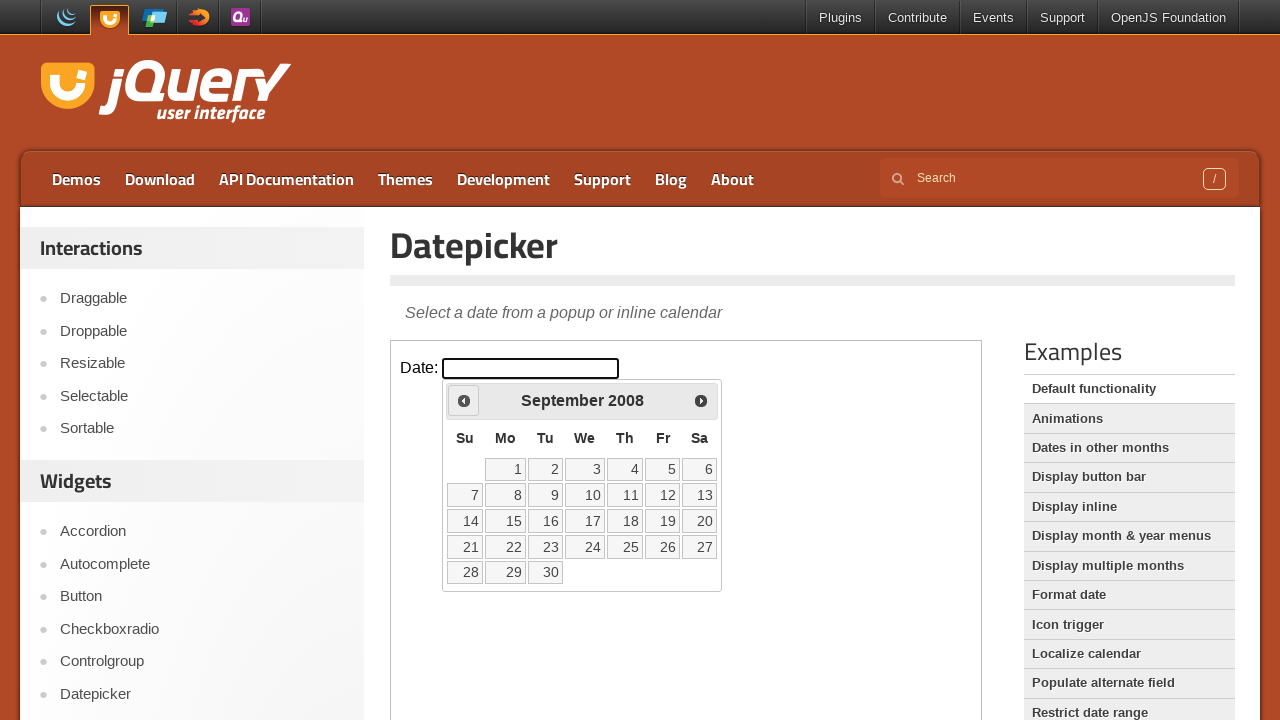

Clicked previous button (currently at September 2008) at (464, 400) on iframe >> nth=0 >> internal:control=enter-frame >> xpath=//span[text()='Prev']
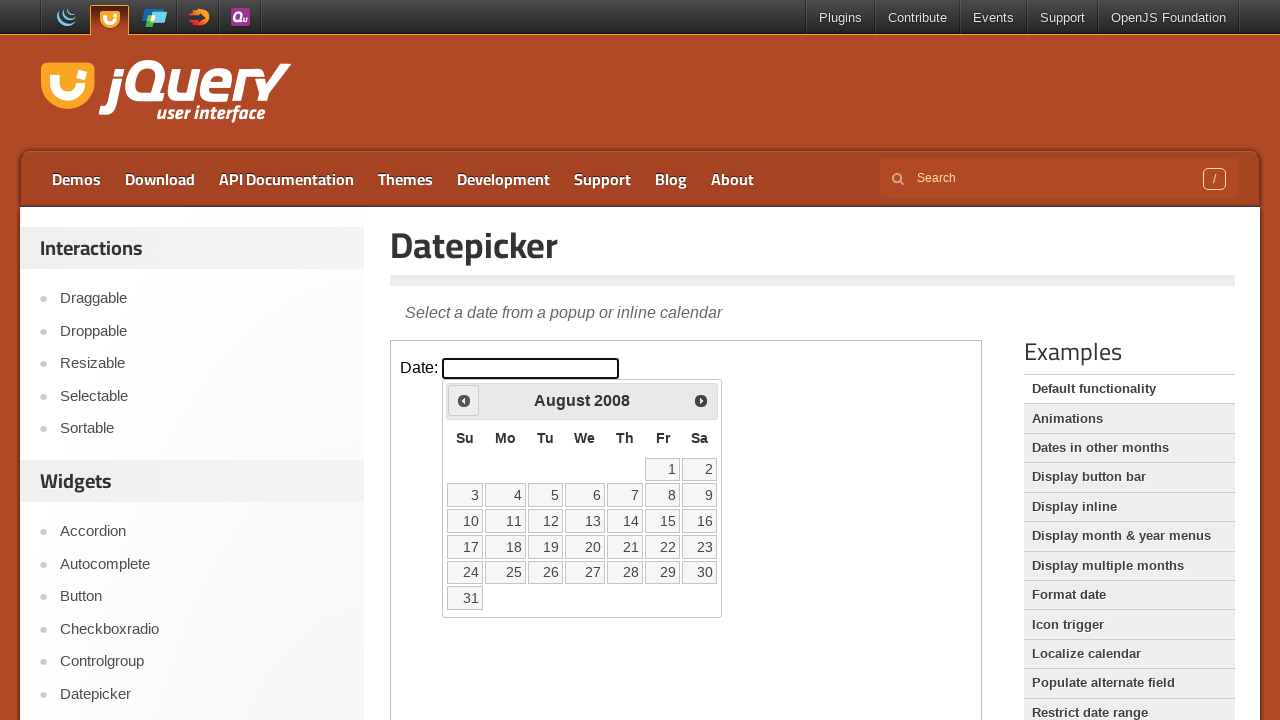

Clicked previous button (currently at August 2008) at (464, 400) on iframe >> nth=0 >> internal:control=enter-frame >> xpath=//span[text()='Prev']
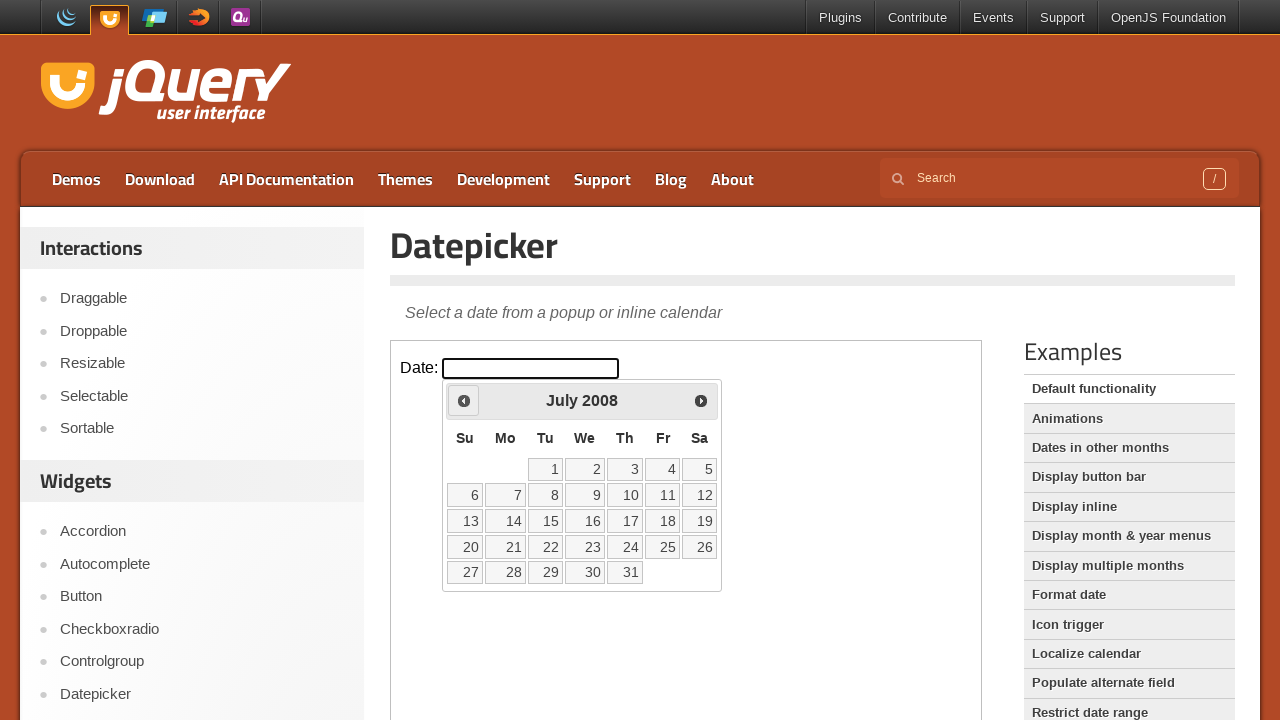

Clicked previous button (currently at July 2008) at (464, 400) on iframe >> nth=0 >> internal:control=enter-frame >> xpath=//span[text()='Prev']
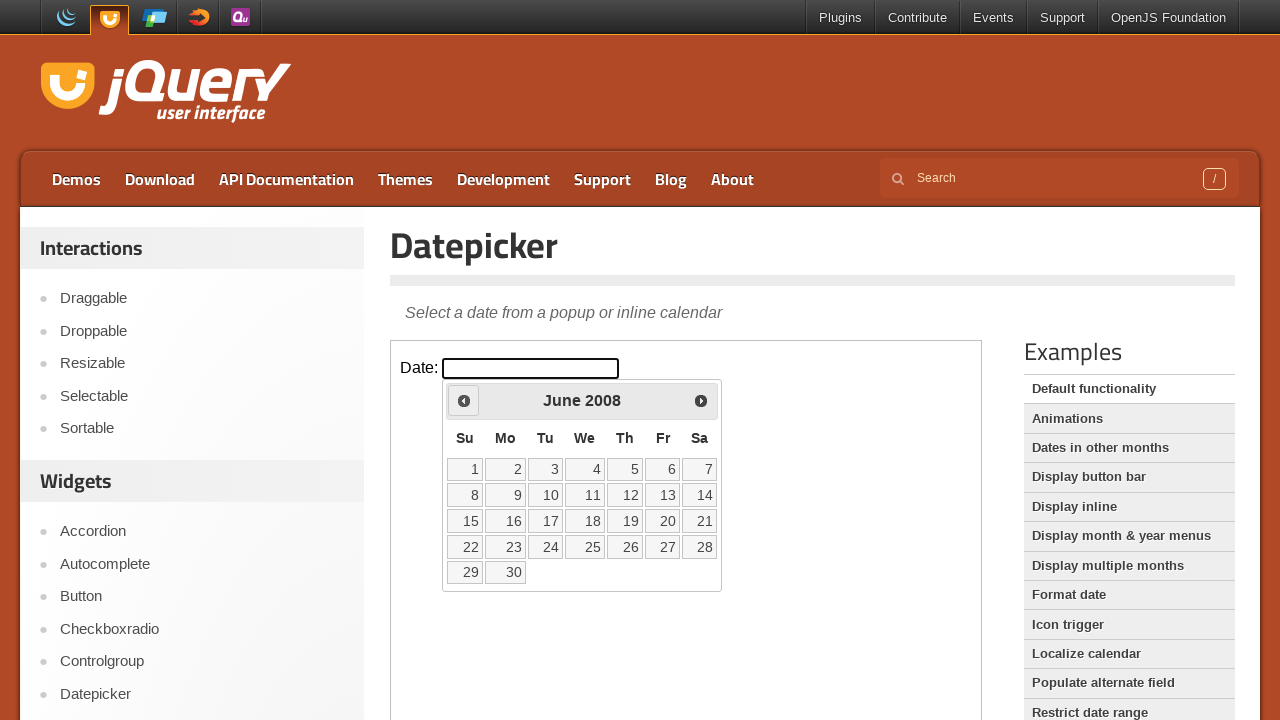

Clicked previous button (currently at June 2008) at (464, 400) on iframe >> nth=0 >> internal:control=enter-frame >> xpath=//span[text()='Prev']
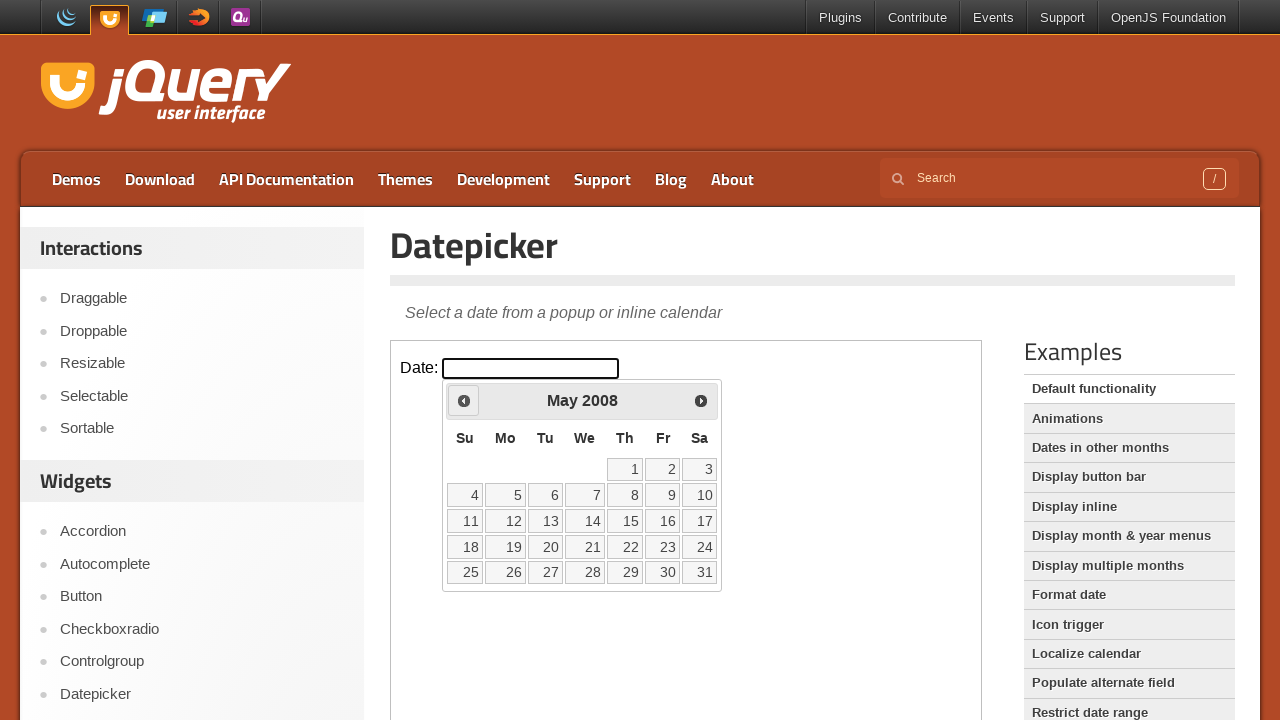

Clicked previous button (currently at May 2008) at (464, 400) on iframe >> nth=0 >> internal:control=enter-frame >> xpath=//span[text()='Prev']
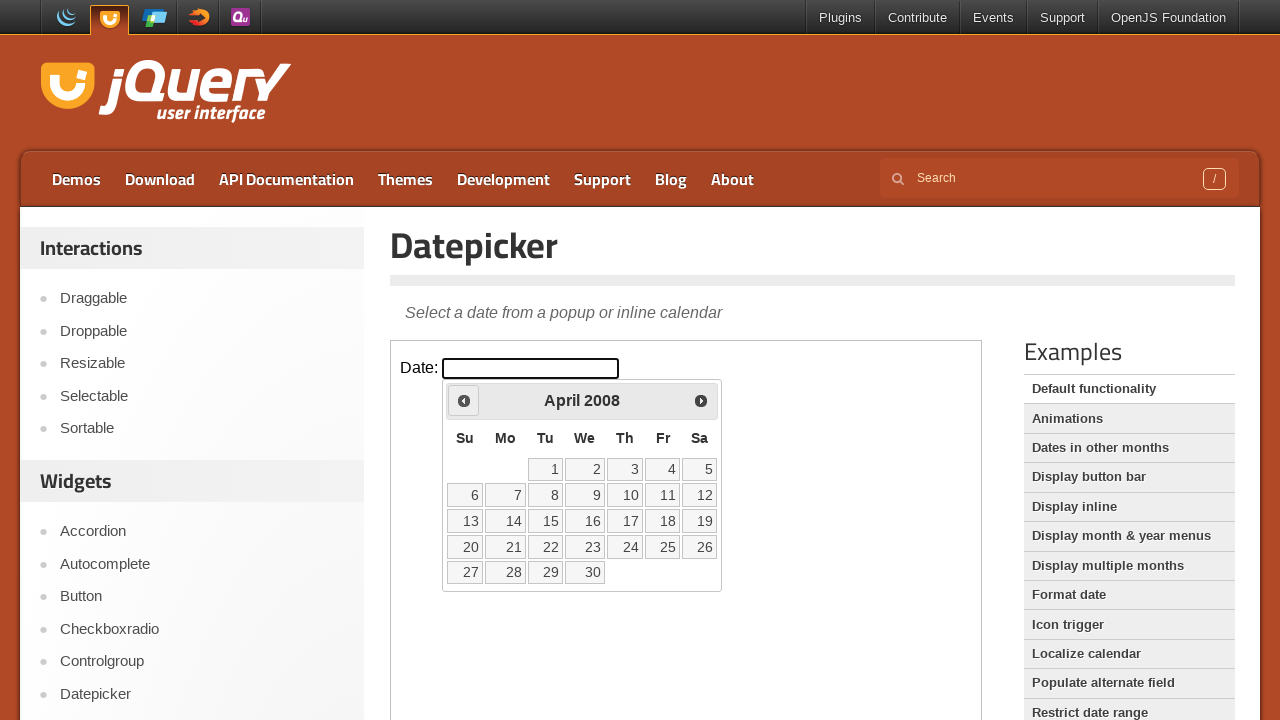

Clicked previous button (currently at April 2008) at (464, 400) on iframe >> nth=0 >> internal:control=enter-frame >> xpath=//span[text()='Prev']
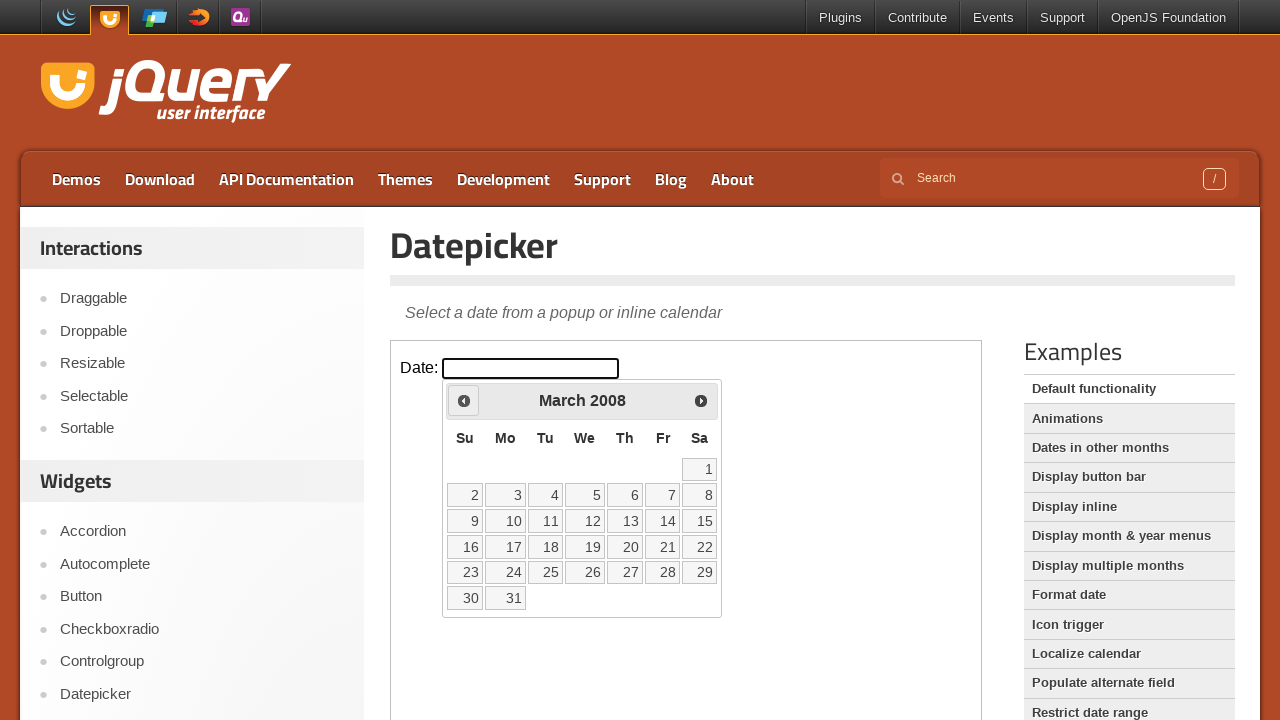

Clicked previous button (currently at March 2008) at (464, 400) on iframe >> nth=0 >> internal:control=enter-frame >> xpath=//span[text()='Prev']
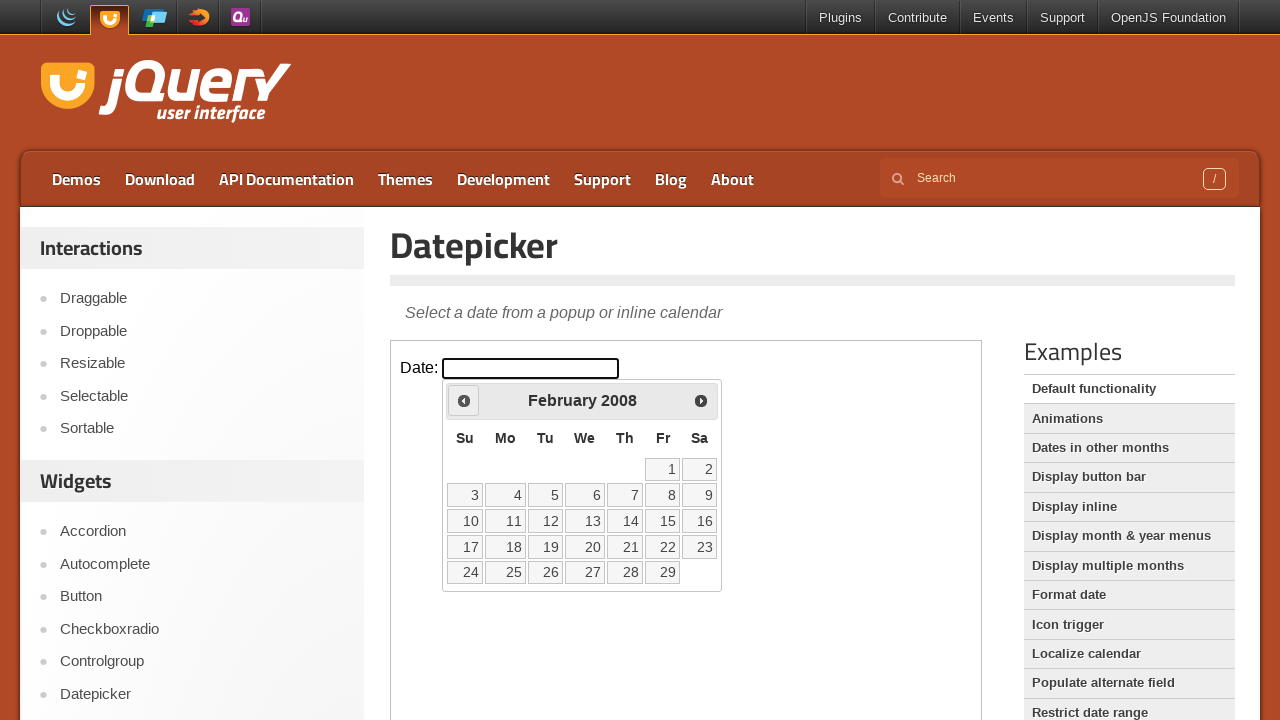

Clicked previous button (currently at February 2008) at (464, 400) on iframe >> nth=0 >> internal:control=enter-frame >> xpath=//span[text()='Prev']
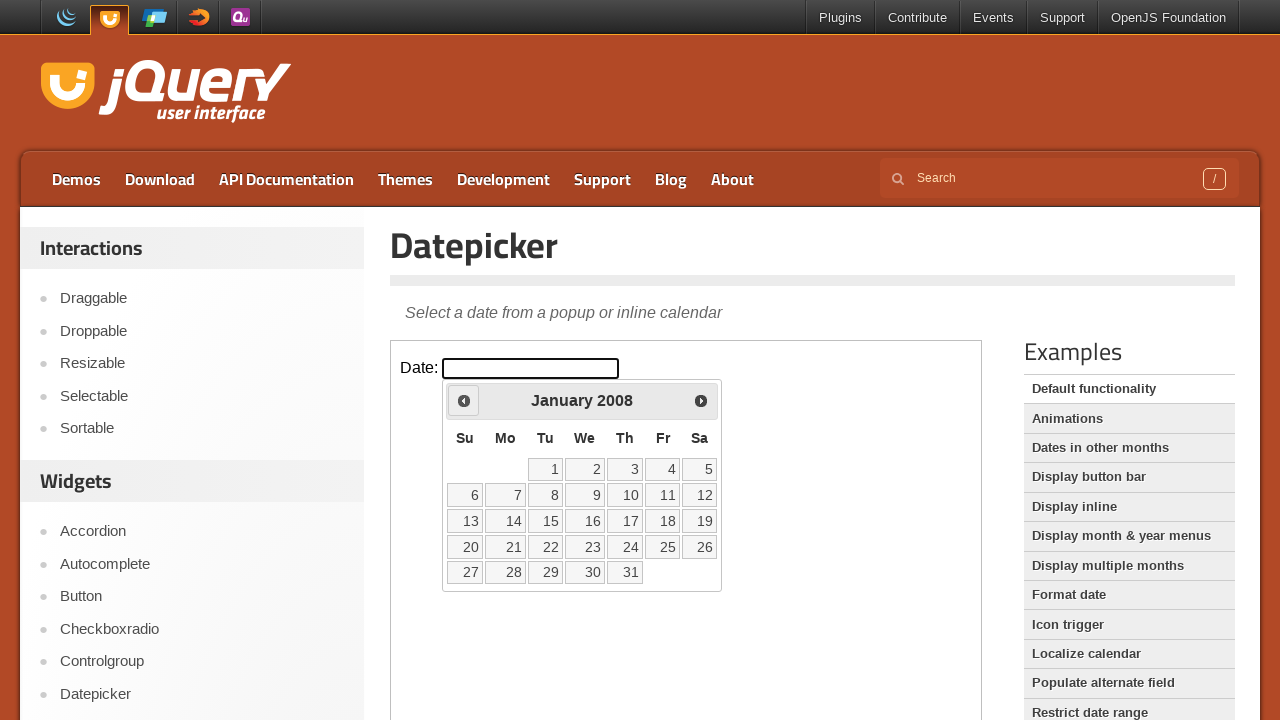

Clicked previous button (currently at January 2008) at (464, 400) on iframe >> nth=0 >> internal:control=enter-frame >> xpath=//span[text()='Prev']
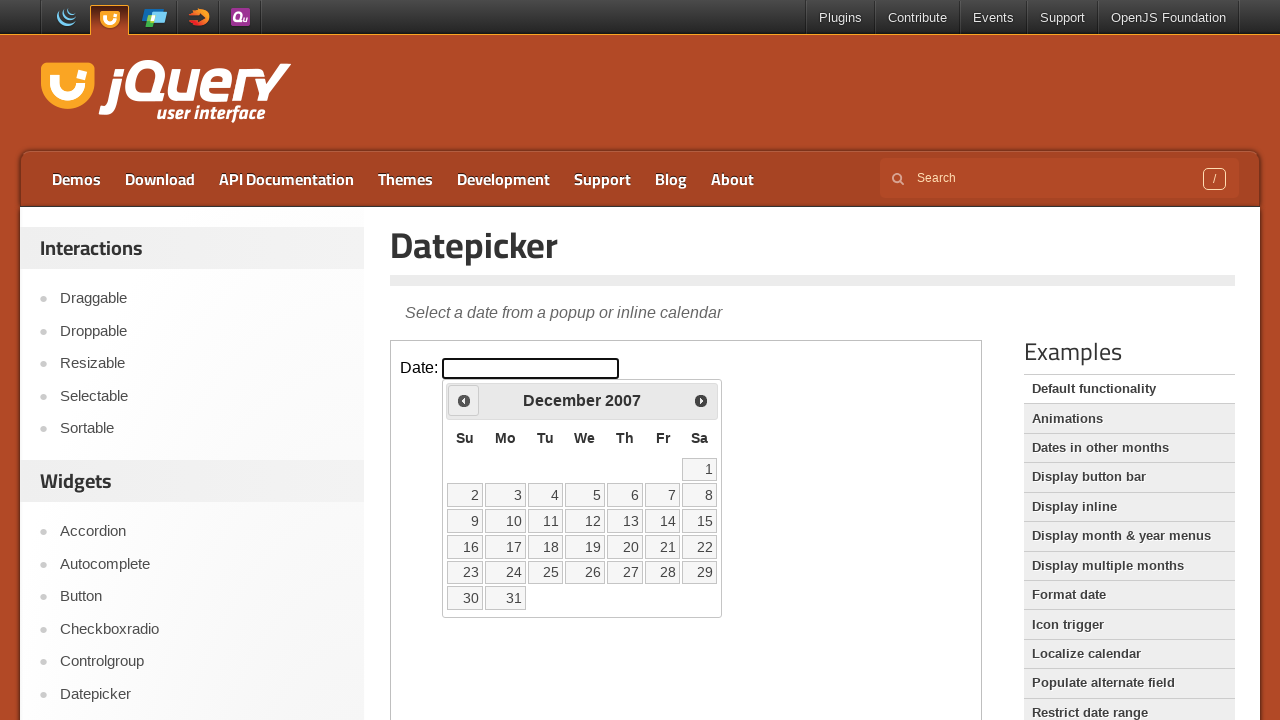

Clicked previous button (currently at December 2007) at (464, 400) on iframe >> nth=0 >> internal:control=enter-frame >> xpath=//span[text()='Prev']
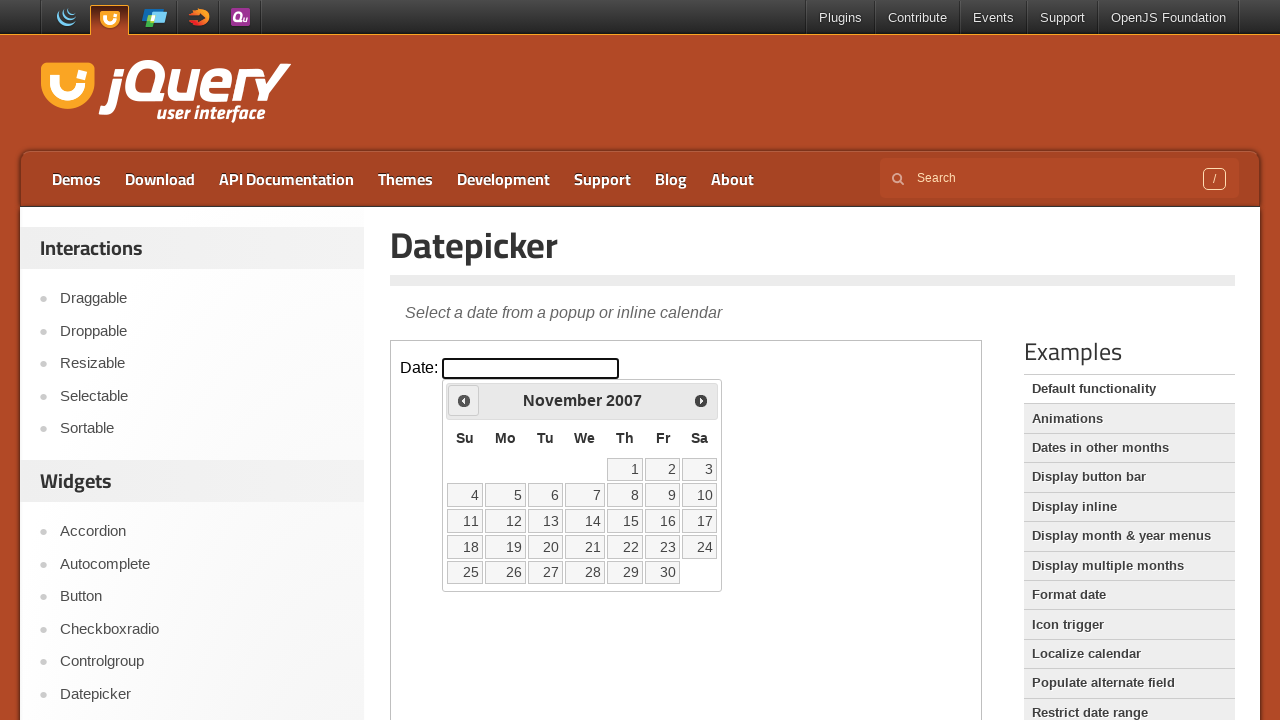

Clicked previous button (currently at November 2007) at (464, 400) on iframe >> nth=0 >> internal:control=enter-frame >> xpath=//span[text()='Prev']
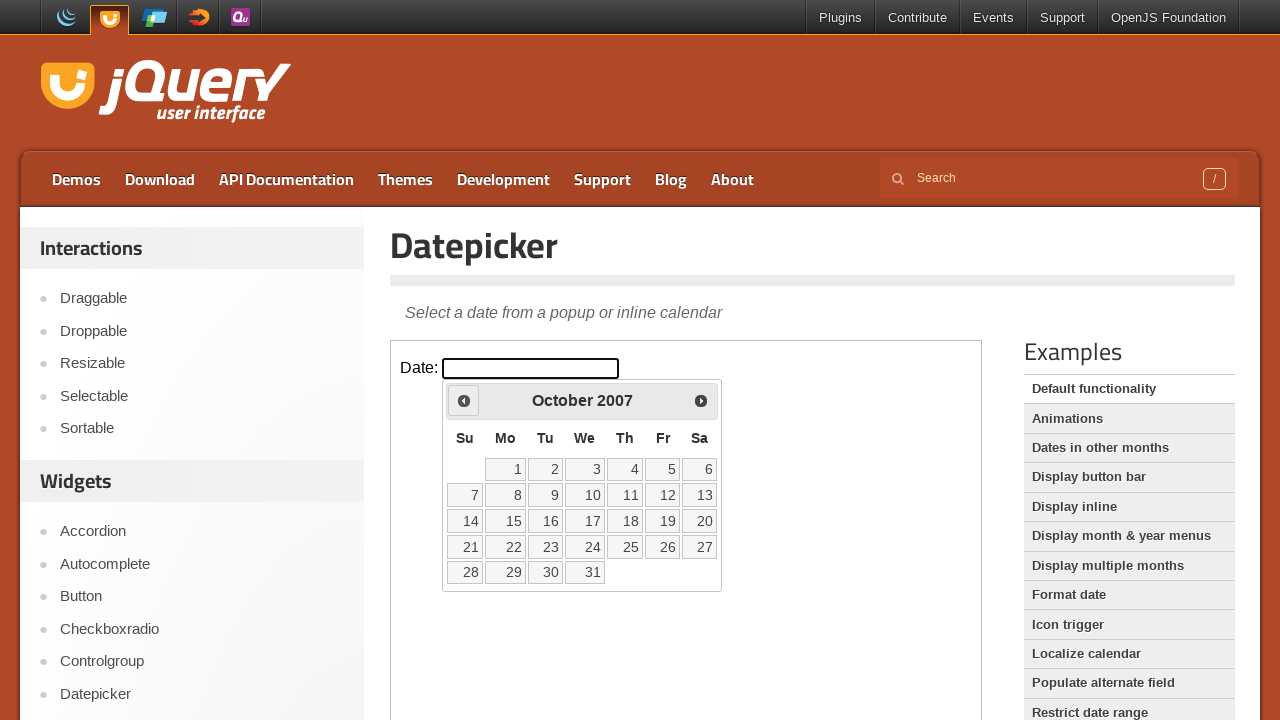

Clicked previous button (currently at October 2007) at (464, 400) on iframe >> nth=0 >> internal:control=enter-frame >> xpath=//span[text()='Prev']
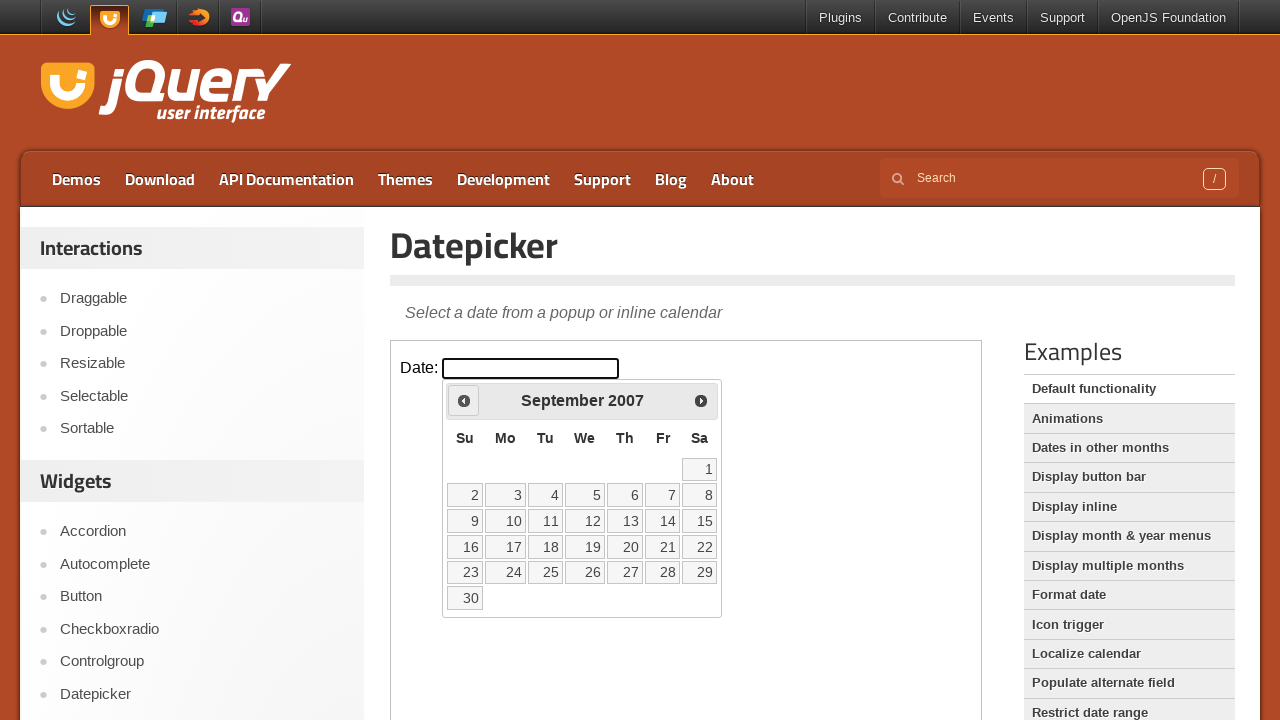

Clicked previous button (currently at September 2007) at (464, 400) on iframe >> nth=0 >> internal:control=enter-frame >> xpath=//span[text()='Prev']
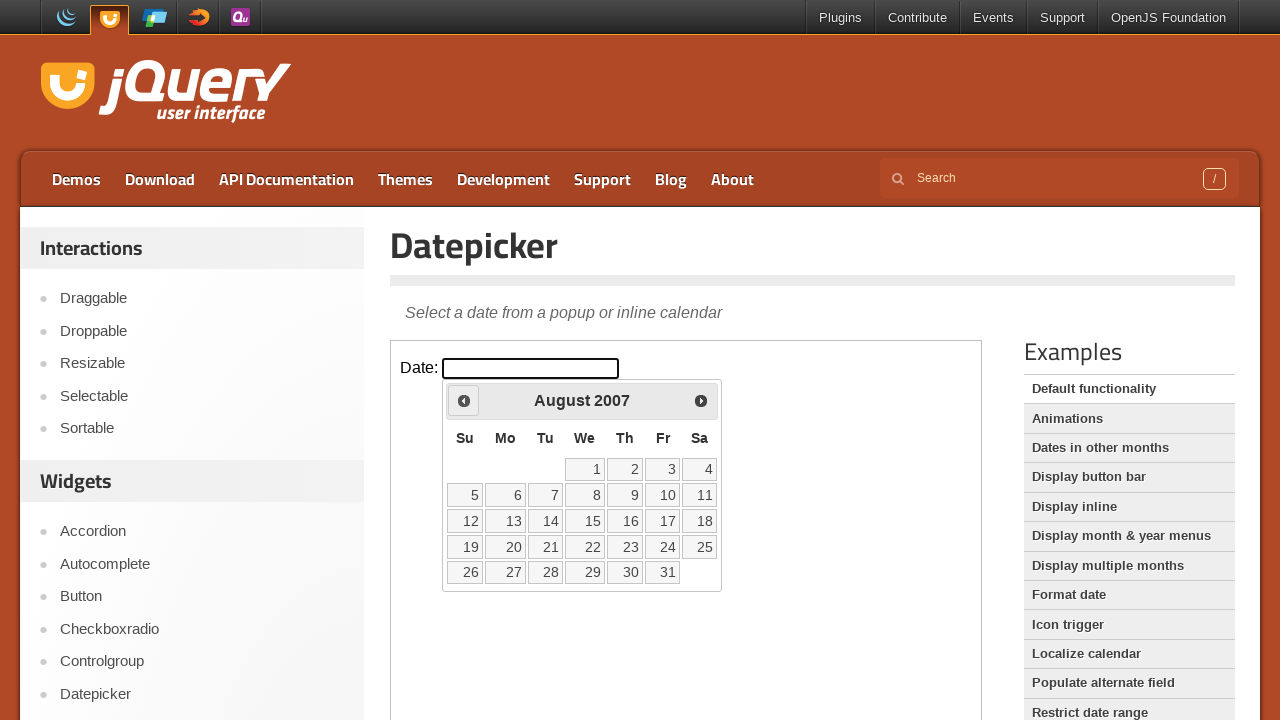

Clicked previous button (currently at August 2007) at (464, 400) on iframe >> nth=0 >> internal:control=enter-frame >> xpath=//span[text()='Prev']
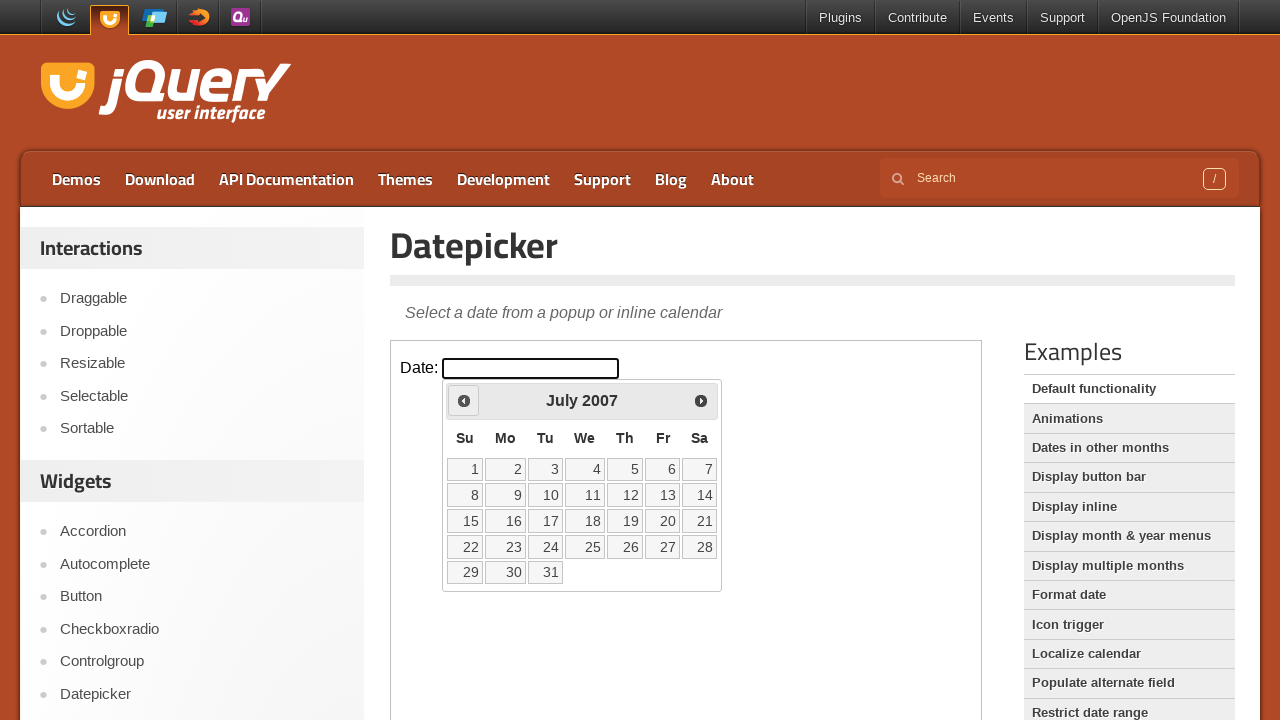

Clicked previous button (currently at July 2007) at (464, 400) on iframe >> nth=0 >> internal:control=enter-frame >> xpath=//span[text()='Prev']
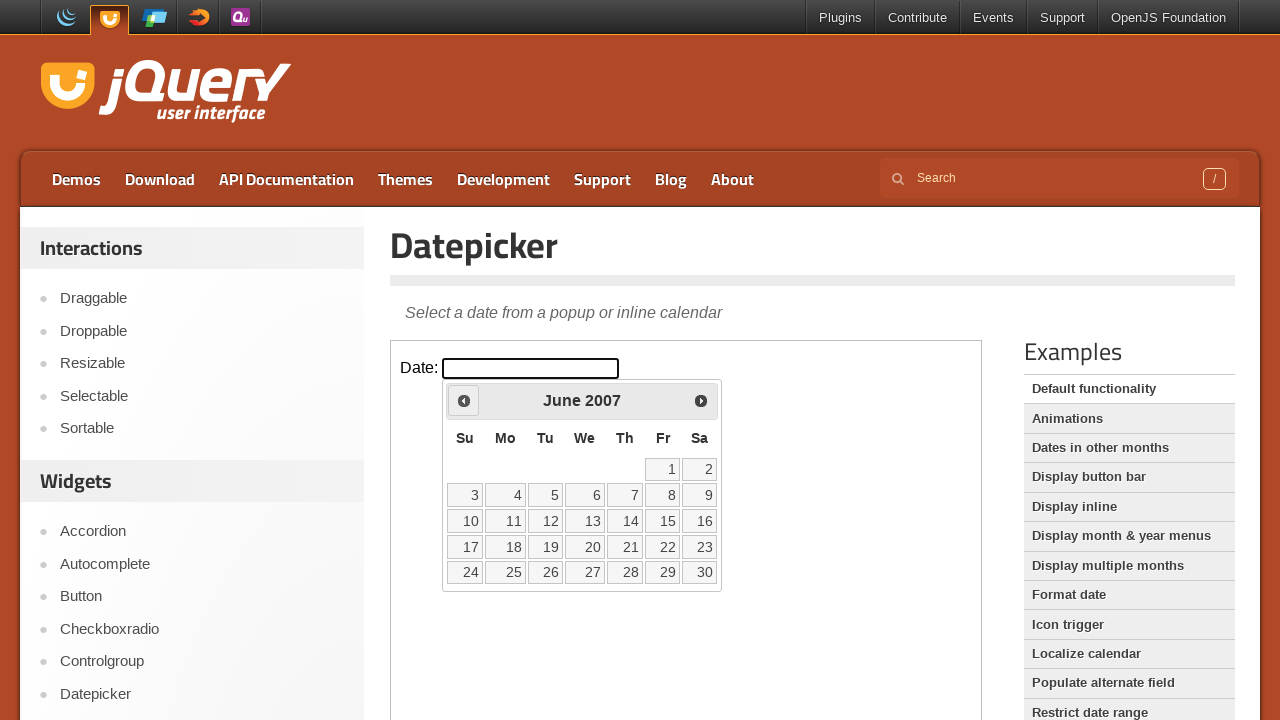

Clicked previous button (currently at June 2007) at (464, 400) on iframe >> nth=0 >> internal:control=enter-frame >> xpath=//span[text()='Prev']
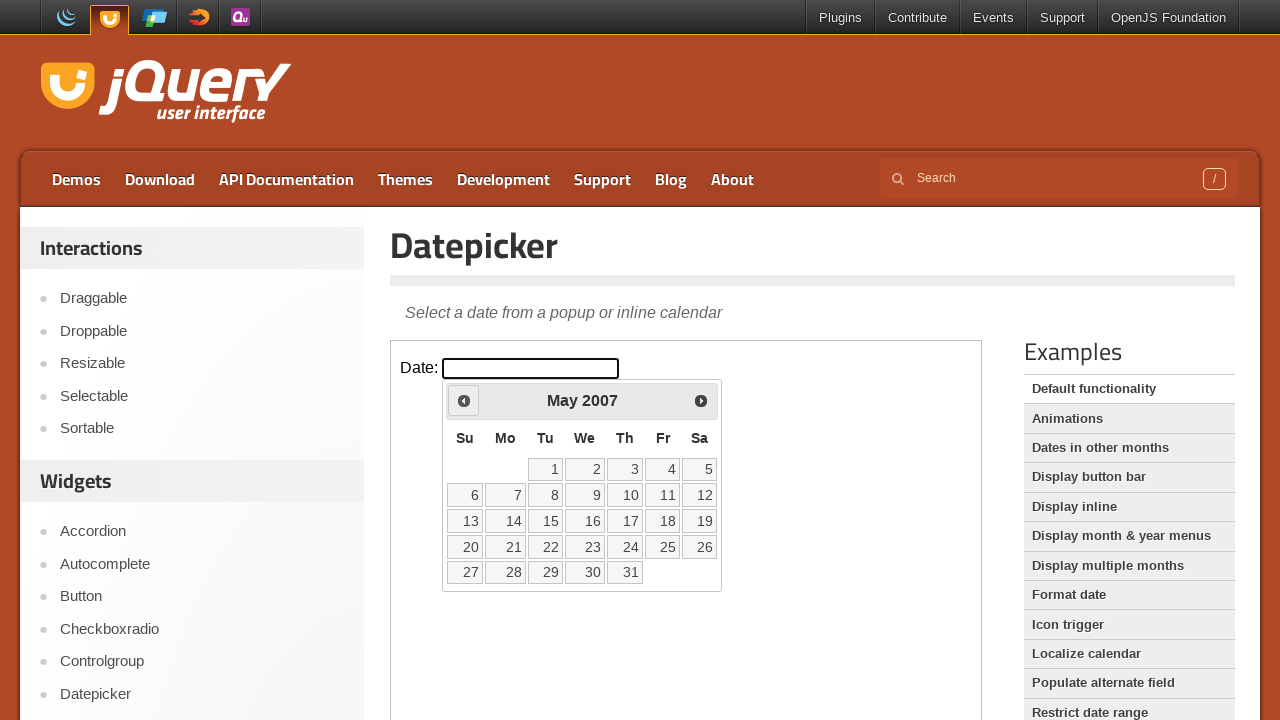

Clicked previous button (currently at May 2007) at (464, 400) on iframe >> nth=0 >> internal:control=enter-frame >> xpath=//span[text()='Prev']
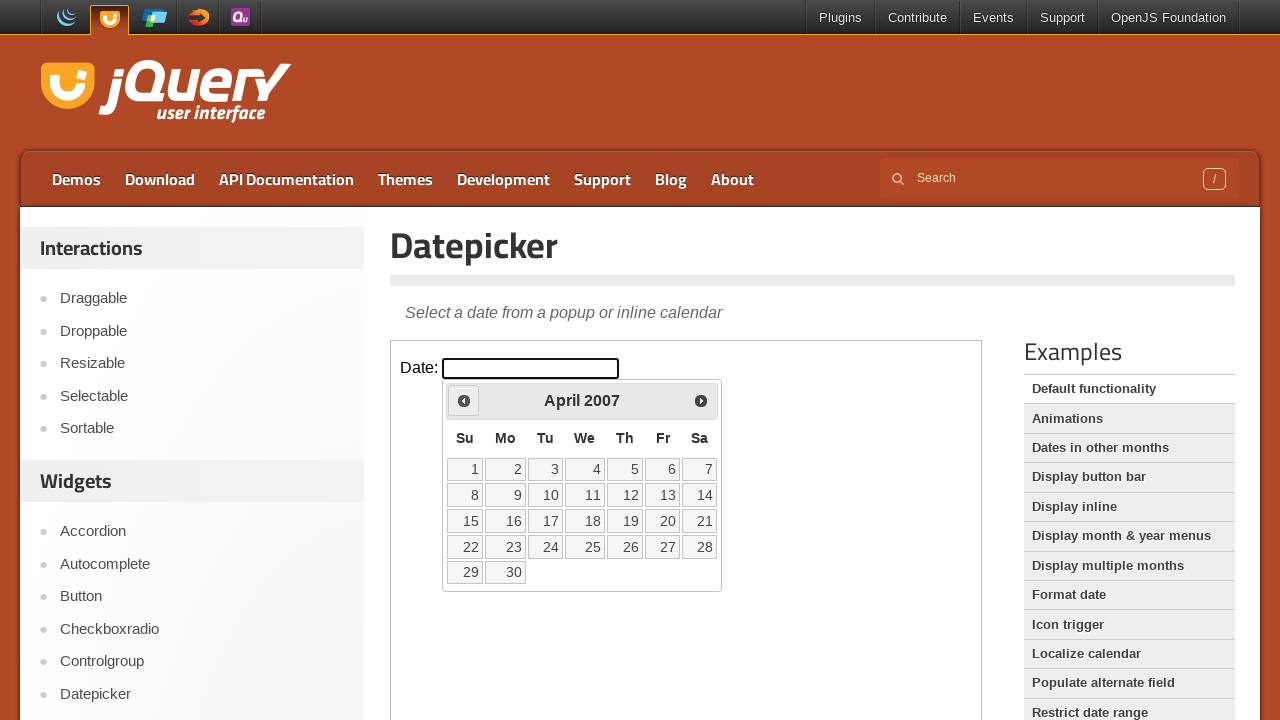

Clicked previous button (currently at April 2007) at (464, 400) on iframe >> nth=0 >> internal:control=enter-frame >> xpath=//span[text()='Prev']
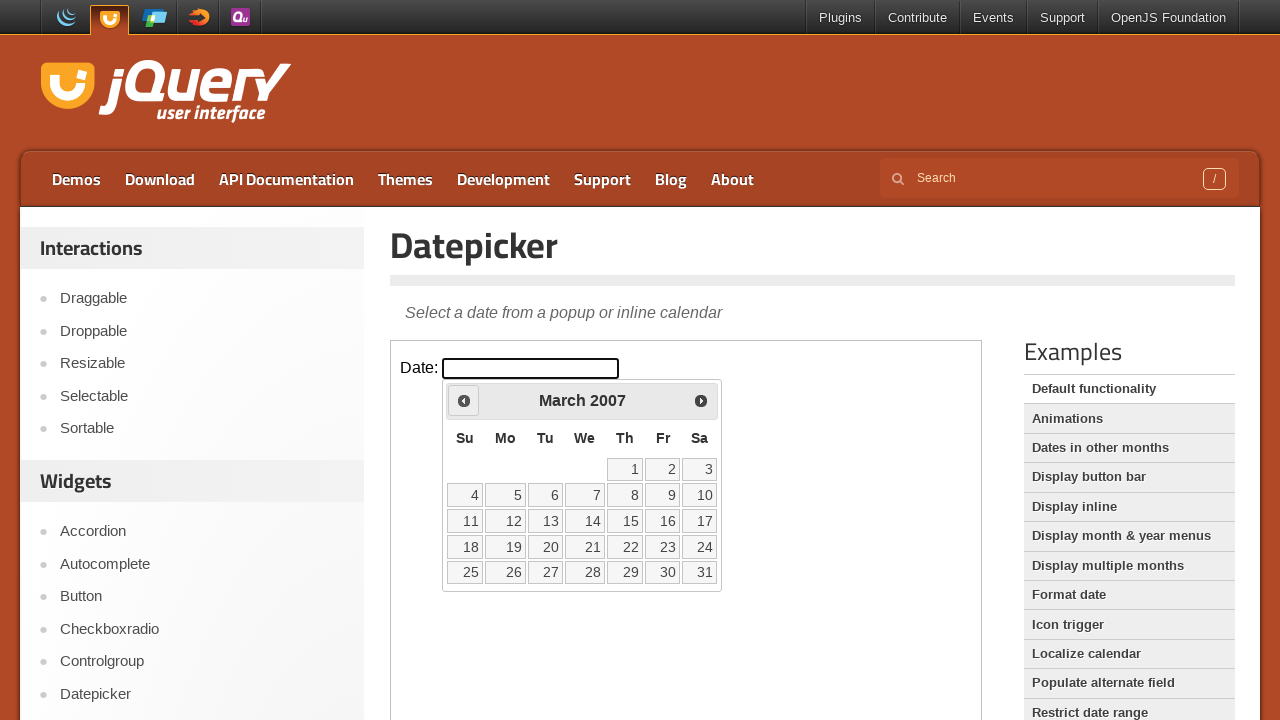

Clicked previous button (currently at March 2007) at (464, 400) on iframe >> nth=0 >> internal:control=enter-frame >> xpath=//span[text()='Prev']
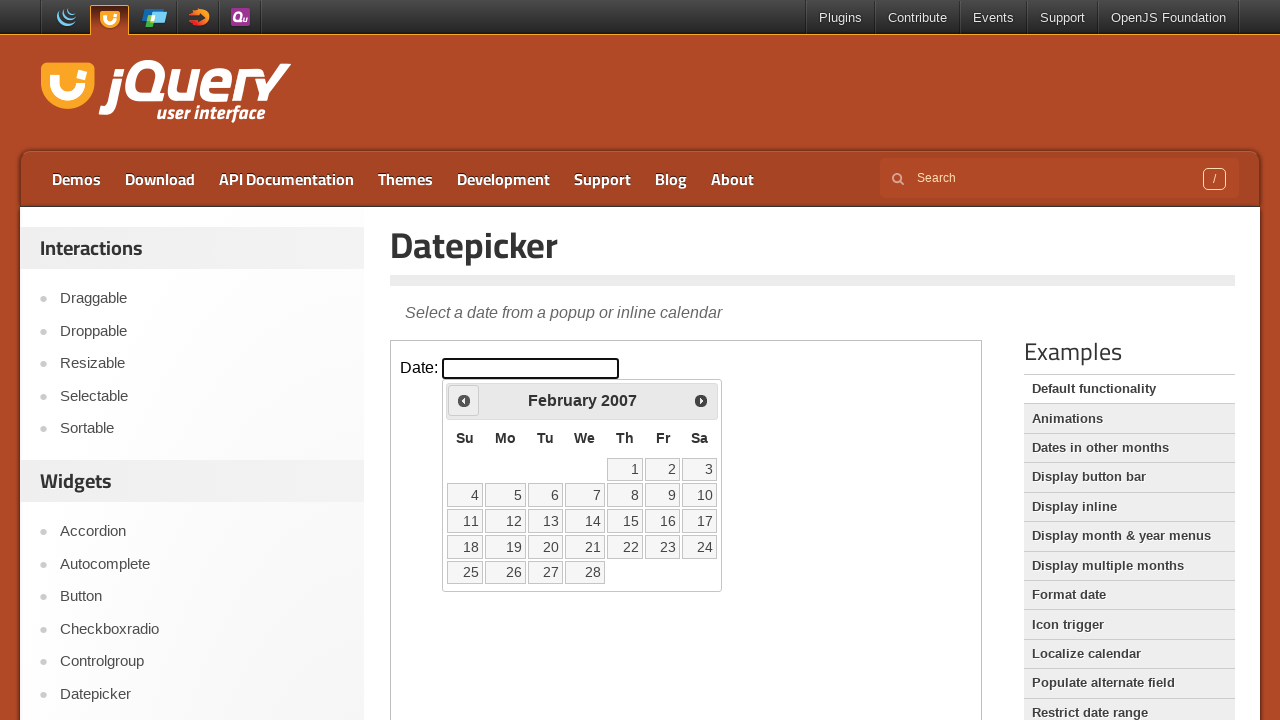

Clicked previous button (currently at February 2007) at (464, 400) on iframe >> nth=0 >> internal:control=enter-frame >> xpath=//span[text()='Prev']
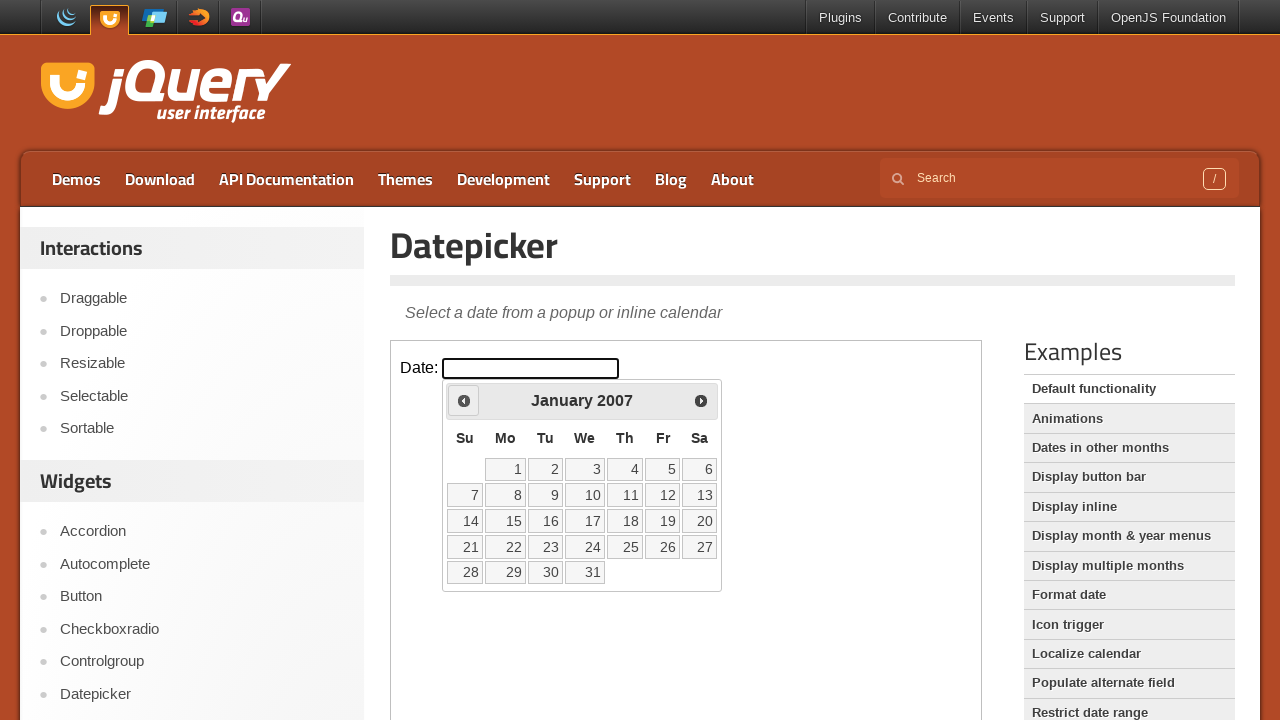

Clicked previous button (currently at January 2007) at (464, 400) on iframe >> nth=0 >> internal:control=enter-frame >> xpath=//span[text()='Prev']
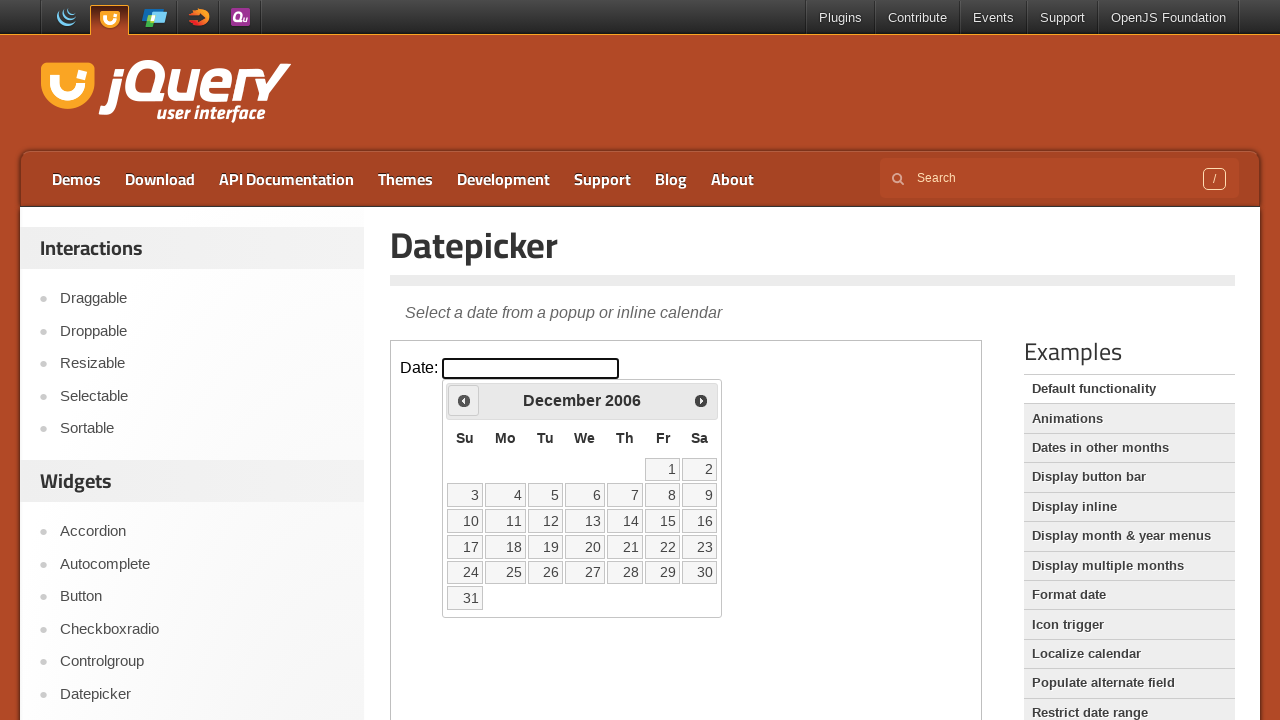

Clicked previous button (currently at December 2006) at (464, 400) on iframe >> nth=0 >> internal:control=enter-frame >> xpath=//span[text()='Prev']
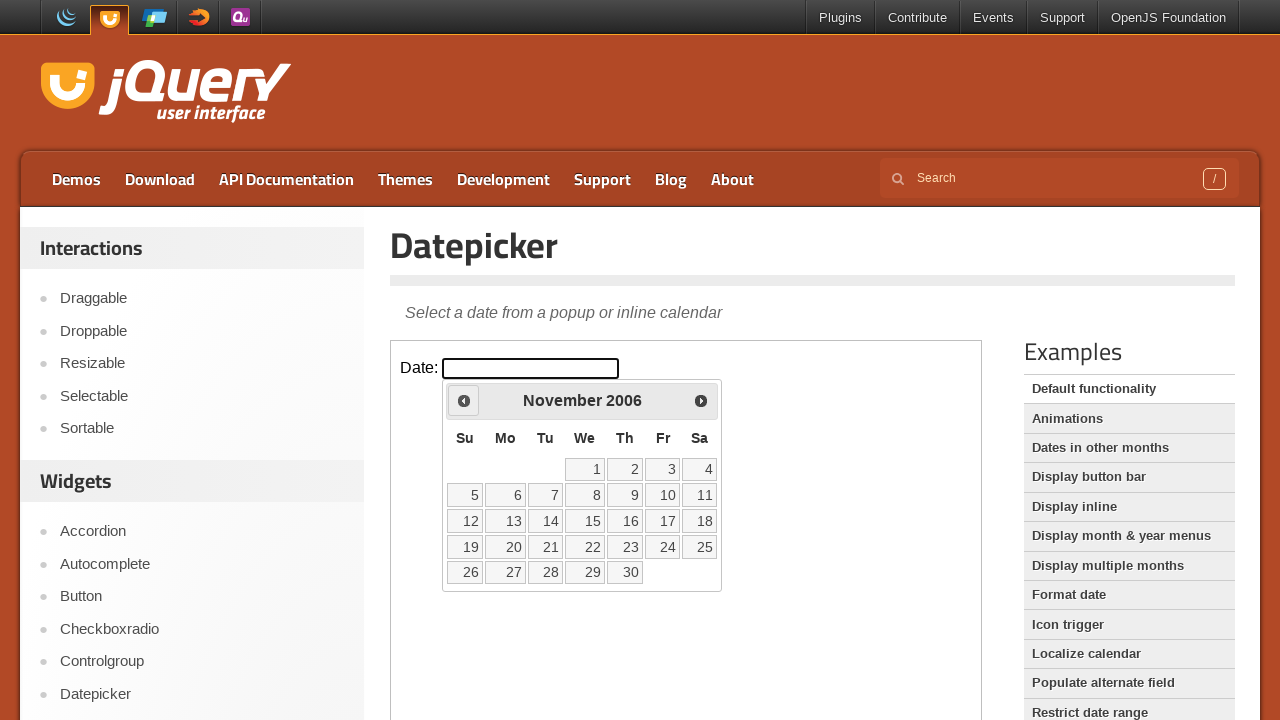

Clicked previous button (currently at November 2006) at (464, 400) on iframe >> nth=0 >> internal:control=enter-frame >> xpath=//span[text()='Prev']
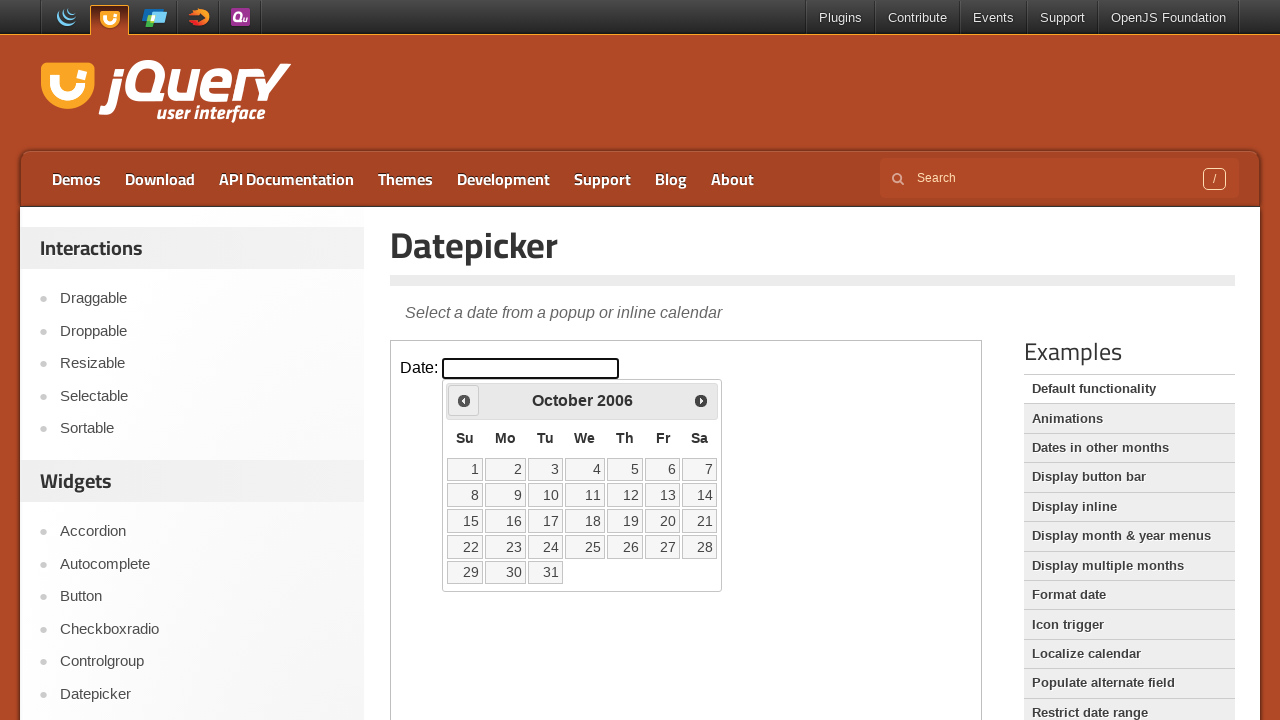

Clicked previous button (currently at October 2006) at (464, 400) on iframe >> nth=0 >> internal:control=enter-frame >> xpath=//span[text()='Prev']
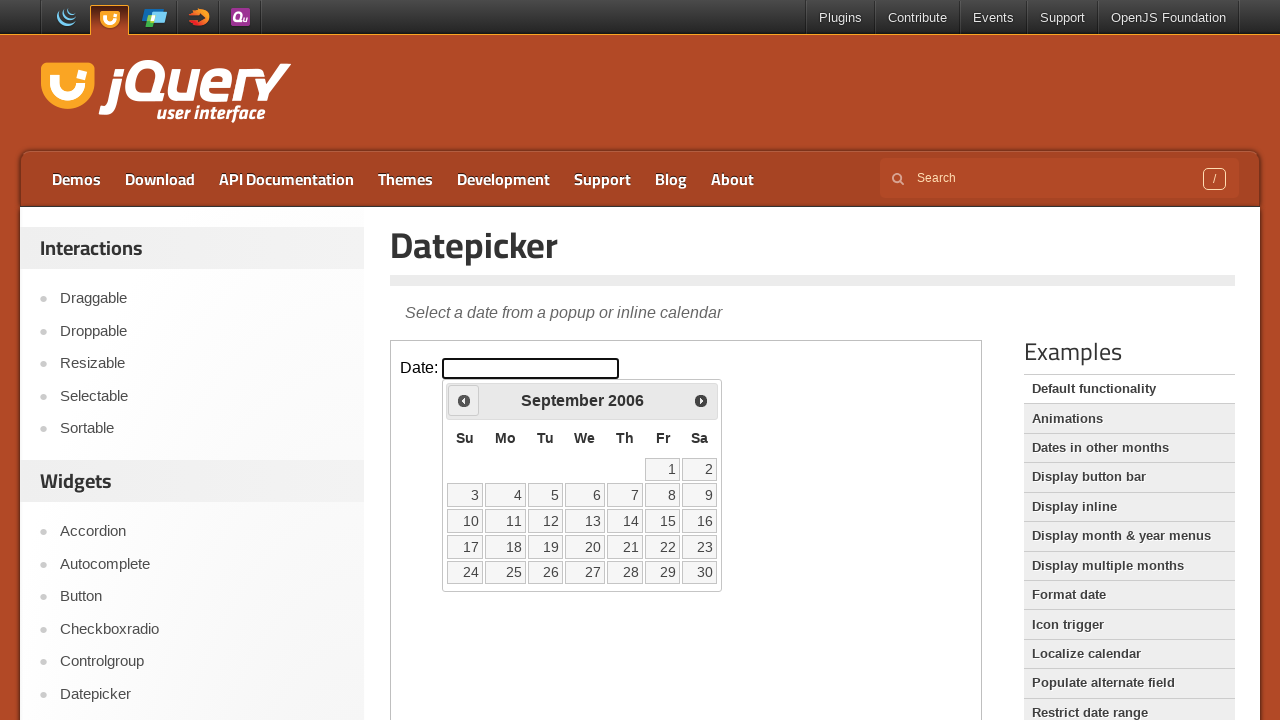

Clicked previous button (currently at September 2006) at (464, 400) on iframe >> nth=0 >> internal:control=enter-frame >> xpath=//span[text()='Prev']
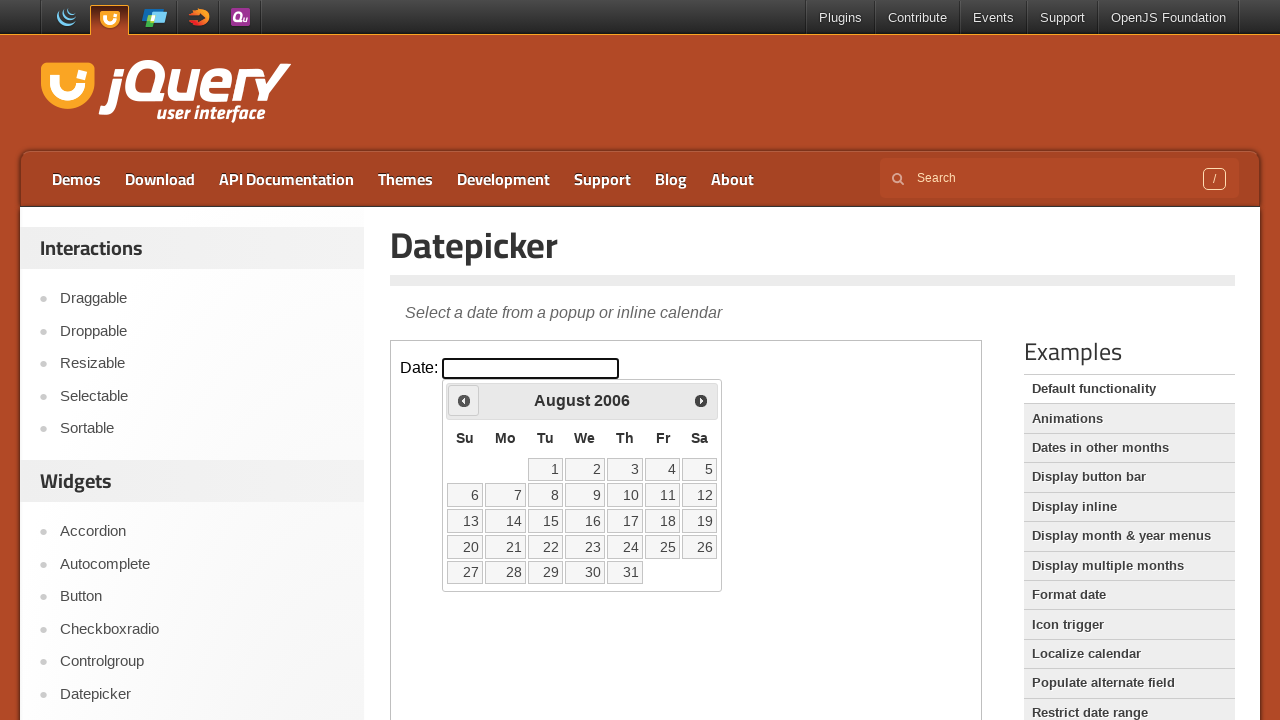

Clicked previous button (currently at August 2006) at (464, 400) on iframe >> nth=0 >> internal:control=enter-frame >> xpath=//span[text()='Prev']
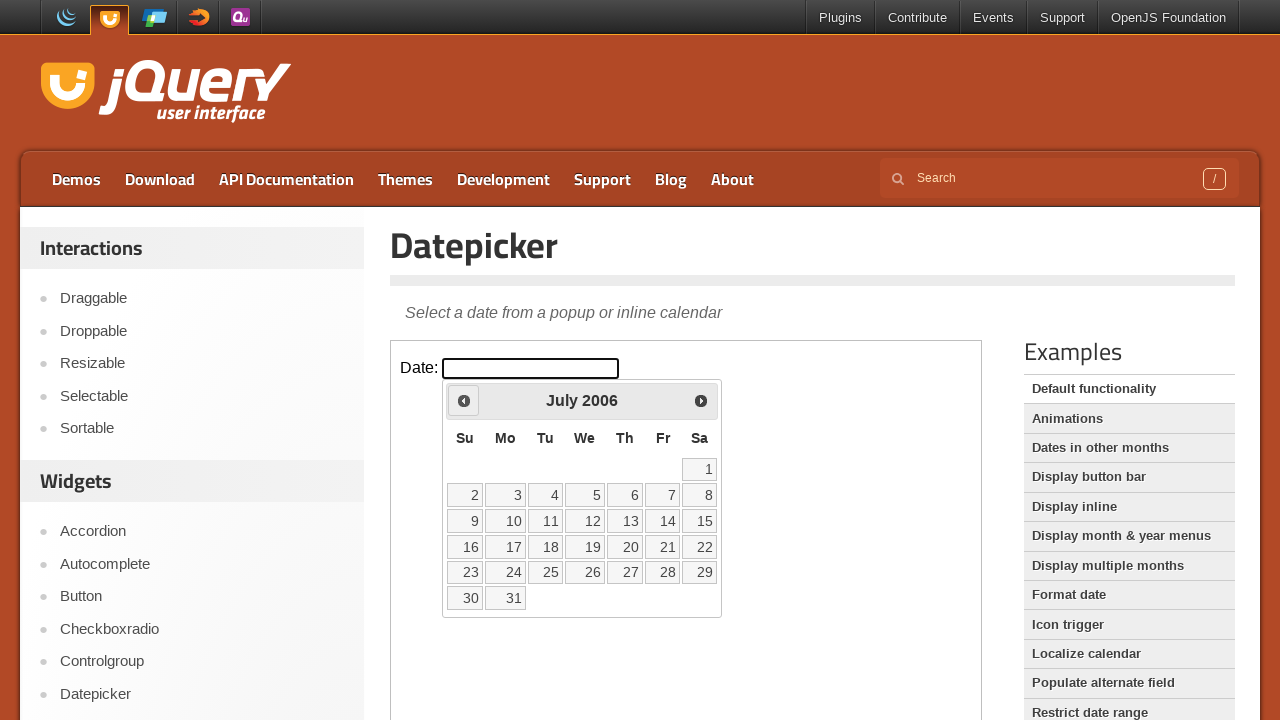

Clicked previous button (currently at July 2006) at (464, 400) on iframe >> nth=0 >> internal:control=enter-frame >> xpath=//span[text()='Prev']
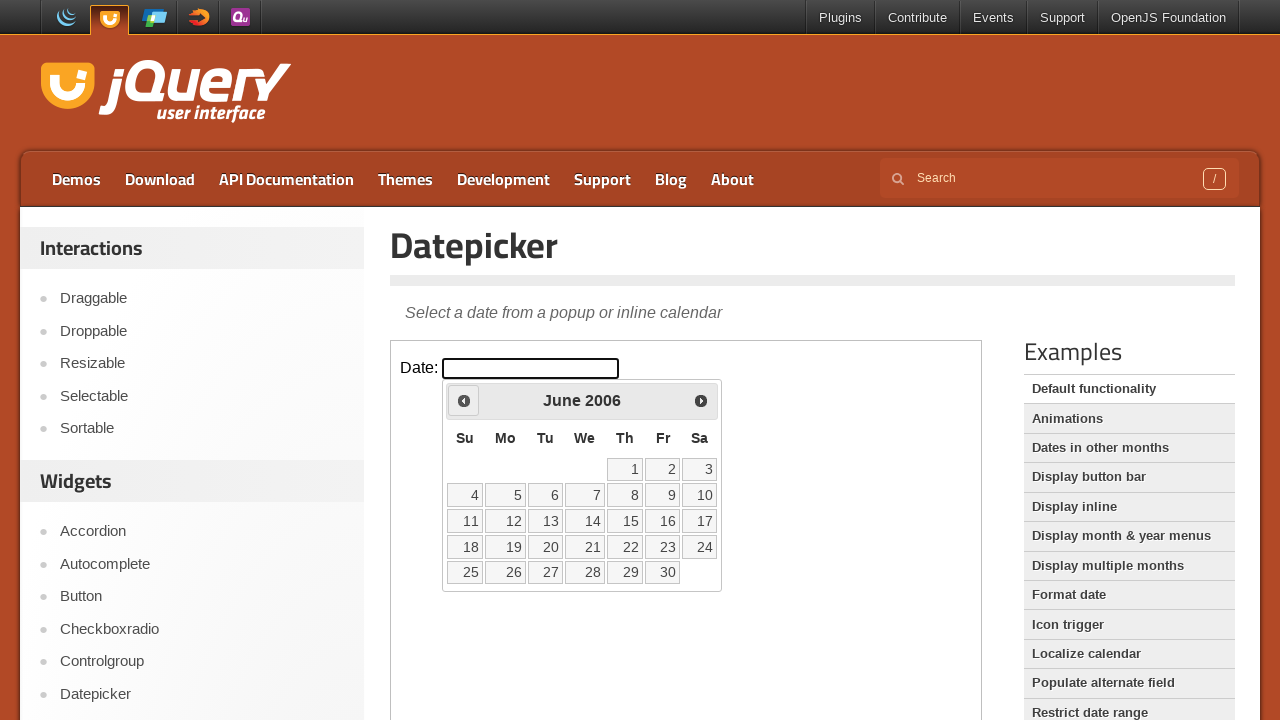

Clicked previous button (currently at June 2006) at (464, 400) on iframe >> nth=0 >> internal:control=enter-frame >> xpath=//span[text()='Prev']
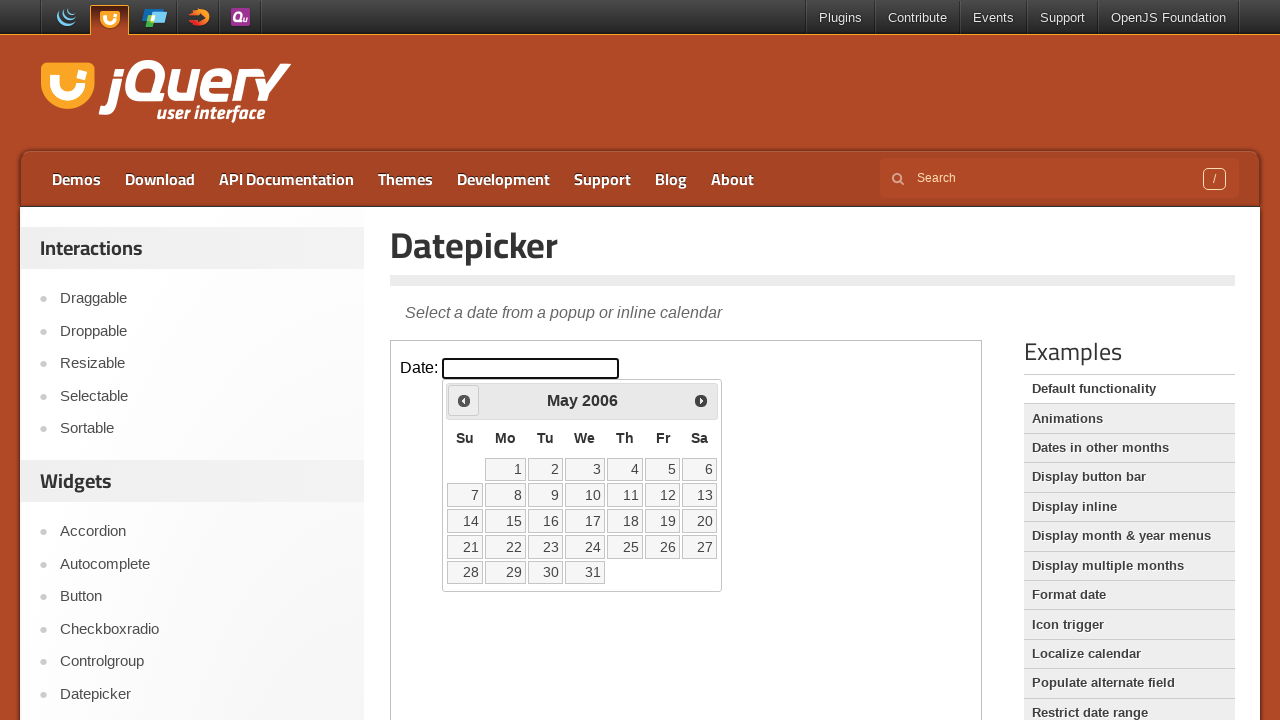

Clicked previous button (currently at May 2006) at (464, 400) on iframe >> nth=0 >> internal:control=enter-frame >> xpath=//span[text()='Prev']
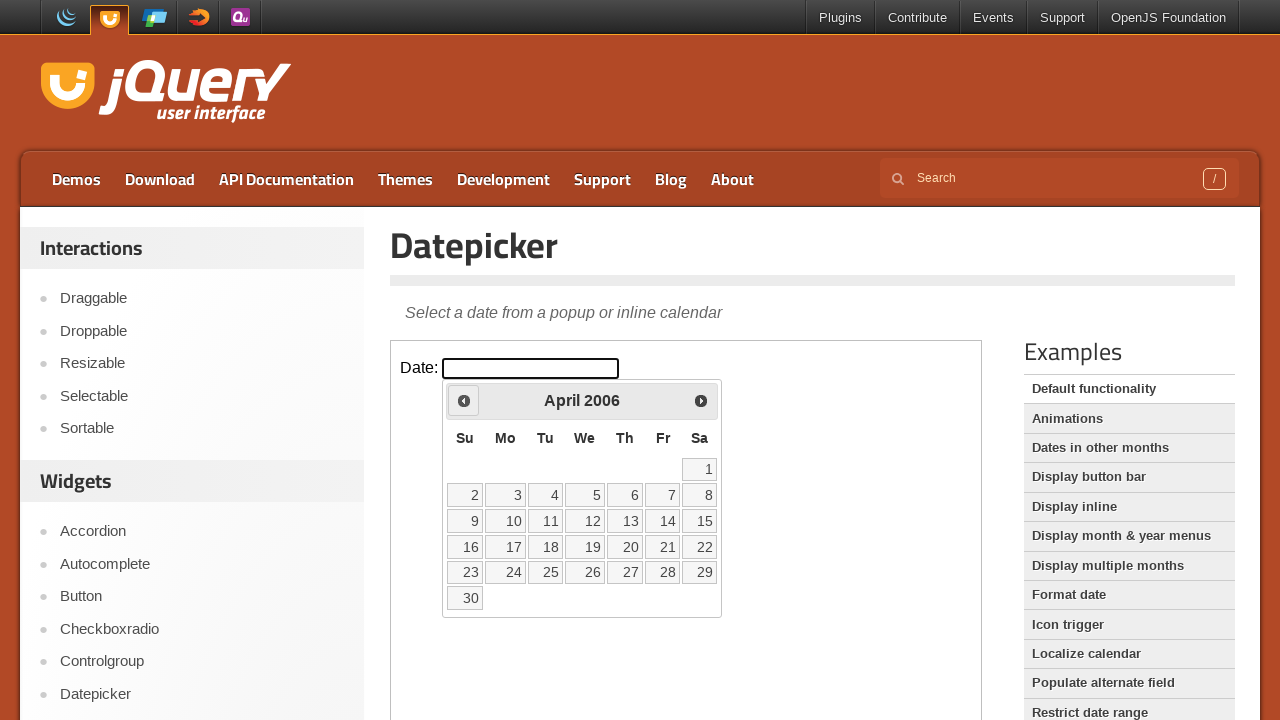

Clicked previous button (currently at April 2006) at (464, 400) on iframe >> nth=0 >> internal:control=enter-frame >> xpath=//span[text()='Prev']
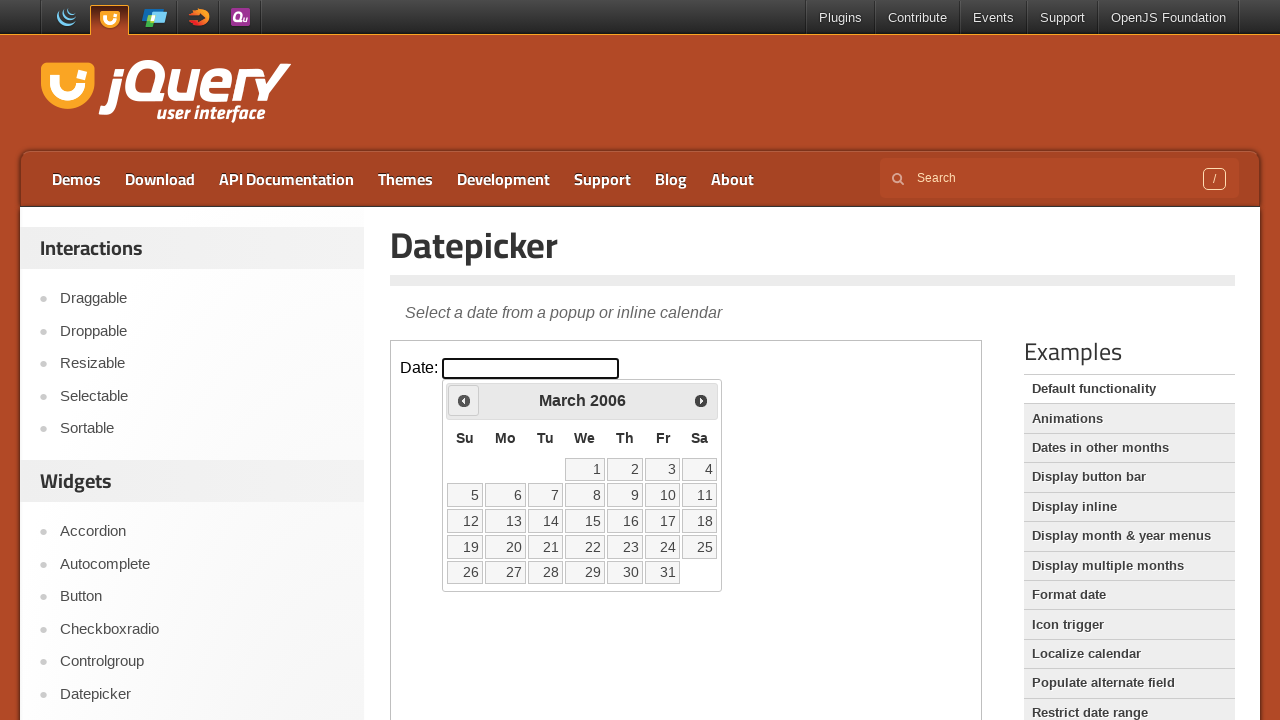

Clicked previous button (currently at March 2006) at (464, 400) on iframe >> nth=0 >> internal:control=enter-frame >> xpath=//span[text()='Prev']
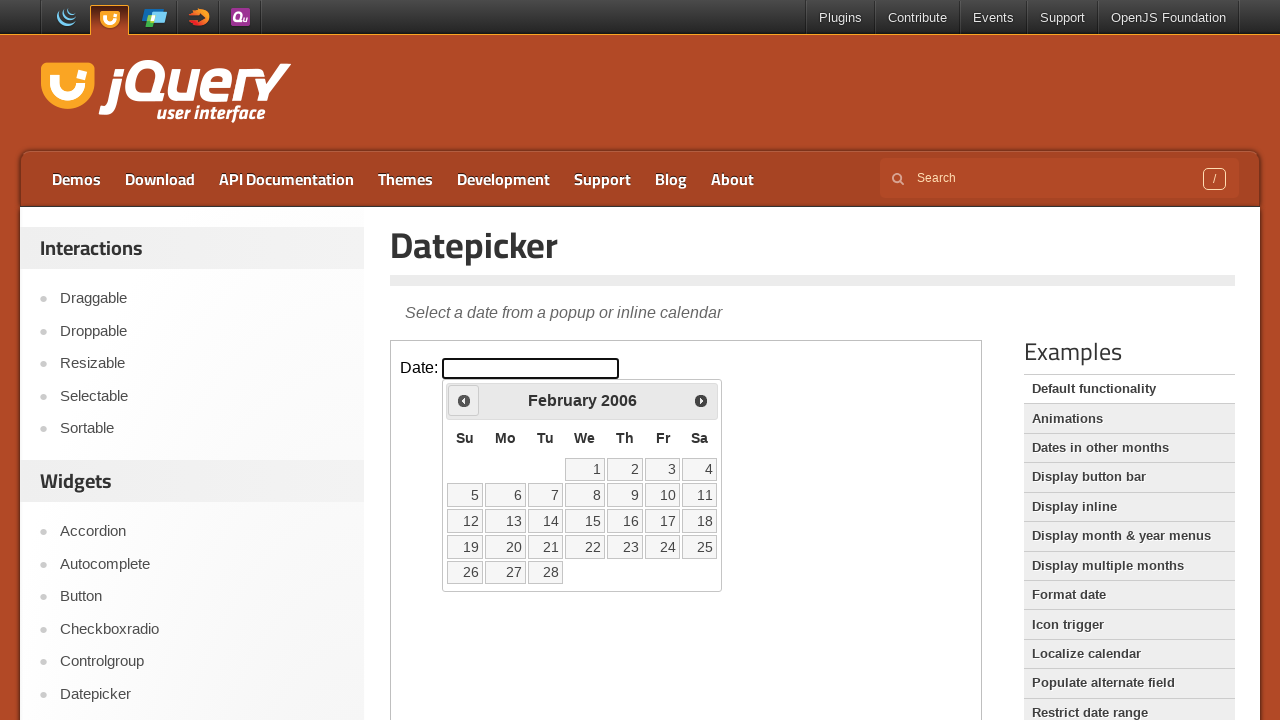

Clicked previous button (currently at February 2006) at (464, 400) on iframe >> nth=0 >> internal:control=enter-frame >> xpath=//span[text()='Prev']
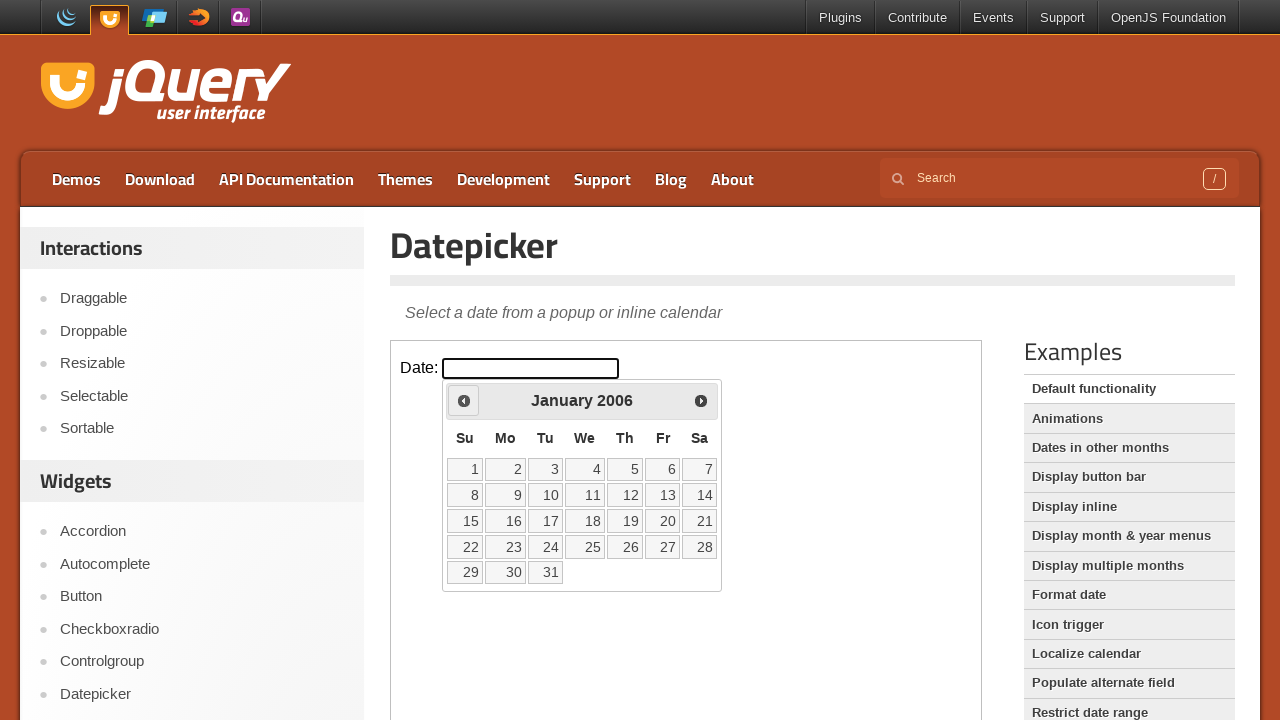

Clicked previous button (currently at January 2006) at (464, 400) on iframe >> nth=0 >> internal:control=enter-frame >> xpath=//span[text()='Prev']
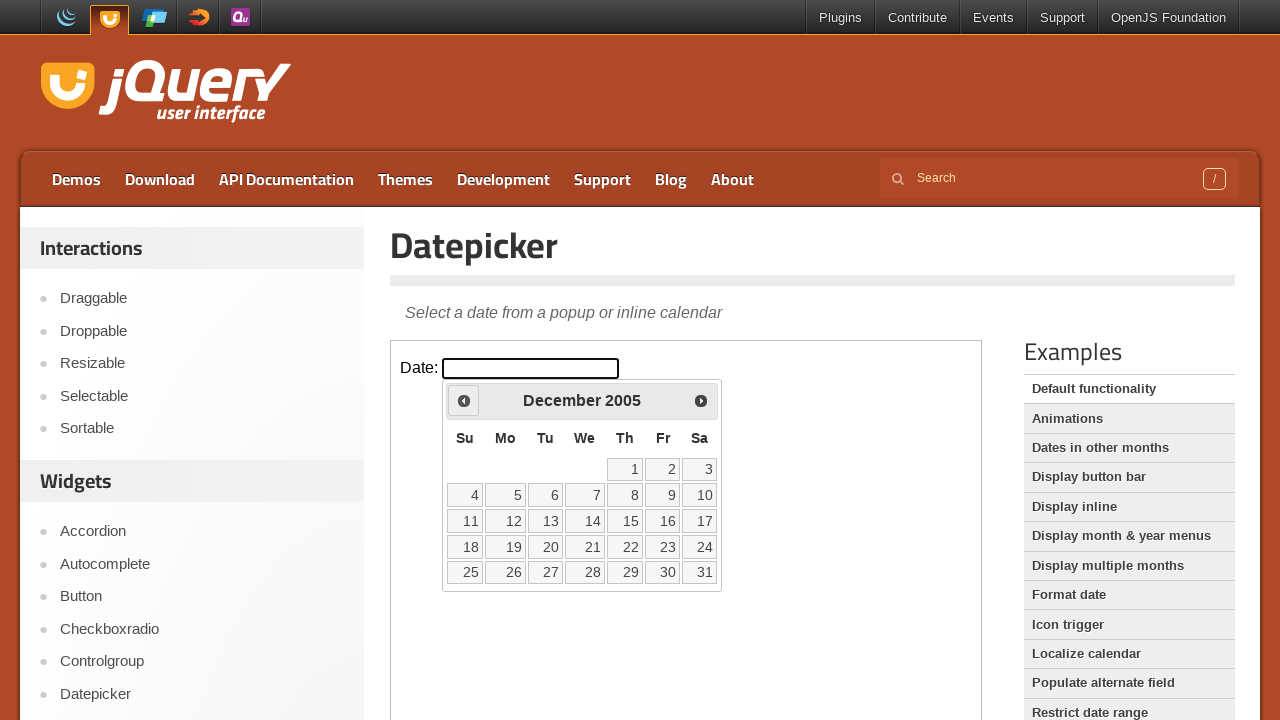

Clicked previous button (currently at December 2005) at (464, 400) on iframe >> nth=0 >> internal:control=enter-frame >> xpath=//span[text()='Prev']
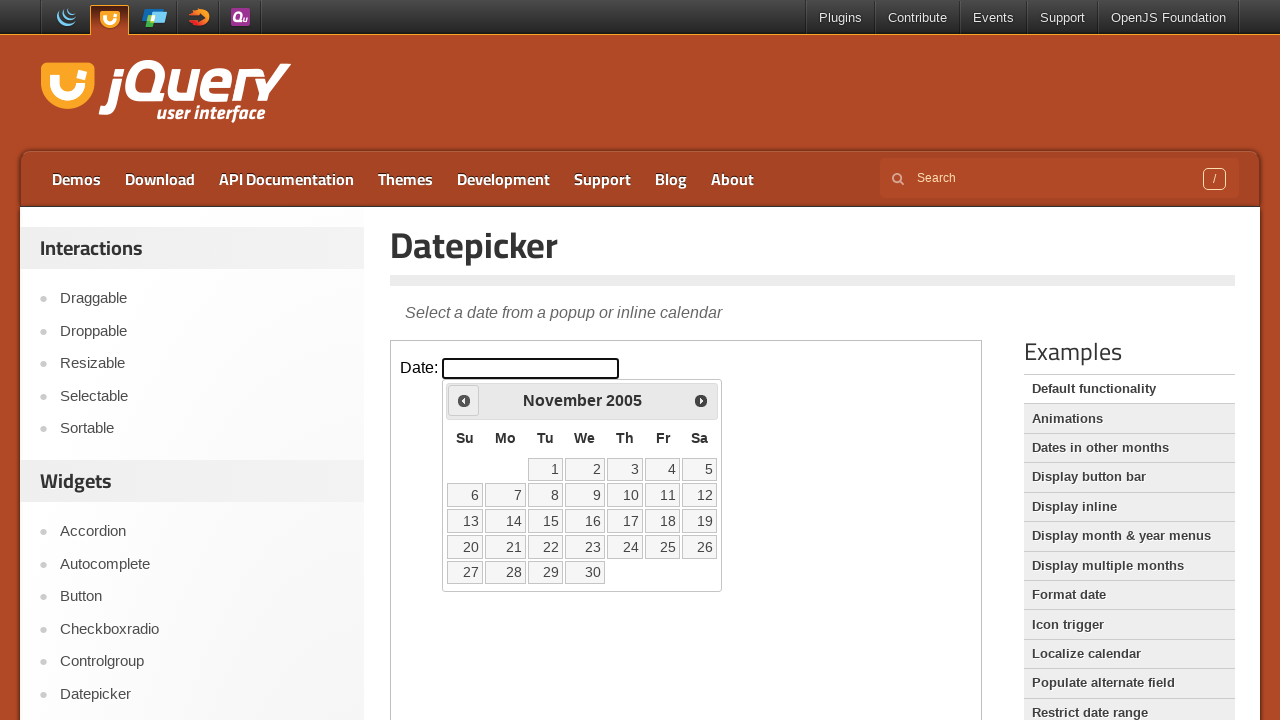

Clicked previous button (currently at November 2005) at (464, 400) on iframe >> nth=0 >> internal:control=enter-frame >> xpath=//span[text()='Prev']
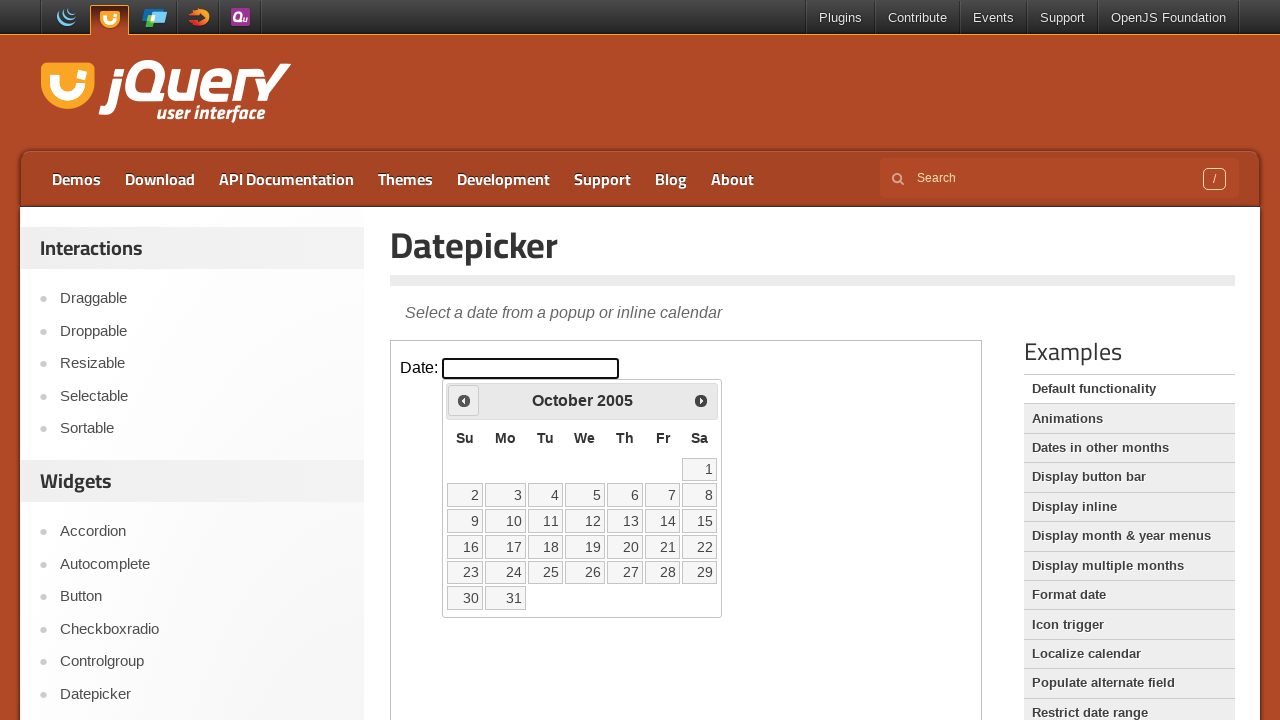

Clicked previous button (currently at October 2005) at (464, 400) on iframe >> nth=0 >> internal:control=enter-frame >> xpath=//span[text()='Prev']
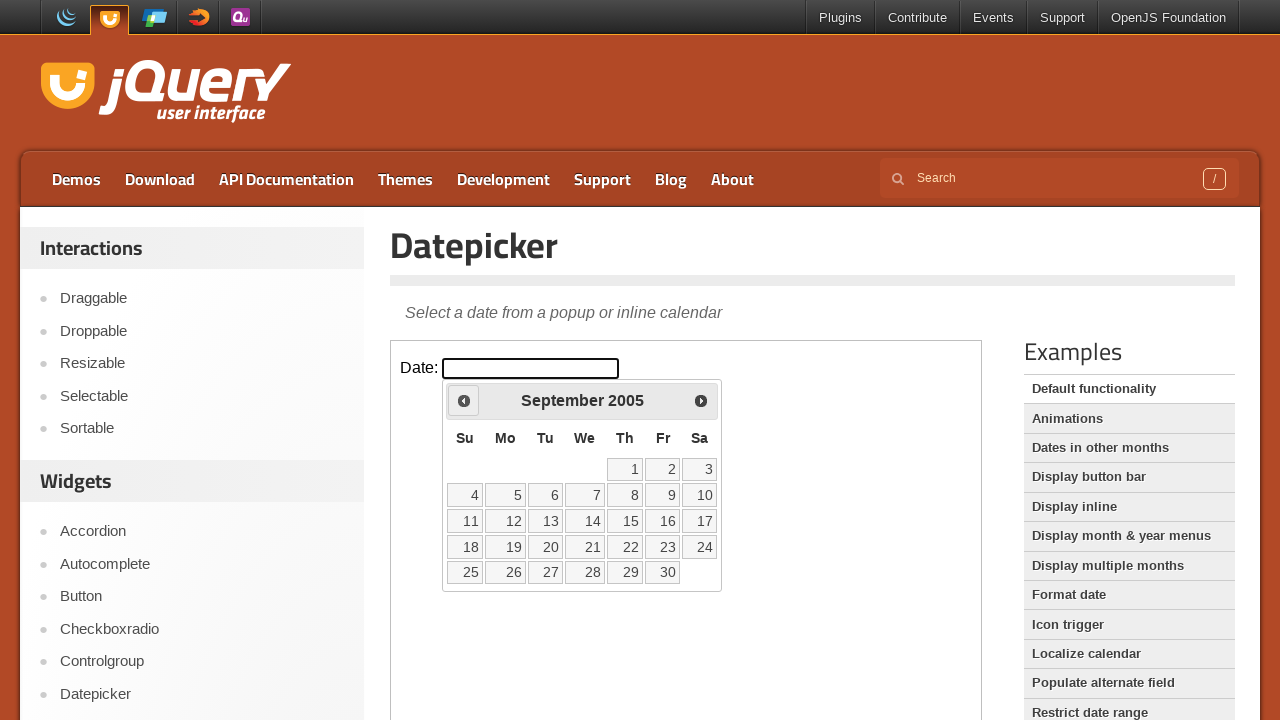

Clicked previous button (currently at September 2005) at (464, 400) on iframe >> nth=0 >> internal:control=enter-frame >> xpath=//span[text()='Prev']
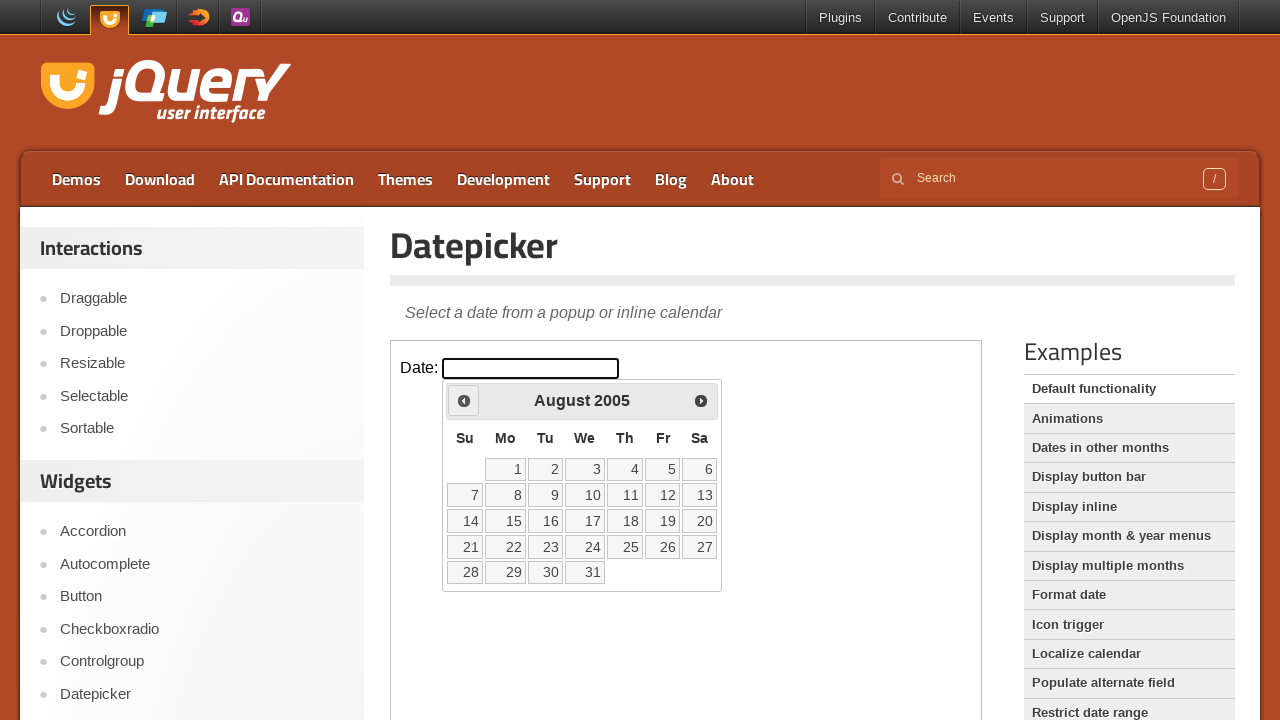

Clicked previous button (currently at August 2005) at (464, 400) on iframe >> nth=0 >> internal:control=enter-frame >> xpath=//span[text()='Prev']
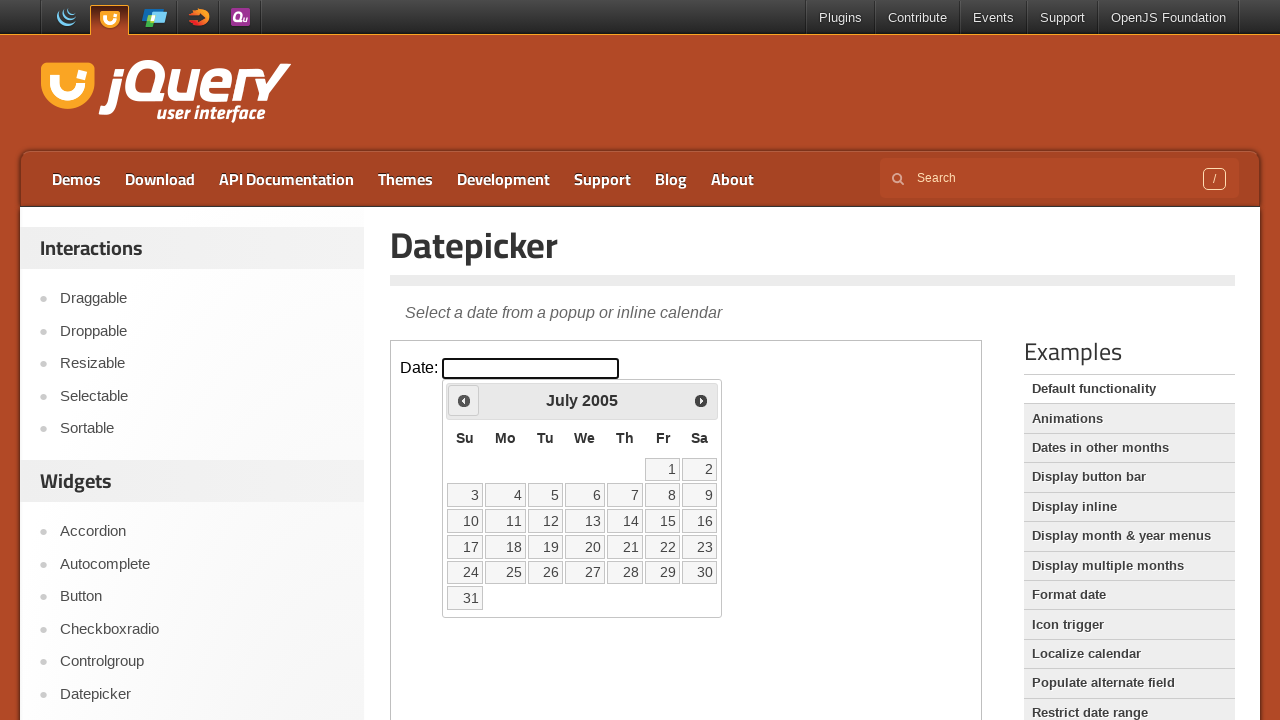

Clicked previous button (currently at July 2005) at (464, 400) on iframe >> nth=0 >> internal:control=enter-frame >> xpath=//span[text()='Prev']
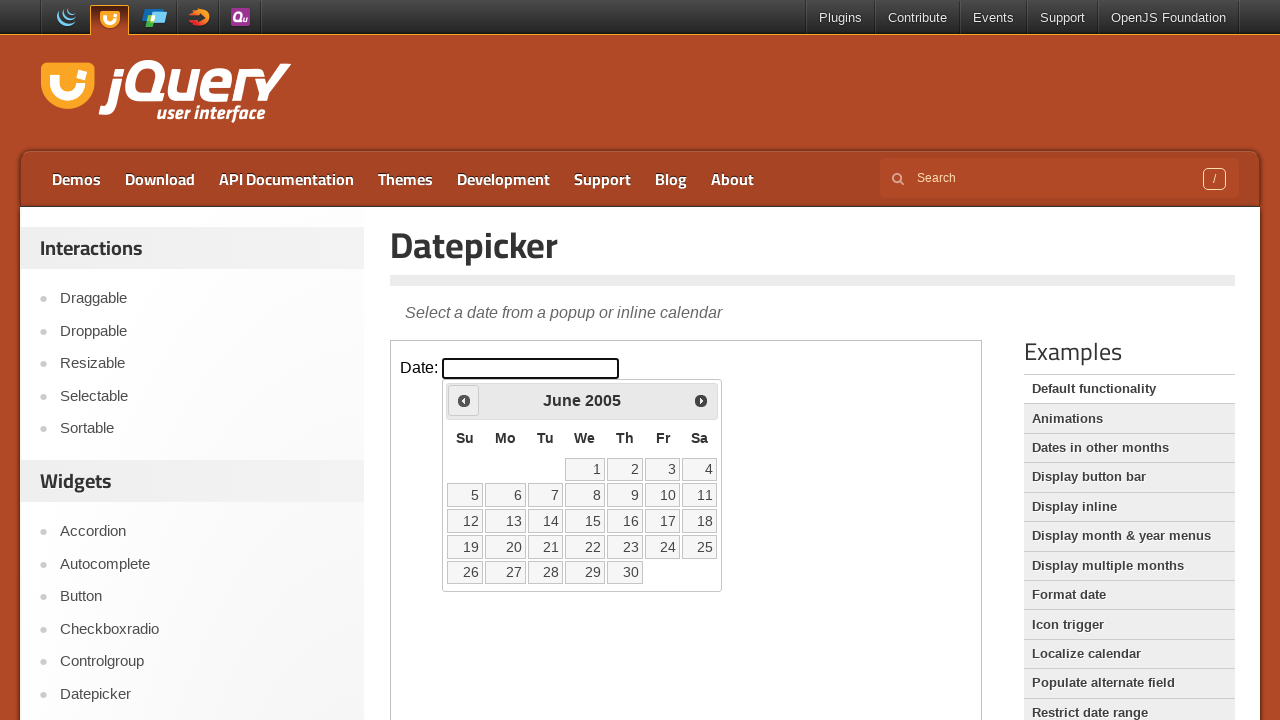

Clicked previous button (currently at June 2005) at (464, 400) on iframe >> nth=0 >> internal:control=enter-frame >> xpath=//span[text()='Prev']
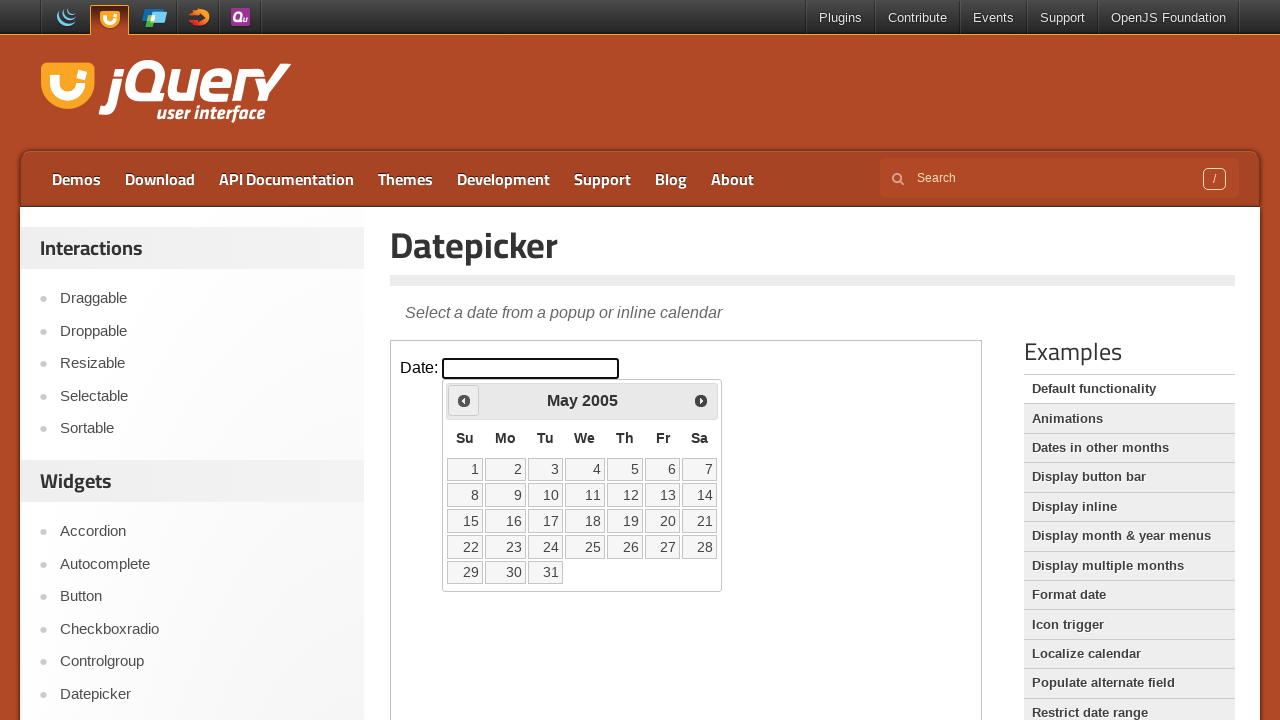

Clicked previous button (currently at May 2005) at (464, 400) on iframe >> nth=0 >> internal:control=enter-frame >> xpath=//span[text()='Prev']
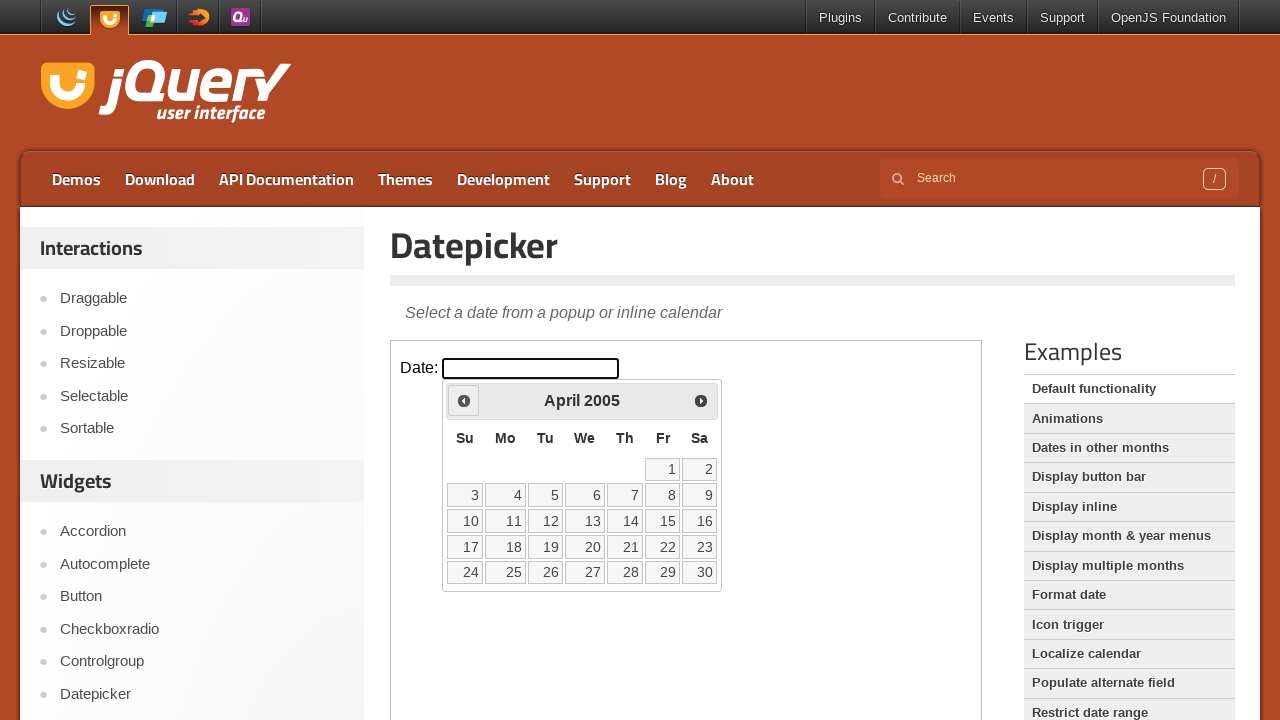

Clicked previous button (currently at April 2005) at (464, 400) on iframe >> nth=0 >> internal:control=enter-frame >> xpath=//span[text()='Prev']
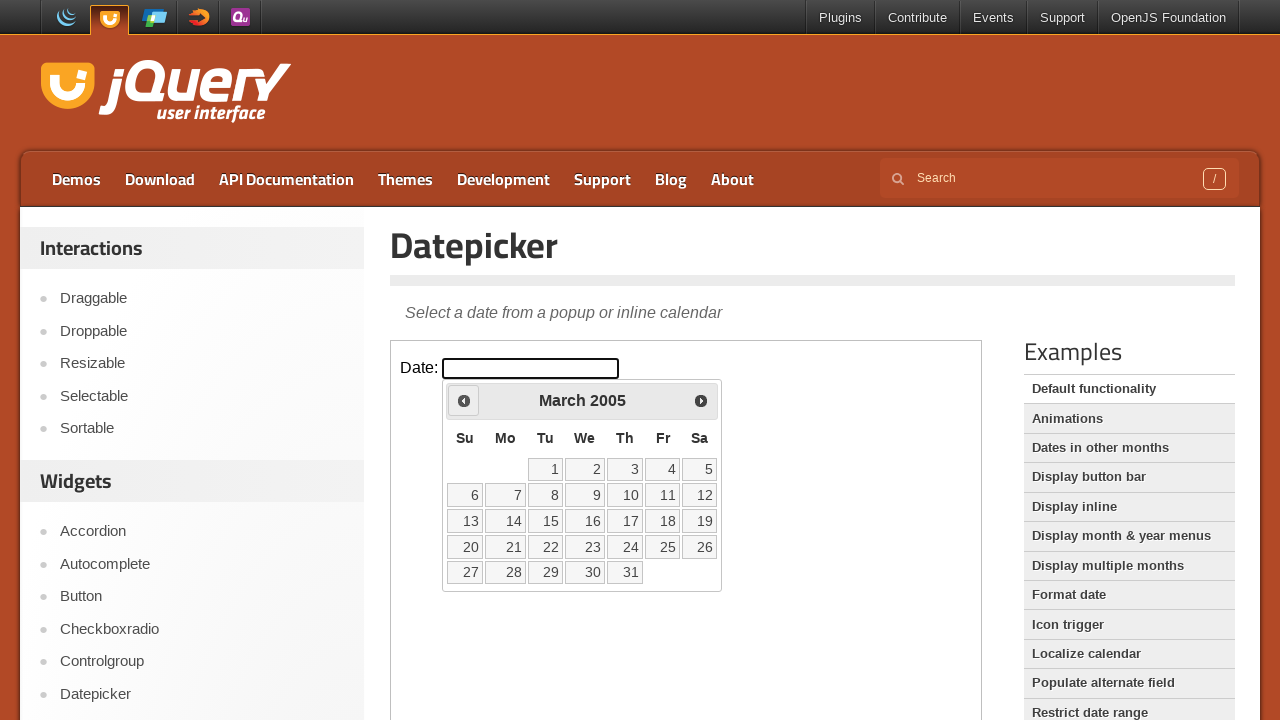

Clicked previous button (currently at March 2005) at (464, 400) on iframe >> nth=0 >> internal:control=enter-frame >> xpath=//span[text()='Prev']
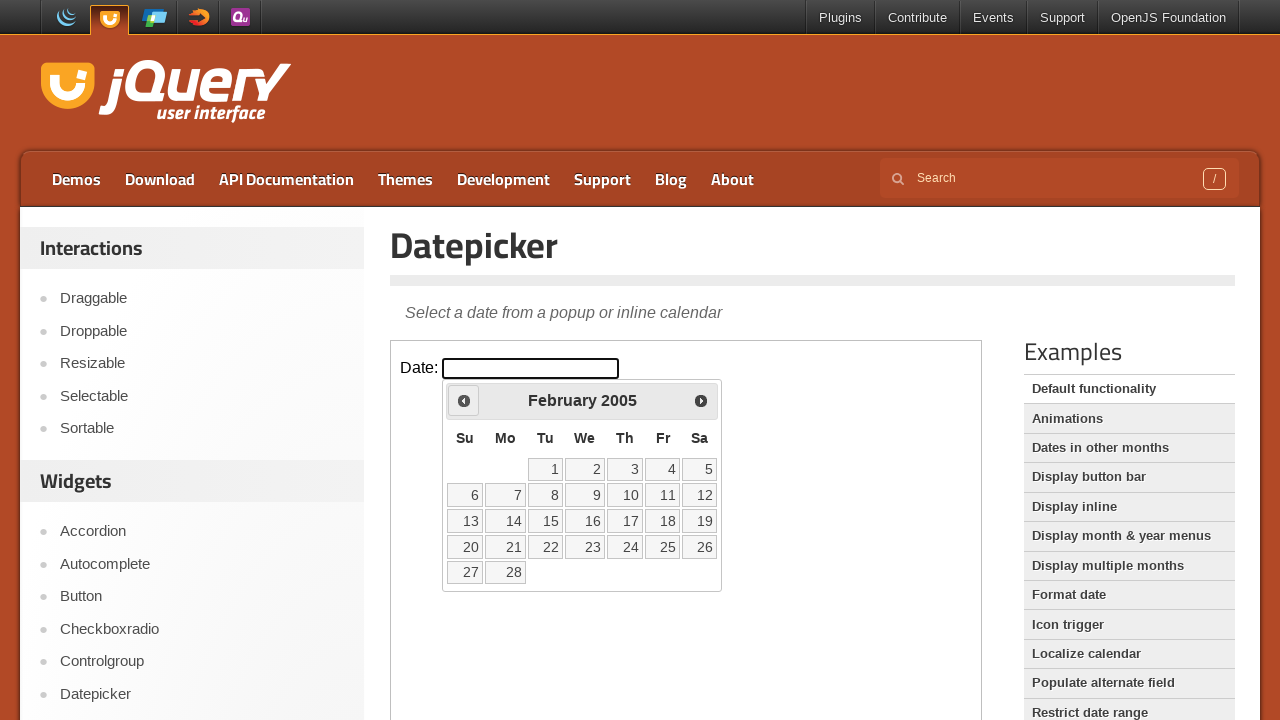

Clicked previous button (currently at February 2005) at (464, 400) on iframe >> nth=0 >> internal:control=enter-frame >> xpath=//span[text()='Prev']
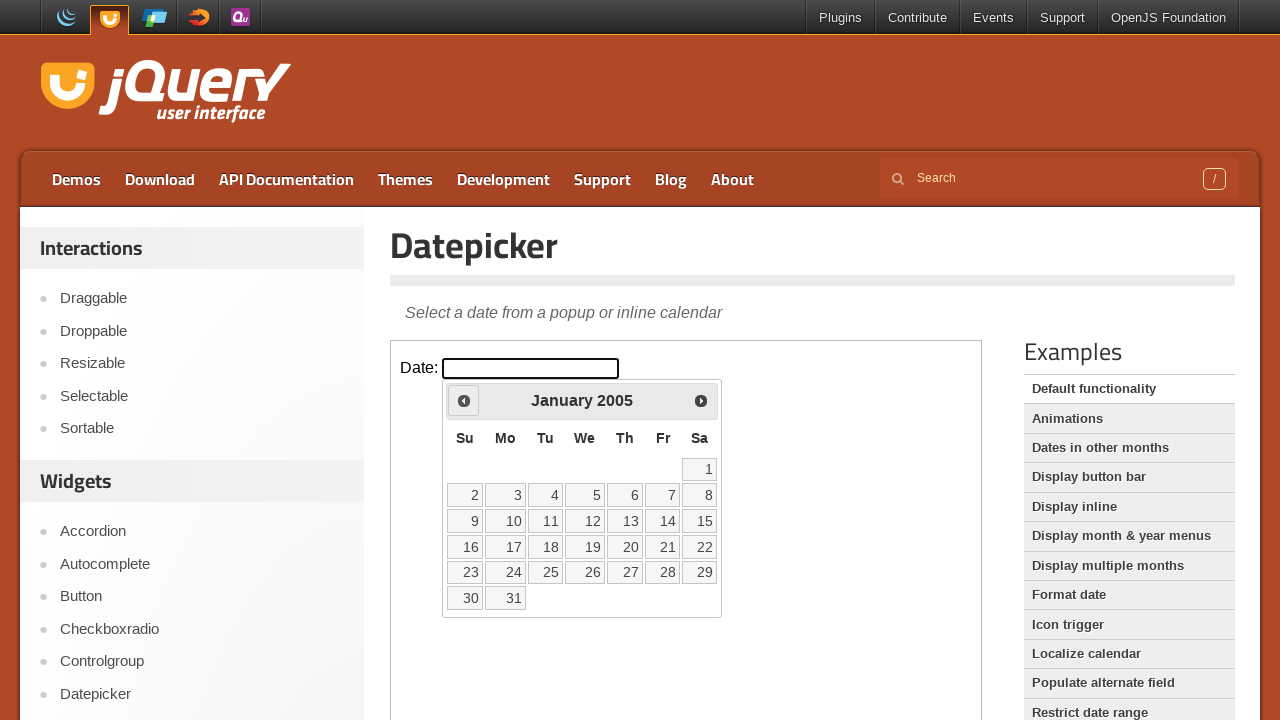

Clicked previous button (currently at January 2005) at (464, 400) on iframe >> nth=0 >> internal:control=enter-frame >> xpath=//span[text()='Prev']
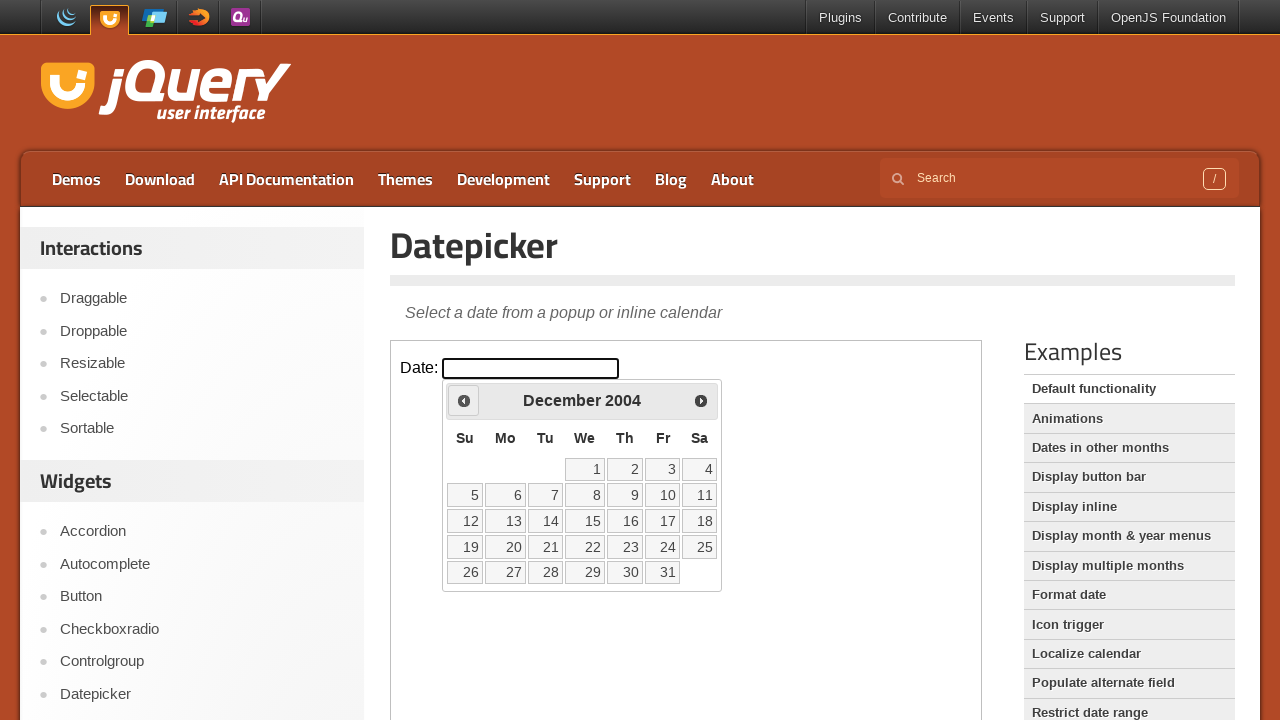

Clicked previous button (currently at December 2004) at (464, 400) on iframe >> nth=0 >> internal:control=enter-frame >> xpath=//span[text()='Prev']
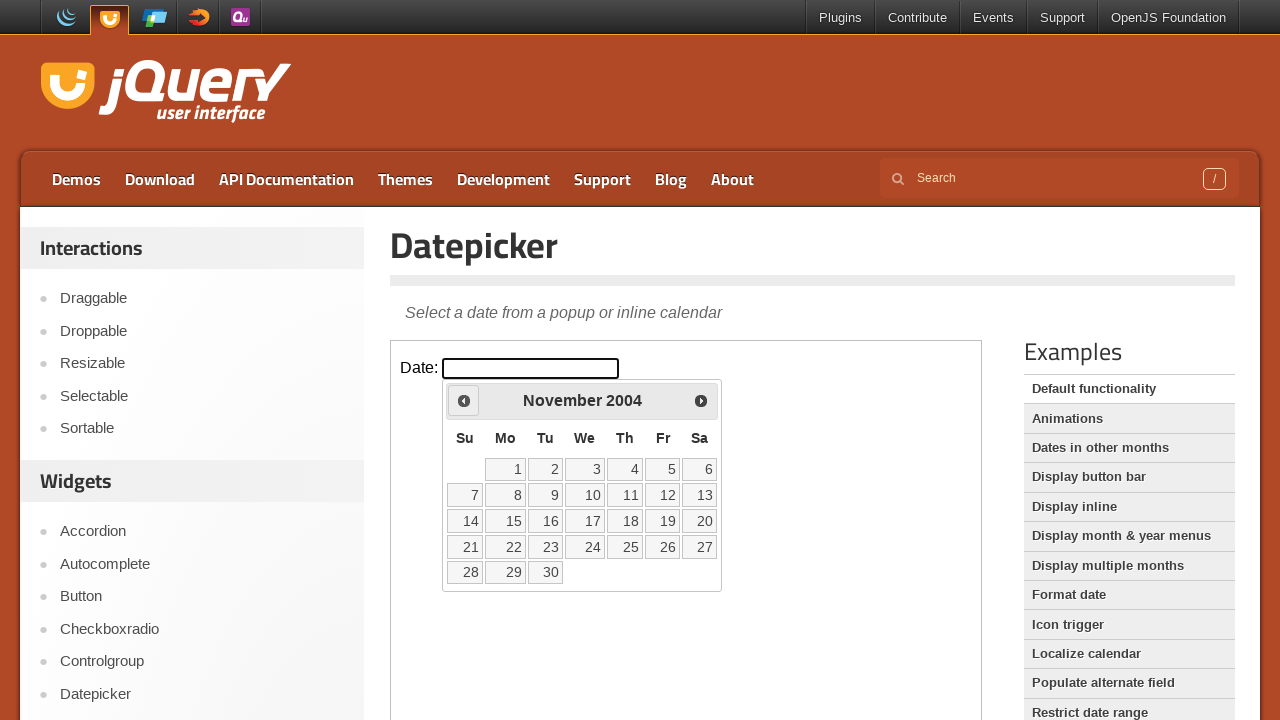

Clicked previous button (currently at November 2004) at (464, 400) on iframe >> nth=0 >> internal:control=enter-frame >> xpath=//span[text()='Prev']
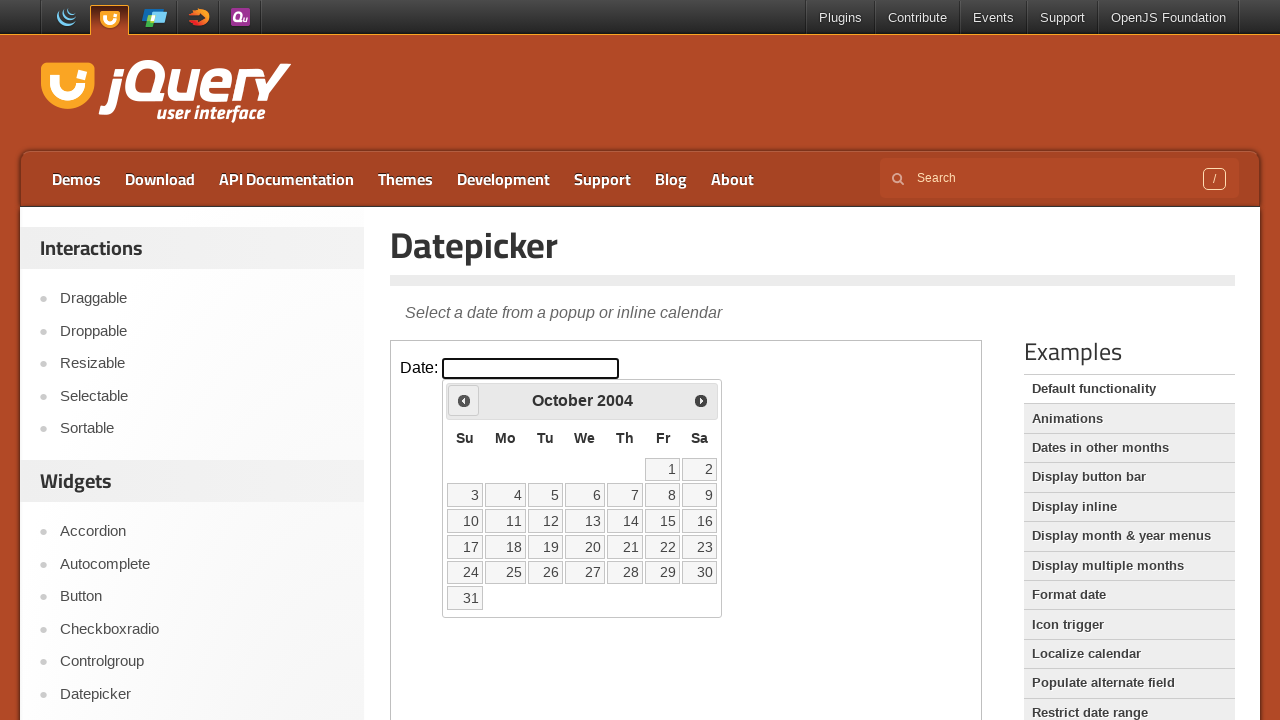

Clicked previous button (currently at October 2004) at (464, 400) on iframe >> nth=0 >> internal:control=enter-frame >> xpath=//span[text()='Prev']
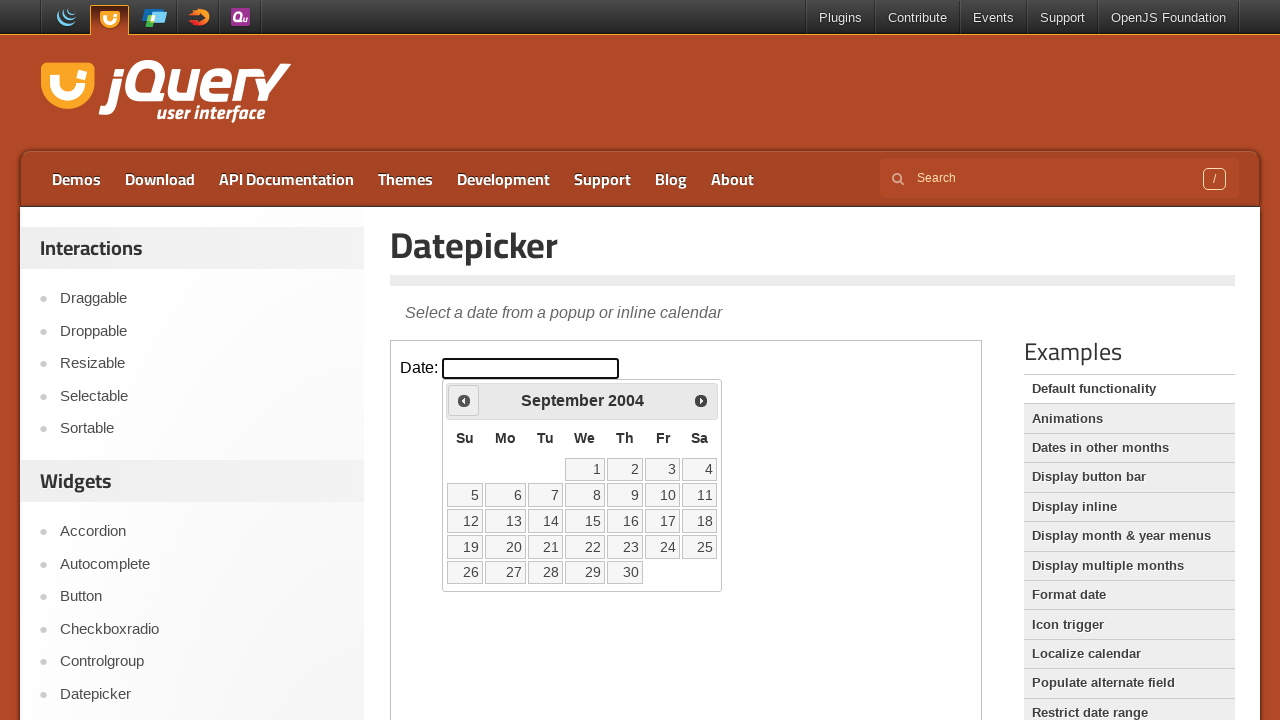

Clicked previous button (currently at September 2004) at (464, 400) on iframe >> nth=0 >> internal:control=enter-frame >> xpath=//span[text()='Prev']
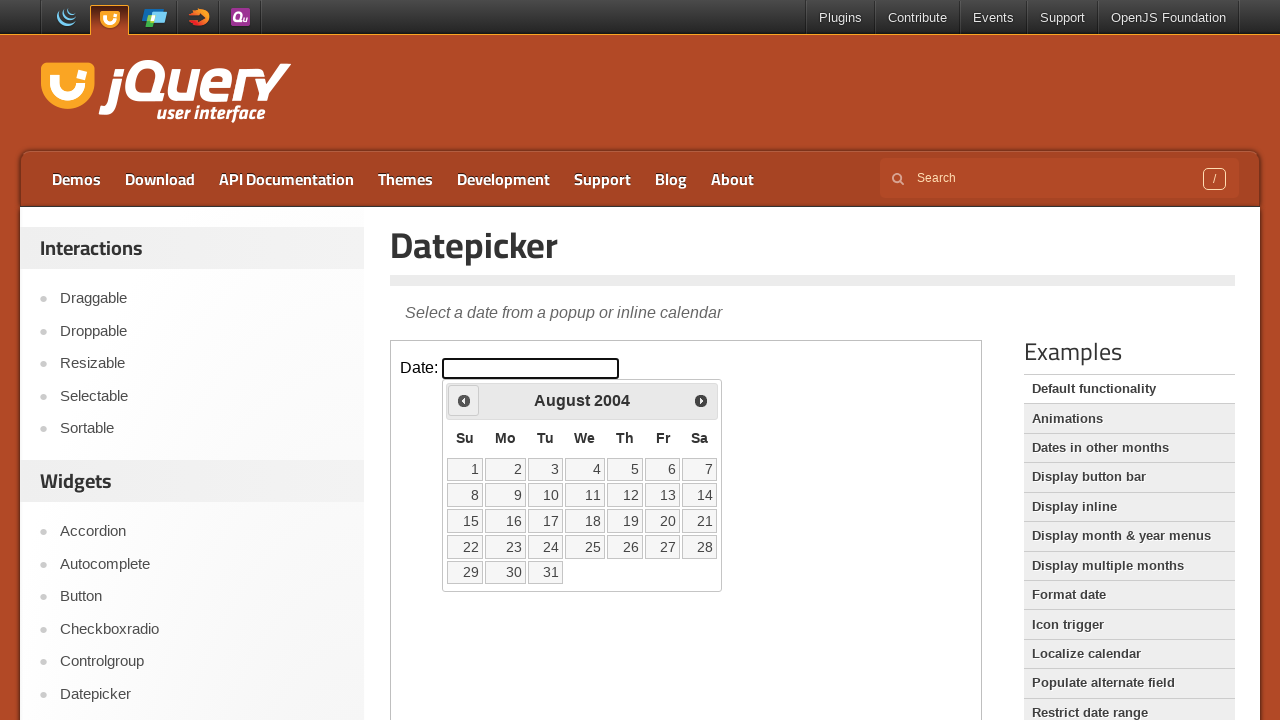

Clicked previous button (currently at August 2004) at (464, 400) on iframe >> nth=0 >> internal:control=enter-frame >> xpath=//span[text()='Prev']
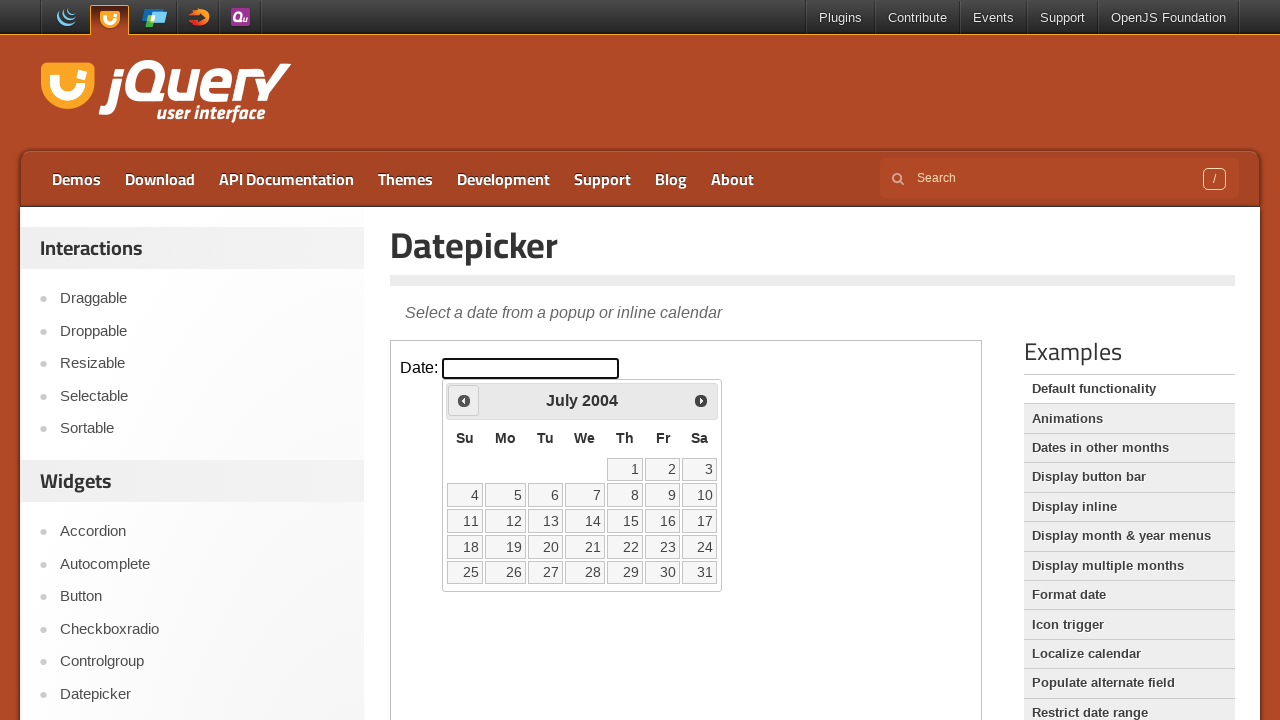

Clicked previous button (currently at July 2004) at (464, 400) on iframe >> nth=0 >> internal:control=enter-frame >> xpath=//span[text()='Prev']
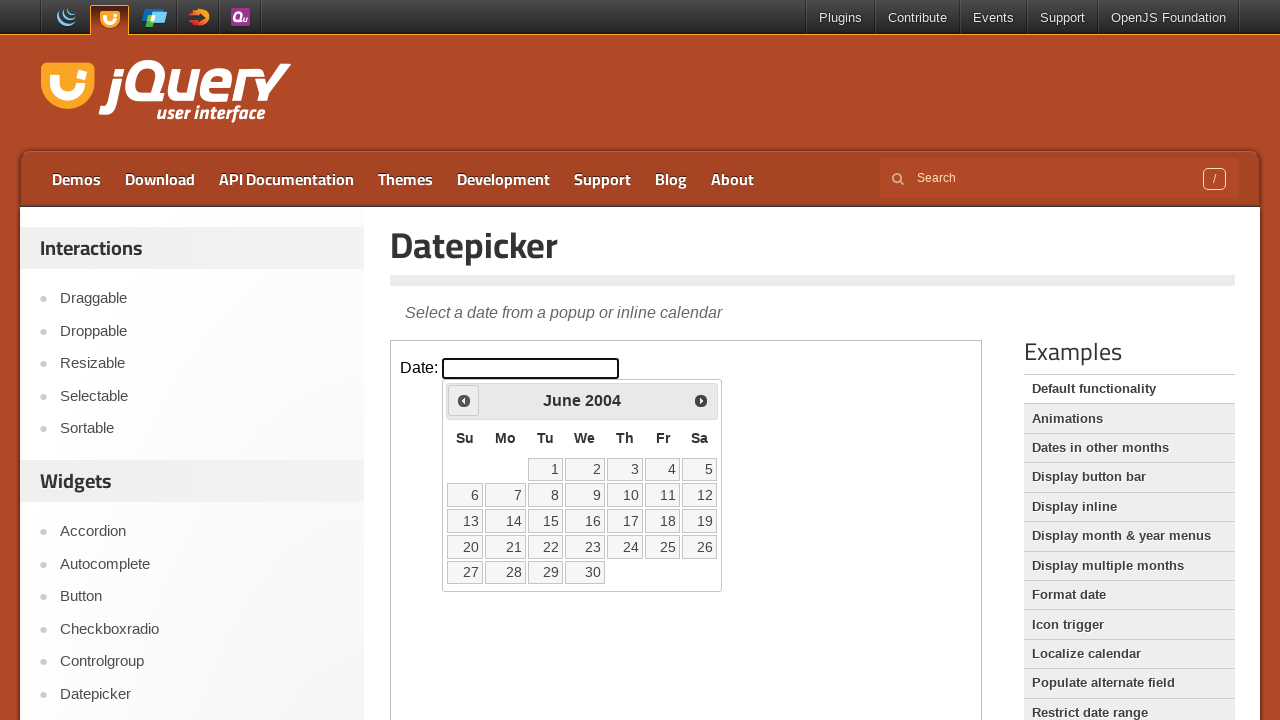

Clicked previous button (currently at June 2004) at (464, 400) on iframe >> nth=0 >> internal:control=enter-frame >> xpath=//span[text()='Prev']
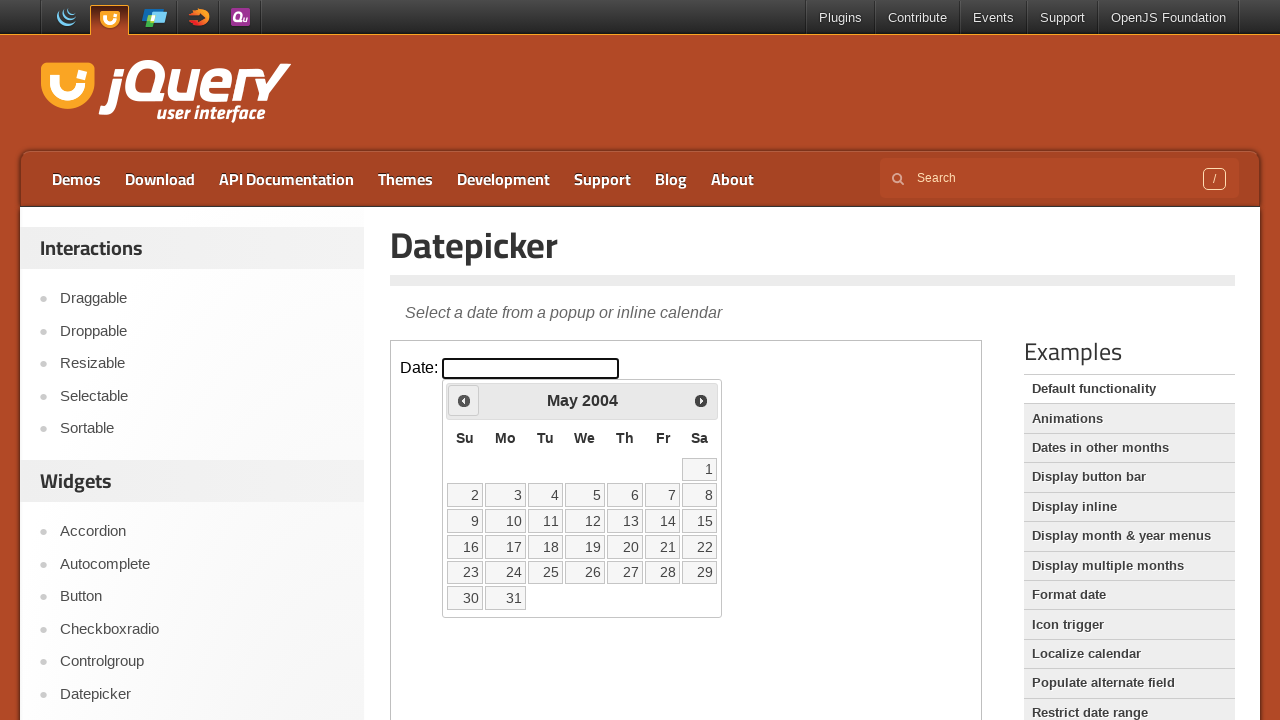

Clicked previous button (currently at May 2004) at (464, 400) on iframe >> nth=0 >> internal:control=enter-frame >> xpath=//span[text()='Prev']
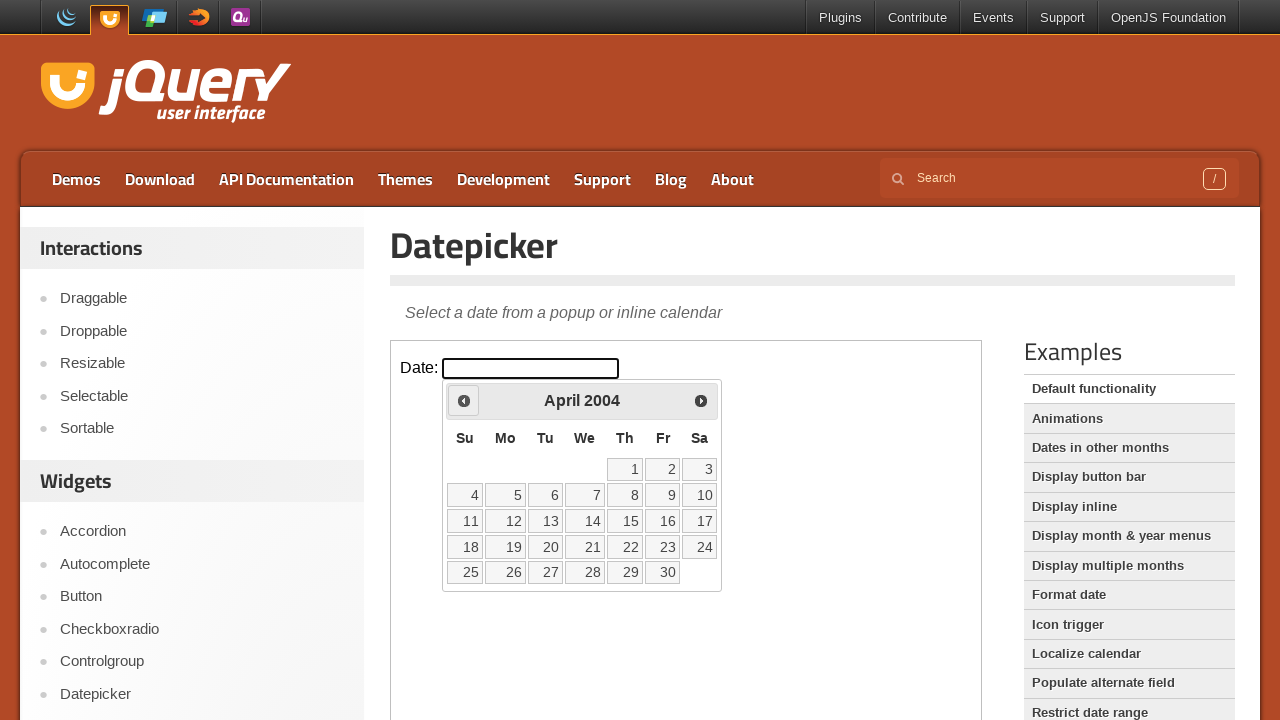

Clicked previous button (currently at April 2004) at (464, 400) on iframe >> nth=0 >> internal:control=enter-frame >> xpath=//span[text()='Prev']
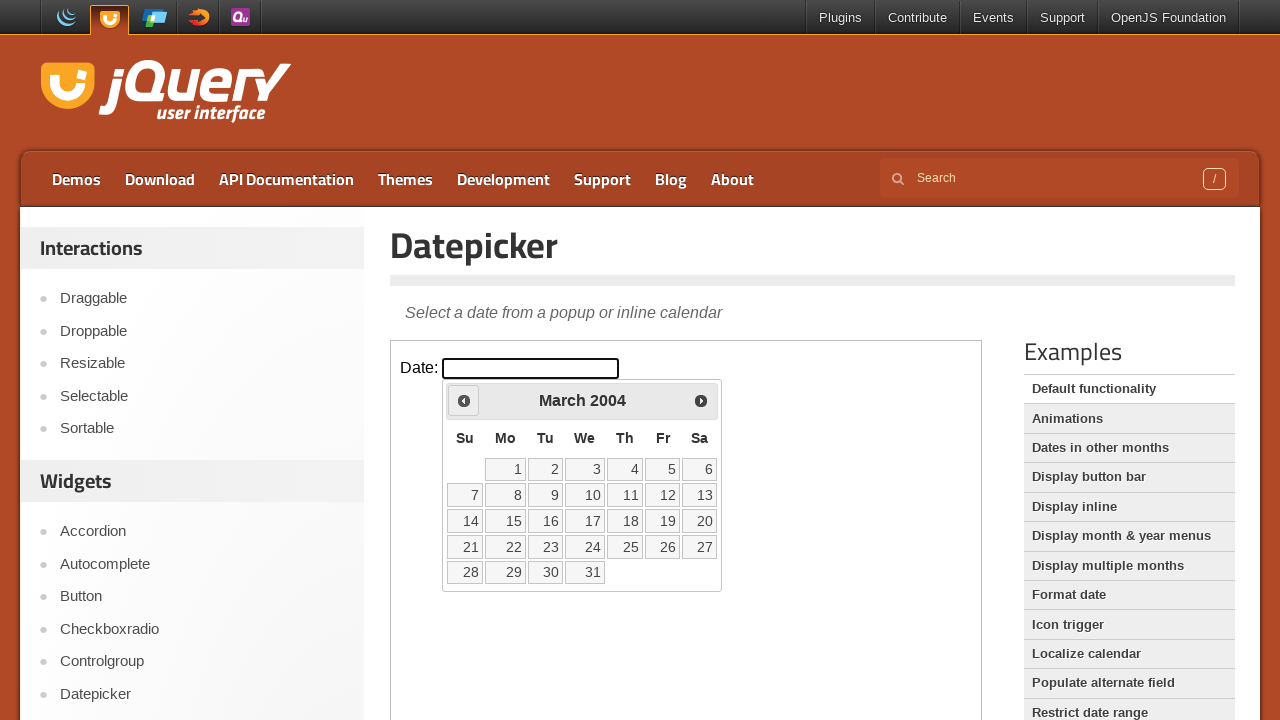

Clicked previous button (currently at March 2004) at (464, 400) on iframe >> nth=0 >> internal:control=enter-frame >> xpath=//span[text()='Prev']
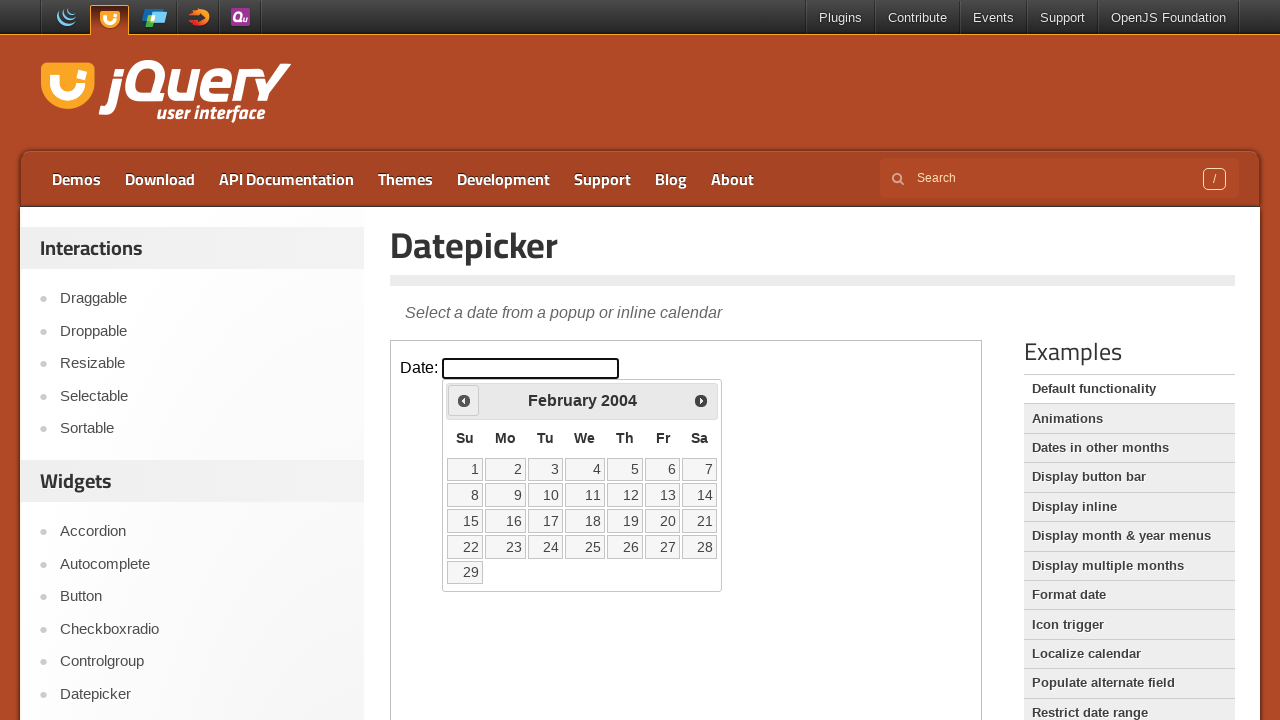

Clicked previous button (currently at February 2004) at (464, 400) on iframe >> nth=0 >> internal:control=enter-frame >> xpath=//span[text()='Prev']
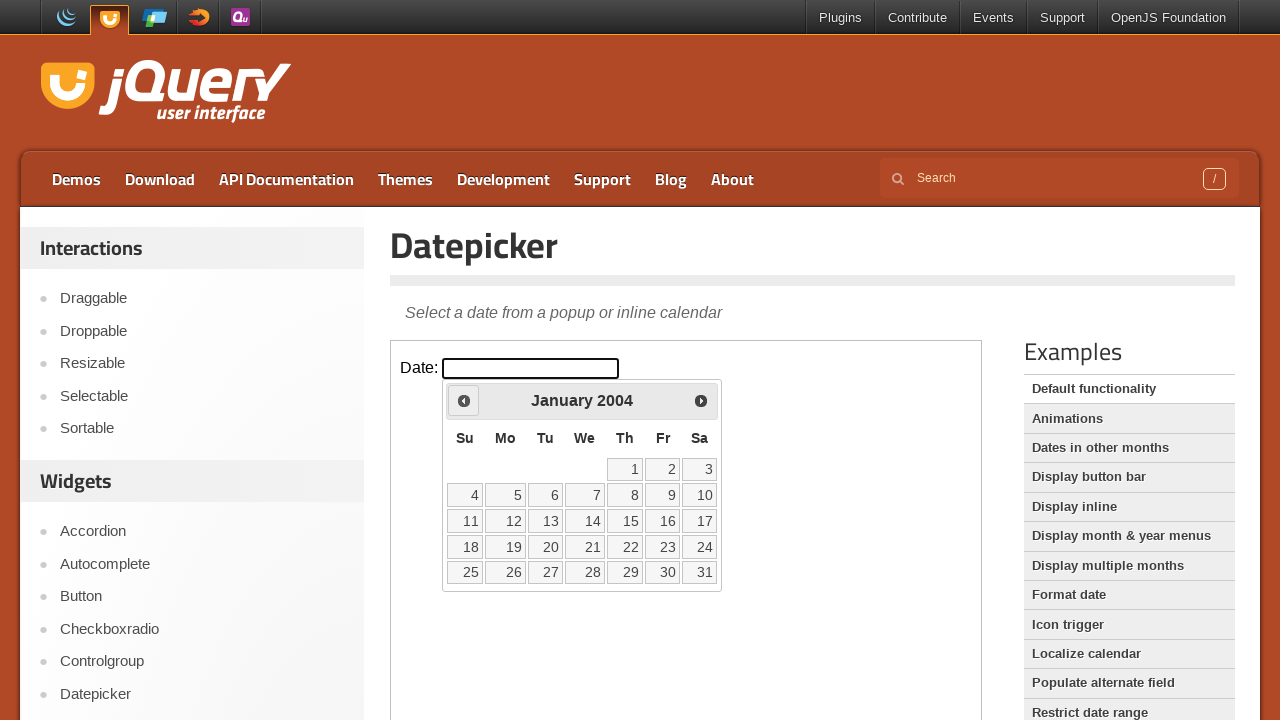

Clicked previous button (currently at January 2004) at (464, 400) on iframe >> nth=0 >> internal:control=enter-frame >> xpath=//span[text()='Prev']
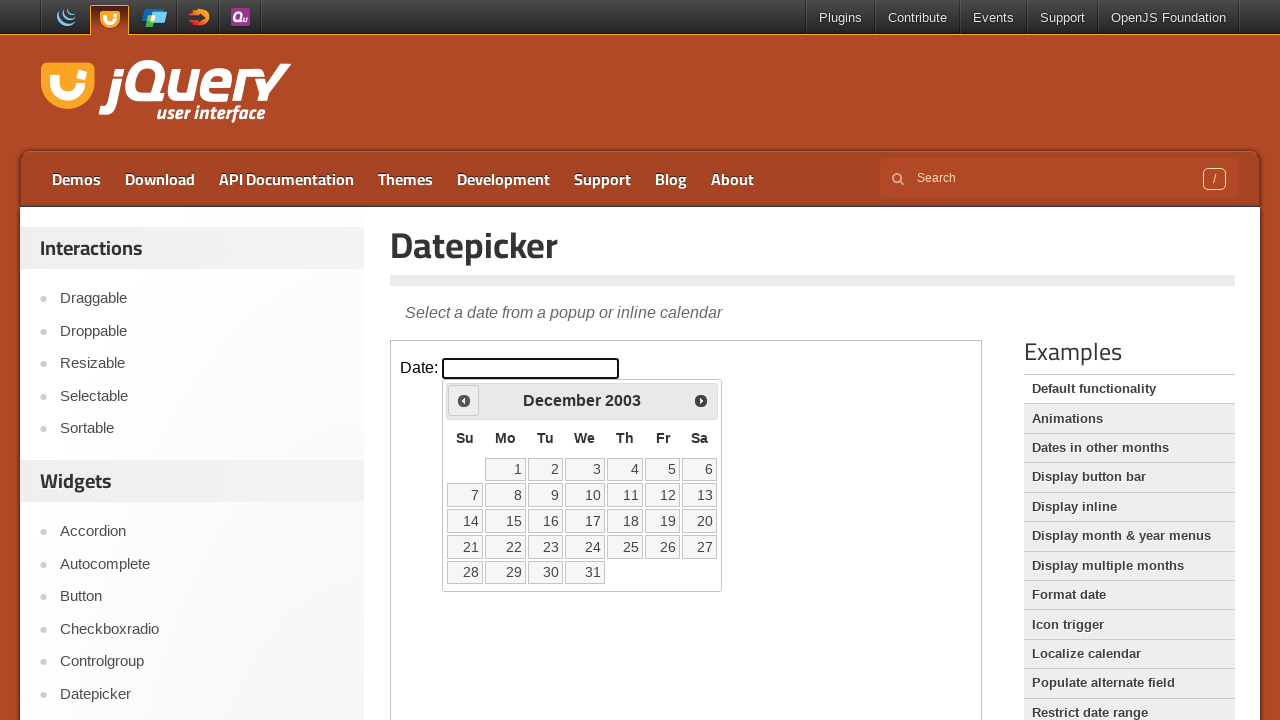

Clicked previous button (currently at December 2003) at (464, 400) on iframe >> nth=0 >> internal:control=enter-frame >> xpath=//span[text()='Prev']
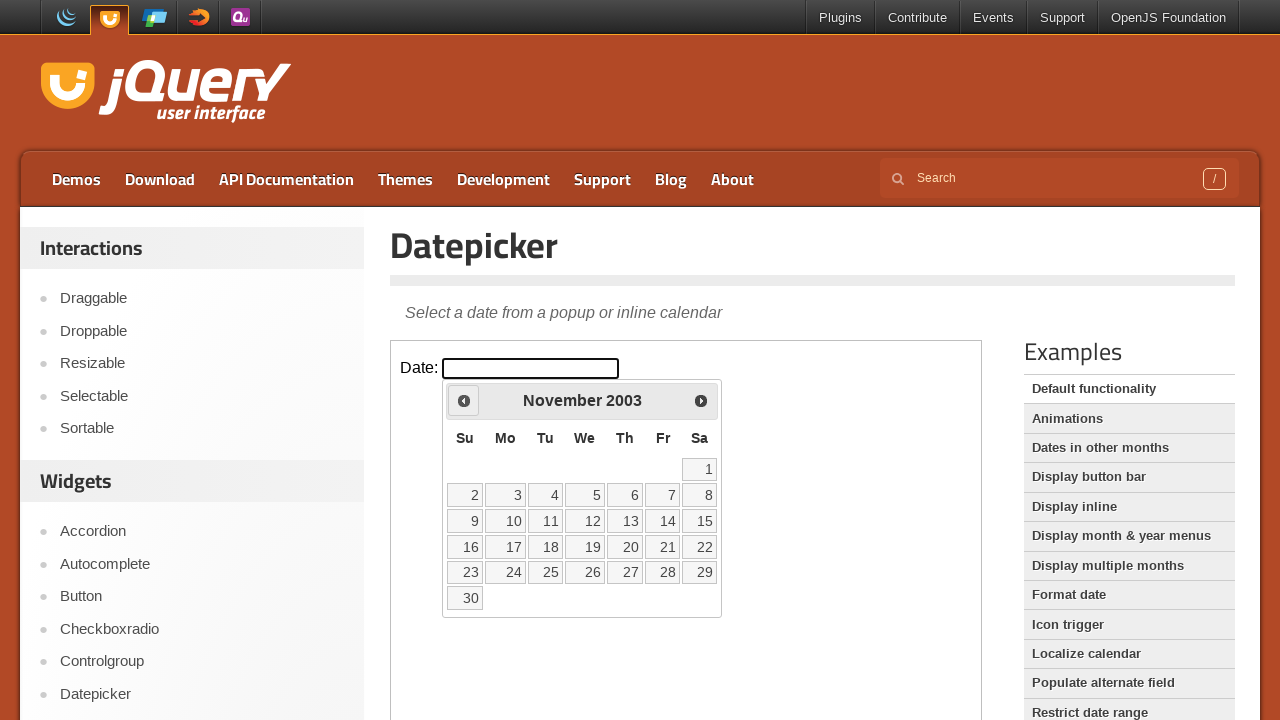

Clicked previous button (currently at November 2003) at (464, 400) on iframe >> nth=0 >> internal:control=enter-frame >> xpath=//span[text()='Prev']
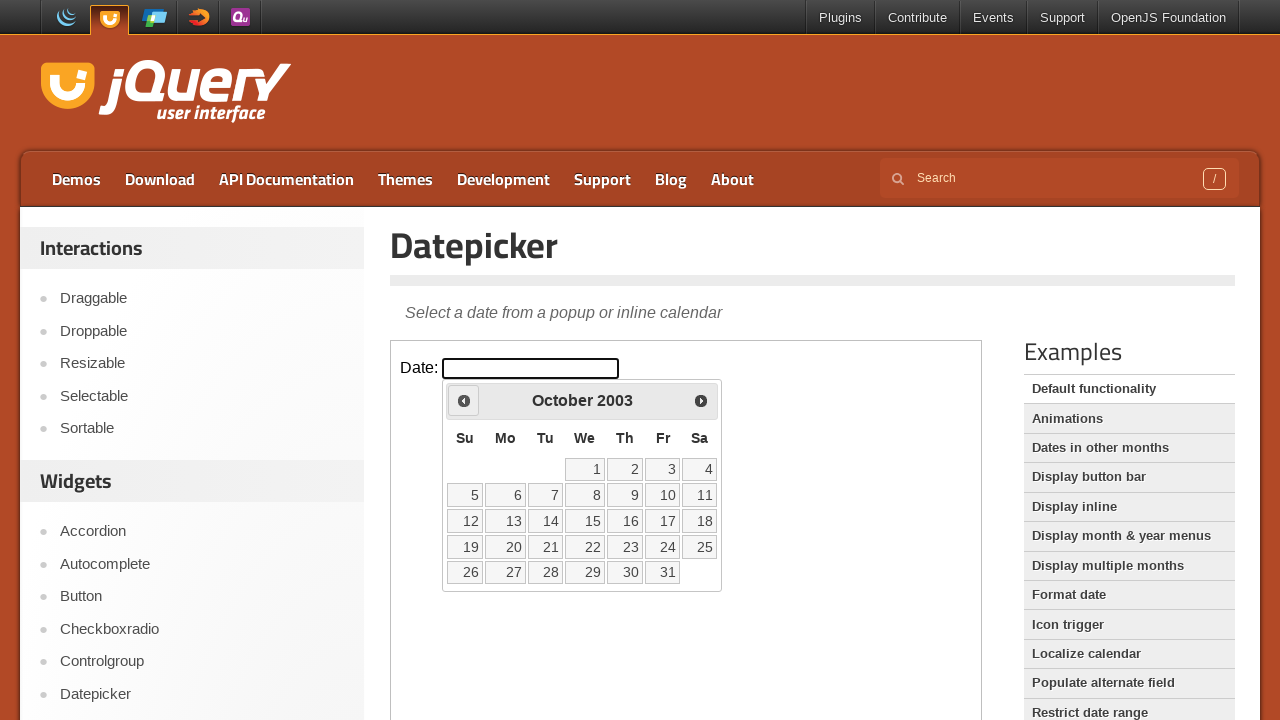

Clicked previous button (currently at October 2003) at (464, 400) on iframe >> nth=0 >> internal:control=enter-frame >> xpath=//span[text()='Prev']
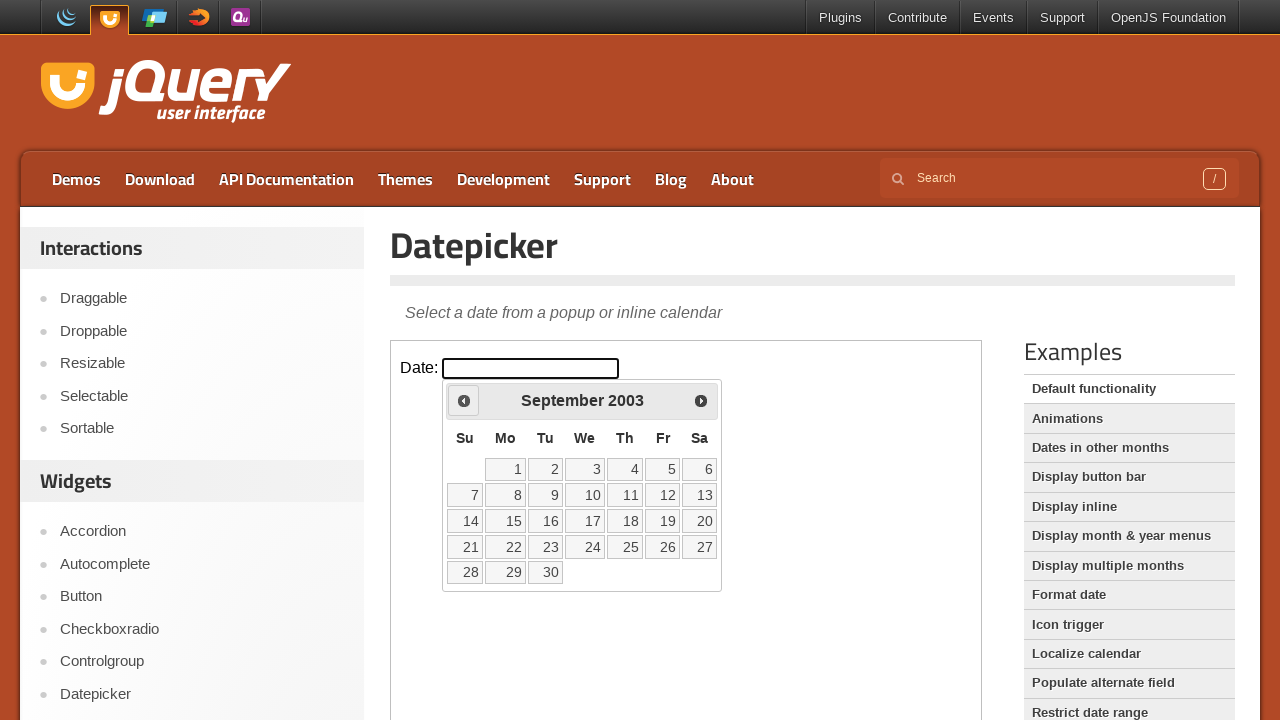

Clicked previous button (currently at September 2003) at (464, 400) on iframe >> nth=0 >> internal:control=enter-frame >> xpath=//span[text()='Prev']
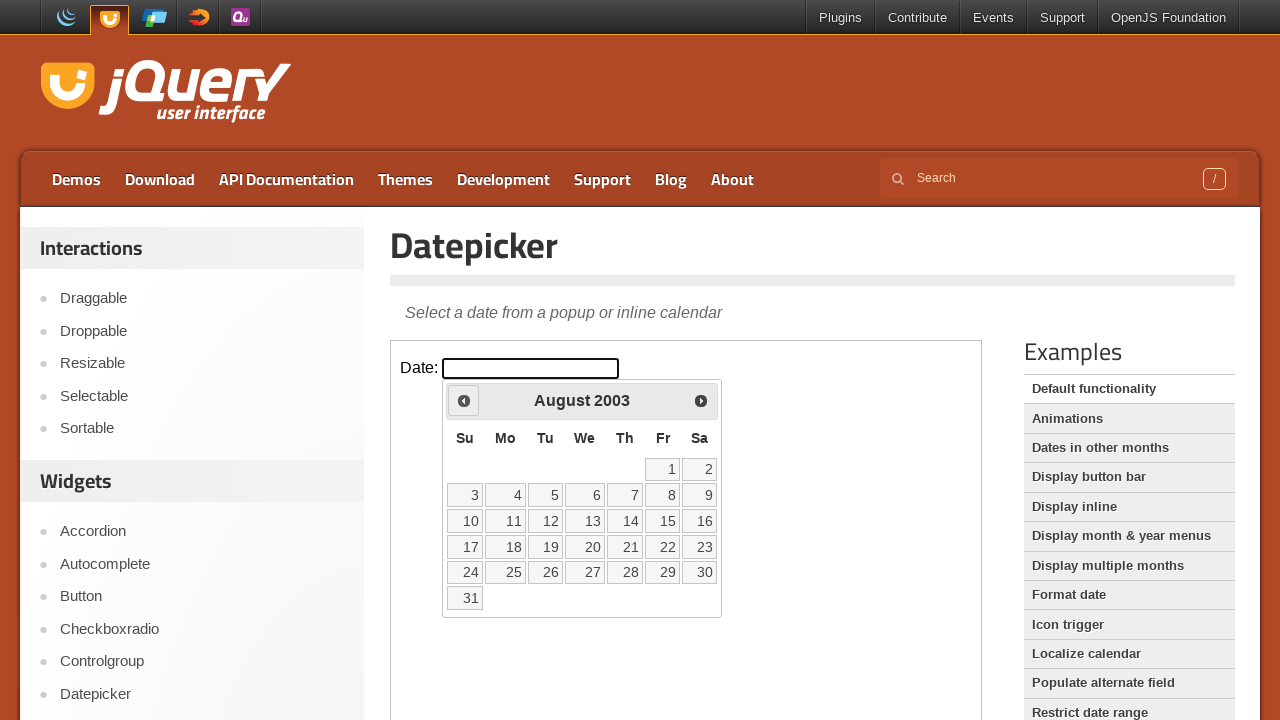

Clicked previous button (currently at August 2003) at (464, 400) on iframe >> nth=0 >> internal:control=enter-frame >> xpath=//span[text()='Prev']
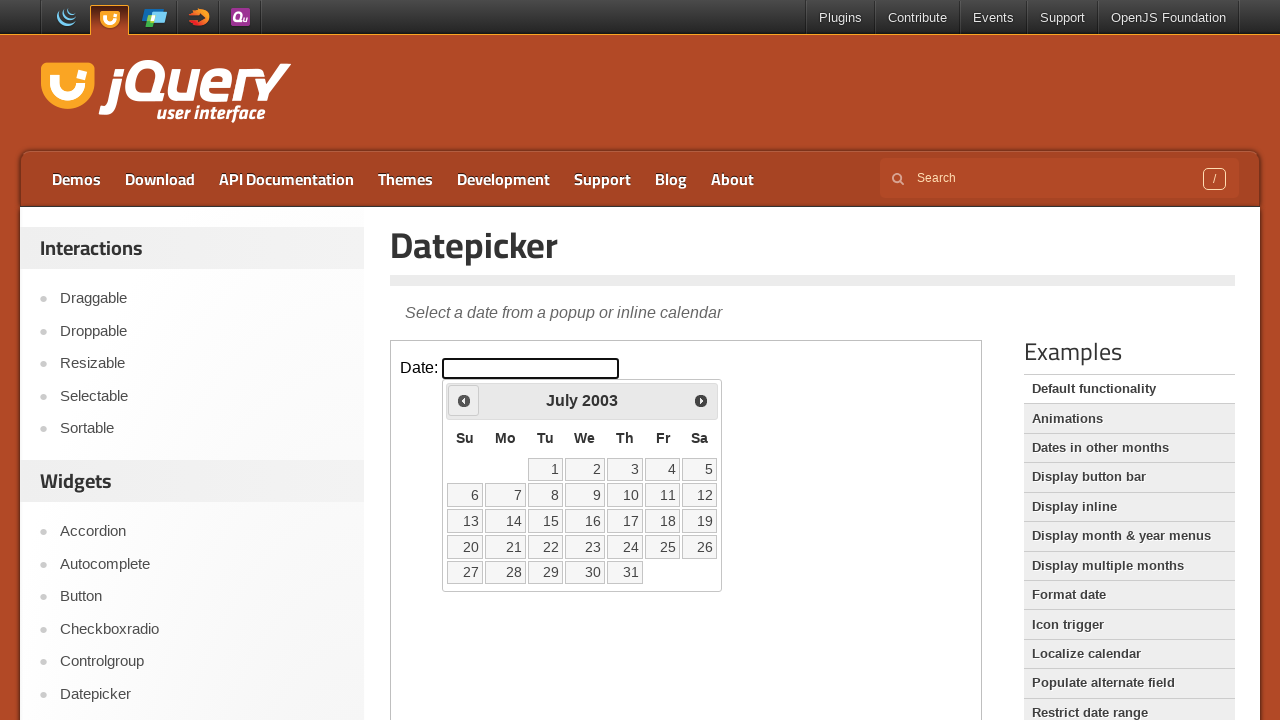

Clicked previous button (currently at July 2003) at (464, 400) on iframe >> nth=0 >> internal:control=enter-frame >> xpath=//span[text()='Prev']
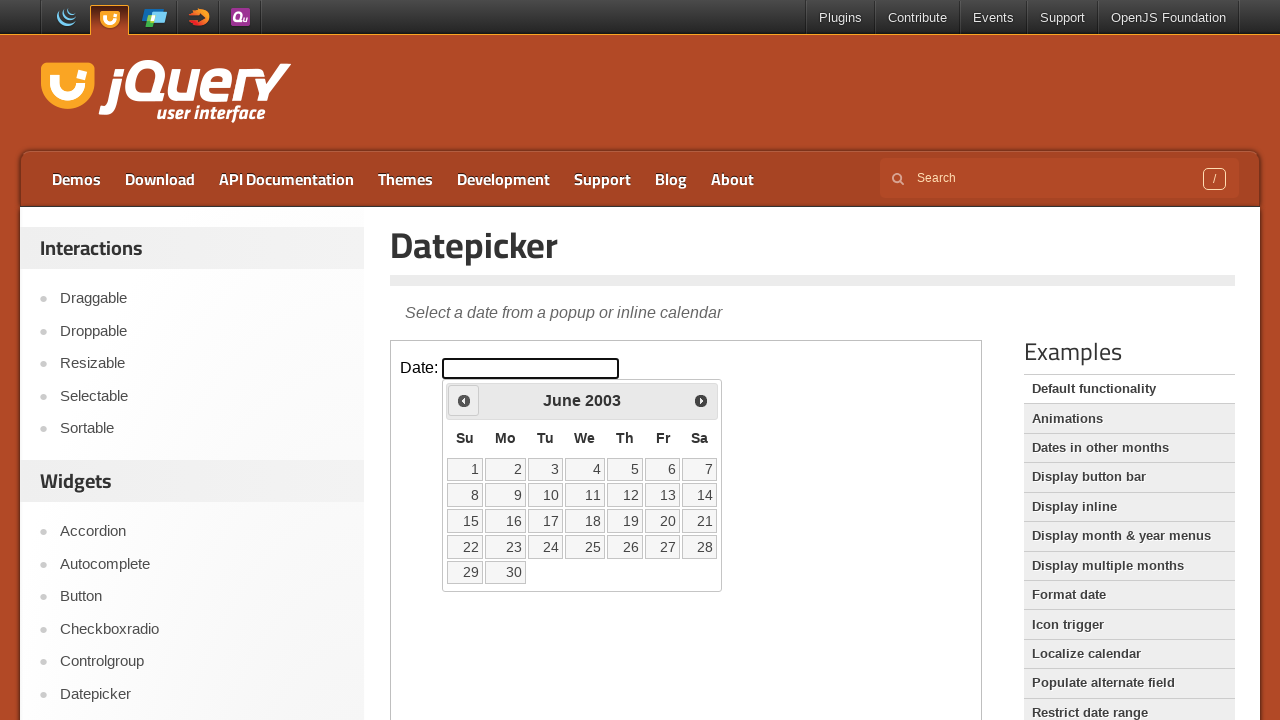

Clicked previous button (currently at June 2003) at (464, 400) on iframe >> nth=0 >> internal:control=enter-frame >> xpath=//span[text()='Prev']
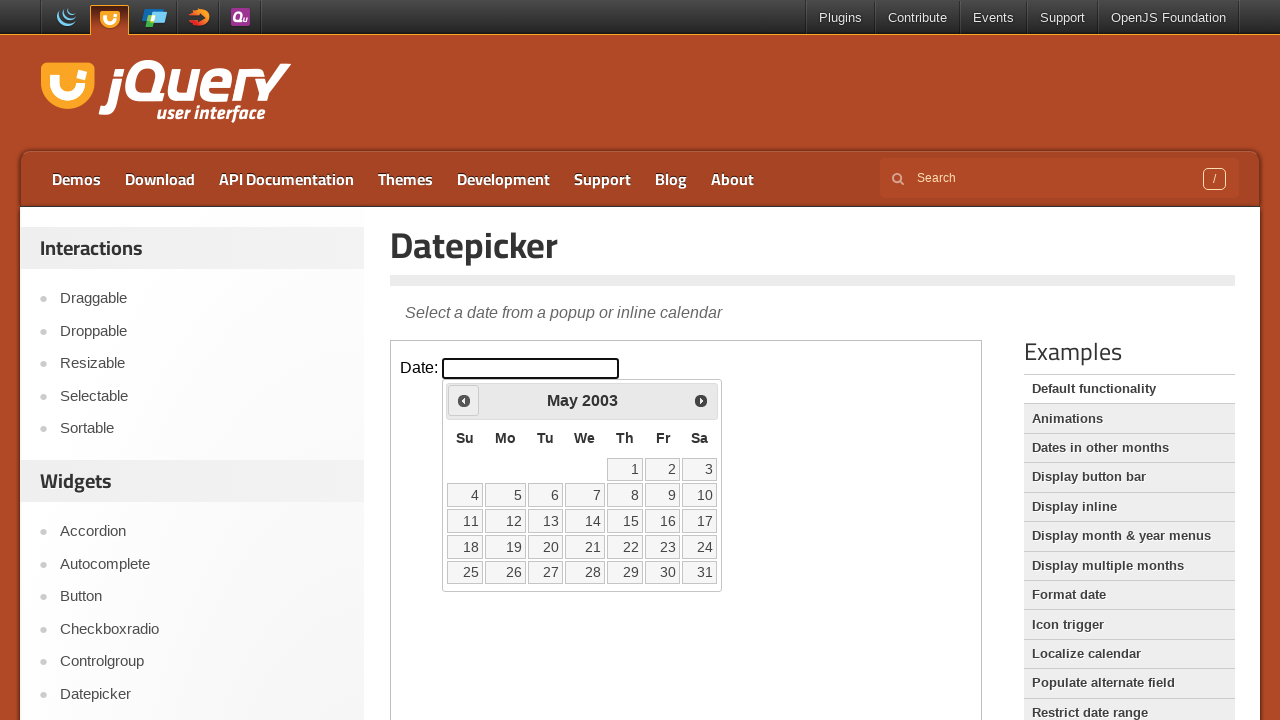

Clicked previous button (currently at May 2003) at (464, 400) on iframe >> nth=0 >> internal:control=enter-frame >> xpath=//span[text()='Prev']
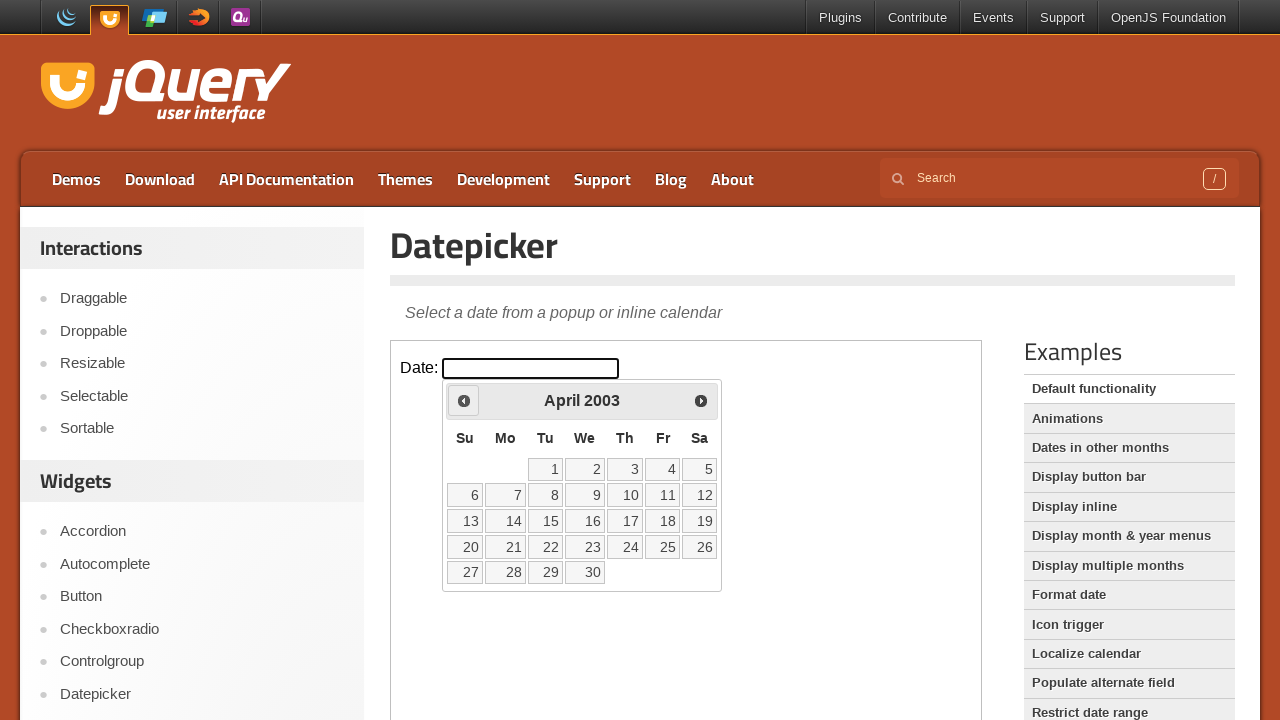

Clicked previous button (currently at April 2003) at (464, 400) on iframe >> nth=0 >> internal:control=enter-frame >> xpath=//span[text()='Prev']
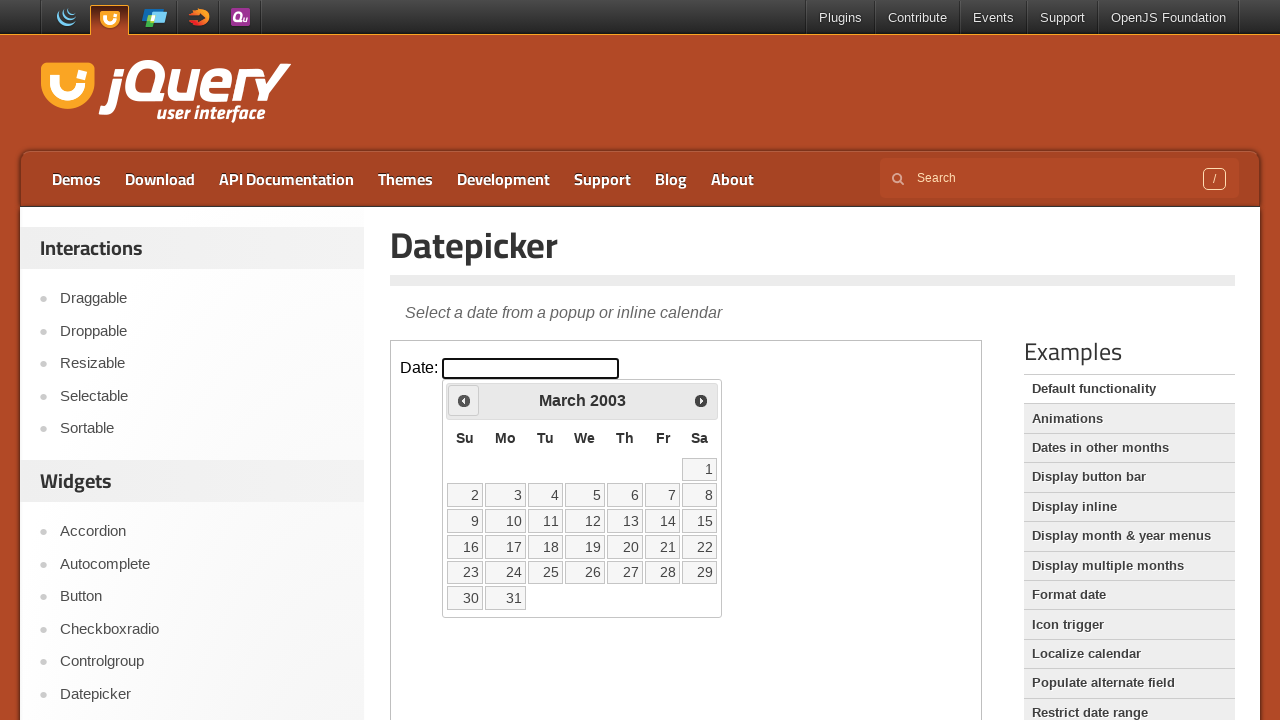

Clicked previous button (currently at March 2003) at (464, 400) on iframe >> nth=0 >> internal:control=enter-frame >> xpath=//span[text()='Prev']
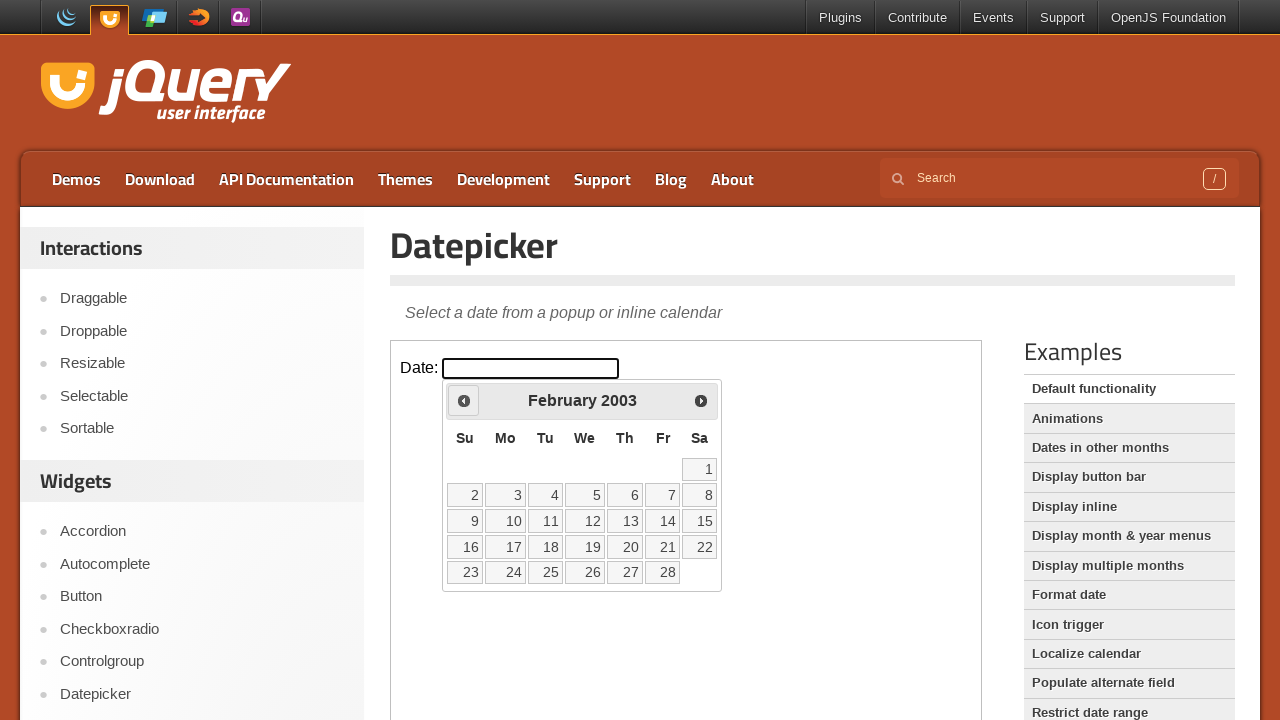

Clicked previous button (currently at February 2003) at (464, 400) on iframe >> nth=0 >> internal:control=enter-frame >> xpath=//span[text()='Prev']
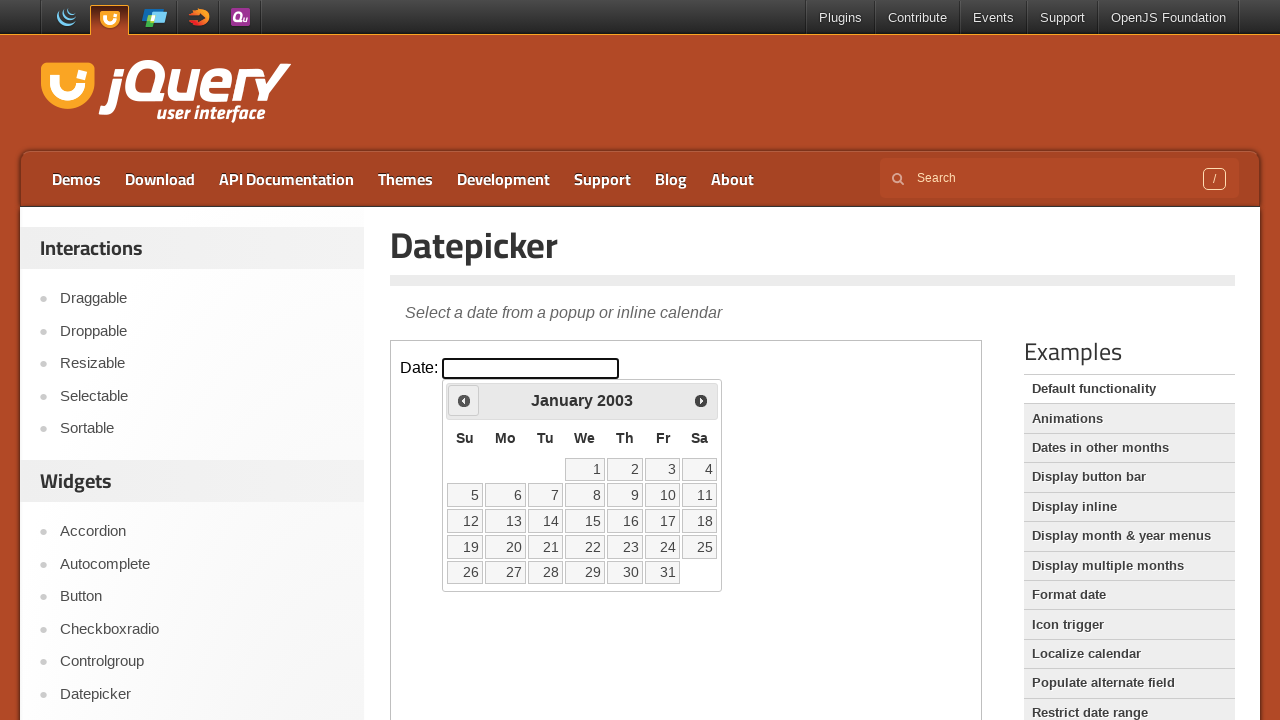

Clicked previous button (currently at January 2003) at (464, 400) on iframe >> nth=0 >> internal:control=enter-frame >> xpath=//span[text()='Prev']
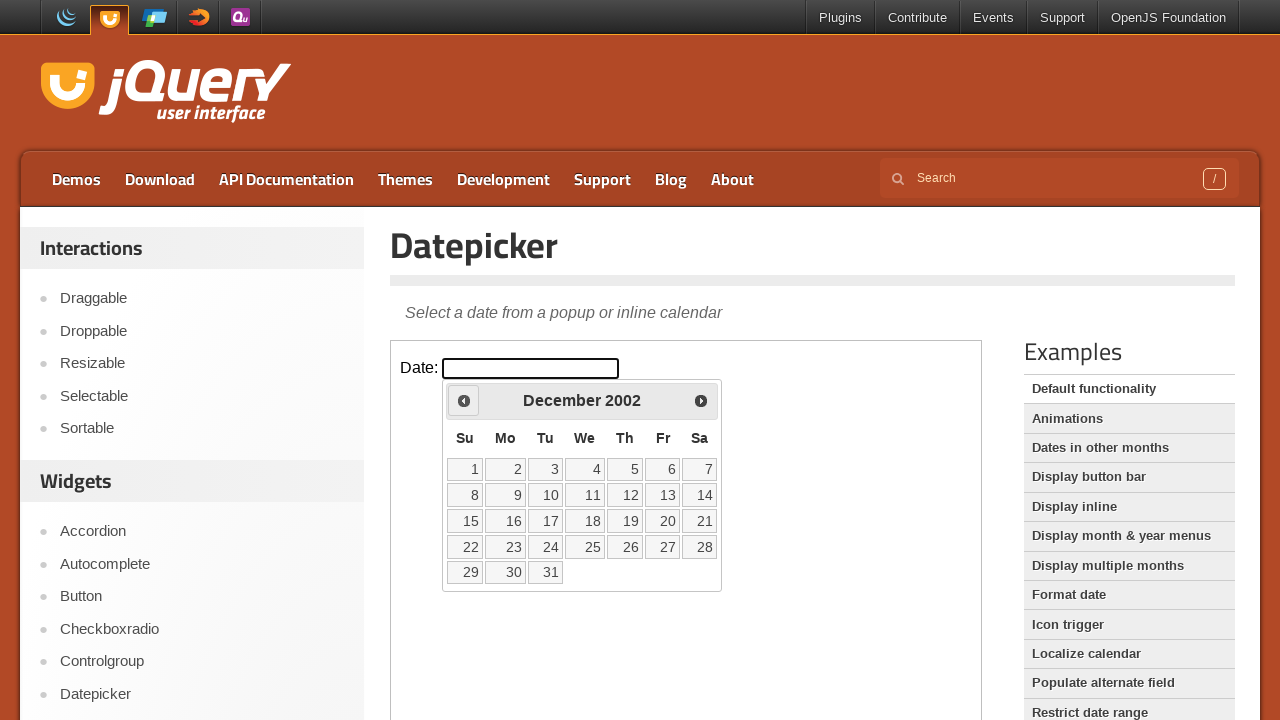

Clicked previous button (currently at December 2002) at (464, 400) on iframe >> nth=0 >> internal:control=enter-frame >> xpath=//span[text()='Prev']
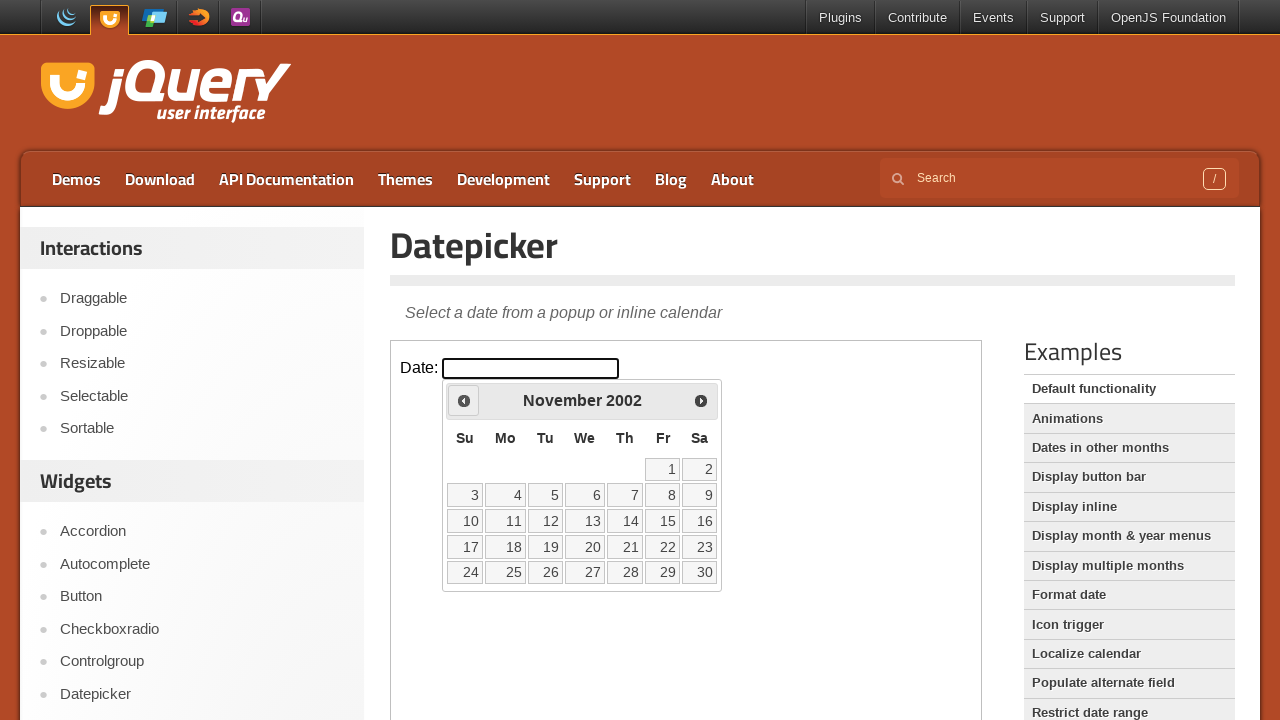

Clicked previous button (currently at November 2002) at (464, 400) on iframe >> nth=0 >> internal:control=enter-frame >> xpath=//span[text()='Prev']
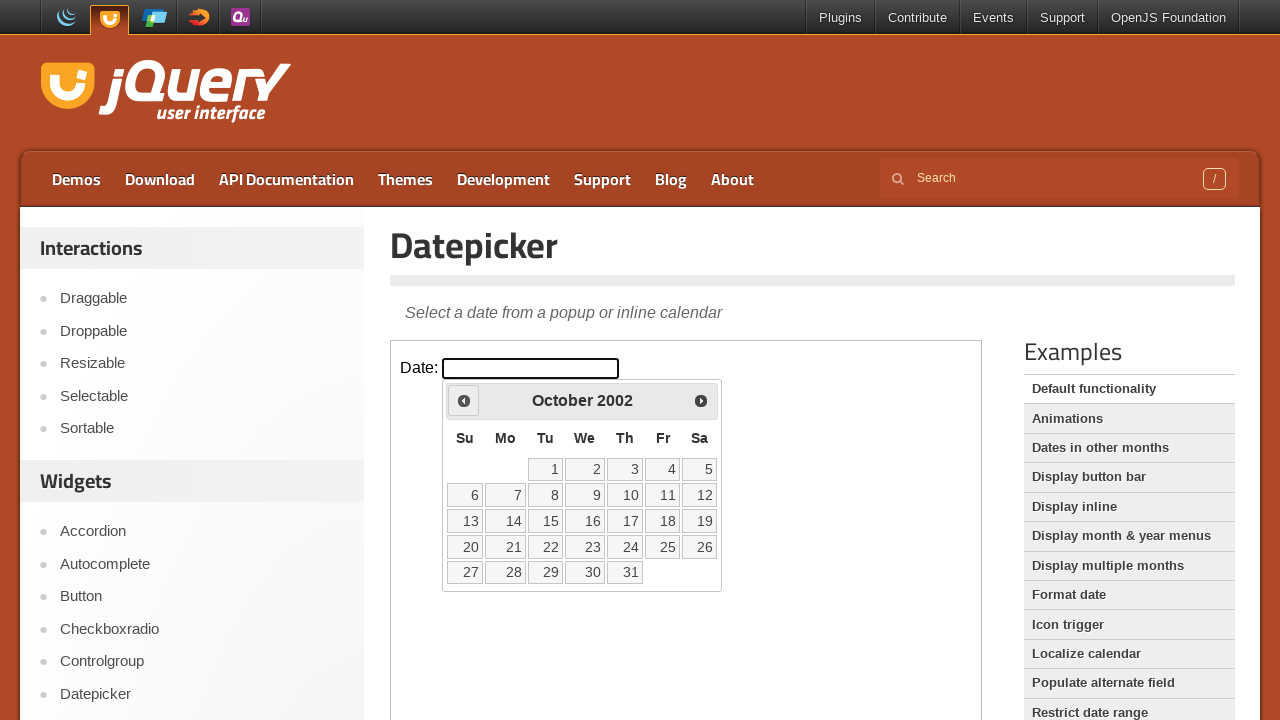

Clicked previous button (currently at October 2002) at (464, 400) on iframe >> nth=0 >> internal:control=enter-frame >> xpath=//span[text()='Prev']
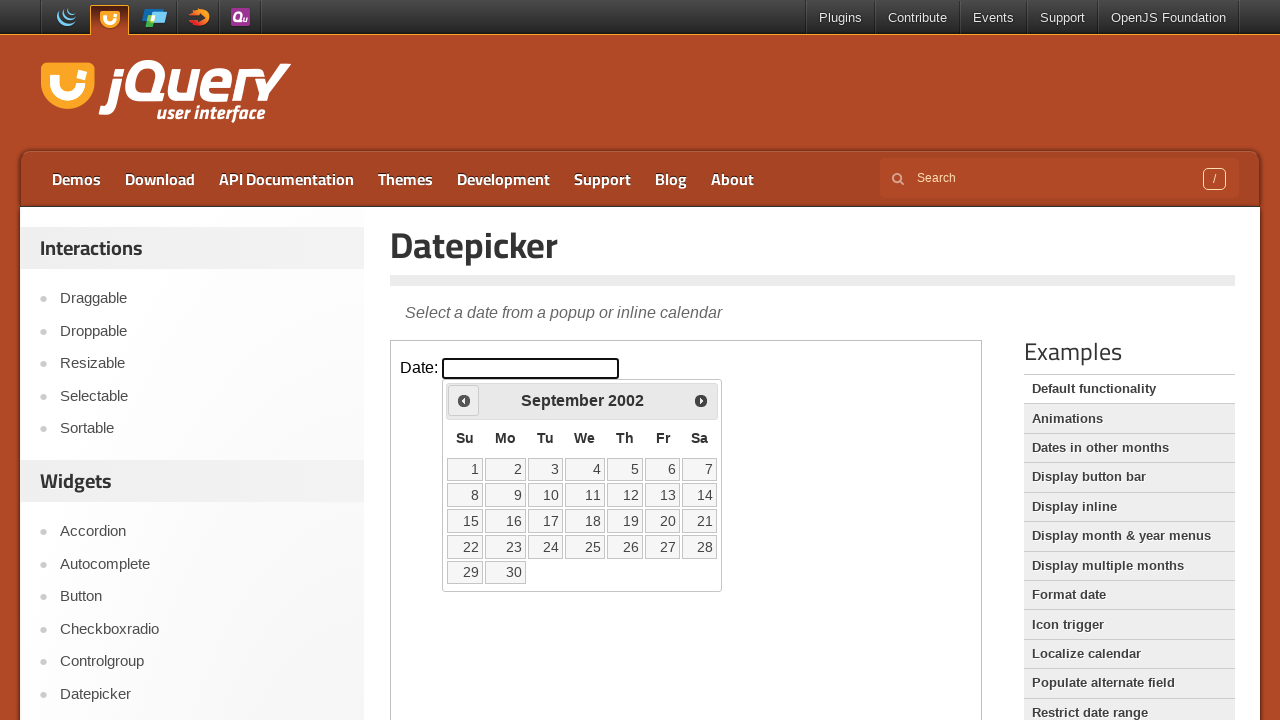

Clicked previous button (currently at September 2002) at (464, 400) on iframe >> nth=0 >> internal:control=enter-frame >> xpath=//span[text()='Prev']
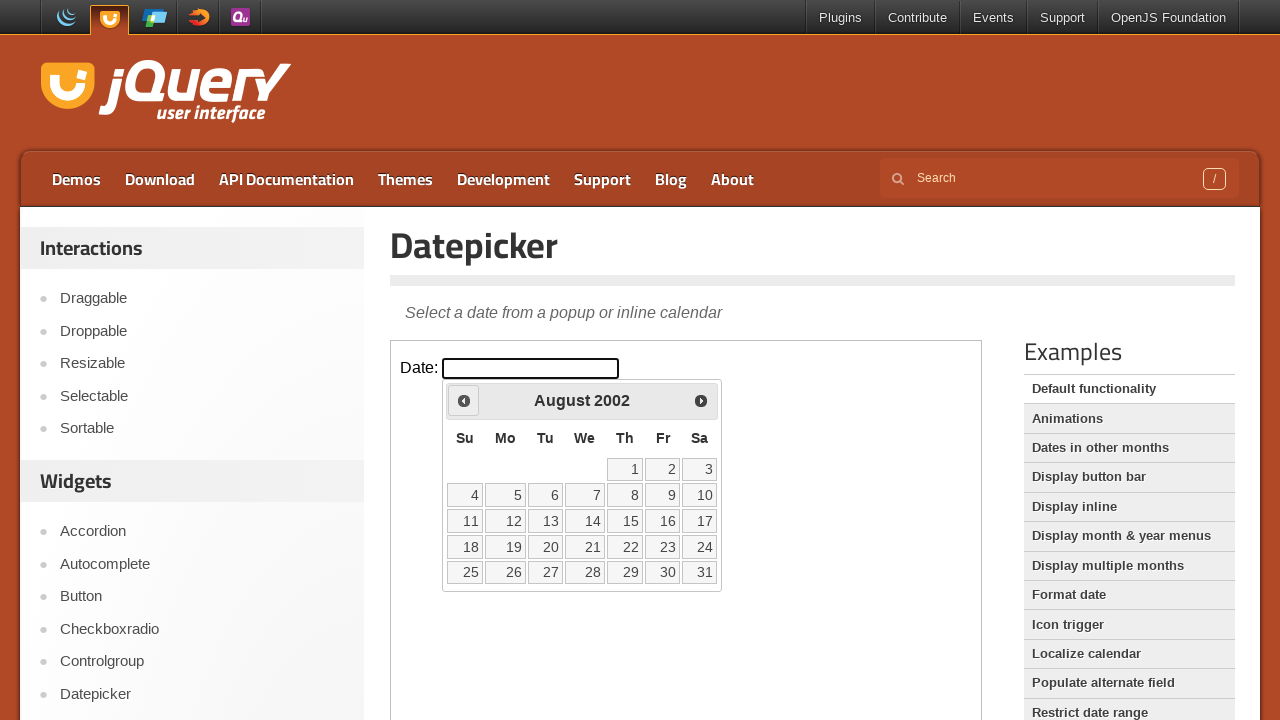

Clicked previous button (currently at August 2002) at (464, 400) on iframe >> nth=0 >> internal:control=enter-frame >> xpath=//span[text()='Prev']
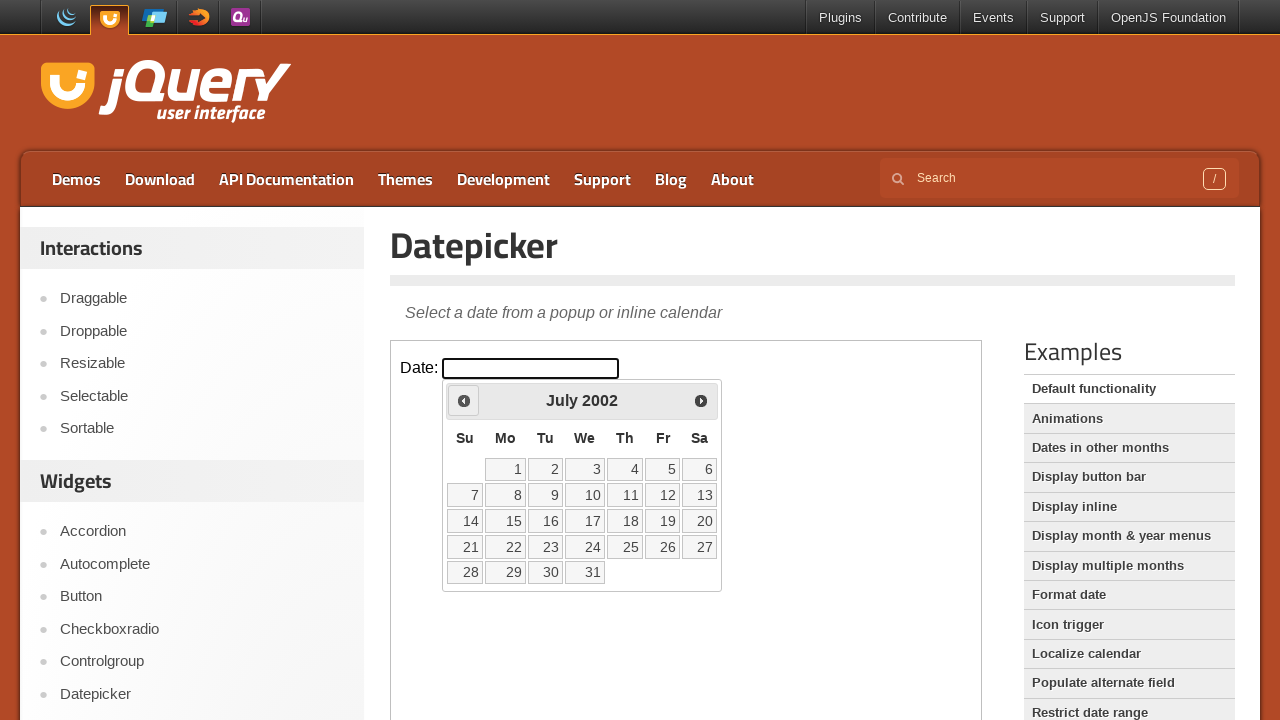

Clicked previous button (currently at July 2002) at (464, 400) on iframe >> nth=0 >> internal:control=enter-frame >> xpath=//span[text()='Prev']
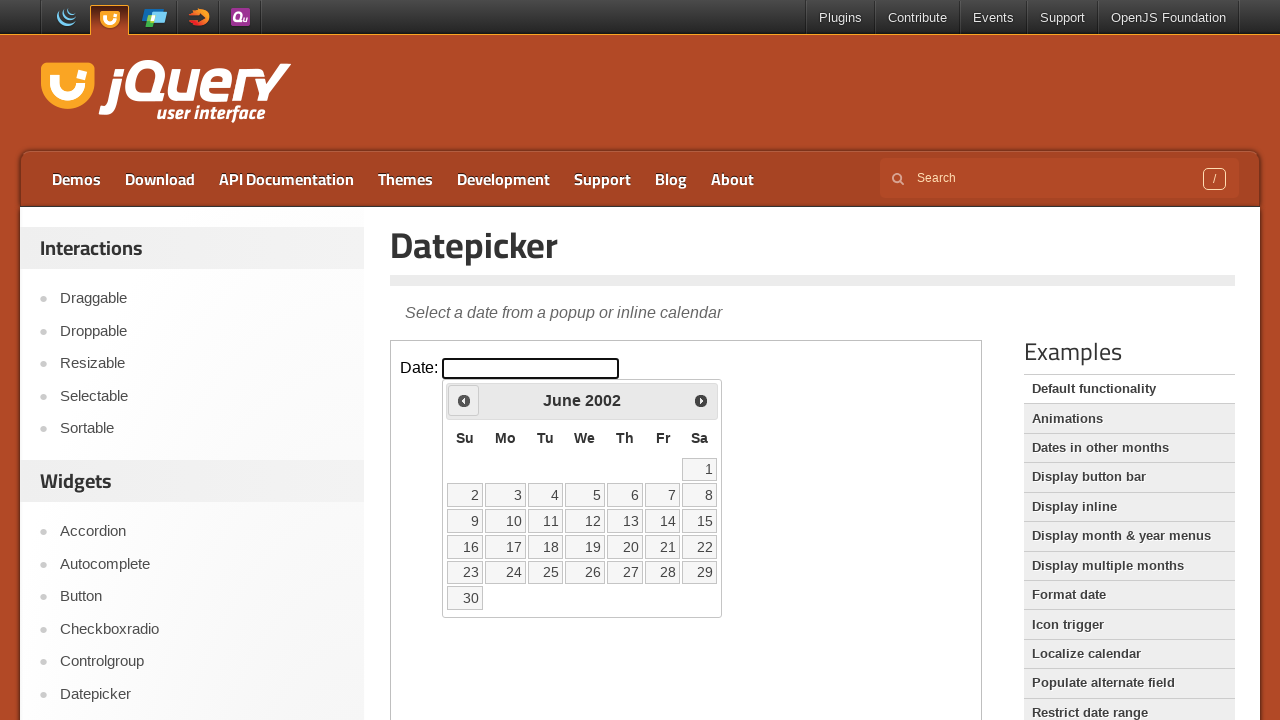

Clicked previous button (currently at June 2002) at (464, 400) on iframe >> nth=0 >> internal:control=enter-frame >> xpath=//span[text()='Prev']
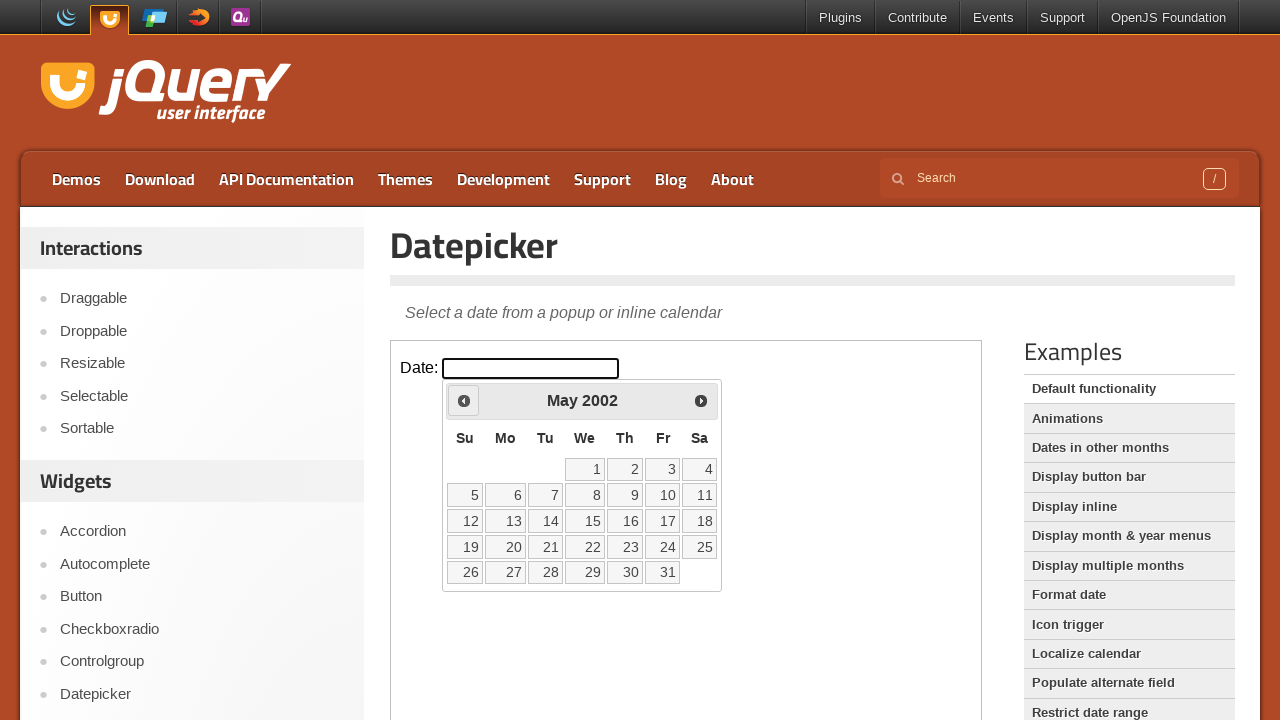

Clicked previous button (currently at May 2002) at (464, 400) on iframe >> nth=0 >> internal:control=enter-frame >> xpath=//span[text()='Prev']
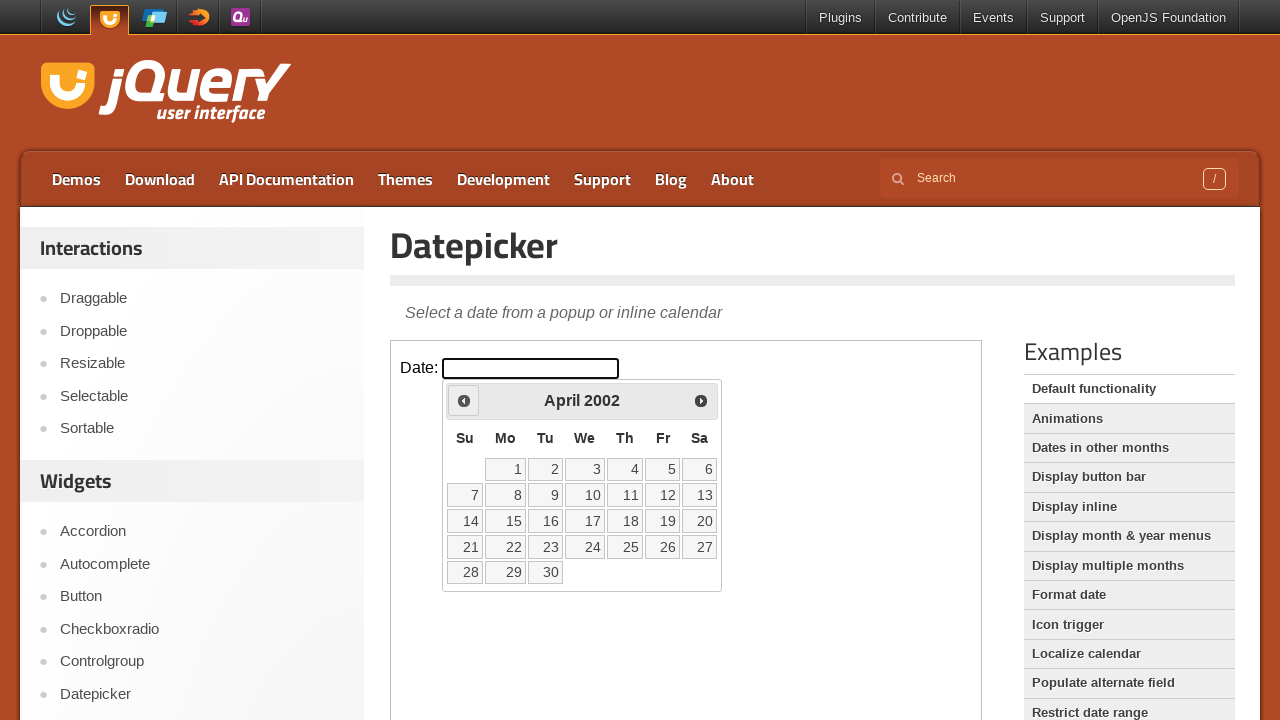

Clicked previous button (currently at April 2002) at (464, 400) on iframe >> nth=0 >> internal:control=enter-frame >> xpath=//span[text()='Prev']
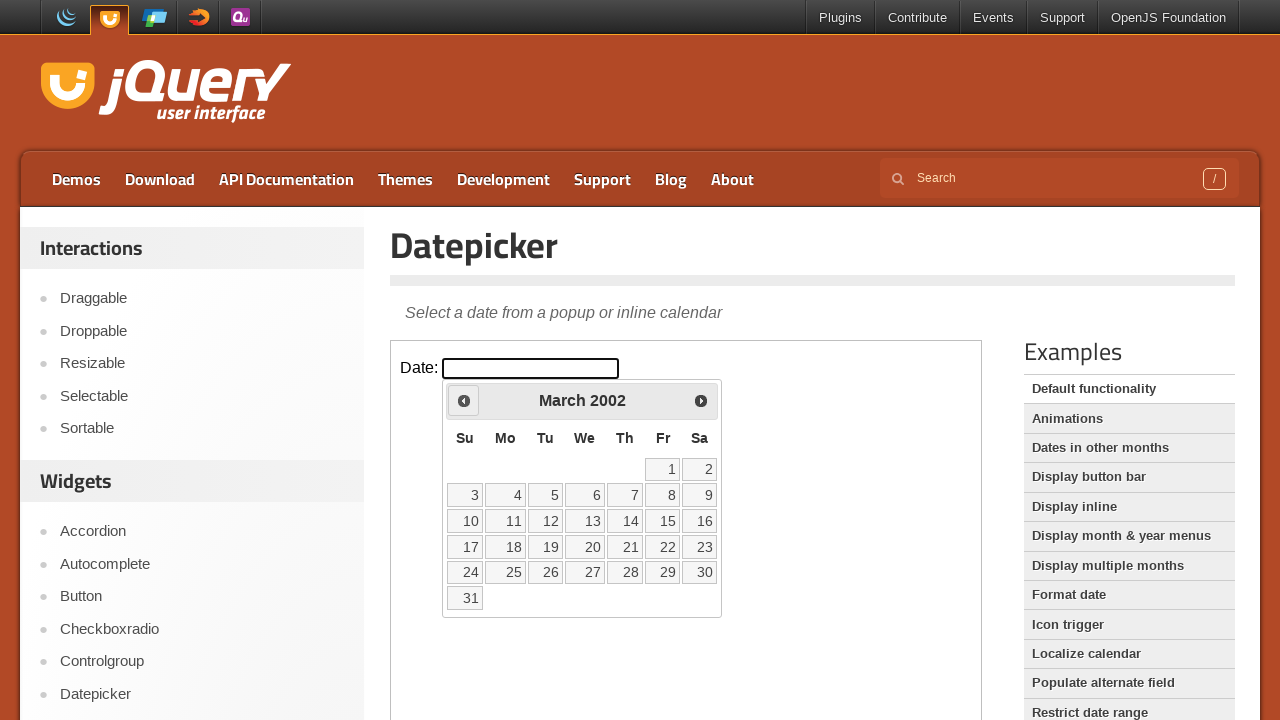

Clicked previous button (currently at March 2002) at (464, 400) on iframe >> nth=0 >> internal:control=enter-frame >> xpath=//span[text()='Prev']
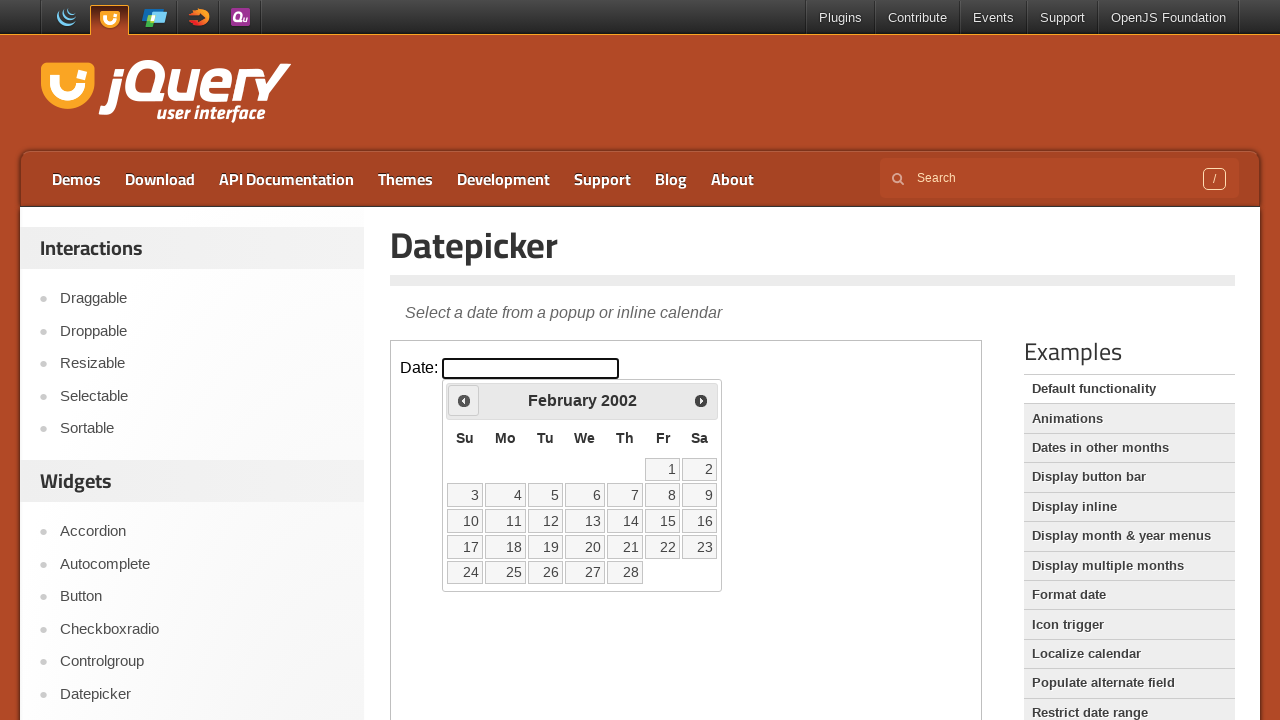

Clicked previous button (currently at February 2002) at (464, 400) on iframe >> nth=0 >> internal:control=enter-frame >> xpath=//span[text()='Prev']
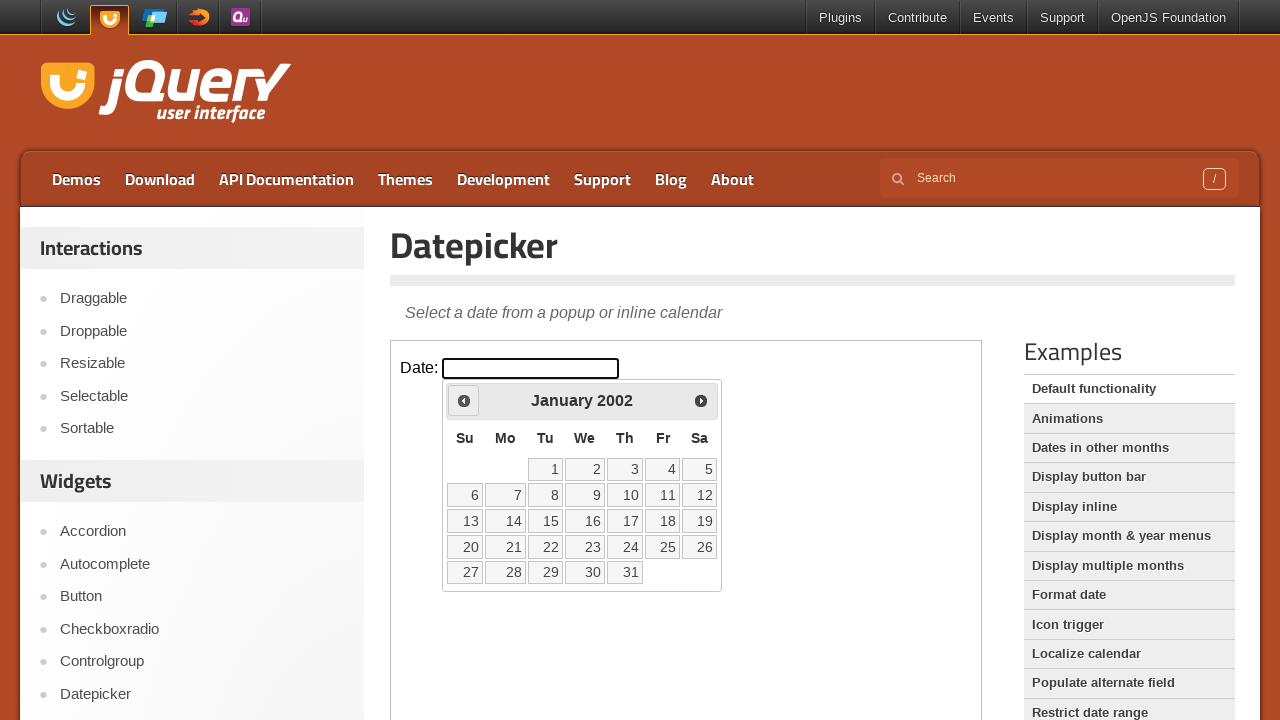

Clicked previous button (currently at January 2002) at (464, 400) on iframe >> nth=0 >> internal:control=enter-frame >> xpath=//span[text()='Prev']
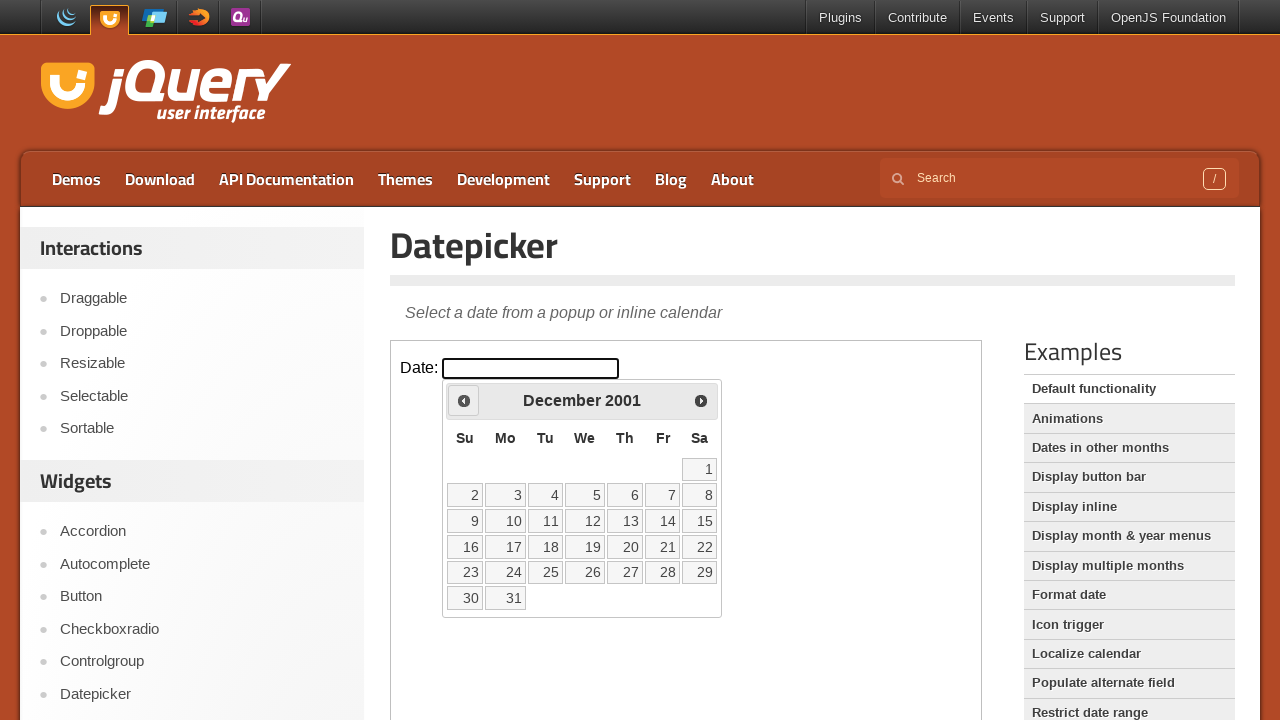

Clicked previous button (currently at December 2001) at (464, 400) on iframe >> nth=0 >> internal:control=enter-frame >> xpath=//span[text()='Prev']
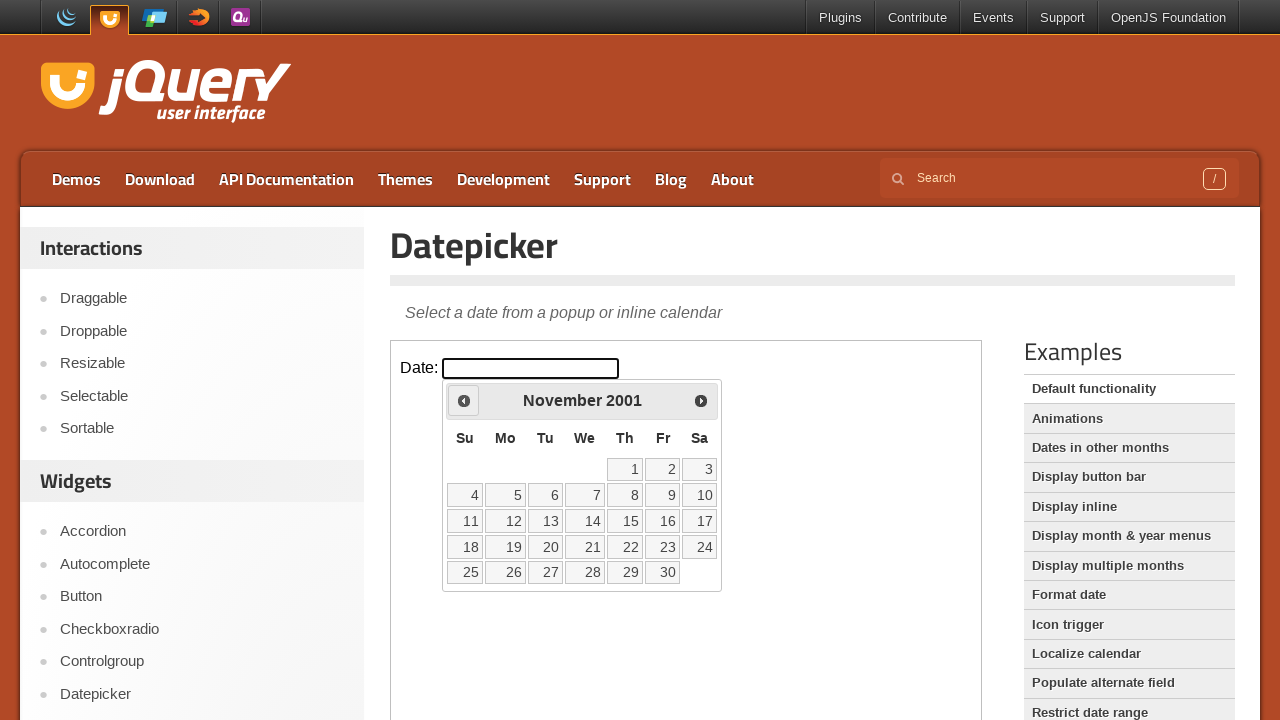

Clicked previous button (currently at November 2001) at (464, 400) on iframe >> nth=0 >> internal:control=enter-frame >> xpath=//span[text()='Prev']
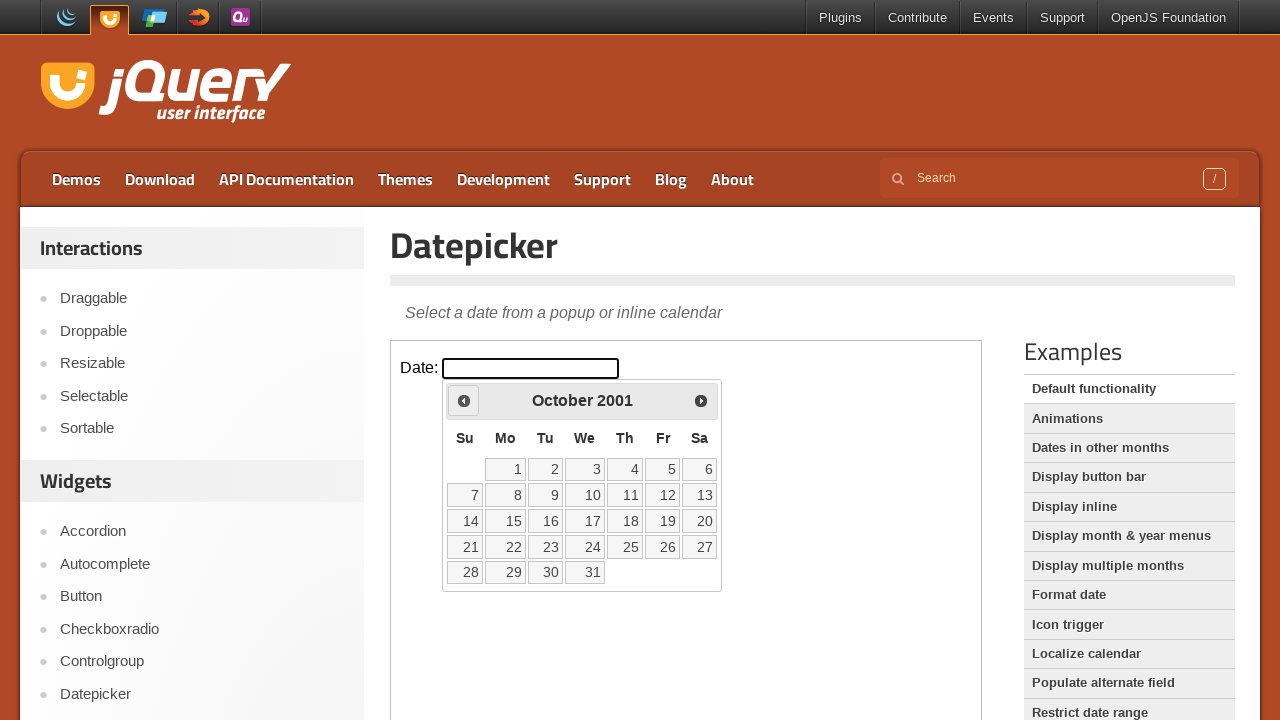

Clicked previous button (currently at October 2001) at (464, 400) on iframe >> nth=0 >> internal:control=enter-frame >> xpath=//span[text()='Prev']
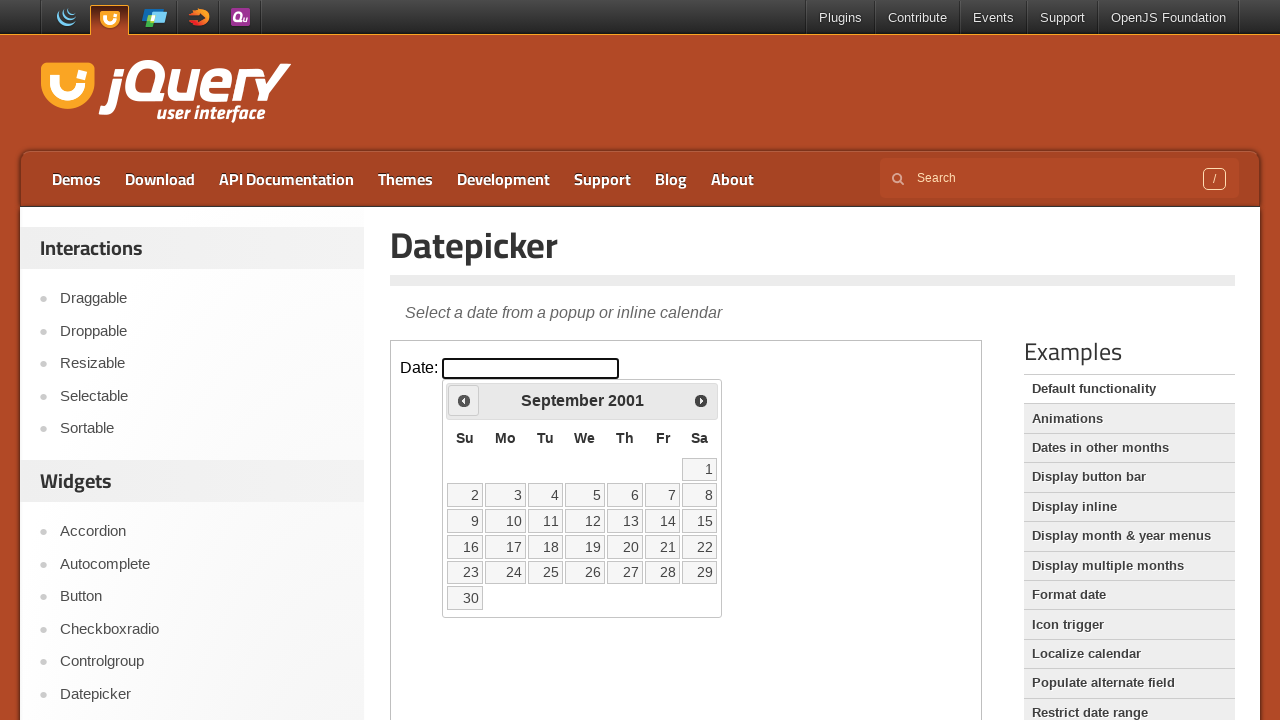

Clicked previous button (currently at September 2001) at (464, 400) on iframe >> nth=0 >> internal:control=enter-frame >> xpath=//span[text()='Prev']
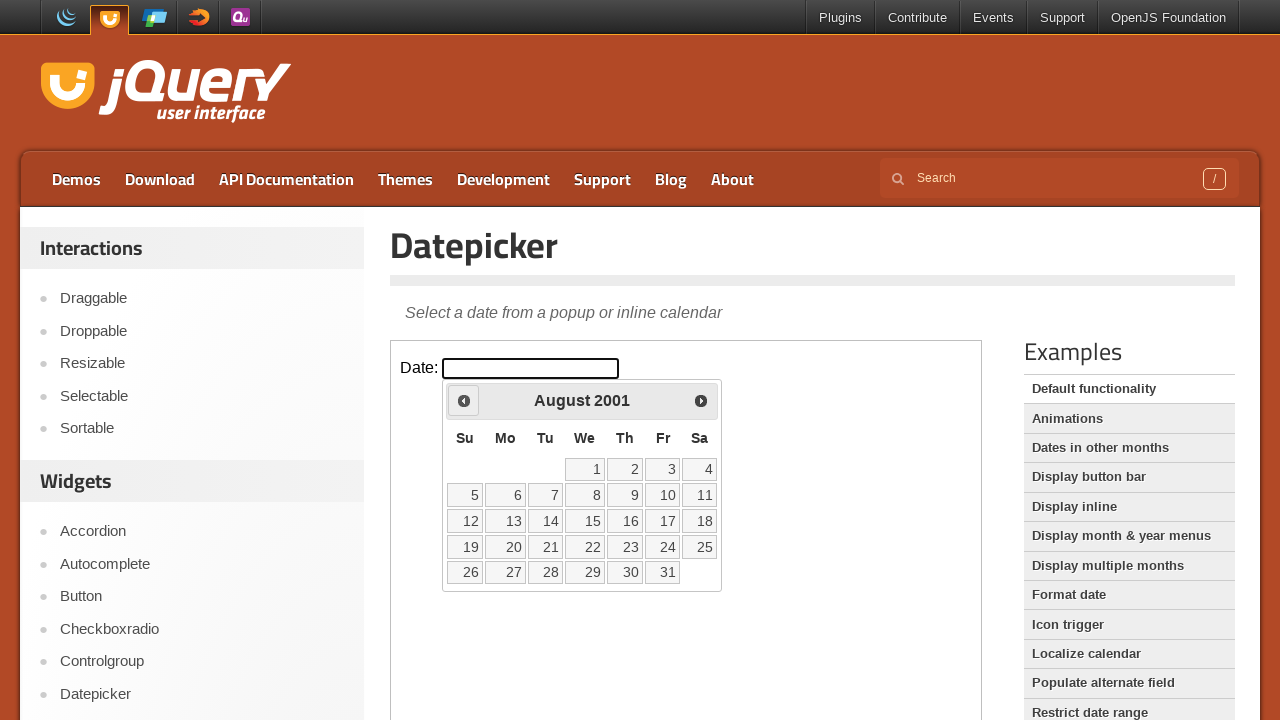

Clicked previous button (currently at August 2001) at (464, 400) on iframe >> nth=0 >> internal:control=enter-frame >> xpath=//span[text()='Prev']
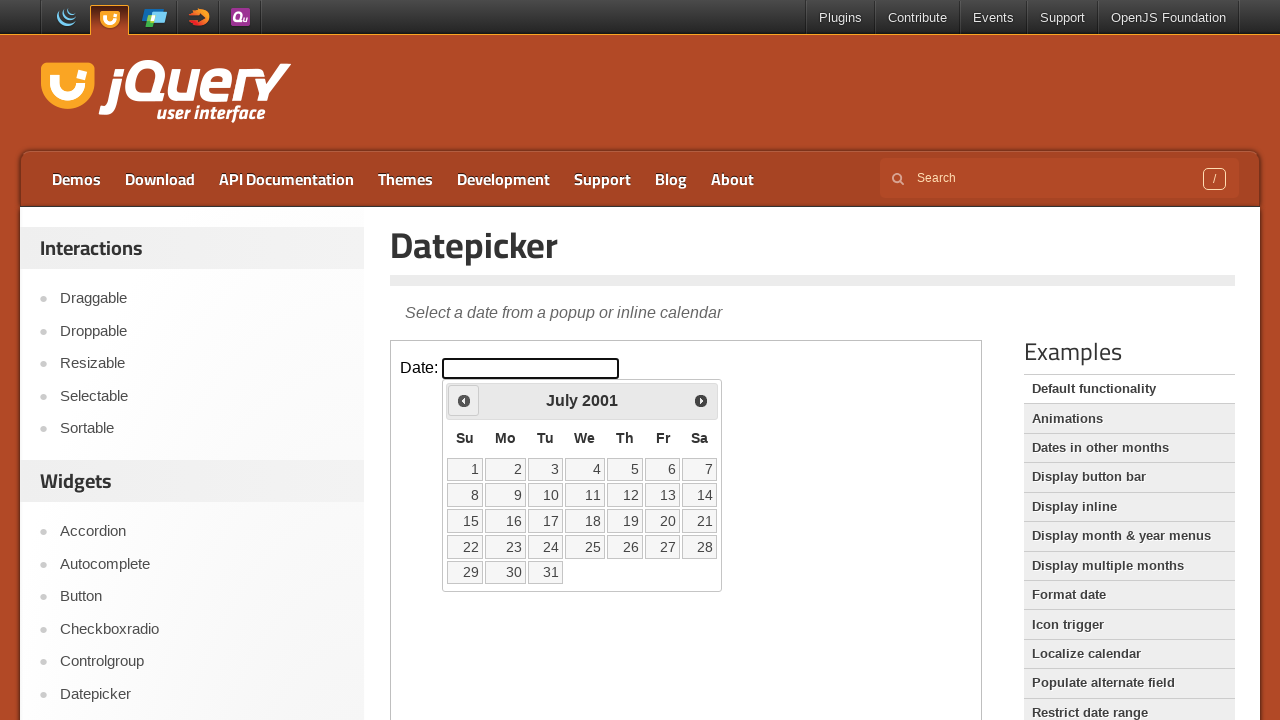

Clicked previous button (currently at July 2001) at (464, 400) on iframe >> nth=0 >> internal:control=enter-frame >> xpath=//span[text()='Prev']
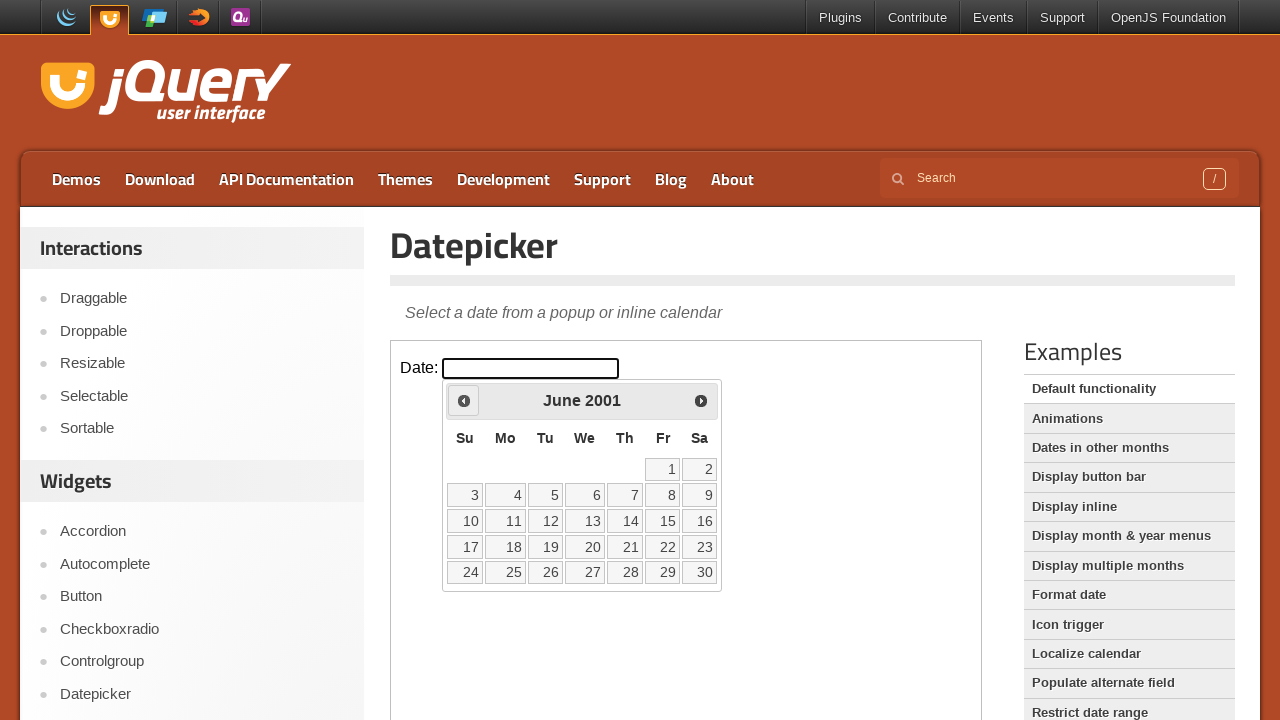

Clicked previous button (currently at June 2001) at (464, 400) on iframe >> nth=0 >> internal:control=enter-frame >> xpath=//span[text()='Prev']
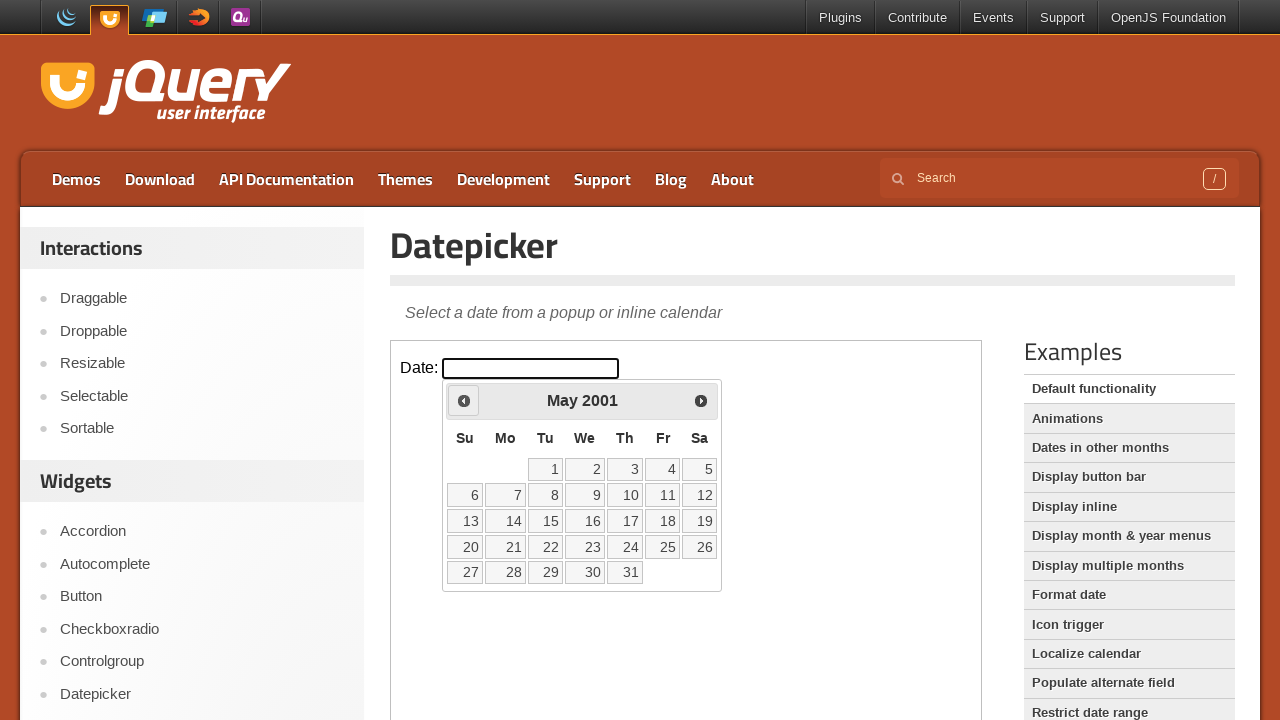

Clicked previous button (currently at May 2001) at (464, 400) on iframe >> nth=0 >> internal:control=enter-frame >> xpath=//span[text()='Prev']
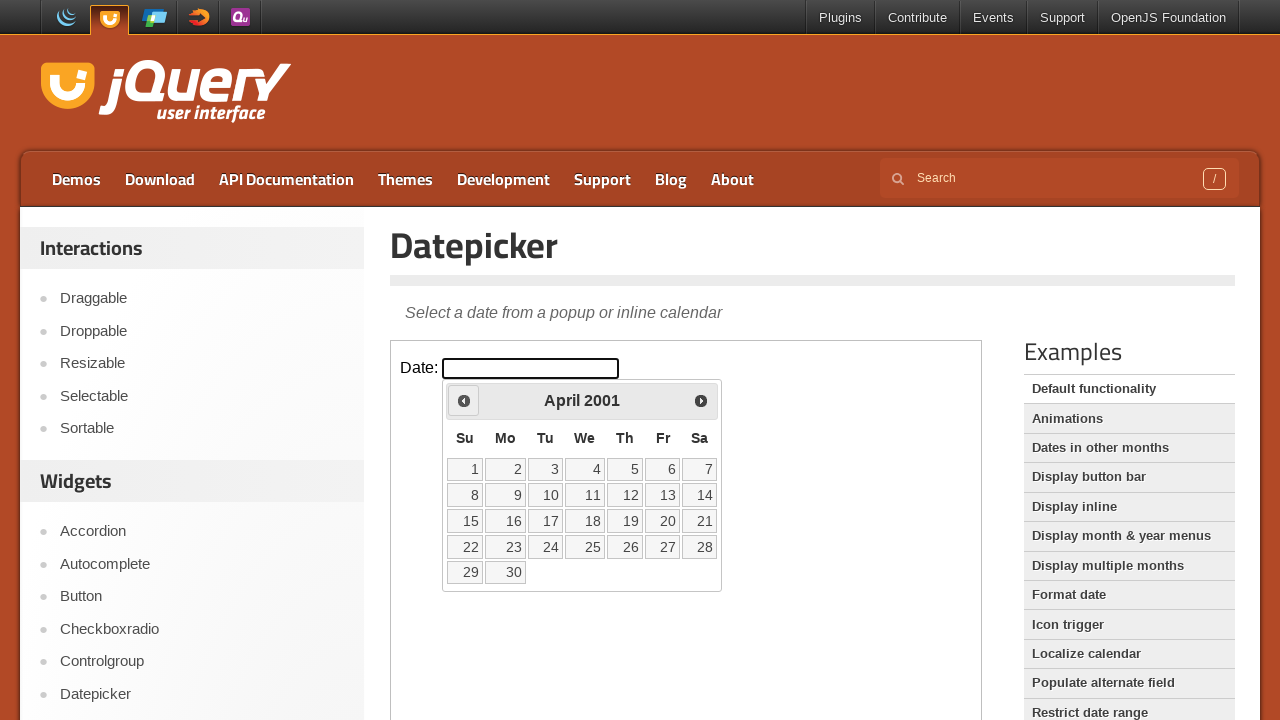

Clicked previous button (currently at April 2001) at (464, 400) on iframe >> nth=0 >> internal:control=enter-frame >> xpath=//span[text()='Prev']
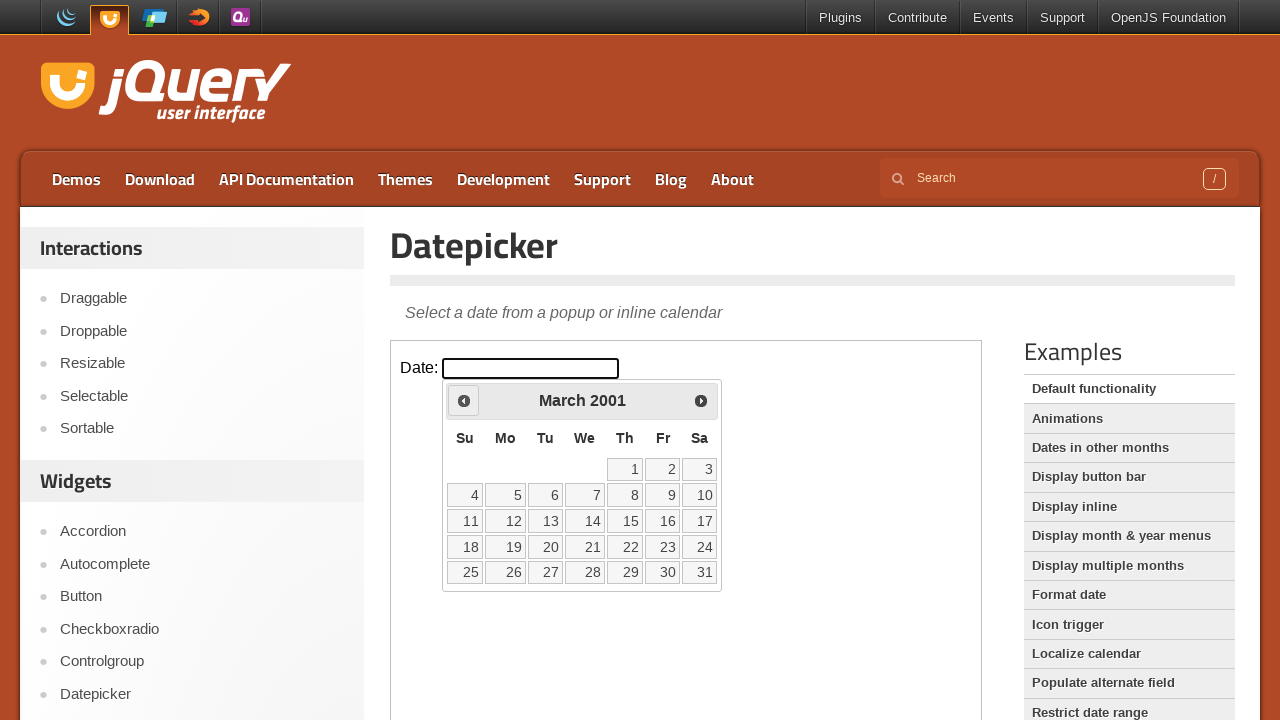

Clicked previous button (currently at March 2001) at (464, 400) on iframe >> nth=0 >> internal:control=enter-frame >> xpath=//span[text()='Prev']
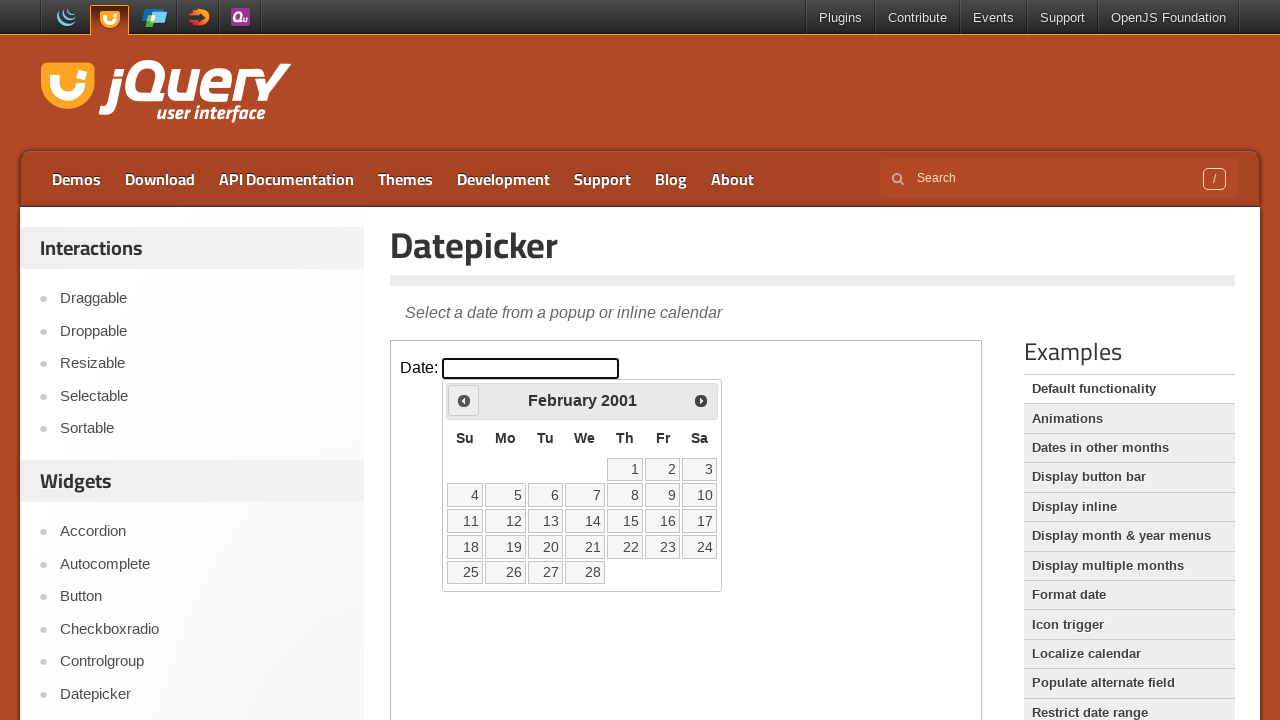

Clicked previous button (currently at February 2001) at (464, 400) on iframe >> nth=0 >> internal:control=enter-frame >> xpath=//span[text()='Prev']
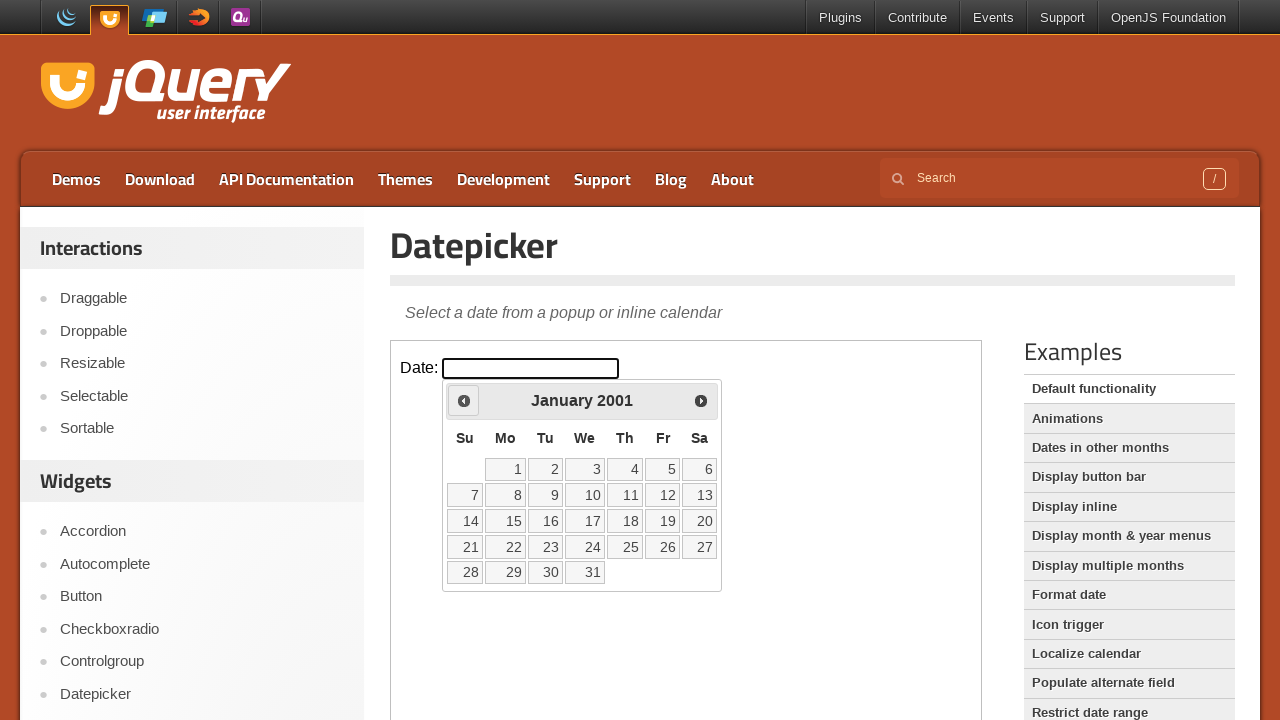

Clicked previous button (currently at January 2001) at (464, 400) on iframe >> nth=0 >> internal:control=enter-frame >> xpath=//span[text()='Prev']
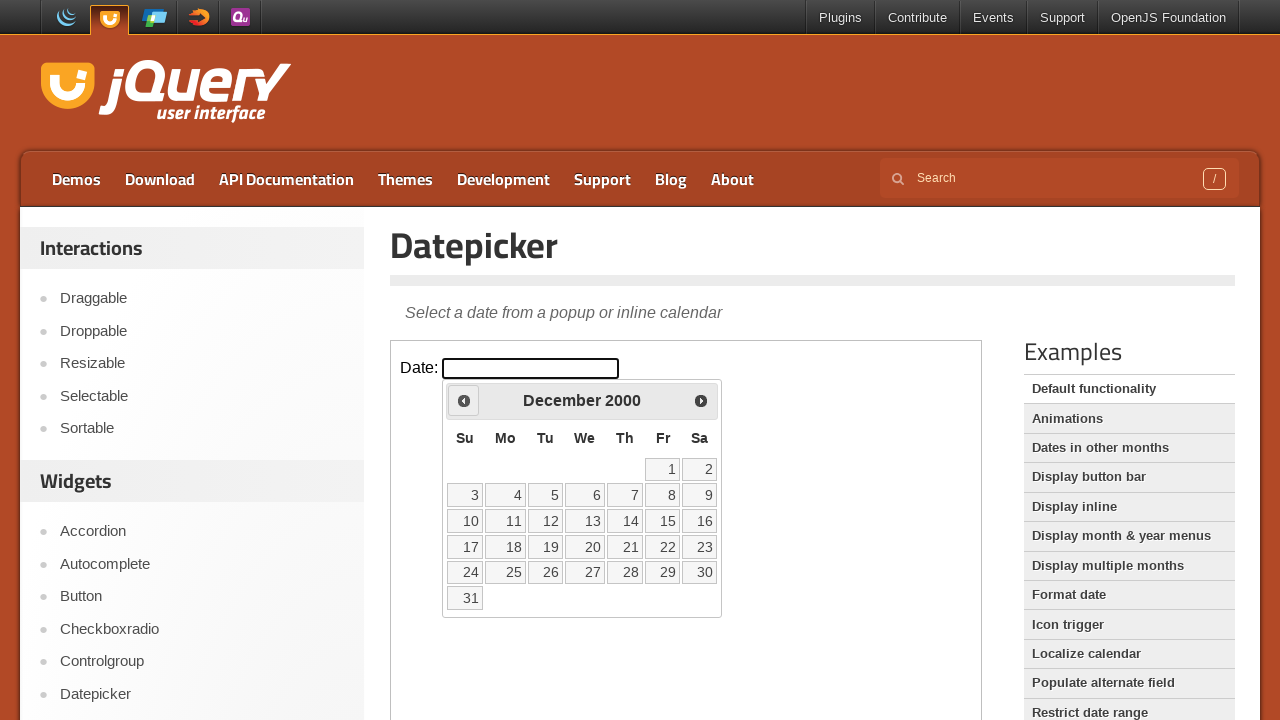

Clicked previous button (currently at December 2000) at (464, 400) on iframe >> nth=0 >> internal:control=enter-frame >> xpath=//span[text()='Prev']
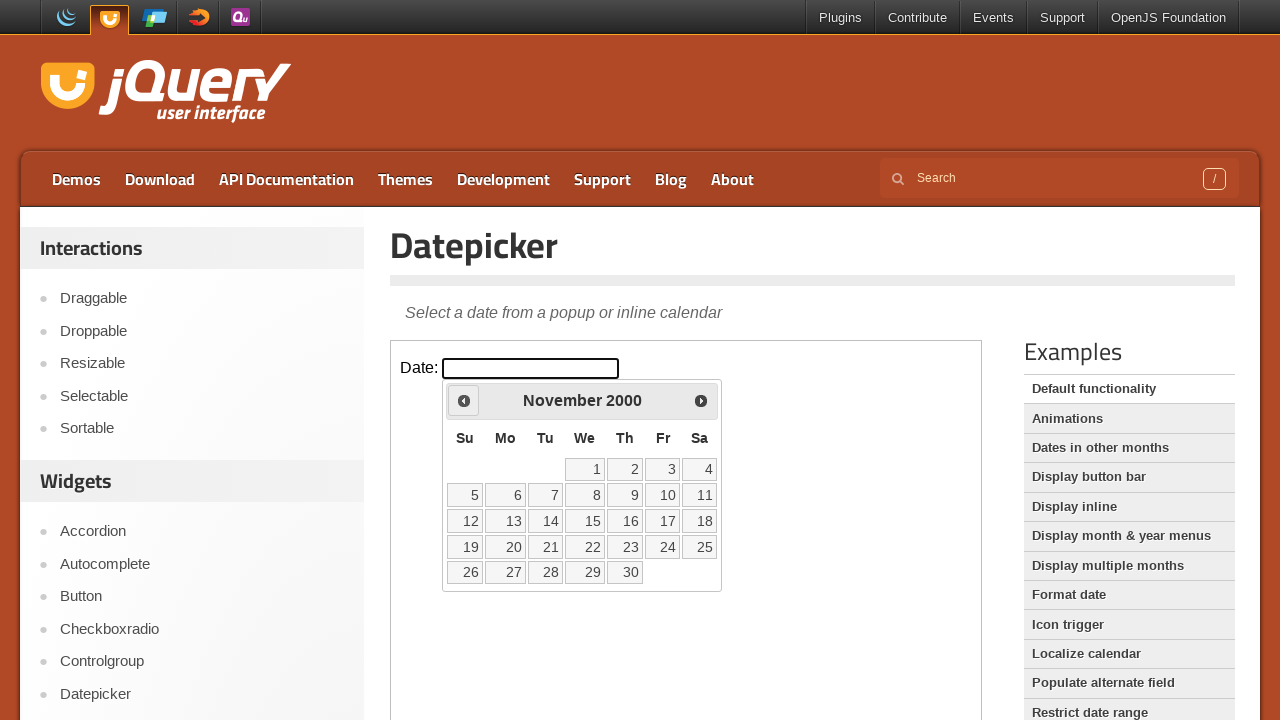

Clicked previous button (currently at November 2000) at (464, 400) on iframe >> nth=0 >> internal:control=enter-frame >> xpath=//span[text()='Prev']
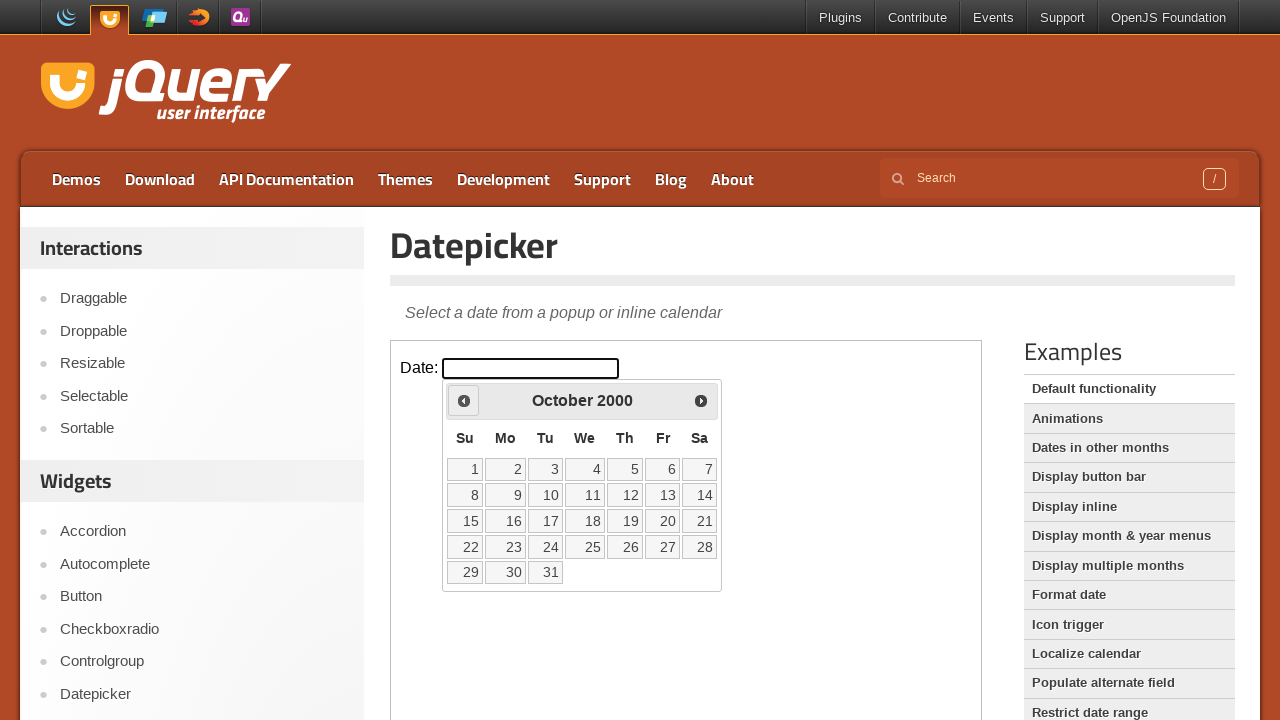

Clicked previous button (currently at October 2000) at (464, 400) on iframe >> nth=0 >> internal:control=enter-frame >> xpath=//span[text()='Prev']
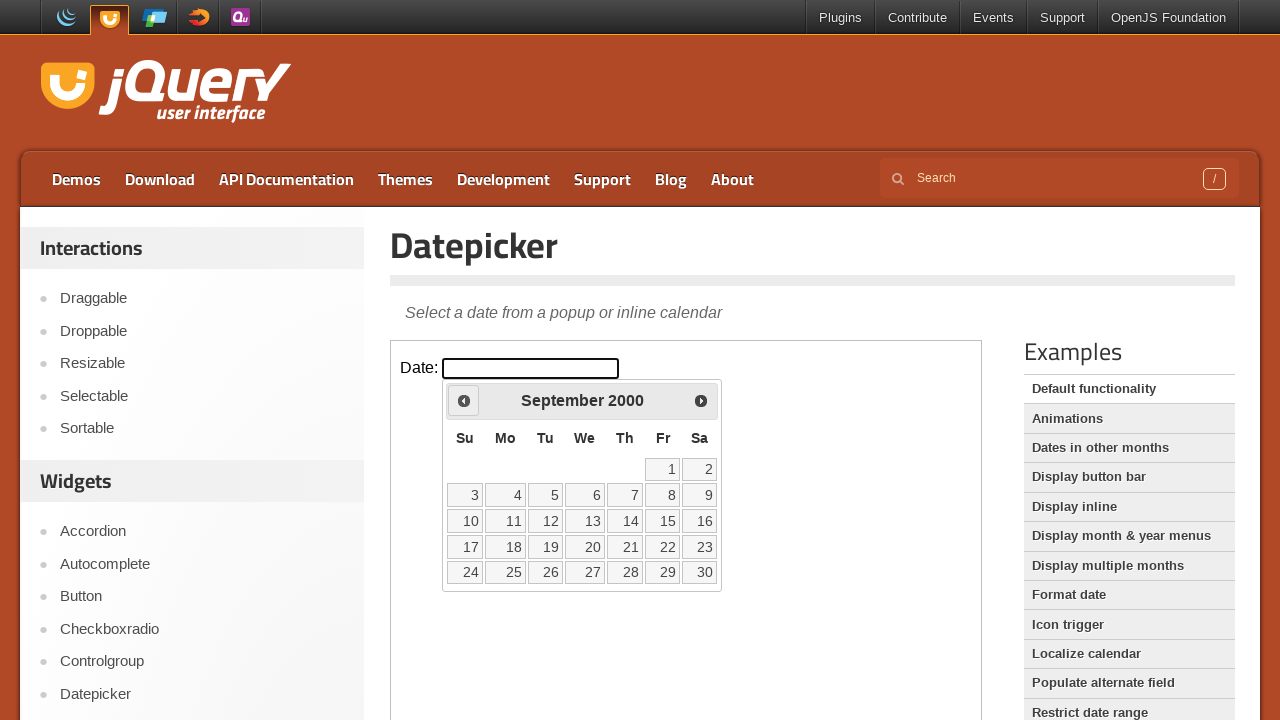

Clicked previous button (currently at September 2000) at (464, 400) on iframe >> nth=0 >> internal:control=enter-frame >> xpath=//span[text()='Prev']
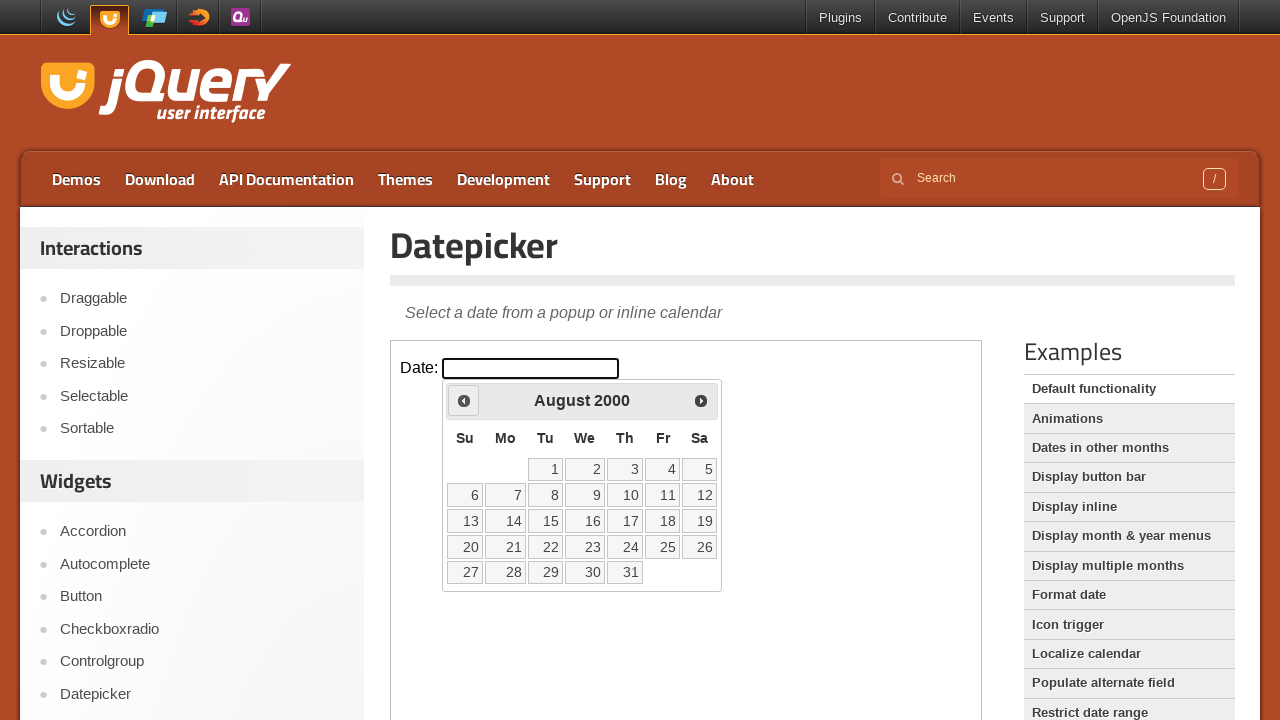

Clicked previous button (currently at August 2000) at (464, 400) on iframe >> nth=0 >> internal:control=enter-frame >> xpath=//span[text()='Prev']
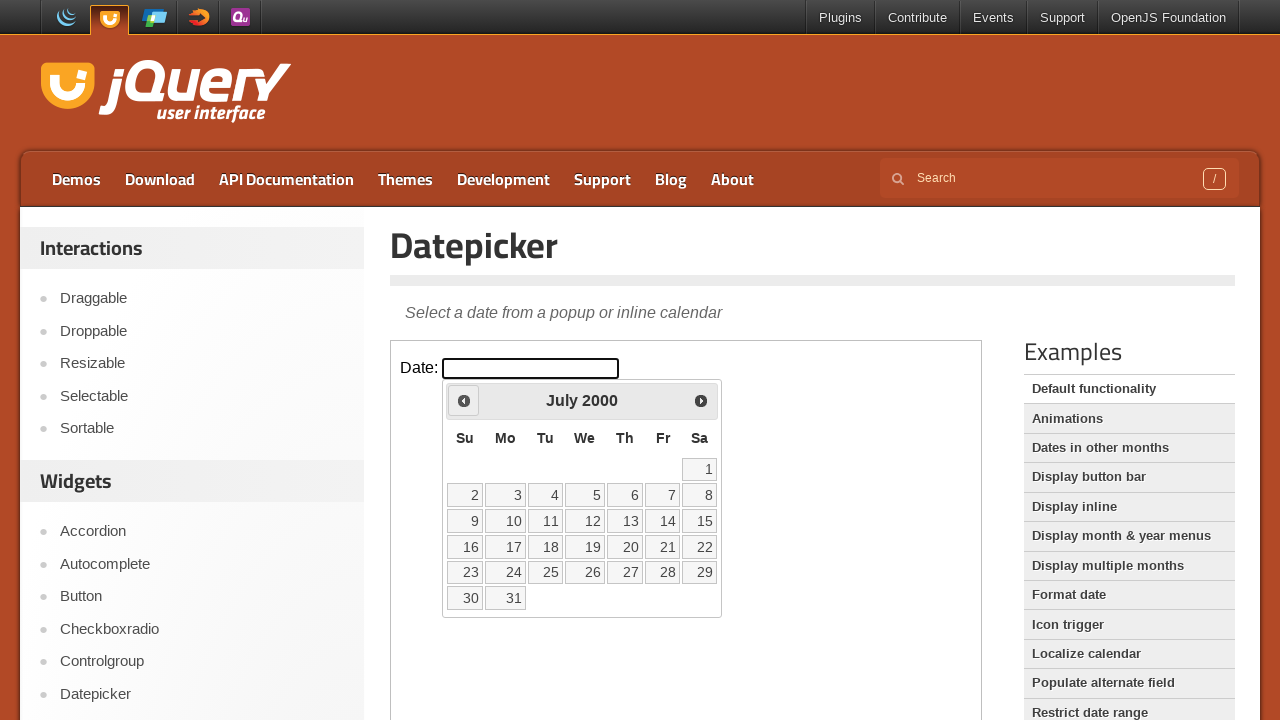

Clicked previous button (currently at July 2000) at (464, 400) on iframe >> nth=0 >> internal:control=enter-frame >> xpath=//span[text()='Prev']
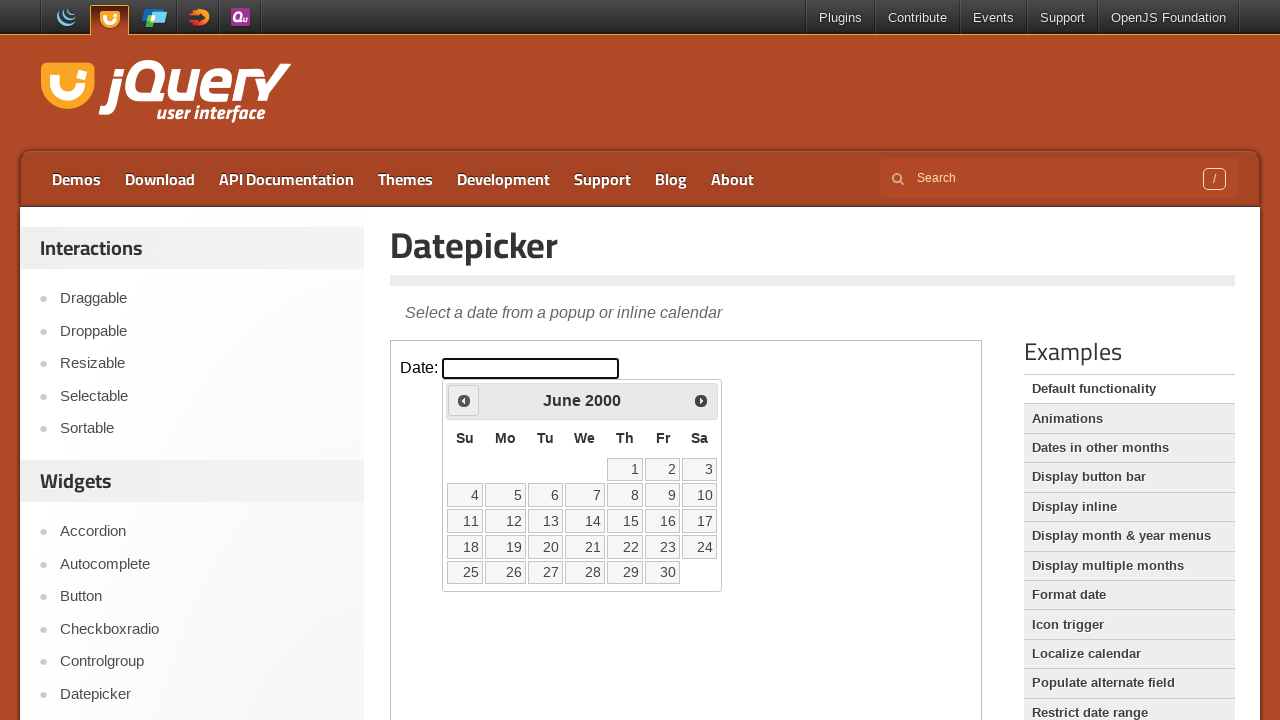

Clicked previous button (currently at June 2000) at (464, 400) on iframe >> nth=0 >> internal:control=enter-frame >> xpath=//span[text()='Prev']
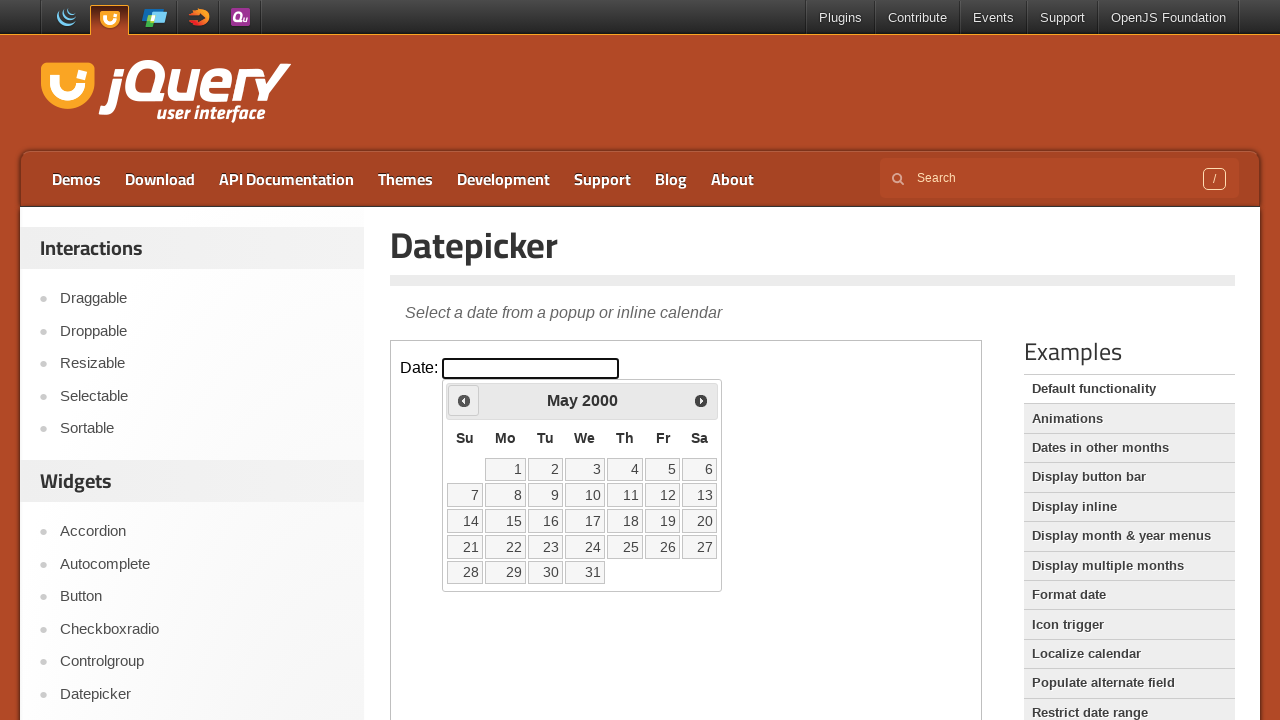

Reached target date: May 2000
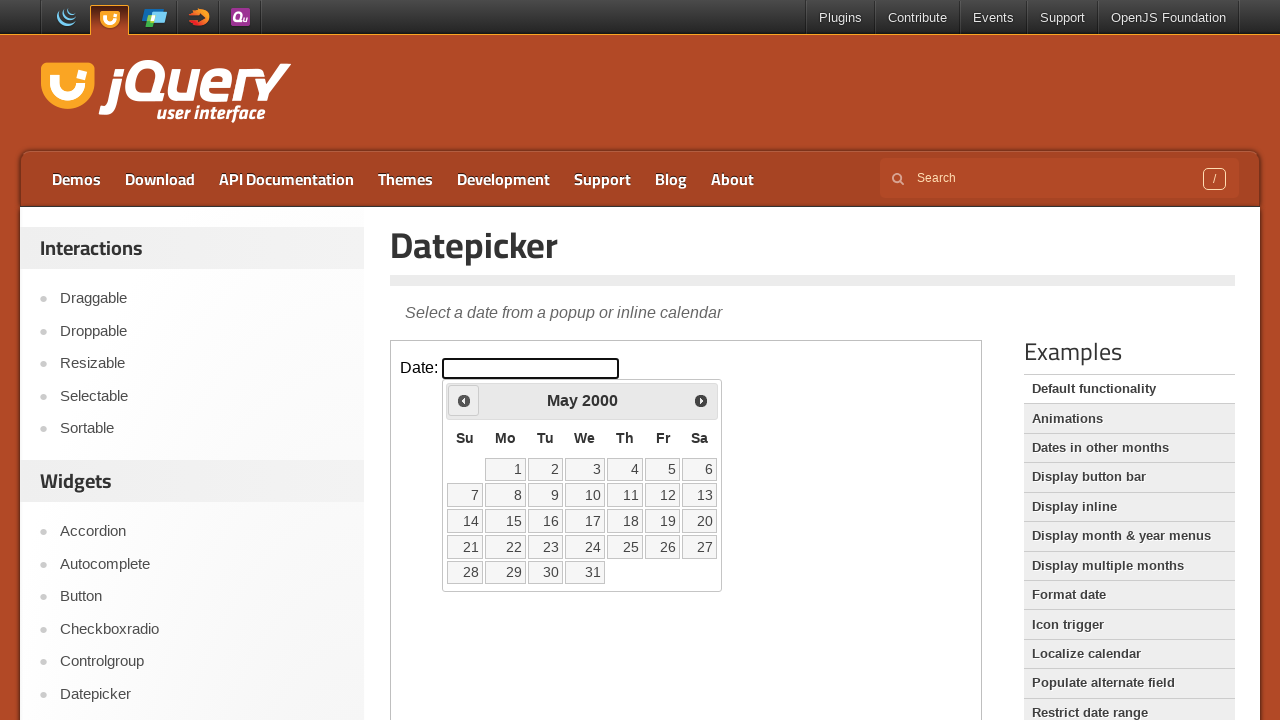

Selected date 12 from the calendar at (663, 495) on iframe >> nth=0 >> internal:control=enter-frame >> xpath=//a[@class='ui-state-de
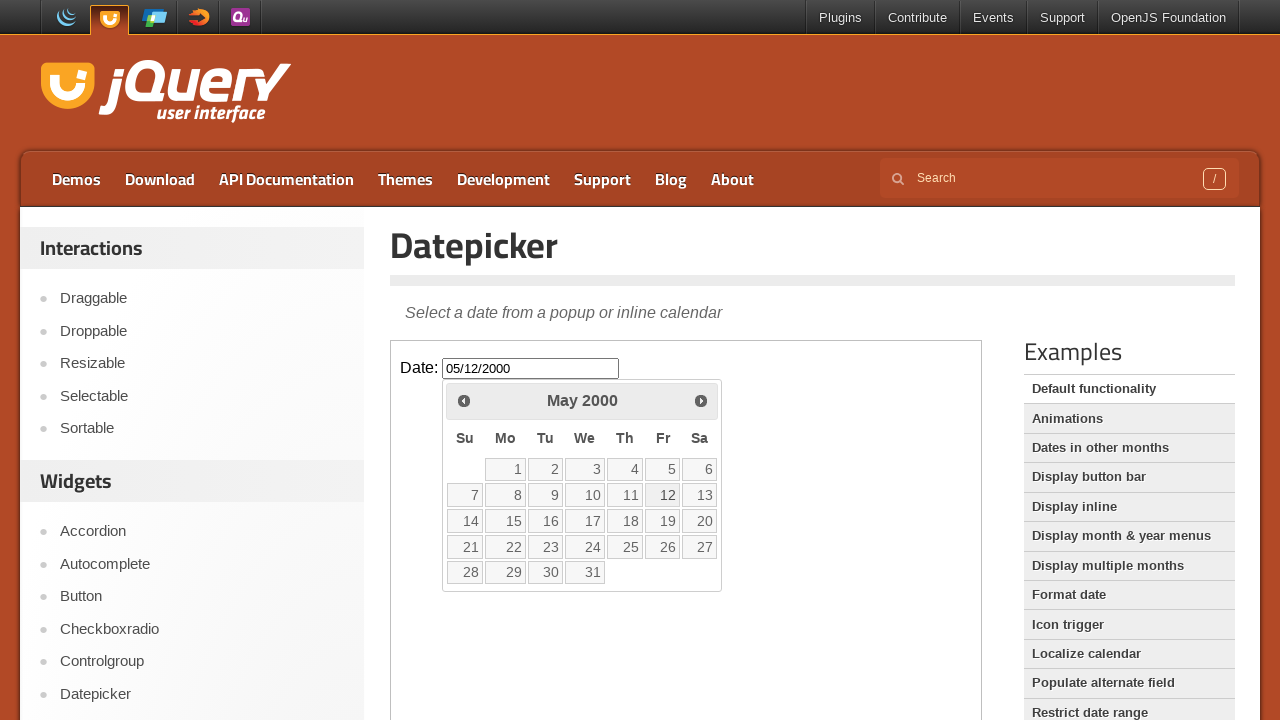

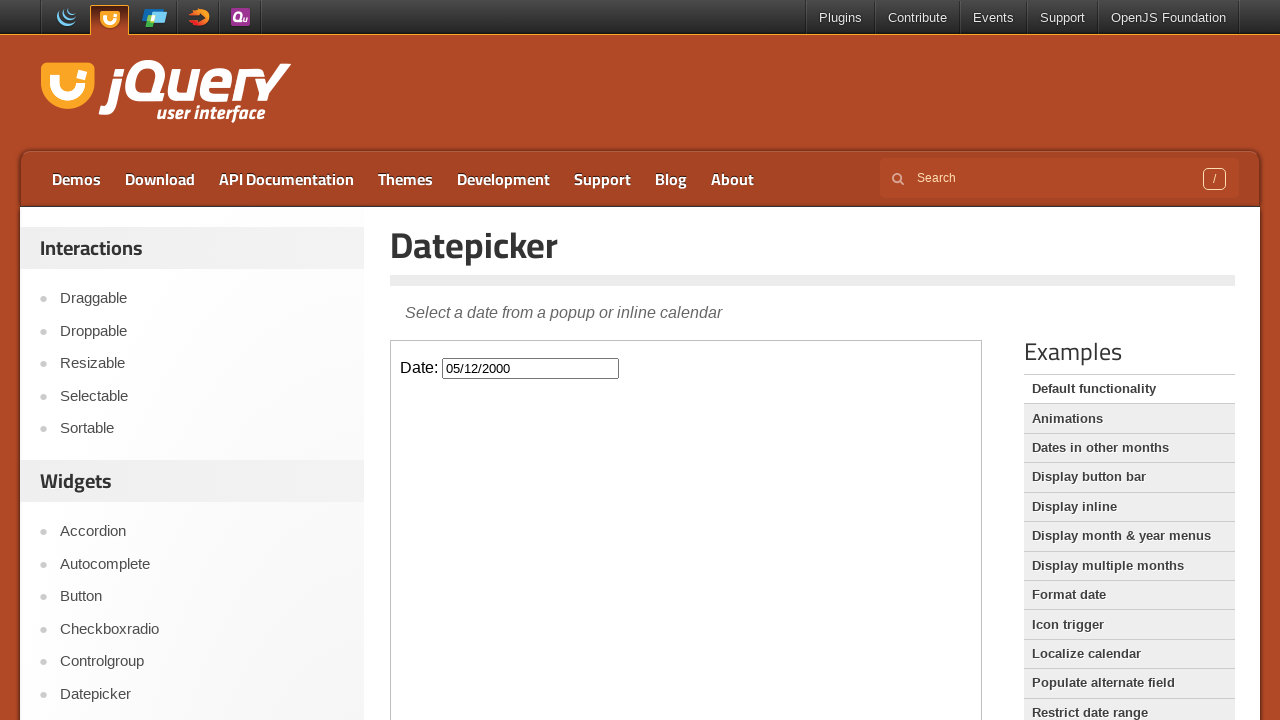